Tests a Todo list page by navigating to it, adding 100 Todo items with content "Todo 1" through "Todo 101", then deleting all Todo items with odd numbers by accepting confirmation dialogs.

Starting URL: https://material.playwrightvn.com/

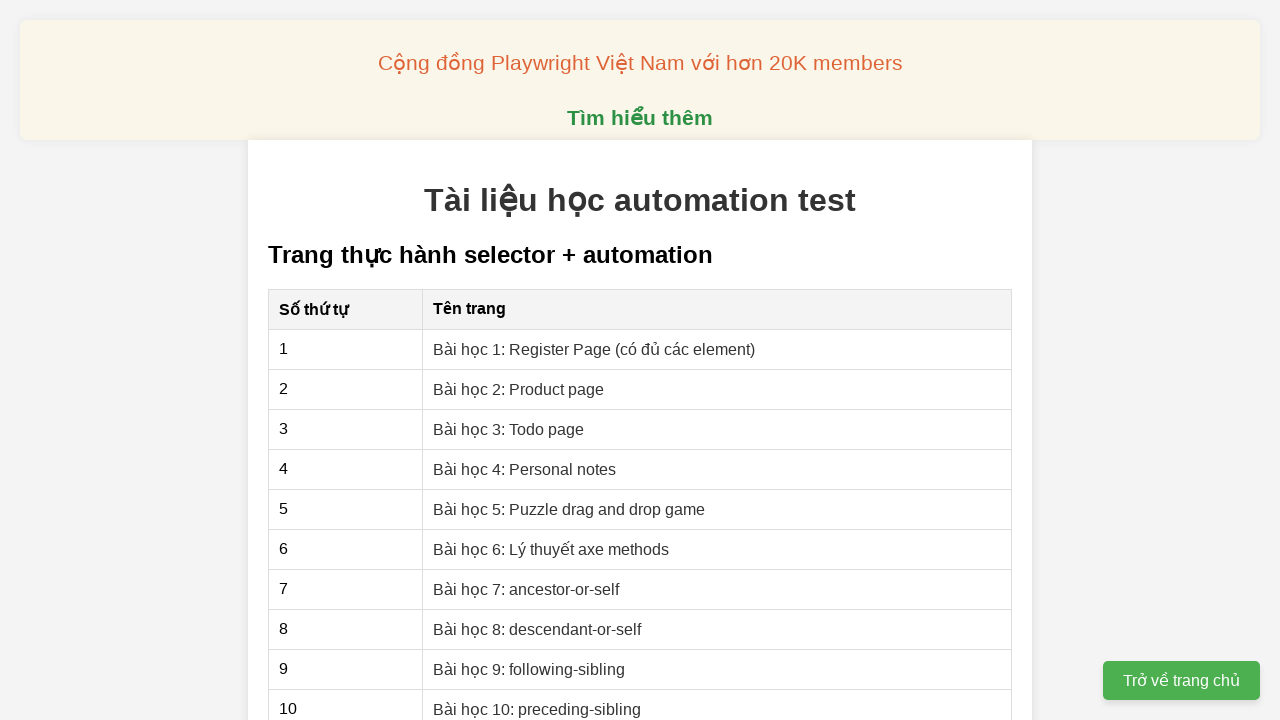

Clicked on 'Bài học 3: Todo Page' hyperlink at (509, 429) on xpath=//a[@href='03-xpath-todo-list.html']
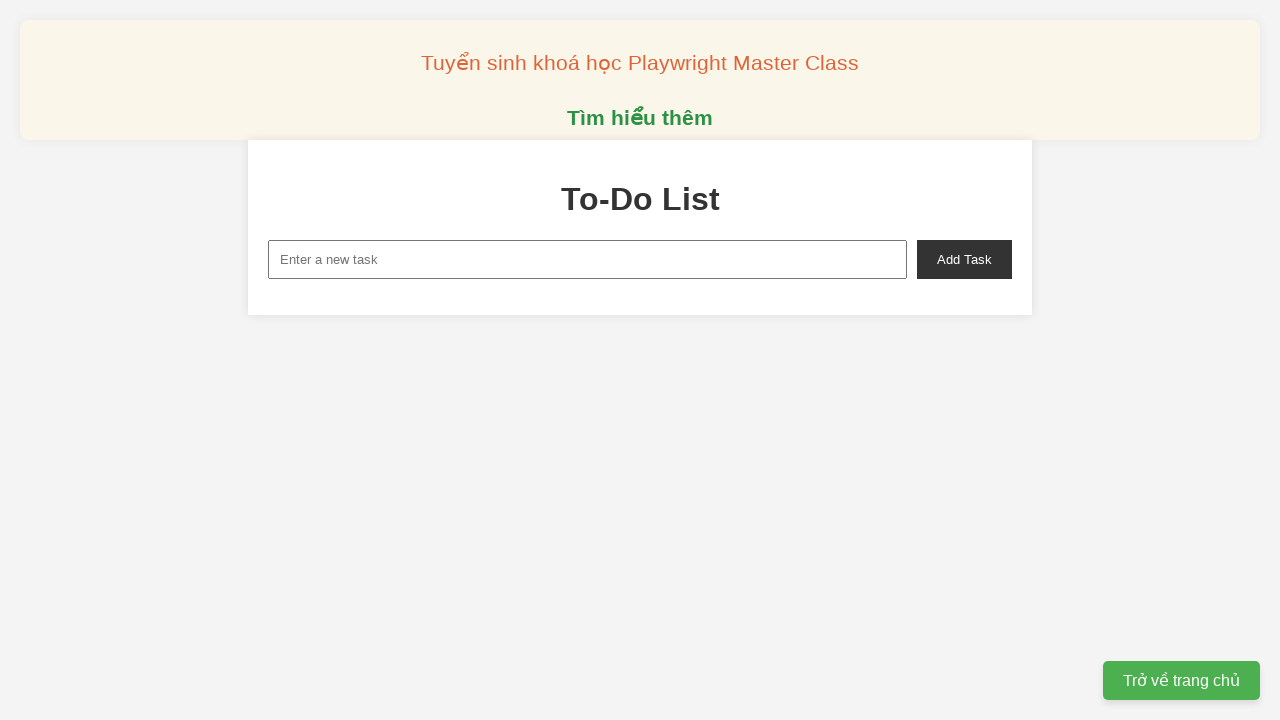

Filled new task input with 'Todo 1' on xpath=//input[@id='new-task']
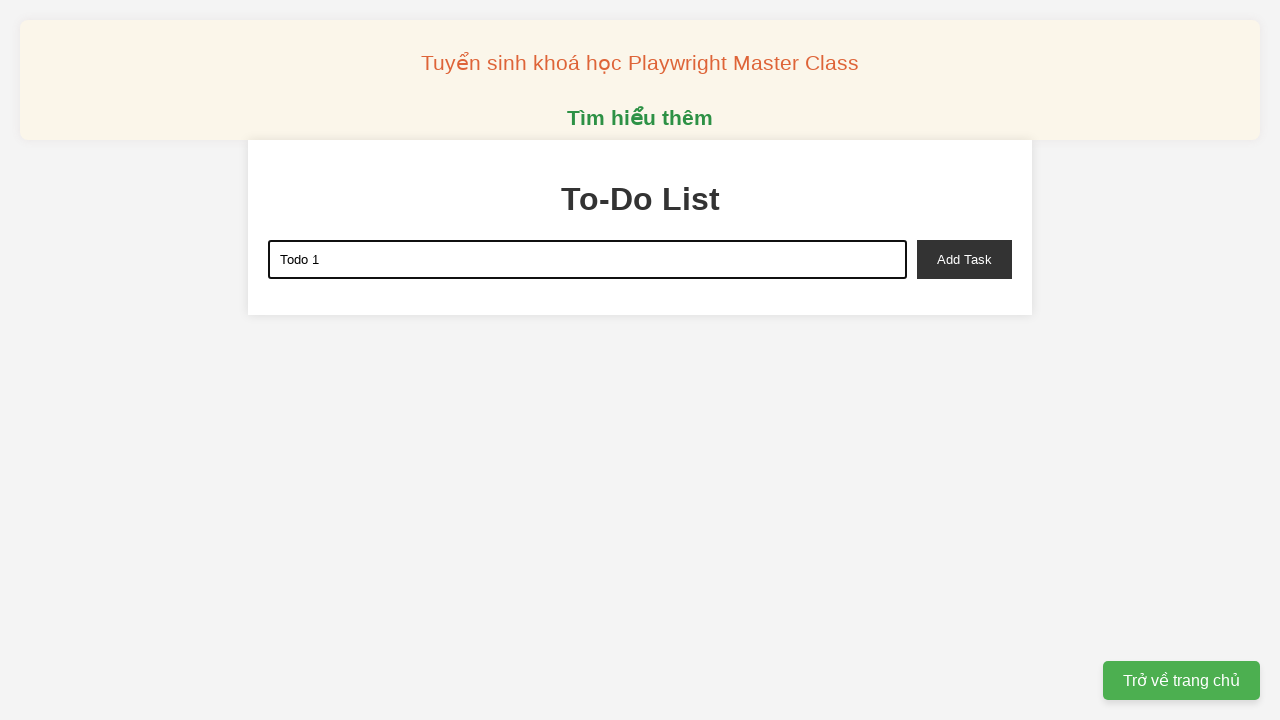

Clicked add task button to add 'Todo 1' at (964, 259) on xpath=//button[@id='add-task']
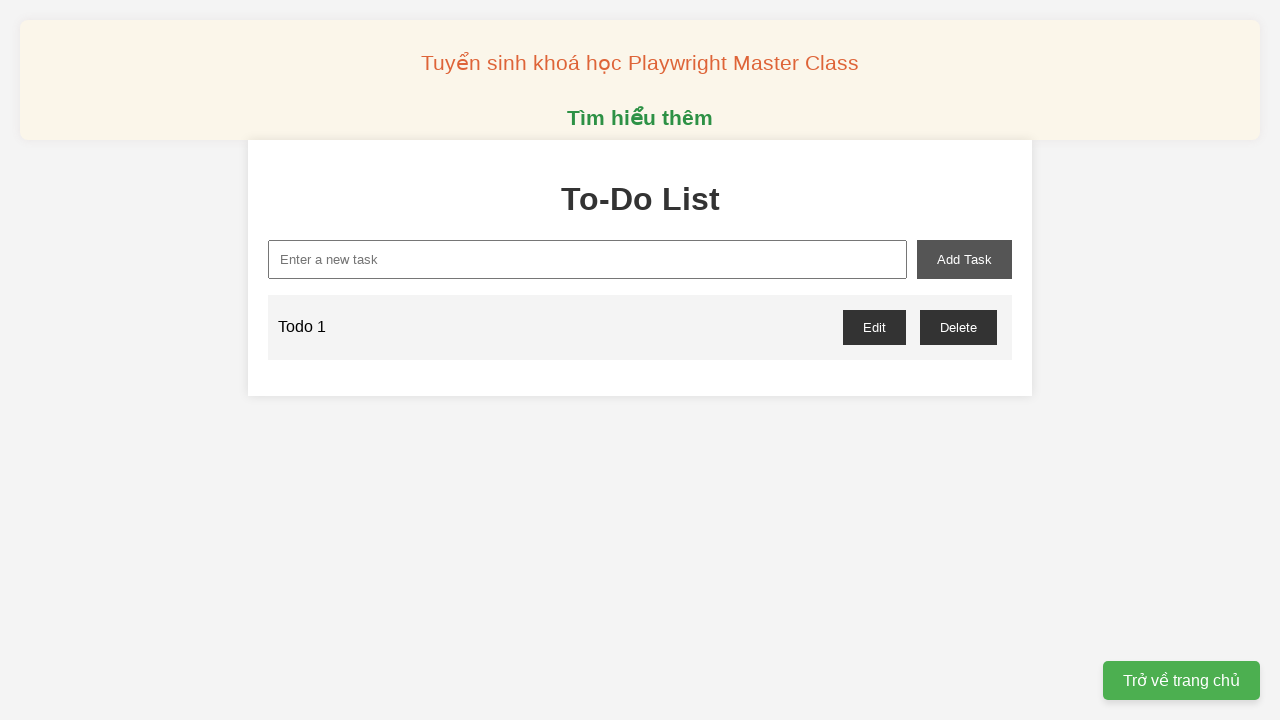

Filled new task input with 'Todo 2' on xpath=//input[@id='new-task']
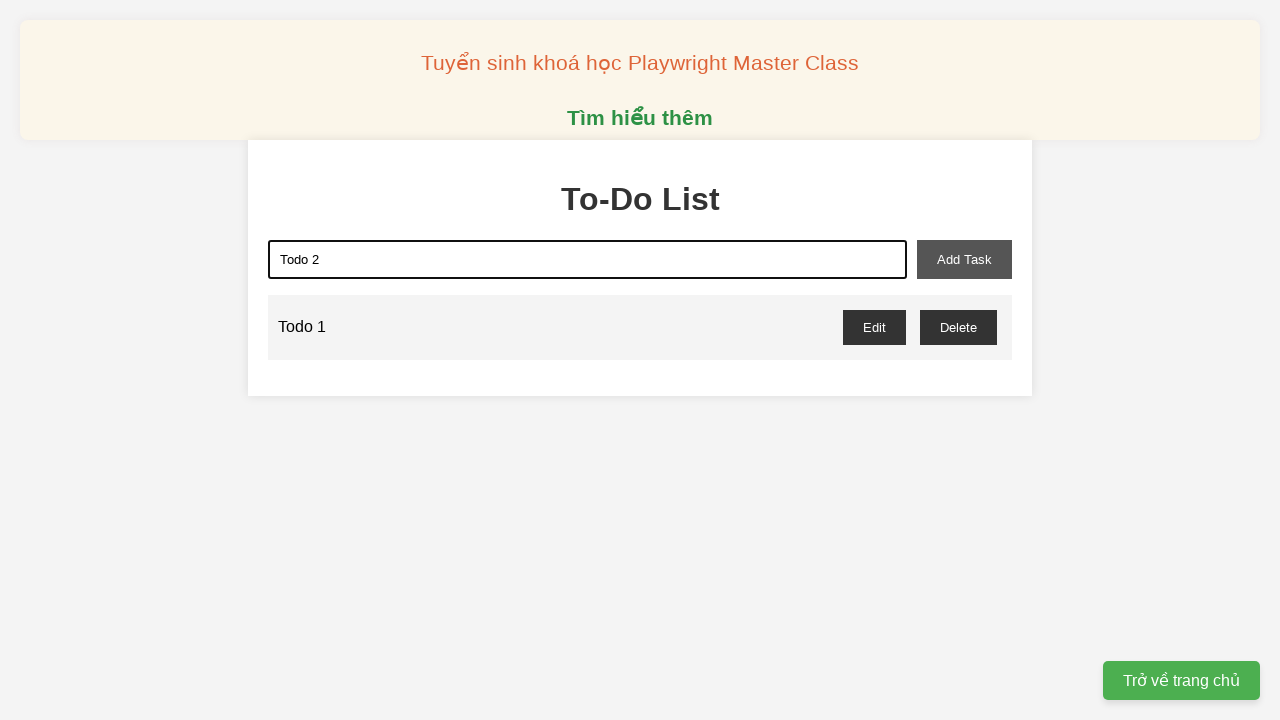

Clicked add task button to add 'Todo 2' at (964, 259) on xpath=//button[@id='add-task']
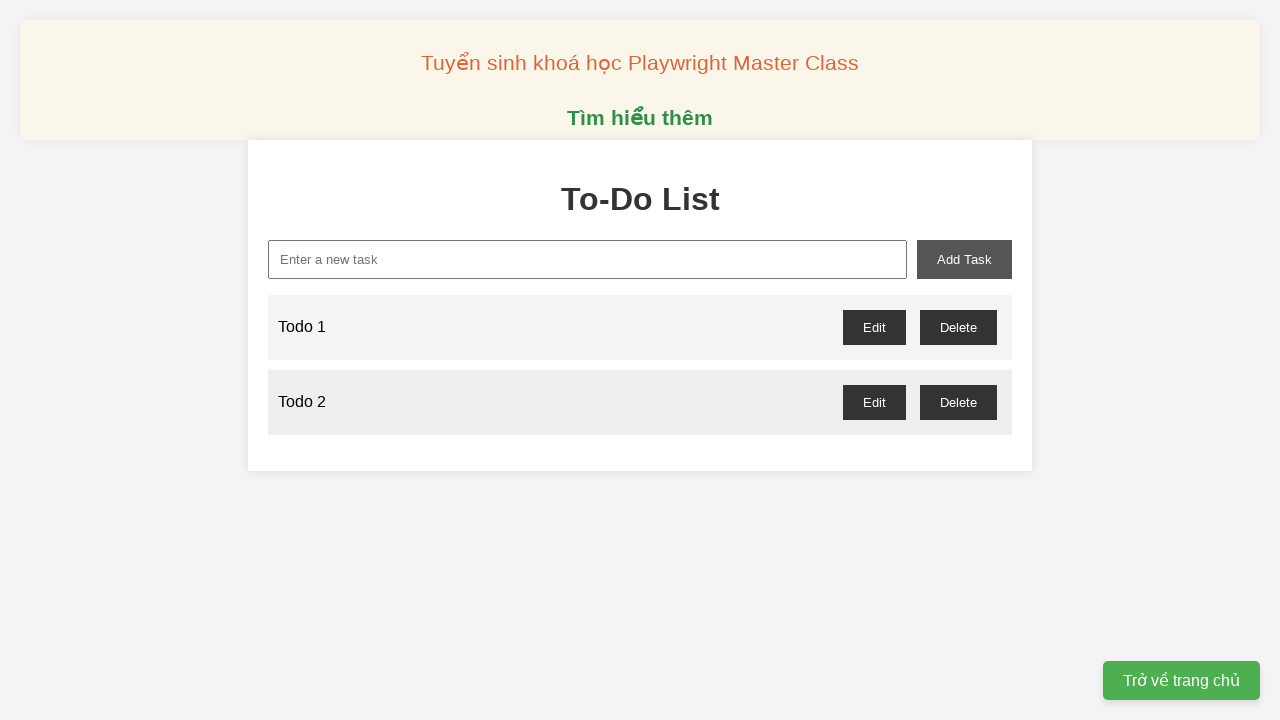

Filled new task input with 'Todo 3' on xpath=//input[@id='new-task']
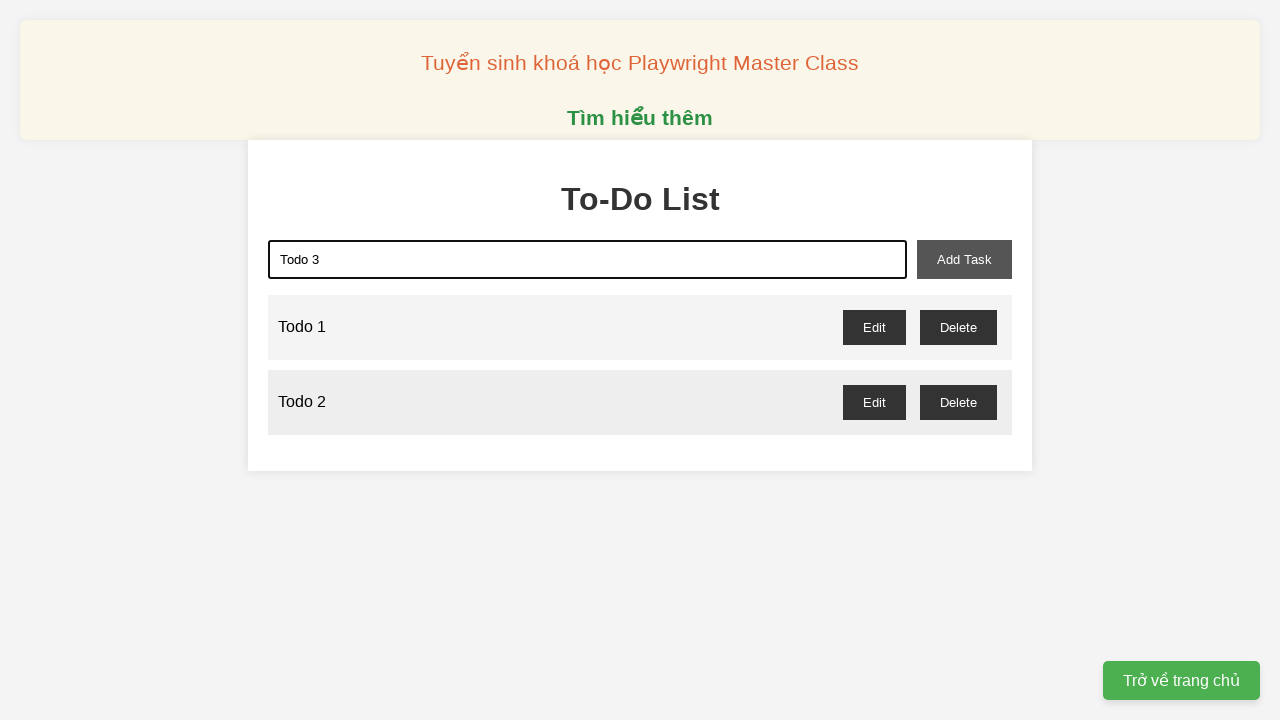

Clicked add task button to add 'Todo 3' at (964, 259) on xpath=//button[@id='add-task']
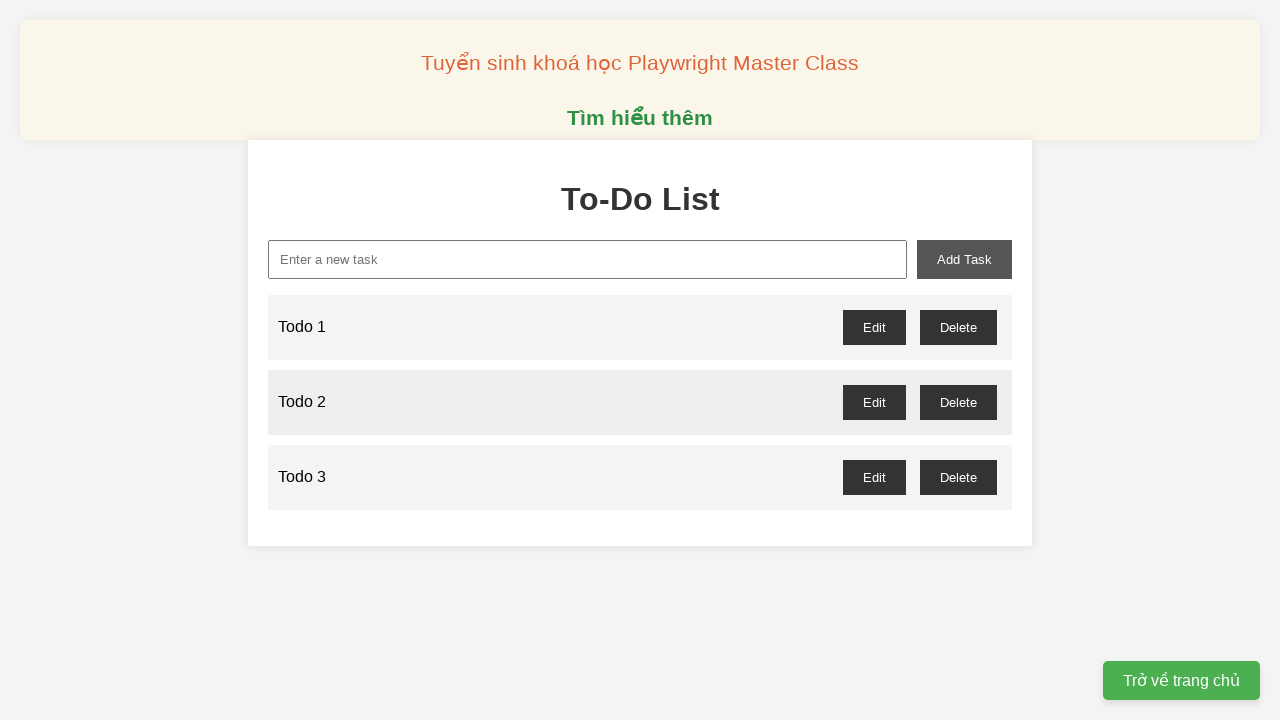

Filled new task input with 'Todo 4' on xpath=//input[@id='new-task']
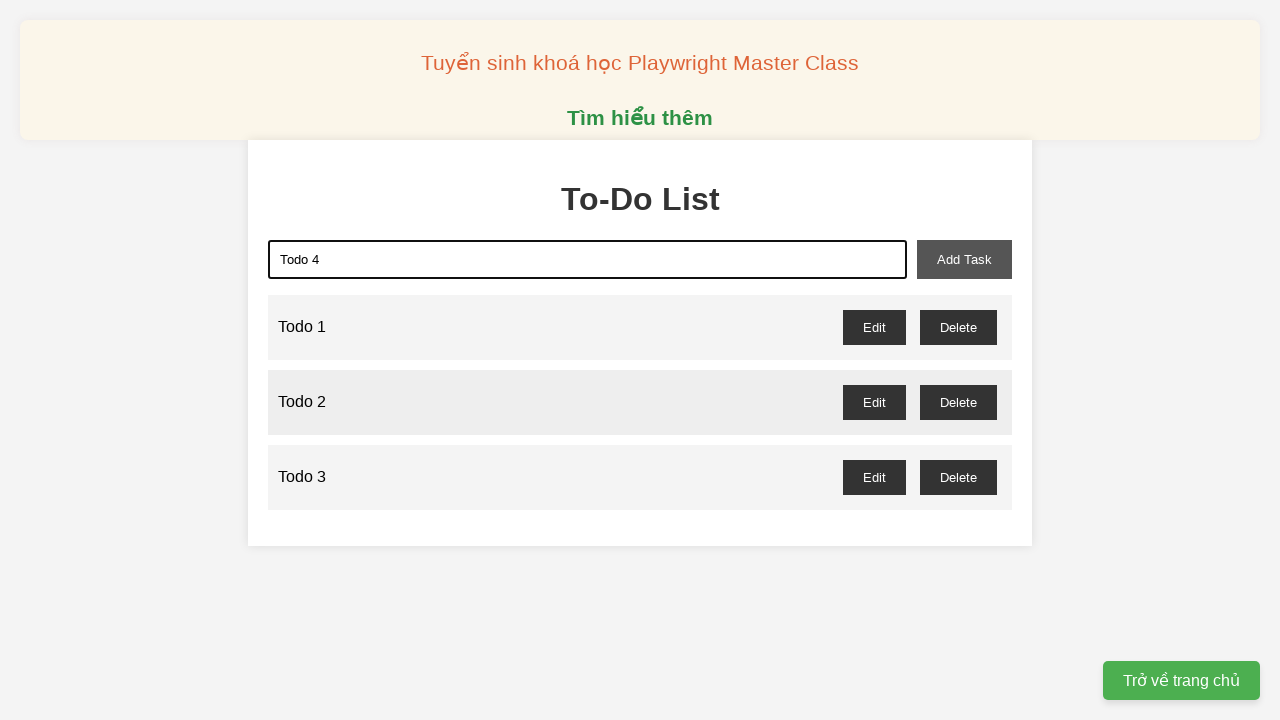

Clicked add task button to add 'Todo 4' at (964, 259) on xpath=//button[@id='add-task']
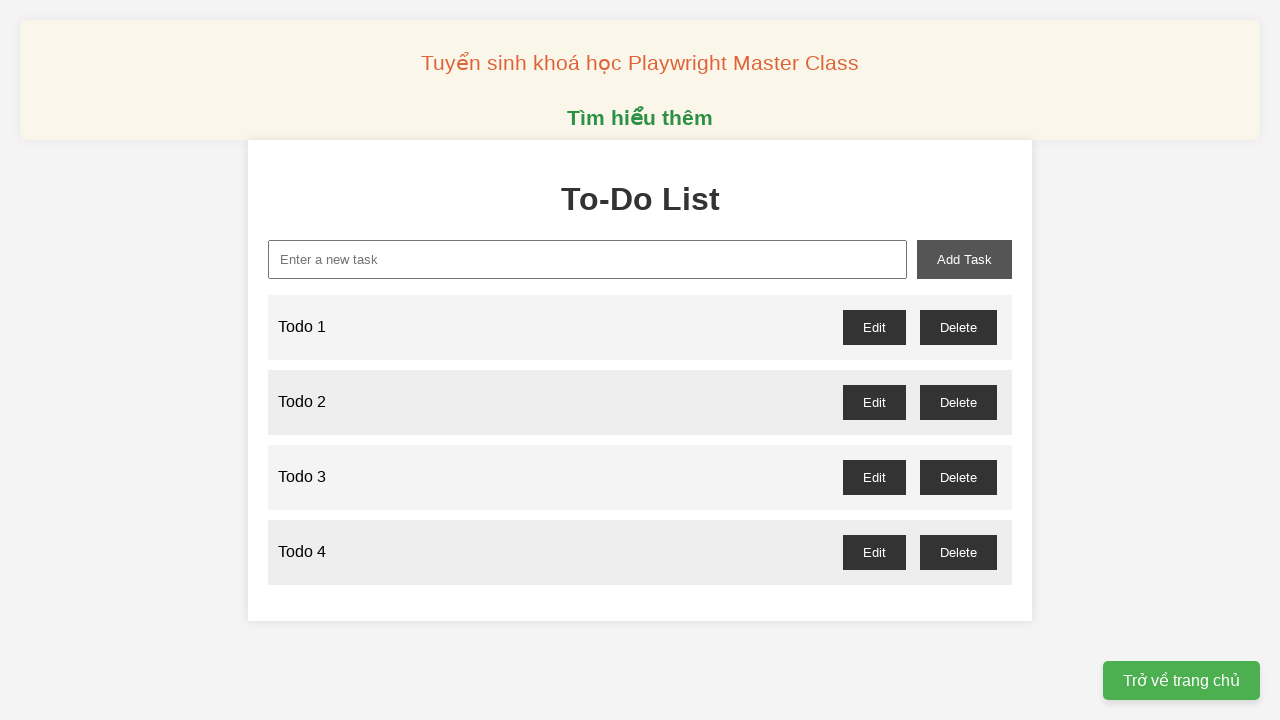

Filled new task input with 'Todo 5' on xpath=//input[@id='new-task']
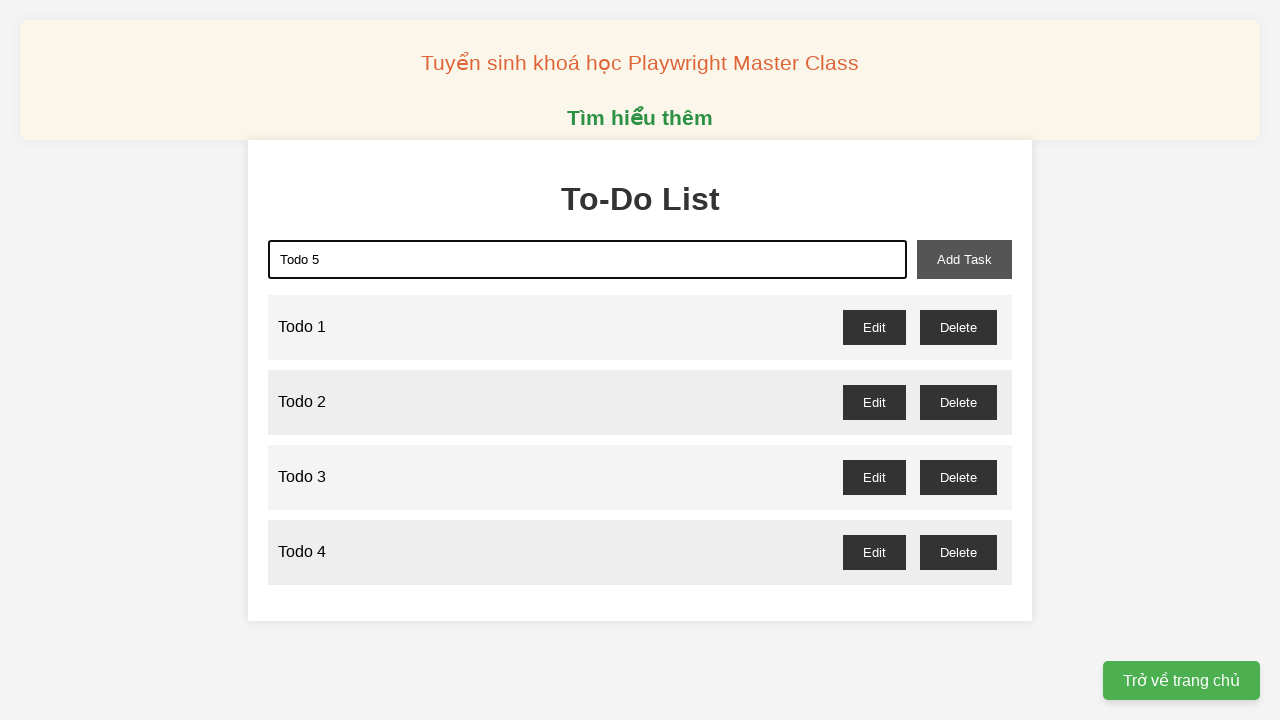

Clicked add task button to add 'Todo 5' at (964, 259) on xpath=//button[@id='add-task']
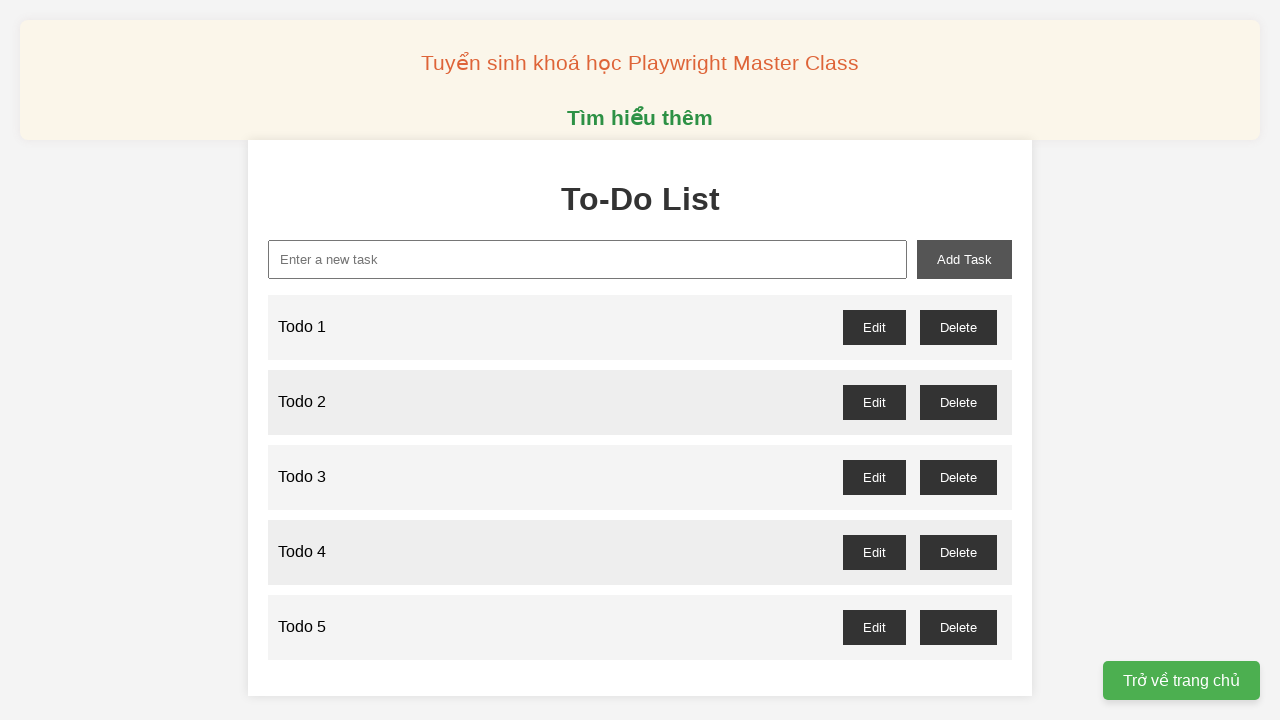

Filled new task input with 'Todo 6' on xpath=//input[@id='new-task']
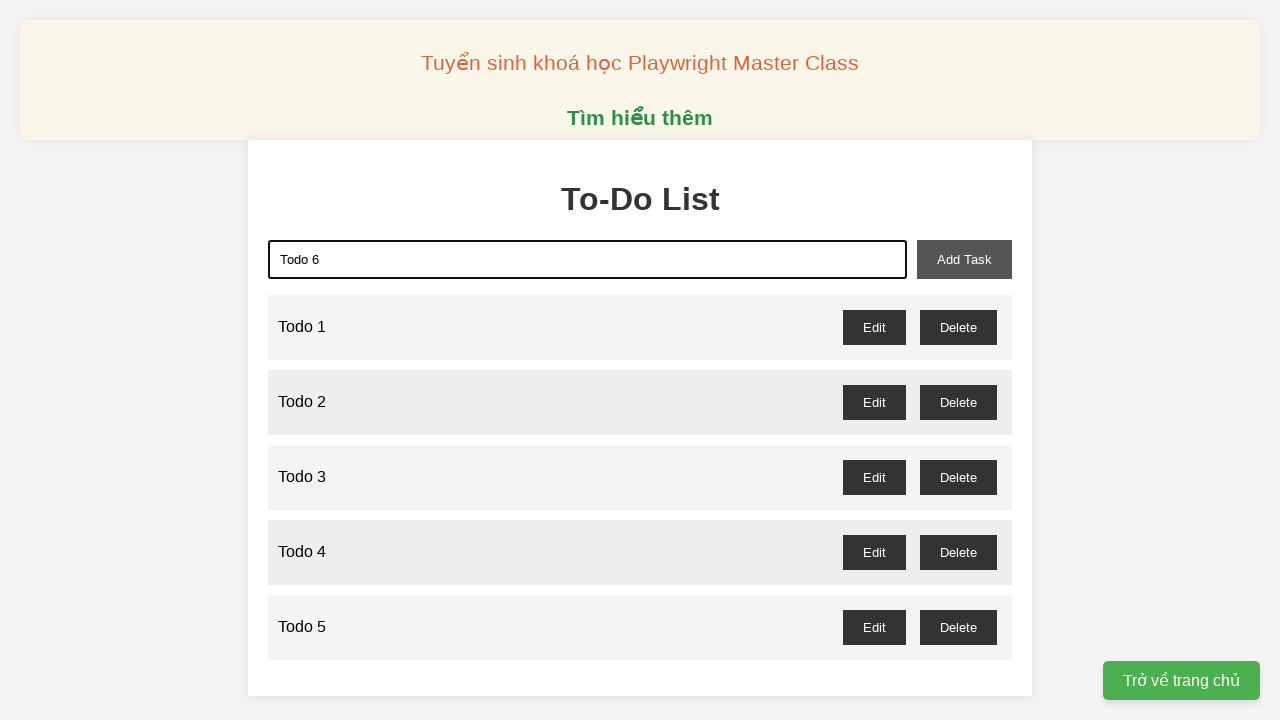

Clicked add task button to add 'Todo 6' at (964, 259) on xpath=//button[@id='add-task']
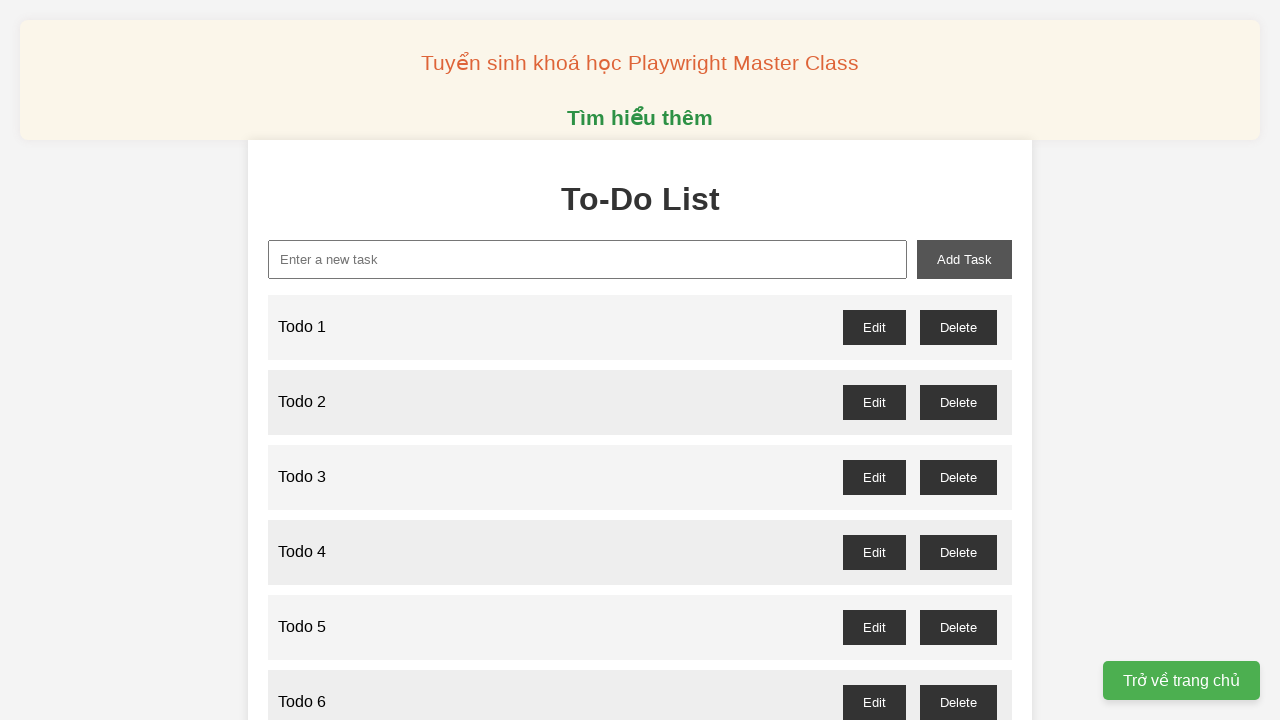

Filled new task input with 'Todo 7' on xpath=//input[@id='new-task']
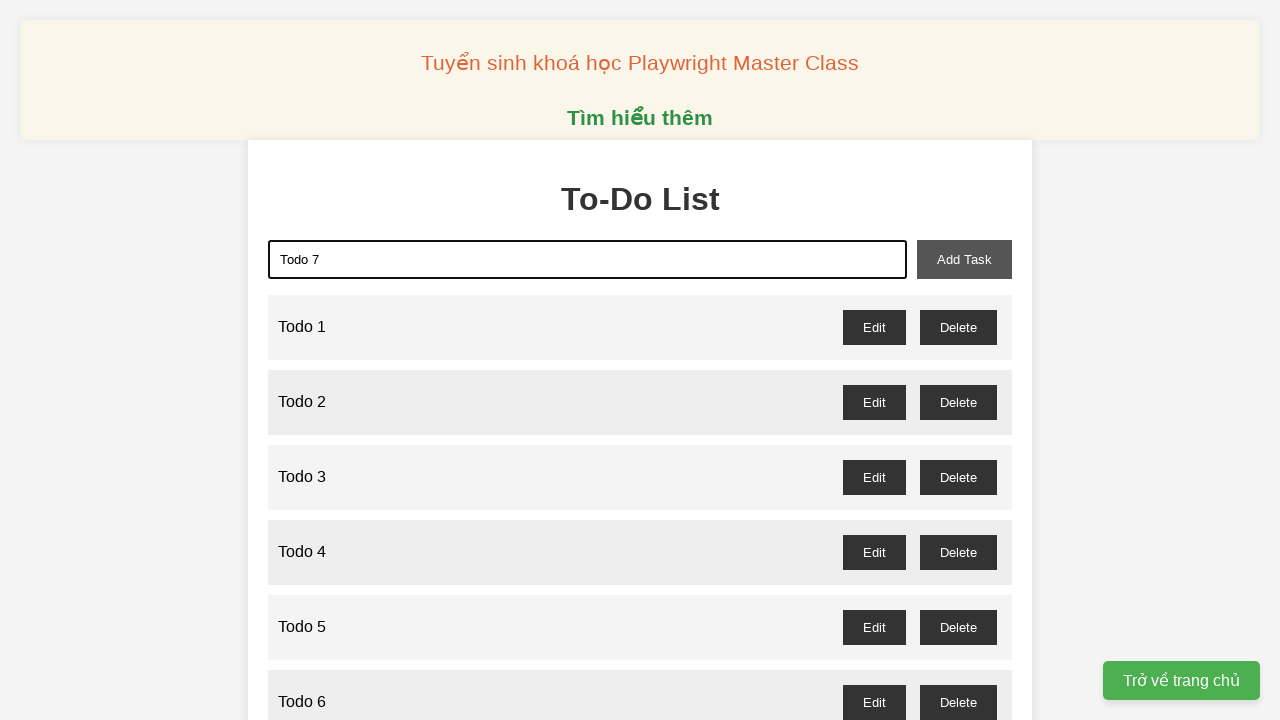

Clicked add task button to add 'Todo 7' at (964, 259) on xpath=//button[@id='add-task']
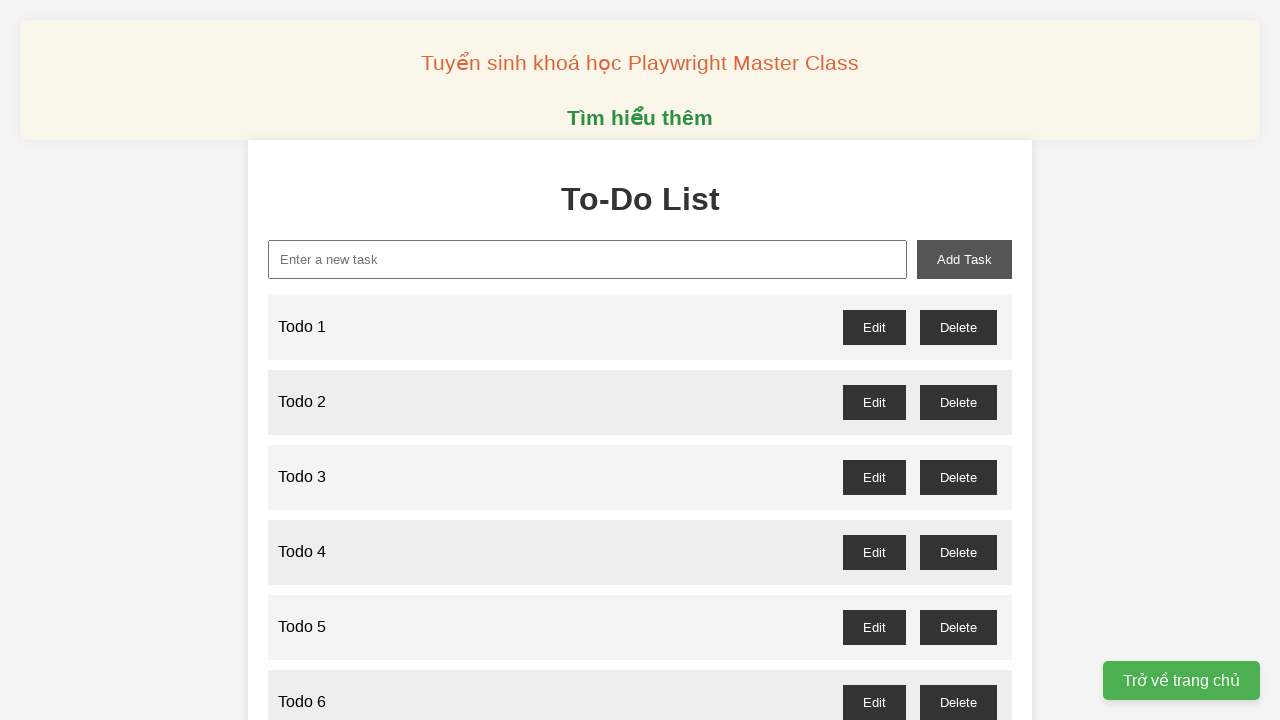

Filled new task input with 'Todo 8' on xpath=//input[@id='new-task']
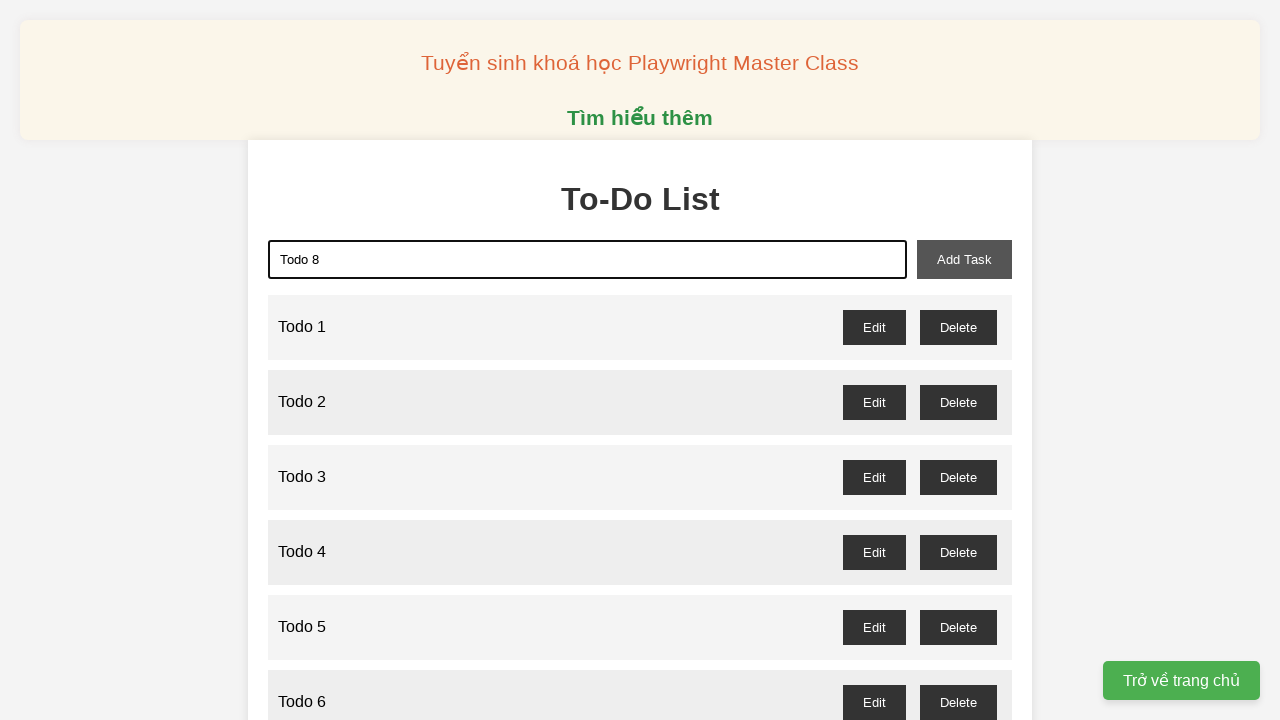

Clicked add task button to add 'Todo 8' at (964, 259) on xpath=//button[@id='add-task']
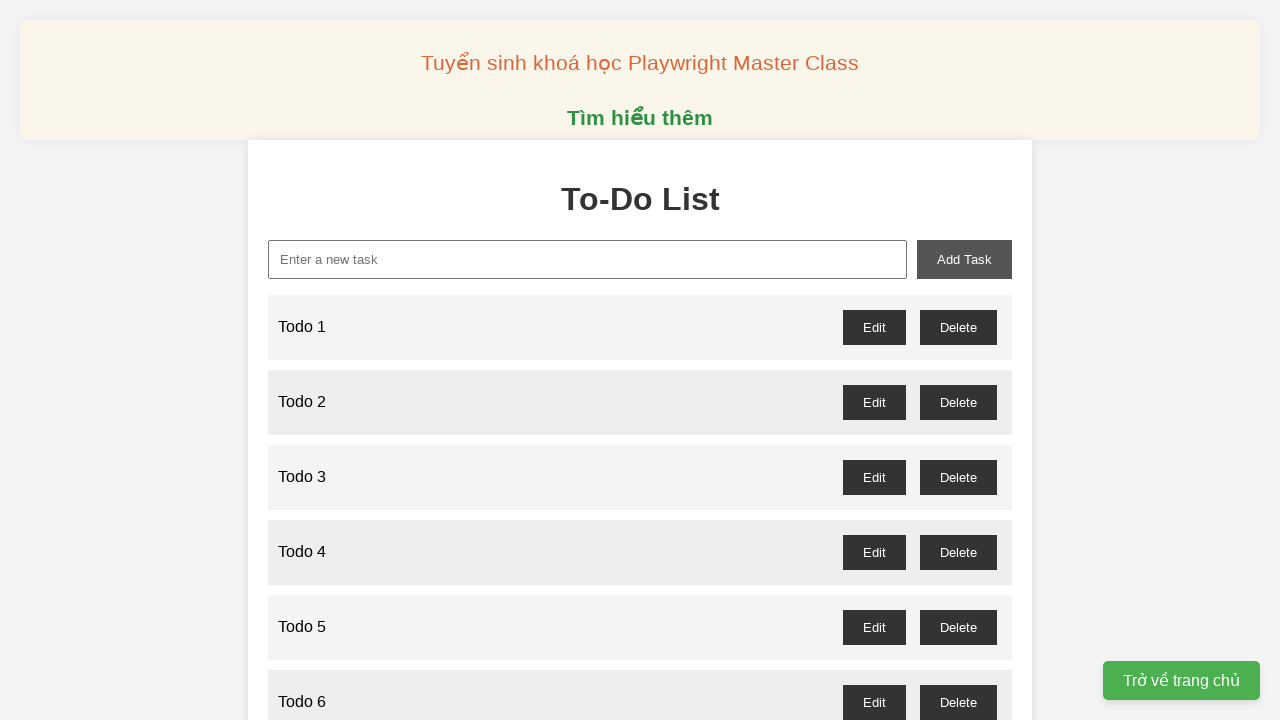

Filled new task input with 'Todo 9' on xpath=//input[@id='new-task']
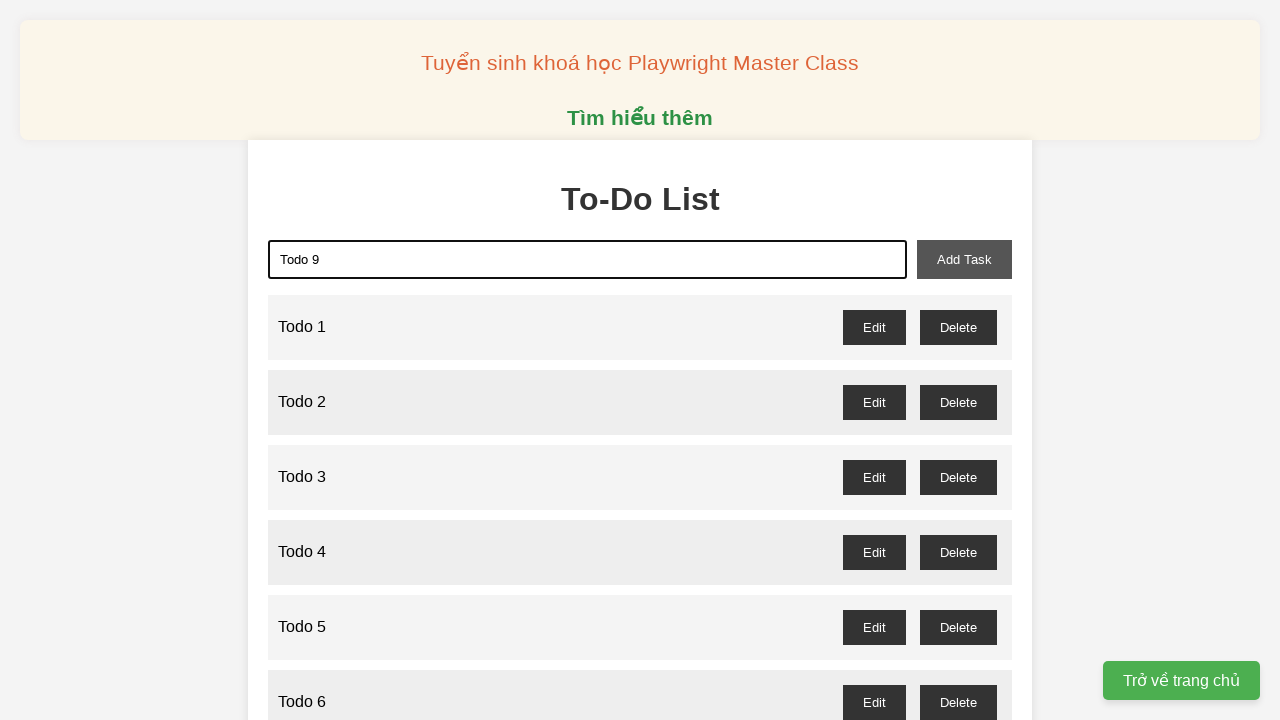

Clicked add task button to add 'Todo 9' at (964, 259) on xpath=//button[@id='add-task']
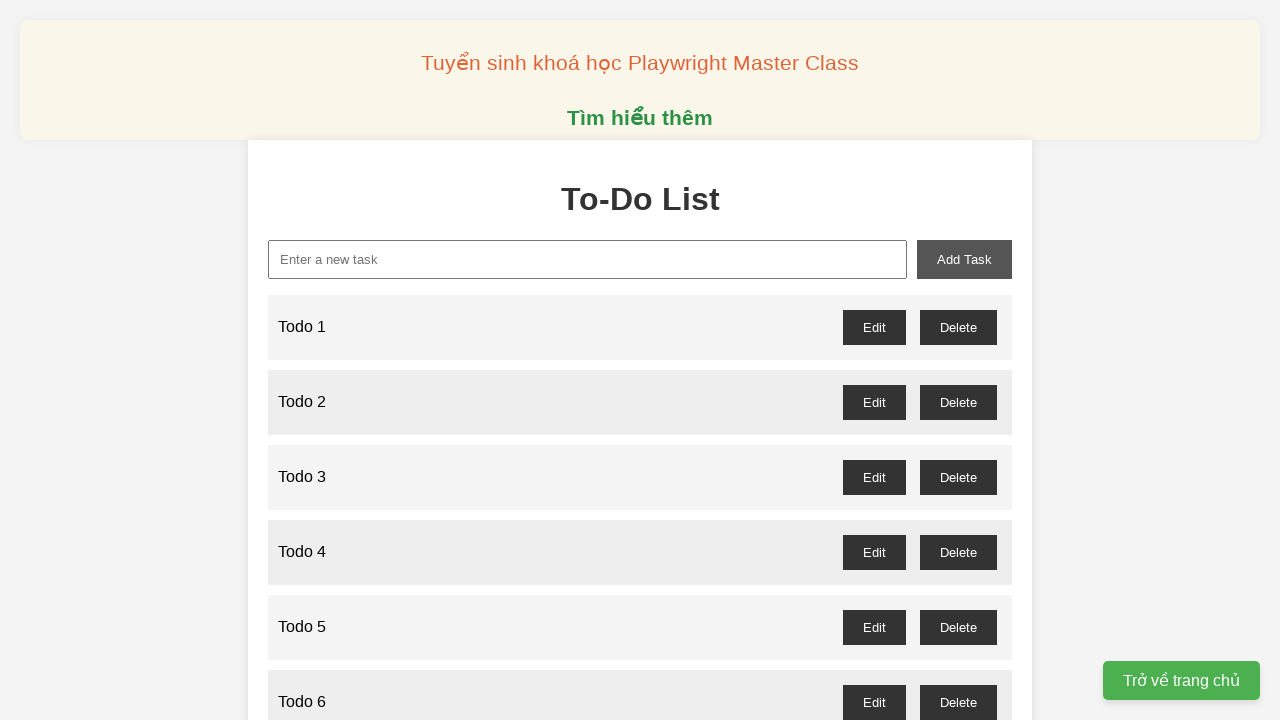

Filled new task input with 'Todo 10' on xpath=//input[@id='new-task']
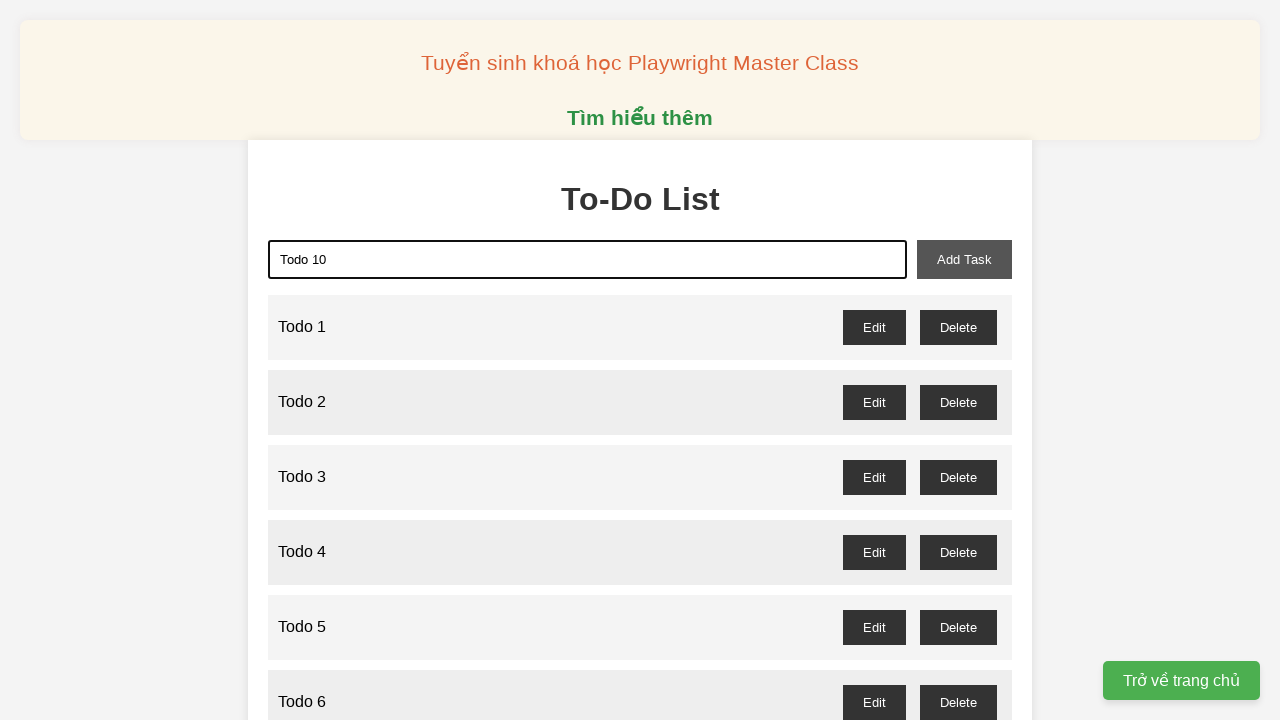

Clicked add task button to add 'Todo 10' at (964, 259) on xpath=//button[@id='add-task']
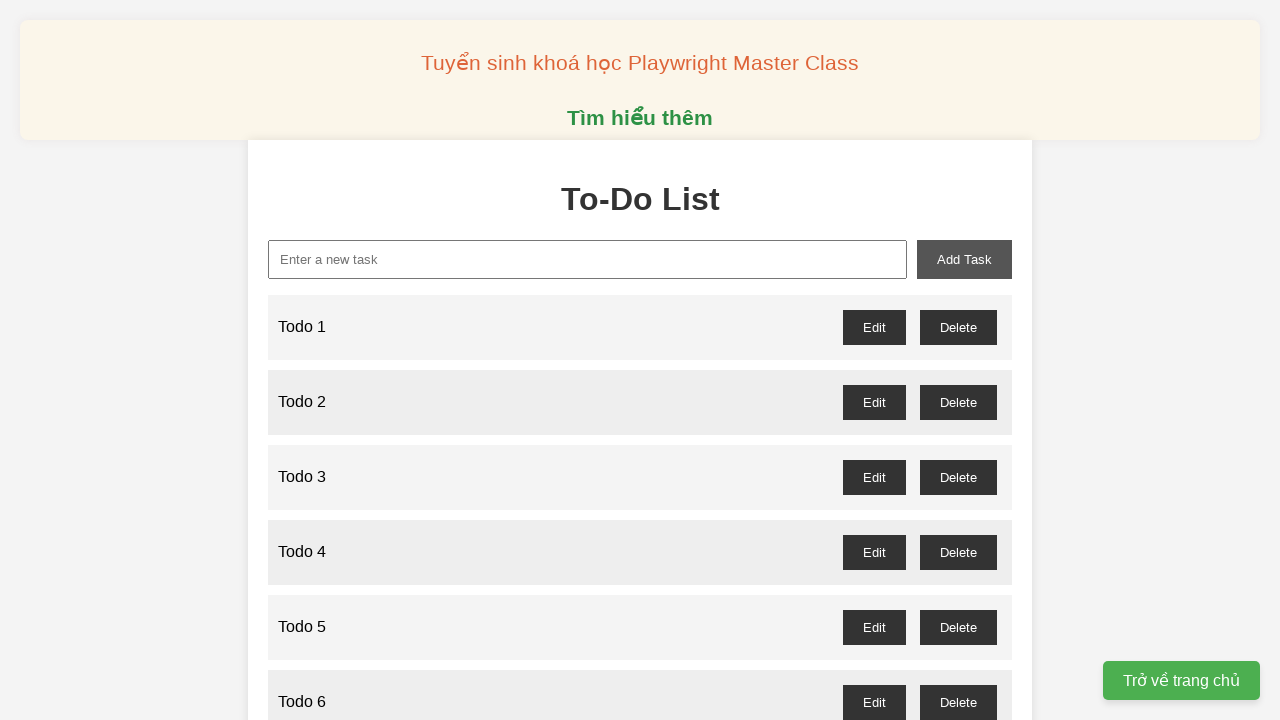

Filled new task input with 'Todo 11' on xpath=//input[@id='new-task']
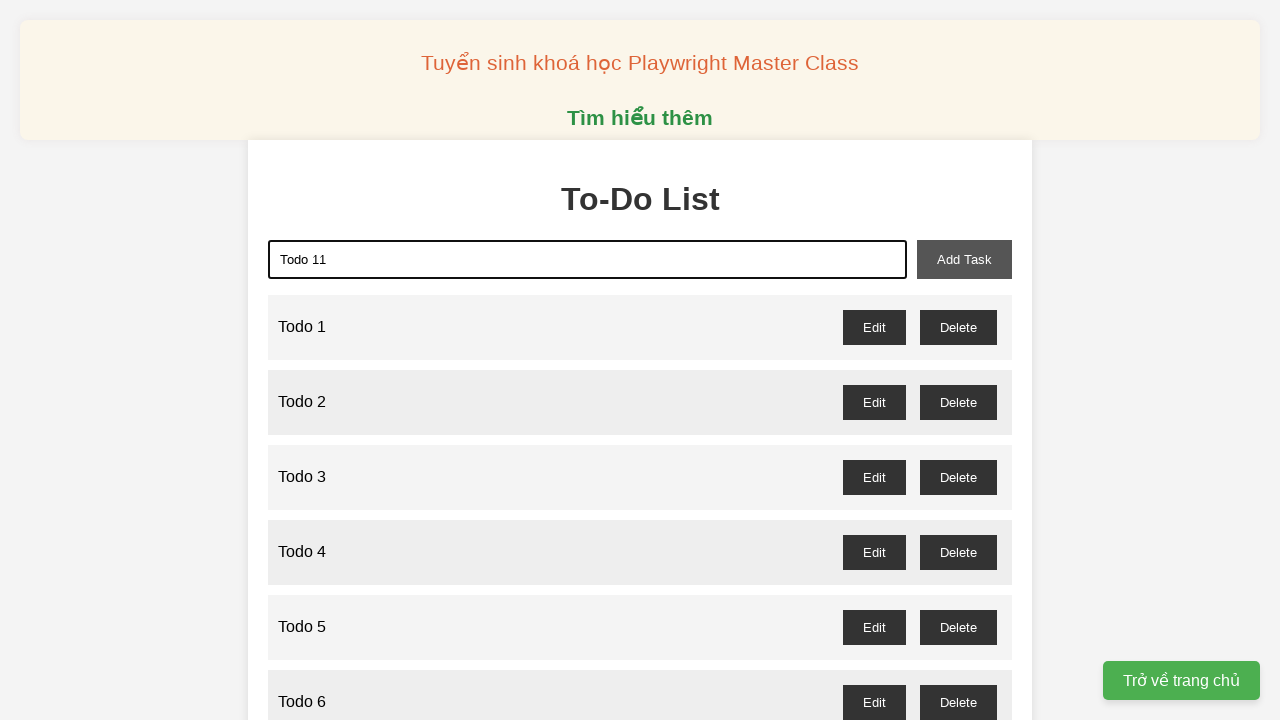

Clicked add task button to add 'Todo 11' at (964, 259) on xpath=//button[@id='add-task']
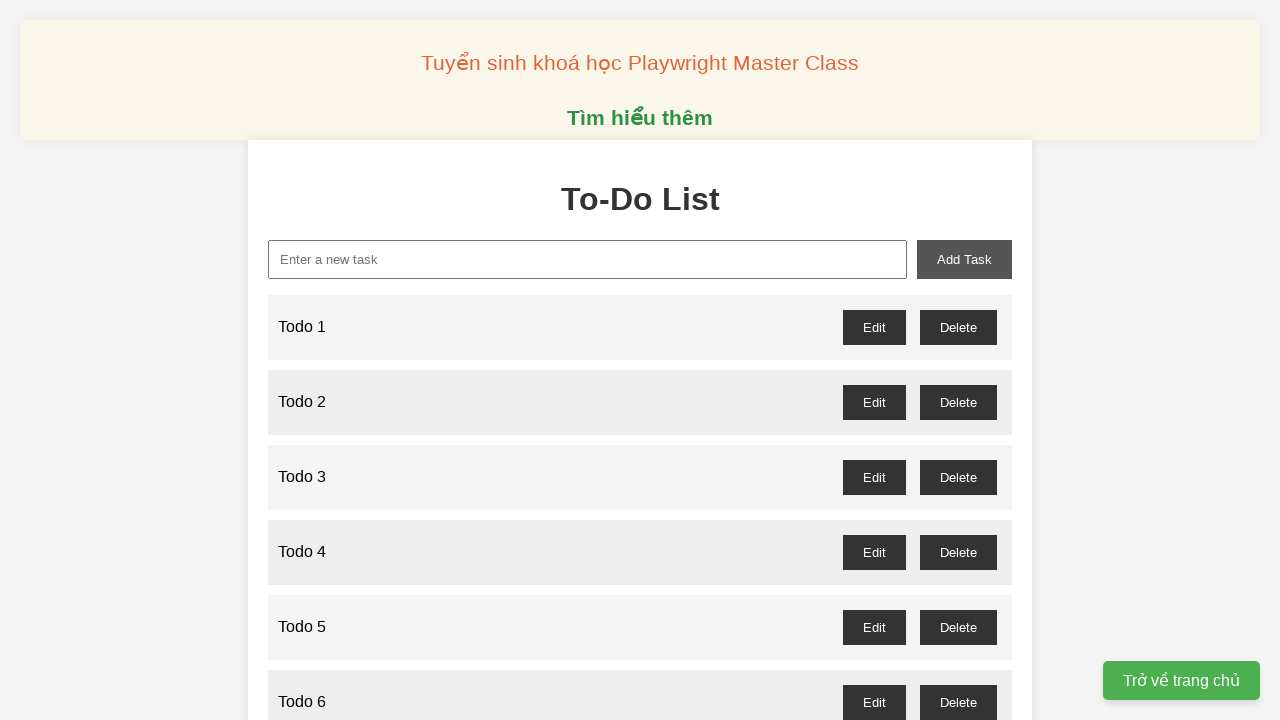

Filled new task input with 'Todo 12' on xpath=//input[@id='new-task']
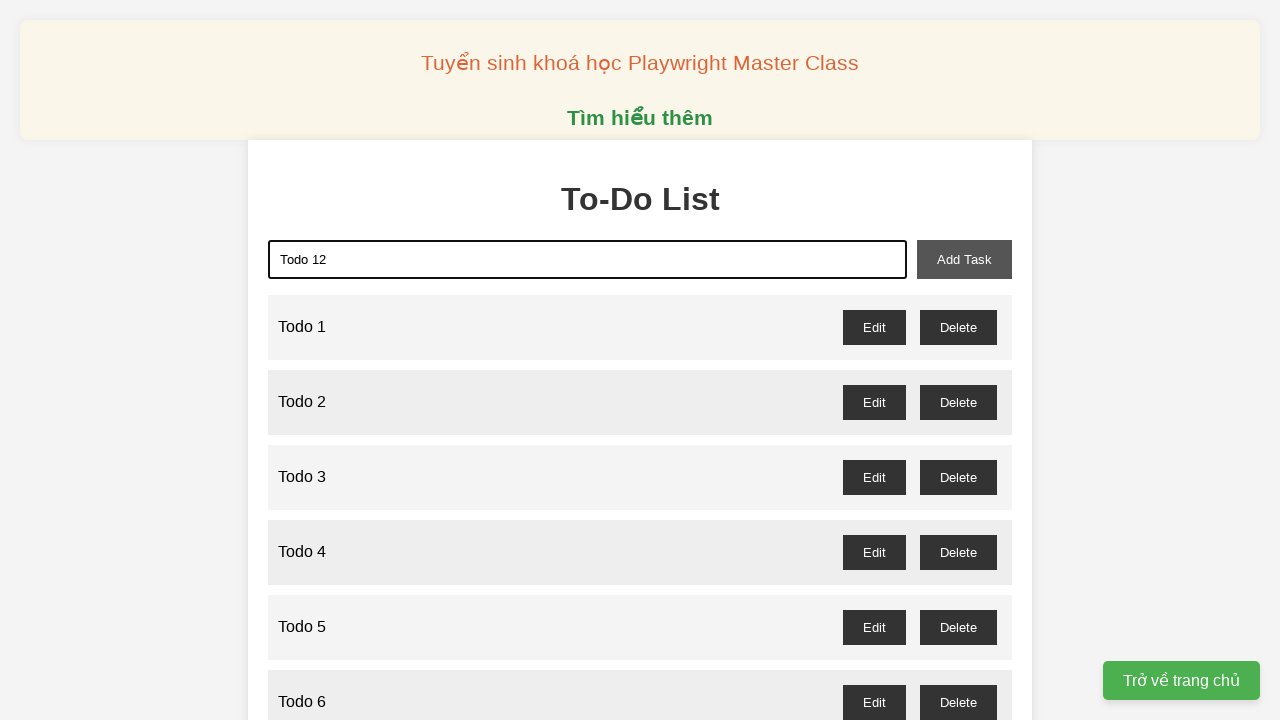

Clicked add task button to add 'Todo 12' at (964, 259) on xpath=//button[@id='add-task']
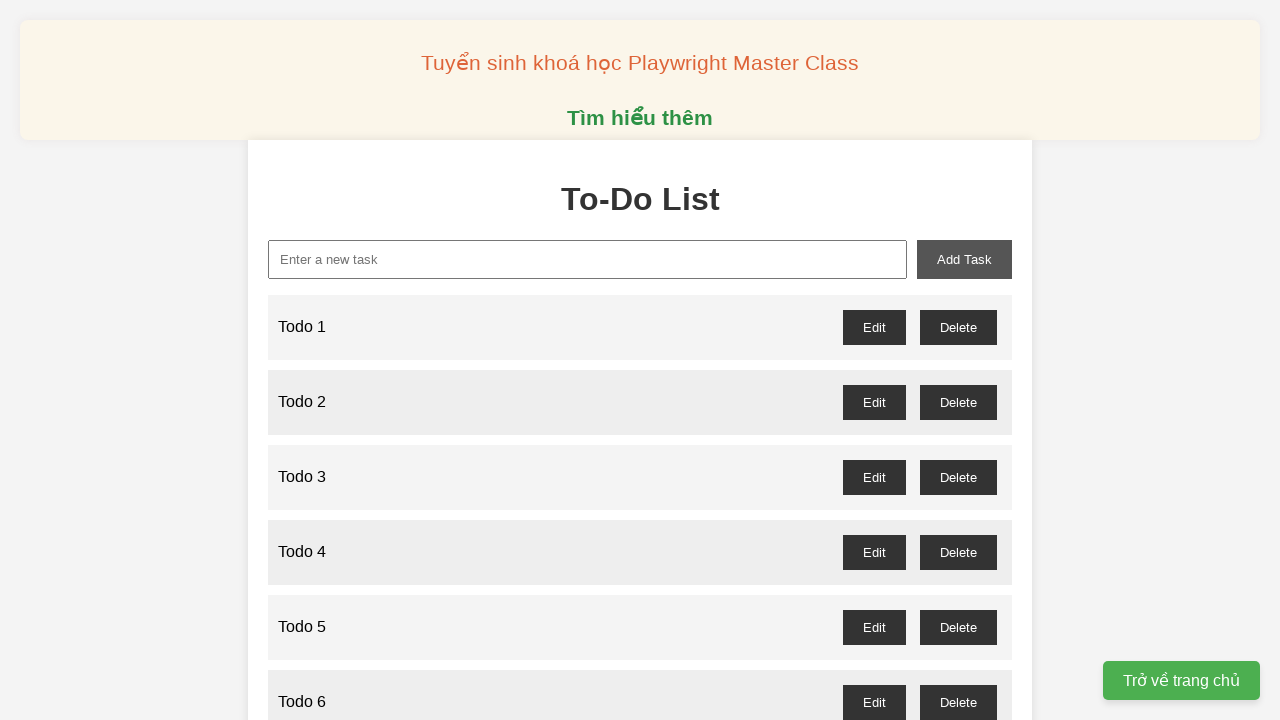

Filled new task input with 'Todo 13' on xpath=//input[@id='new-task']
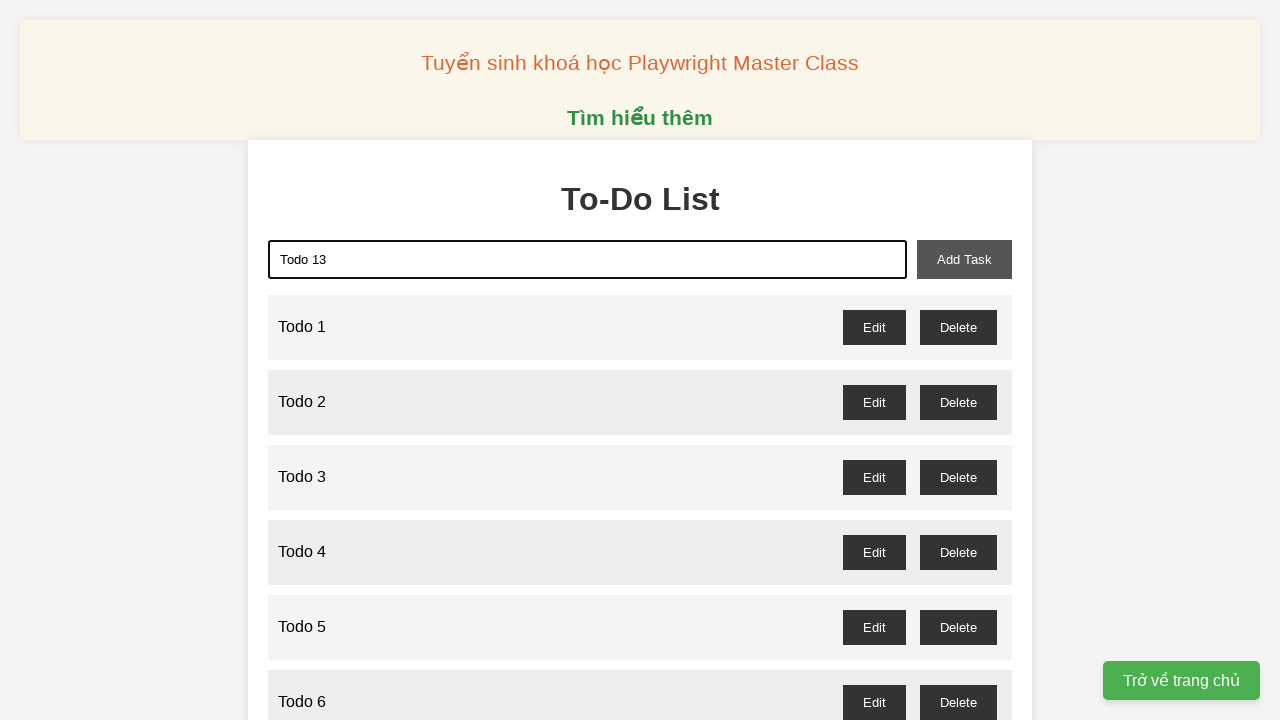

Clicked add task button to add 'Todo 13' at (964, 259) on xpath=//button[@id='add-task']
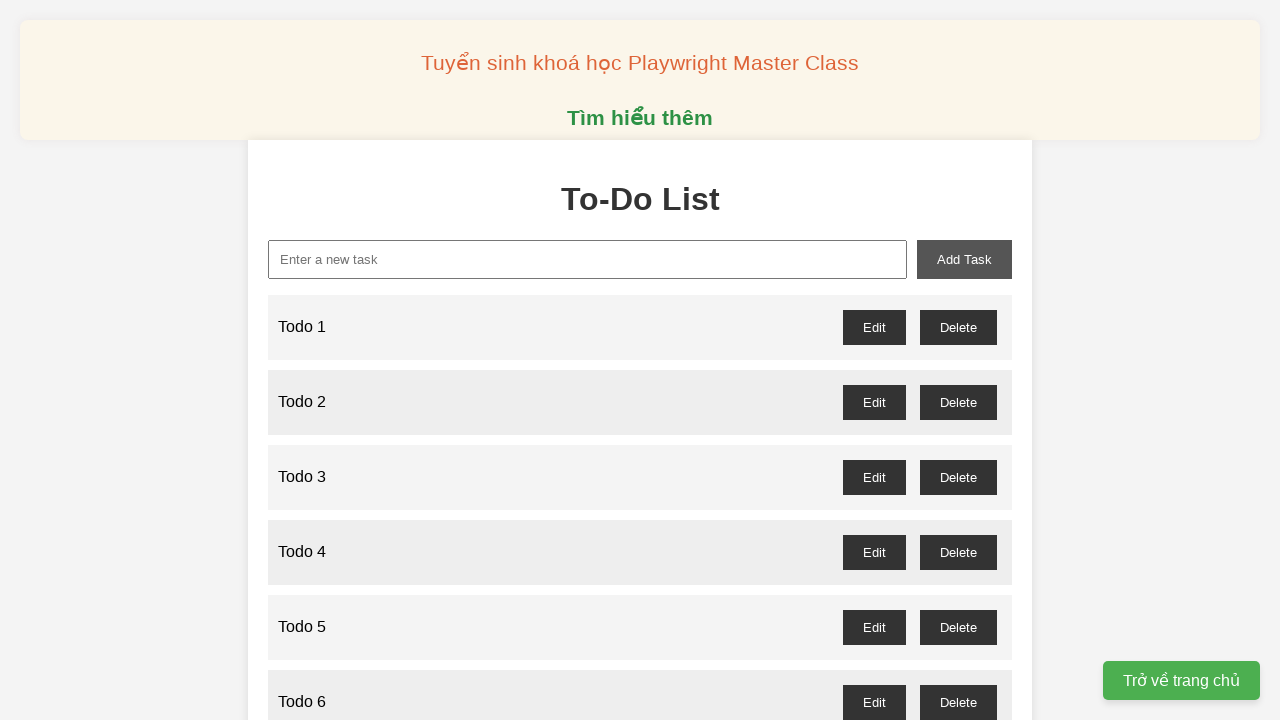

Filled new task input with 'Todo 14' on xpath=//input[@id='new-task']
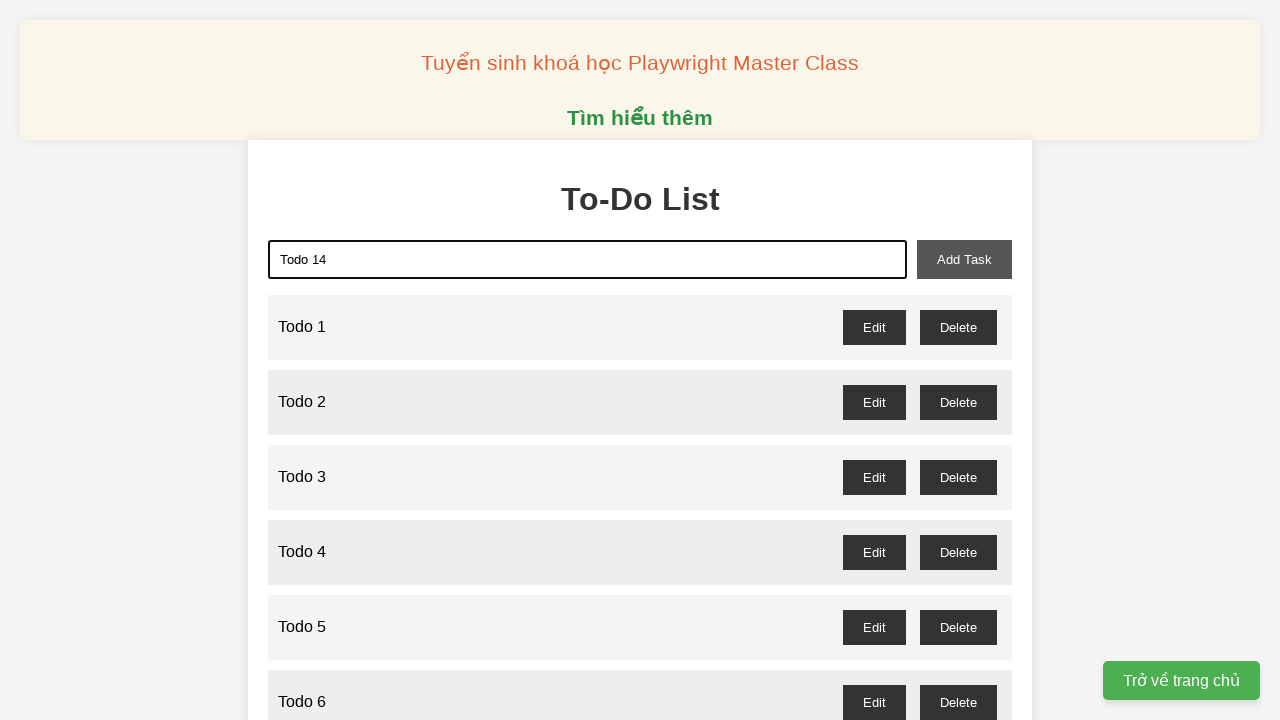

Clicked add task button to add 'Todo 14' at (964, 259) on xpath=//button[@id='add-task']
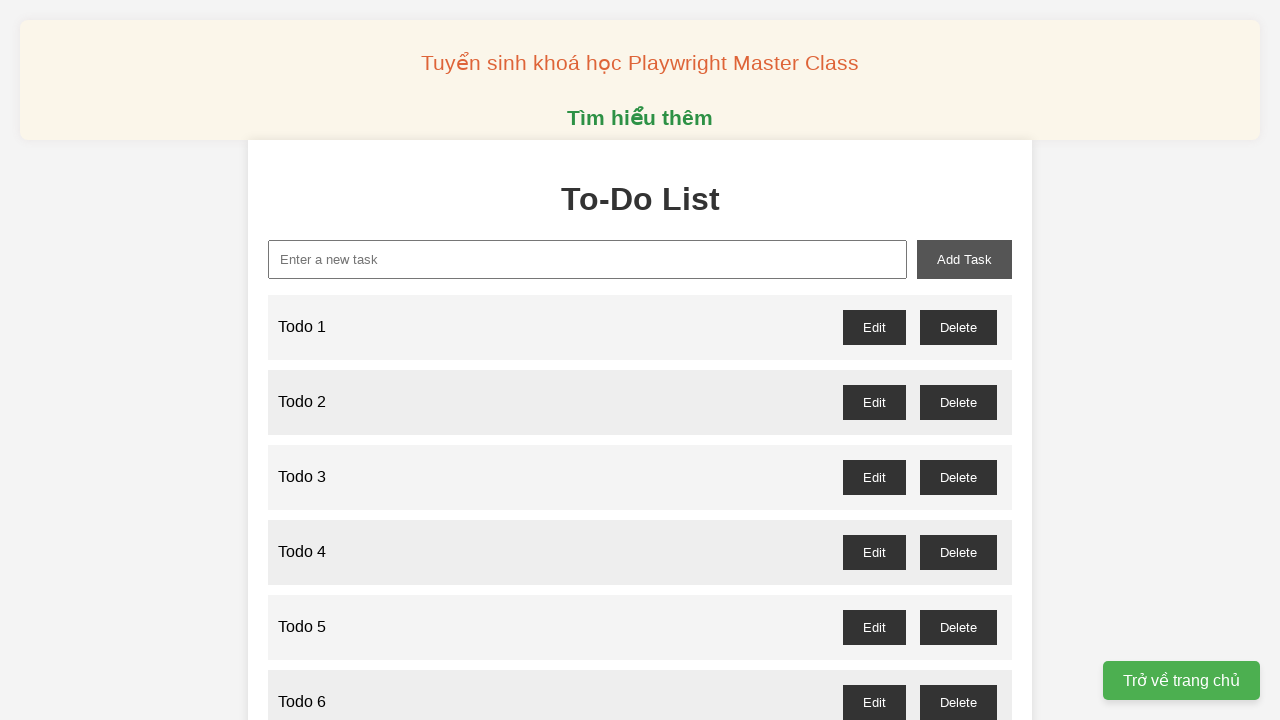

Filled new task input with 'Todo 15' on xpath=//input[@id='new-task']
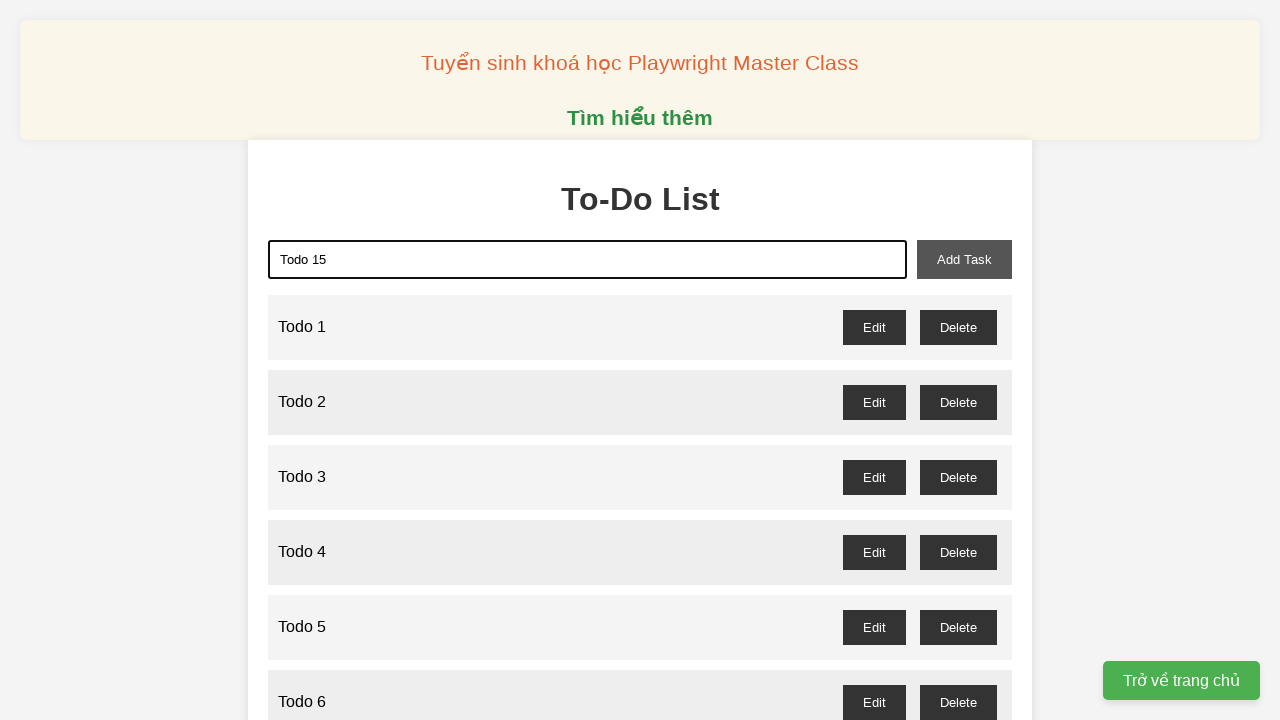

Clicked add task button to add 'Todo 15' at (964, 259) on xpath=//button[@id='add-task']
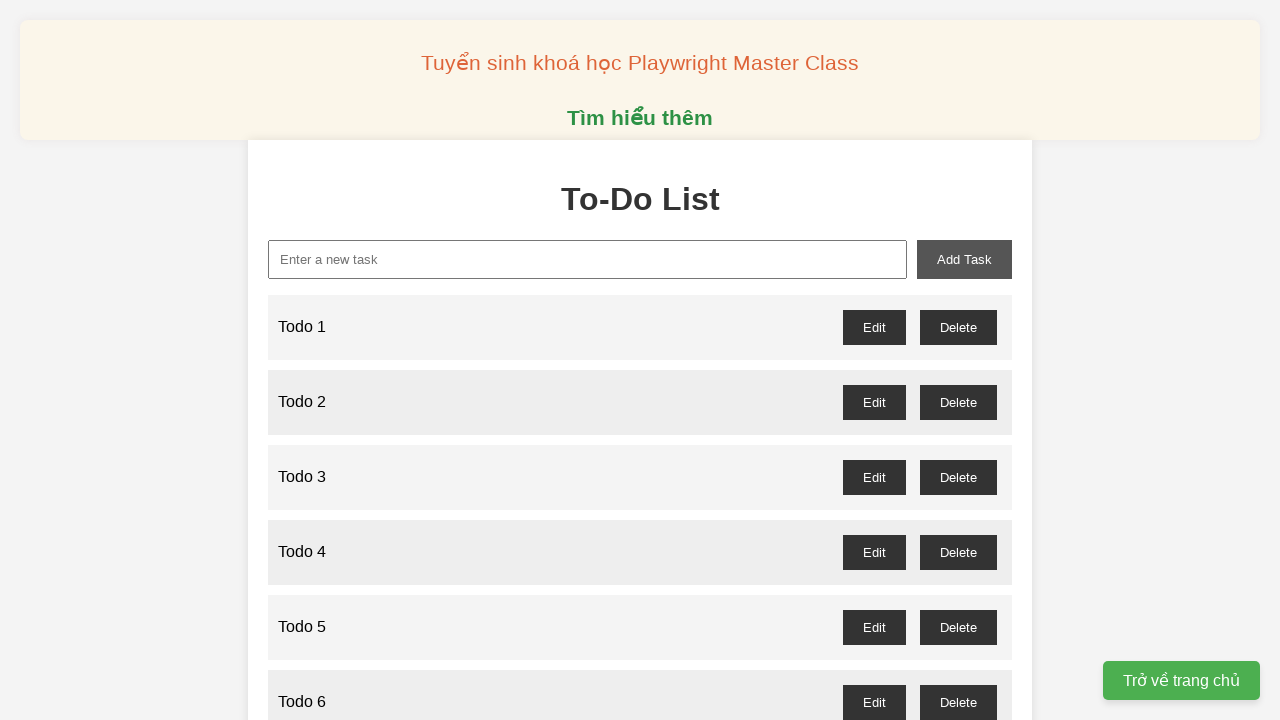

Filled new task input with 'Todo 16' on xpath=//input[@id='new-task']
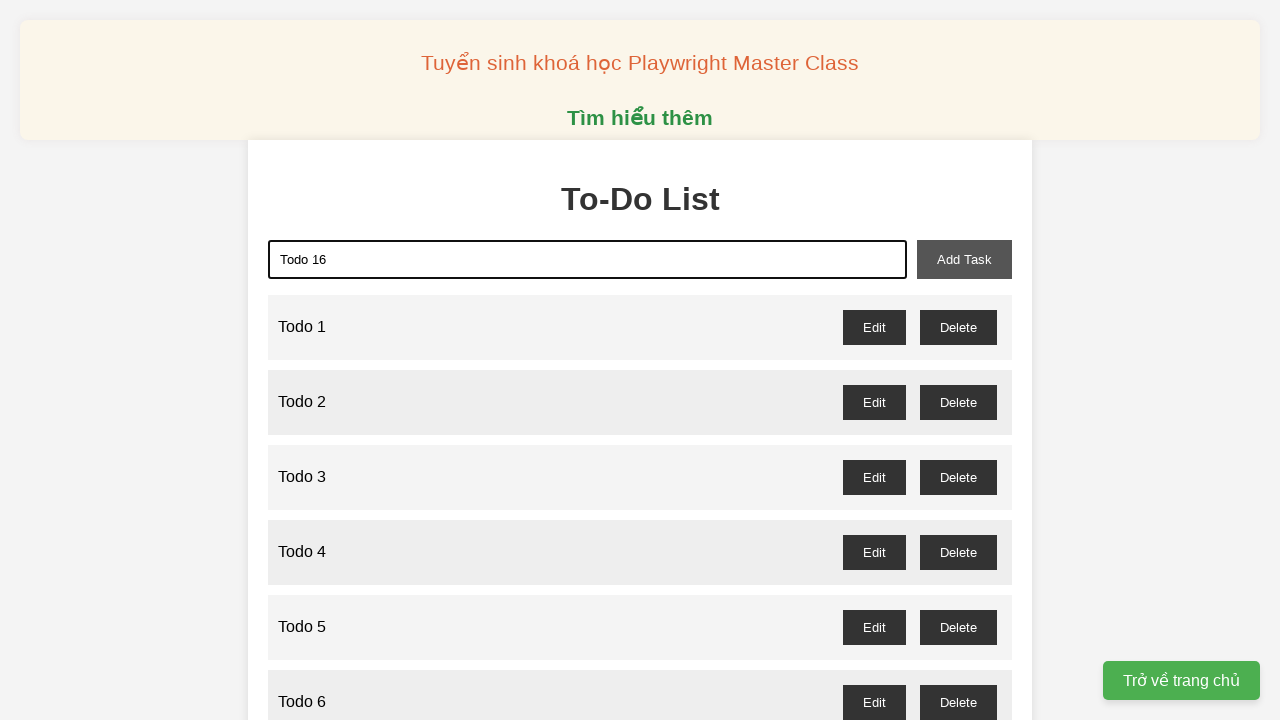

Clicked add task button to add 'Todo 16' at (964, 259) on xpath=//button[@id='add-task']
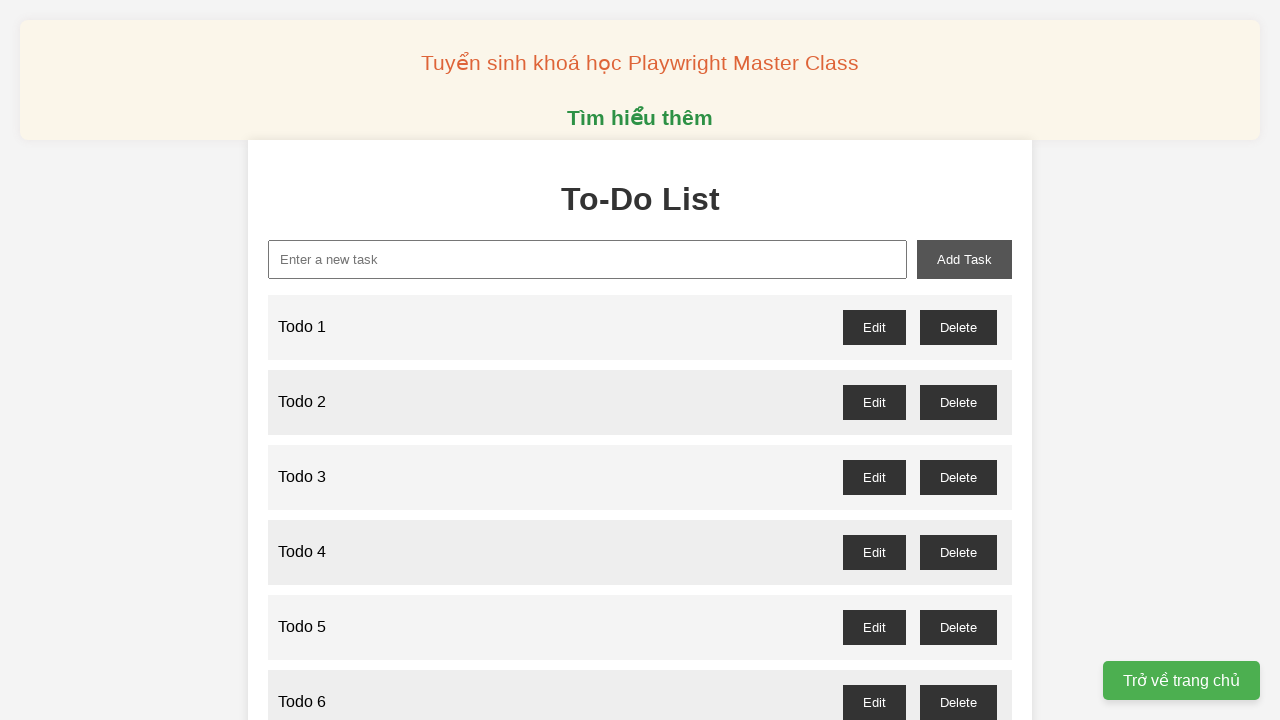

Filled new task input with 'Todo 17' on xpath=//input[@id='new-task']
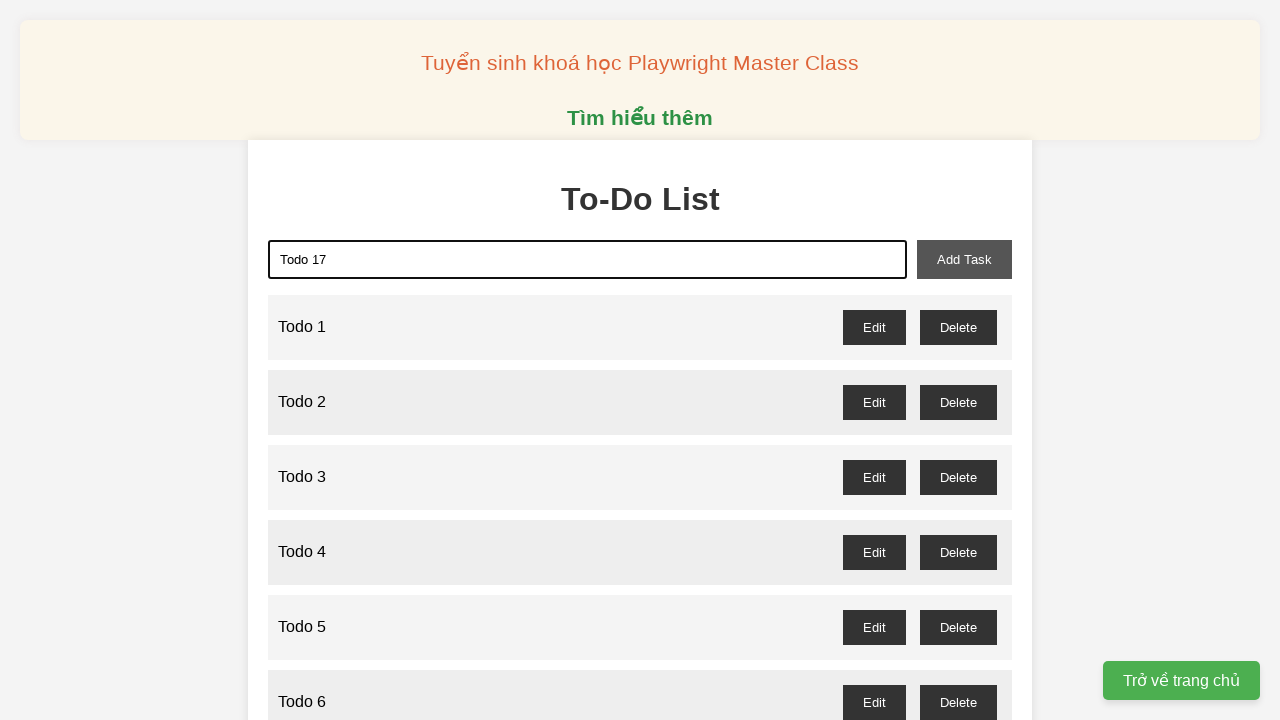

Clicked add task button to add 'Todo 17' at (964, 259) on xpath=//button[@id='add-task']
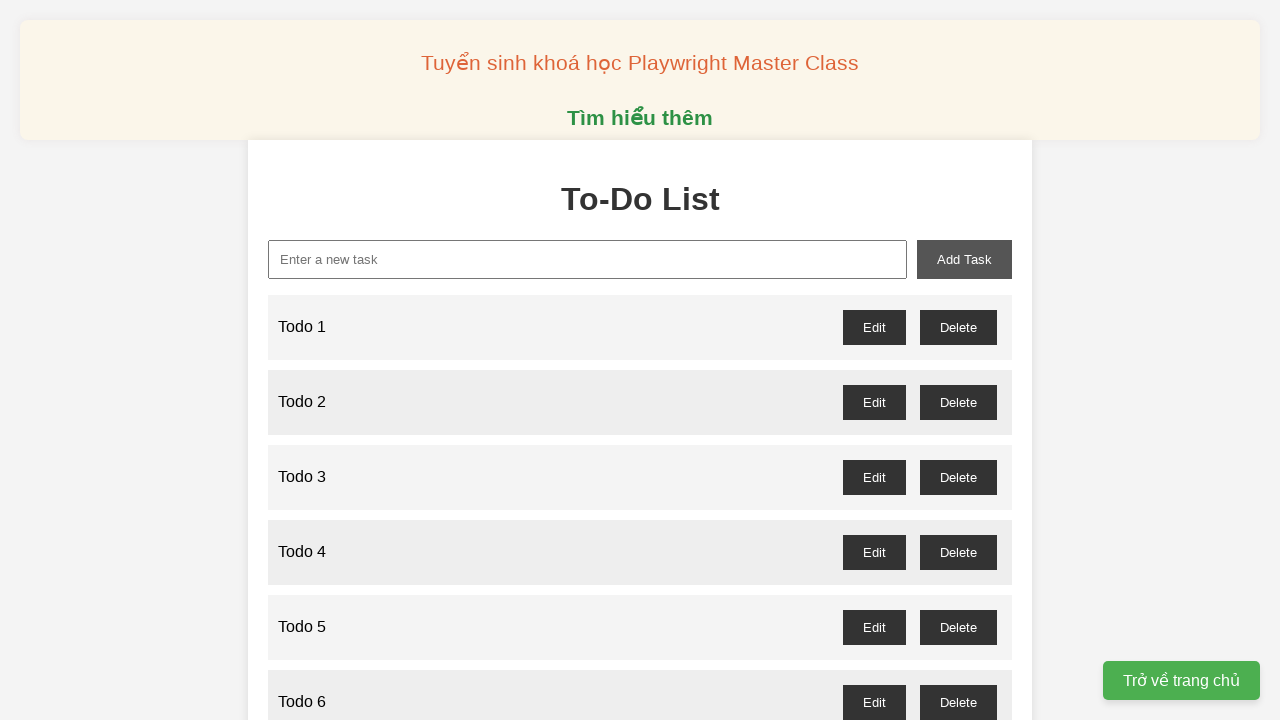

Filled new task input with 'Todo 18' on xpath=//input[@id='new-task']
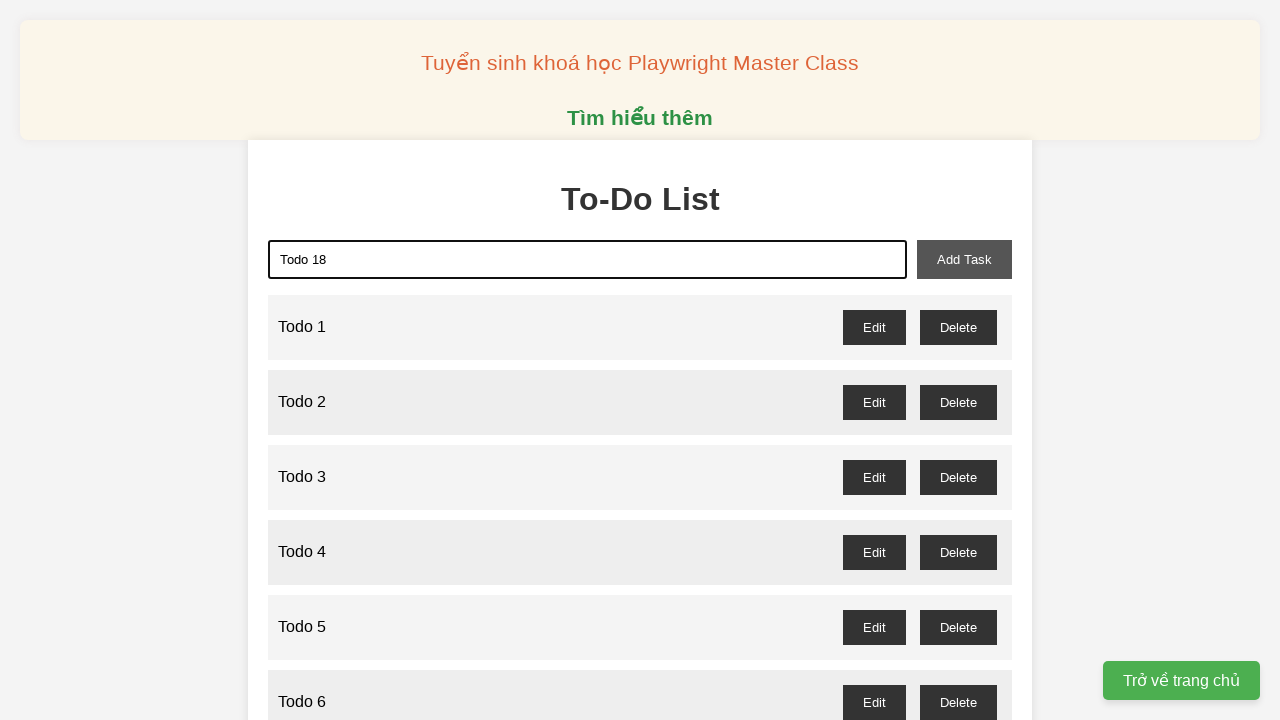

Clicked add task button to add 'Todo 18' at (964, 259) on xpath=//button[@id='add-task']
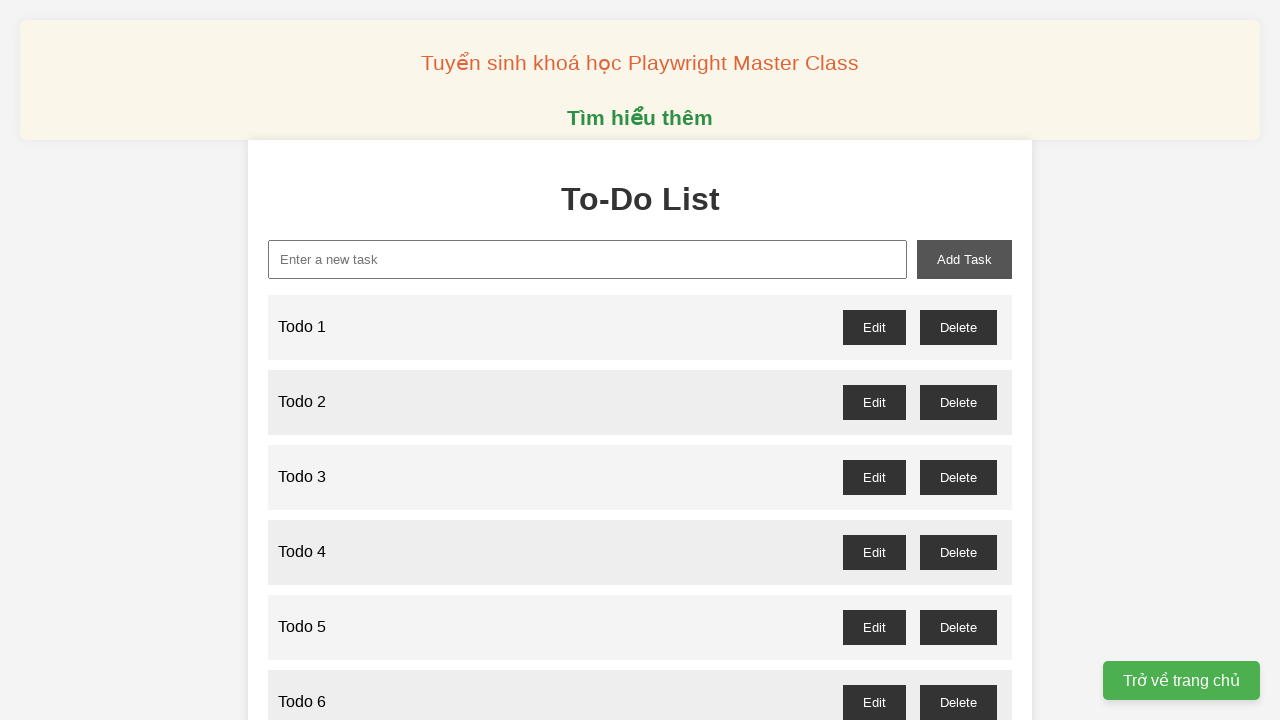

Filled new task input with 'Todo 19' on xpath=//input[@id='new-task']
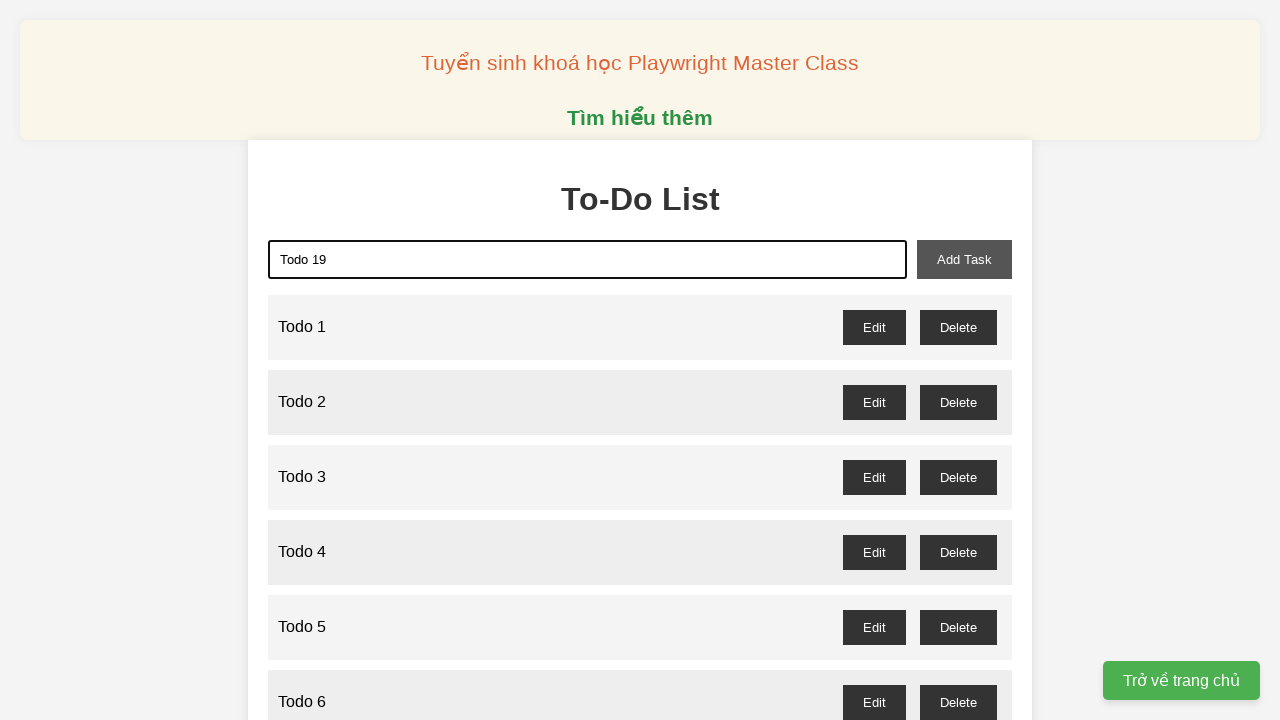

Clicked add task button to add 'Todo 19' at (964, 259) on xpath=//button[@id='add-task']
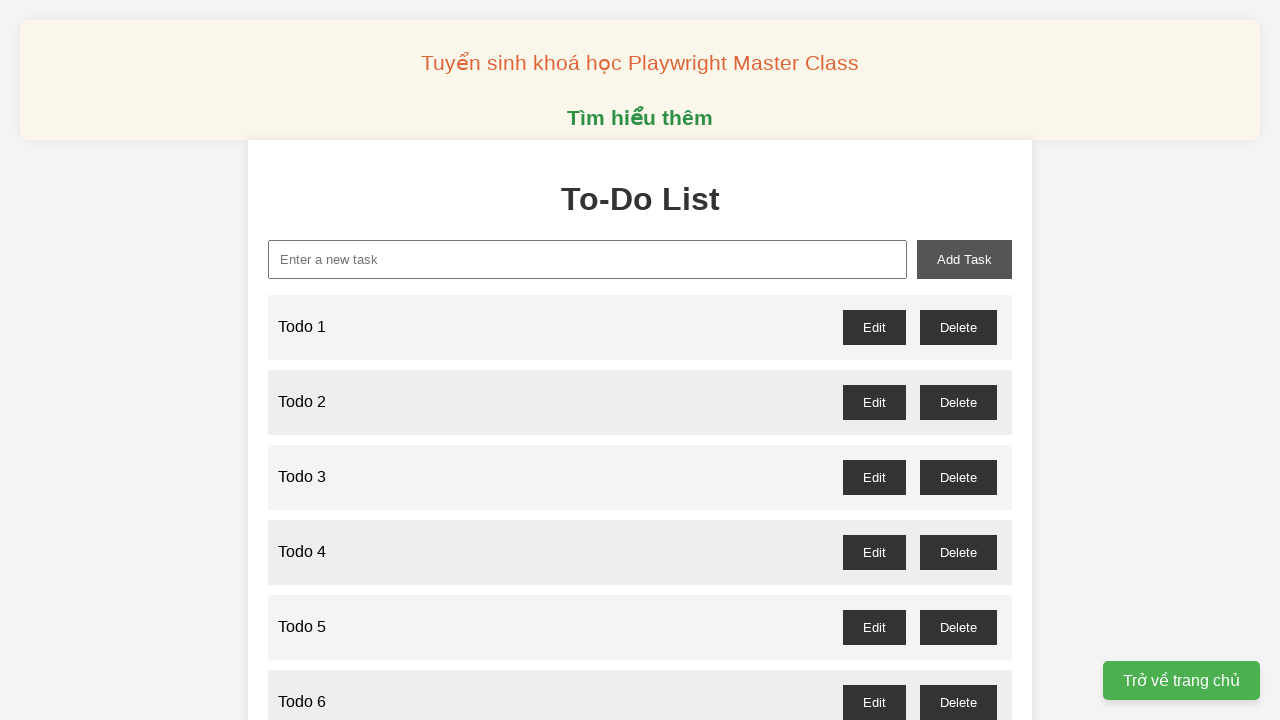

Filled new task input with 'Todo 20' on xpath=//input[@id='new-task']
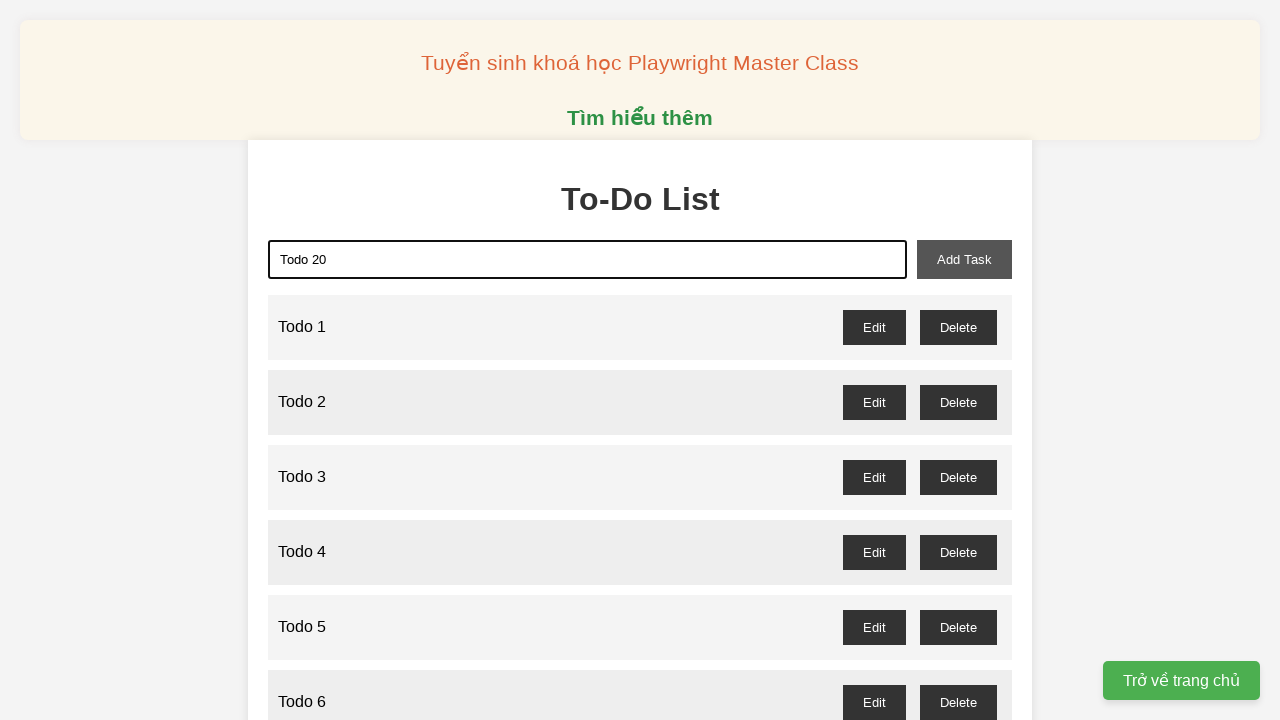

Clicked add task button to add 'Todo 20' at (964, 259) on xpath=//button[@id='add-task']
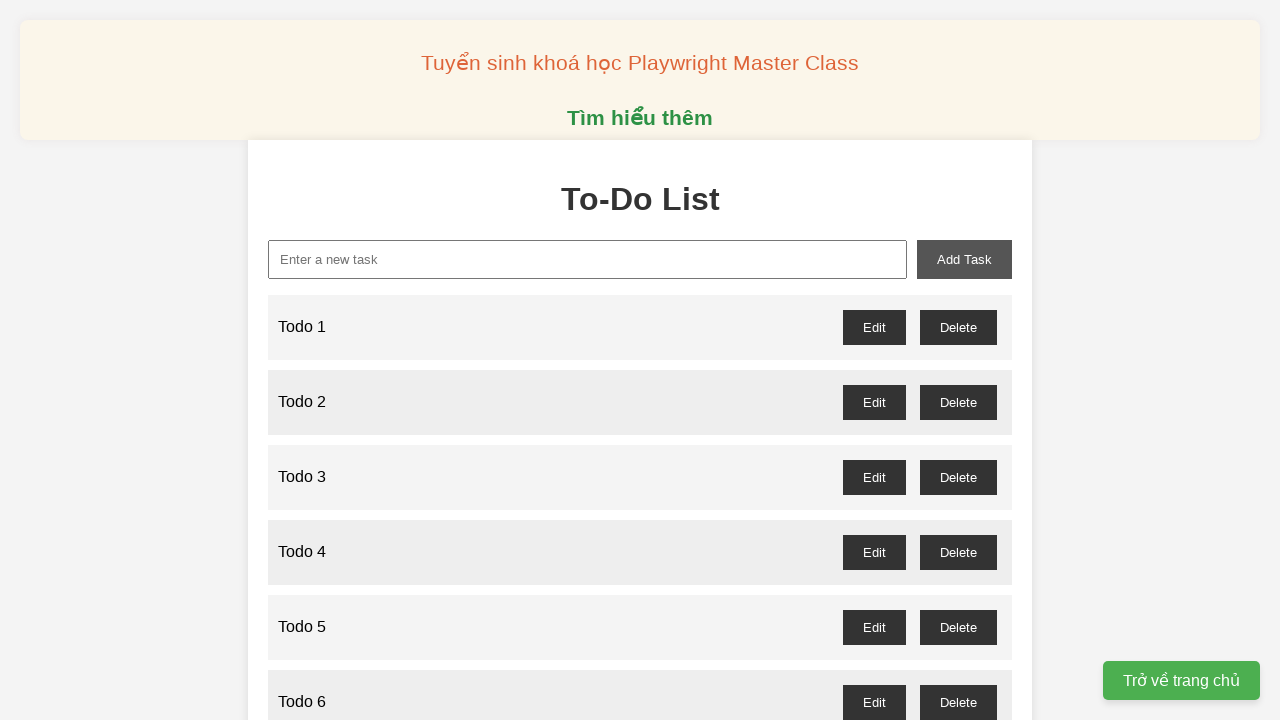

Filled new task input with 'Todo 21' on xpath=//input[@id='new-task']
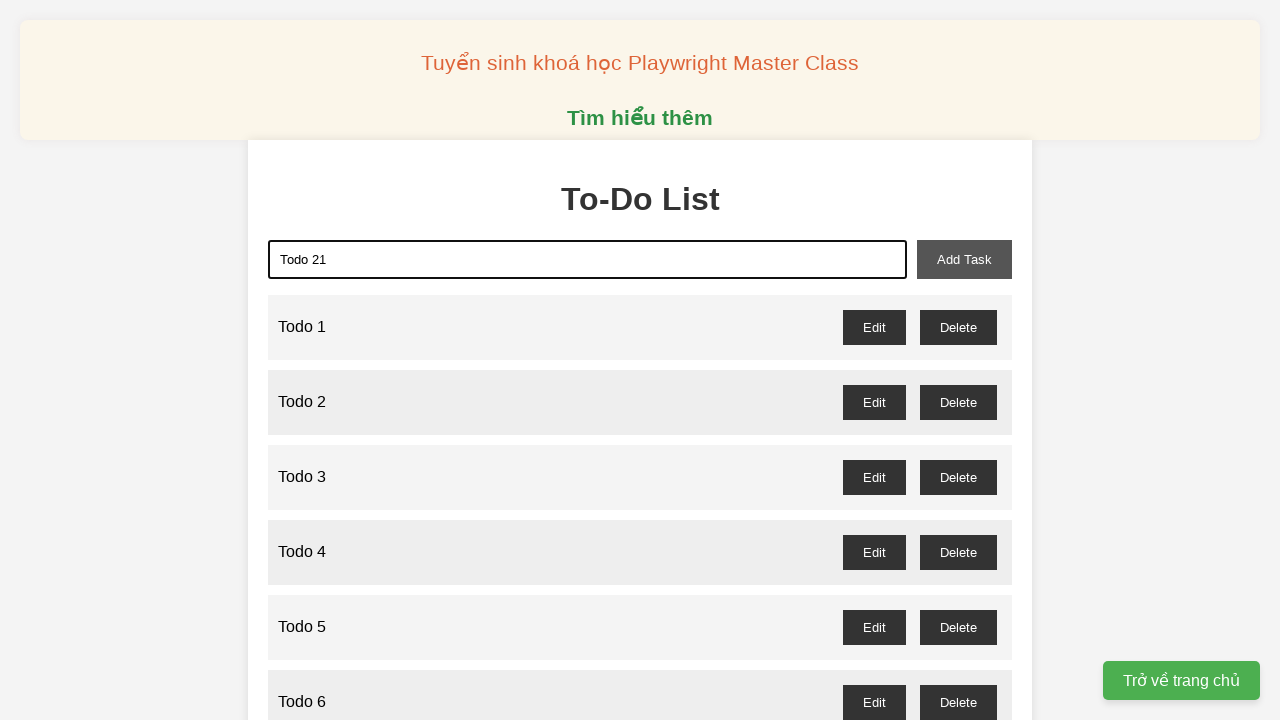

Clicked add task button to add 'Todo 21' at (964, 259) on xpath=//button[@id='add-task']
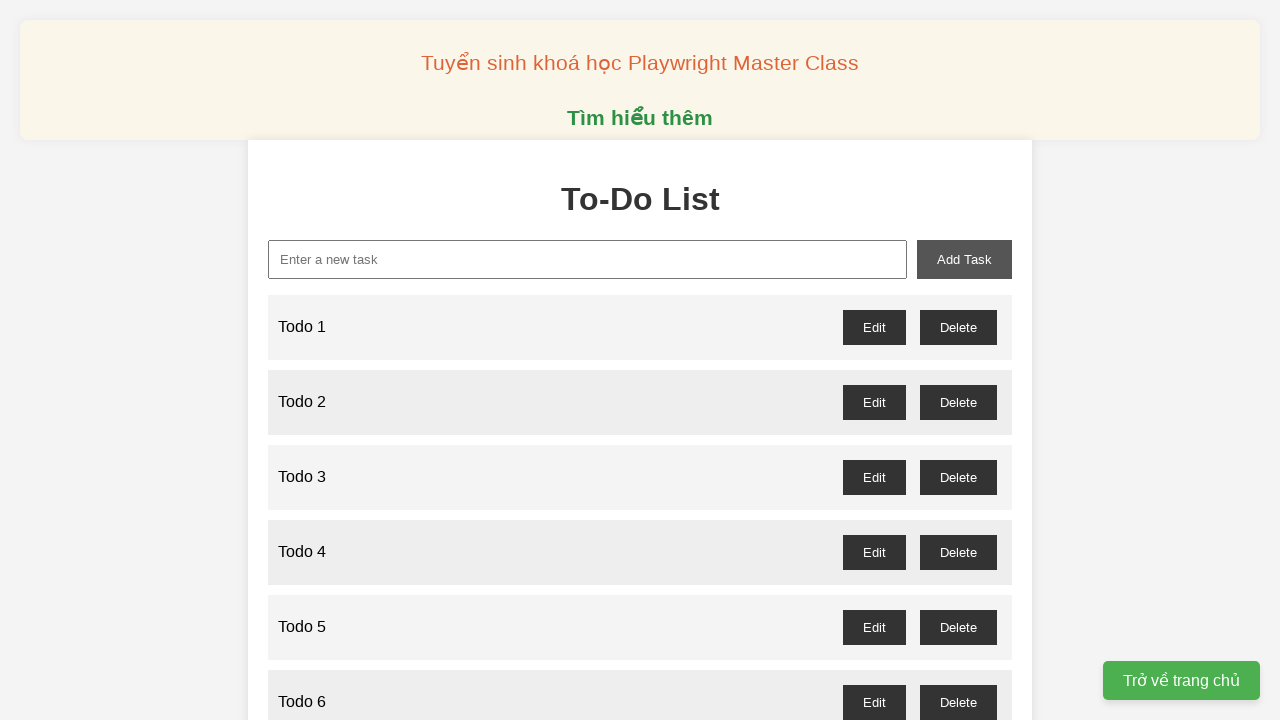

Filled new task input with 'Todo 22' on xpath=//input[@id='new-task']
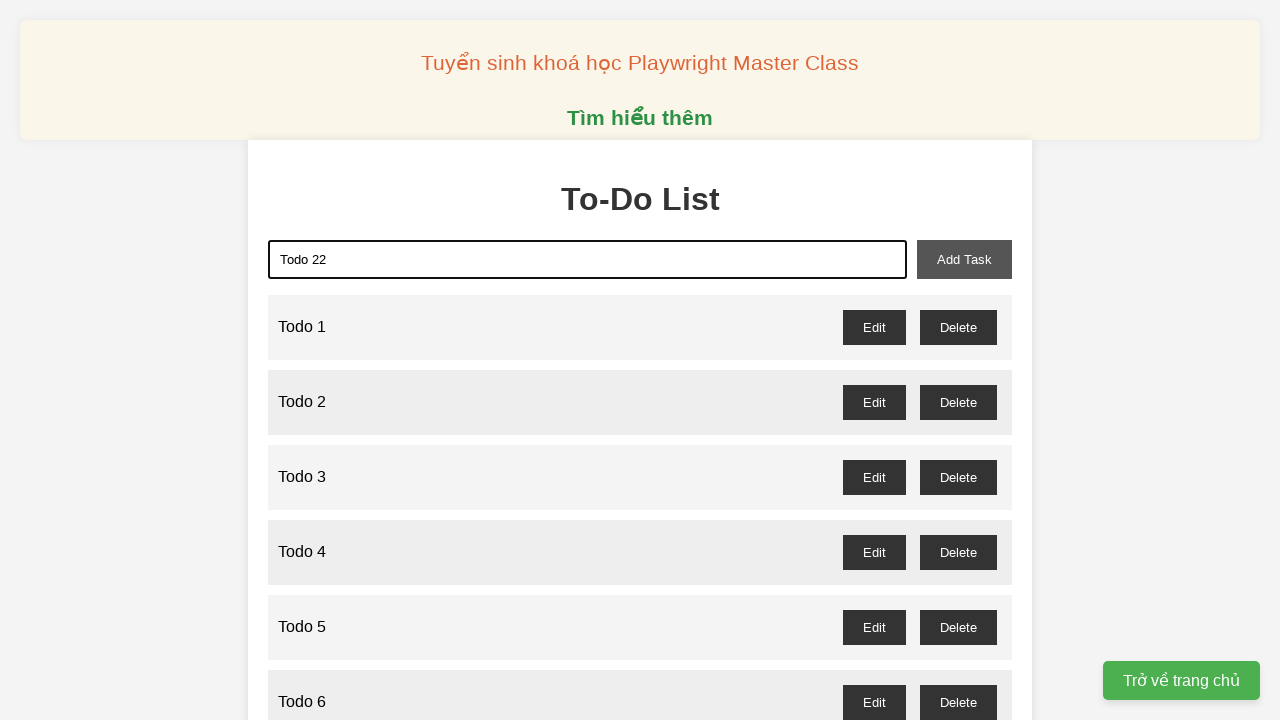

Clicked add task button to add 'Todo 22' at (964, 259) on xpath=//button[@id='add-task']
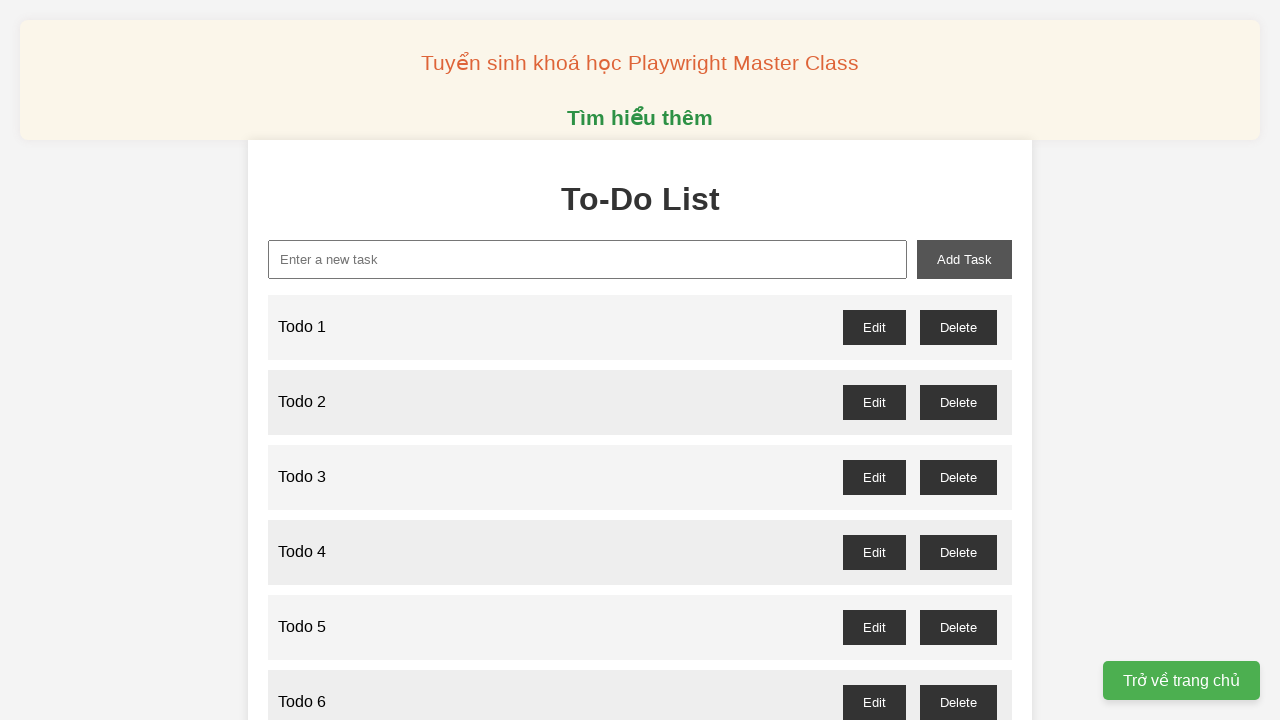

Filled new task input with 'Todo 23' on xpath=//input[@id='new-task']
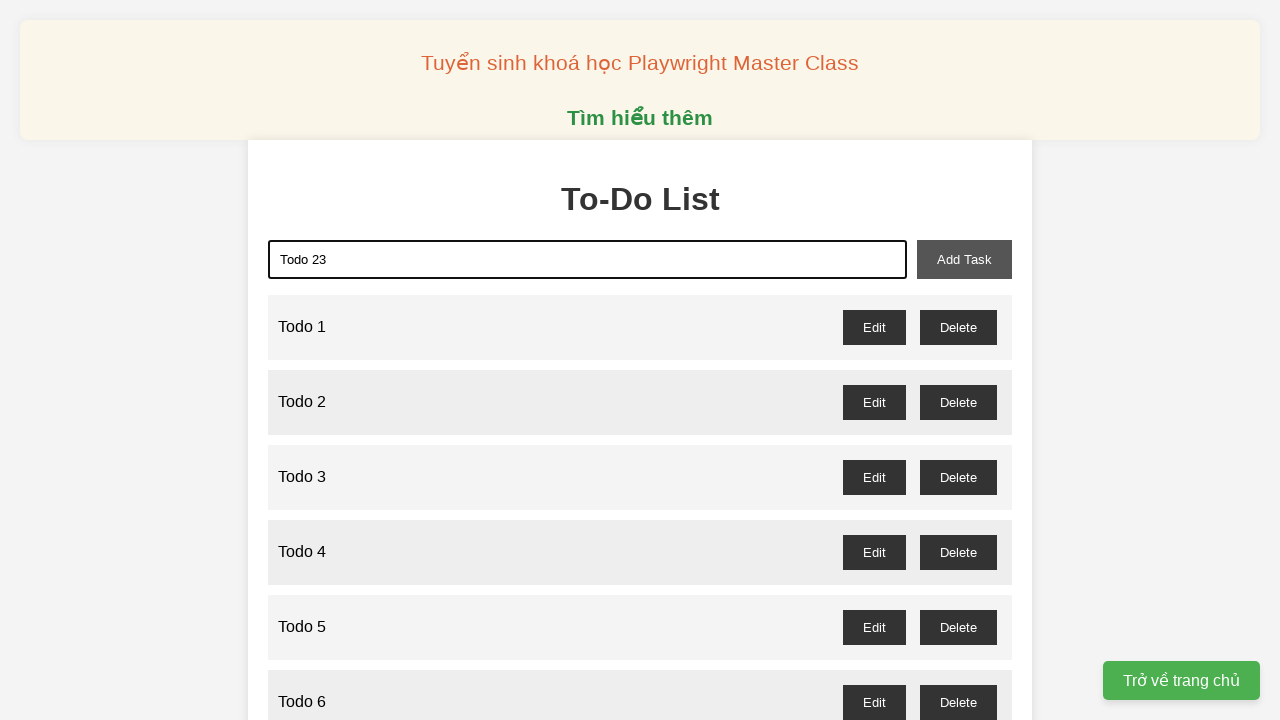

Clicked add task button to add 'Todo 23' at (964, 259) on xpath=//button[@id='add-task']
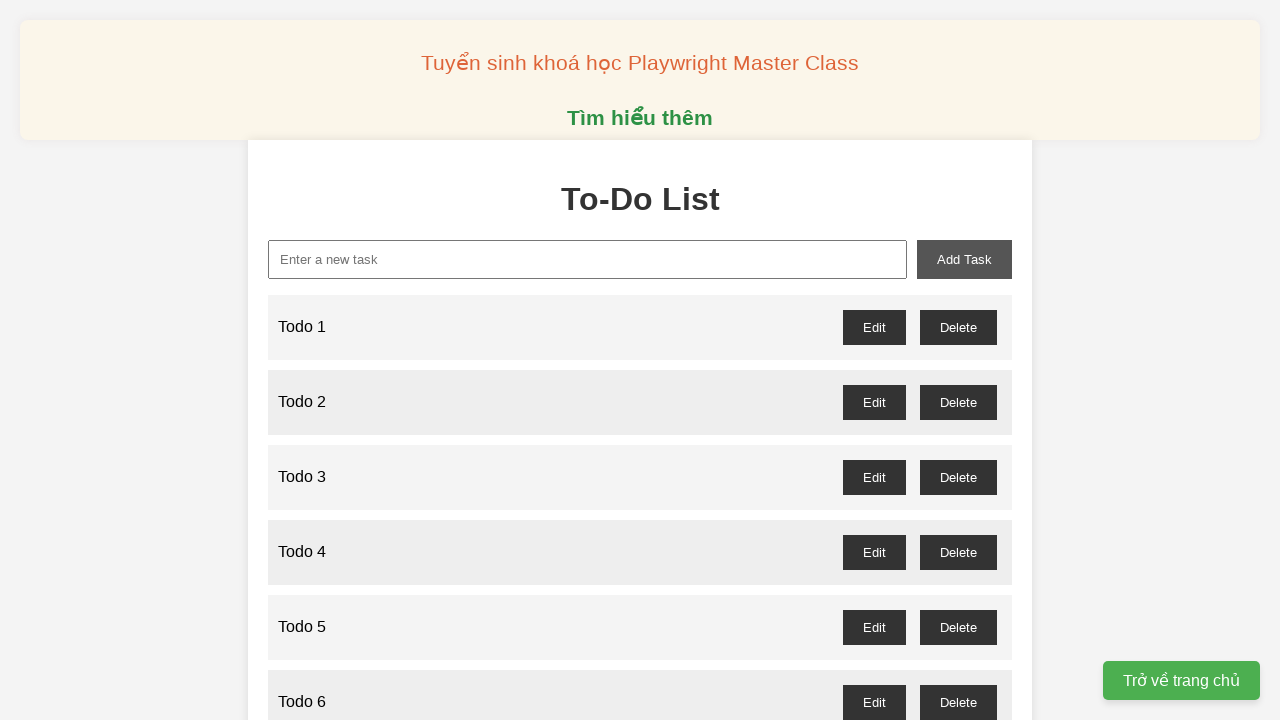

Filled new task input with 'Todo 24' on xpath=//input[@id='new-task']
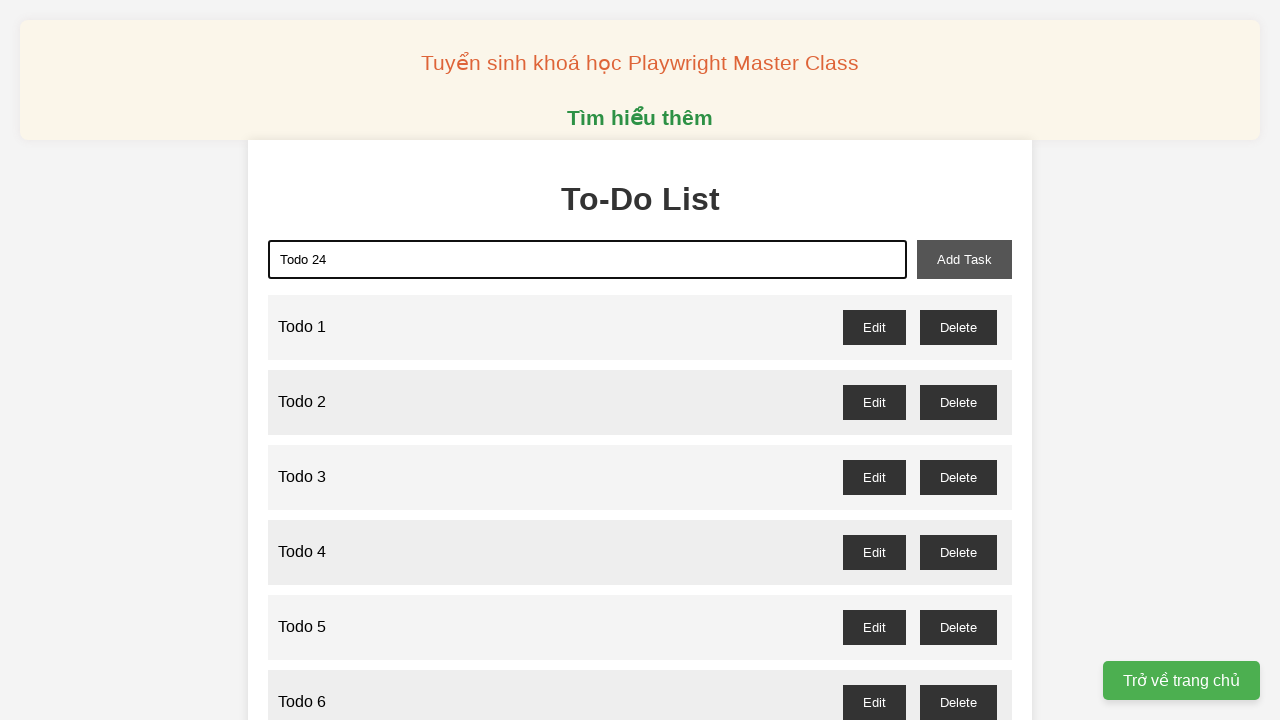

Clicked add task button to add 'Todo 24' at (964, 259) on xpath=//button[@id='add-task']
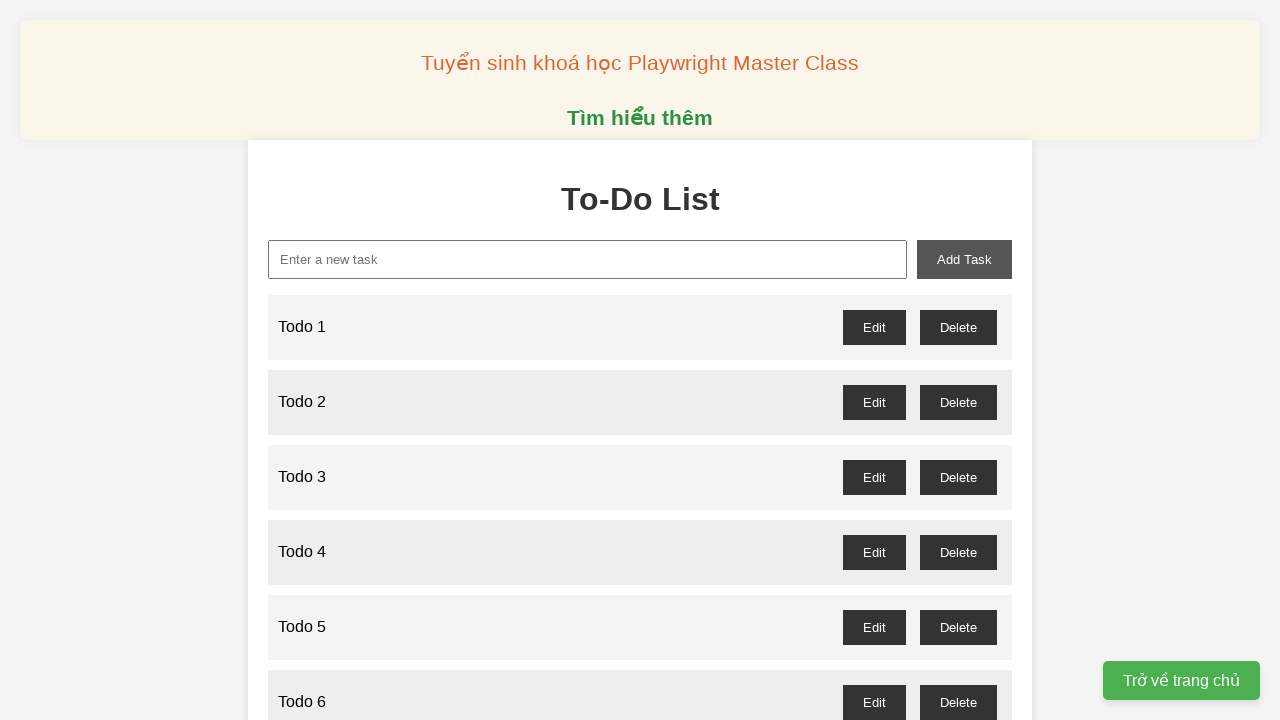

Filled new task input with 'Todo 25' on xpath=//input[@id='new-task']
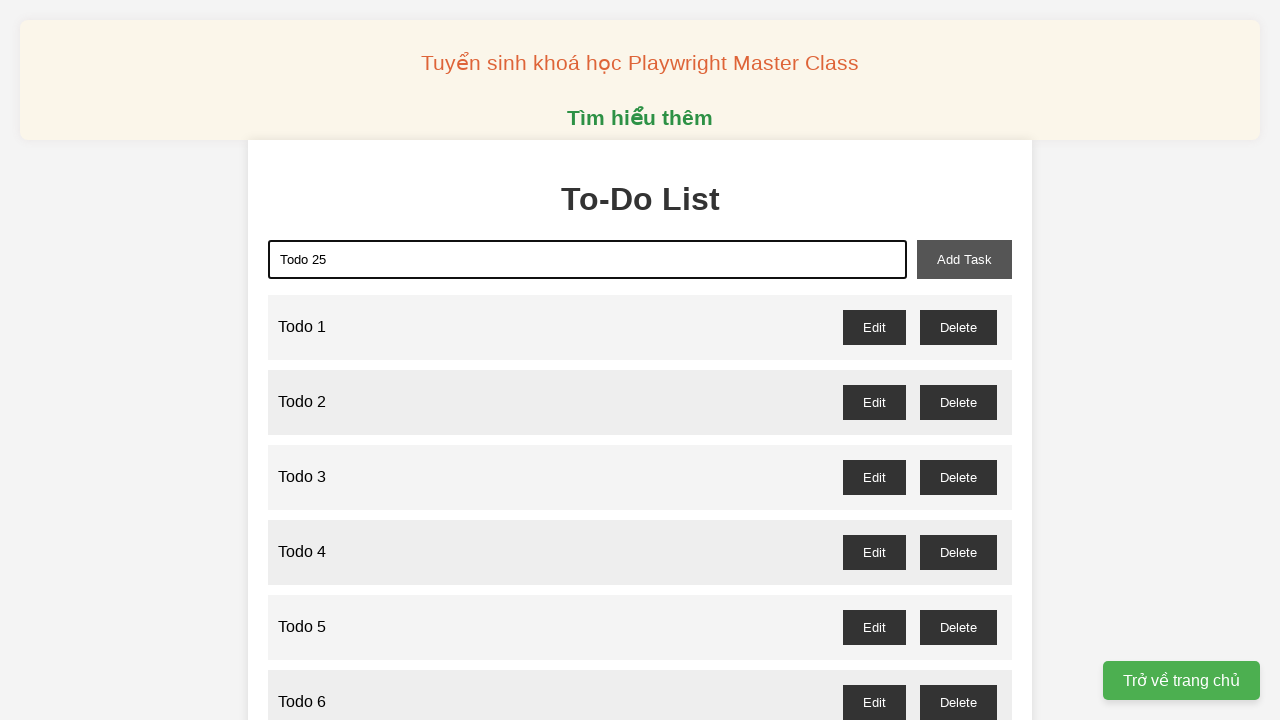

Clicked add task button to add 'Todo 25' at (964, 259) on xpath=//button[@id='add-task']
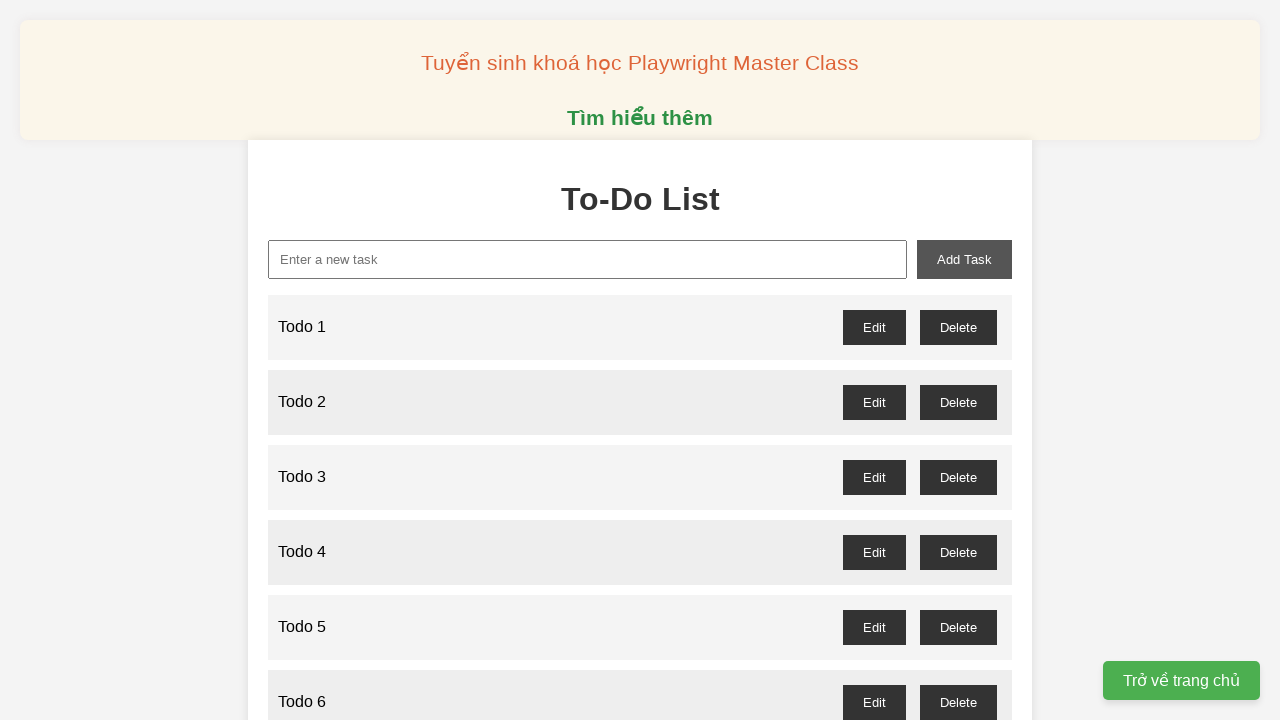

Filled new task input with 'Todo 26' on xpath=//input[@id='new-task']
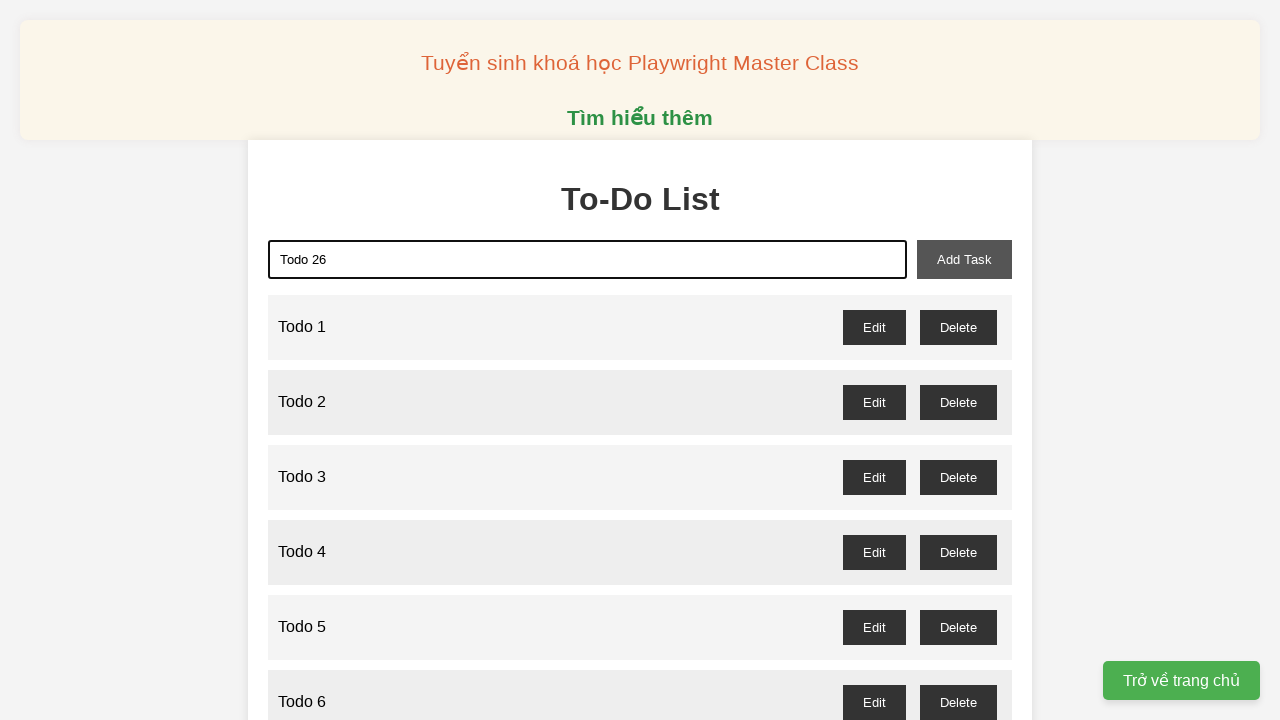

Clicked add task button to add 'Todo 26' at (964, 259) on xpath=//button[@id='add-task']
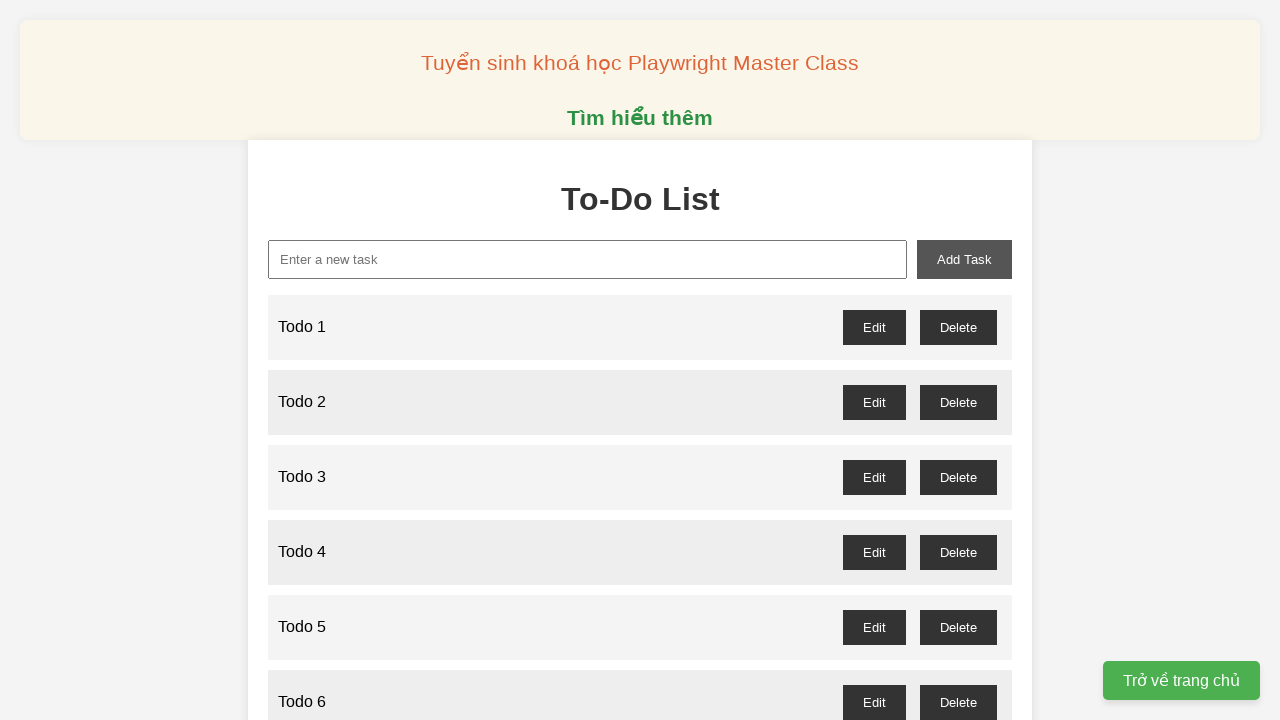

Filled new task input with 'Todo 27' on xpath=//input[@id='new-task']
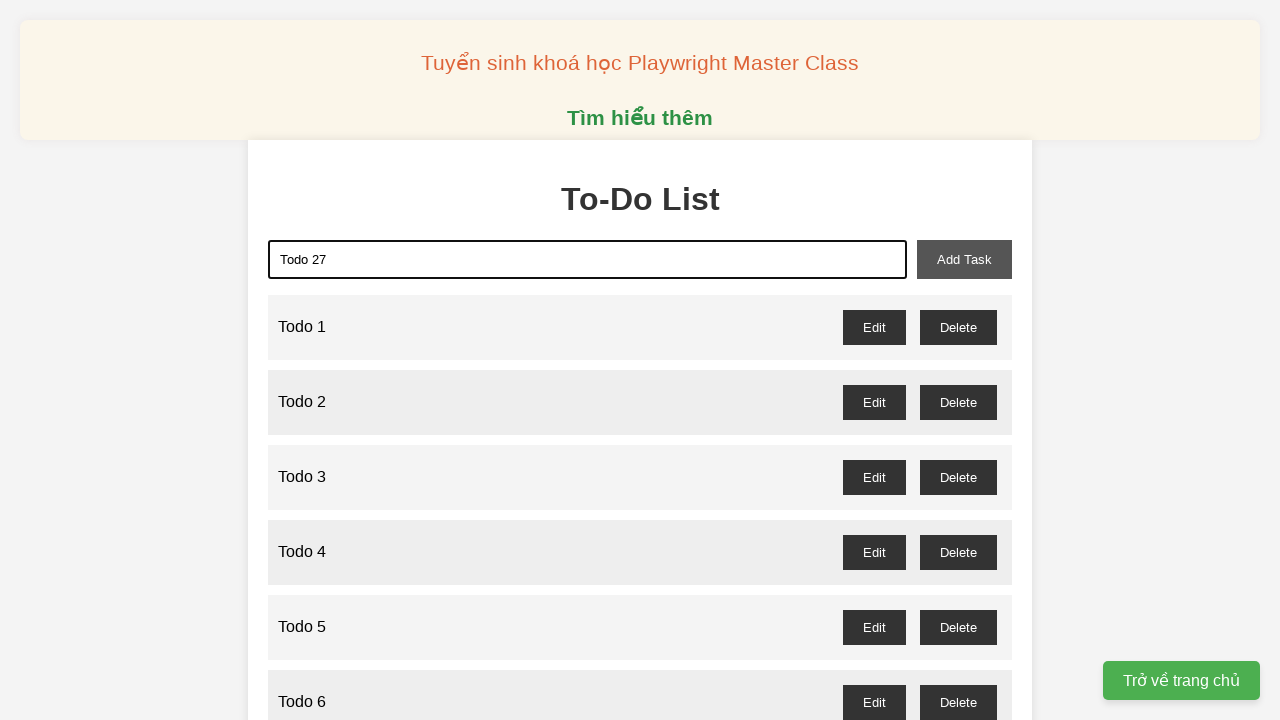

Clicked add task button to add 'Todo 27' at (964, 259) on xpath=//button[@id='add-task']
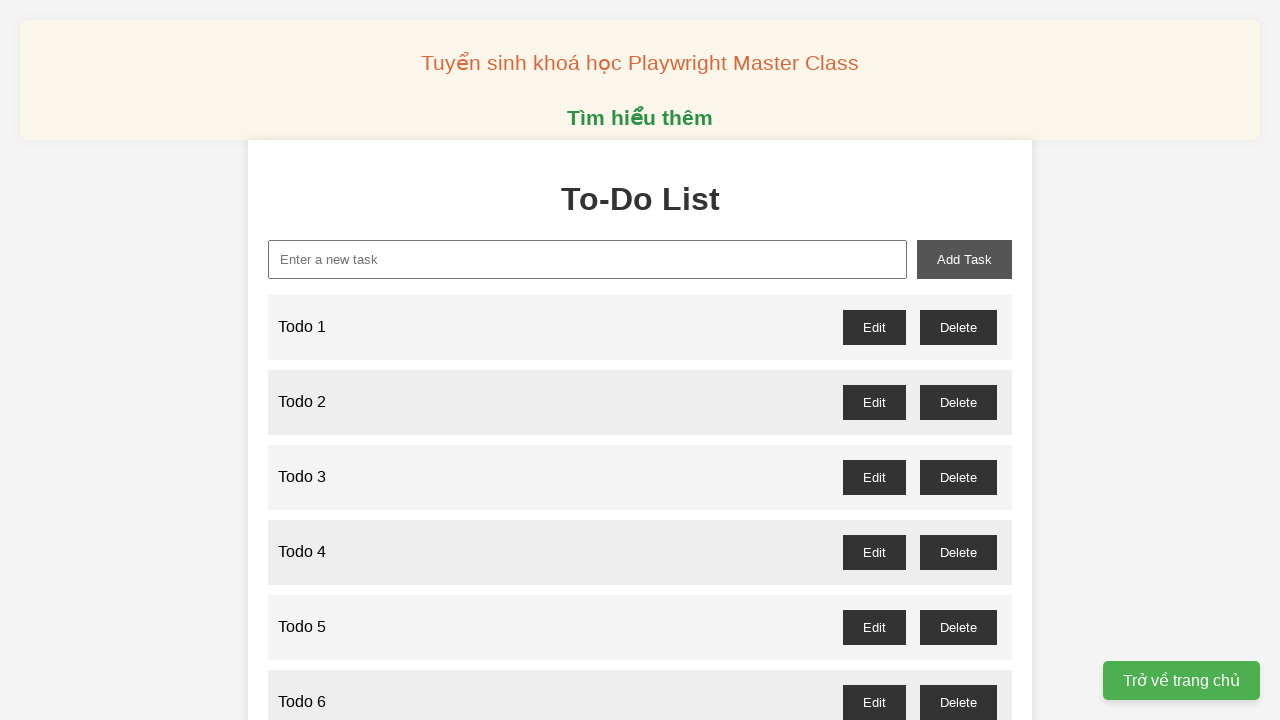

Filled new task input with 'Todo 28' on xpath=//input[@id='new-task']
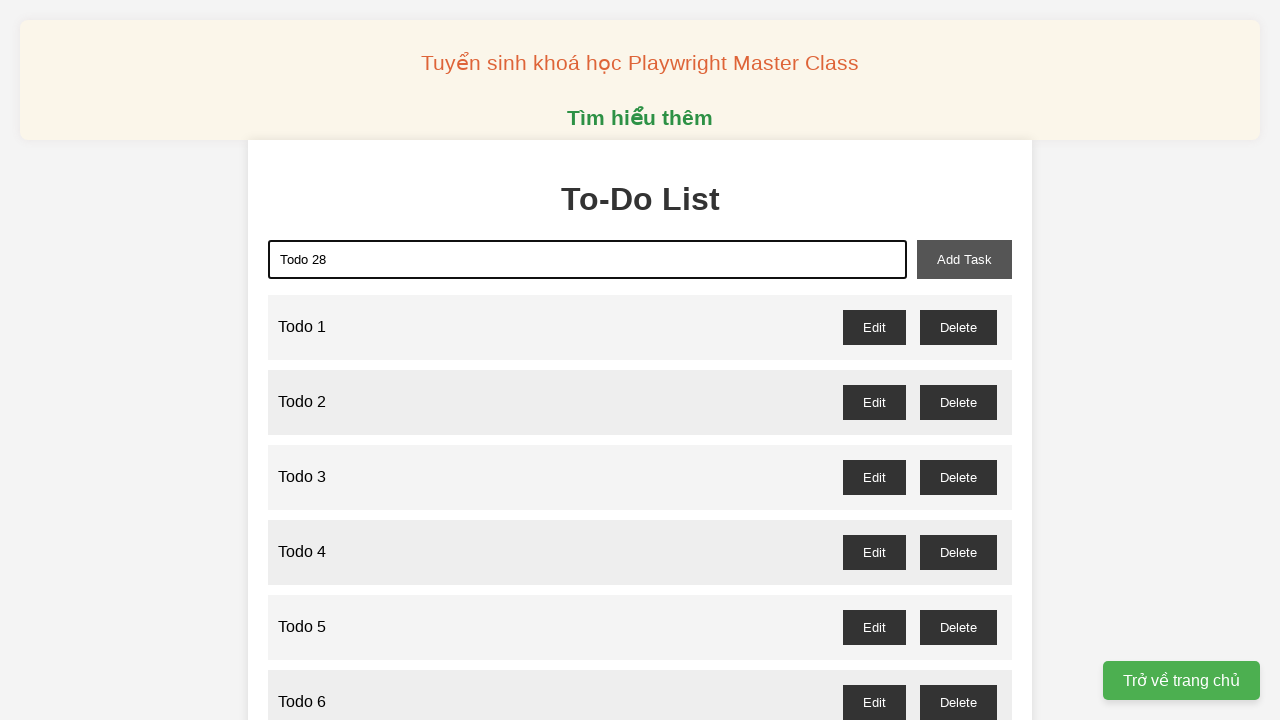

Clicked add task button to add 'Todo 28' at (964, 259) on xpath=//button[@id='add-task']
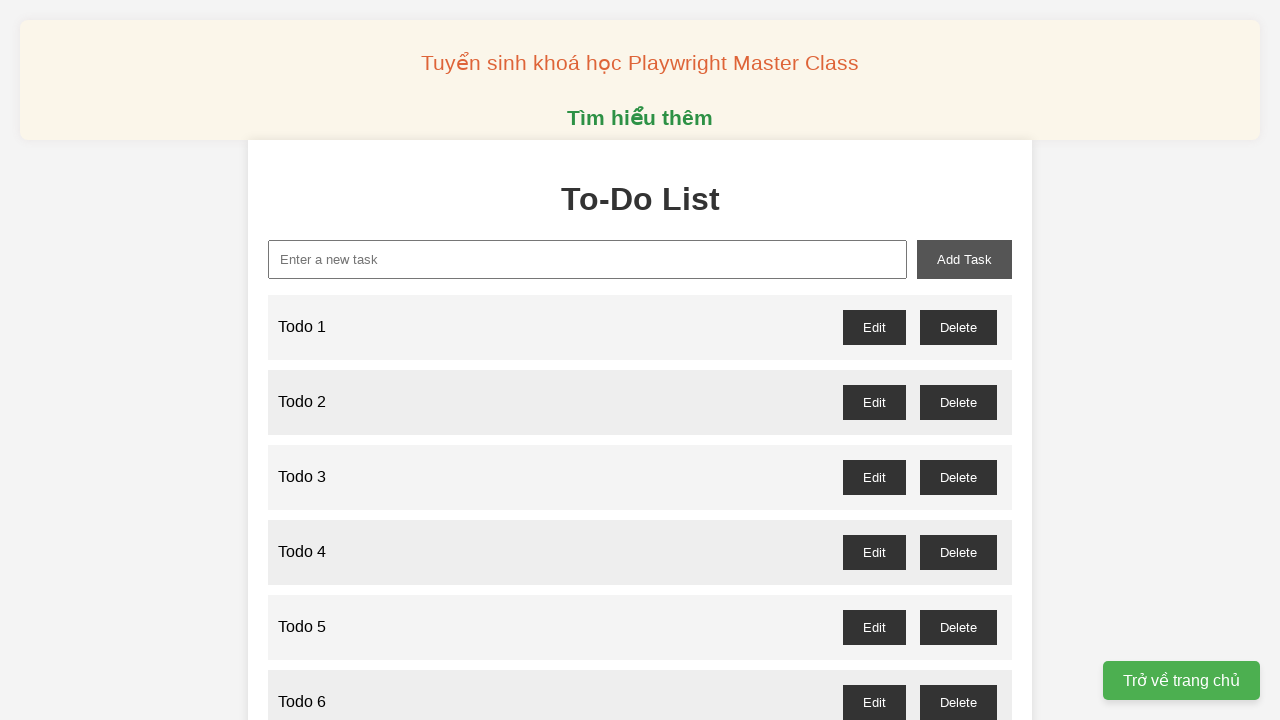

Filled new task input with 'Todo 29' on xpath=//input[@id='new-task']
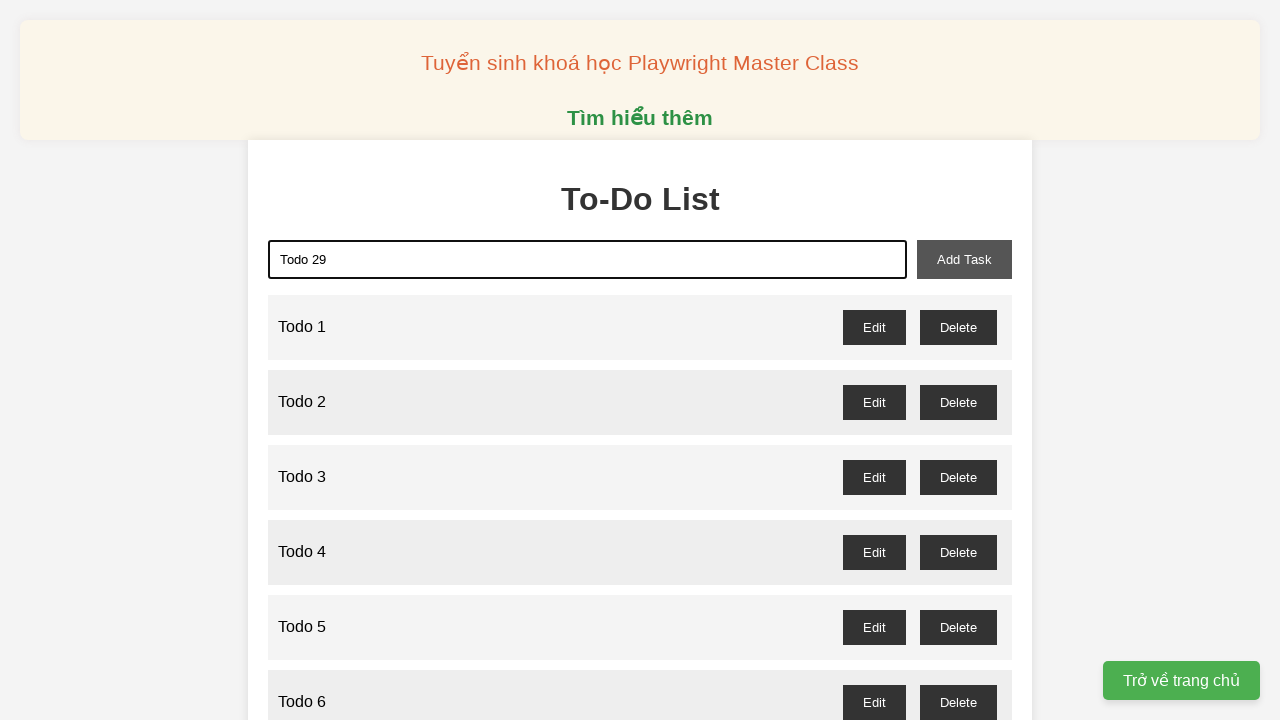

Clicked add task button to add 'Todo 29' at (964, 259) on xpath=//button[@id='add-task']
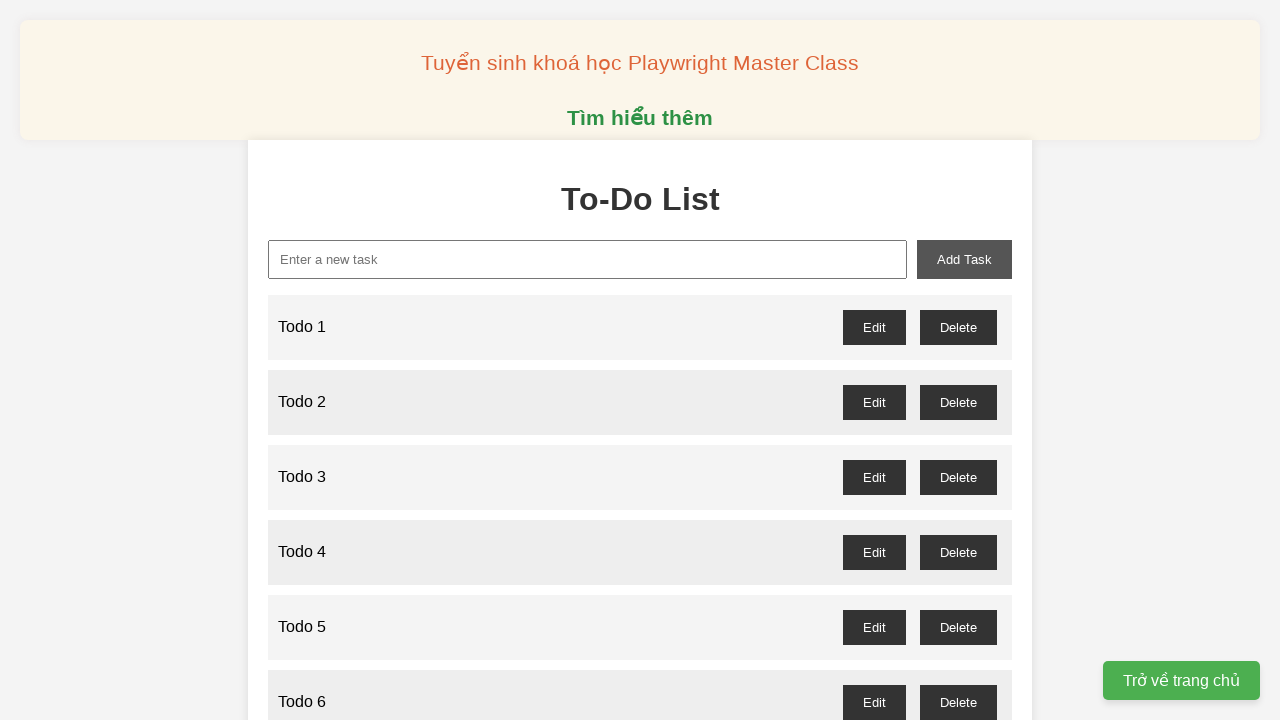

Filled new task input with 'Todo 30' on xpath=//input[@id='new-task']
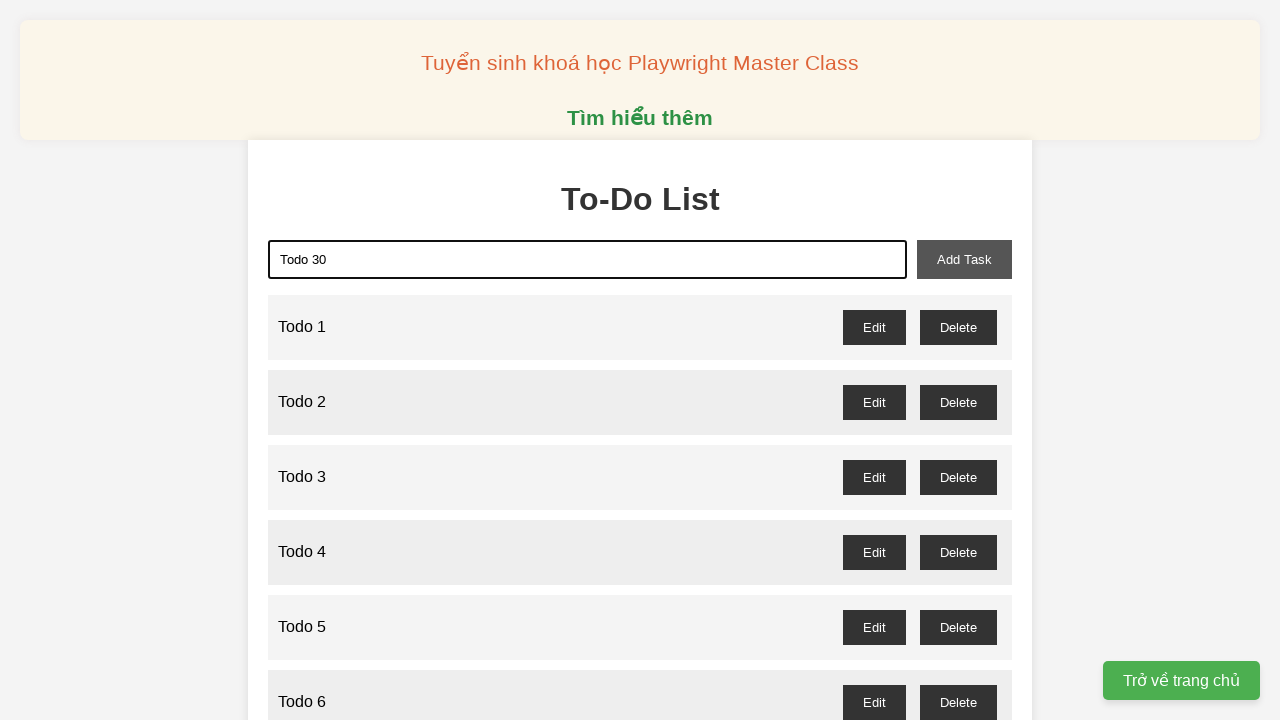

Clicked add task button to add 'Todo 30' at (964, 259) on xpath=//button[@id='add-task']
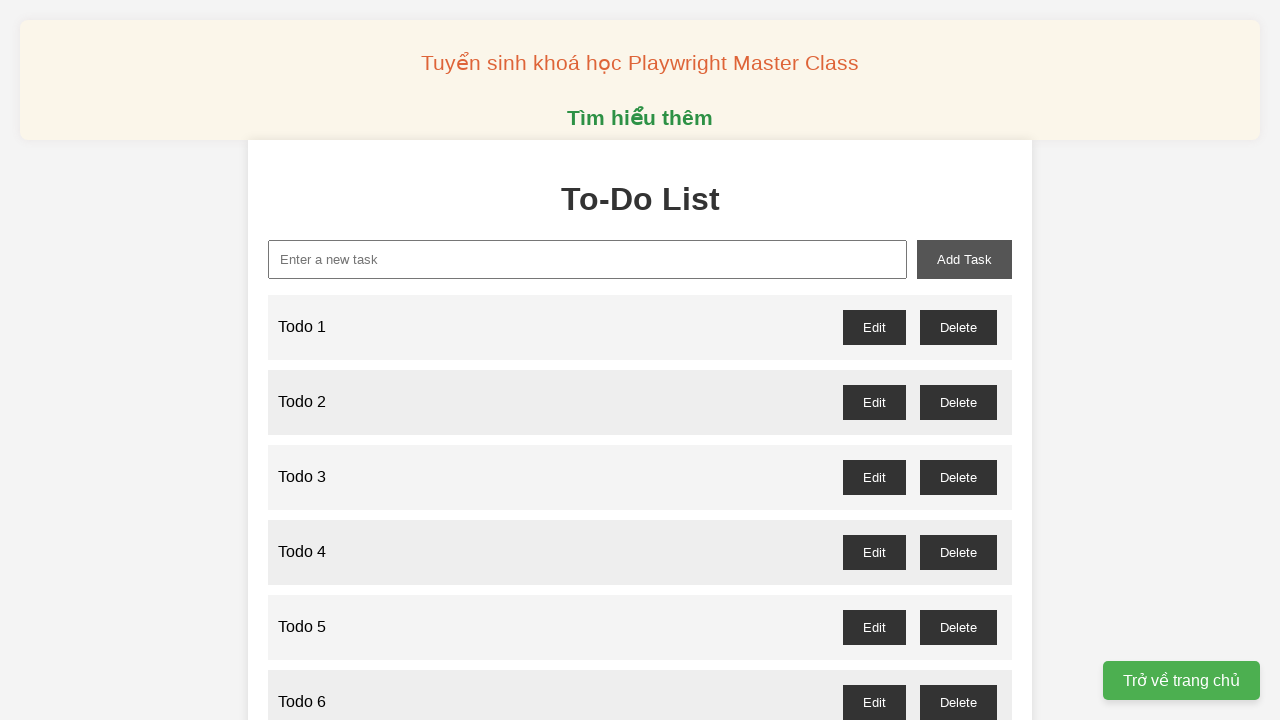

Filled new task input with 'Todo 31' on xpath=//input[@id='new-task']
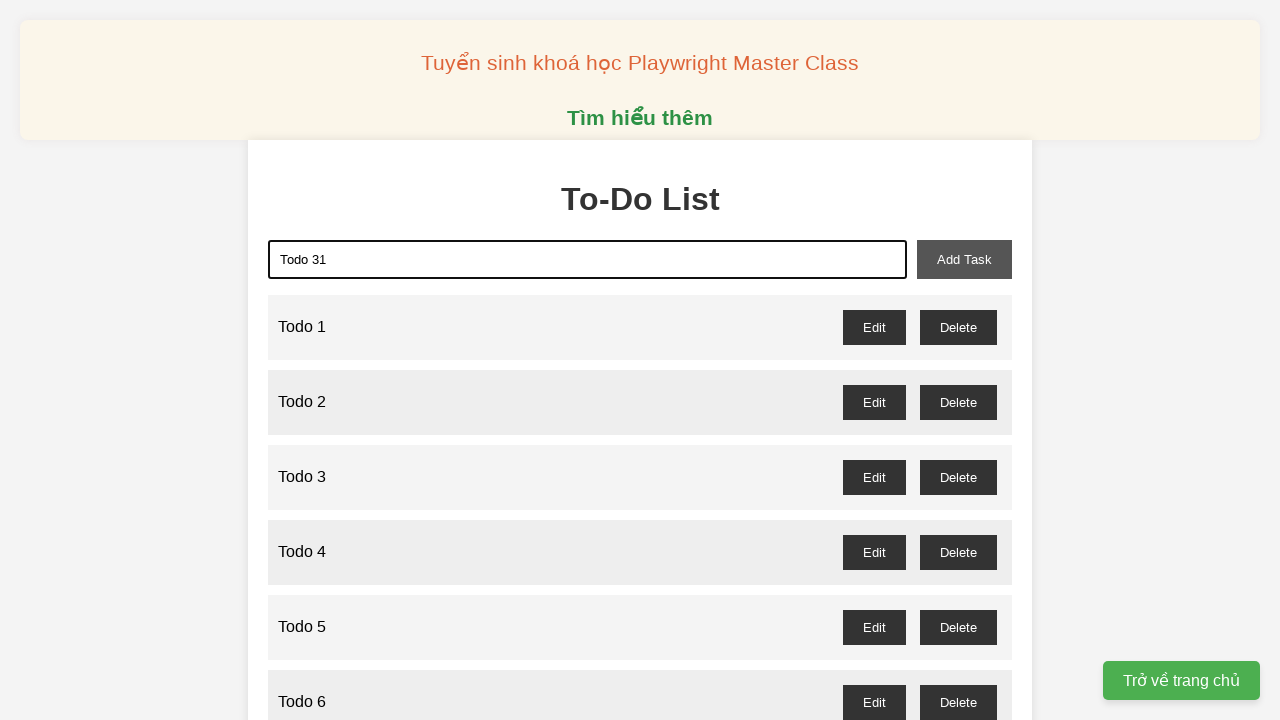

Clicked add task button to add 'Todo 31' at (964, 259) on xpath=//button[@id='add-task']
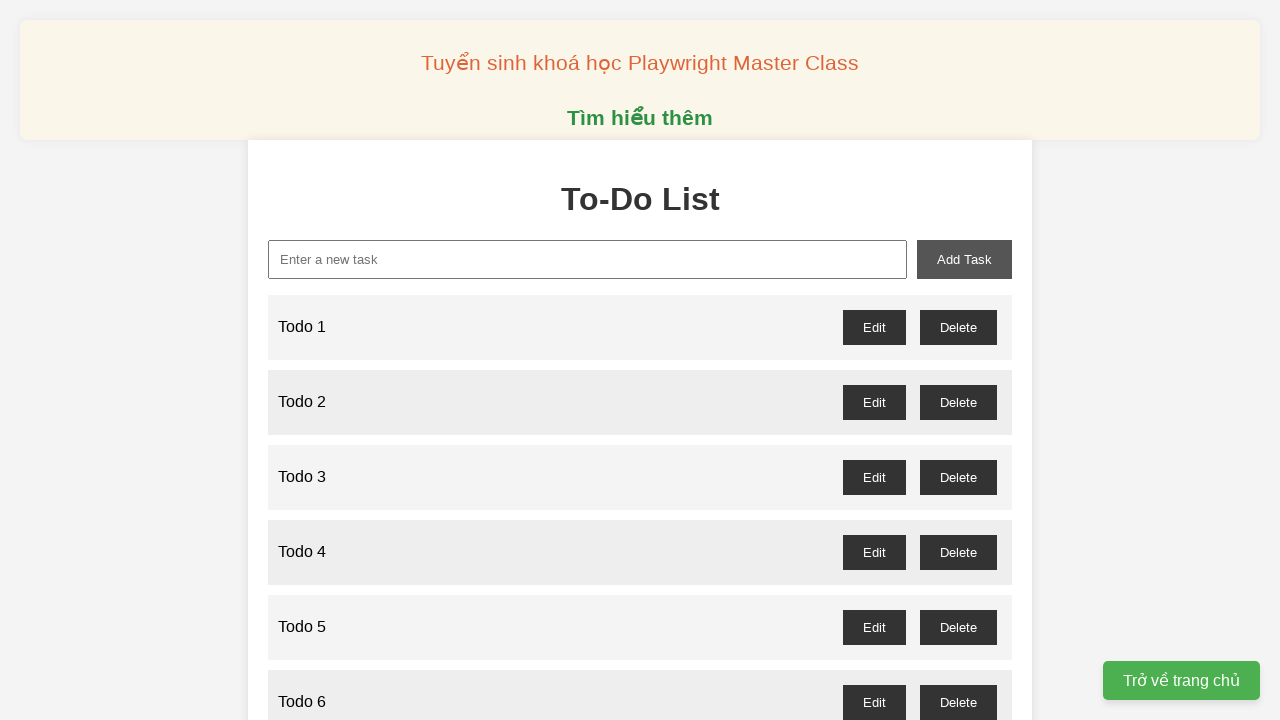

Filled new task input with 'Todo 32' on xpath=//input[@id='new-task']
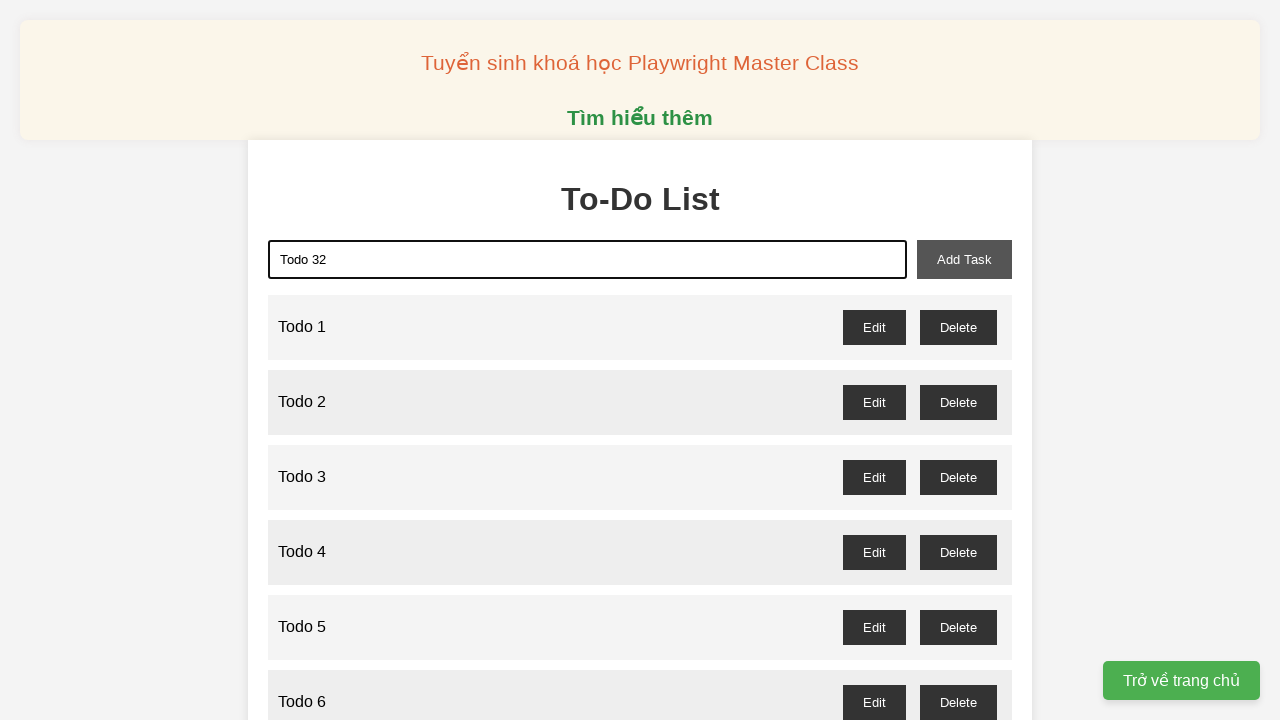

Clicked add task button to add 'Todo 32' at (964, 259) on xpath=//button[@id='add-task']
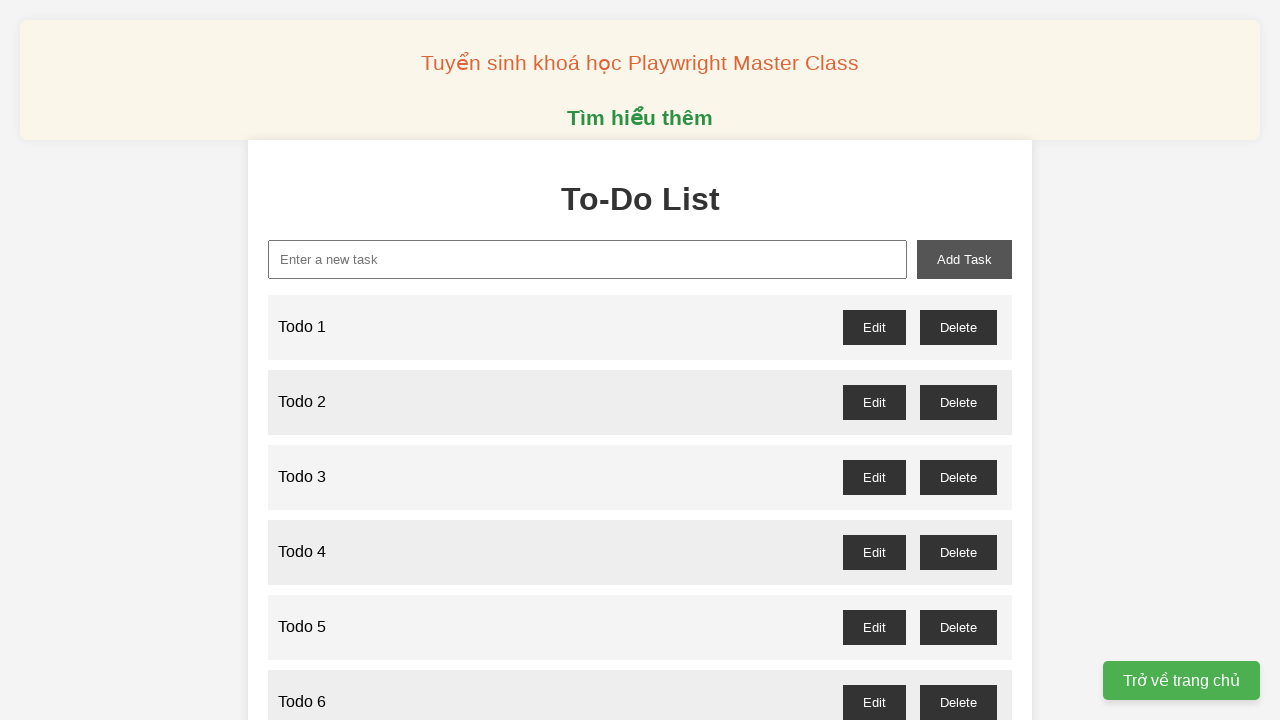

Filled new task input with 'Todo 33' on xpath=//input[@id='new-task']
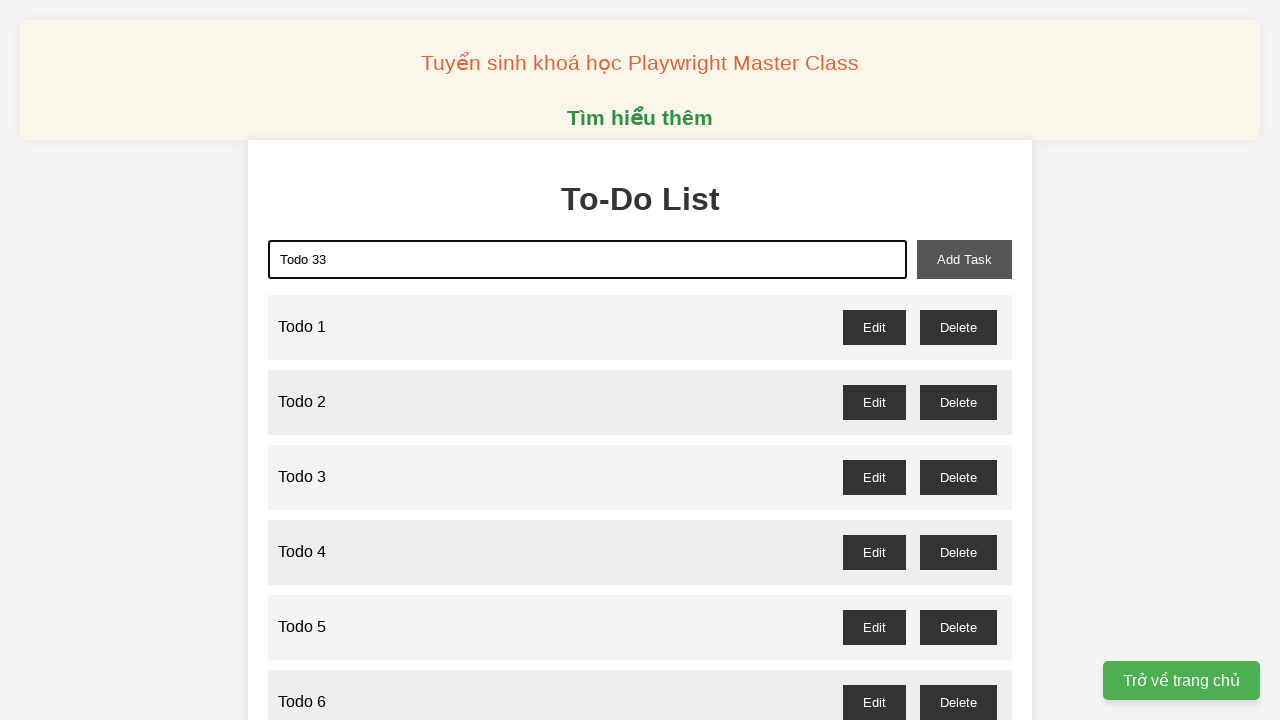

Clicked add task button to add 'Todo 33' at (964, 259) on xpath=//button[@id='add-task']
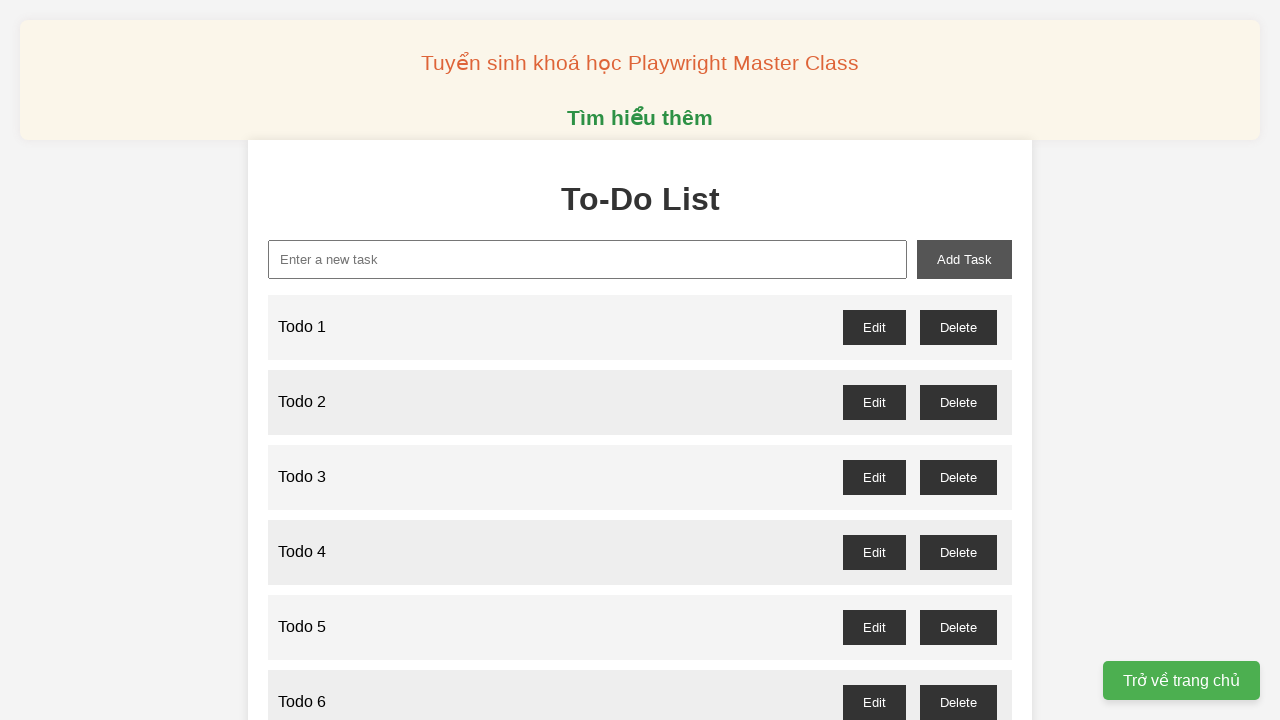

Filled new task input with 'Todo 34' on xpath=//input[@id='new-task']
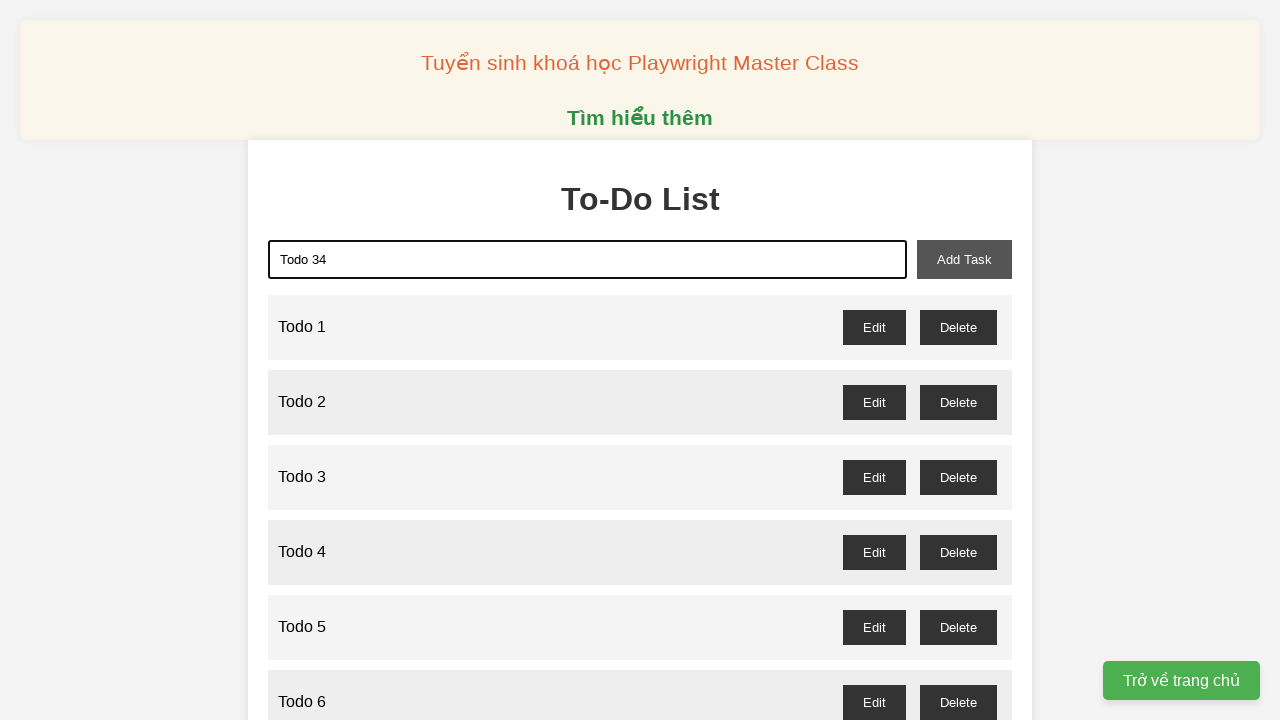

Clicked add task button to add 'Todo 34' at (964, 259) on xpath=//button[@id='add-task']
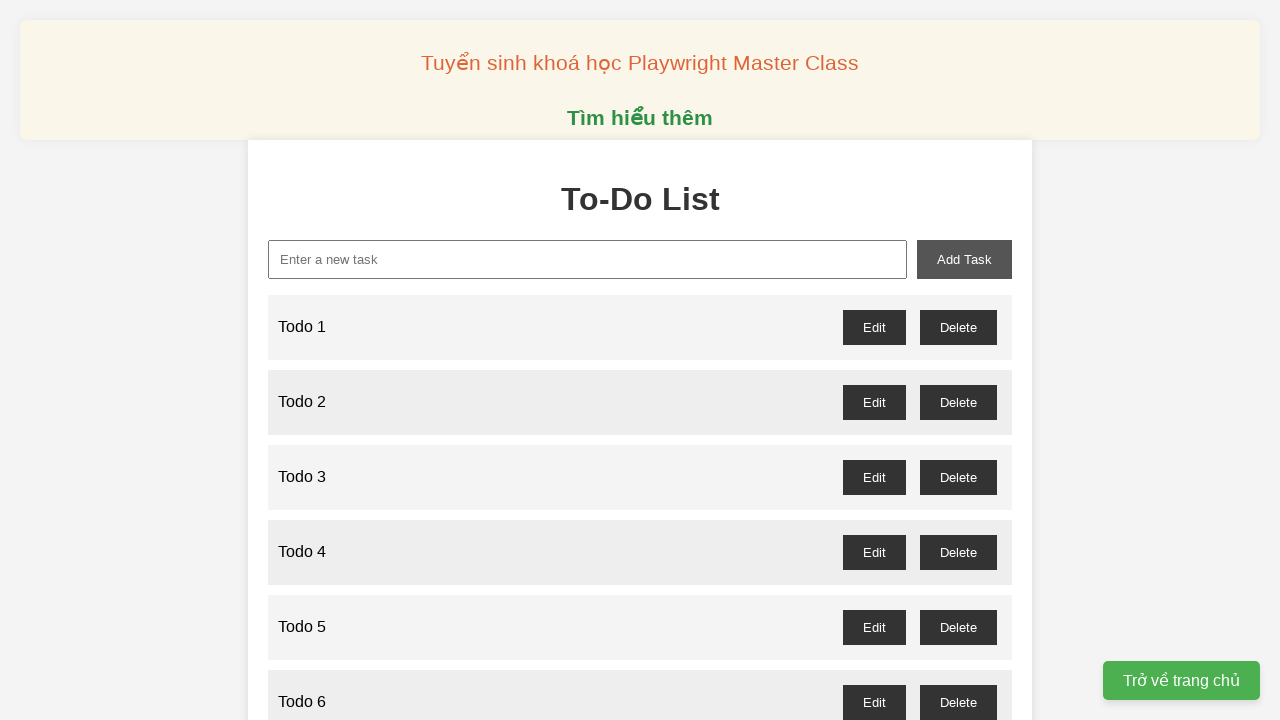

Filled new task input with 'Todo 35' on xpath=//input[@id='new-task']
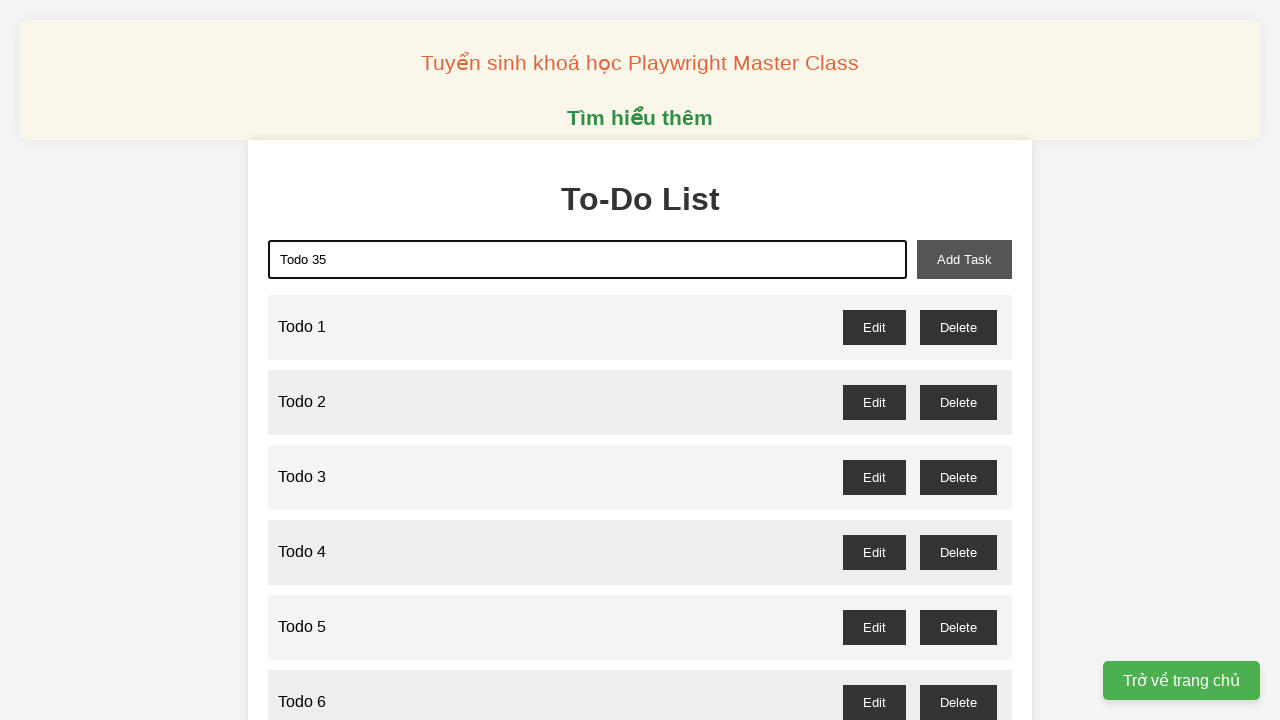

Clicked add task button to add 'Todo 35' at (964, 259) on xpath=//button[@id='add-task']
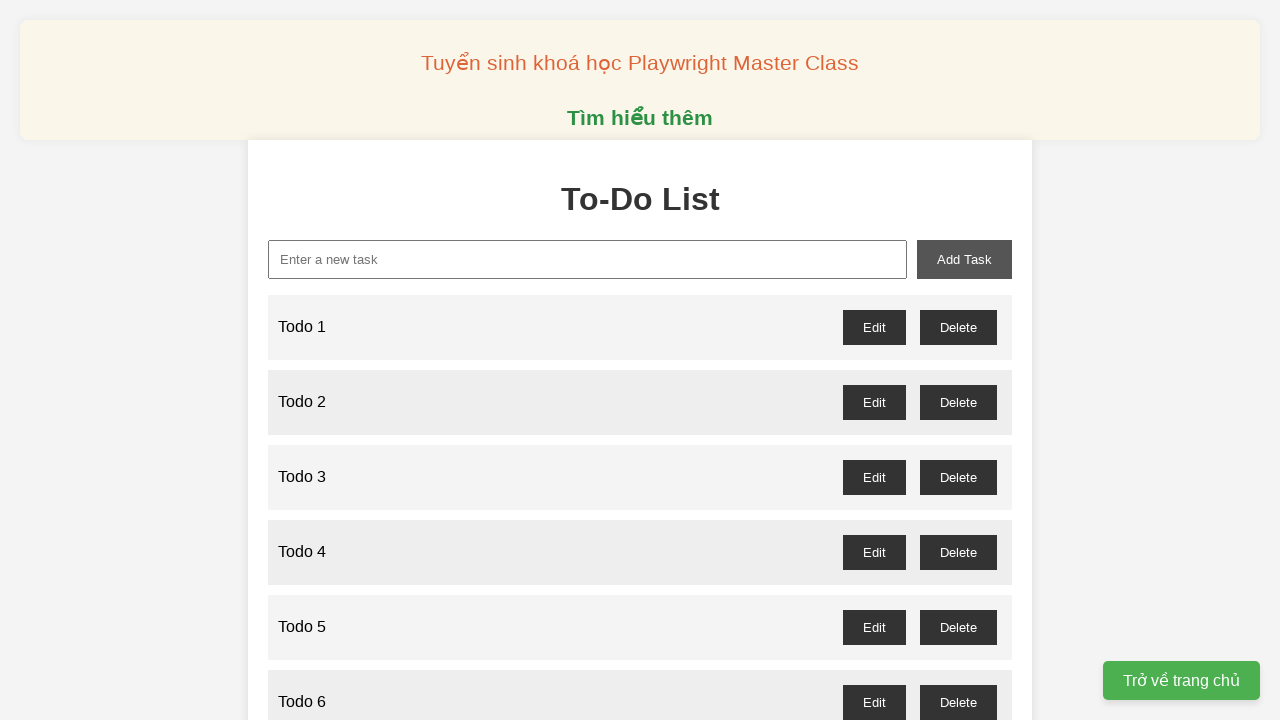

Filled new task input with 'Todo 36' on xpath=//input[@id='new-task']
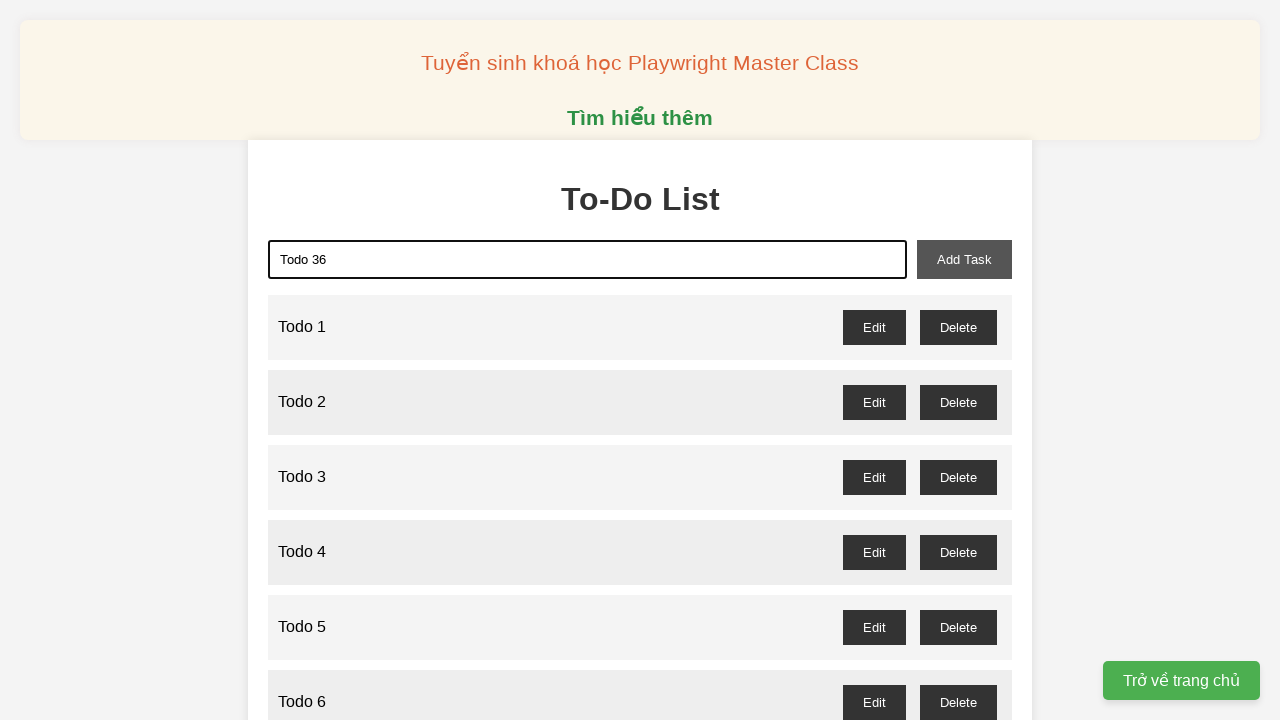

Clicked add task button to add 'Todo 36' at (964, 259) on xpath=//button[@id='add-task']
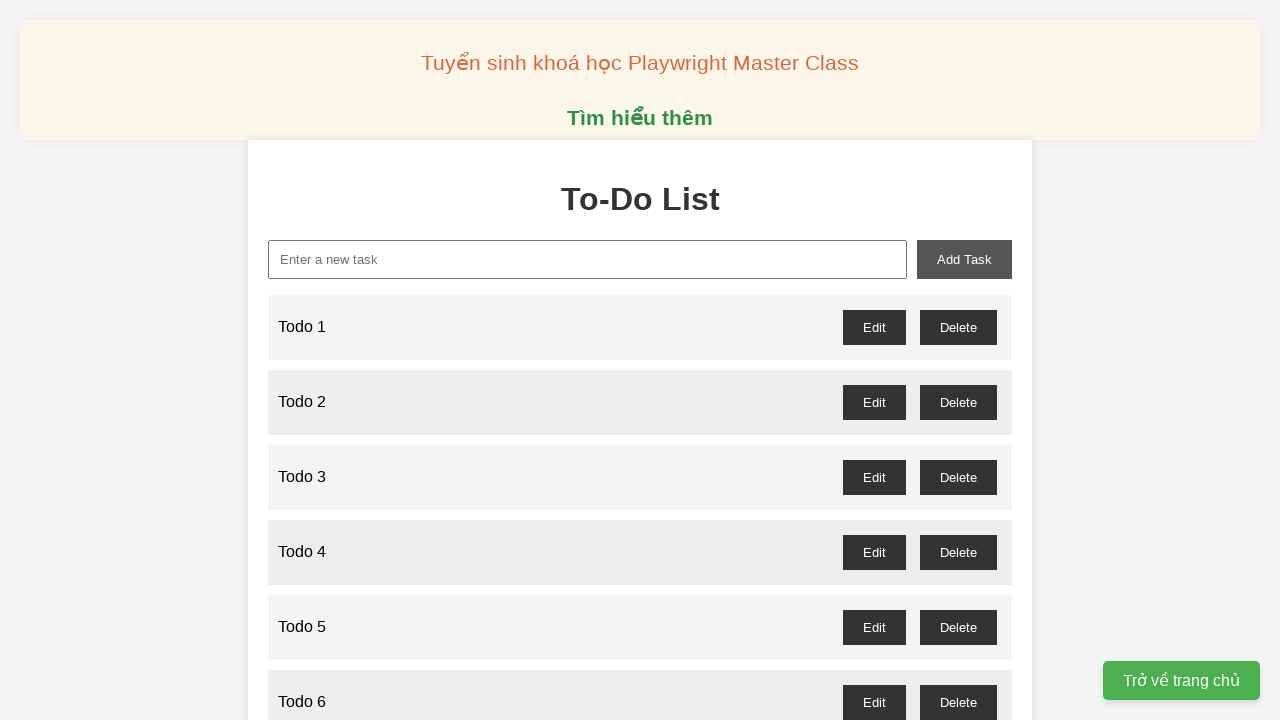

Filled new task input with 'Todo 37' on xpath=//input[@id='new-task']
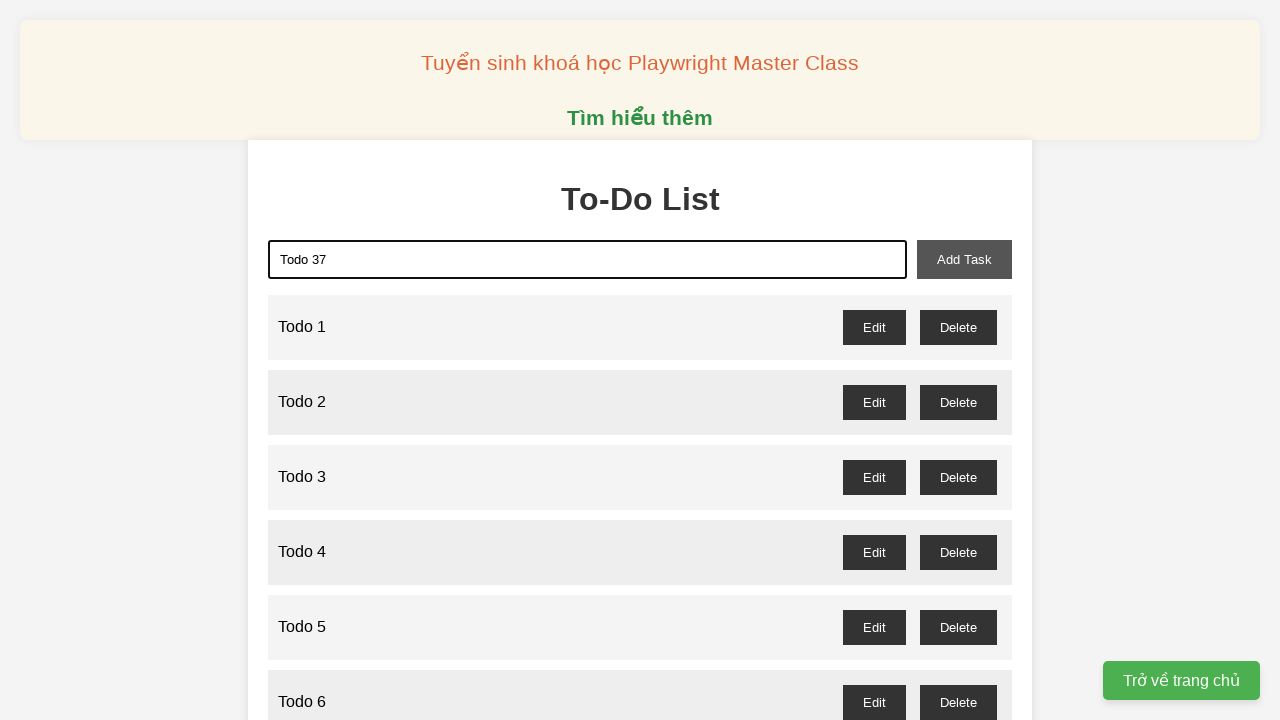

Clicked add task button to add 'Todo 37' at (964, 259) on xpath=//button[@id='add-task']
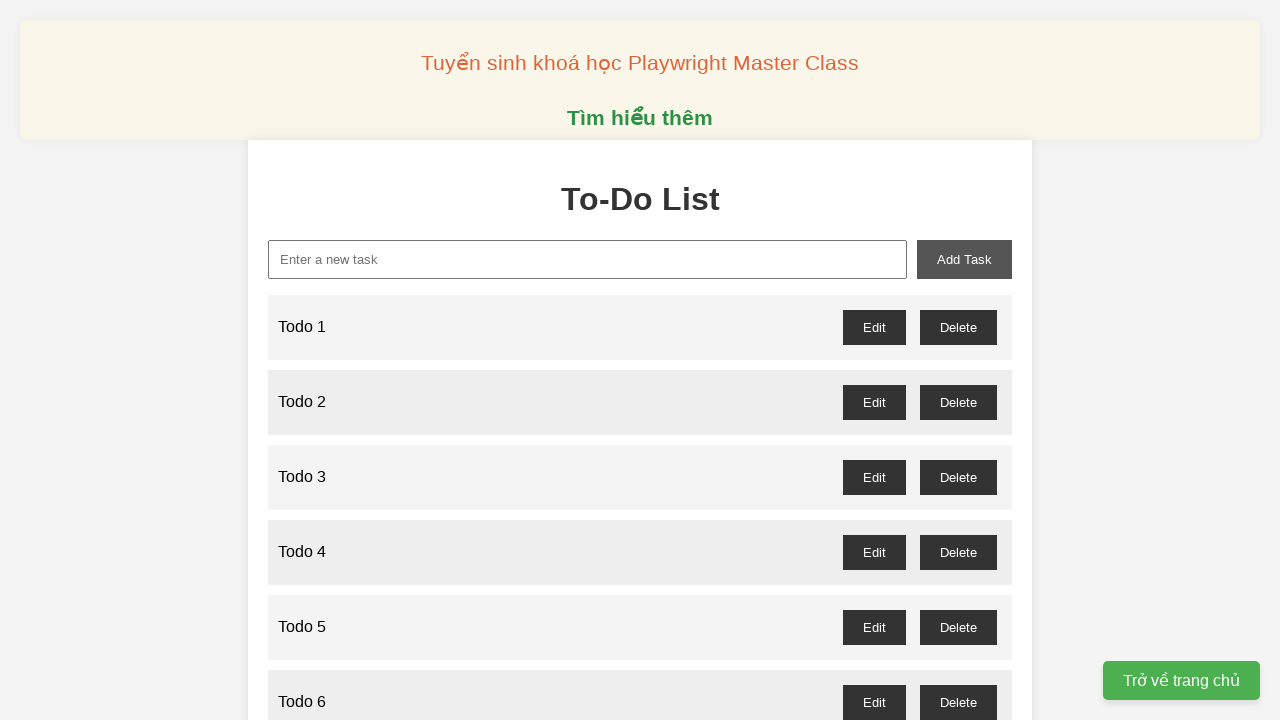

Filled new task input with 'Todo 38' on xpath=//input[@id='new-task']
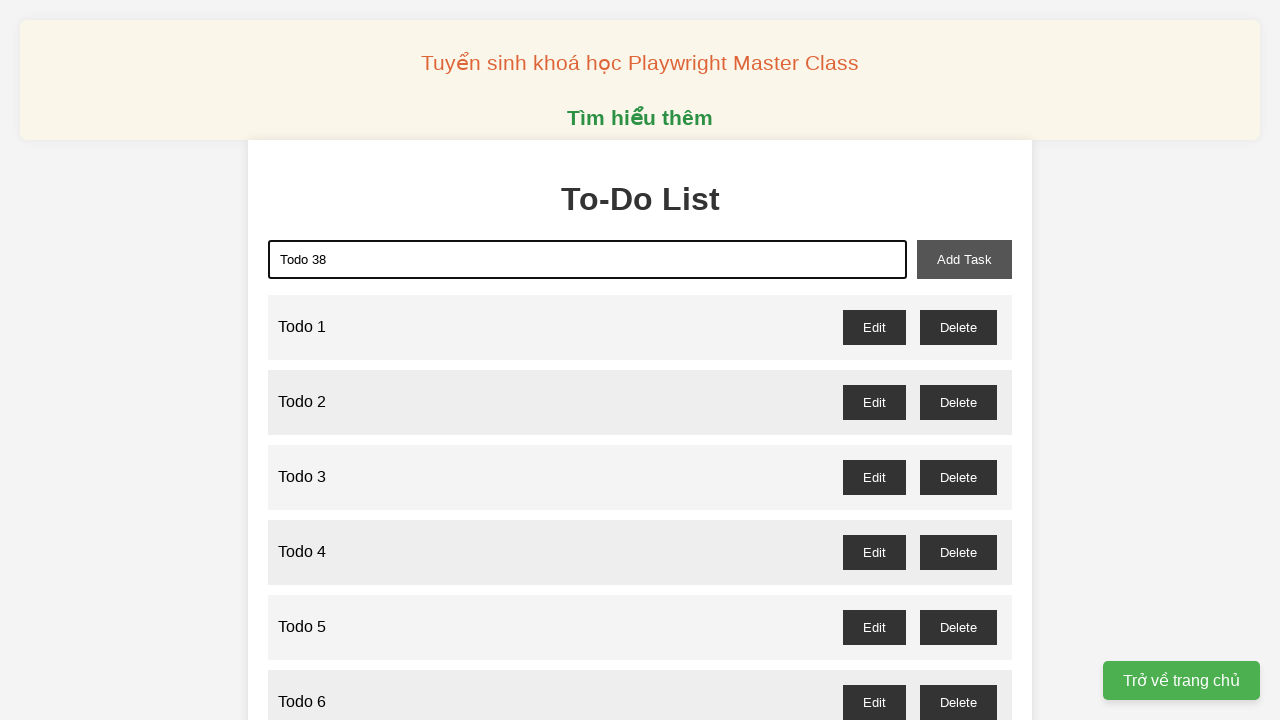

Clicked add task button to add 'Todo 38' at (964, 259) on xpath=//button[@id='add-task']
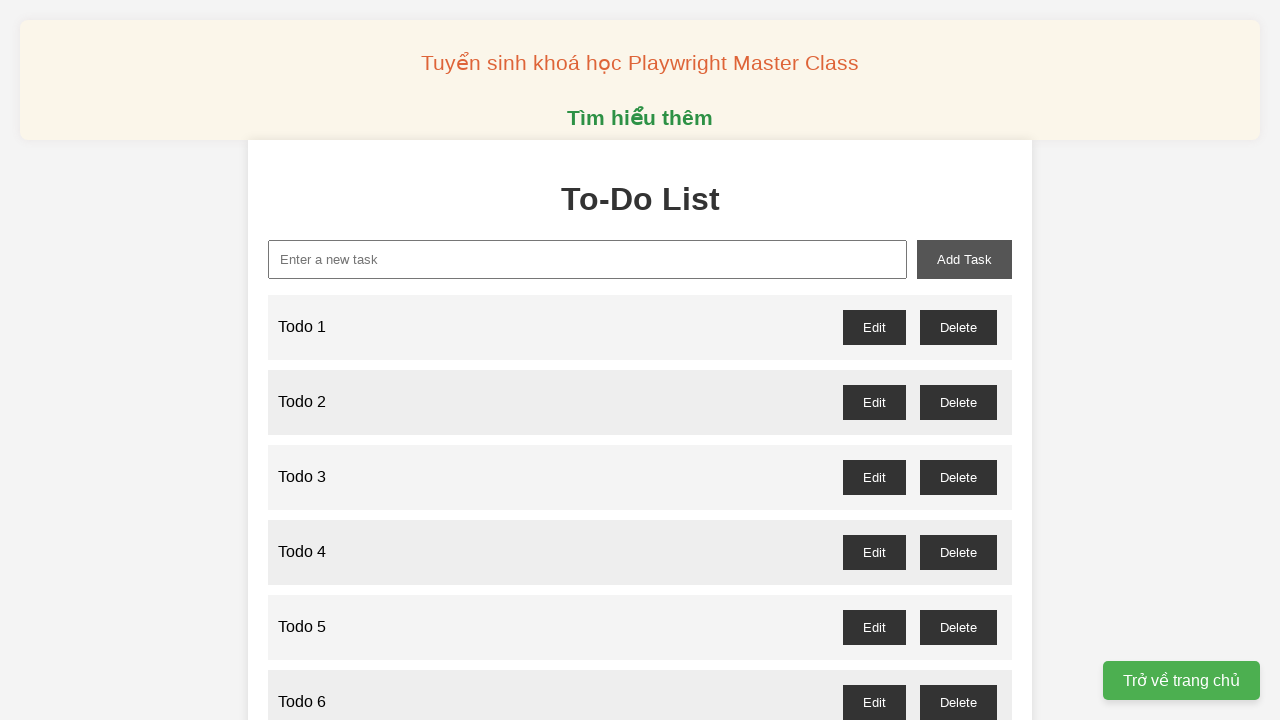

Filled new task input with 'Todo 39' on xpath=//input[@id='new-task']
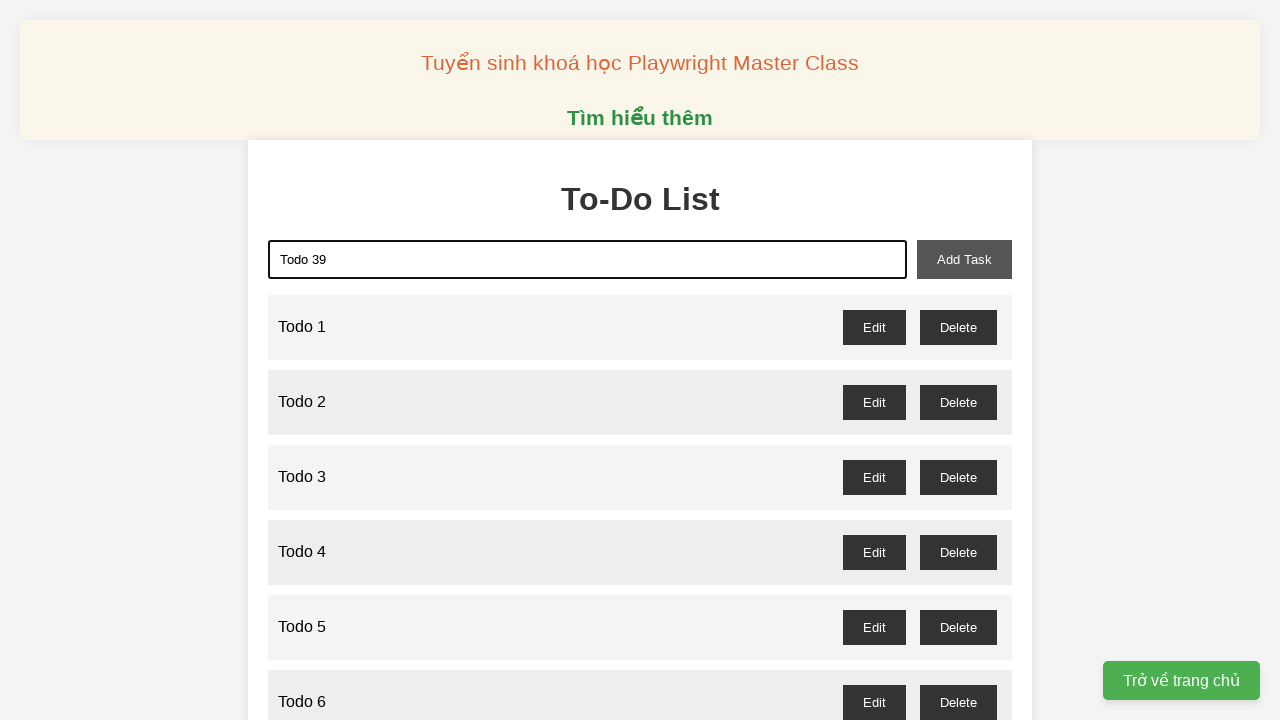

Clicked add task button to add 'Todo 39' at (964, 259) on xpath=//button[@id='add-task']
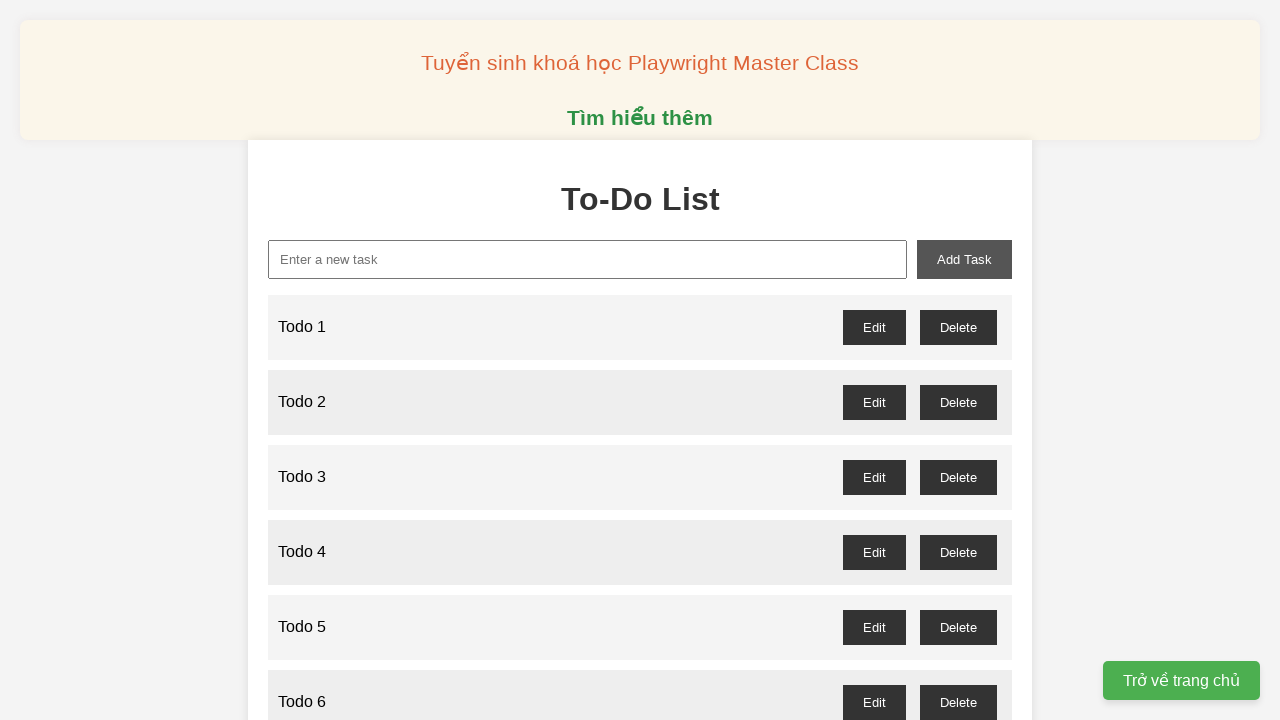

Filled new task input with 'Todo 40' on xpath=//input[@id='new-task']
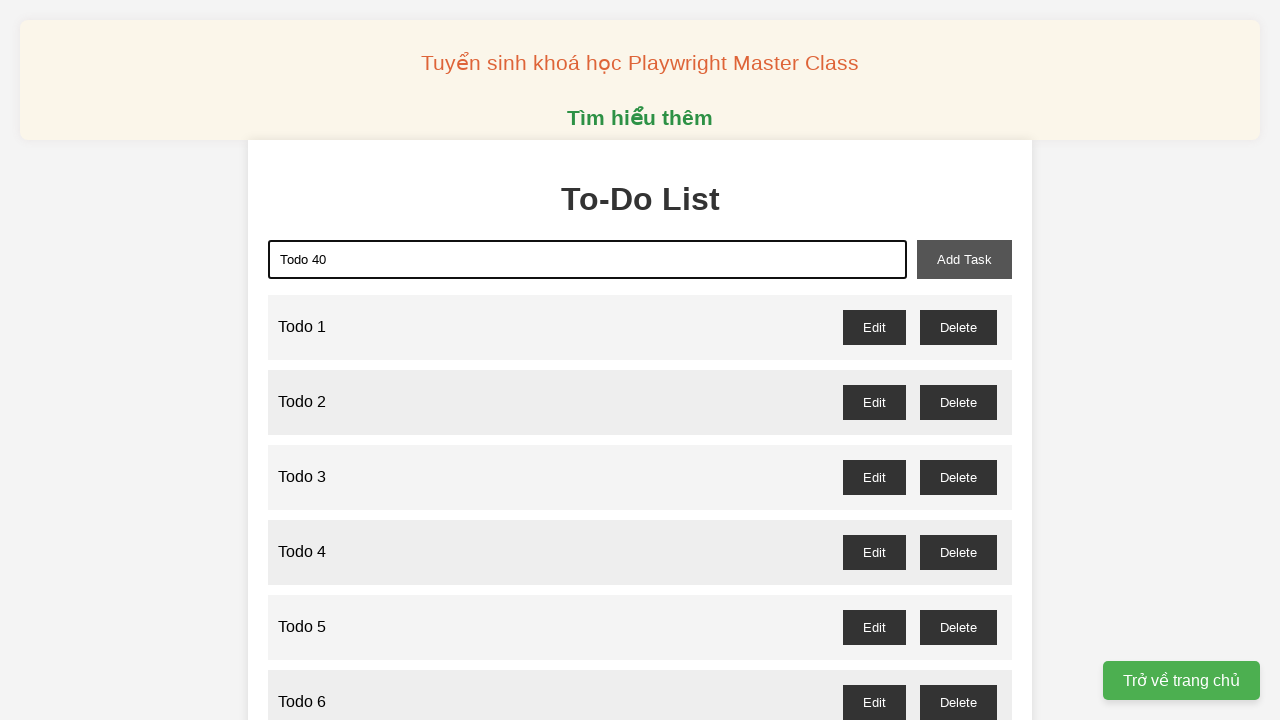

Clicked add task button to add 'Todo 40' at (964, 259) on xpath=//button[@id='add-task']
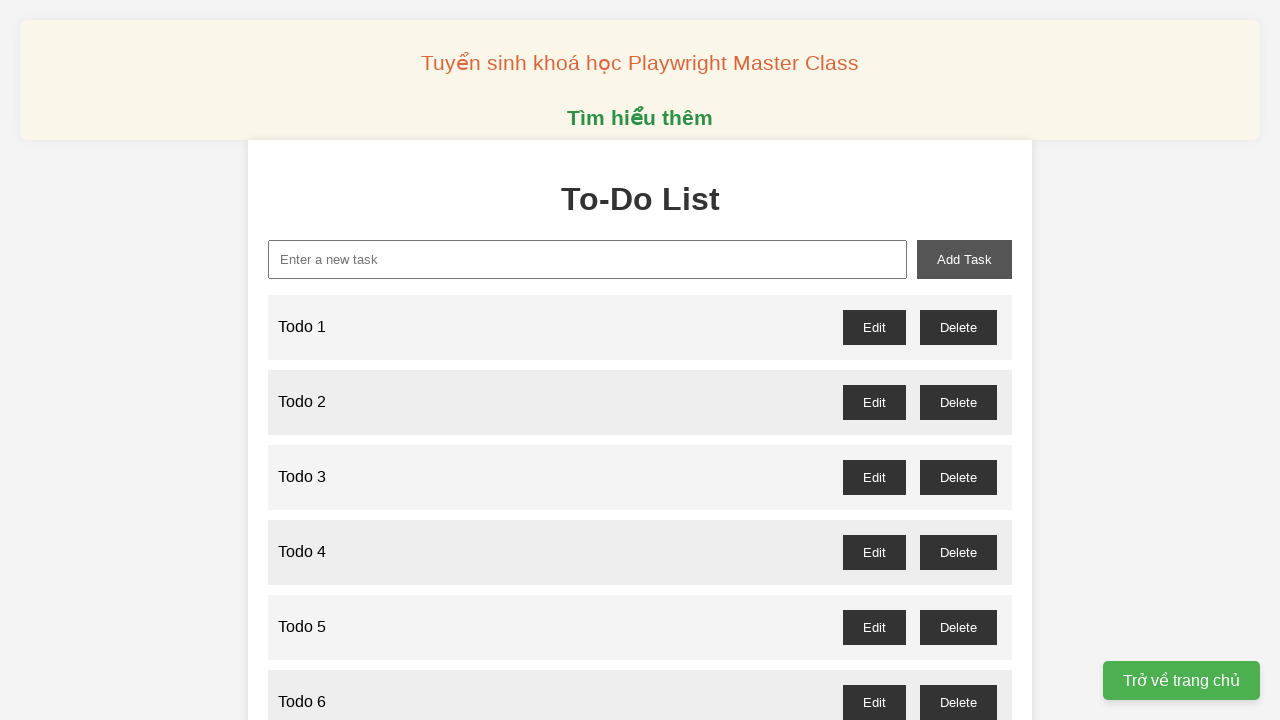

Filled new task input with 'Todo 41' on xpath=//input[@id='new-task']
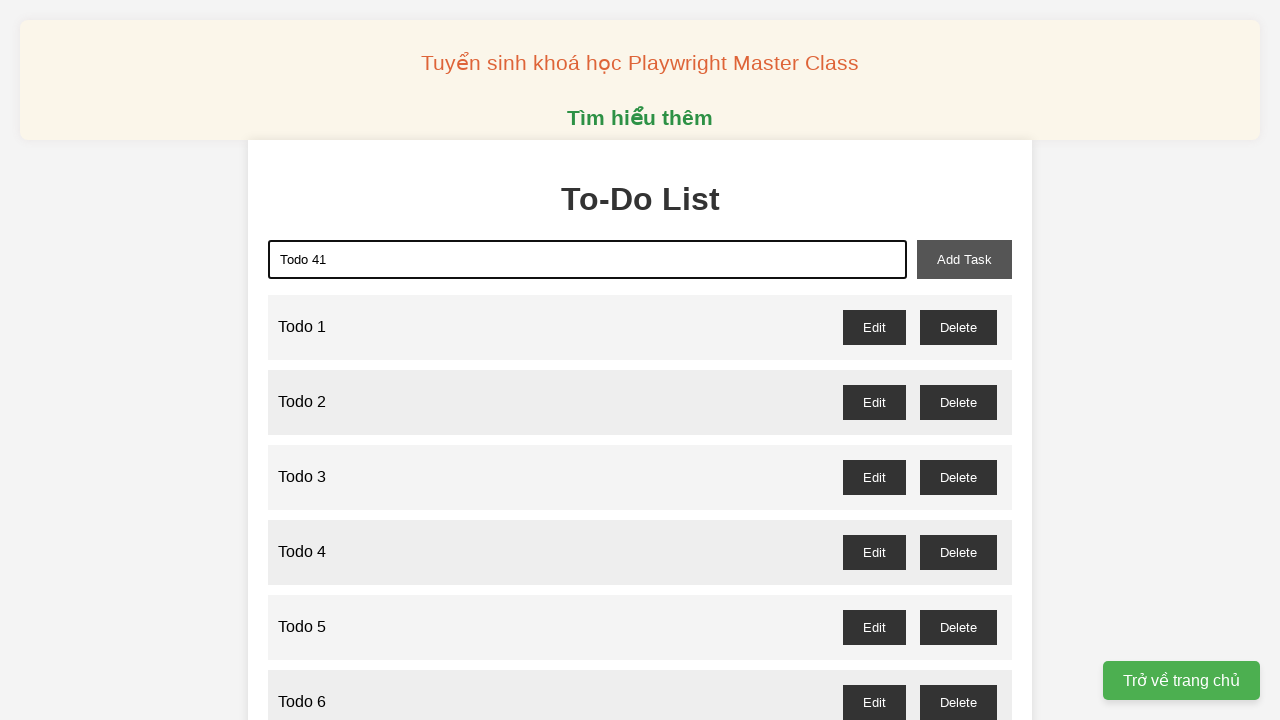

Clicked add task button to add 'Todo 41' at (964, 259) on xpath=//button[@id='add-task']
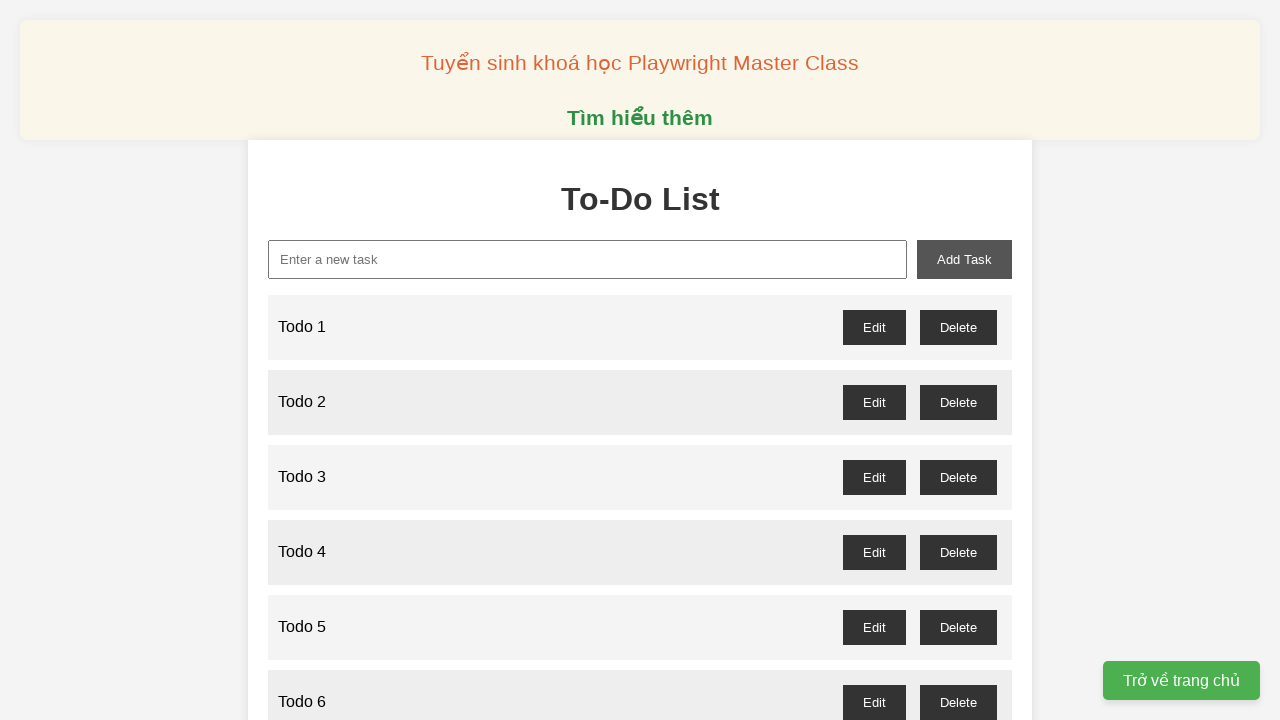

Filled new task input with 'Todo 42' on xpath=//input[@id='new-task']
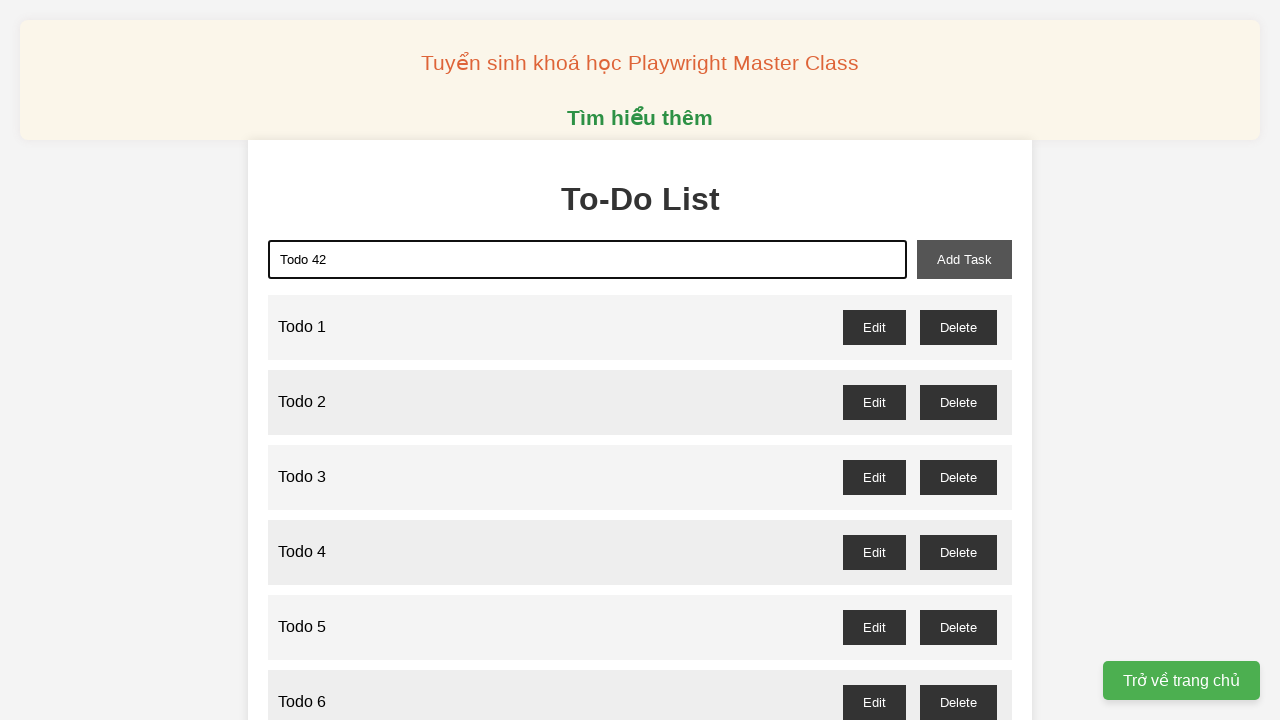

Clicked add task button to add 'Todo 42' at (964, 259) on xpath=//button[@id='add-task']
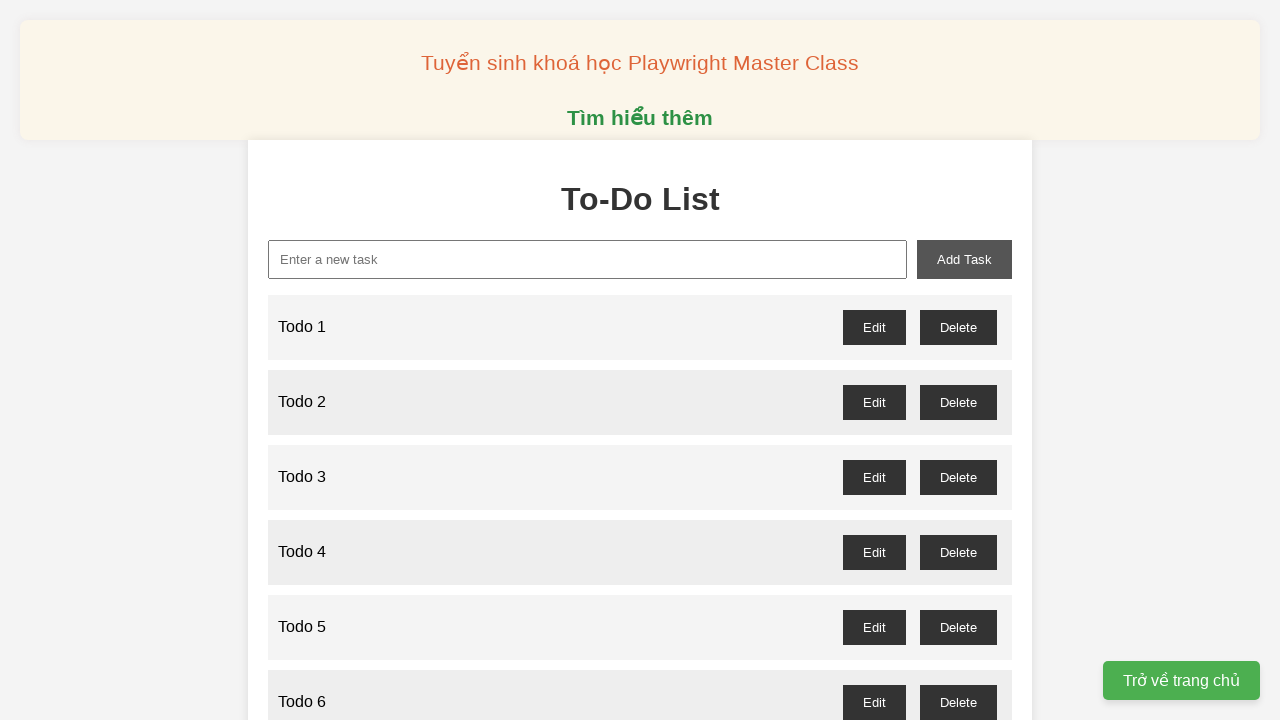

Filled new task input with 'Todo 43' on xpath=//input[@id='new-task']
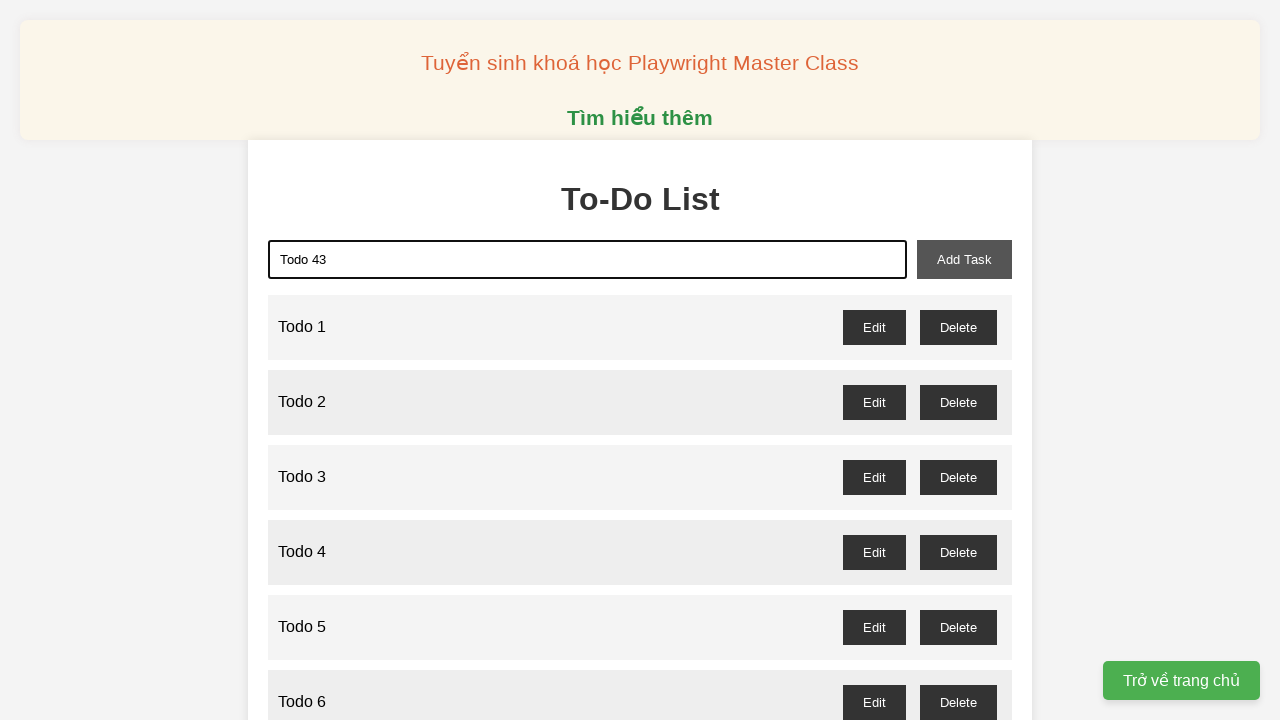

Clicked add task button to add 'Todo 43' at (964, 259) on xpath=//button[@id='add-task']
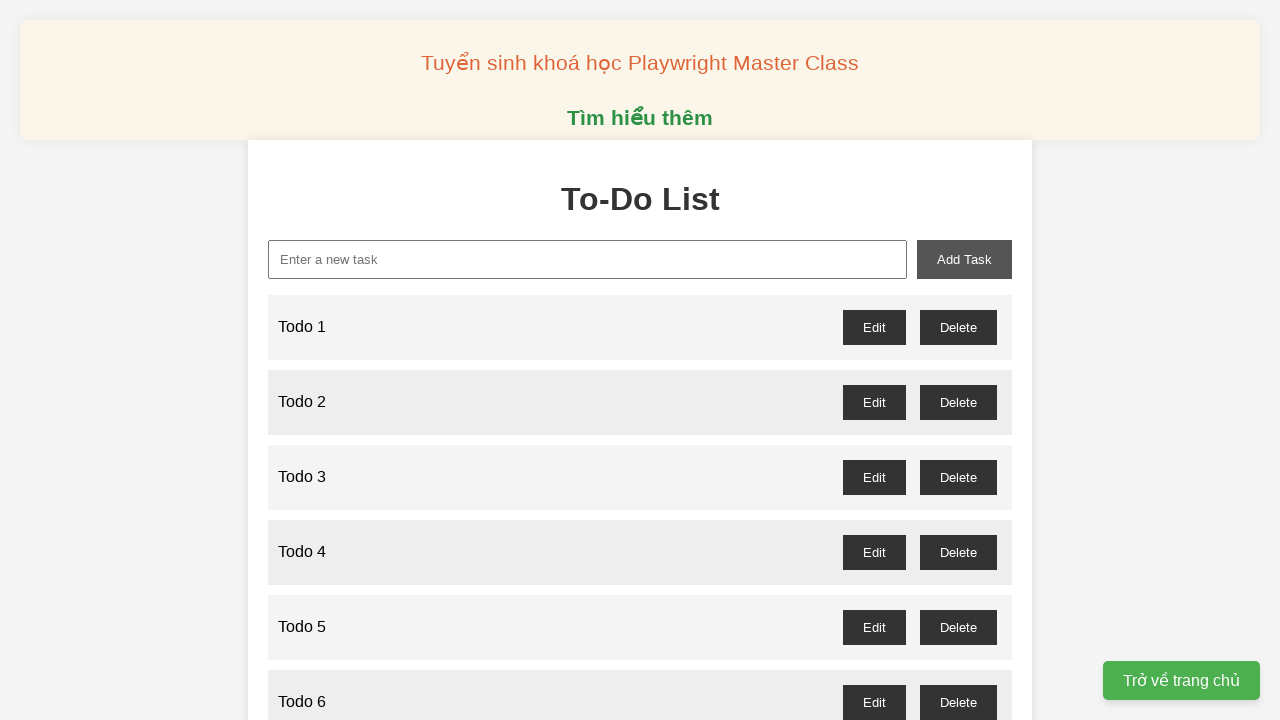

Filled new task input with 'Todo 44' on xpath=//input[@id='new-task']
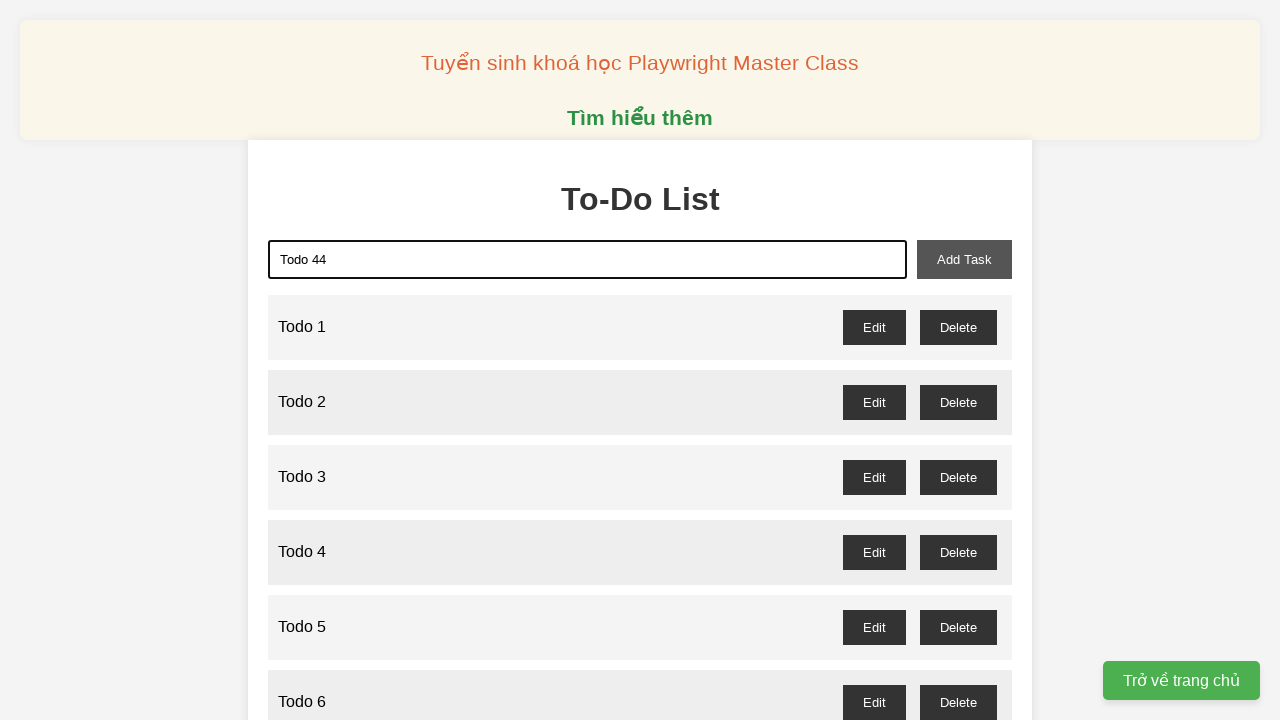

Clicked add task button to add 'Todo 44' at (964, 259) on xpath=//button[@id='add-task']
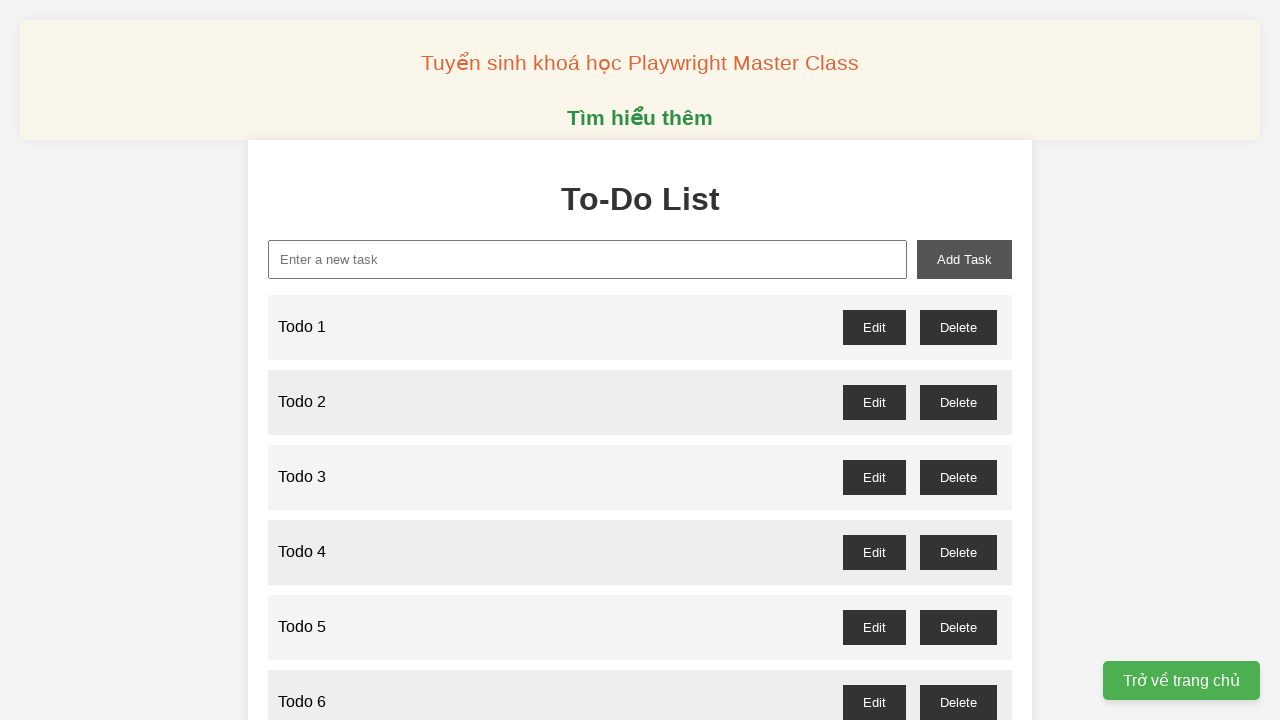

Filled new task input with 'Todo 45' on xpath=//input[@id='new-task']
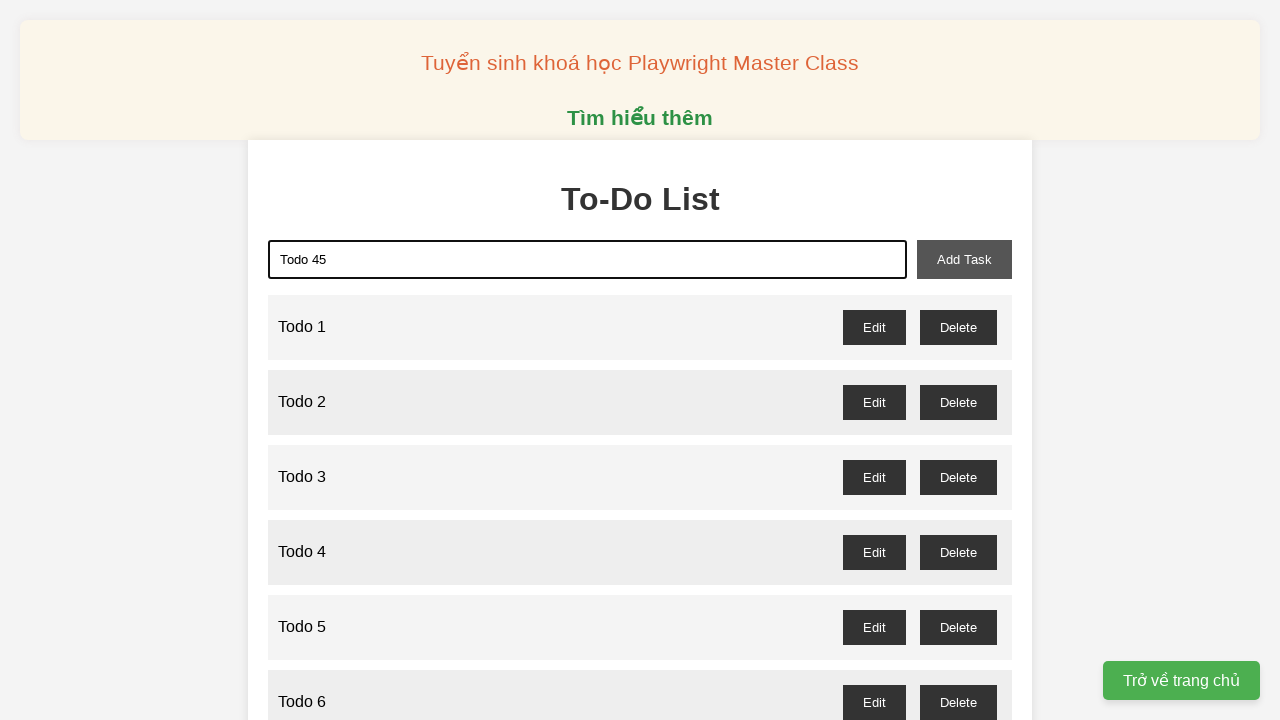

Clicked add task button to add 'Todo 45' at (964, 259) on xpath=//button[@id='add-task']
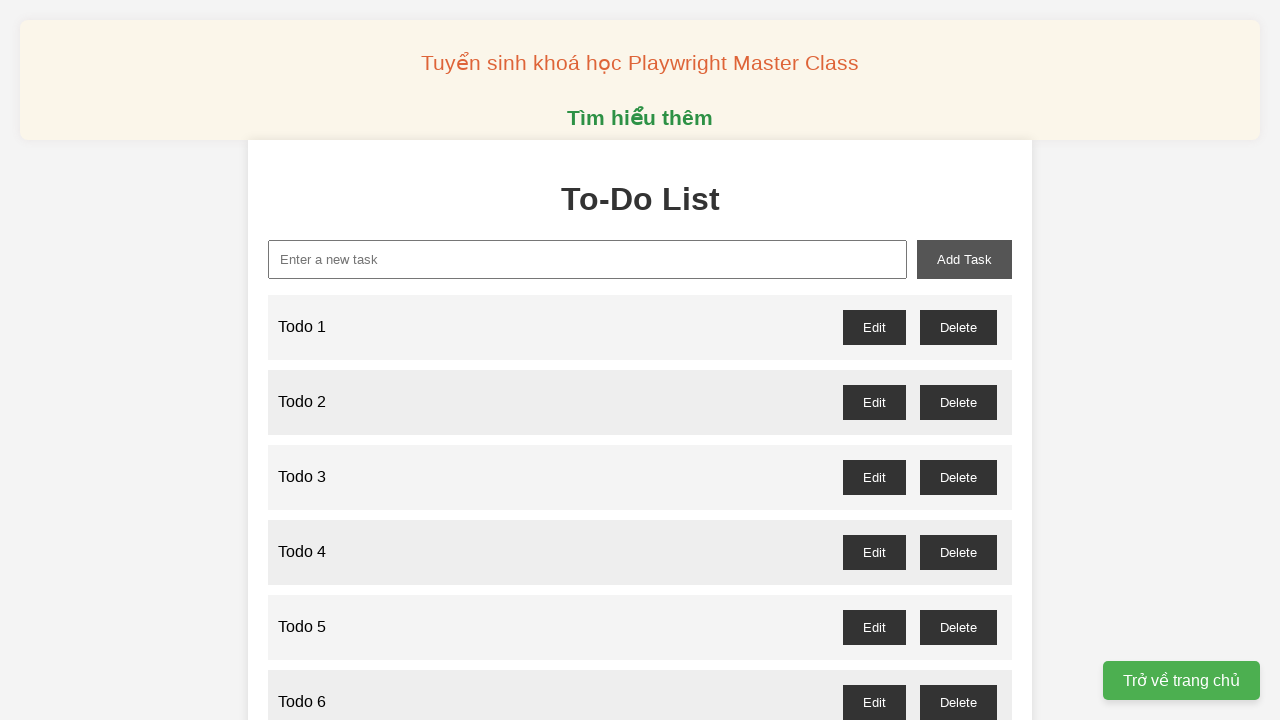

Filled new task input with 'Todo 46' on xpath=//input[@id='new-task']
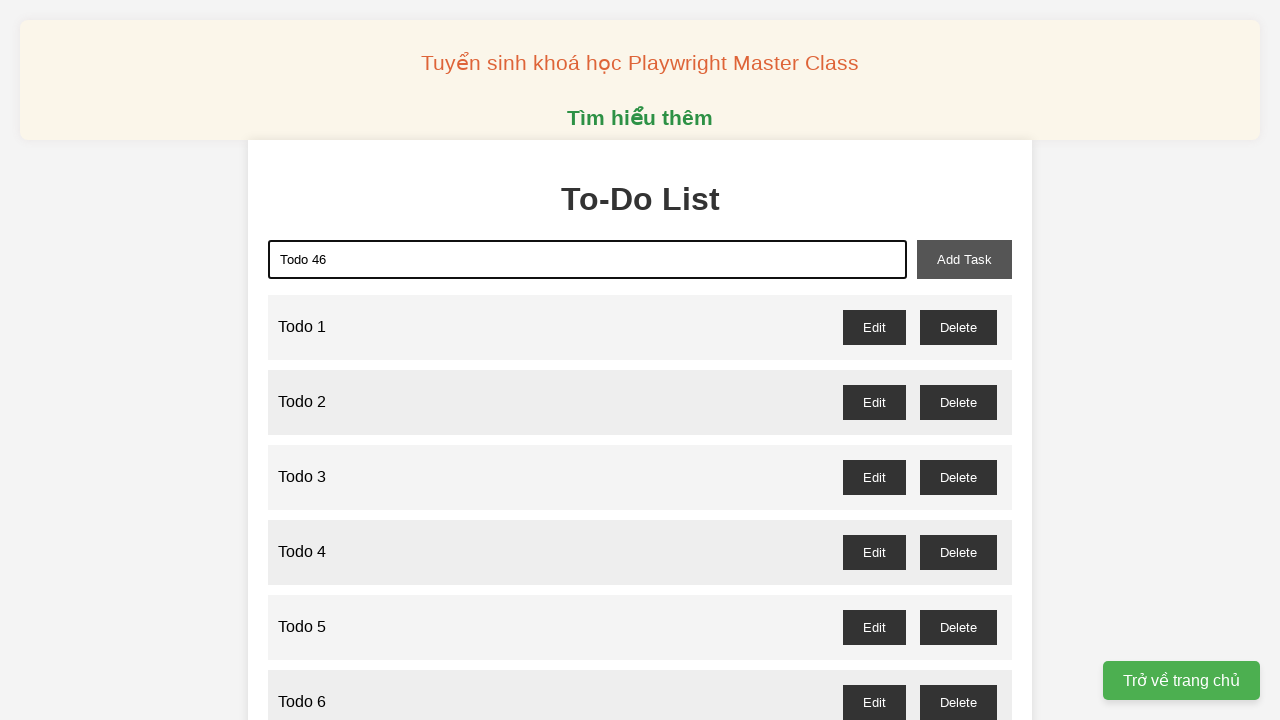

Clicked add task button to add 'Todo 46' at (964, 259) on xpath=//button[@id='add-task']
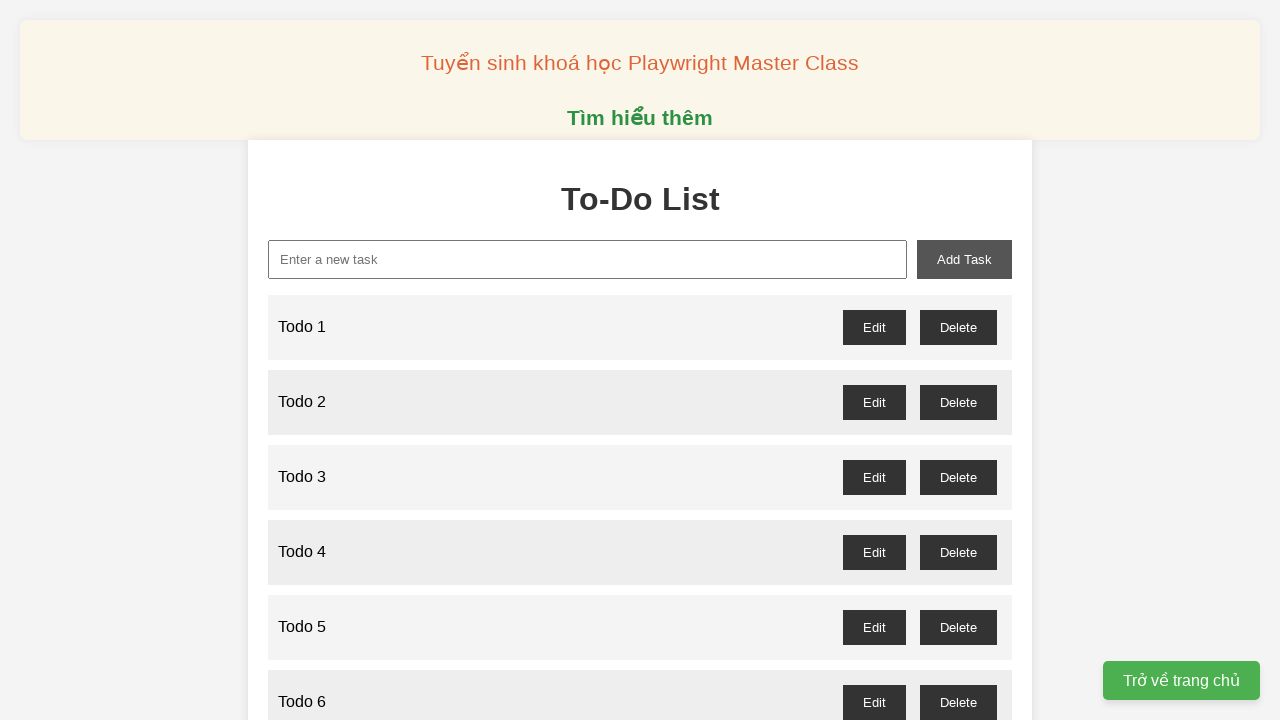

Filled new task input with 'Todo 47' on xpath=//input[@id='new-task']
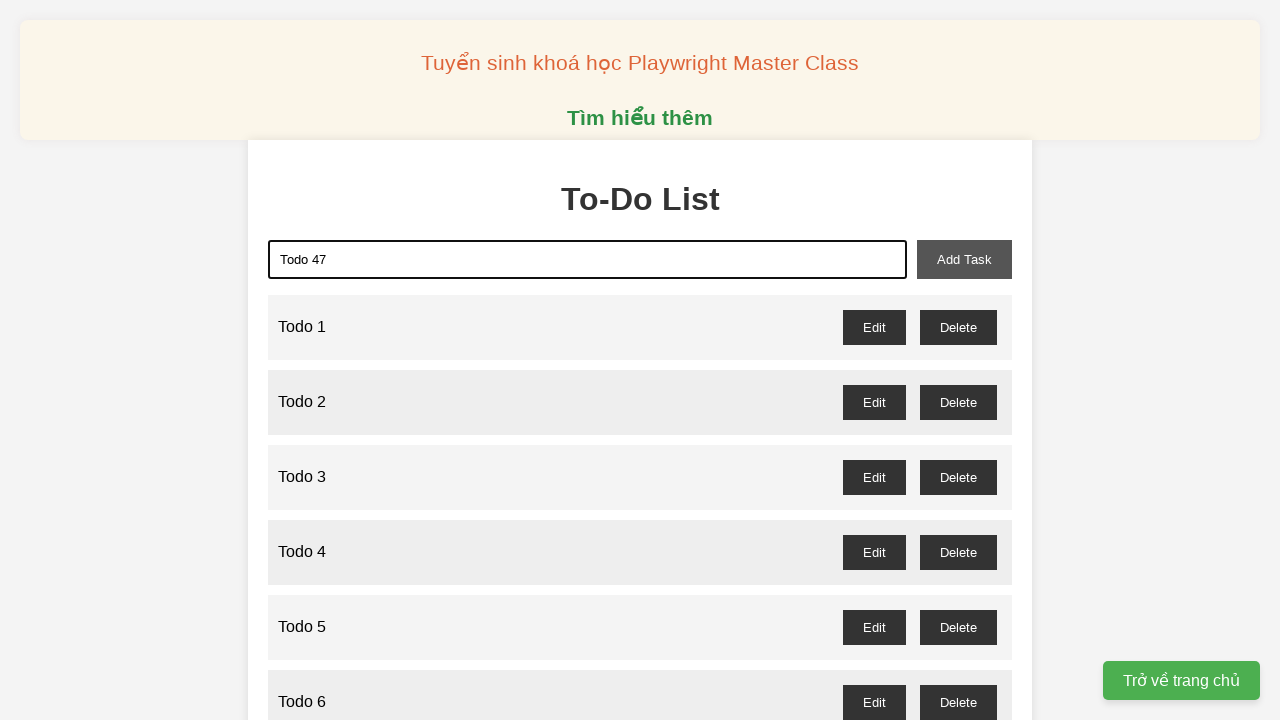

Clicked add task button to add 'Todo 47' at (964, 259) on xpath=//button[@id='add-task']
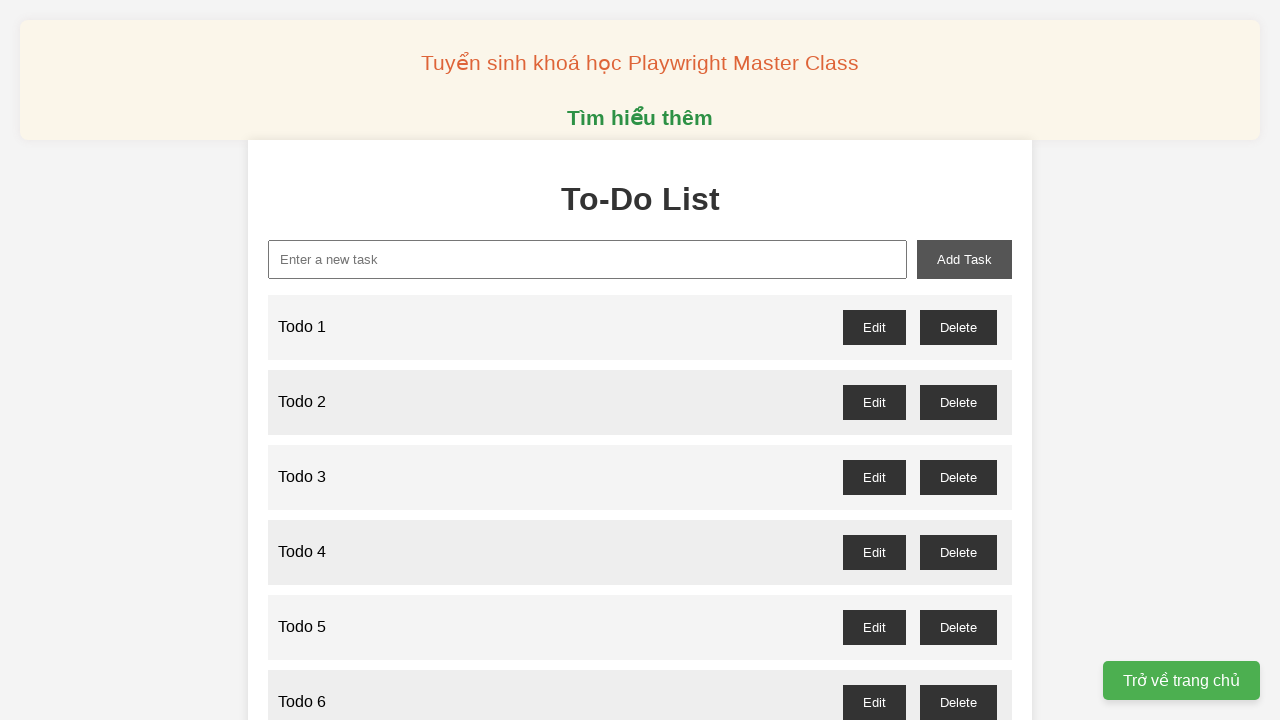

Filled new task input with 'Todo 48' on xpath=//input[@id='new-task']
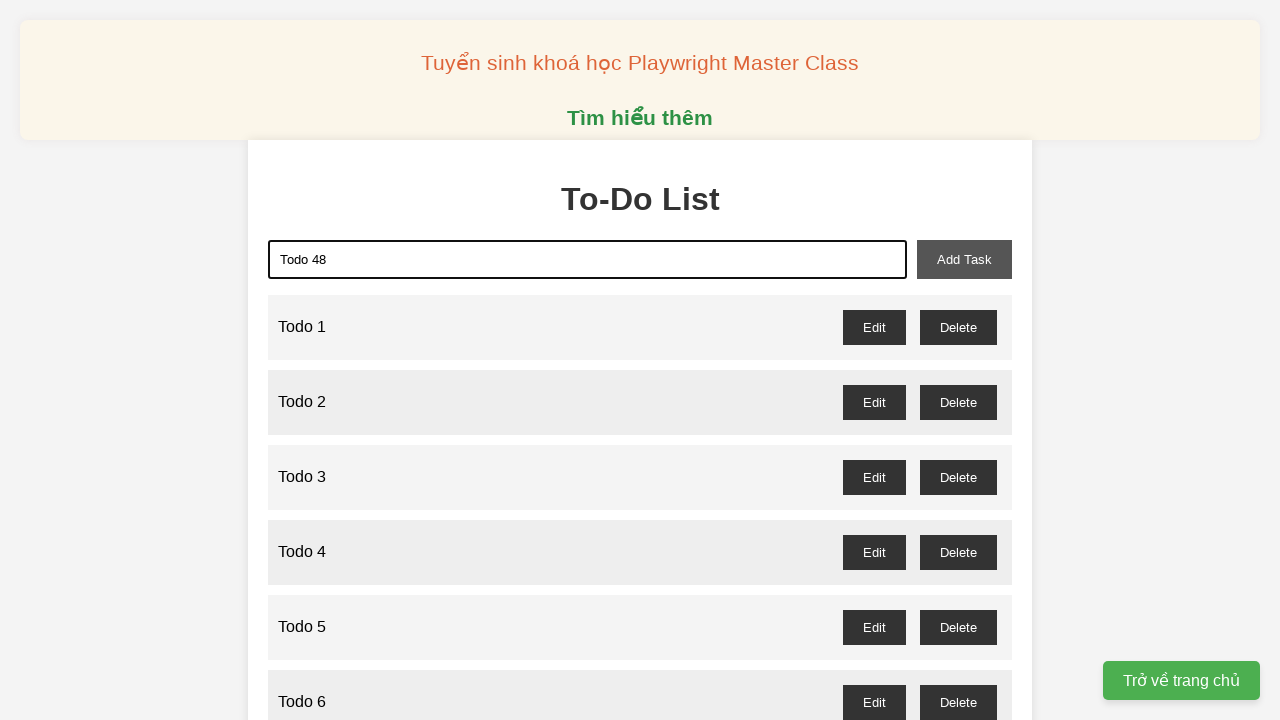

Clicked add task button to add 'Todo 48' at (964, 259) on xpath=//button[@id='add-task']
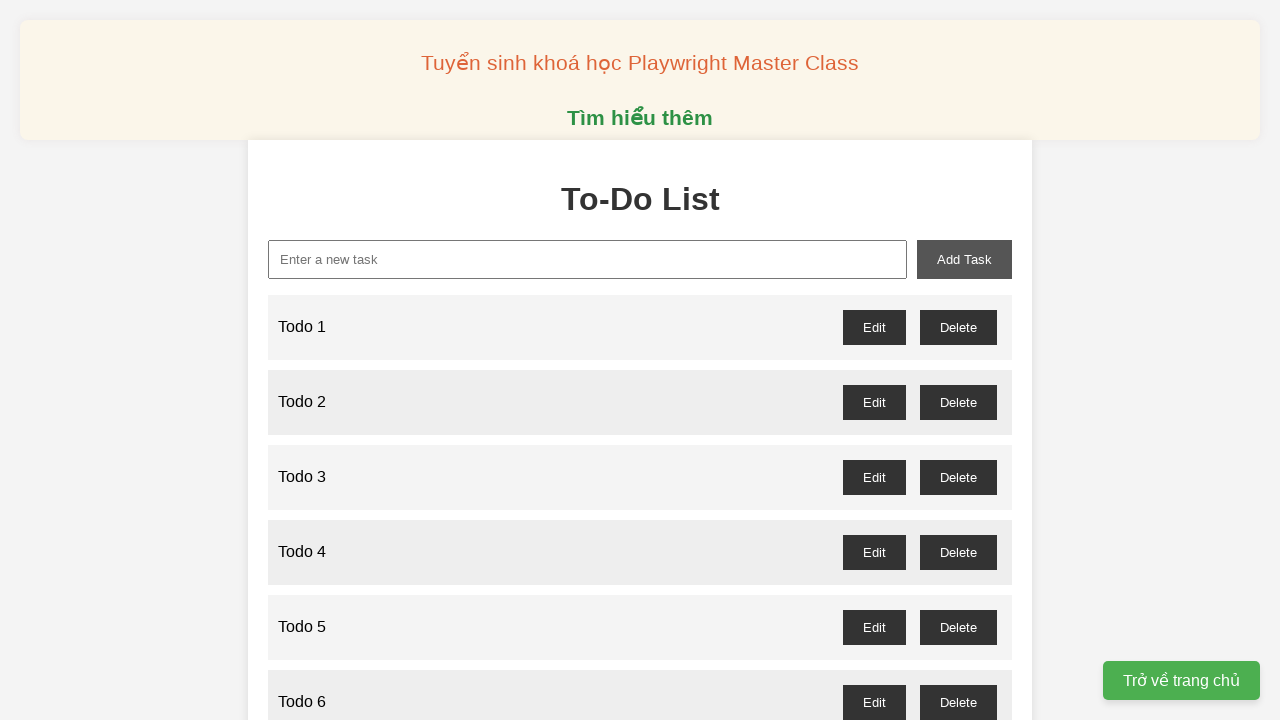

Filled new task input with 'Todo 49' on xpath=//input[@id='new-task']
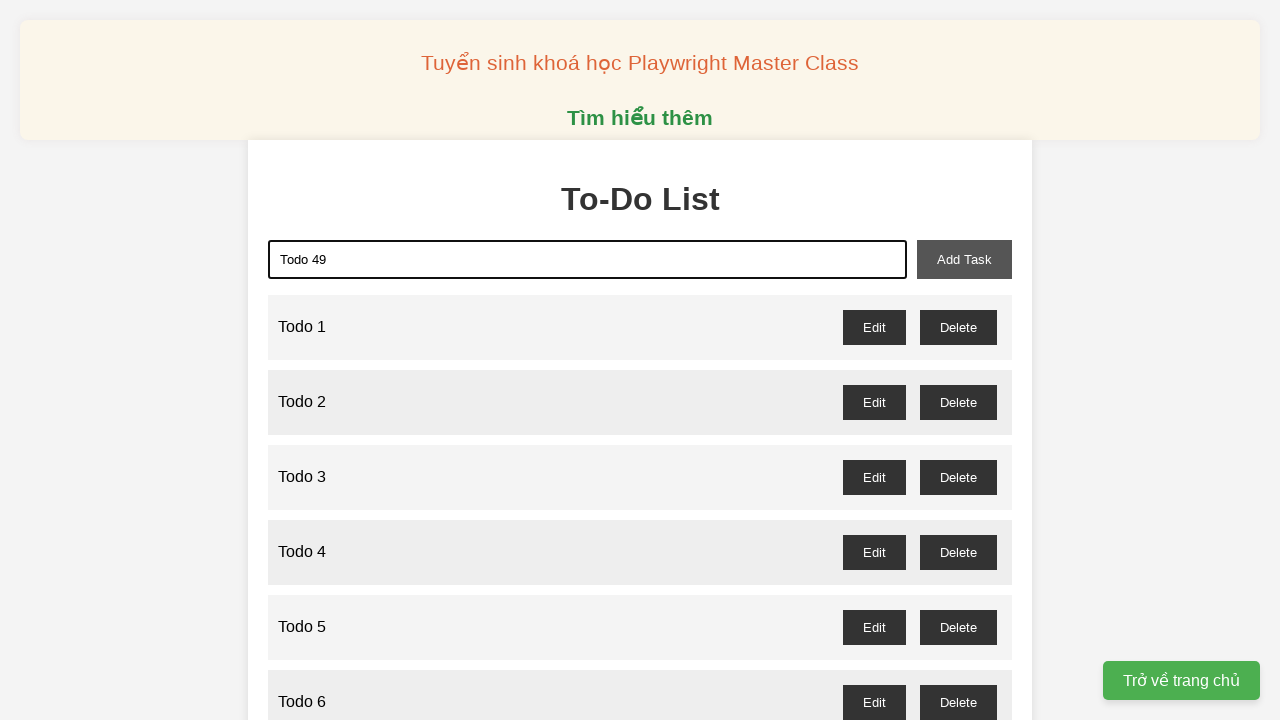

Clicked add task button to add 'Todo 49' at (964, 259) on xpath=//button[@id='add-task']
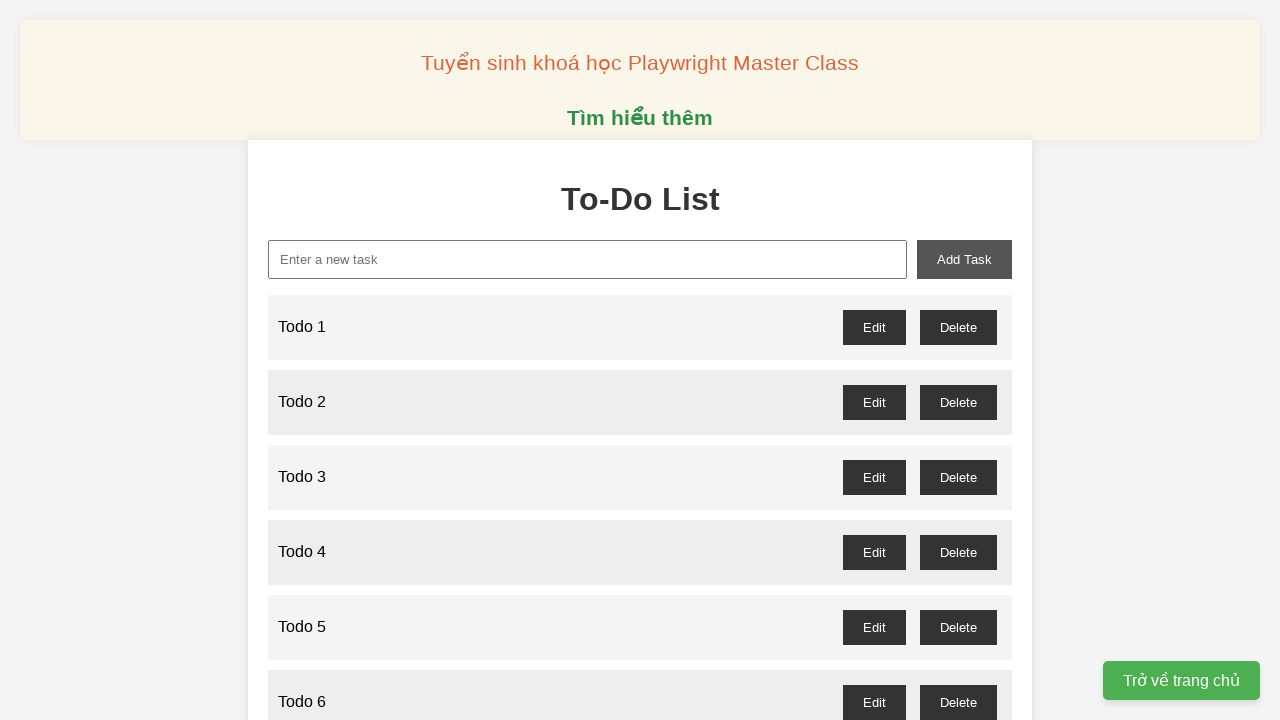

Filled new task input with 'Todo 50' on xpath=//input[@id='new-task']
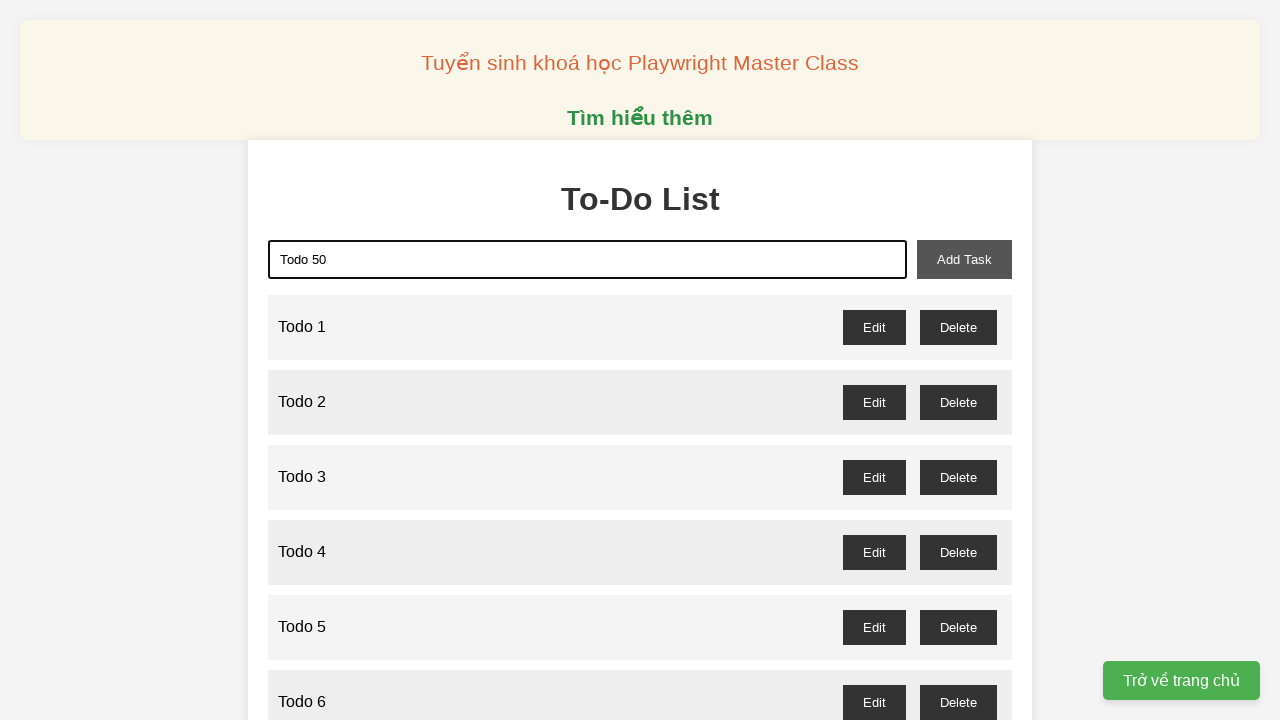

Clicked add task button to add 'Todo 50' at (964, 259) on xpath=//button[@id='add-task']
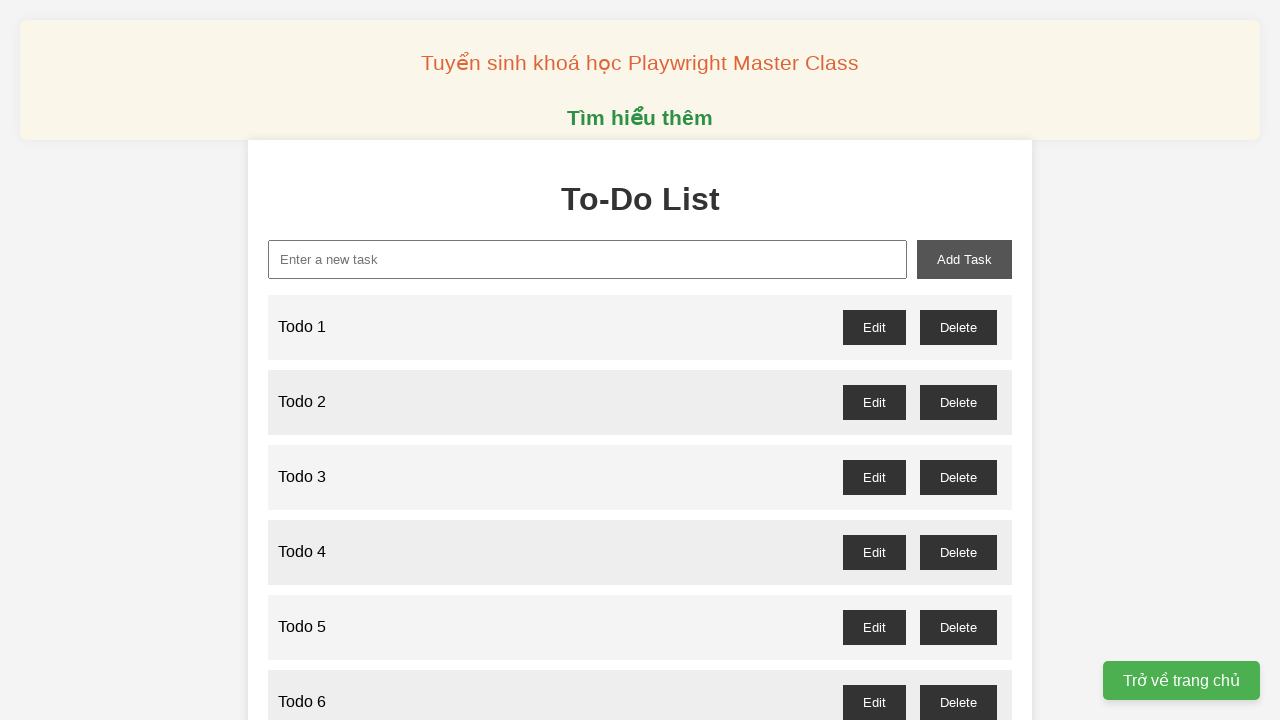

Filled new task input with 'Todo 51' on xpath=//input[@id='new-task']
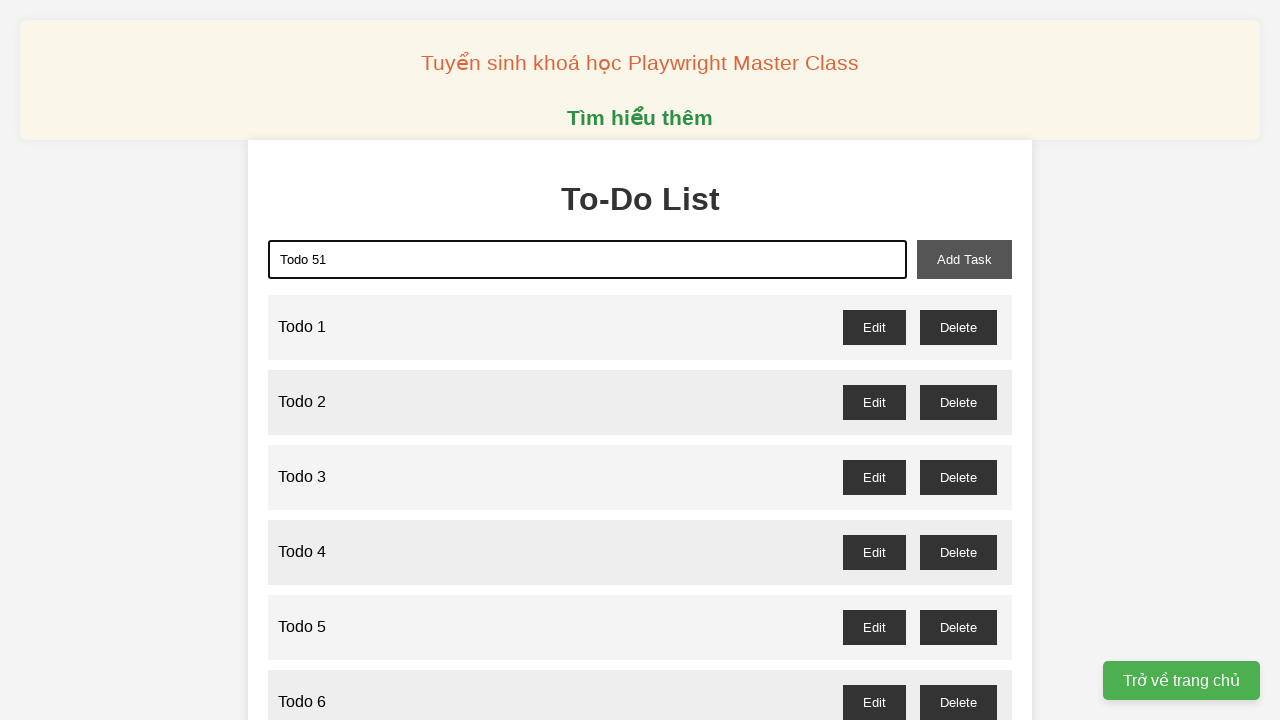

Clicked add task button to add 'Todo 51' at (964, 259) on xpath=//button[@id='add-task']
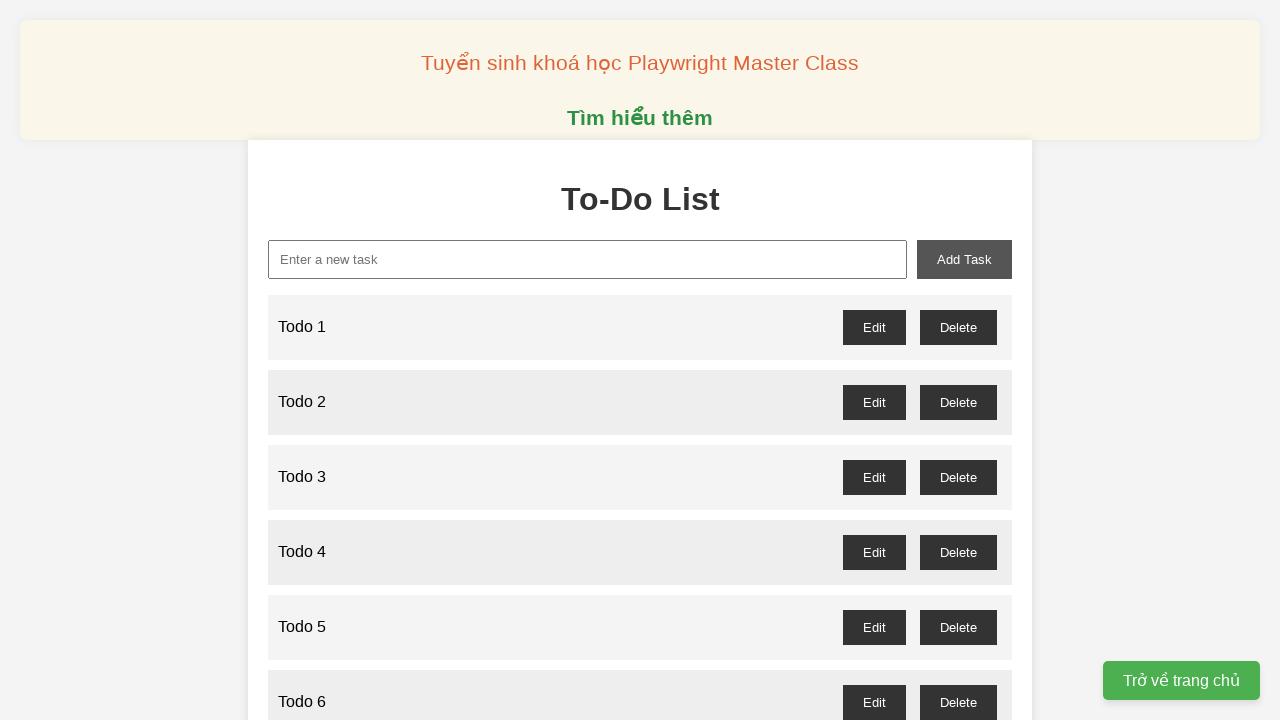

Filled new task input with 'Todo 52' on xpath=//input[@id='new-task']
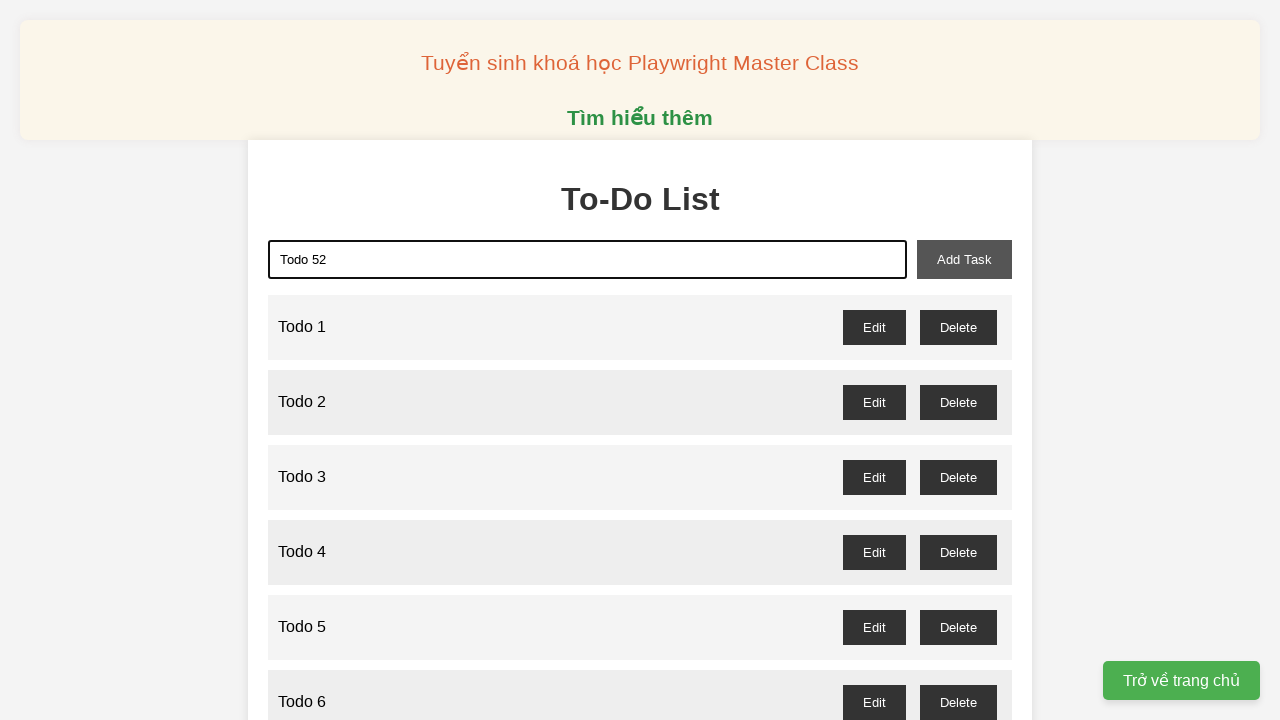

Clicked add task button to add 'Todo 52' at (964, 259) on xpath=//button[@id='add-task']
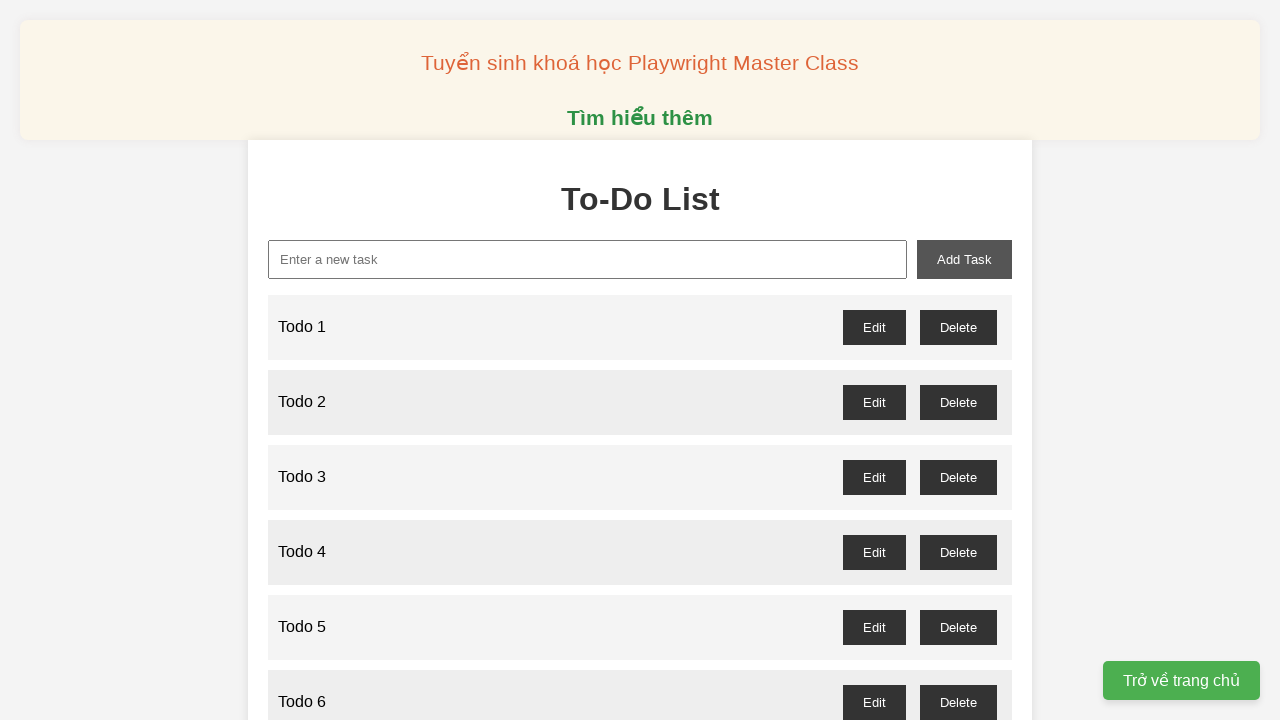

Filled new task input with 'Todo 53' on xpath=//input[@id='new-task']
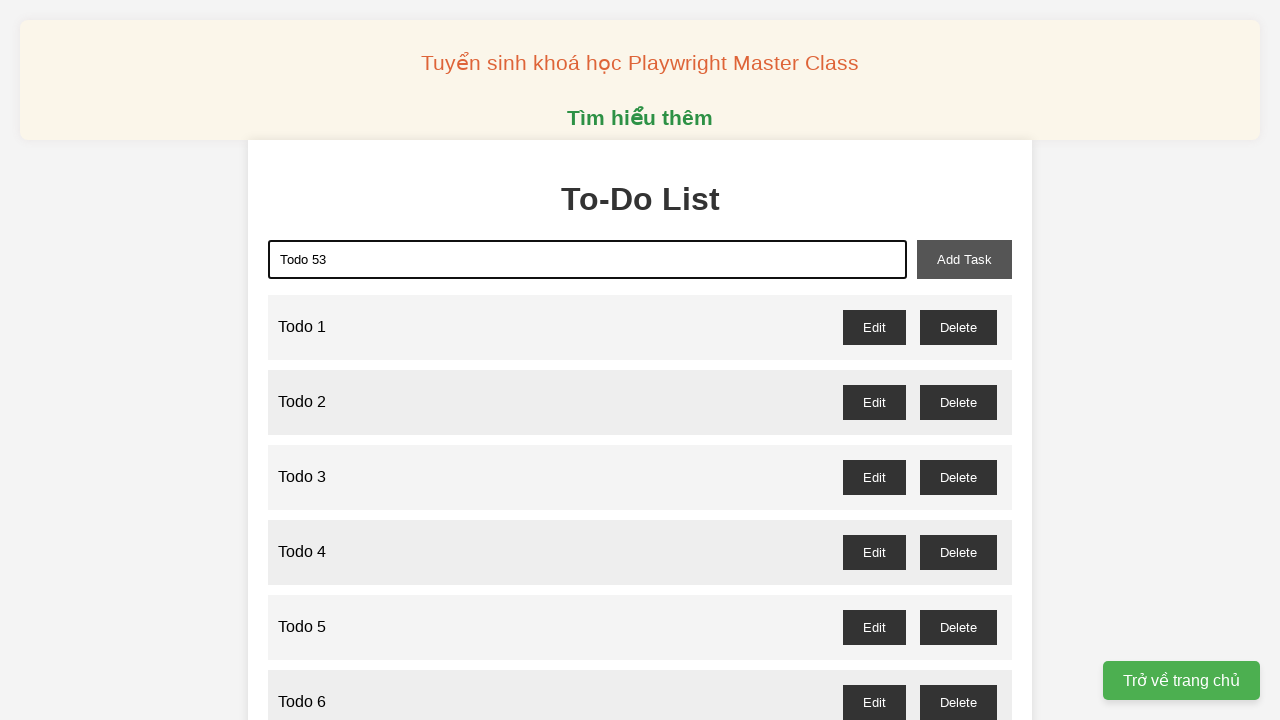

Clicked add task button to add 'Todo 53' at (964, 259) on xpath=//button[@id='add-task']
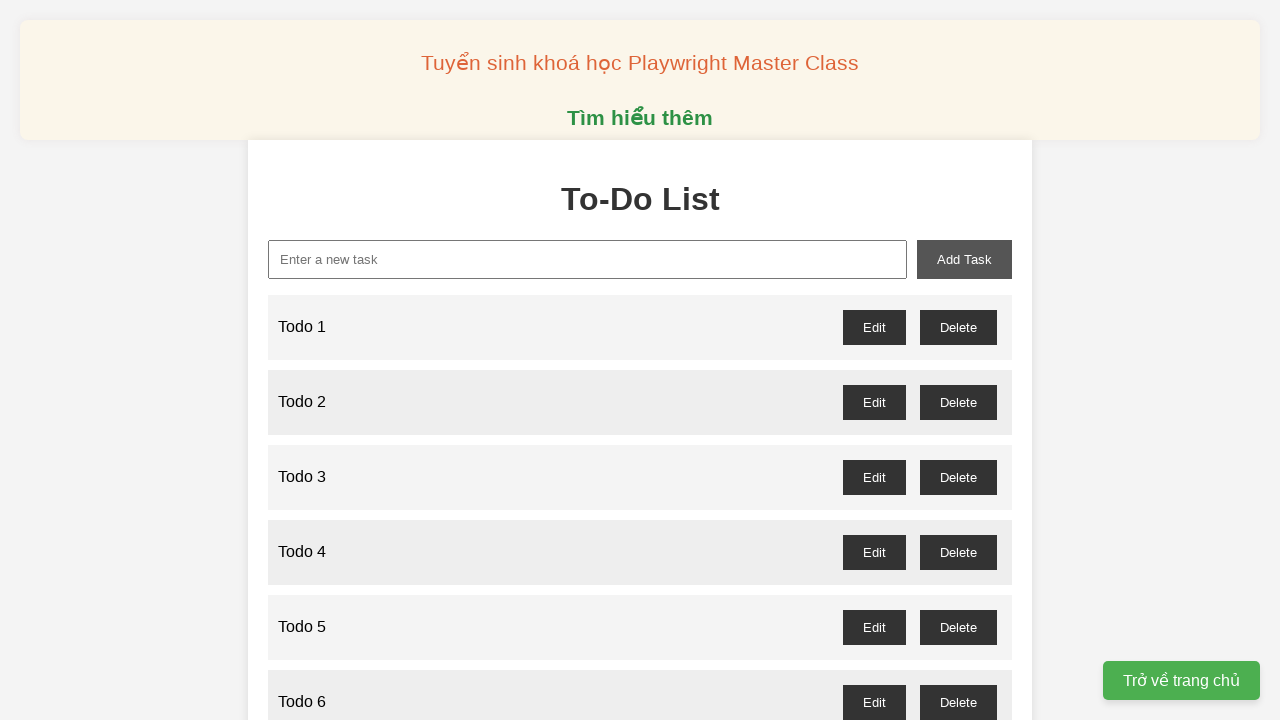

Filled new task input with 'Todo 54' on xpath=//input[@id='new-task']
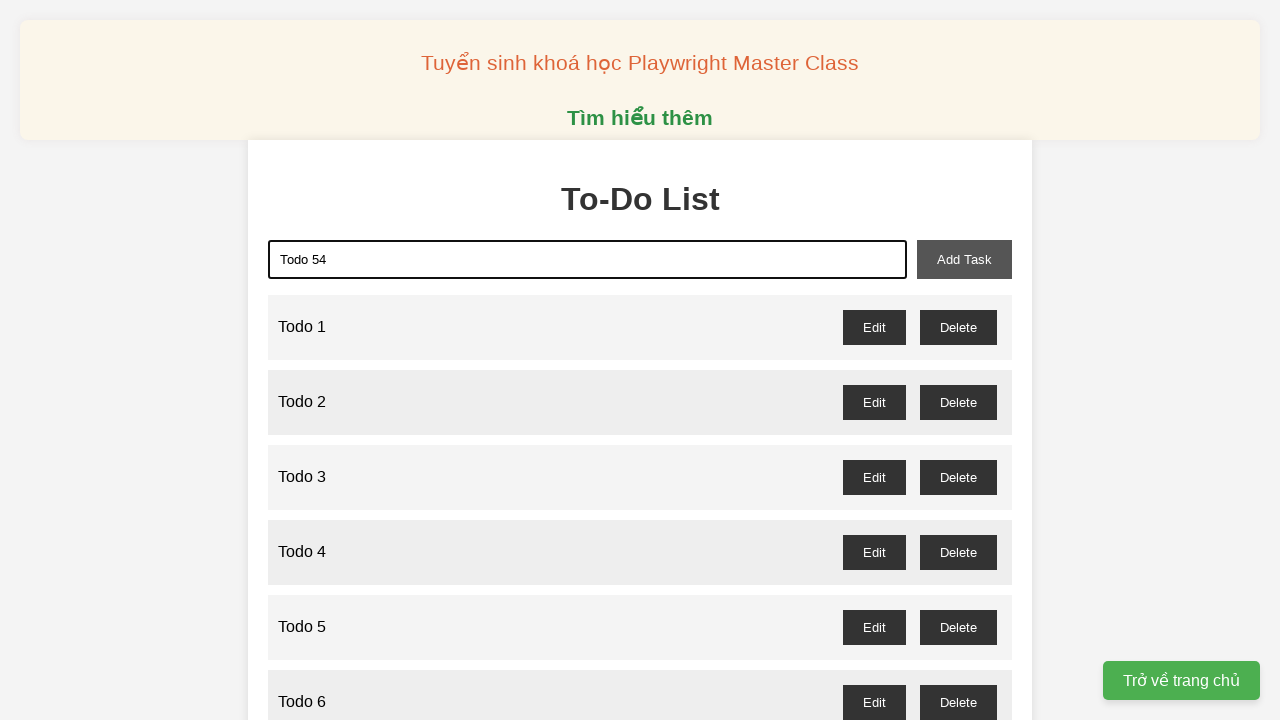

Clicked add task button to add 'Todo 54' at (964, 259) on xpath=//button[@id='add-task']
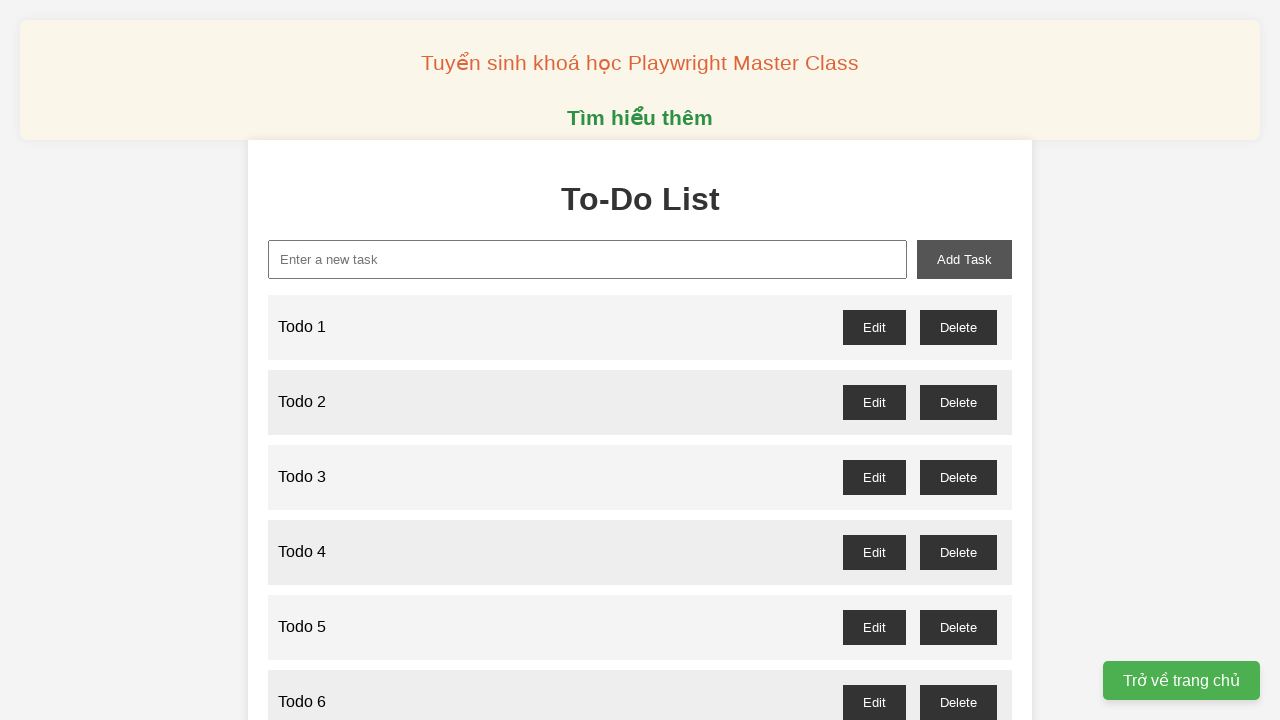

Filled new task input with 'Todo 55' on xpath=//input[@id='new-task']
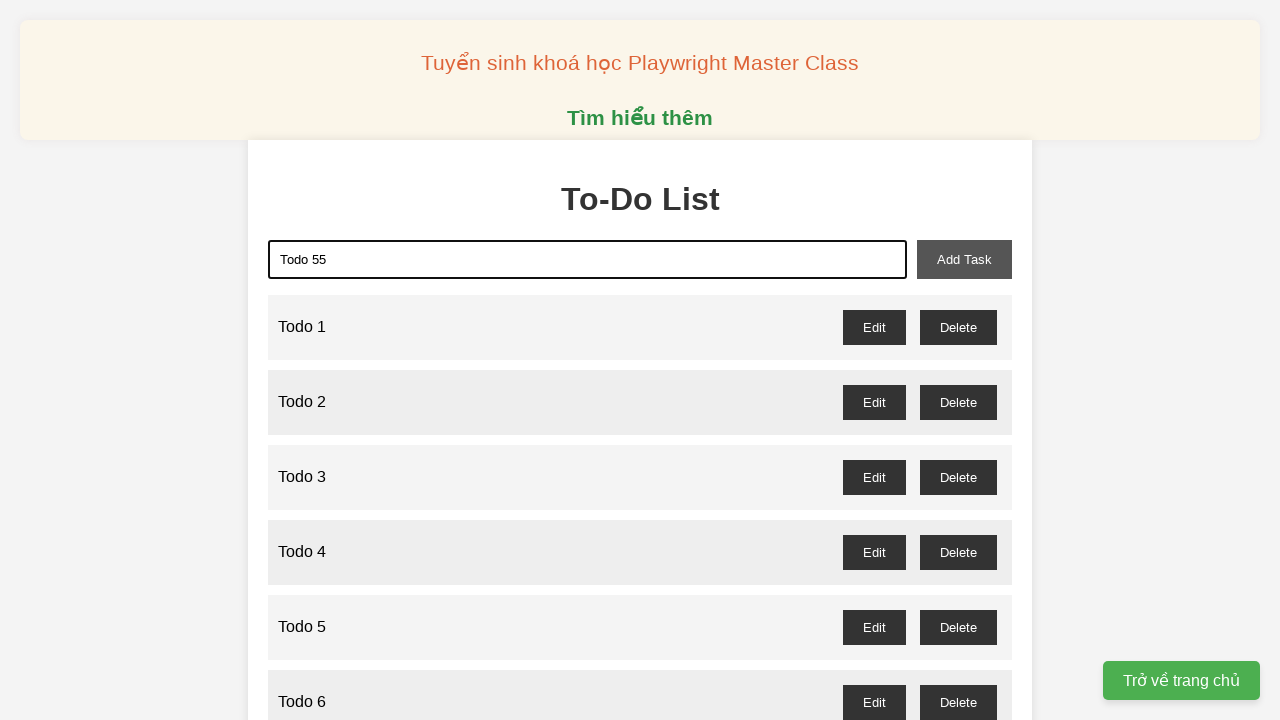

Clicked add task button to add 'Todo 55' at (964, 259) on xpath=//button[@id='add-task']
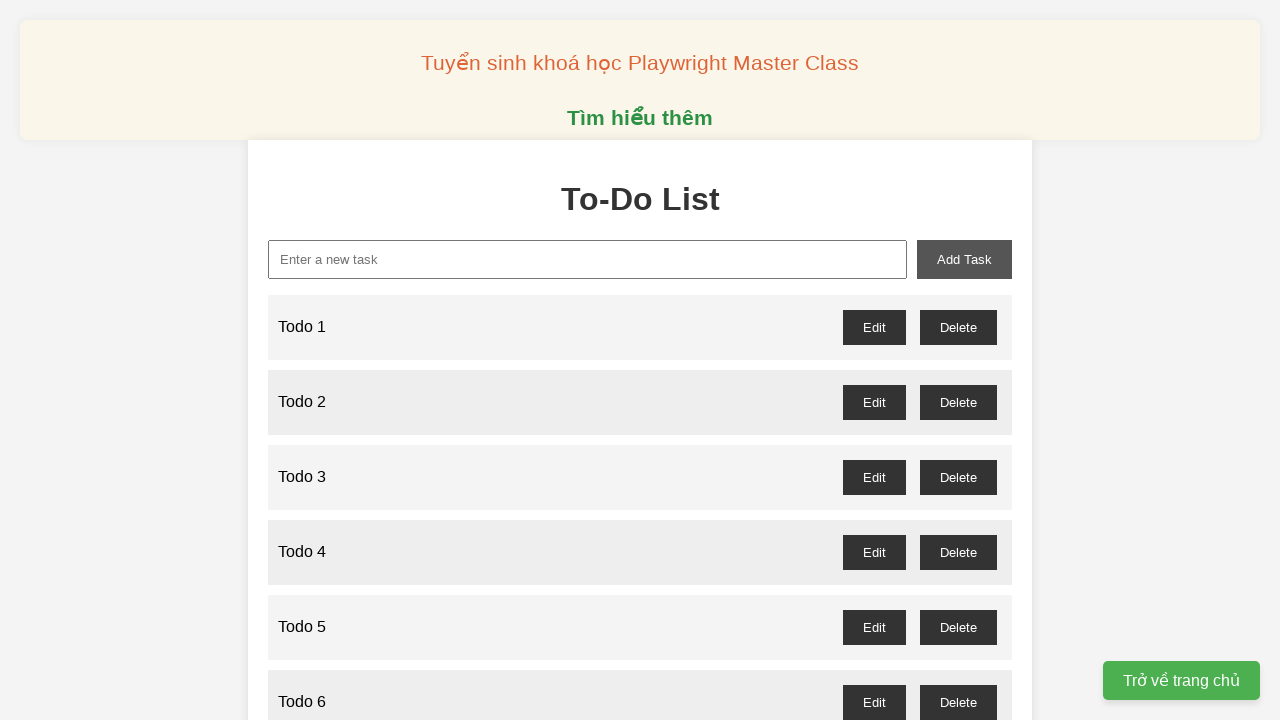

Filled new task input with 'Todo 56' on xpath=//input[@id='new-task']
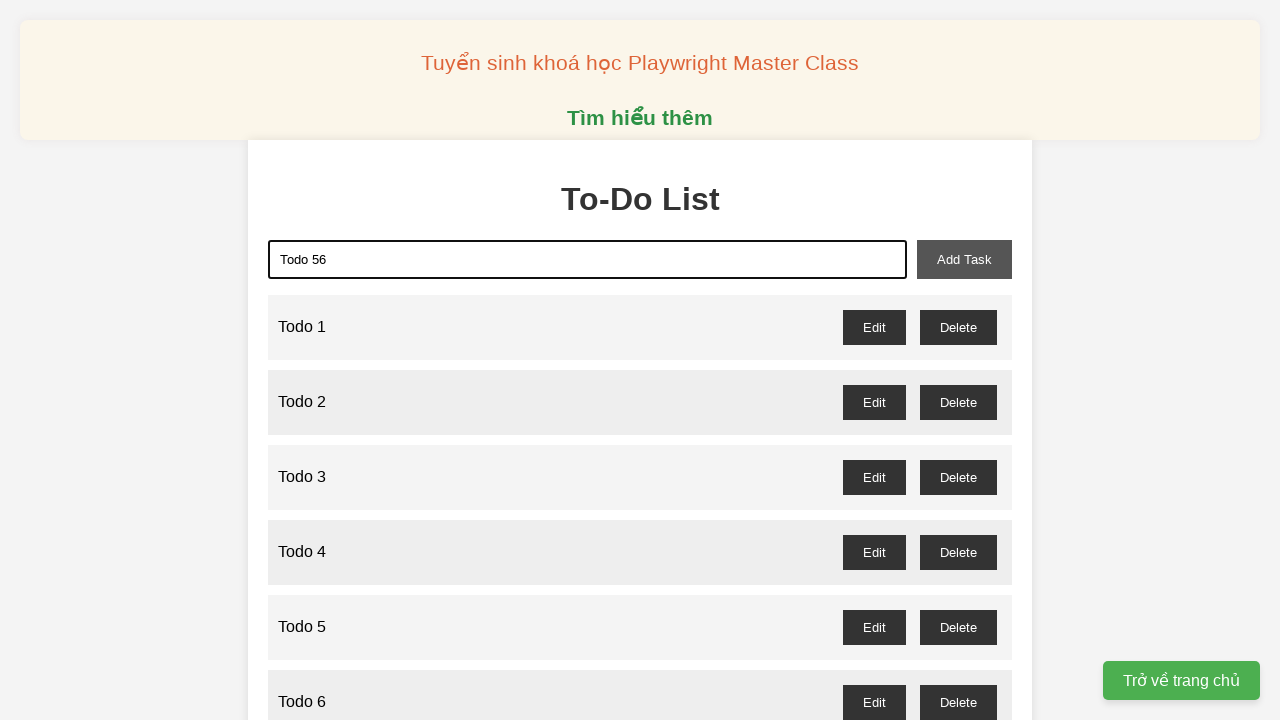

Clicked add task button to add 'Todo 56' at (964, 259) on xpath=//button[@id='add-task']
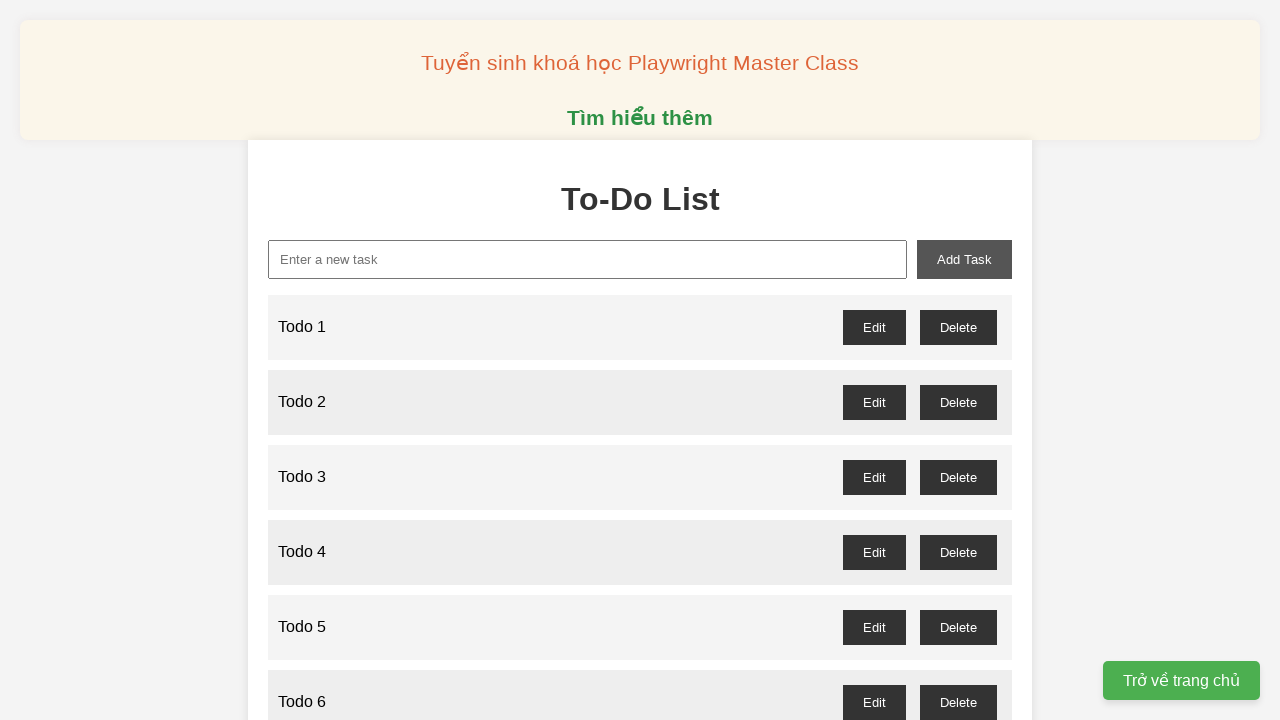

Filled new task input with 'Todo 57' on xpath=//input[@id='new-task']
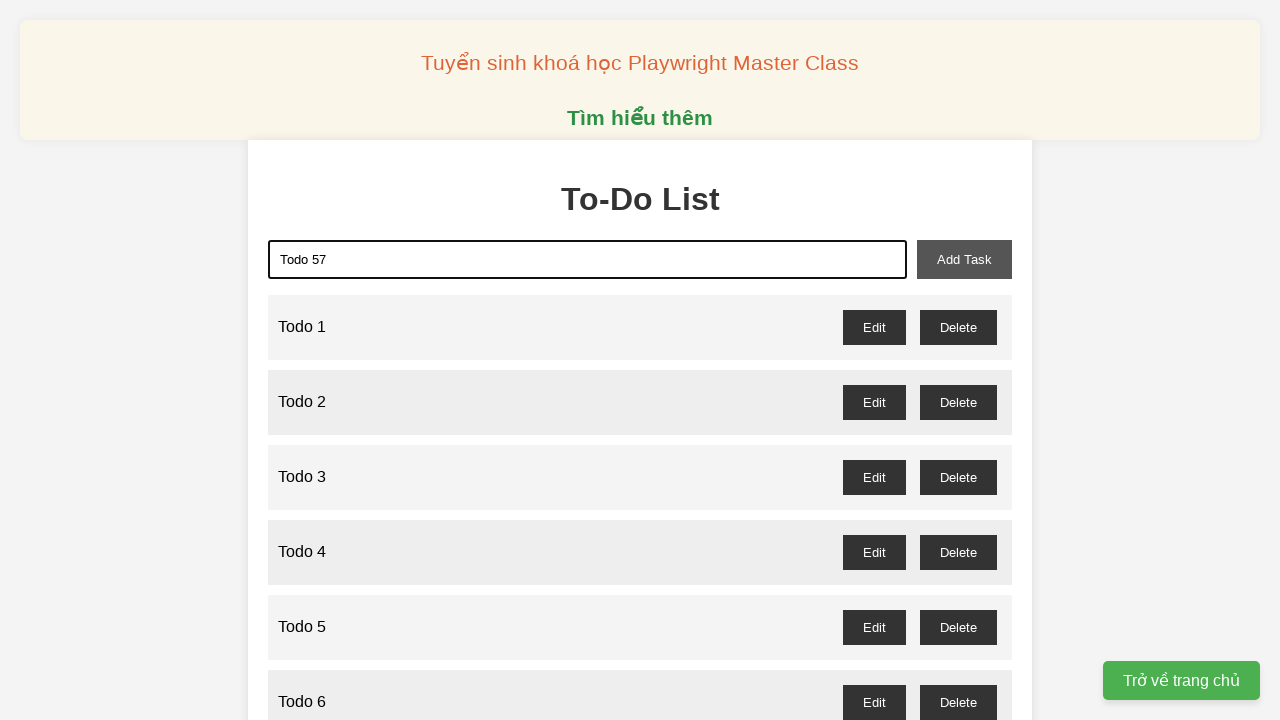

Clicked add task button to add 'Todo 57' at (964, 259) on xpath=//button[@id='add-task']
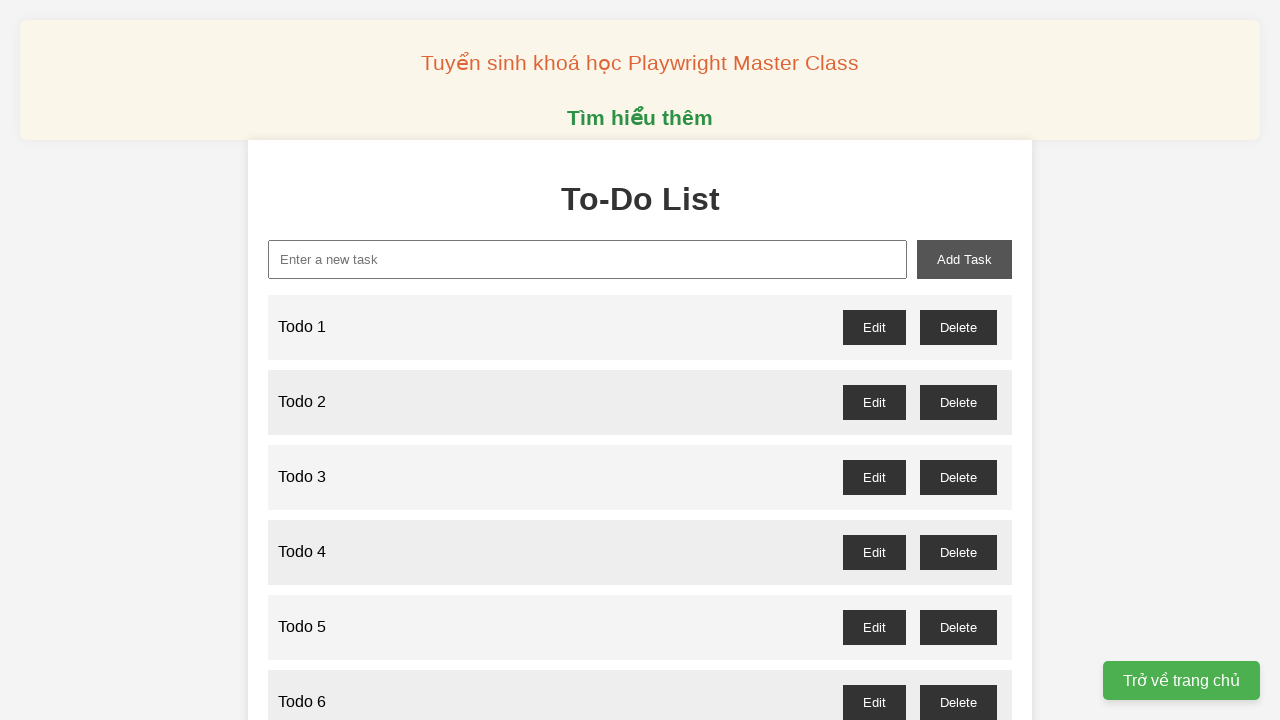

Filled new task input with 'Todo 58' on xpath=//input[@id='new-task']
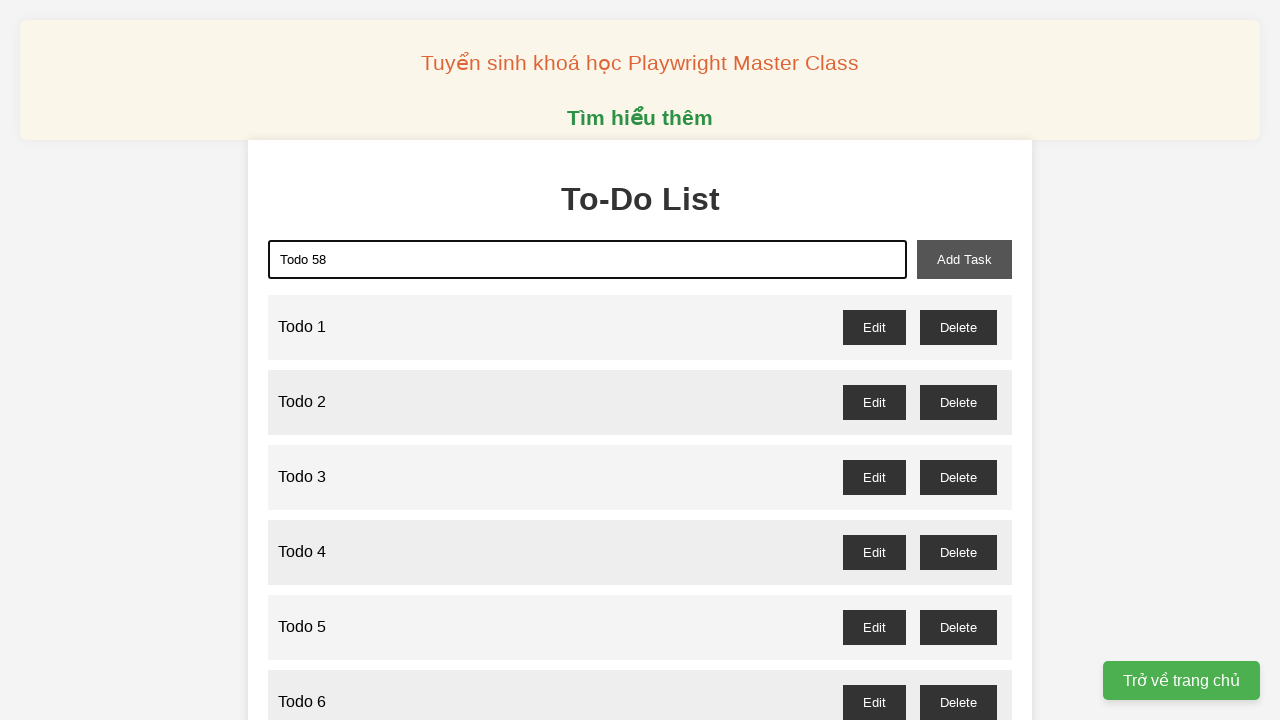

Clicked add task button to add 'Todo 58' at (964, 259) on xpath=//button[@id='add-task']
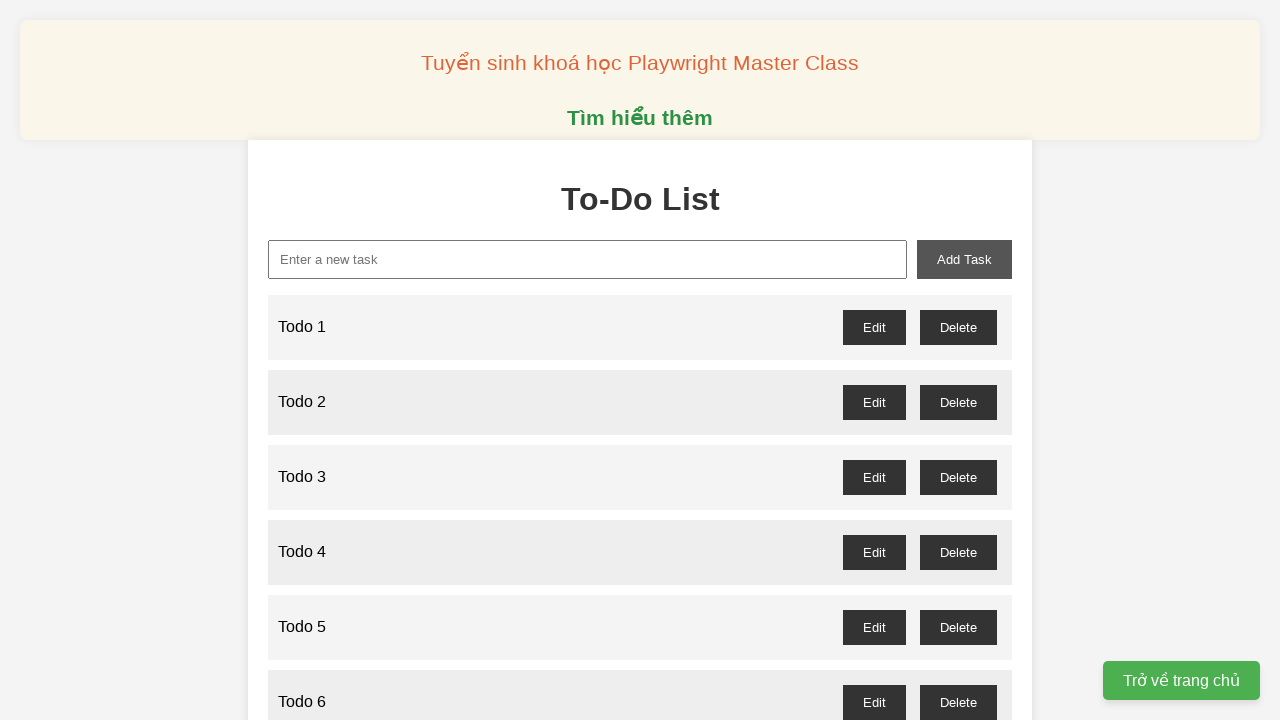

Filled new task input with 'Todo 59' on xpath=//input[@id='new-task']
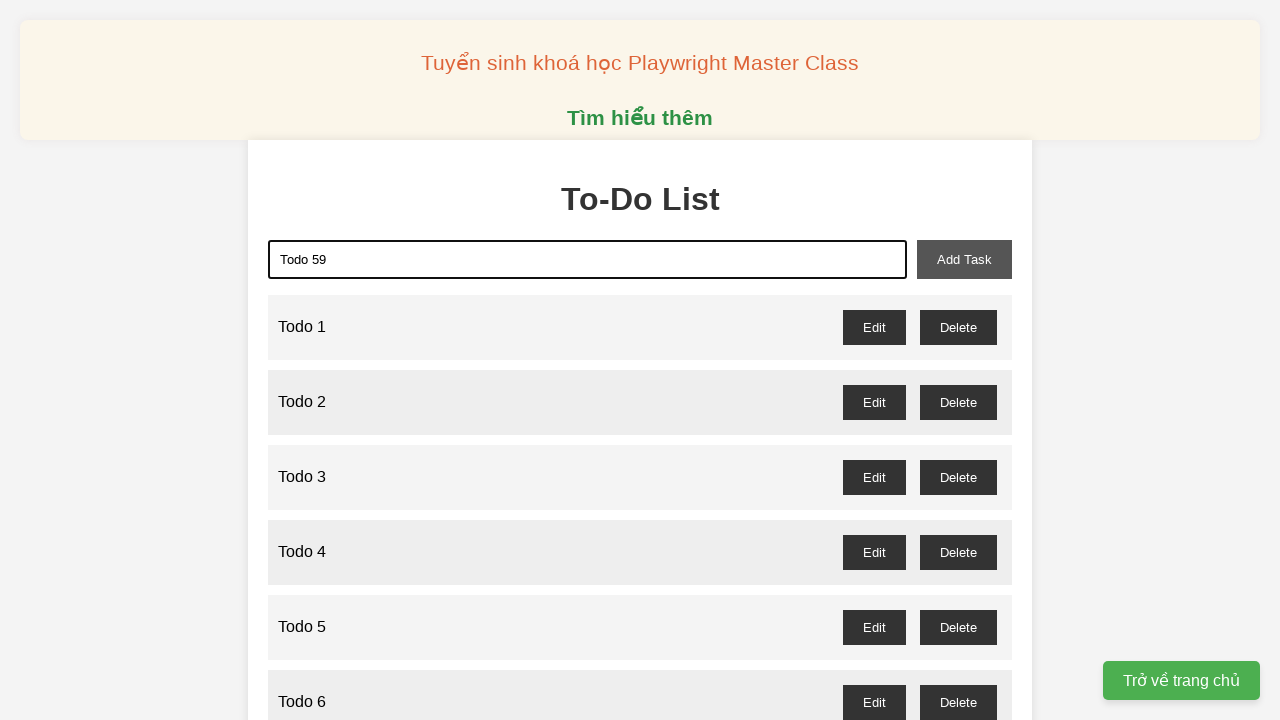

Clicked add task button to add 'Todo 59' at (964, 259) on xpath=//button[@id='add-task']
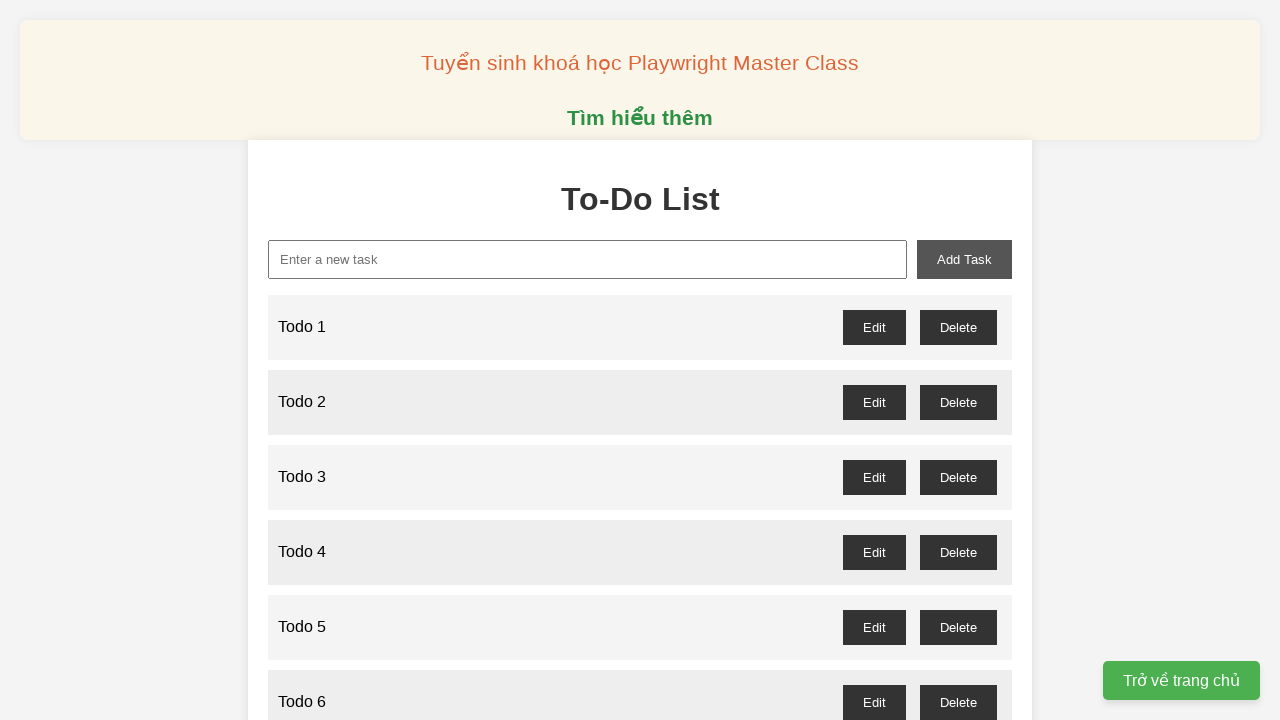

Filled new task input with 'Todo 60' on xpath=//input[@id='new-task']
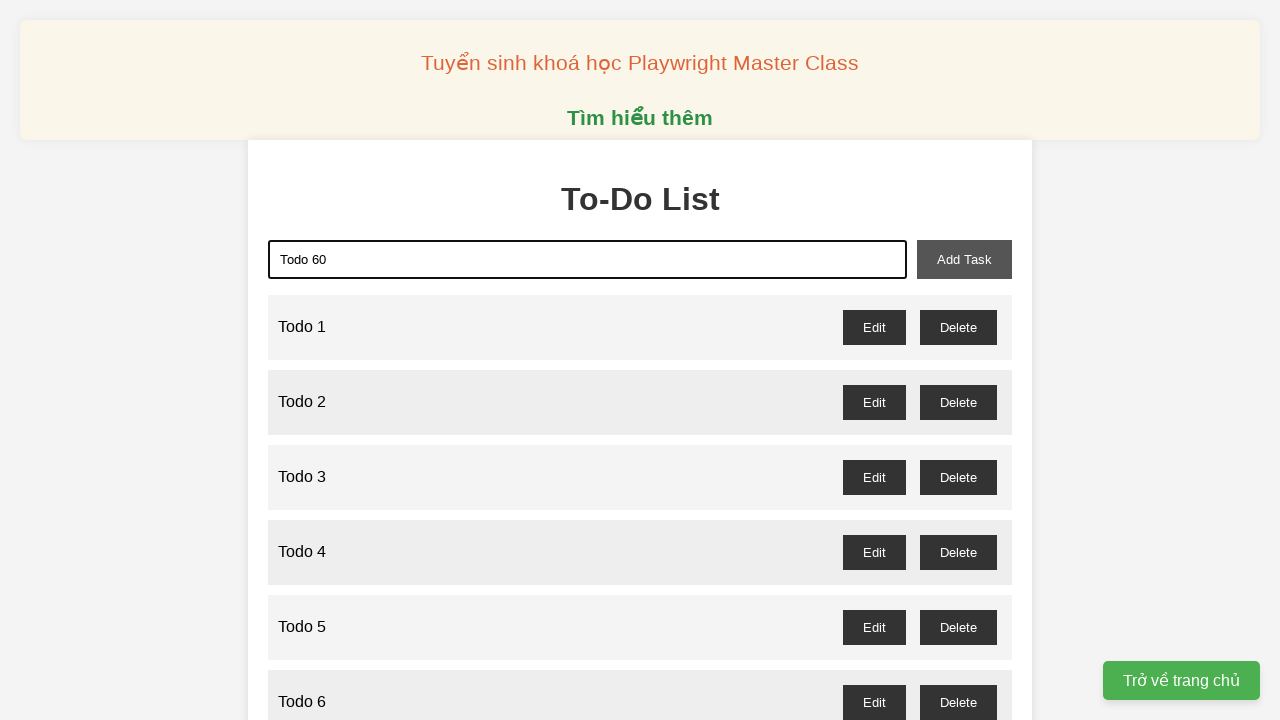

Clicked add task button to add 'Todo 60' at (964, 259) on xpath=//button[@id='add-task']
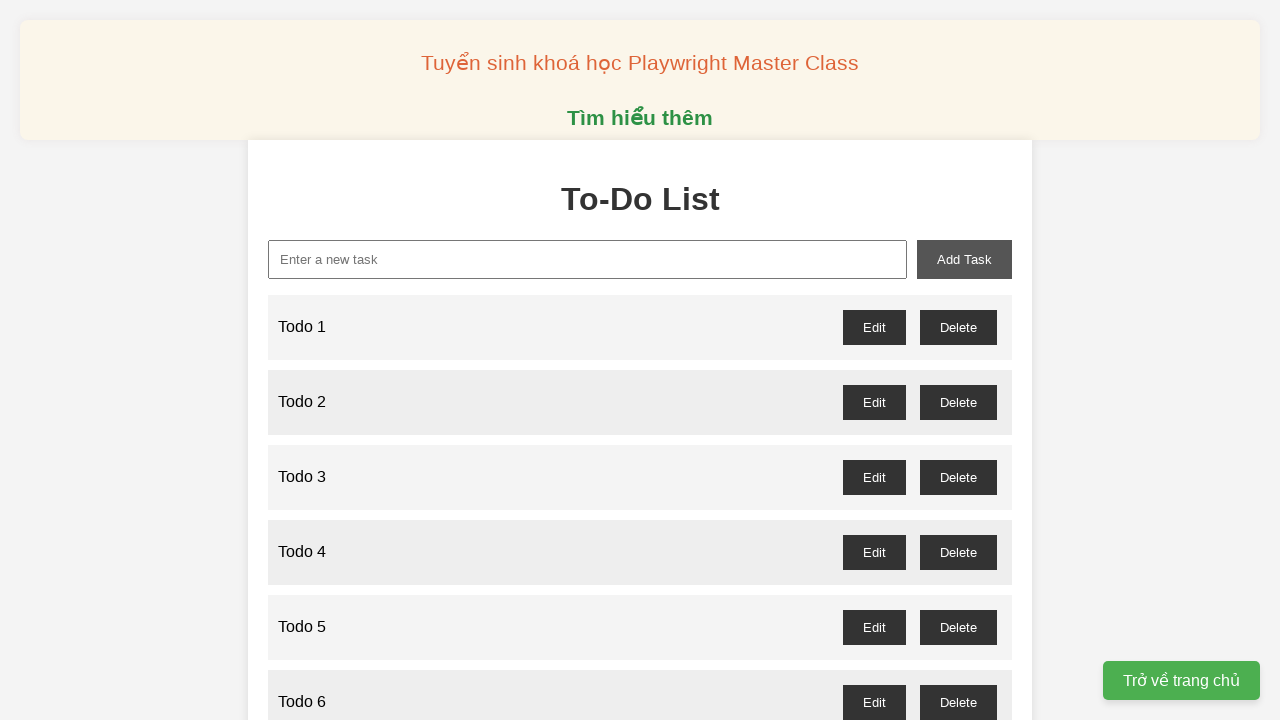

Filled new task input with 'Todo 61' on xpath=//input[@id='new-task']
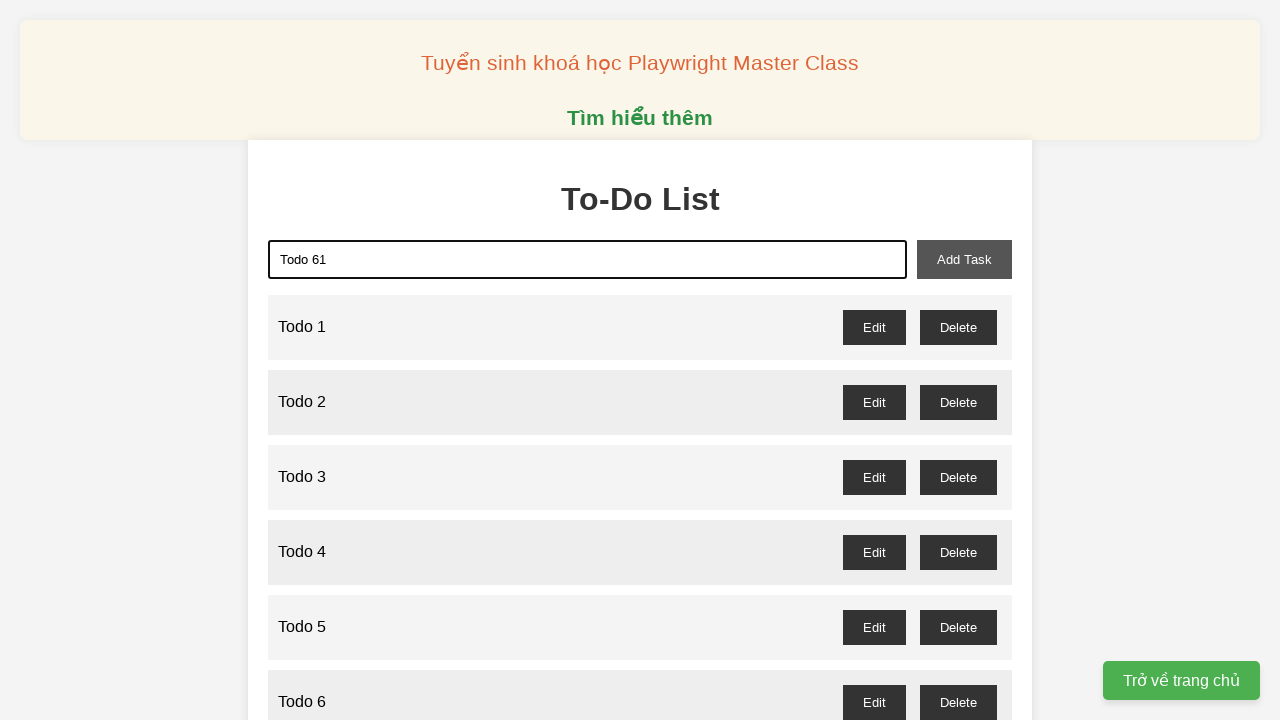

Clicked add task button to add 'Todo 61' at (964, 259) on xpath=//button[@id='add-task']
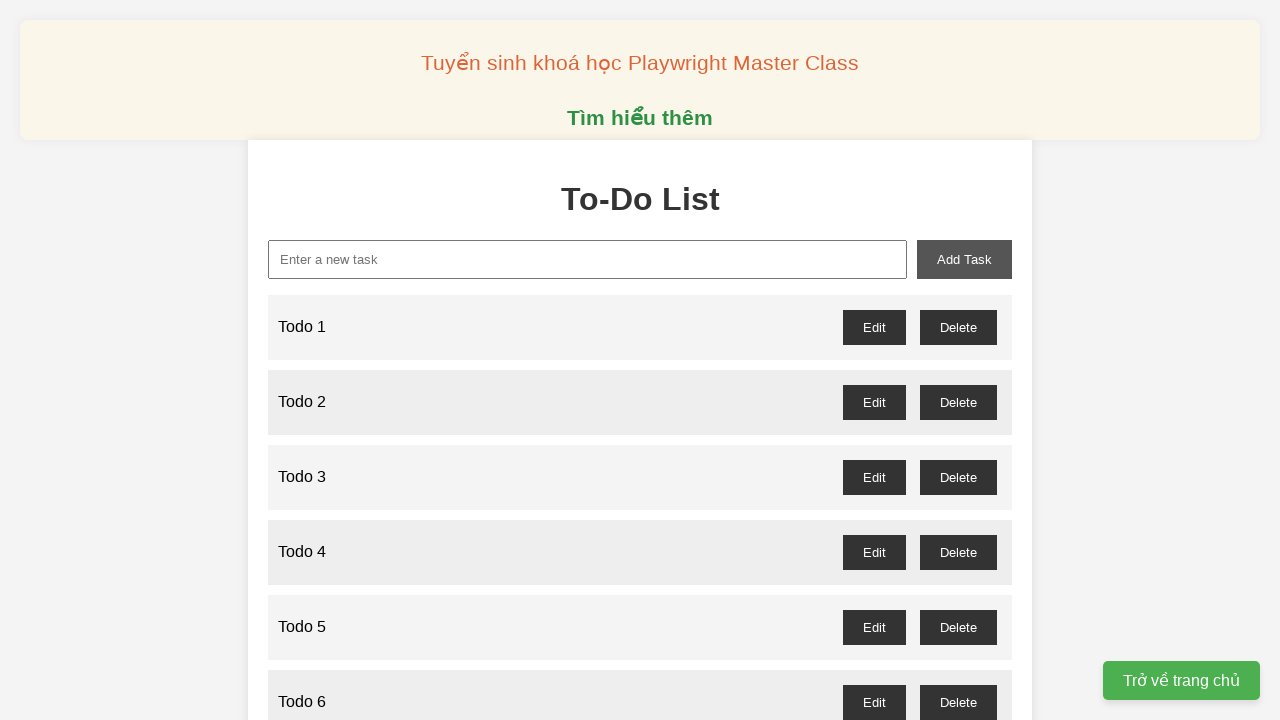

Filled new task input with 'Todo 62' on xpath=//input[@id='new-task']
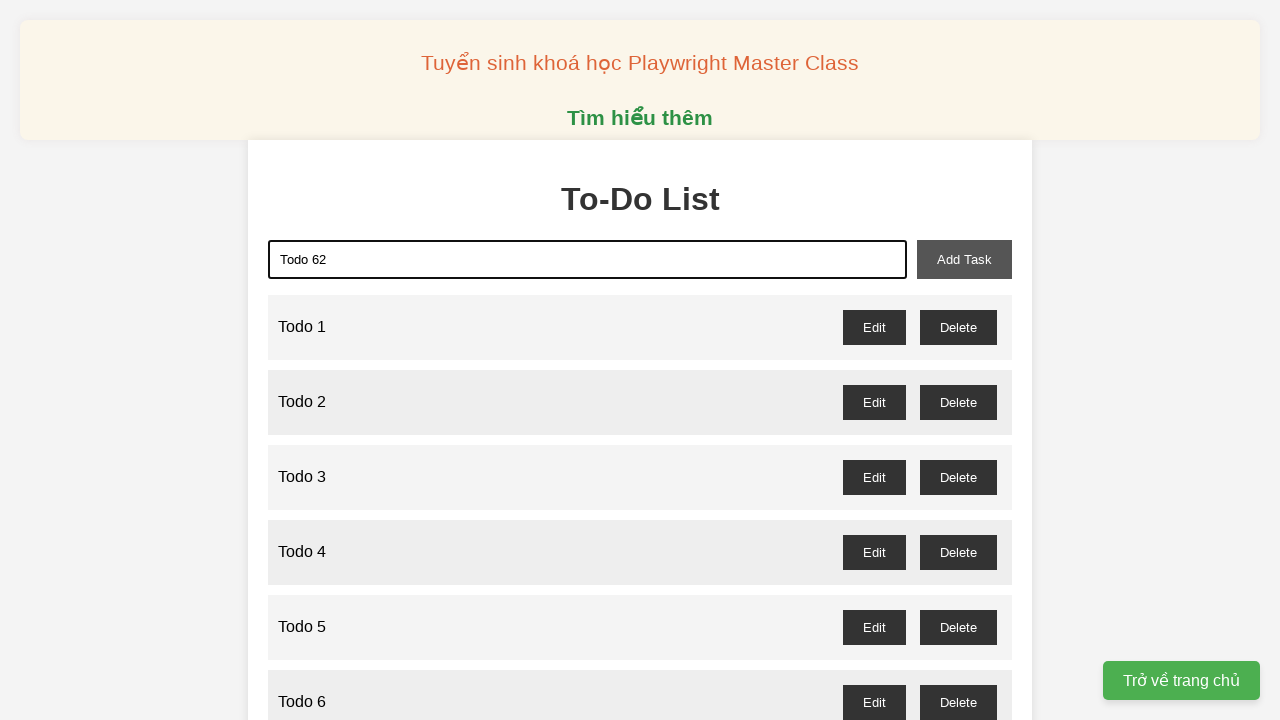

Clicked add task button to add 'Todo 62' at (964, 259) on xpath=//button[@id='add-task']
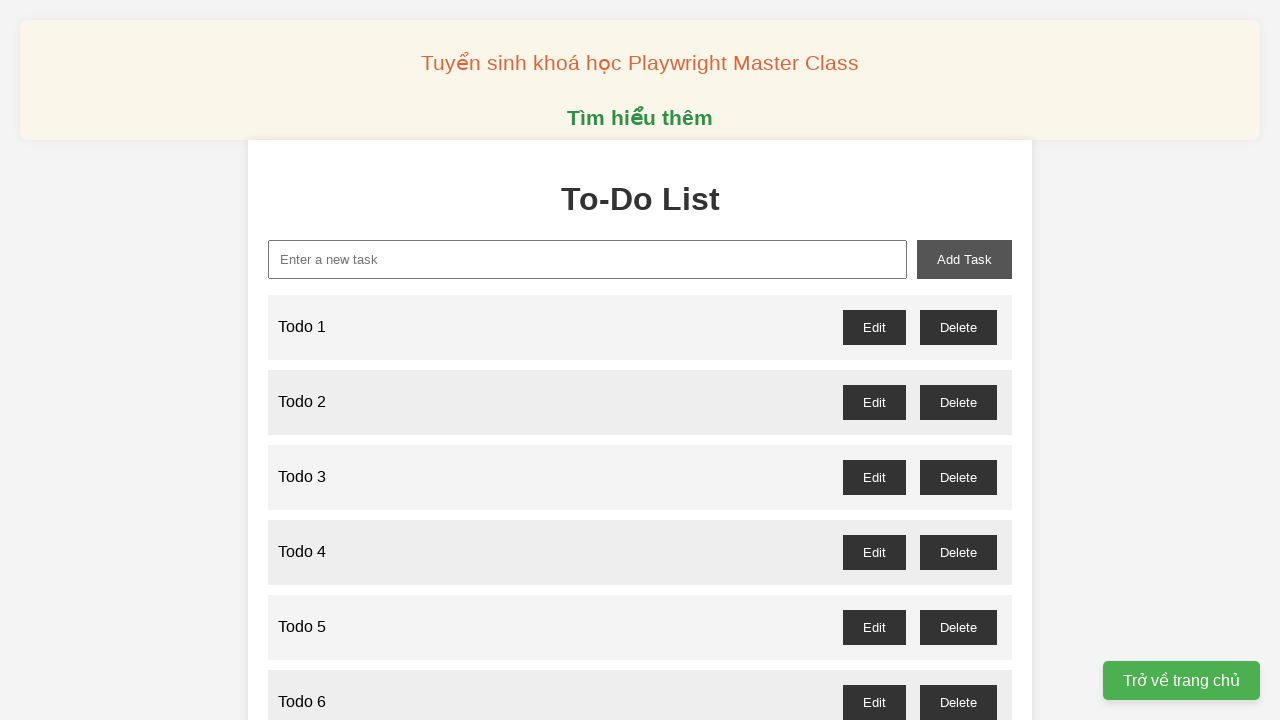

Filled new task input with 'Todo 63' on xpath=//input[@id='new-task']
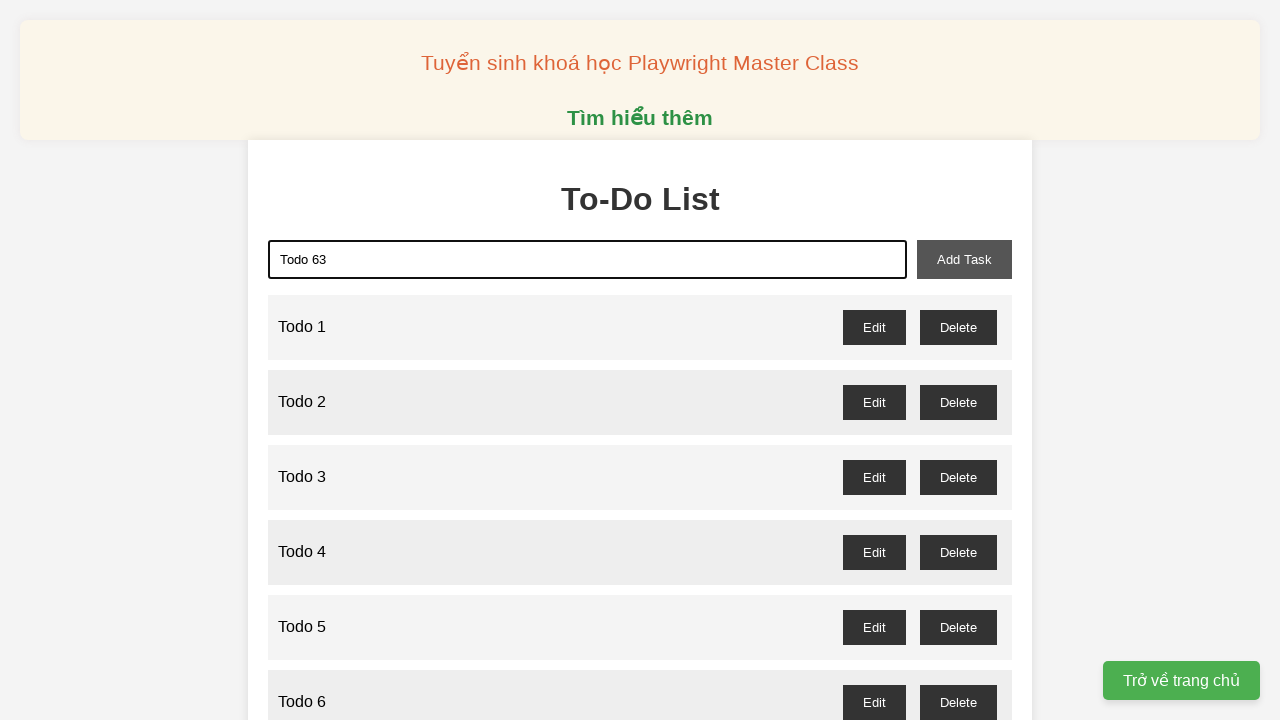

Clicked add task button to add 'Todo 63' at (964, 259) on xpath=//button[@id='add-task']
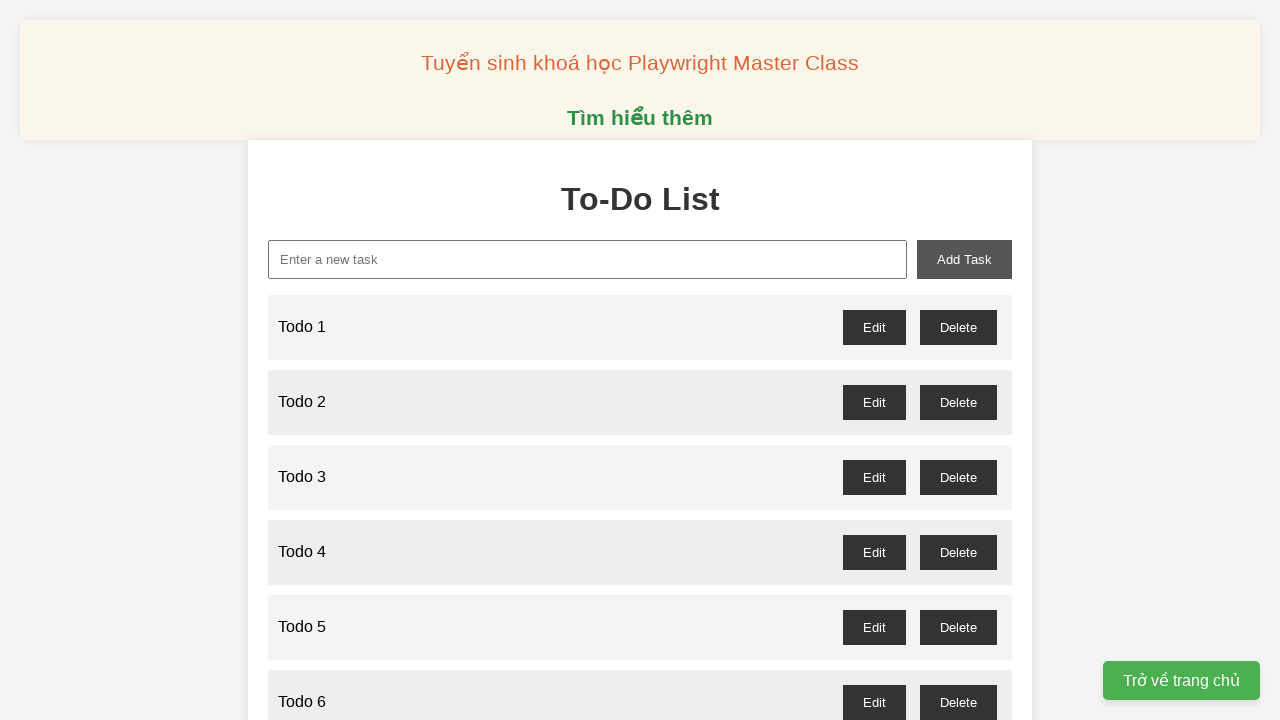

Filled new task input with 'Todo 64' on xpath=//input[@id='new-task']
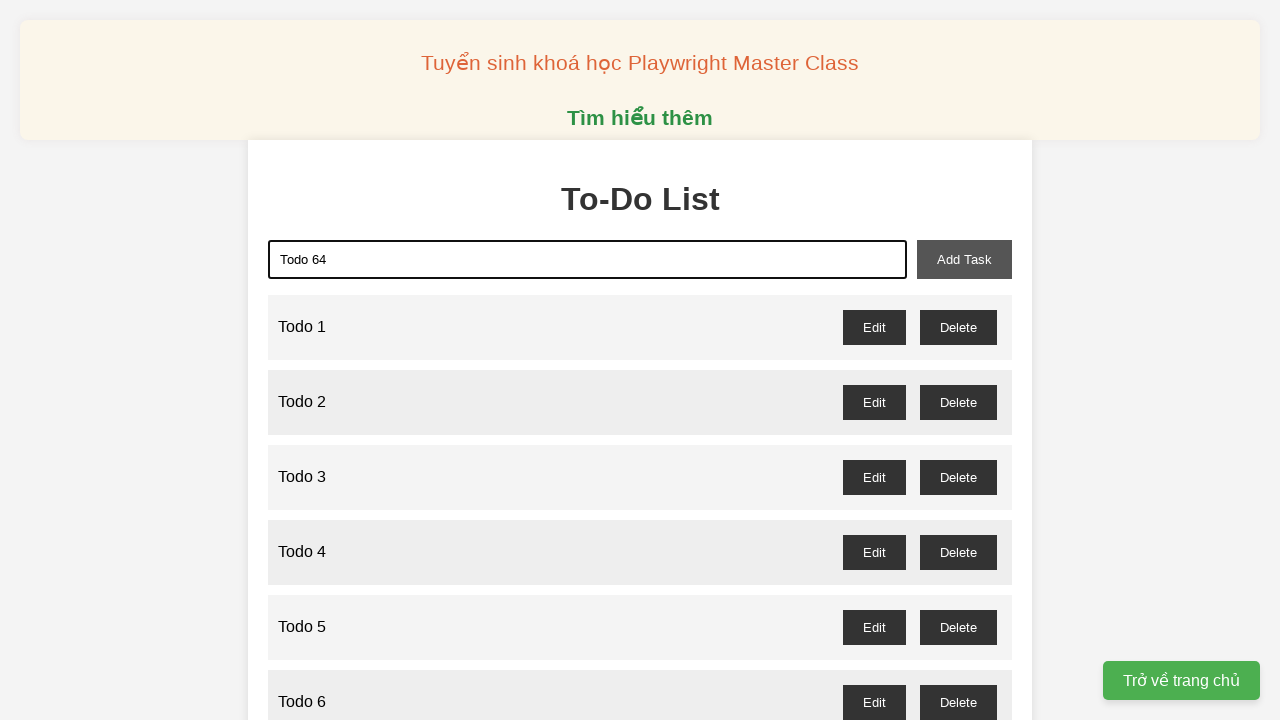

Clicked add task button to add 'Todo 64' at (964, 259) on xpath=//button[@id='add-task']
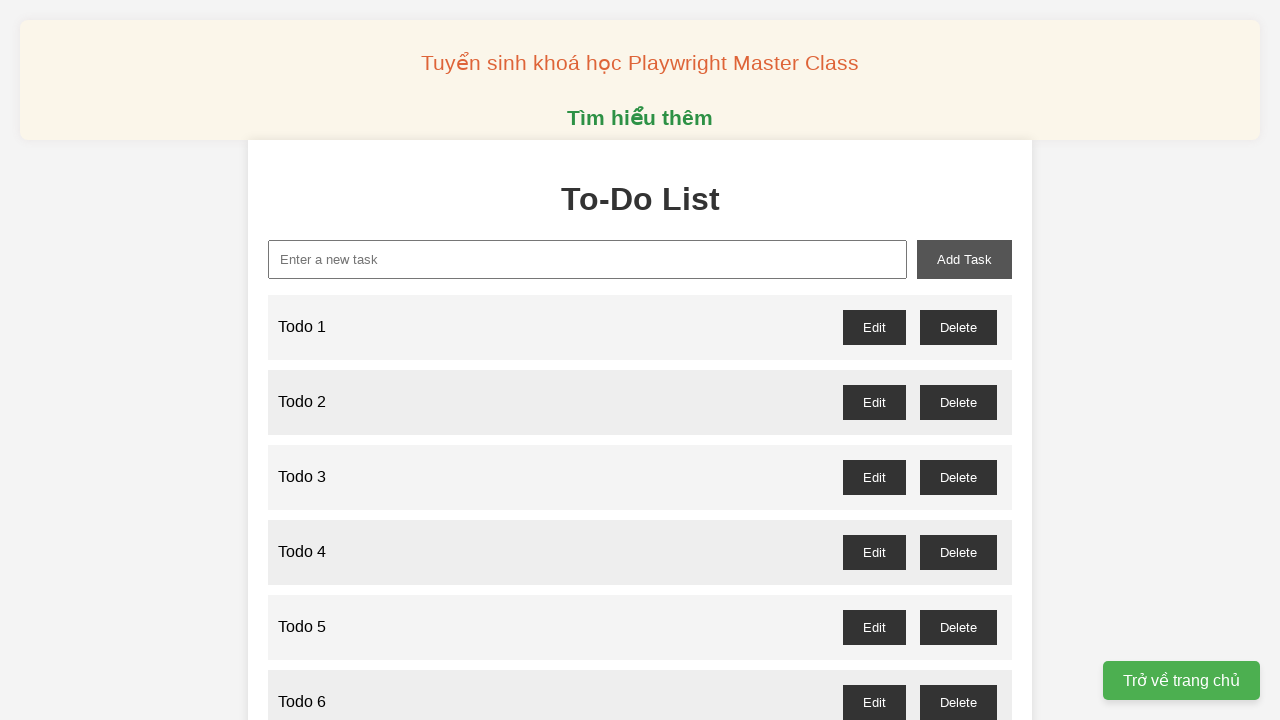

Filled new task input with 'Todo 65' on xpath=//input[@id='new-task']
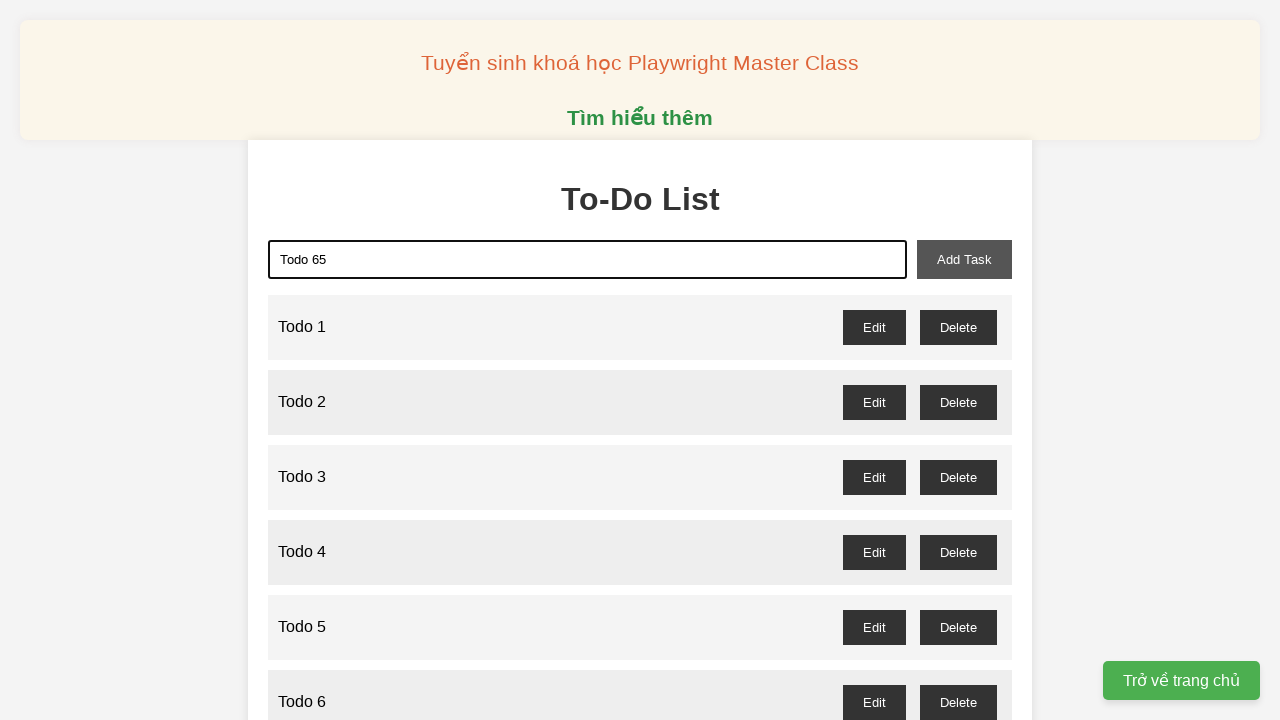

Clicked add task button to add 'Todo 65' at (964, 259) on xpath=//button[@id='add-task']
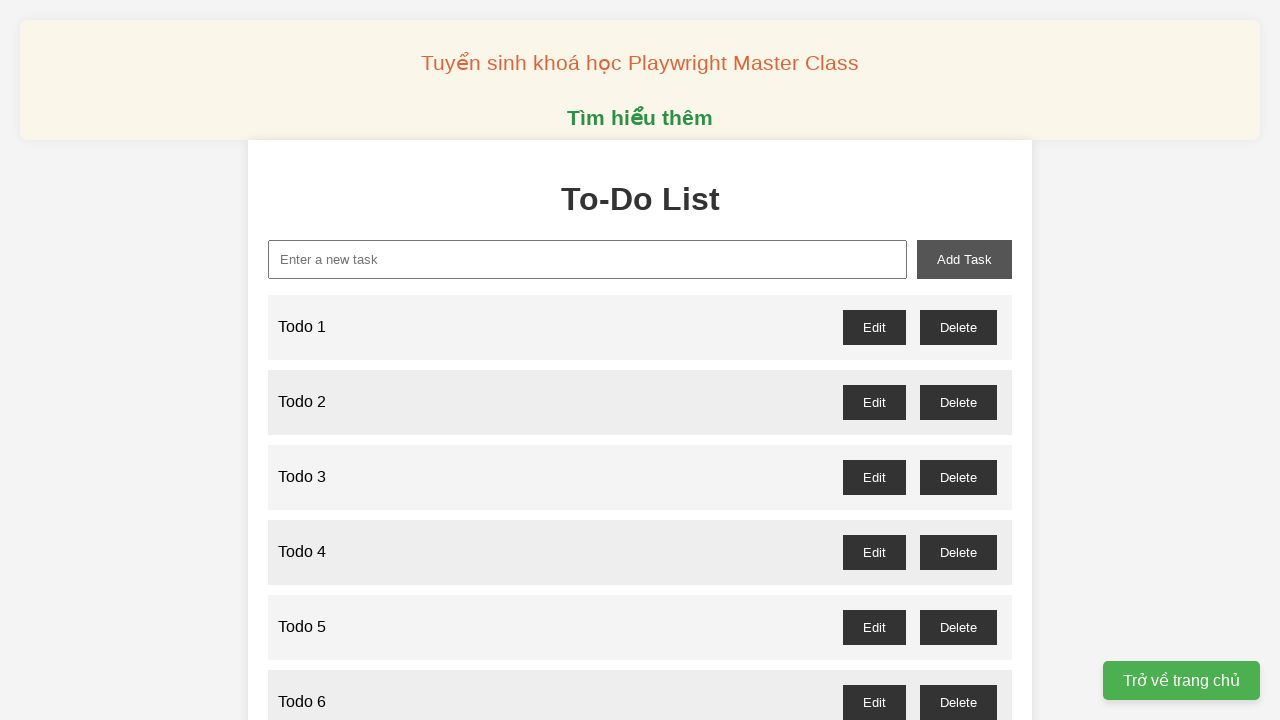

Filled new task input with 'Todo 66' on xpath=//input[@id='new-task']
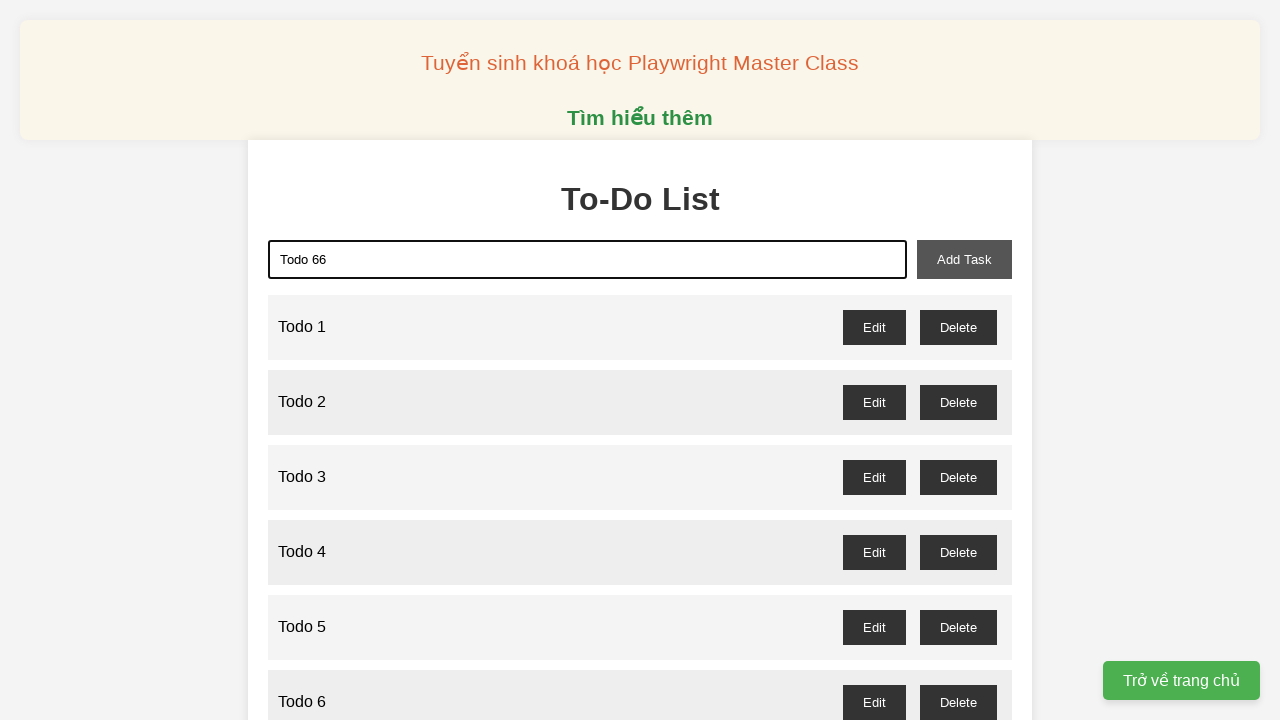

Clicked add task button to add 'Todo 66' at (964, 259) on xpath=//button[@id='add-task']
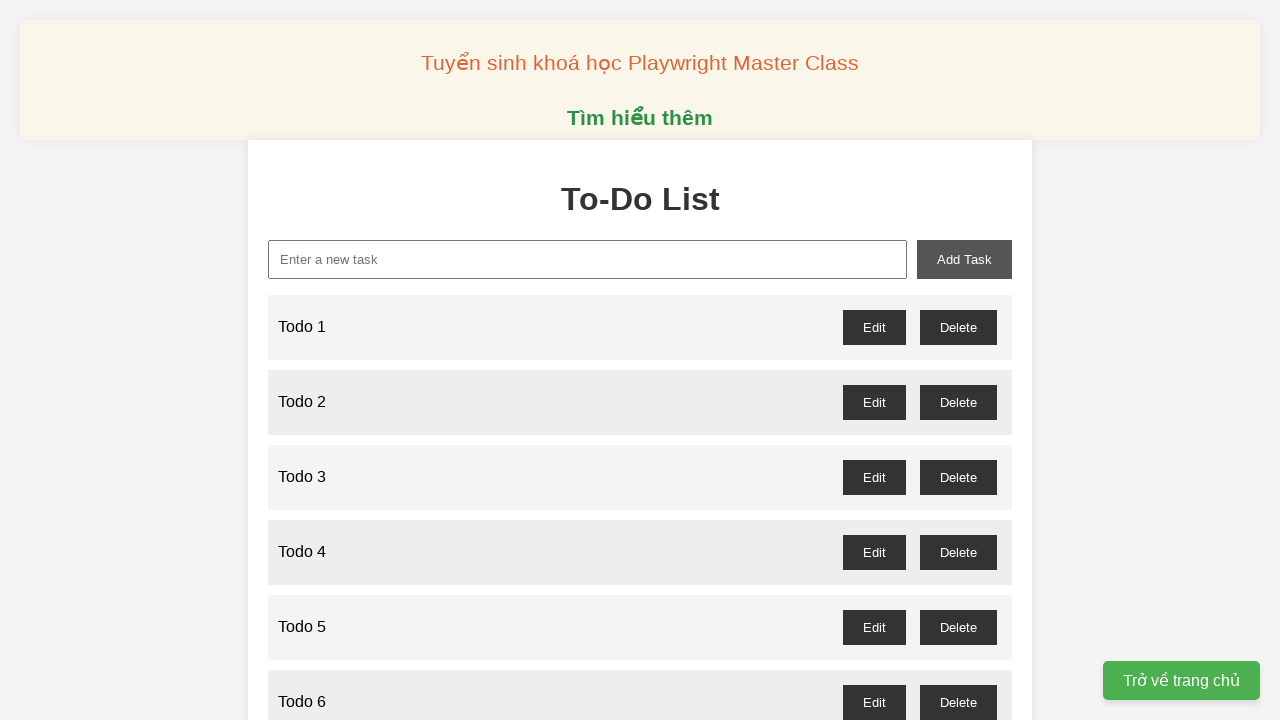

Filled new task input with 'Todo 67' on xpath=//input[@id='new-task']
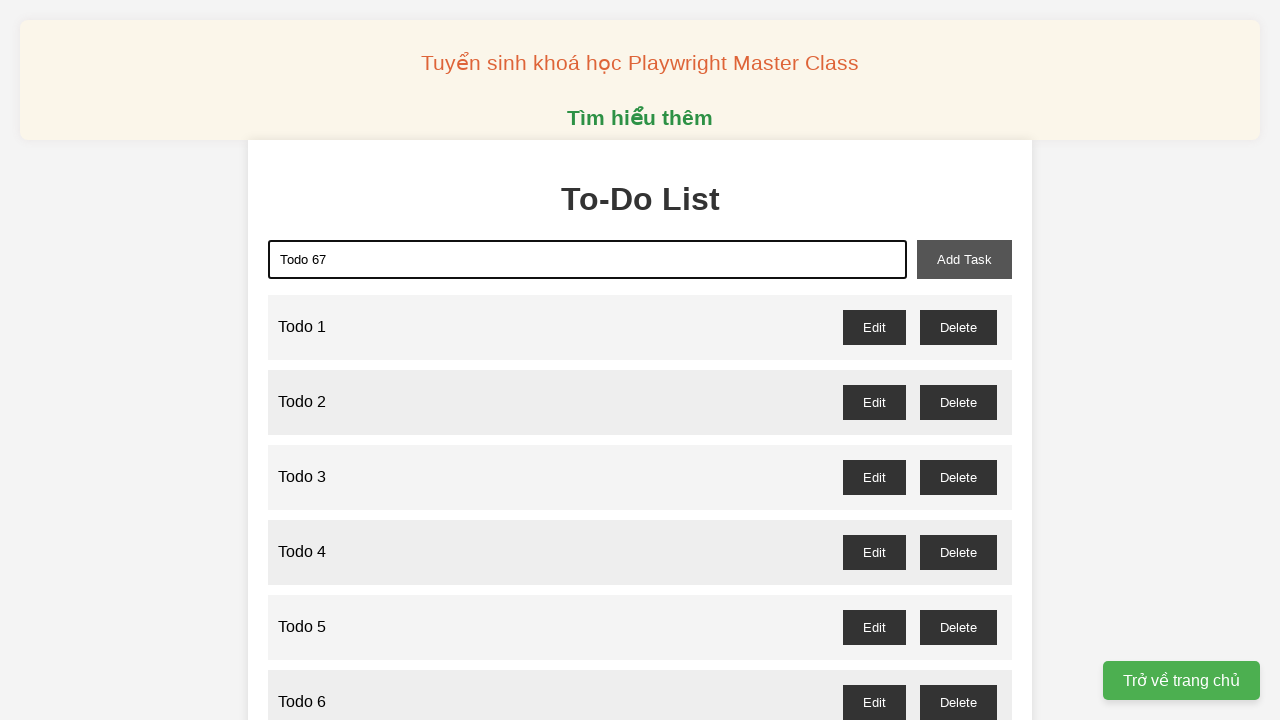

Clicked add task button to add 'Todo 67' at (964, 259) on xpath=//button[@id='add-task']
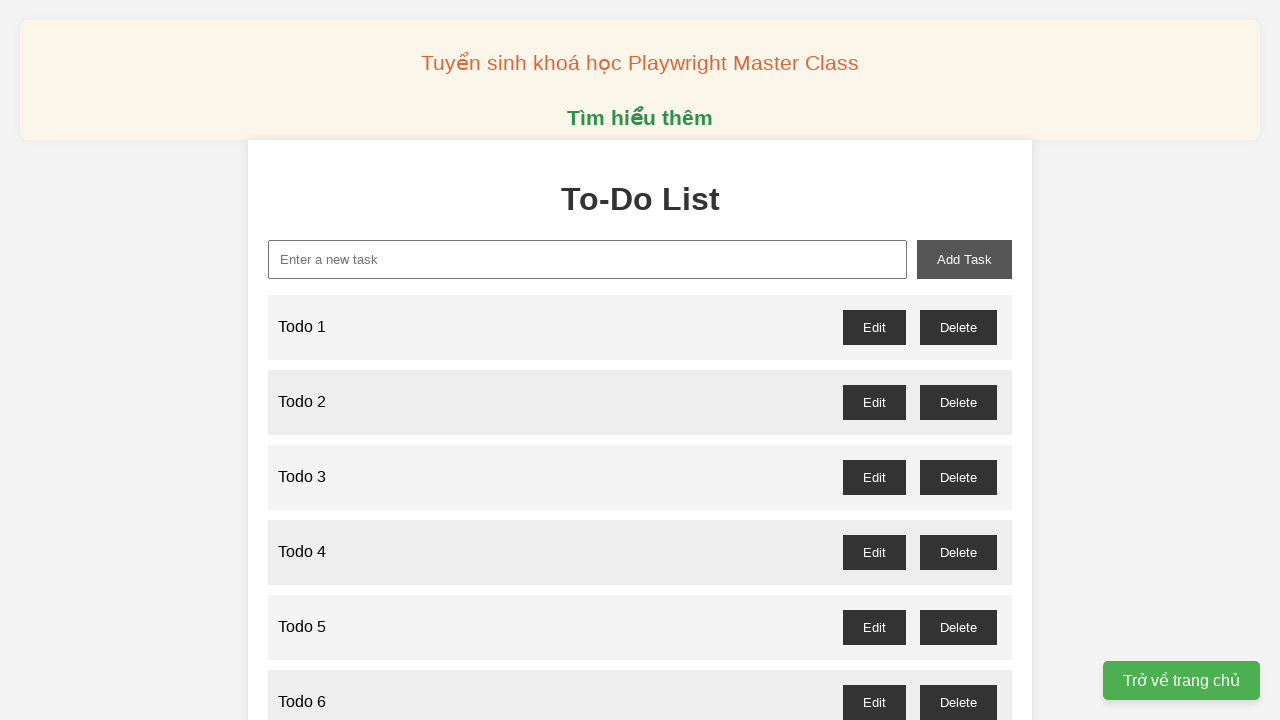

Filled new task input with 'Todo 68' on xpath=//input[@id='new-task']
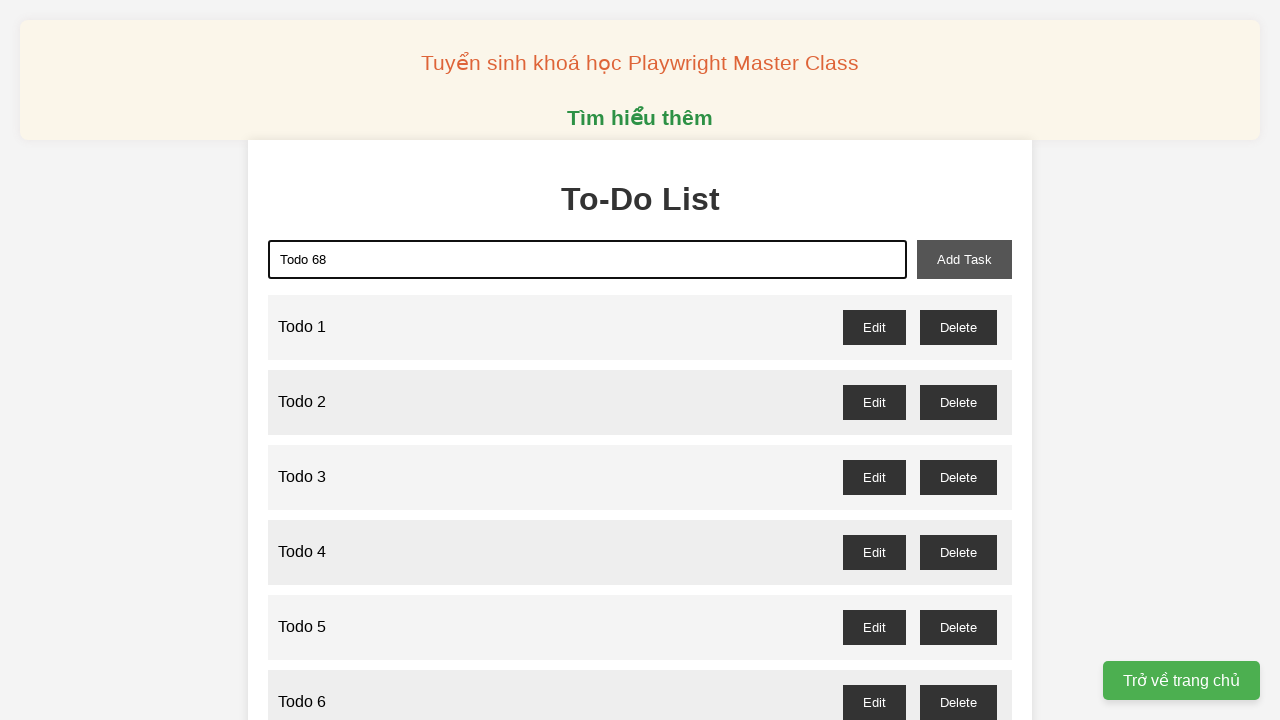

Clicked add task button to add 'Todo 68' at (964, 259) on xpath=//button[@id='add-task']
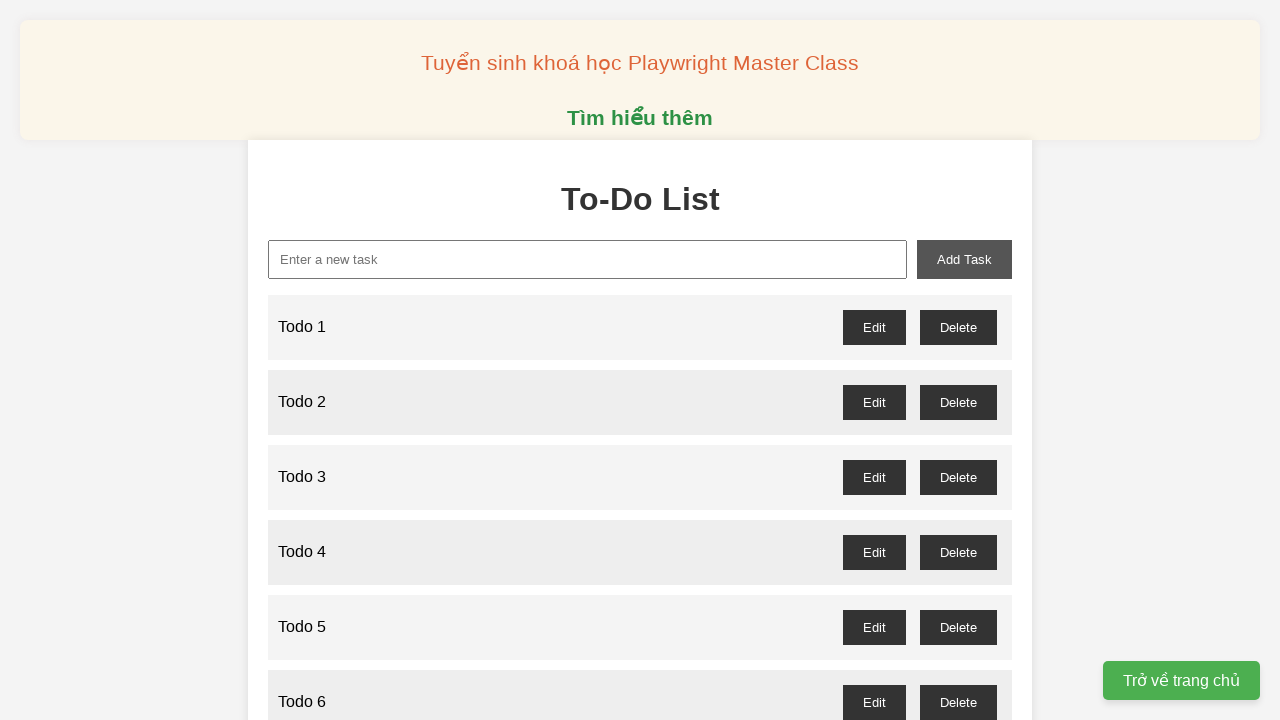

Filled new task input with 'Todo 69' on xpath=//input[@id='new-task']
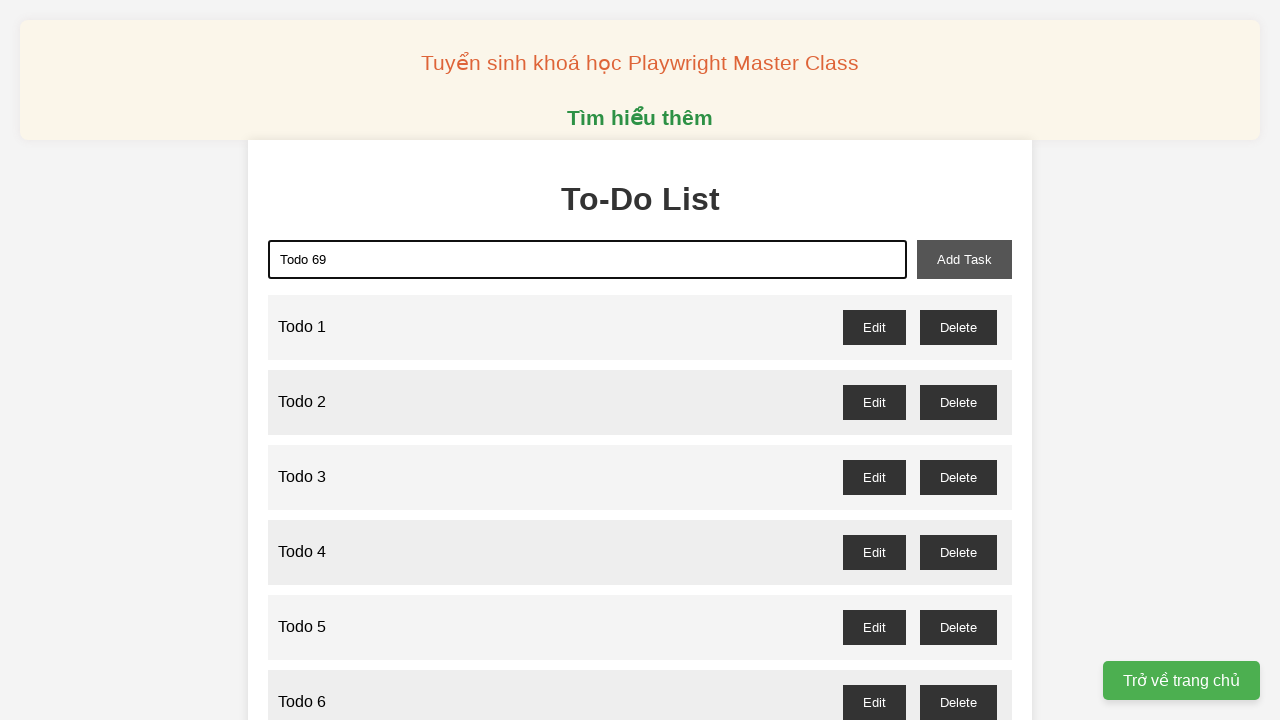

Clicked add task button to add 'Todo 69' at (964, 259) on xpath=//button[@id='add-task']
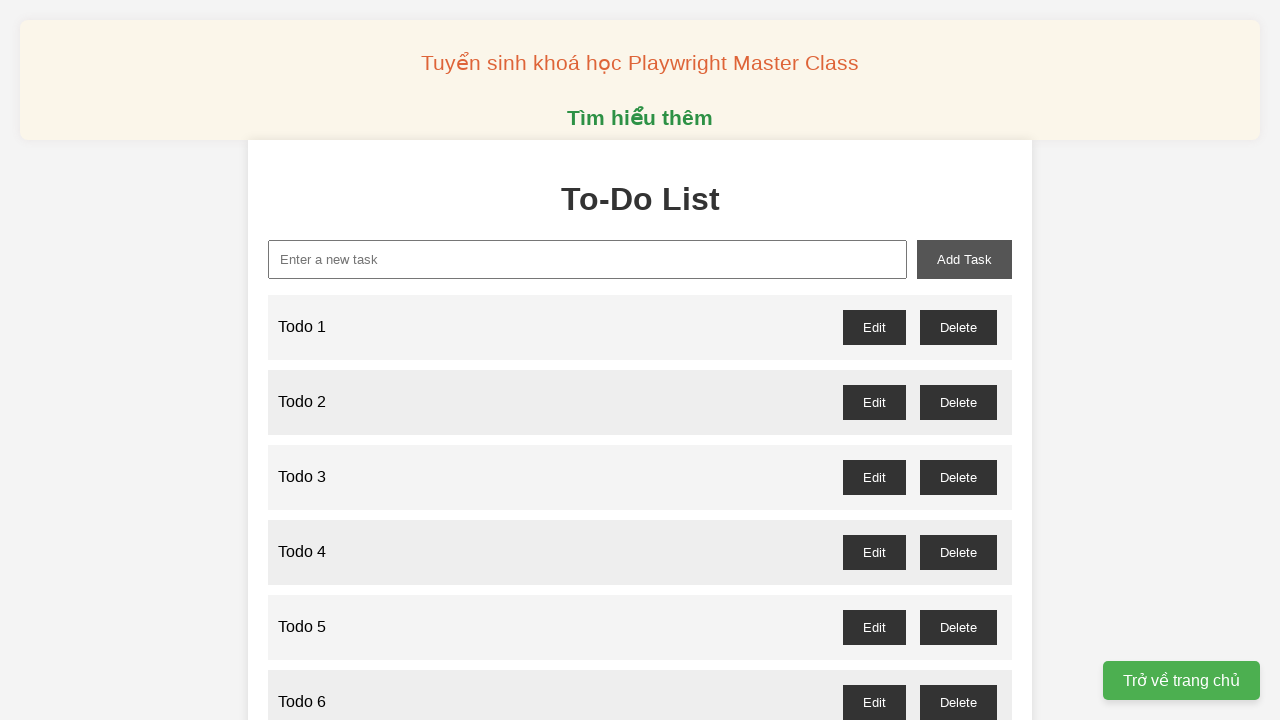

Filled new task input with 'Todo 70' on xpath=//input[@id='new-task']
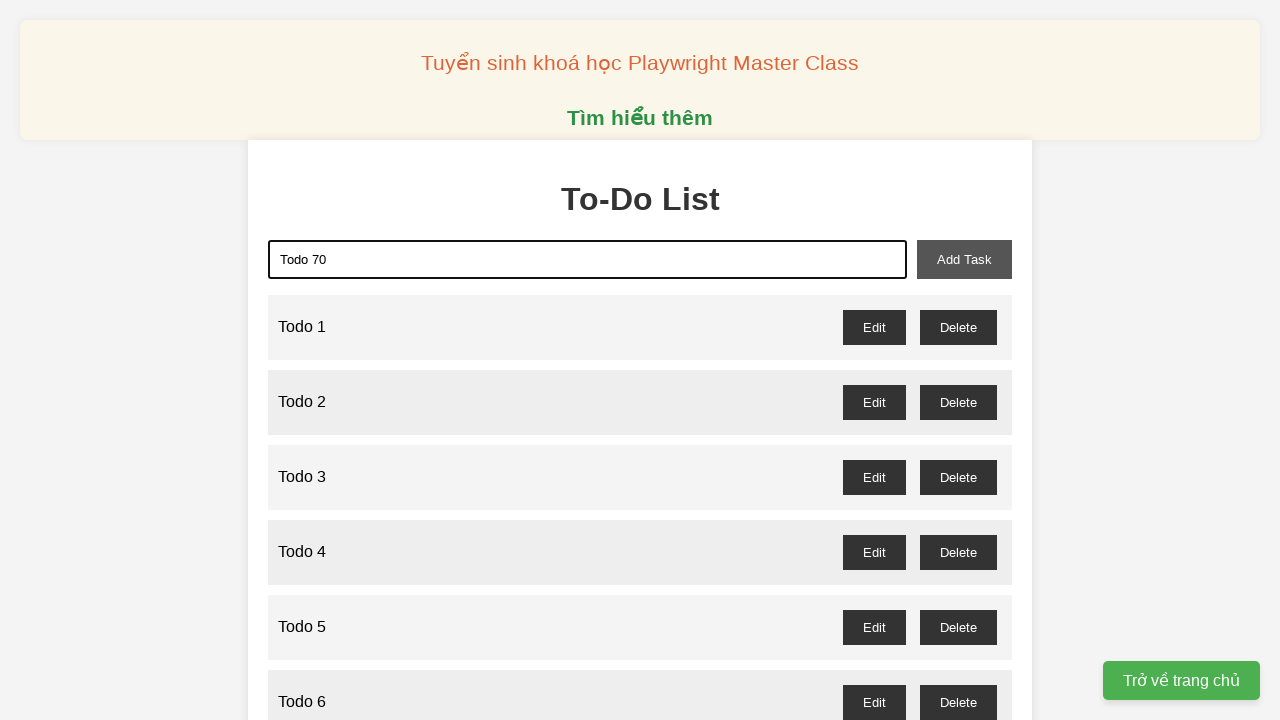

Clicked add task button to add 'Todo 70' at (964, 259) on xpath=//button[@id='add-task']
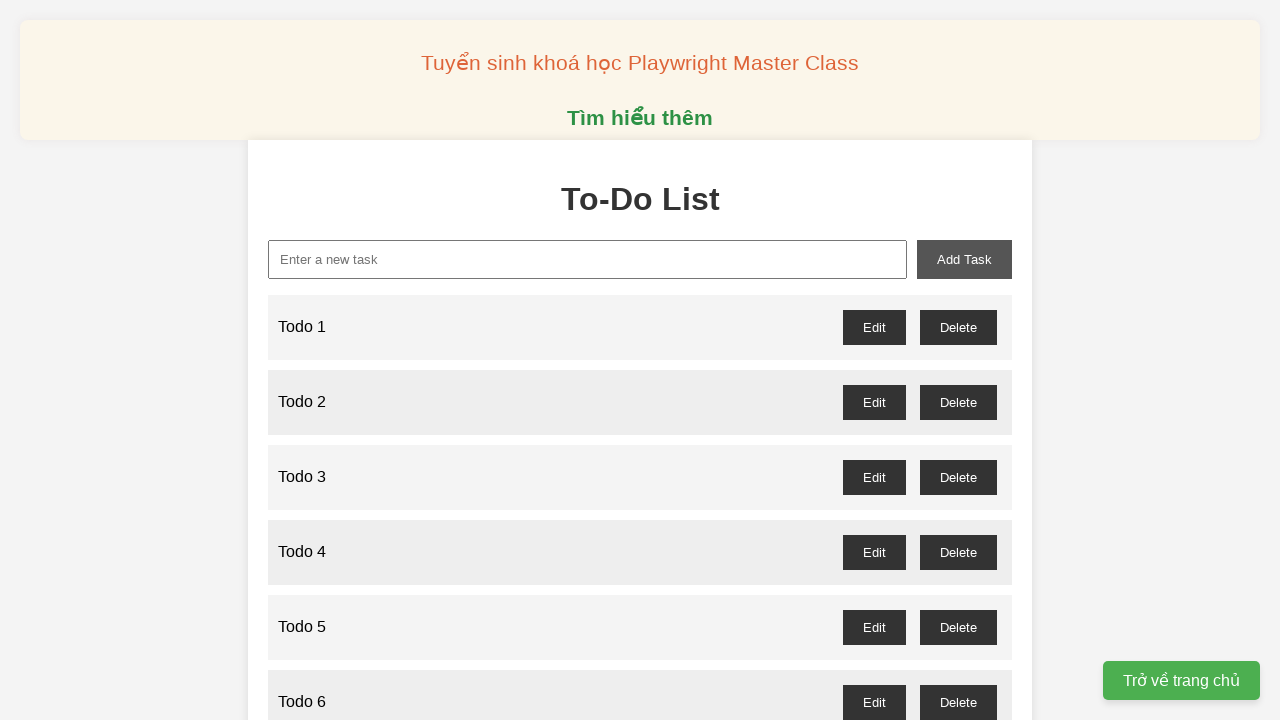

Filled new task input with 'Todo 71' on xpath=//input[@id='new-task']
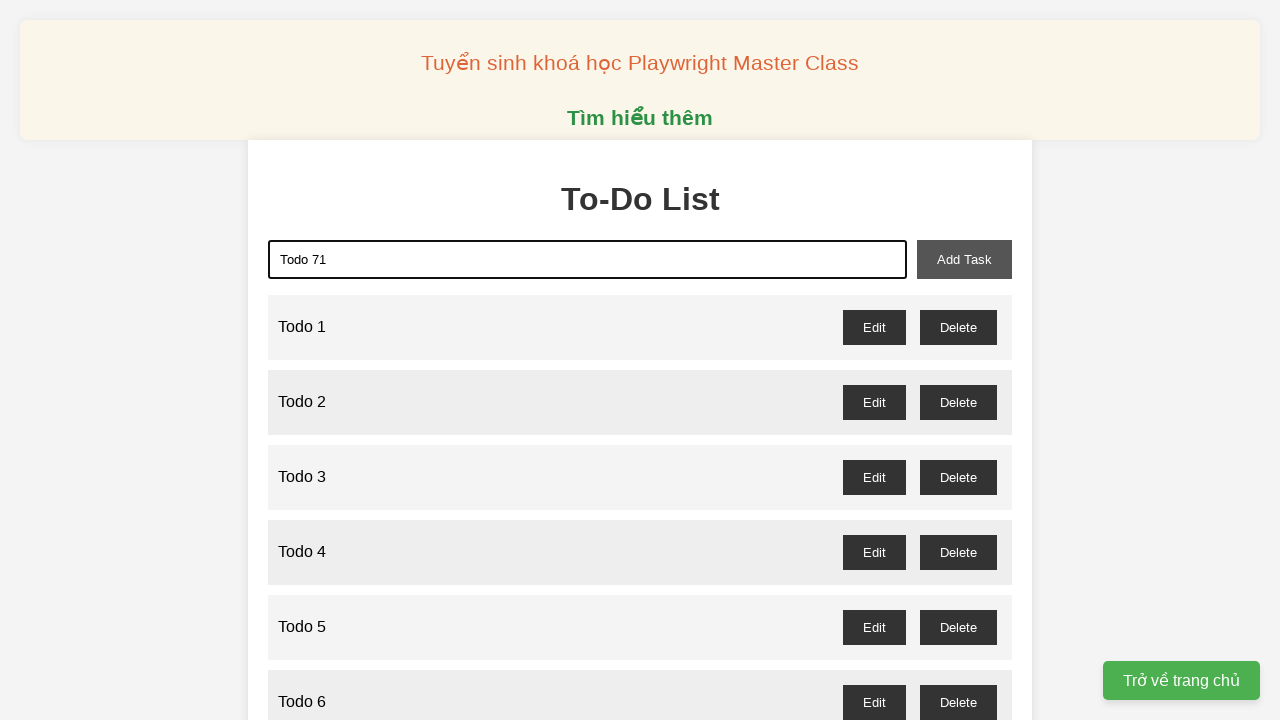

Clicked add task button to add 'Todo 71' at (964, 259) on xpath=//button[@id='add-task']
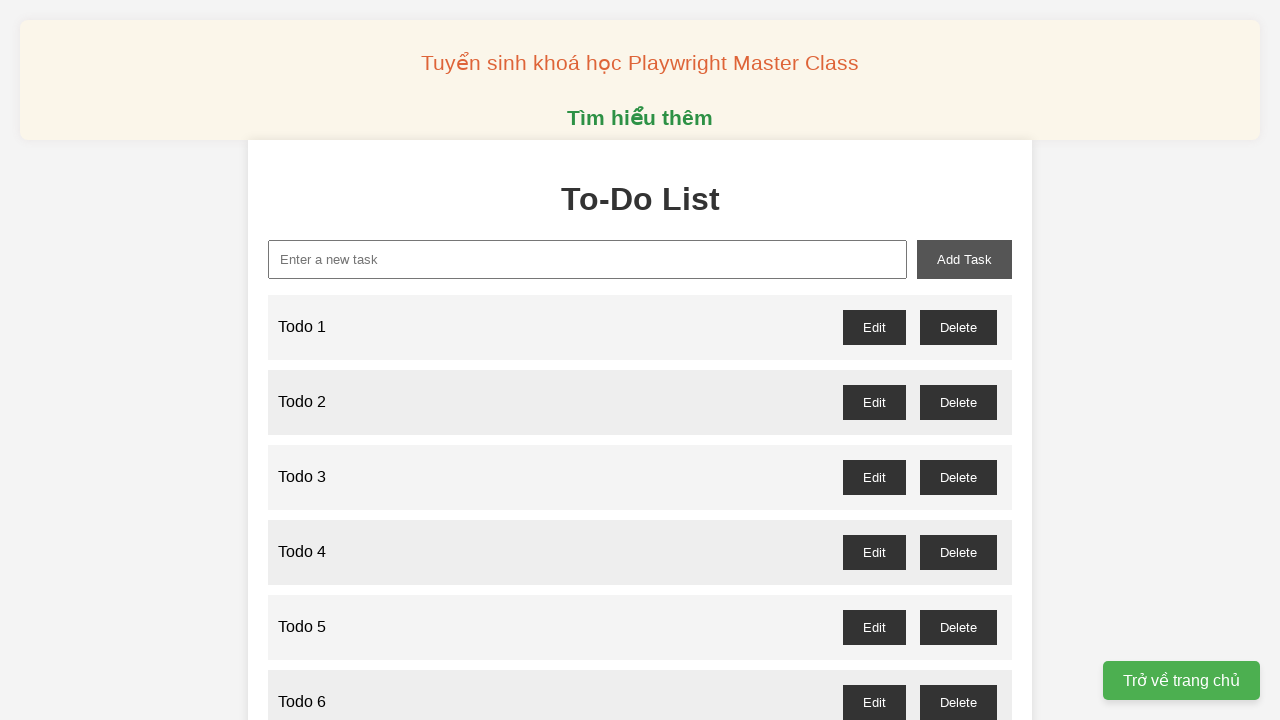

Filled new task input with 'Todo 72' on xpath=//input[@id='new-task']
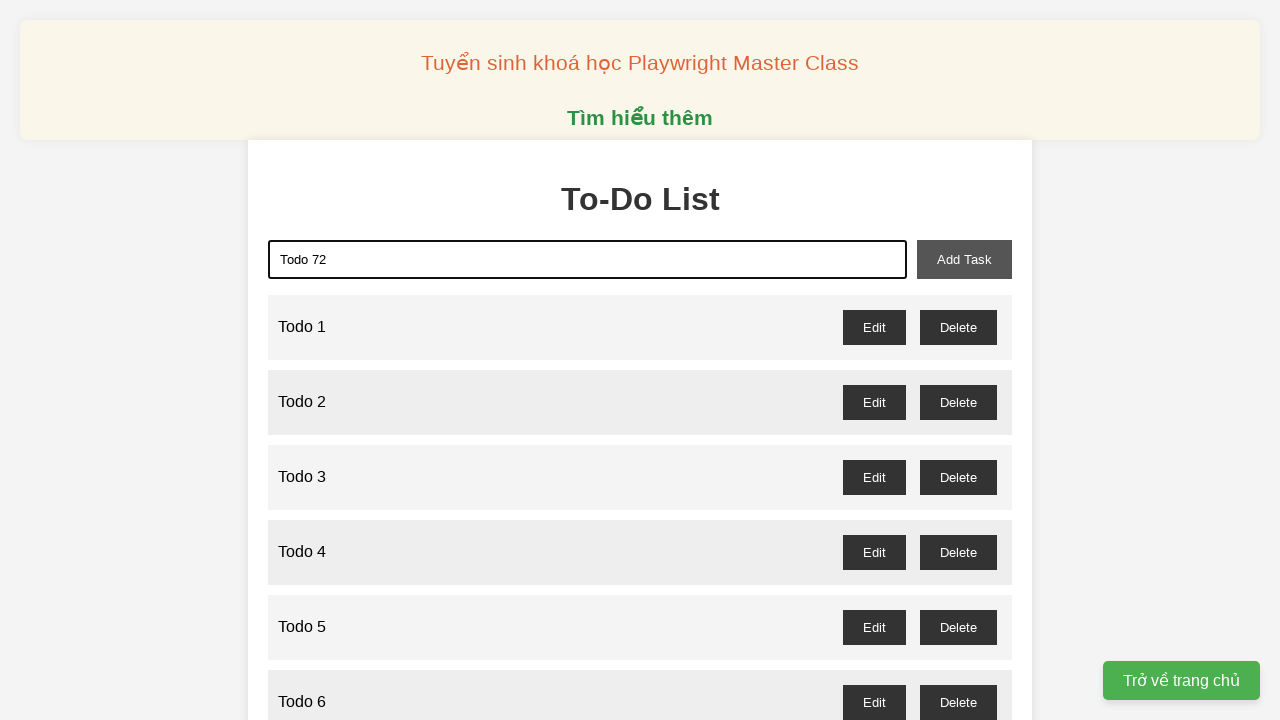

Clicked add task button to add 'Todo 72' at (964, 259) on xpath=//button[@id='add-task']
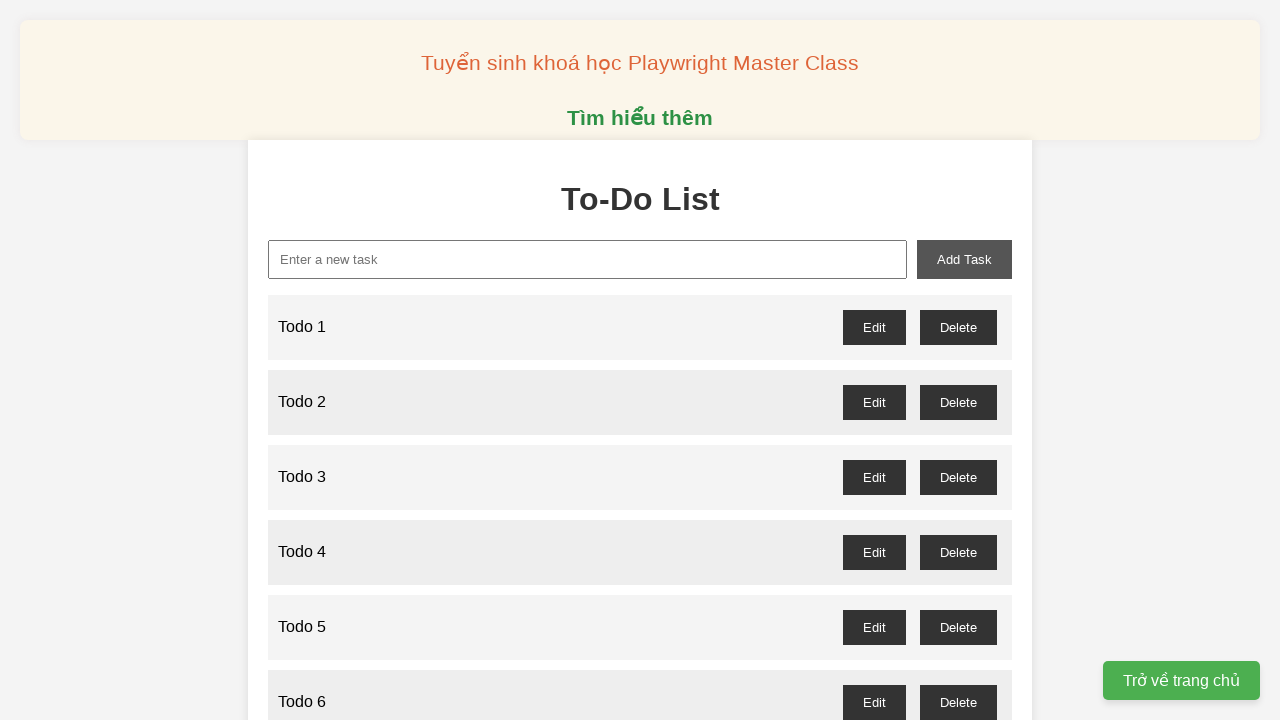

Filled new task input with 'Todo 73' on xpath=//input[@id='new-task']
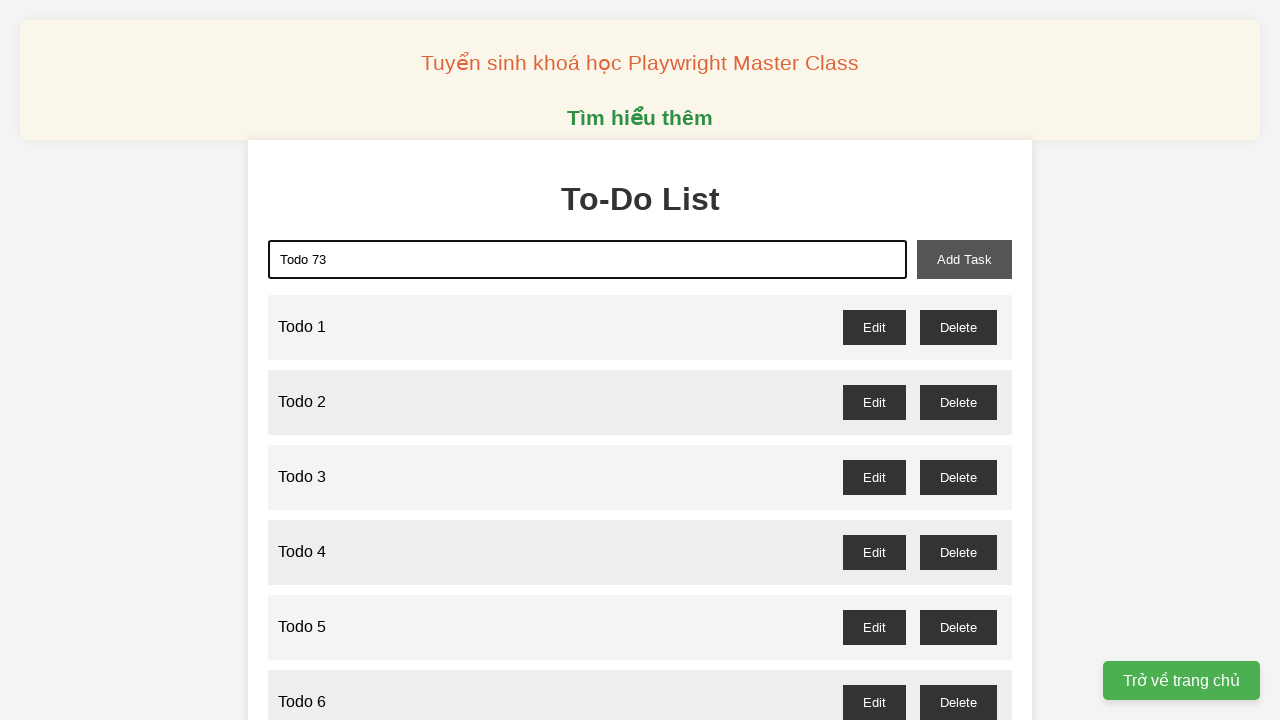

Clicked add task button to add 'Todo 73' at (964, 259) on xpath=//button[@id='add-task']
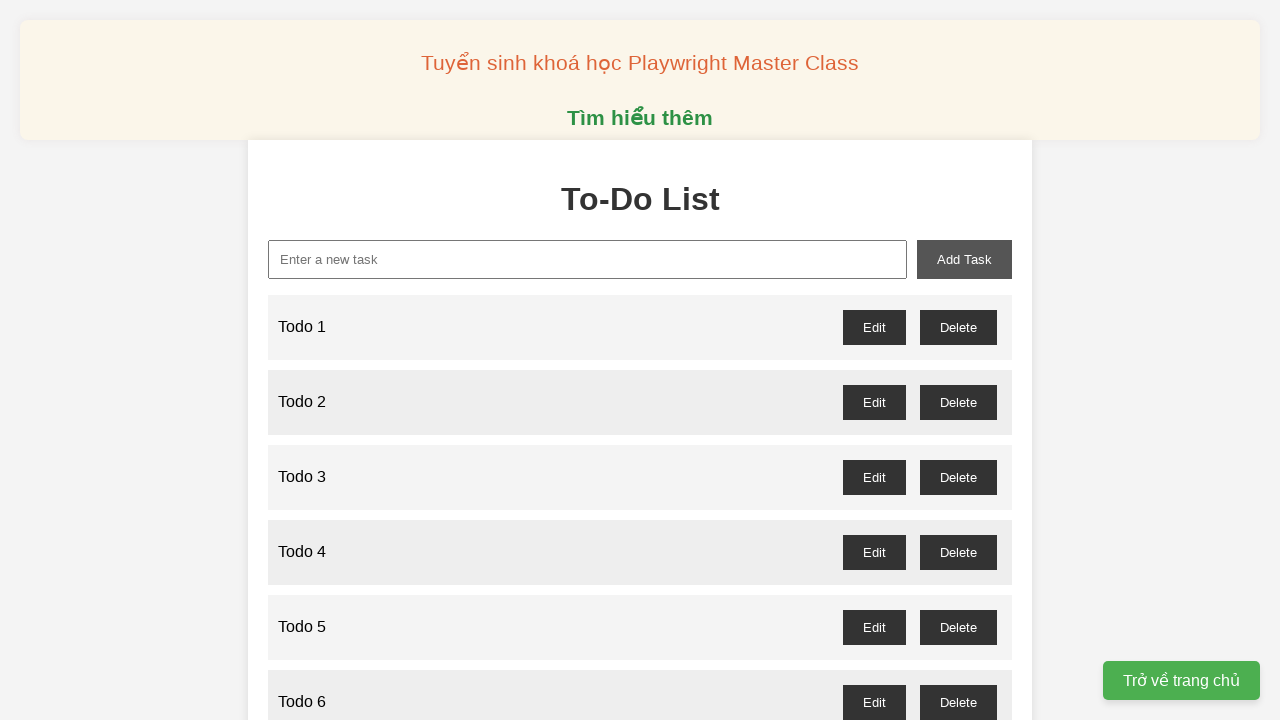

Filled new task input with 'Todo 74' on xpath=//input[@id='new-task']
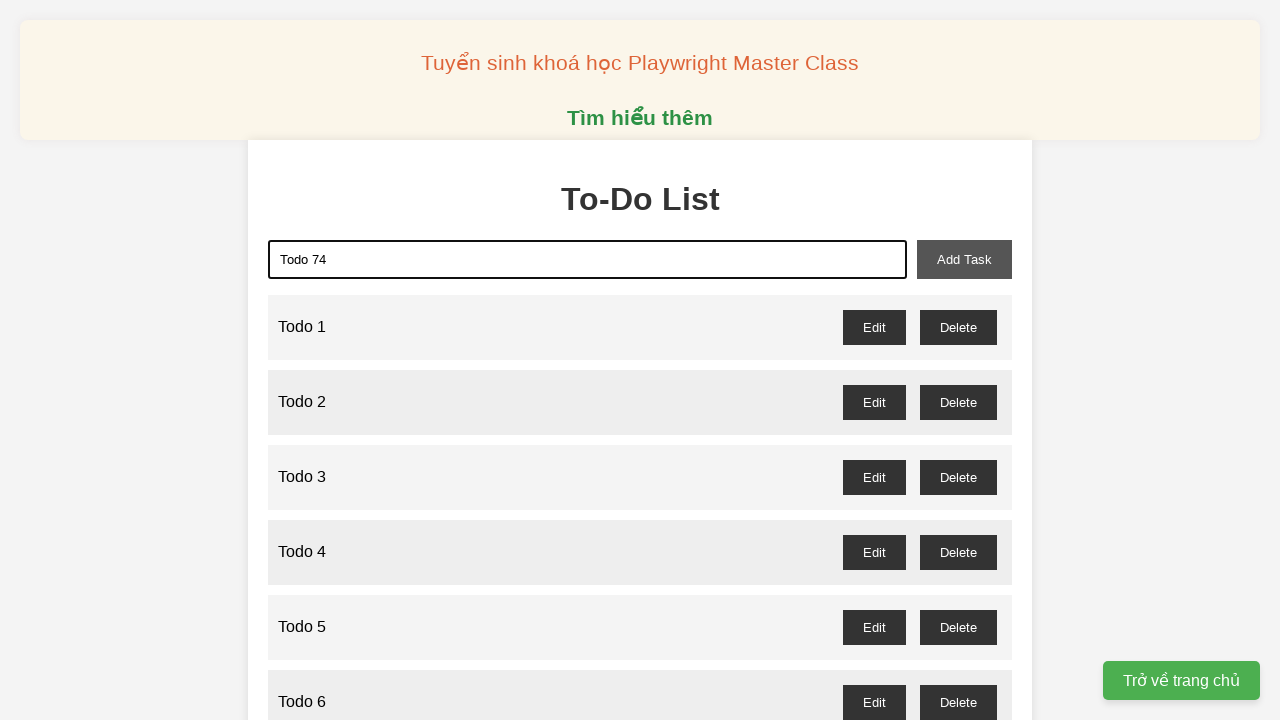

Clicked add task button to add 'Todo 74' at (964, 259) on xpath=//button[@id='add-task']
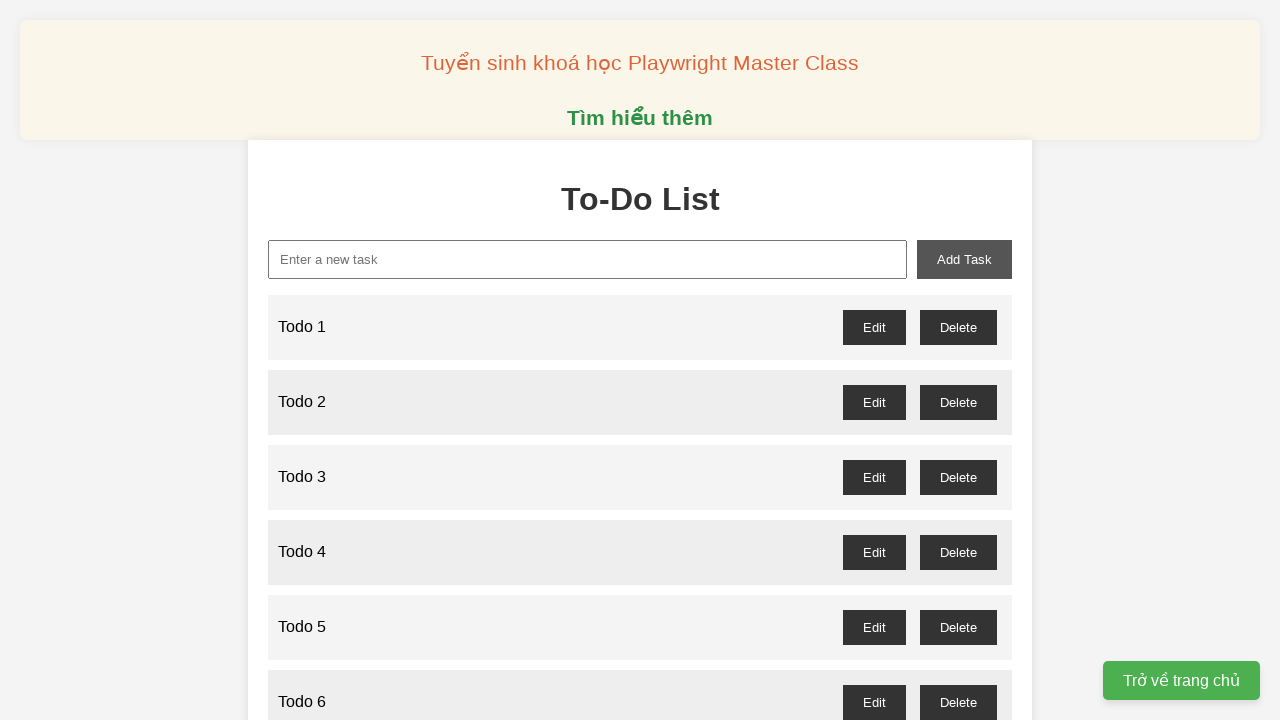

Filled new task input with 'Todo 75' on xpath=//input[@id='new-task']
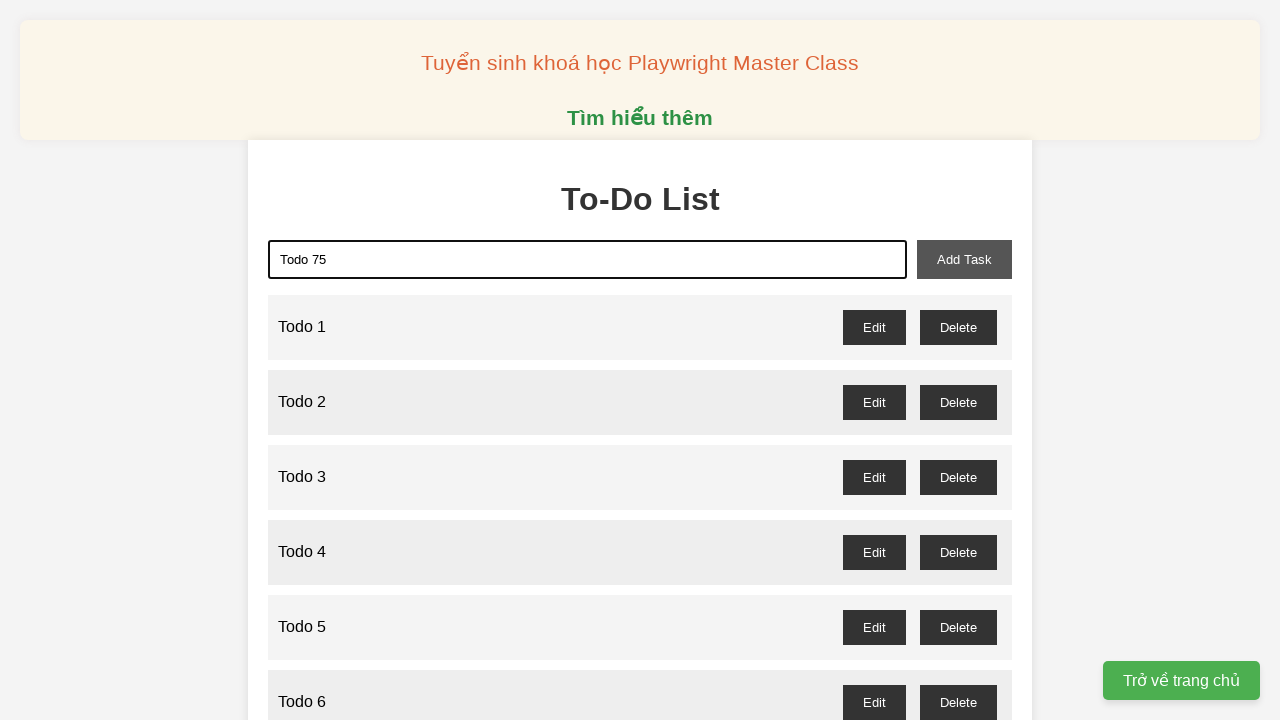

Clicked add task button to add 'Todo 75' at (964, 259) on xpath=//button[@id='add-task']
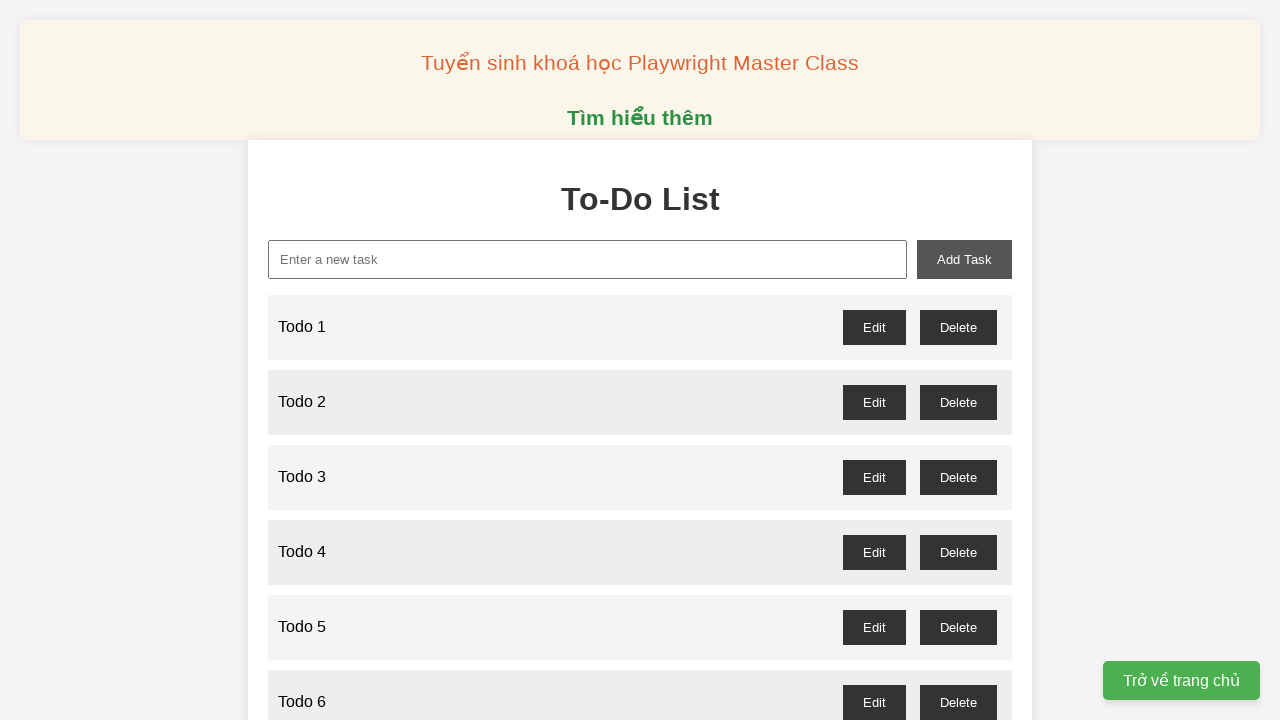

Filled new task input with 'Todo 76' on xpath=//input[@id='new-task']
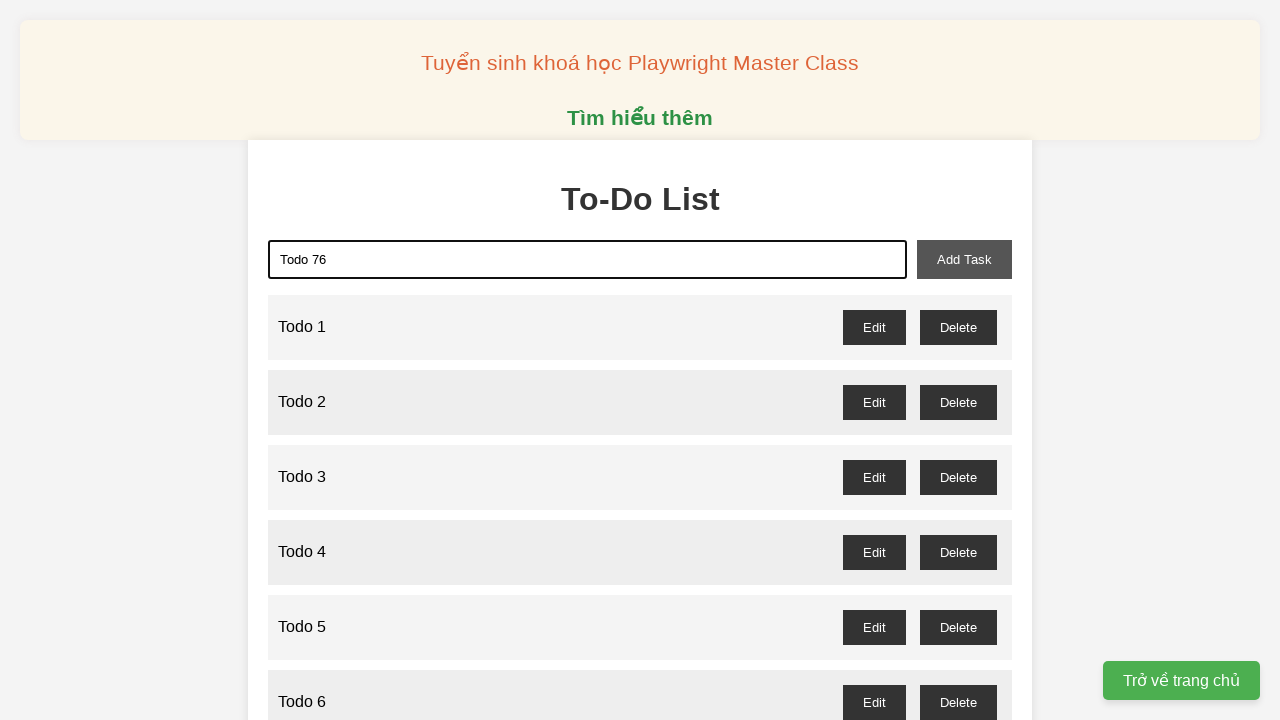

Clicked add task button to add 'Todo 76' at (964, 259) on xpath=//button[@id='add-task']
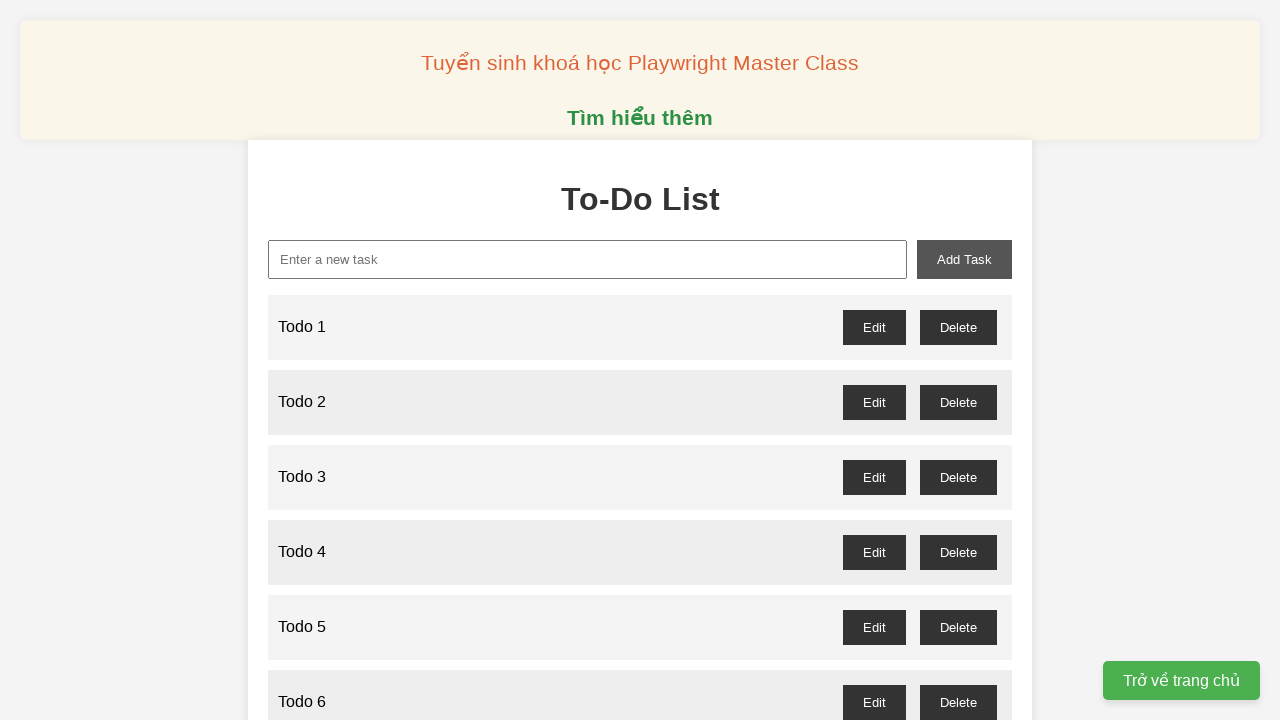

Filled new task input with 'Todo 77' on xpath=//input[@id='new-task']
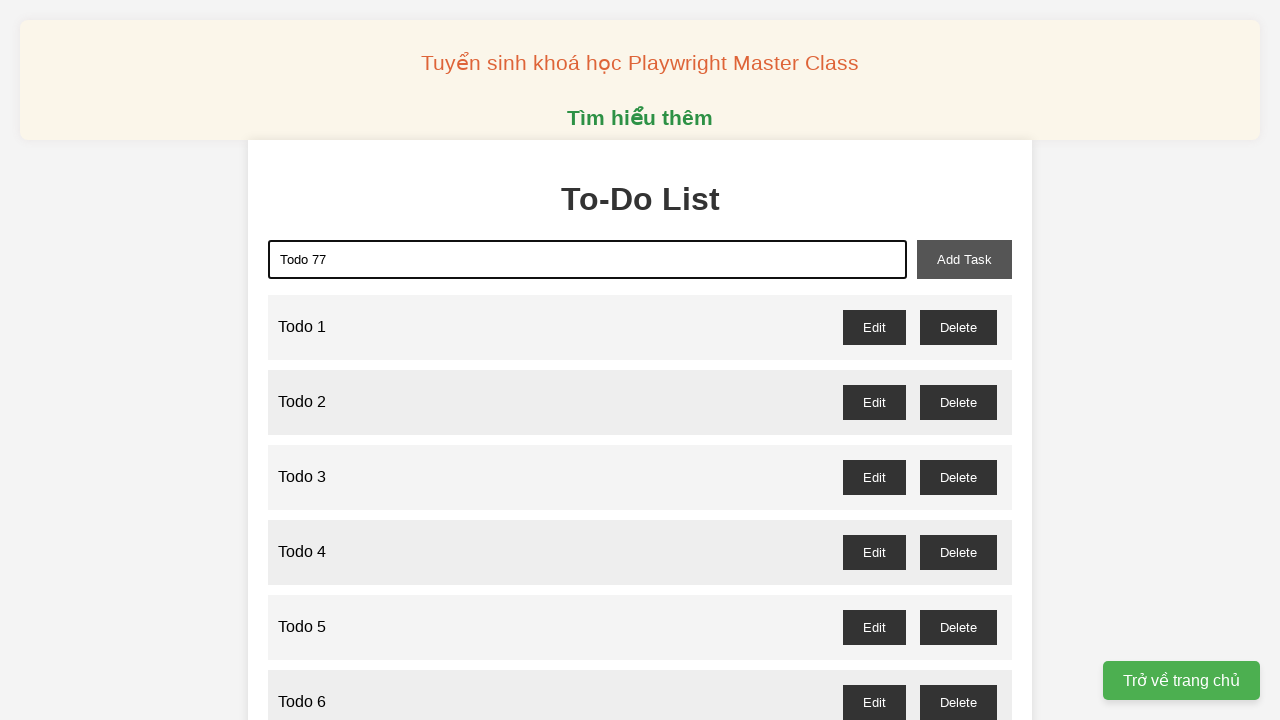

Clicked add task button to add 'Todo 77' at (964, 259) on xpath=//button[@id='add-task']
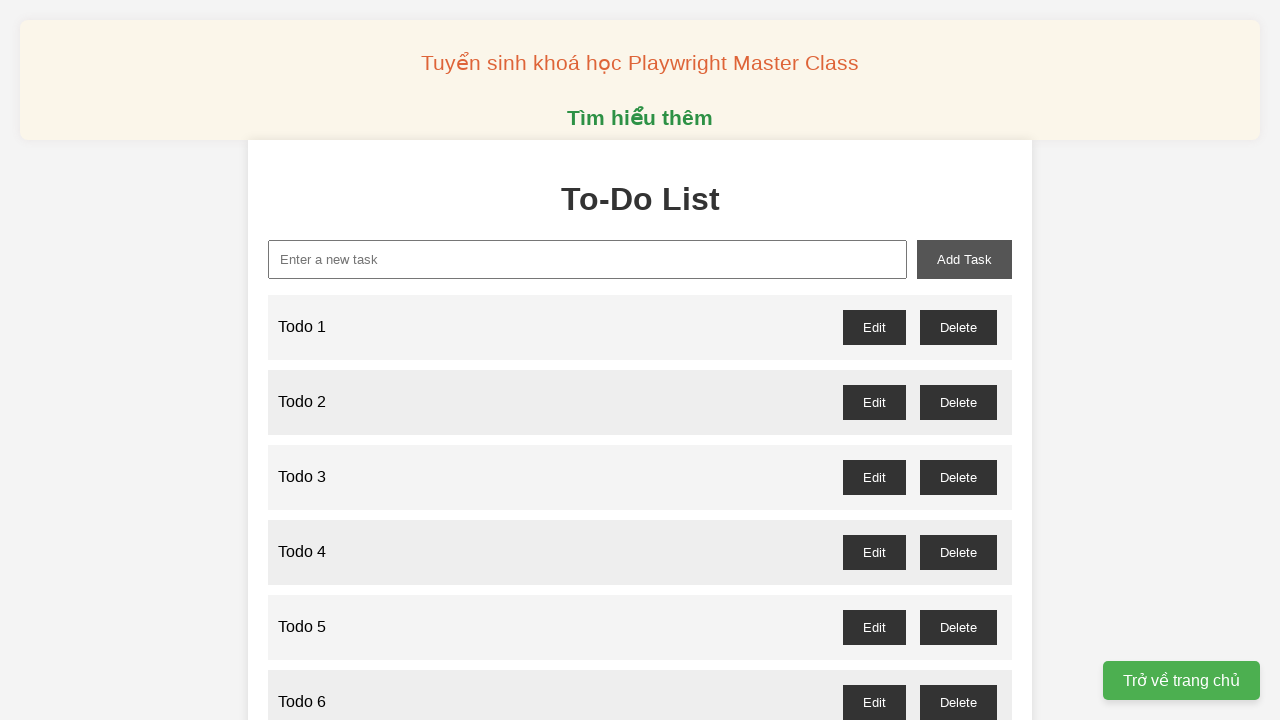

Filled new task input with 'Todo 78' on xpath=//input[@id='new-task']
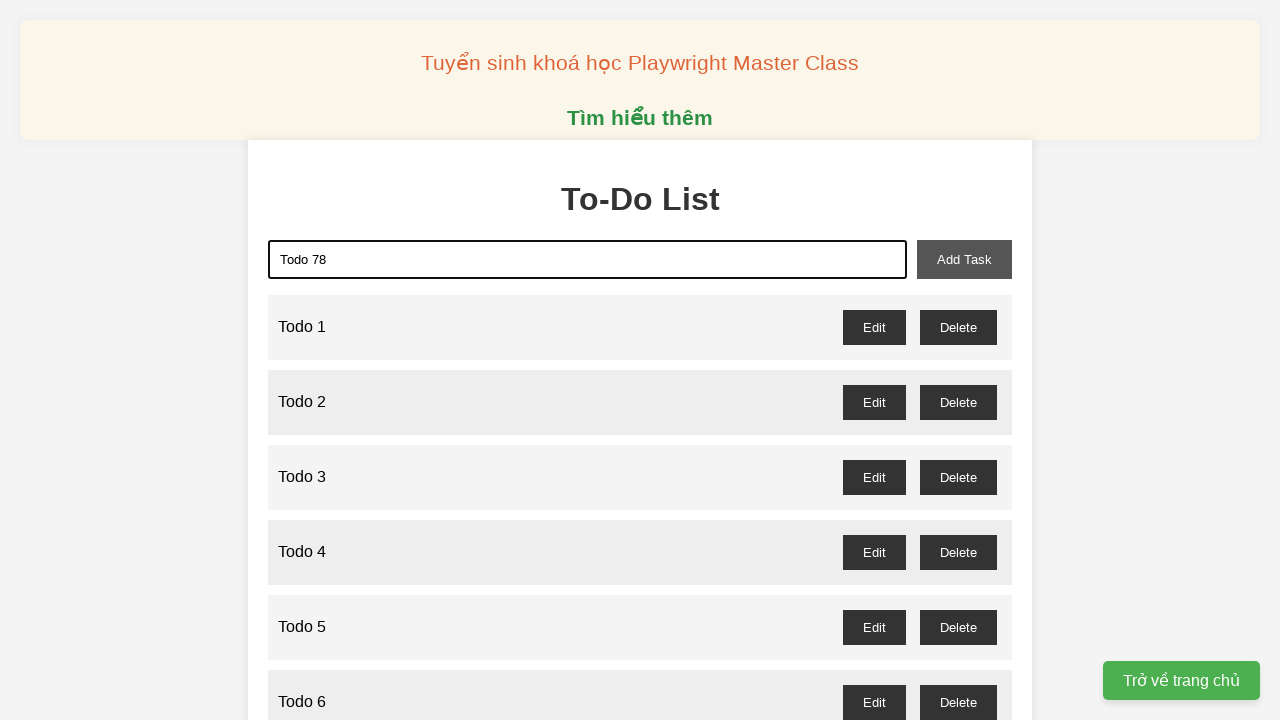

Clicked add task button to add 'Todo 78' at (964, 259) on xpath=//button[@id='add-task']
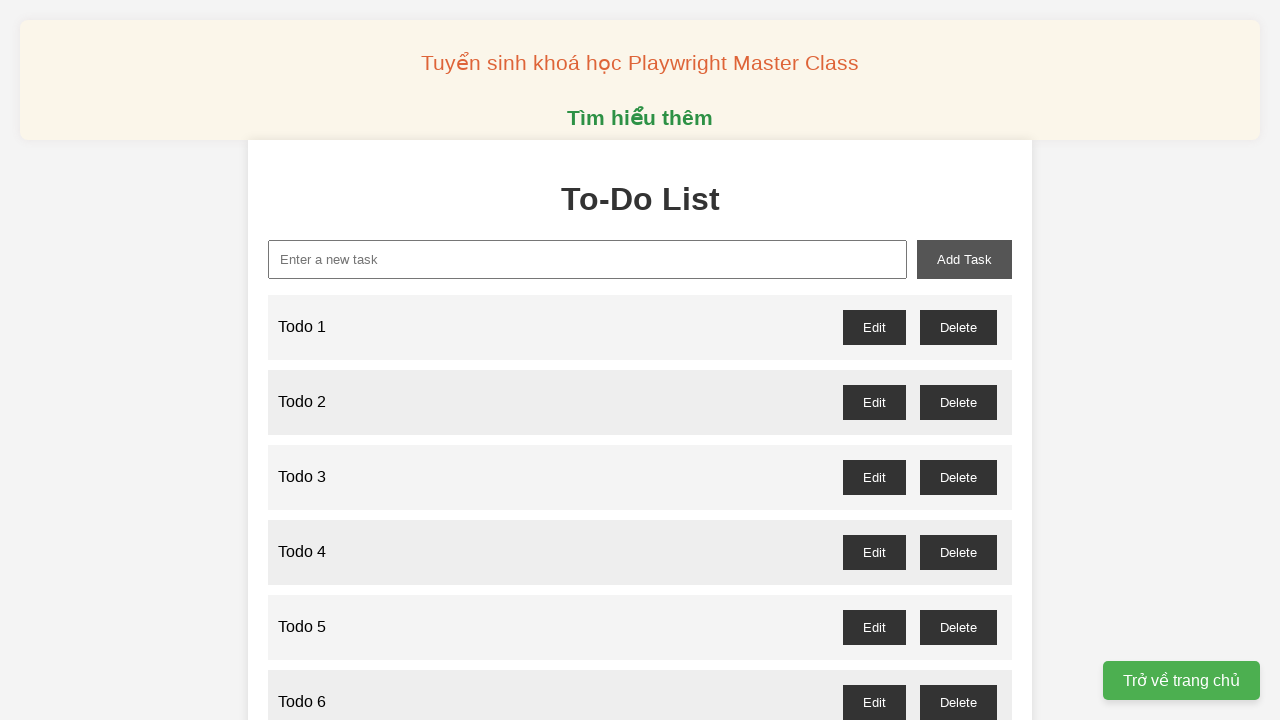

Filled new task input with 'Todo 79' on xpath=//input[@id='new-task']
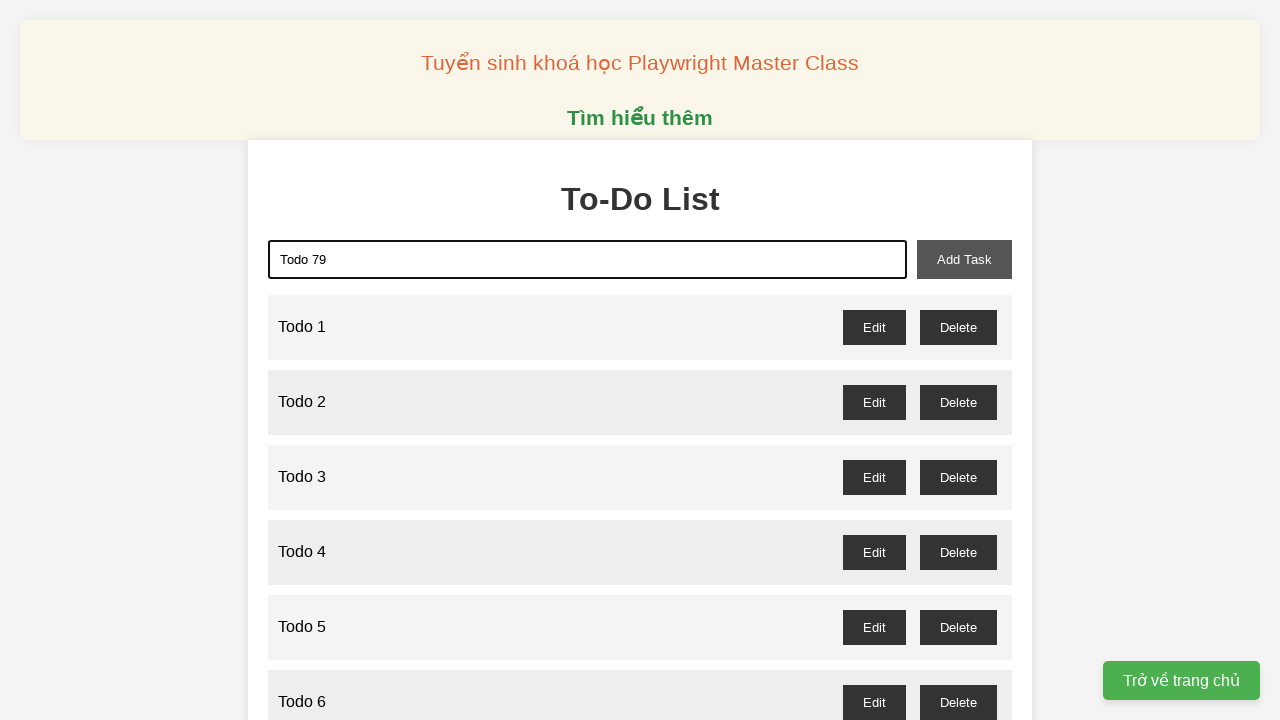

Clicked add task button to add 'Todo 79' at (964, 259) on xpath=//button[@id='add-task']
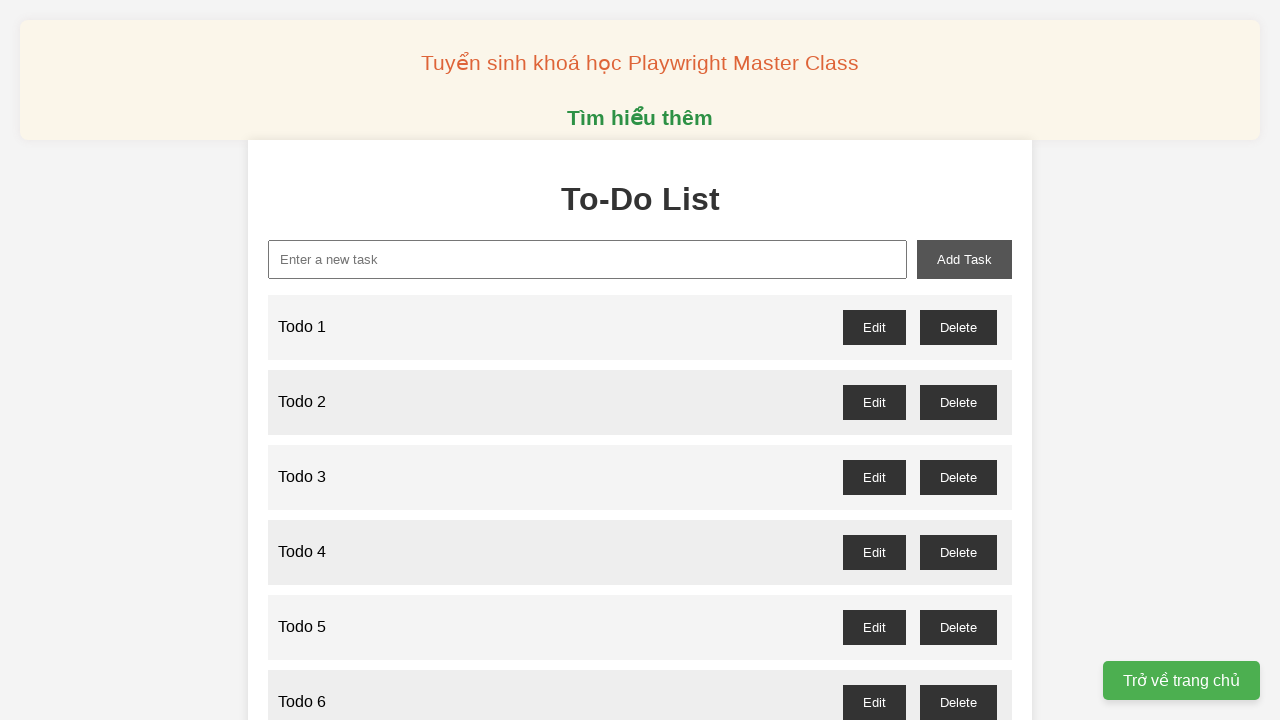

Filled new task input with 'Todo 80' on xpath=//input[@id='new-task']
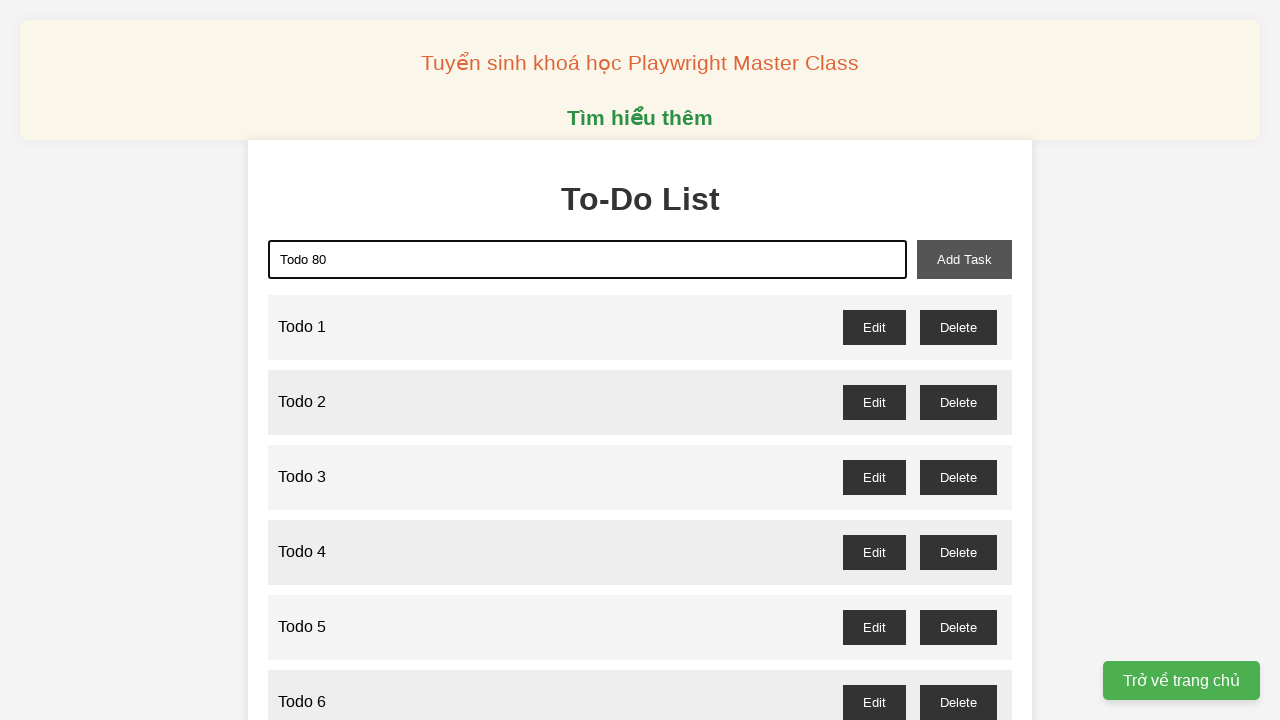

Clicked add task button to add 'Todo 80' at (964, 259) on xpath=//button[@id='add-task']
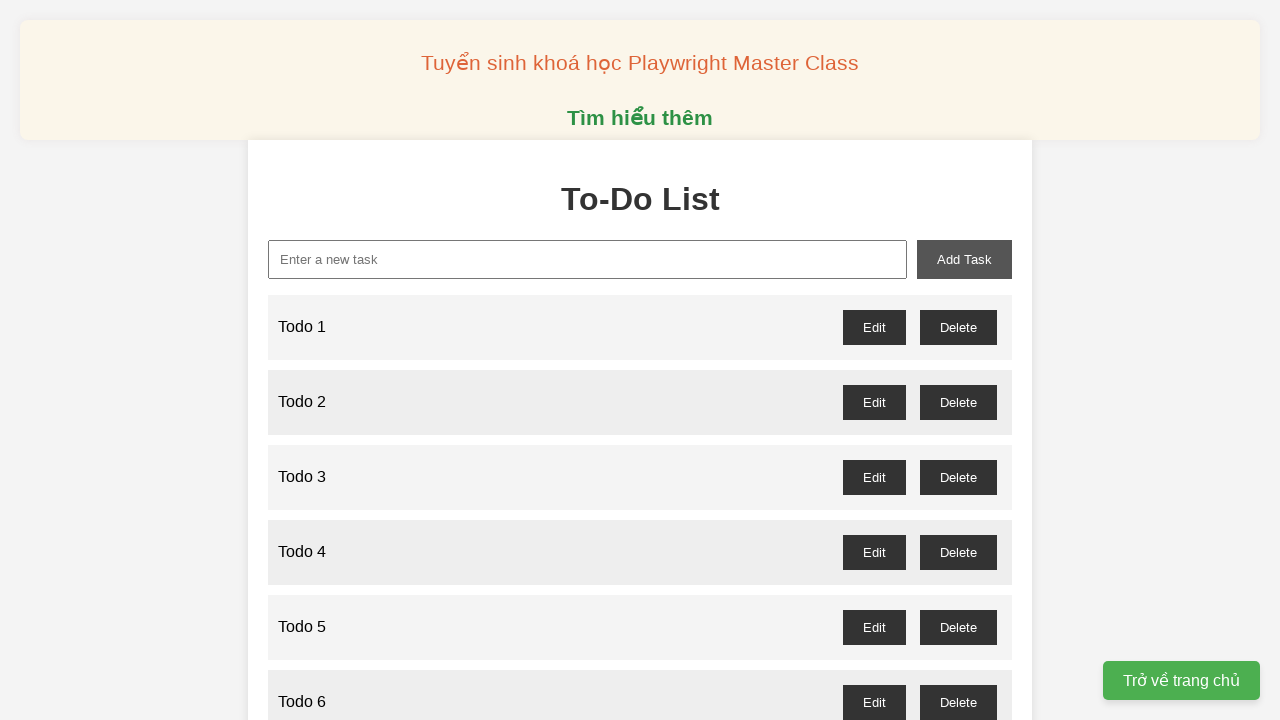

Filled new task input with 'Todo 81' on xpath=//input[@id='new-task']
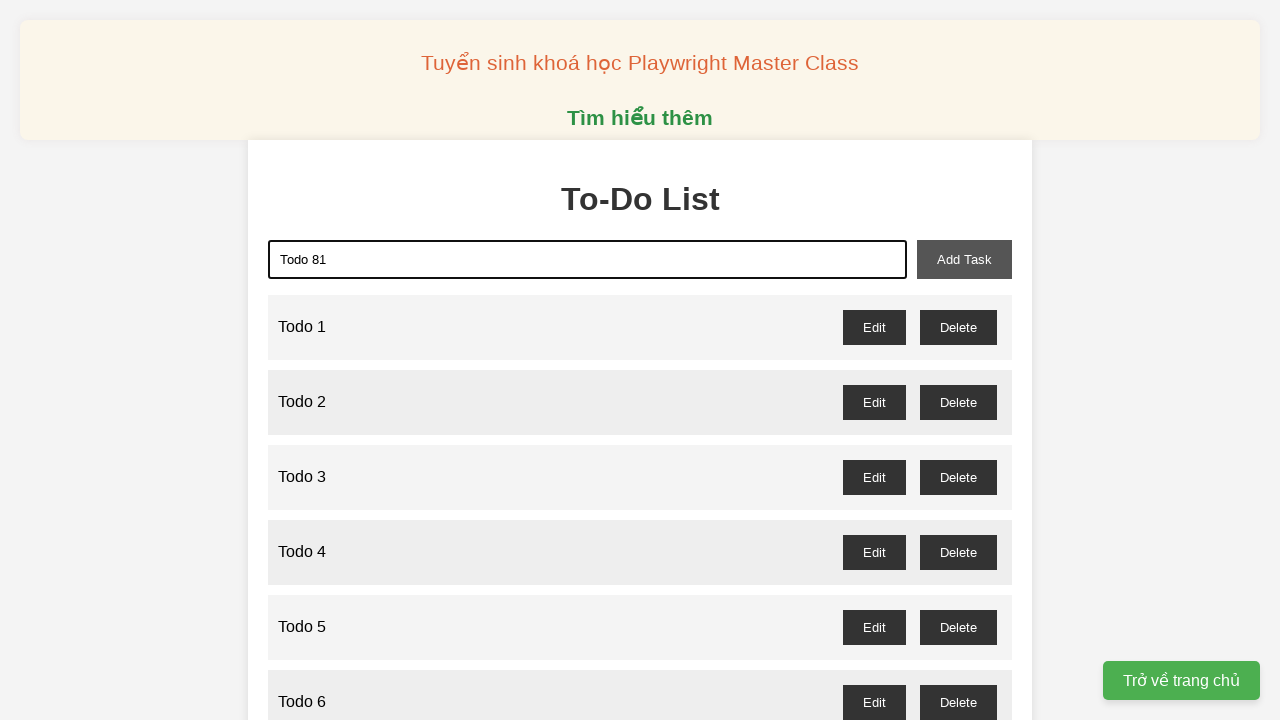

Clicked add task button to add 'Todo 81' at (964, 259) on xpath=//button[@id='add-task']
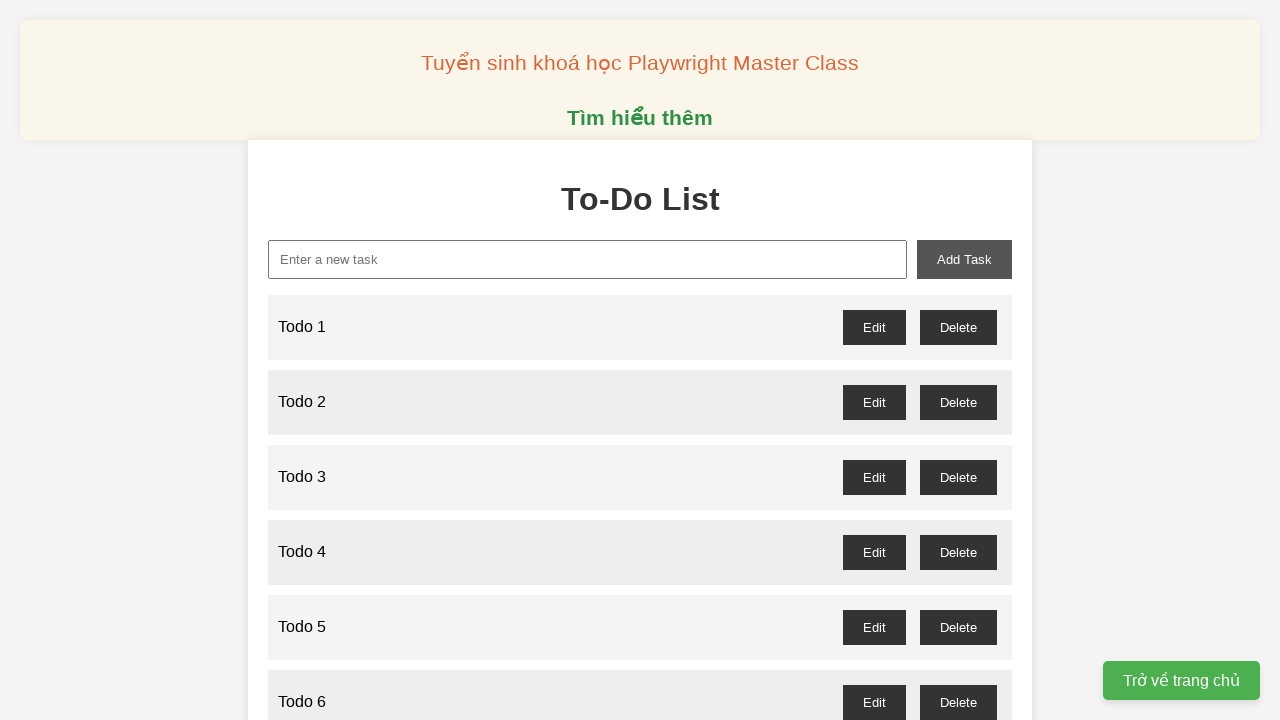

Filled new task input with 'Todo 82' on xpath=//input[@id='new-task']
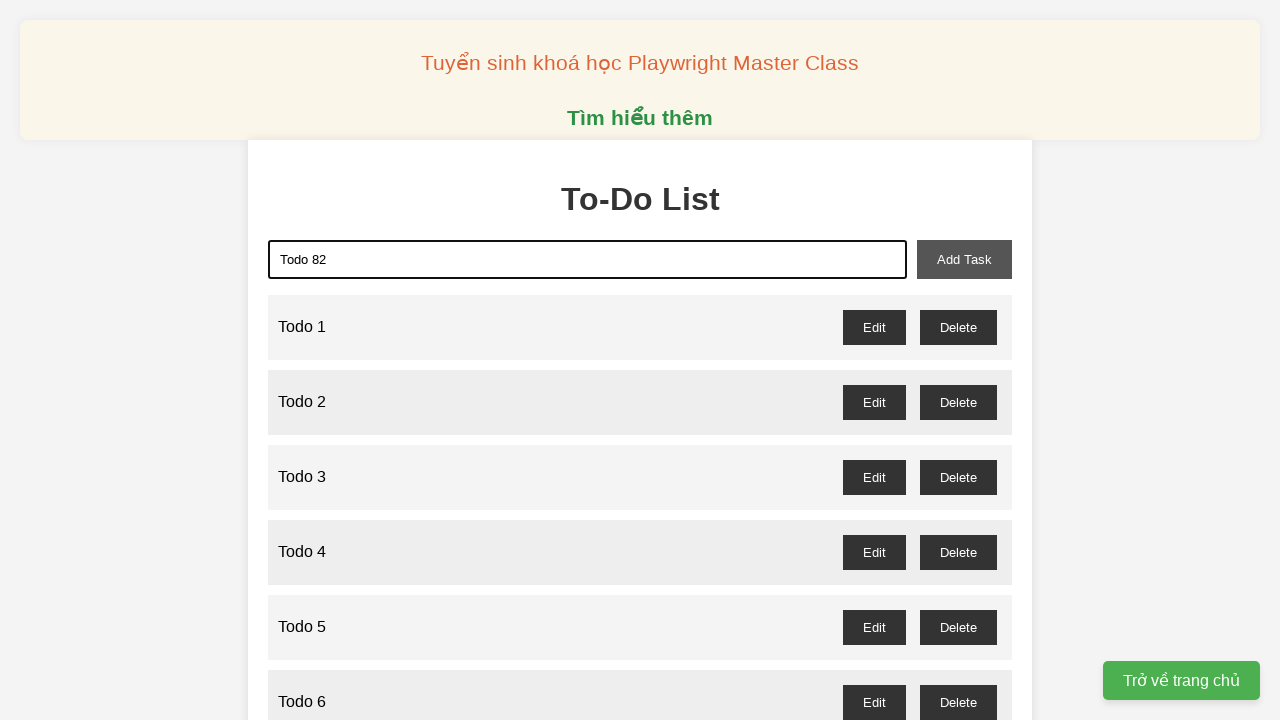

Clicked add task button to add 'Todo 82' at (964, 259) on xpath=//button[@id='add-task']
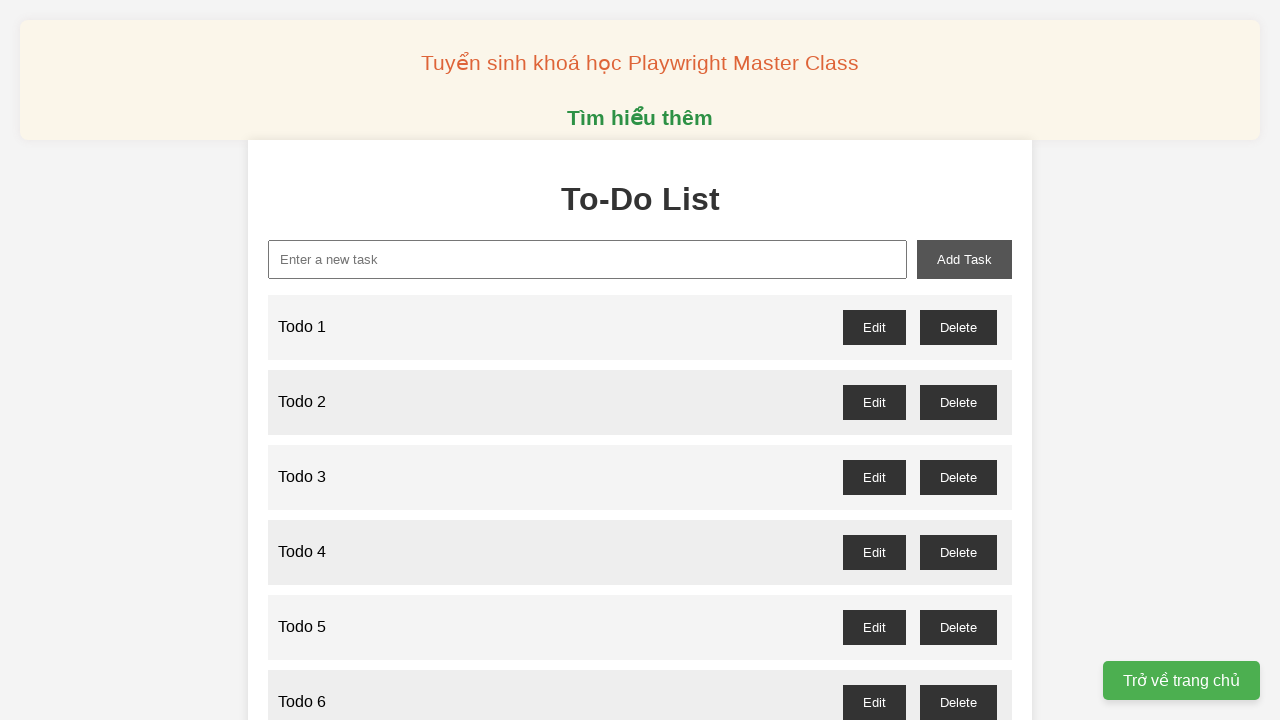

Filled new task input with 'Todo 83' on xpath=//input[@id='new-task']
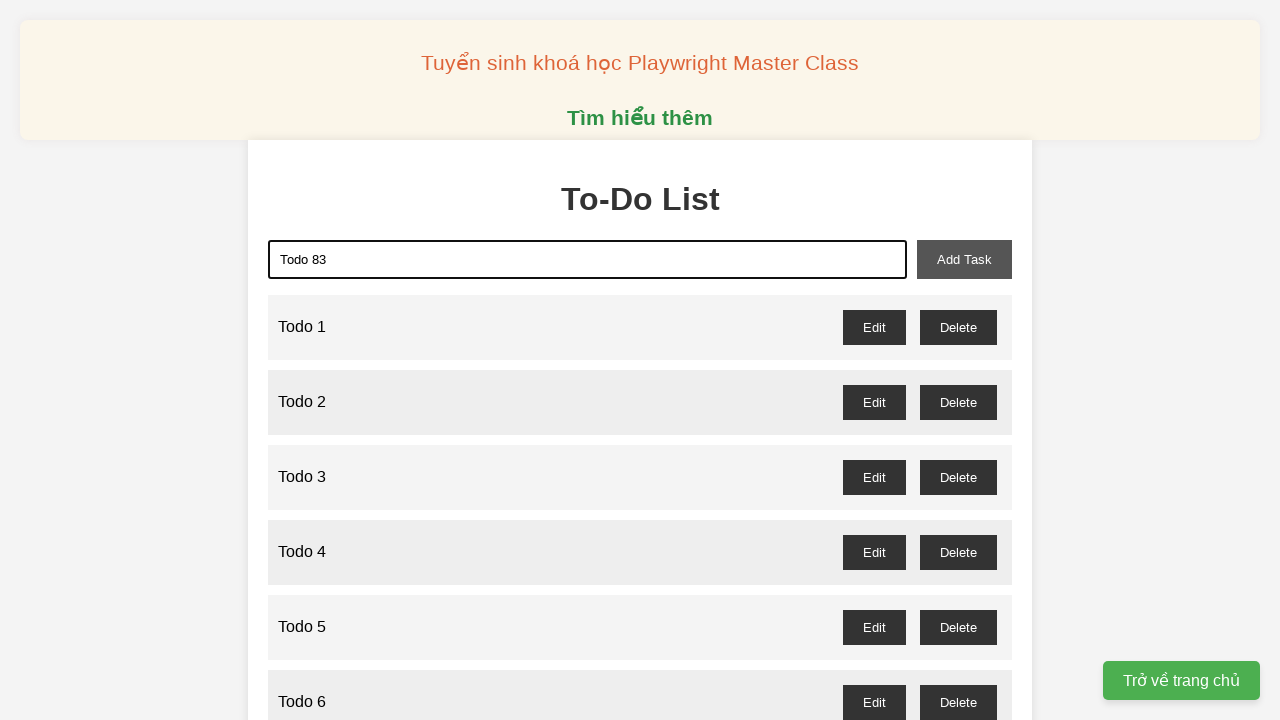

Clicked add task button to add 'Todo 83' at (964, 259) on xpath=//button[@id='add-task']
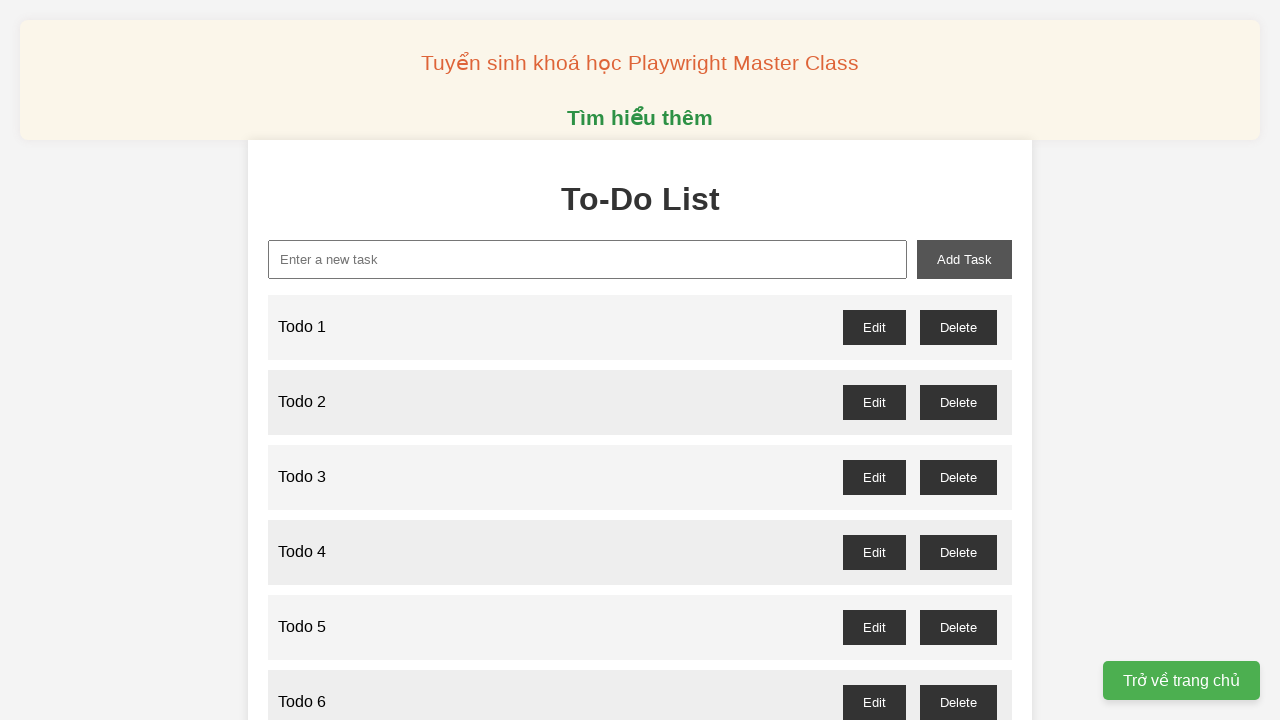

Filled new task input with 'Todo 84' on xpath=//input[@id='new-task']
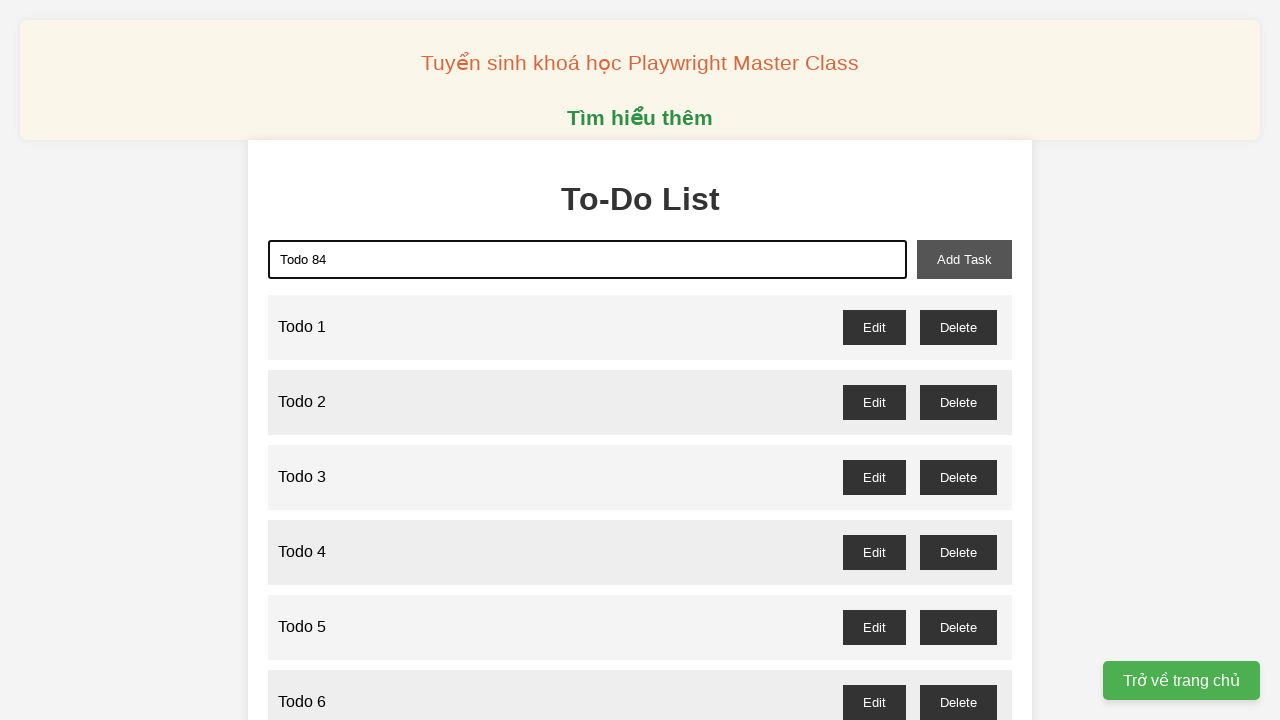

Clicked add task button to add 'Todo 84' at (964, 259) on xpath=//button[@id='add-task']
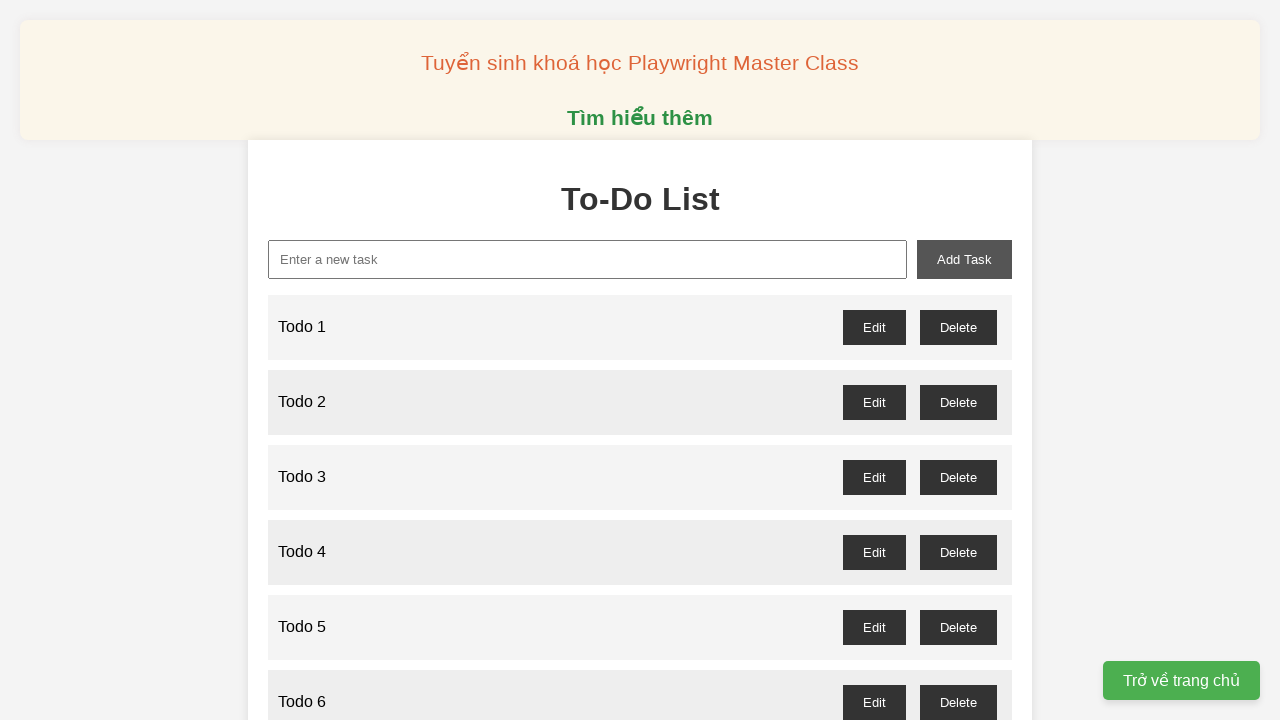

Filled new task input with 'Todo 85' on xpath=//input[@id='new-task']
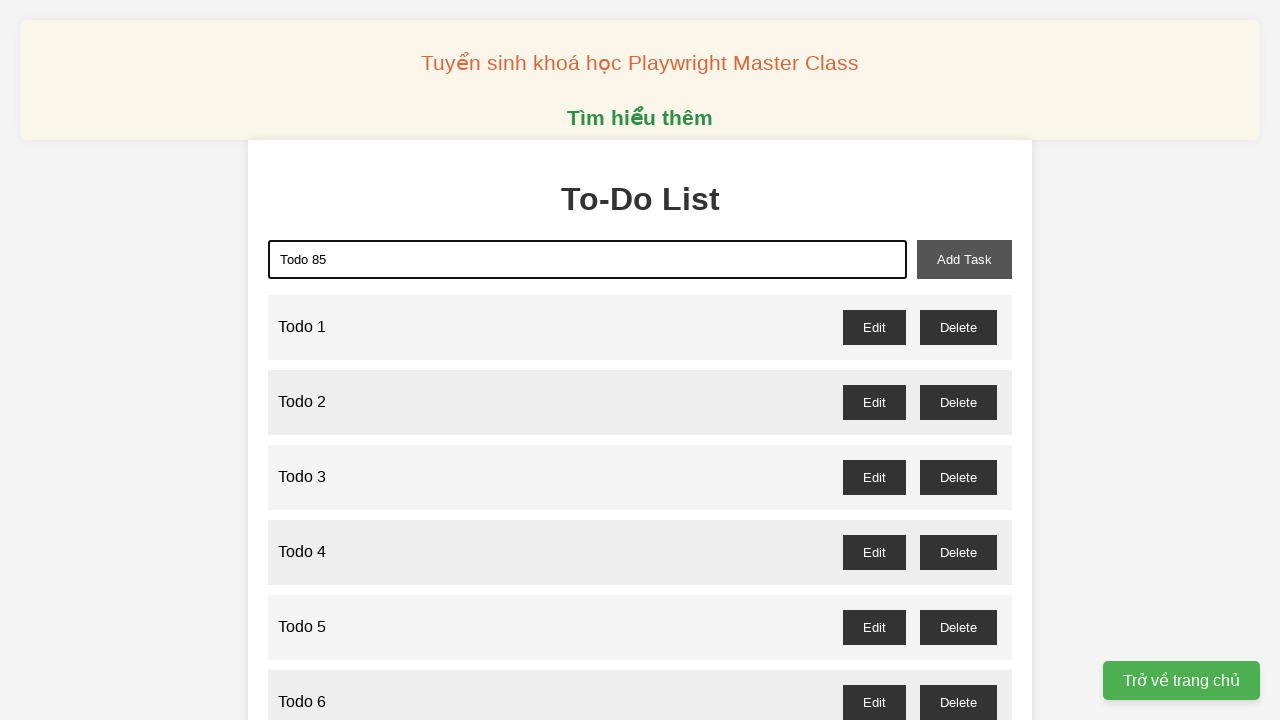

Clicked add task button to add 'Todo 85' at (964, 259) on xpath=//button[@id='add-task']
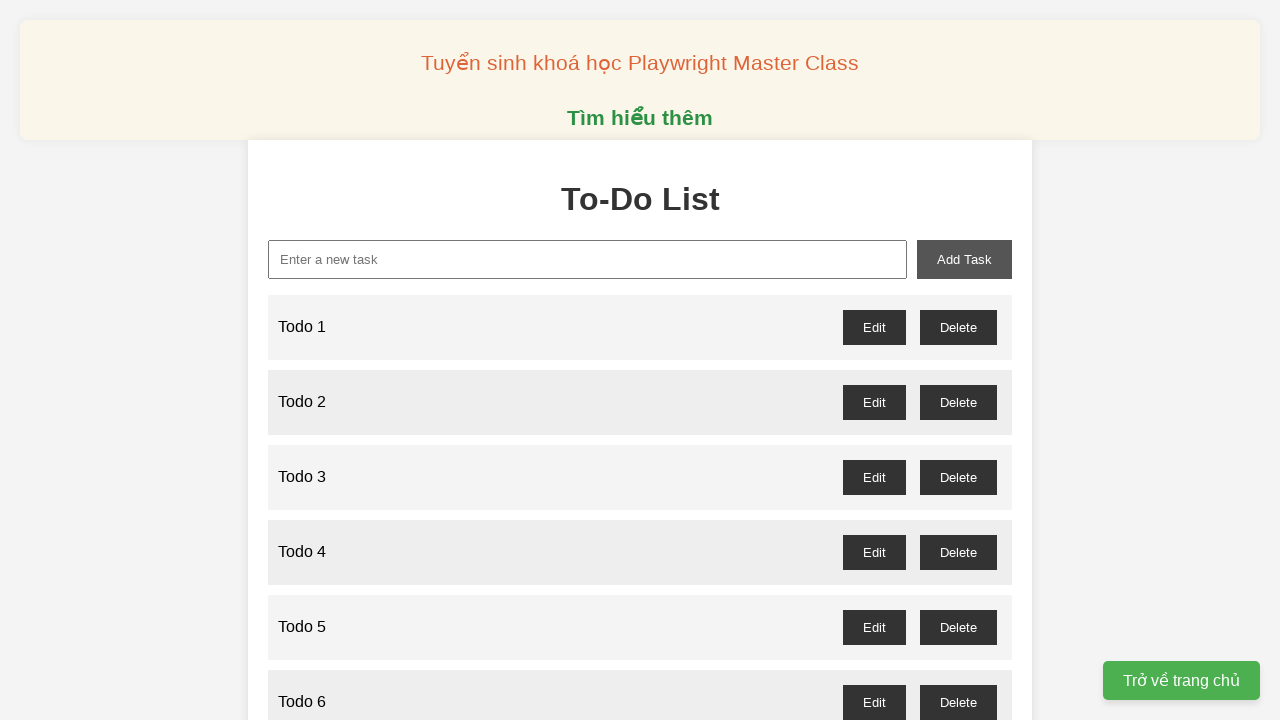

Filled new task input with 'Todo 86' on xpath=//input[@id='new-task']
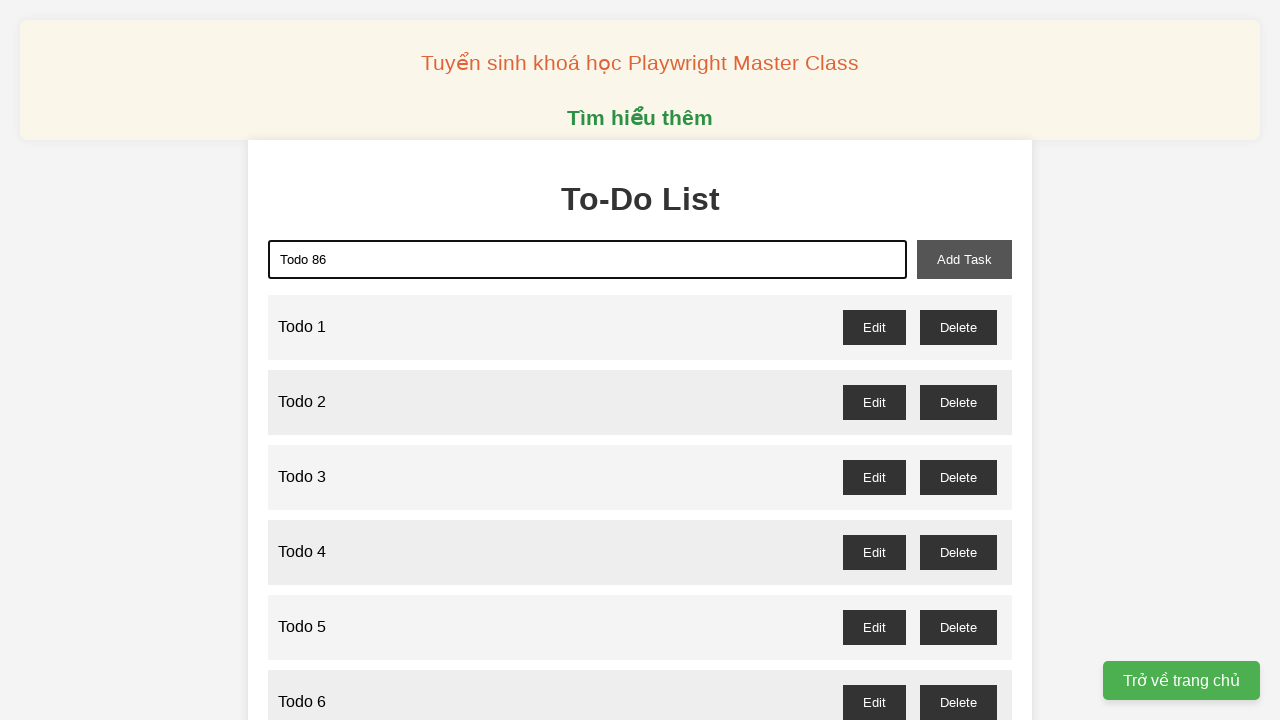

Clicked add task button to add 'Todo 86' at (964, 259) on xpath=//button[@id='add-task']
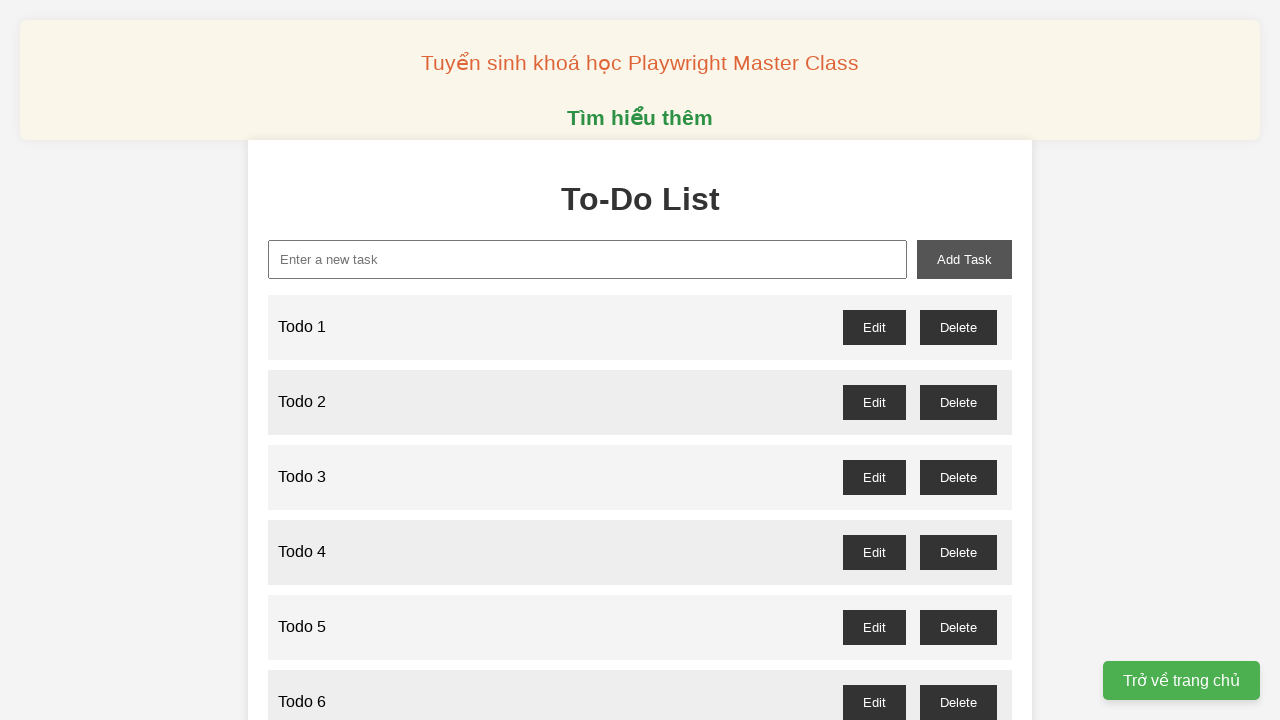

Filled new task input with 'Todo 87' on xpath=//input[@id='new-task']
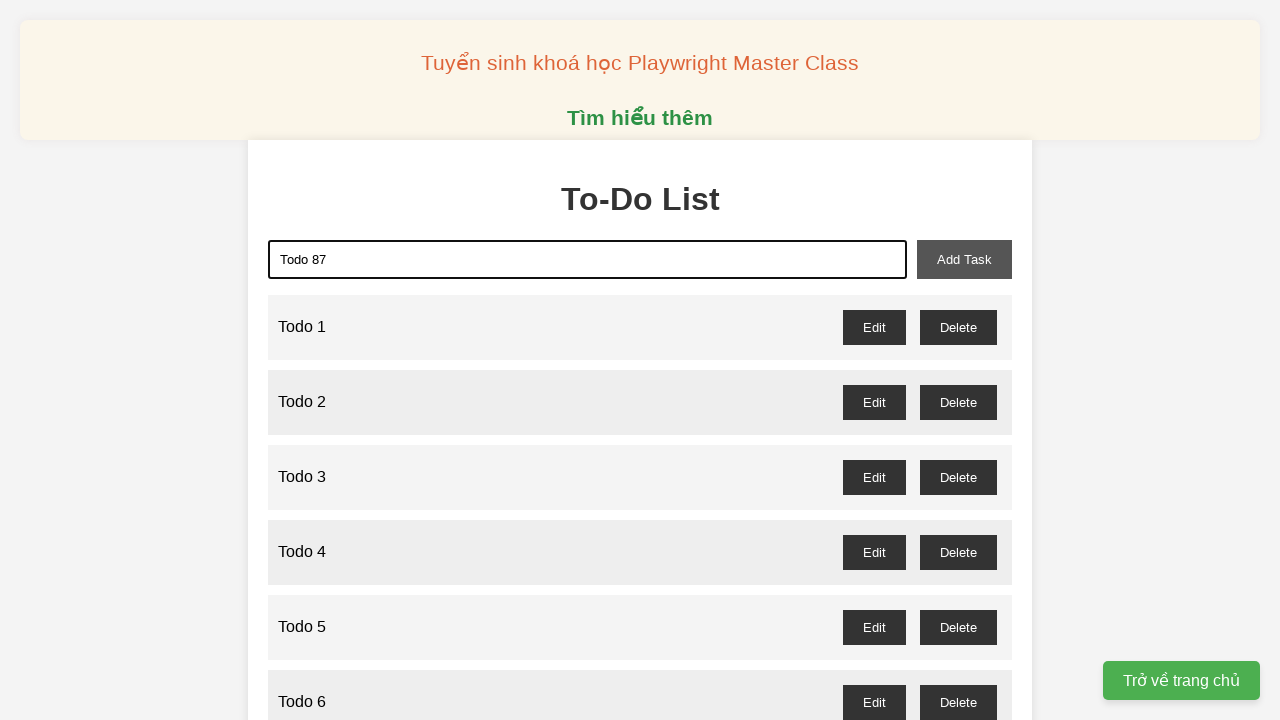

Clicked add task button to add 'Todo 87' at (964, 259) on xpath=//button[@id='add-task']
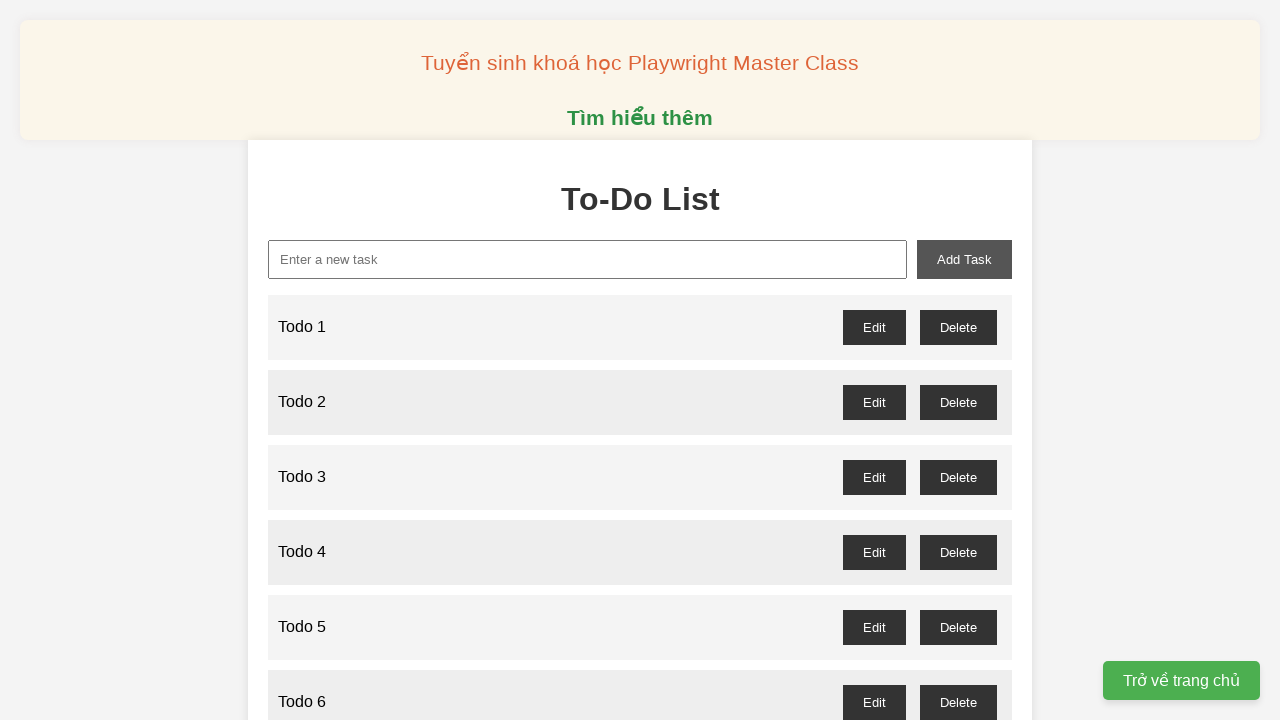

Filled new task input with 'Todo 88' on xpath=//input[@id='new-task']
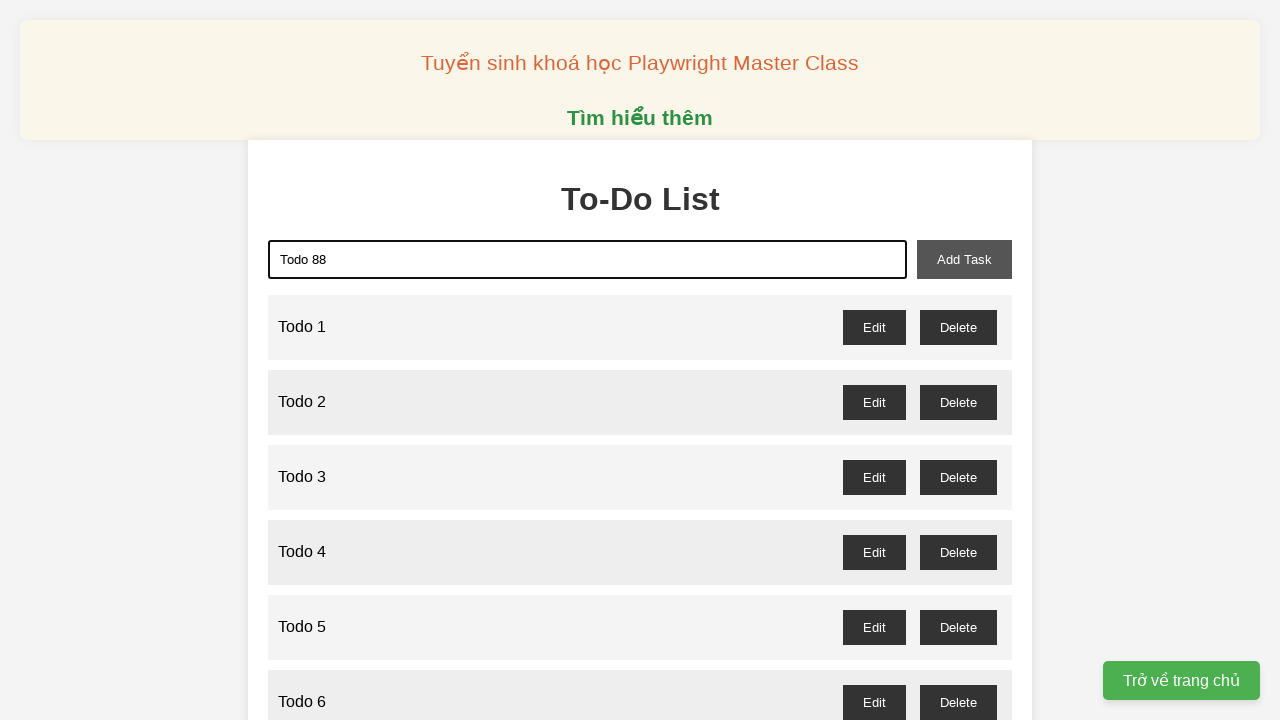

Clicked add task button to add 'Todo 88' at (964, 259) on xpath=//button[@id='add-task']
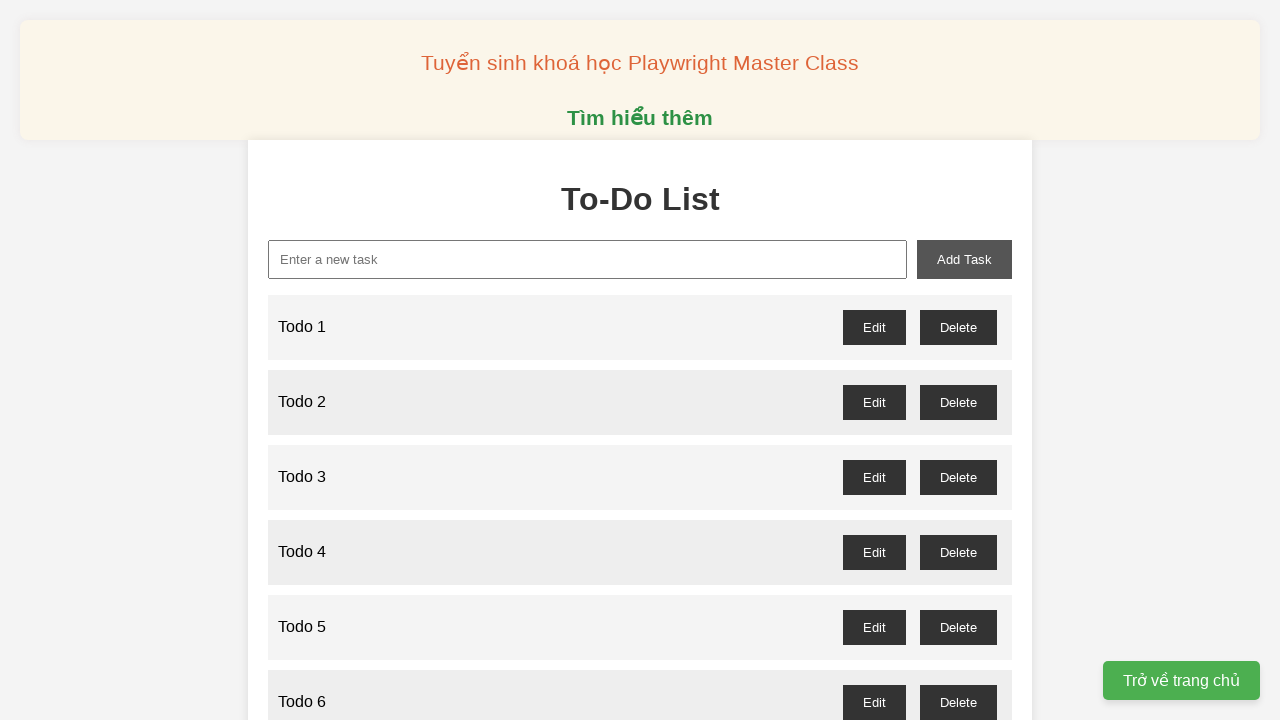

Filled new task input with 'Todo 89' on xpath=//input[@id='new-task']
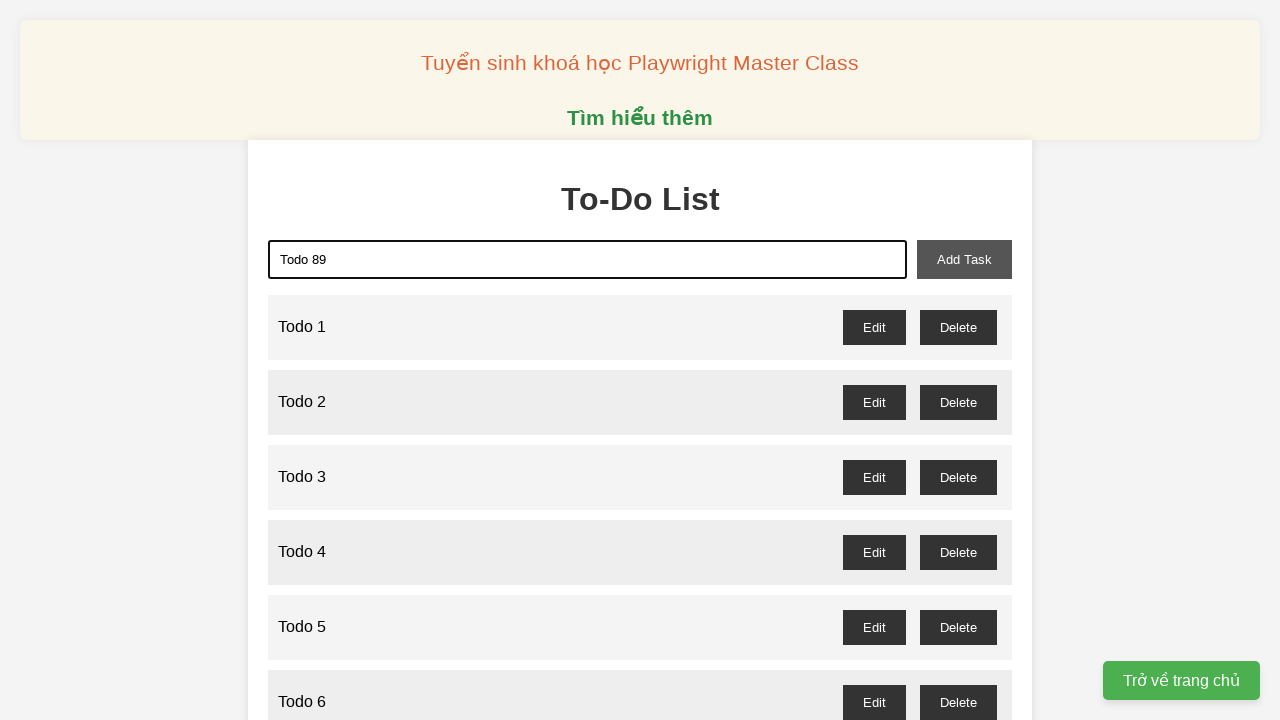

Clicked add task button to add 'Todo 89' at (964, 259) on xpath=//button[@id='add-task']
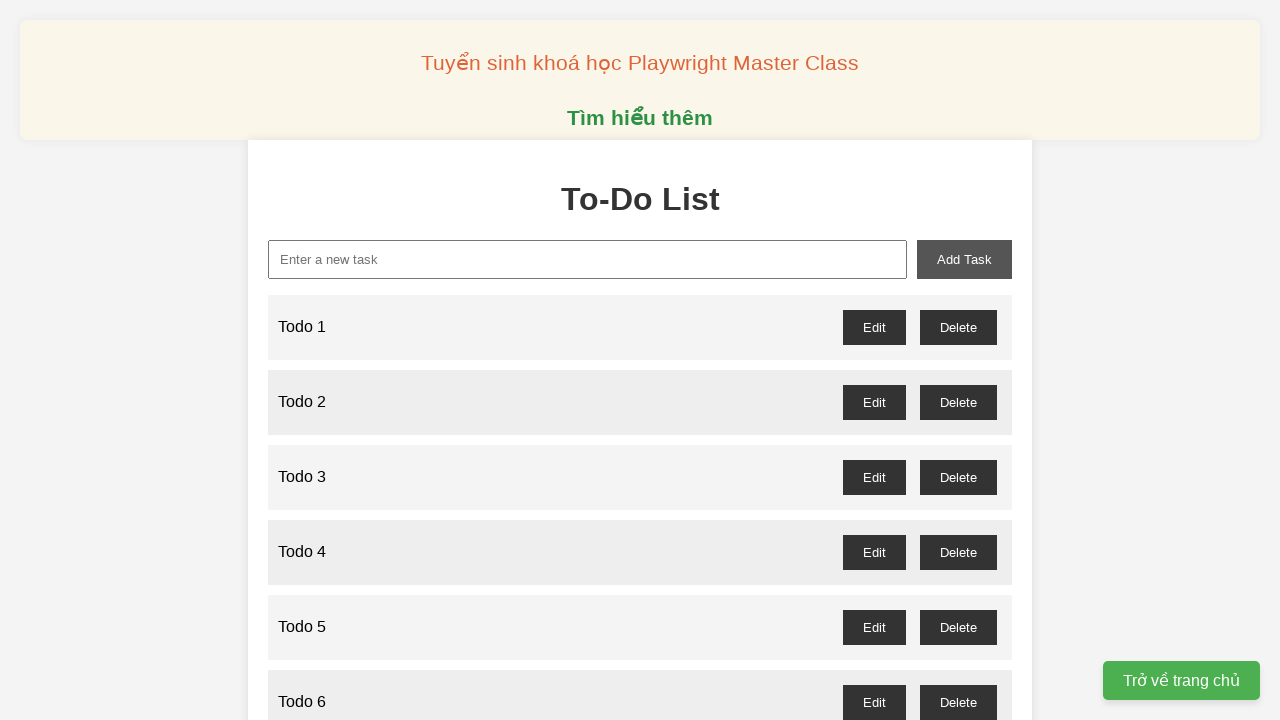

Filled new task input with 'Todo 90' on xpath=//input[@id='new-task']
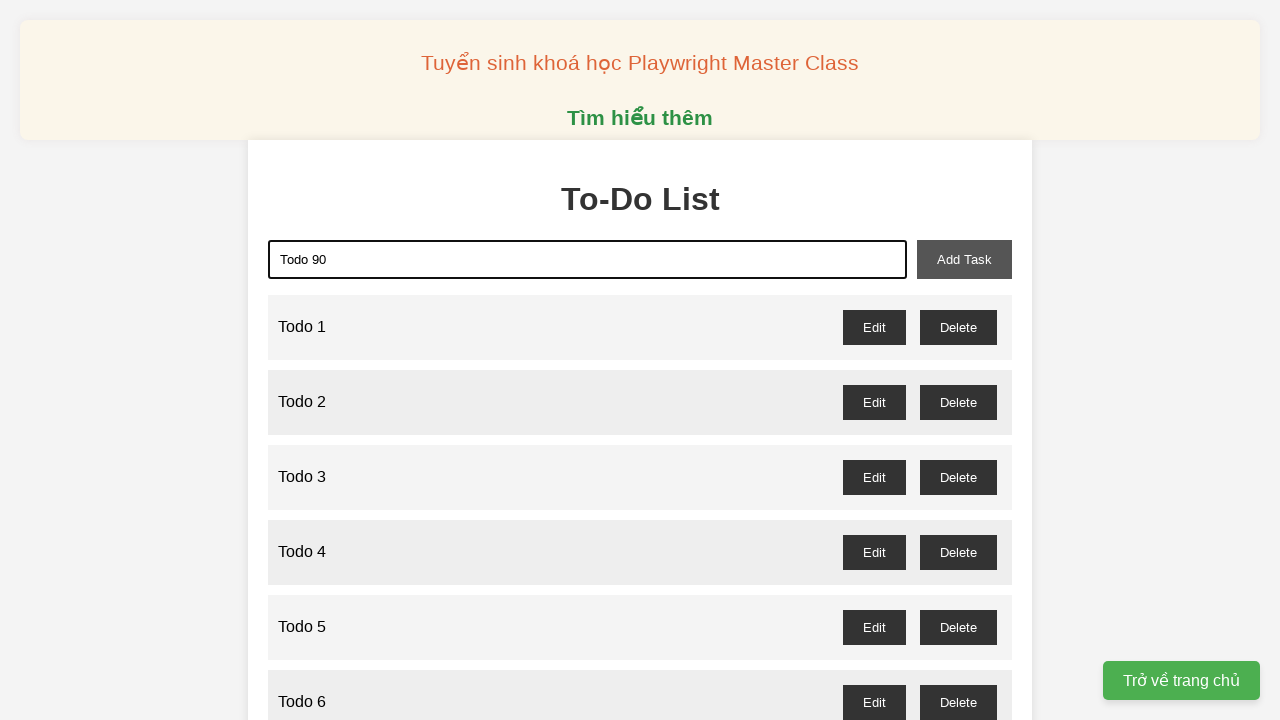

Clicked add task button to add 'Todo 90' at (964, 259) on xpath=//button[@id='add-task']
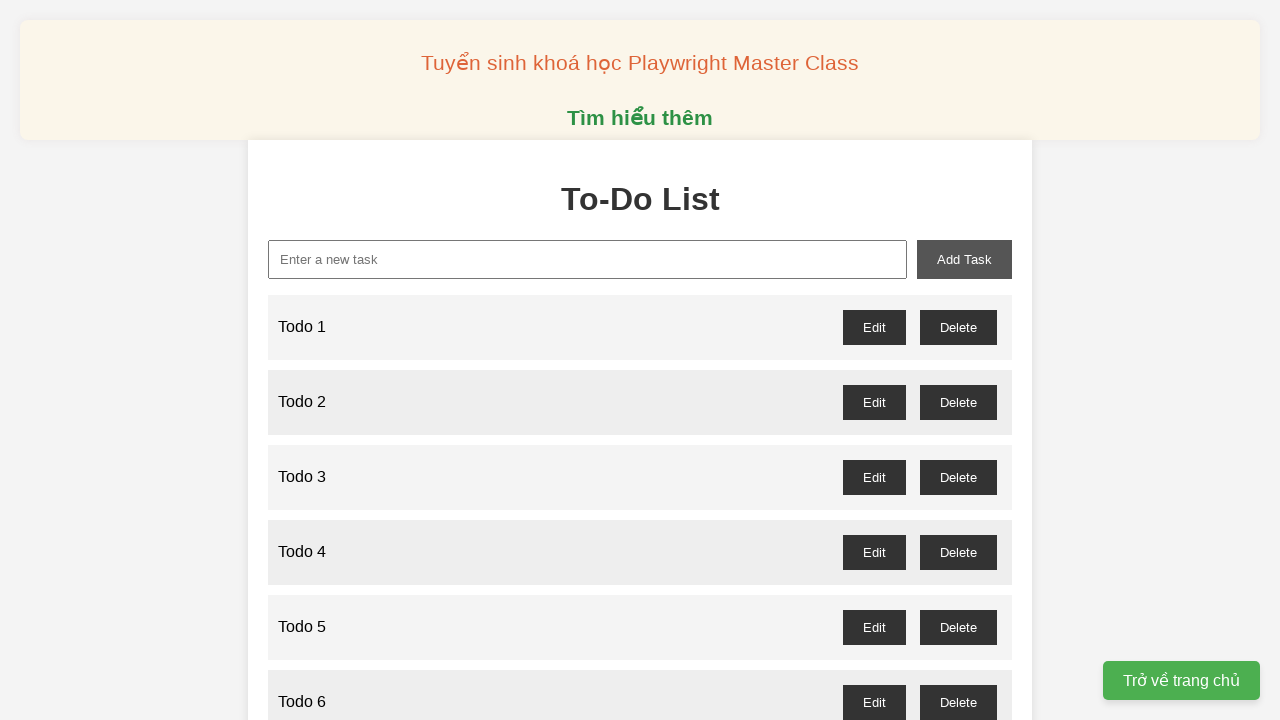

Filled new task input with 'Todo 91' on xpath=//input[@id='new-task']
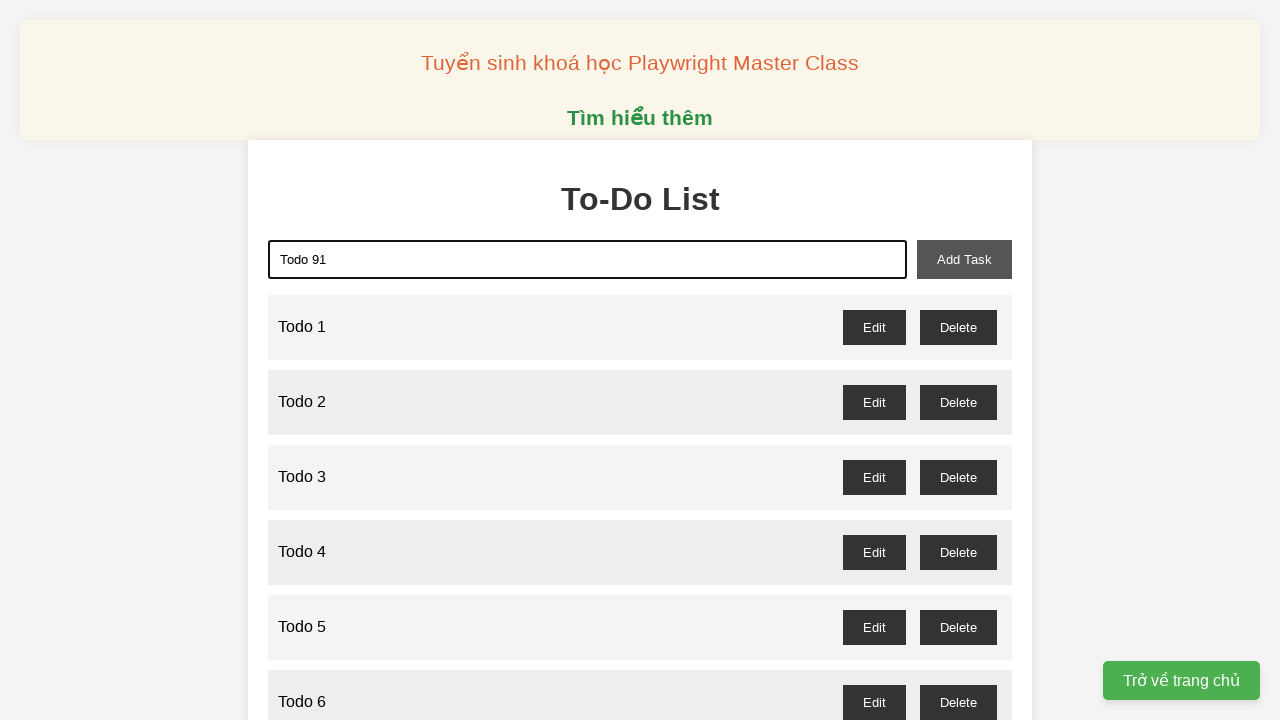

Clicked add task button to add 'Todo 91' at (964, 259) on xpath=//button[@id='add-task']
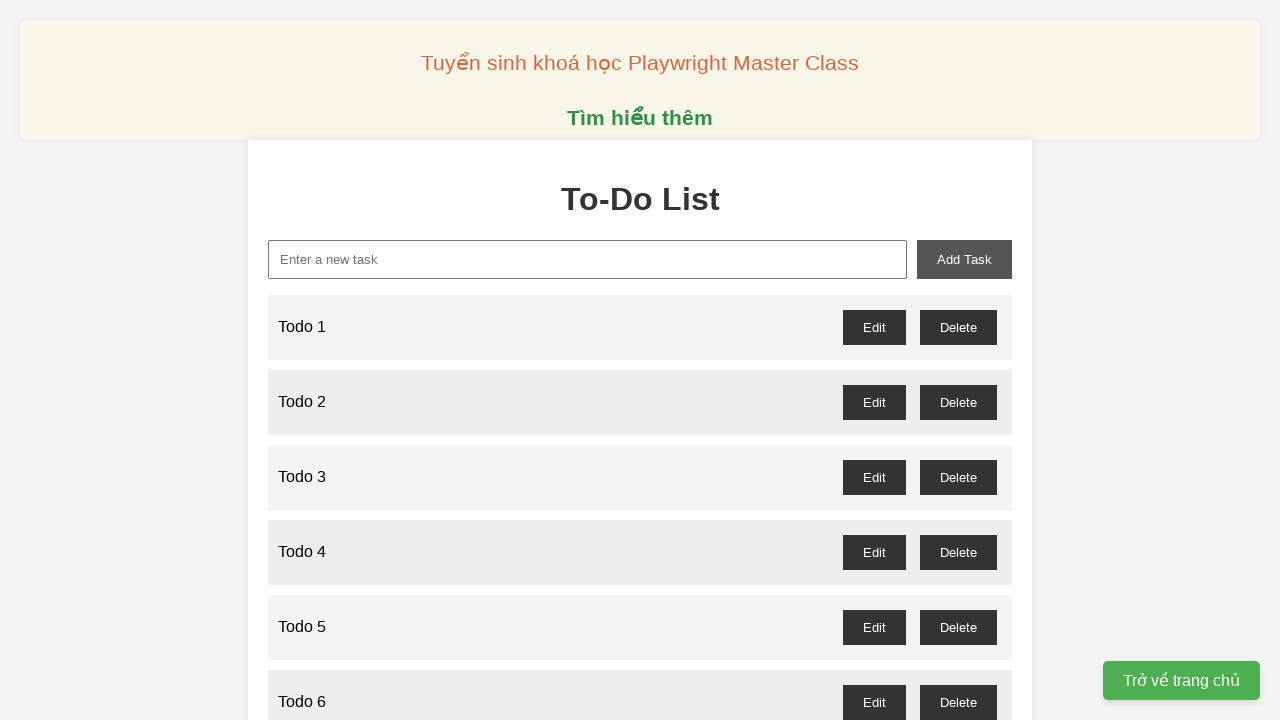

Filled new task input with 'Todo 92' on xpath=//input[@id='new-task']
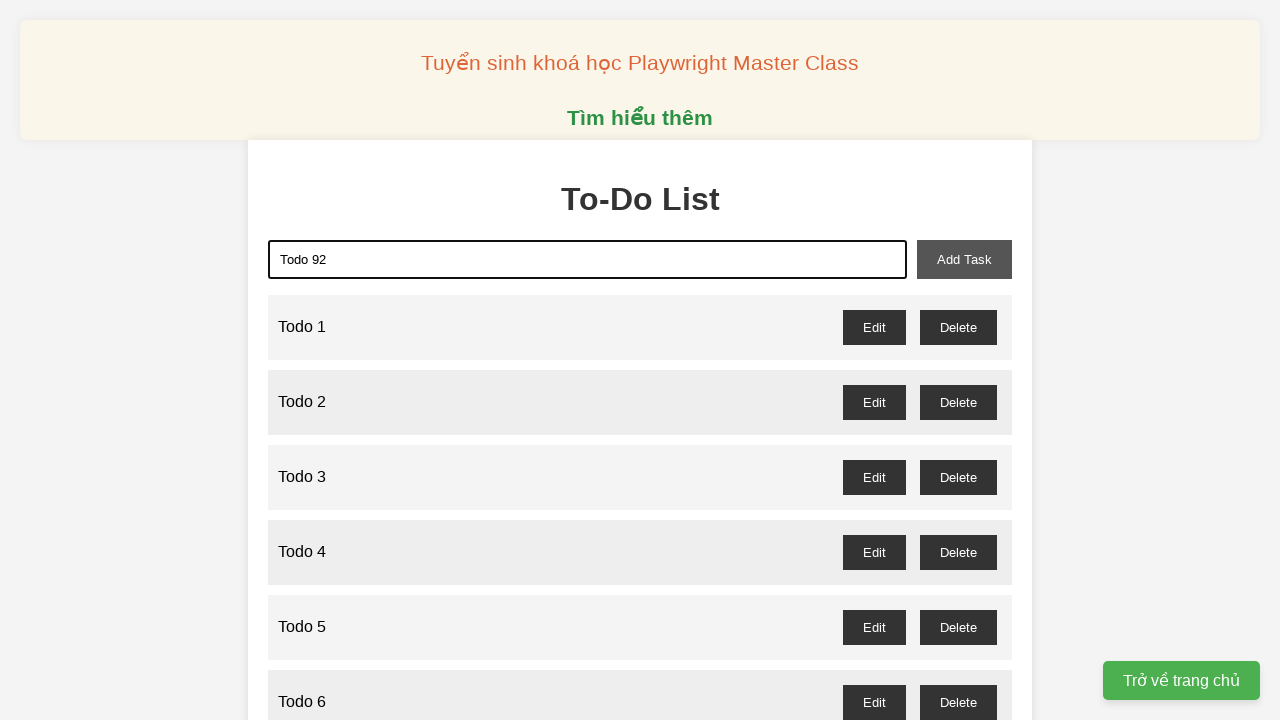

Clicked add task button to add 'Todo 92' at (964, 259) on xpath=//button[@id='add-task']
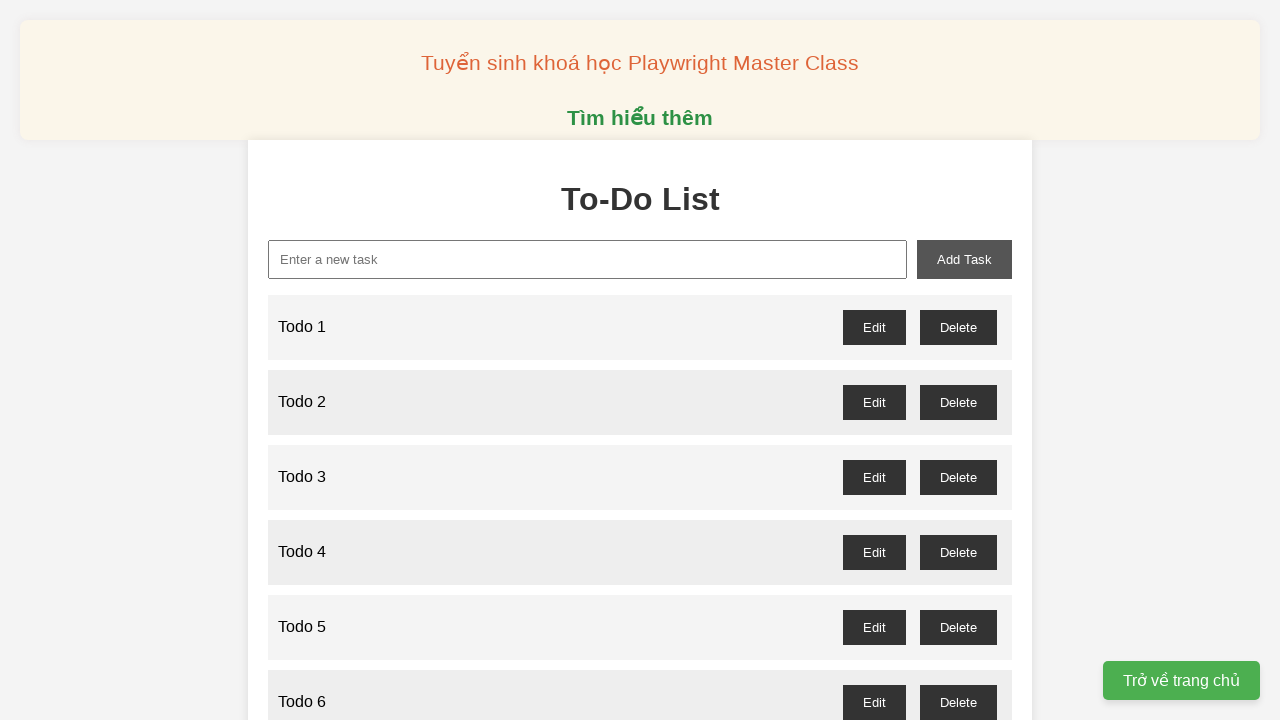

Filled new task input with 'Todo 93' on xpath=//input[@id='new-task']
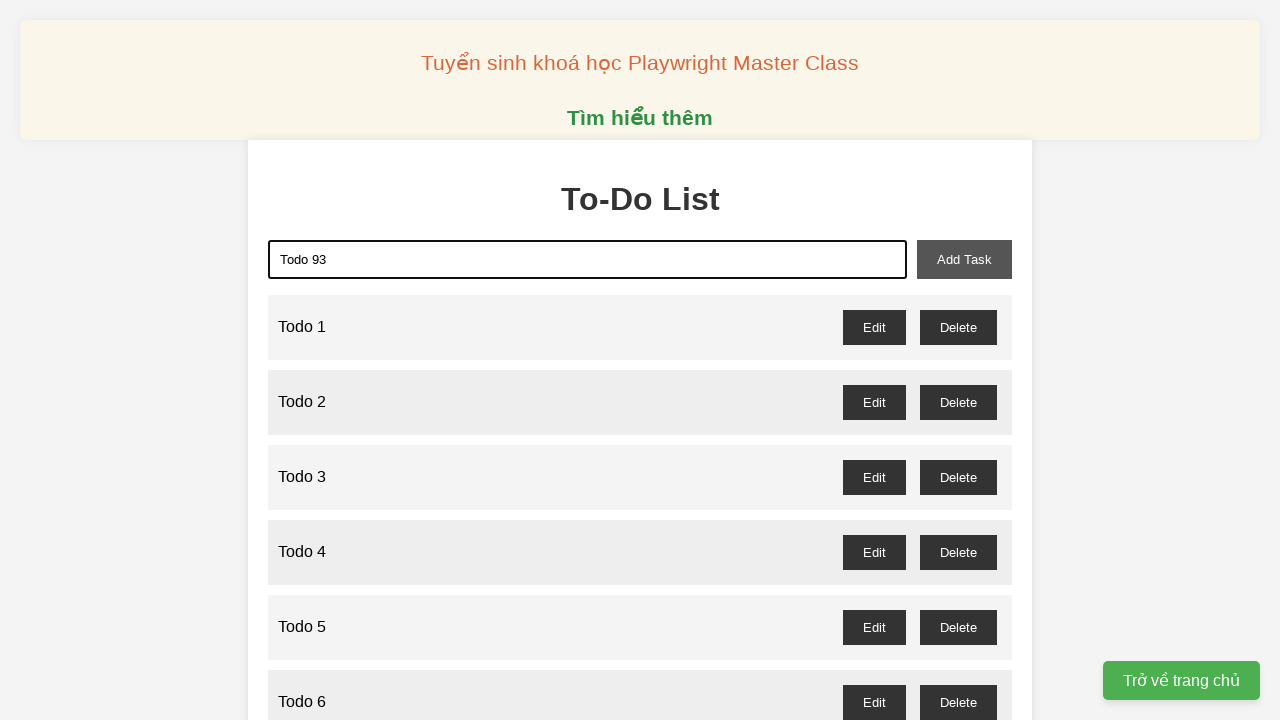

Clicked add task button to add 'Todo 93' at (964, 259) on xpath=//button[@id='add-task']
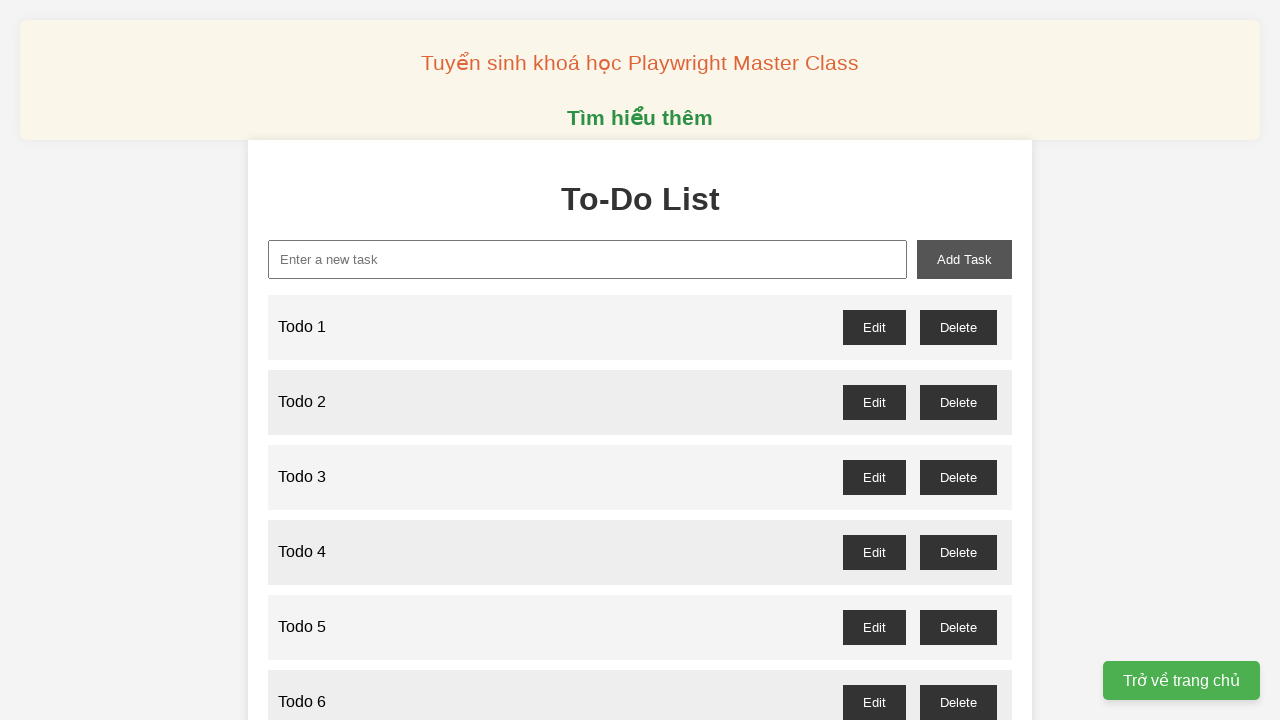

Filled new task input with 'Todo 94' on xpath=//input[@id='new-task']
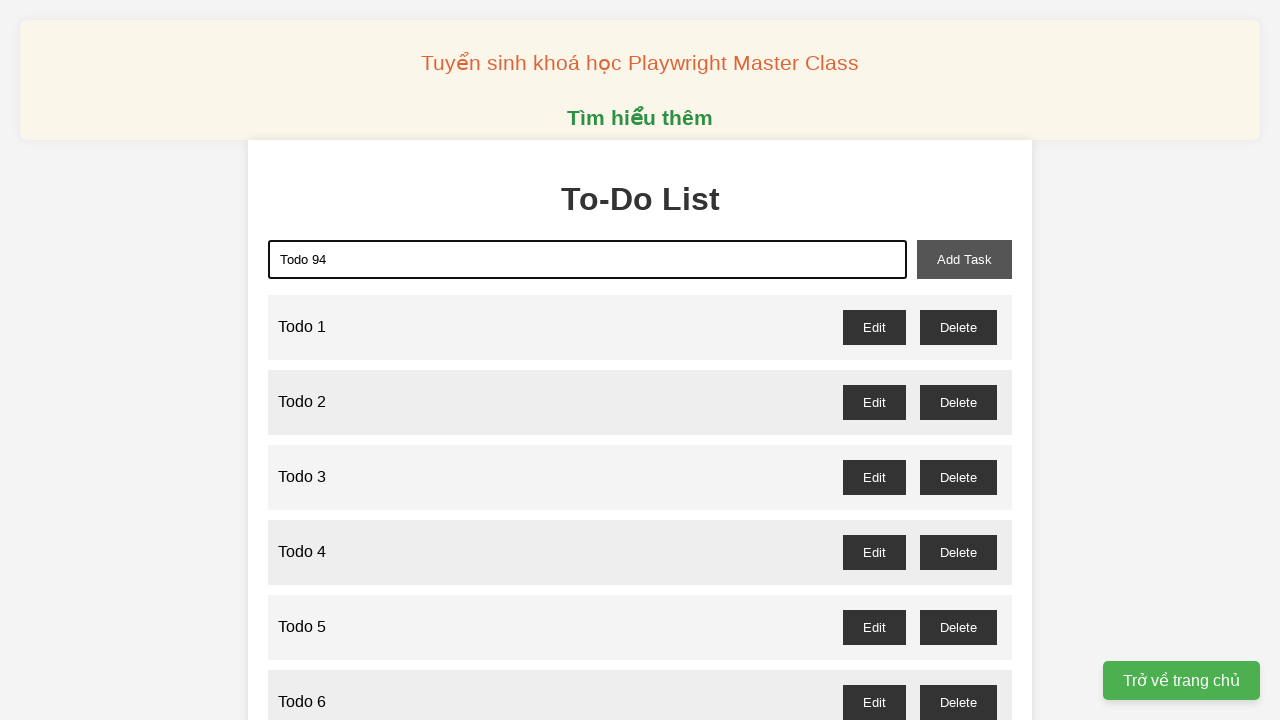

Clicked add task button to add 'Todo 94' at (964, 259) on xpath=//button[@id='add-task']
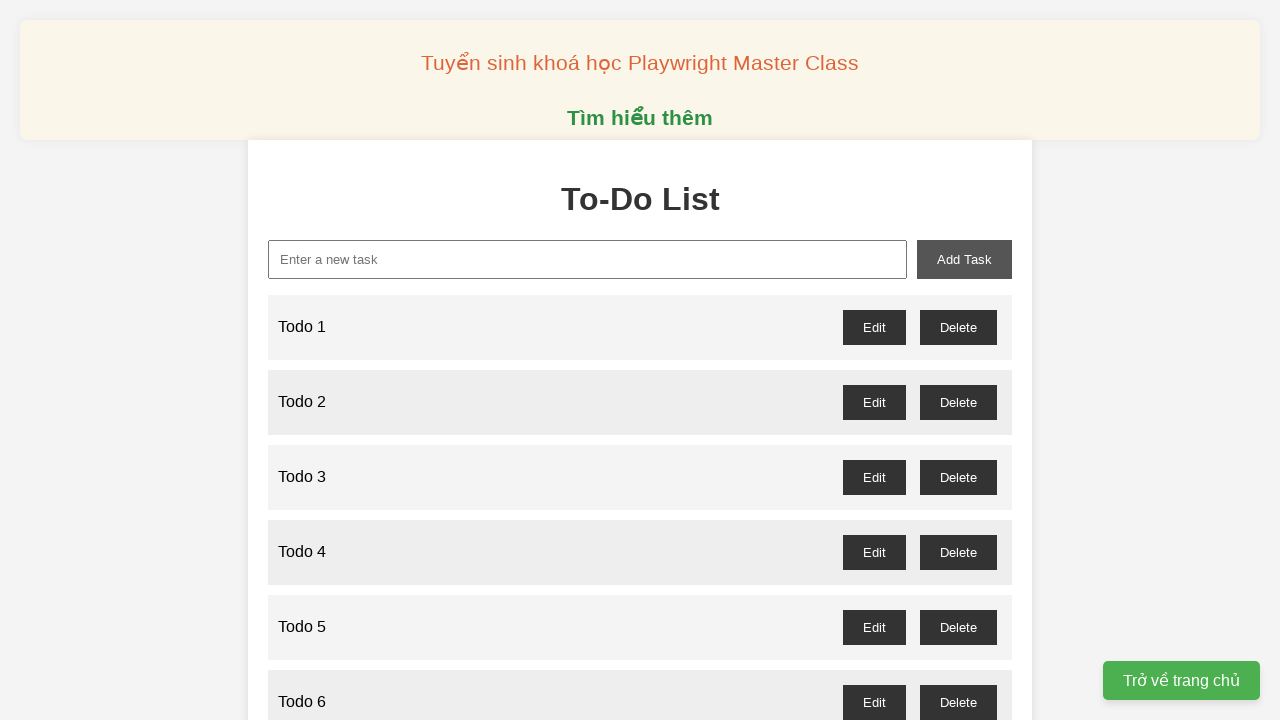

Filled new task input with 'Todo 95' on xpath=//input[@id='new-task']
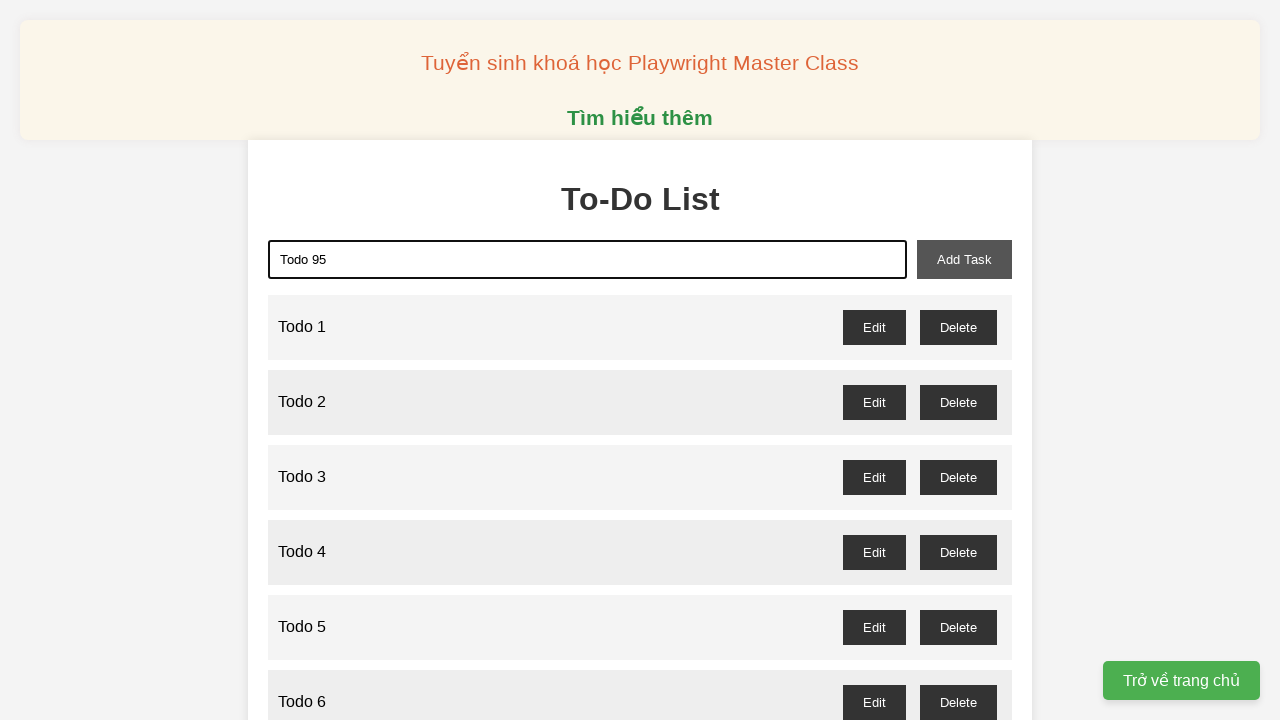

Clicked add task button to add 'Todo 95' at (964, 259) on xpath=//button[@id='add-task']
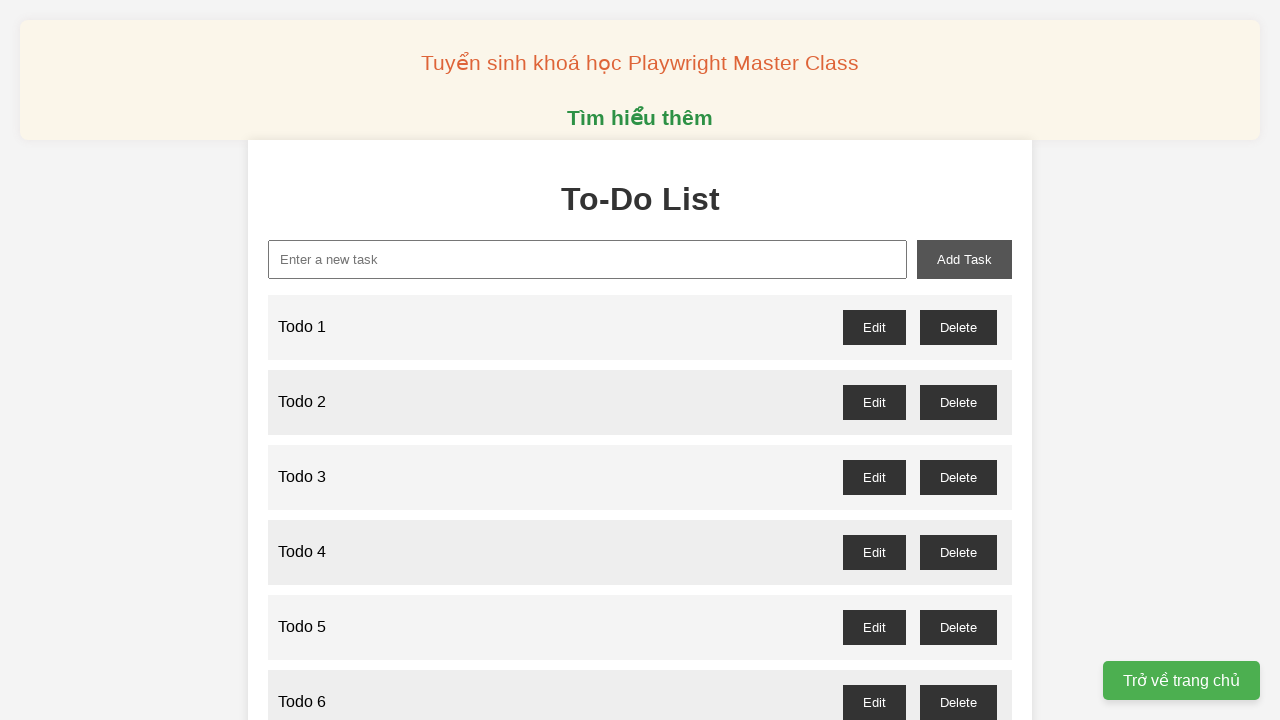

Filled new task input with 'Todo 96' on xpath=//input[@id='new-task']
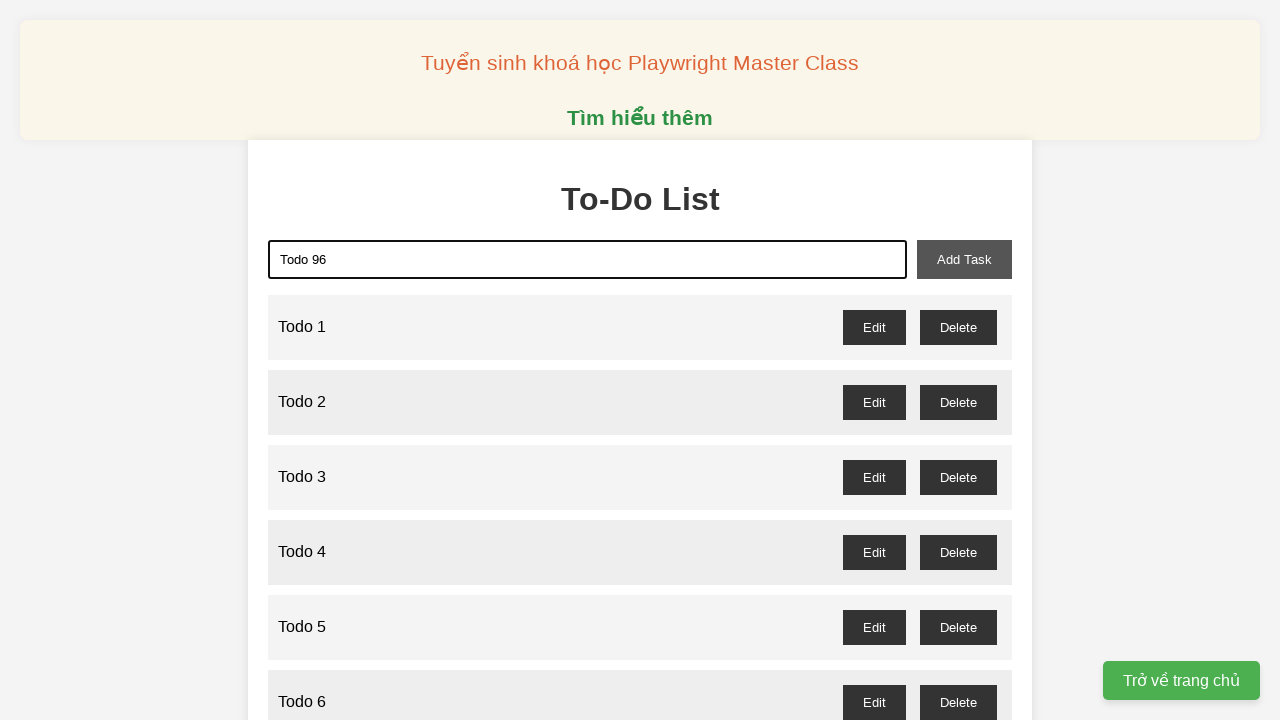

Clicked add task button to add 'Todo 96' at (964, 259) on xpath=//button[@id='add-task']
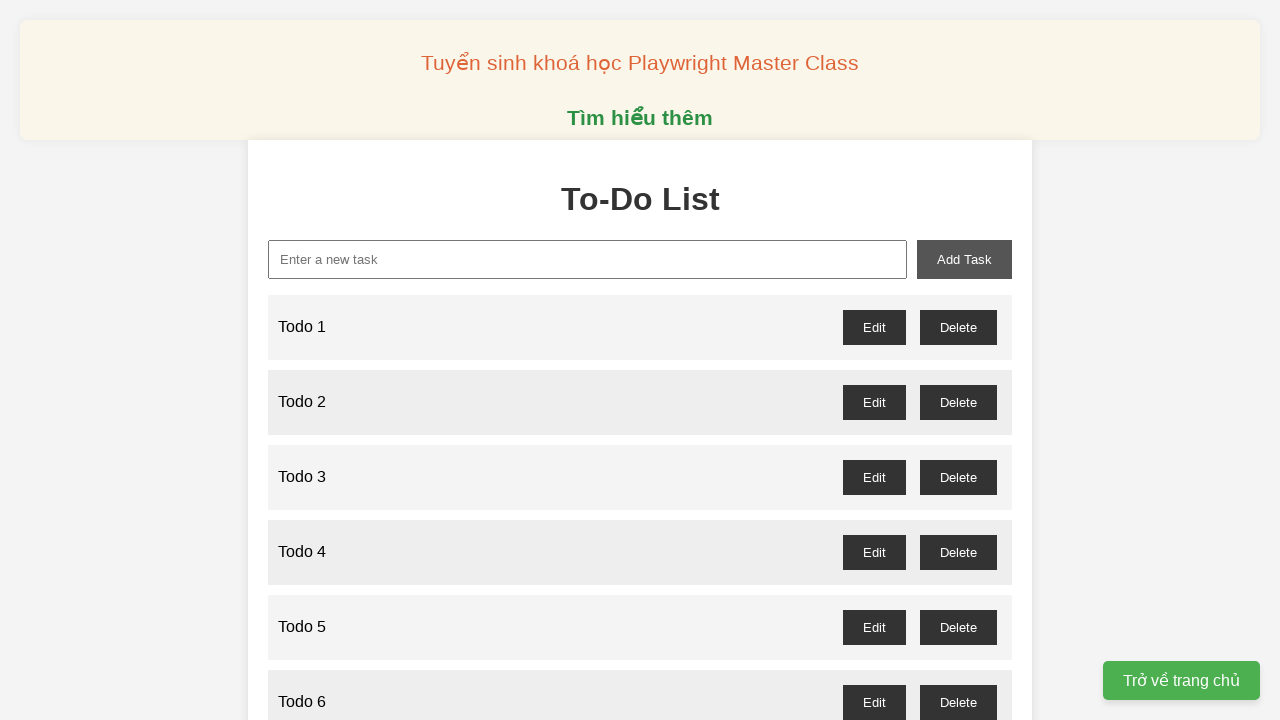

Filled new task input with 'Todo 97' on xpath=//input[@id='new-task']
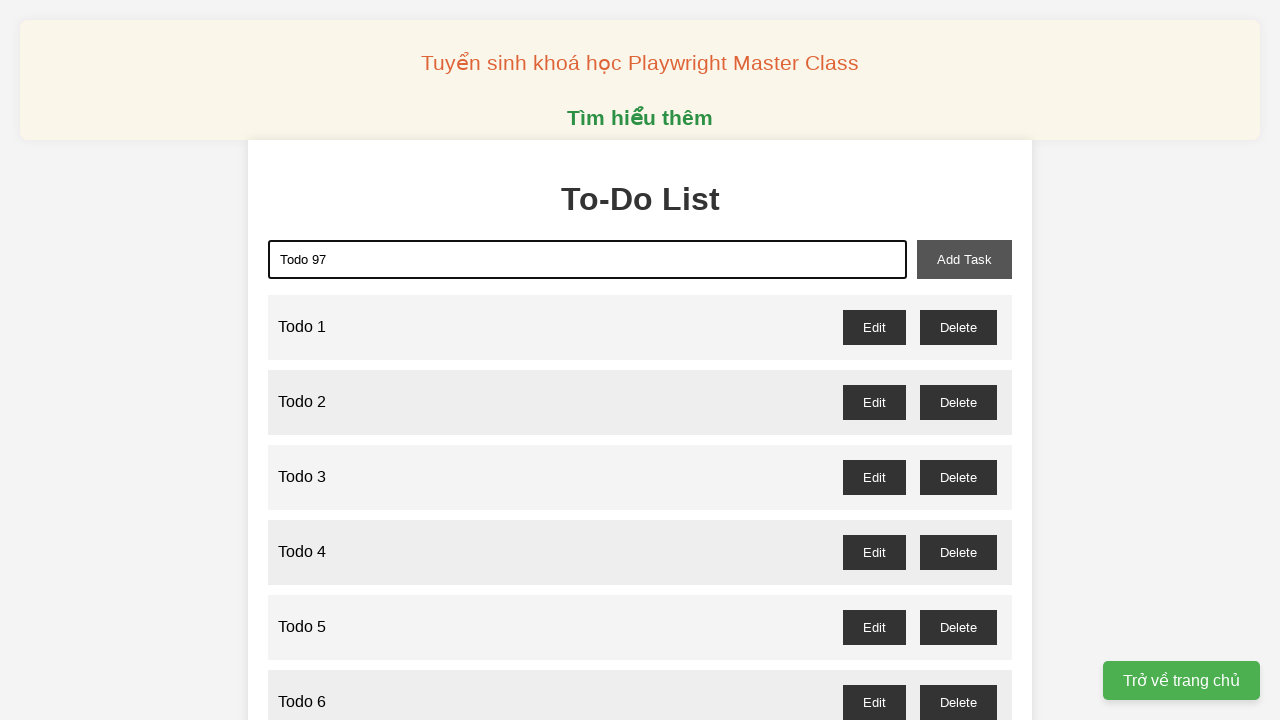

Clicked add task button to add 'Todo 97' at (964, 259) on xpath=//button[@id='add-task']
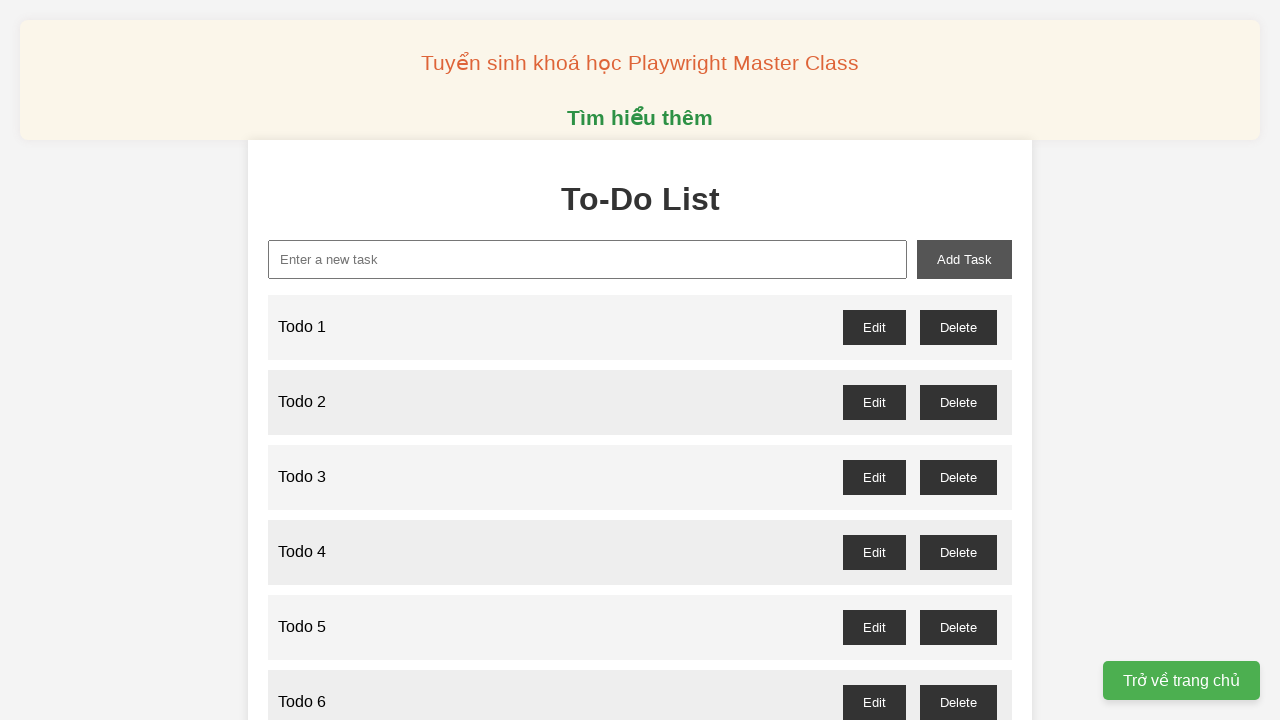

Filled new task input with 'Todo 98' on xpath=//input[@id='new-task']
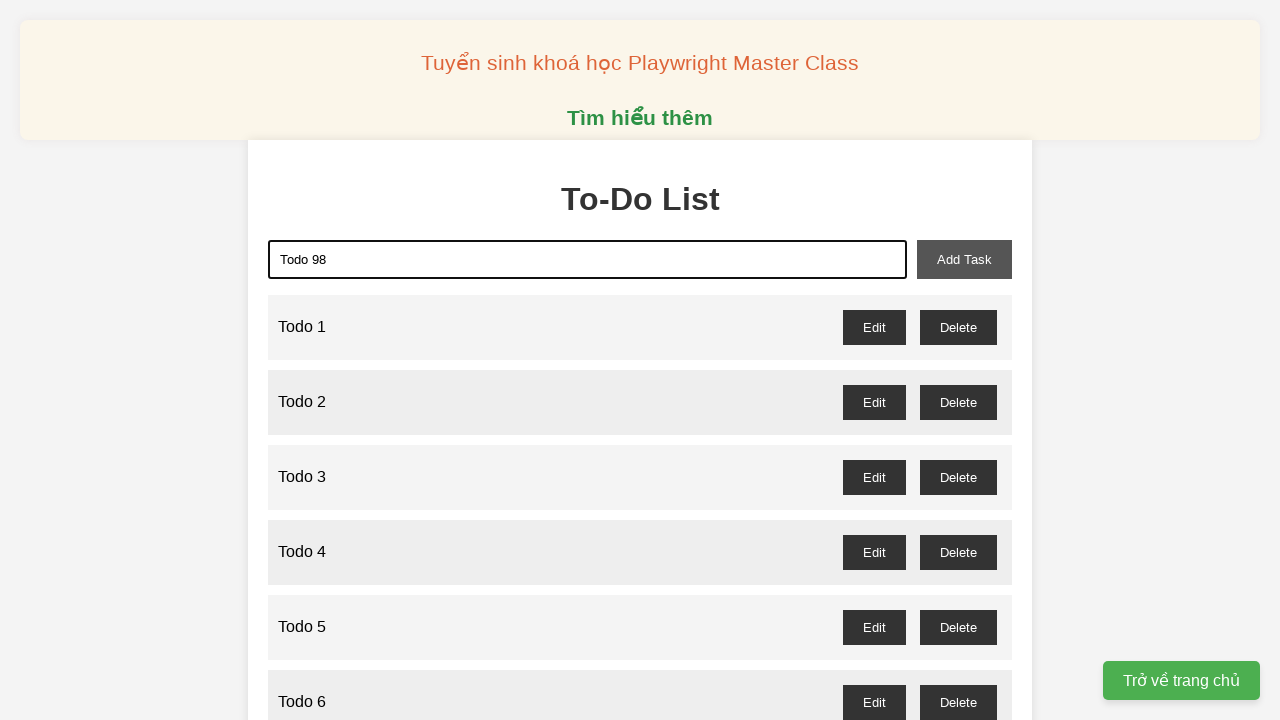

Clicked add task button to add 'Todo 98' at (964, 259) on xpath=//button[@id='add-task']
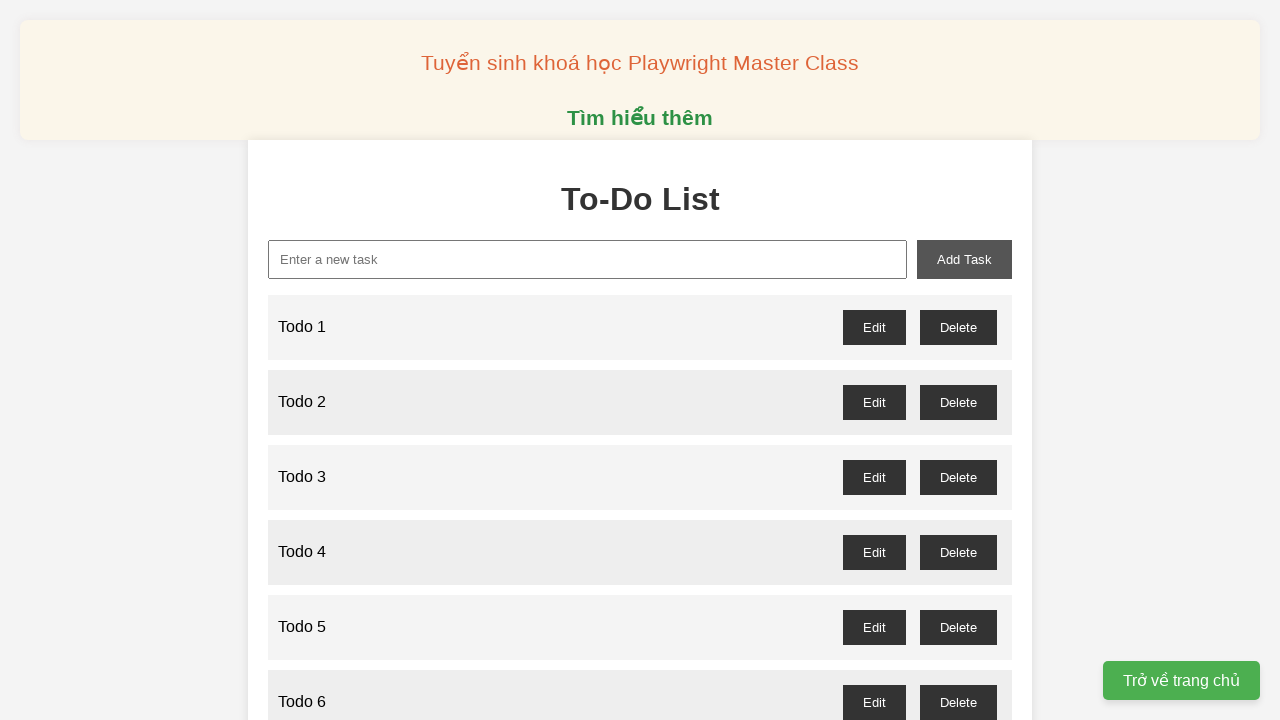

Filled new task input with 'Todo 99' on xpath=//input[@id='new-task']
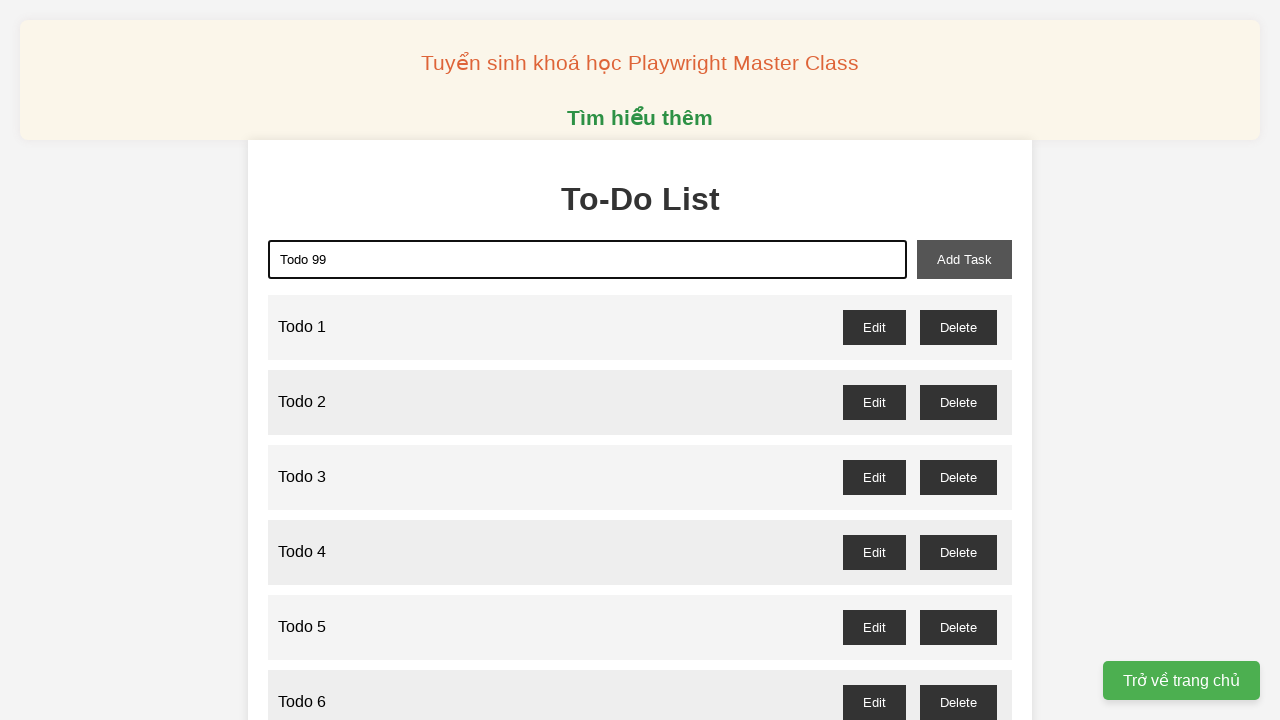

Clicked add task button to add 'Todo 99' at (964, 259) on xpath=//button[@id='add-task']
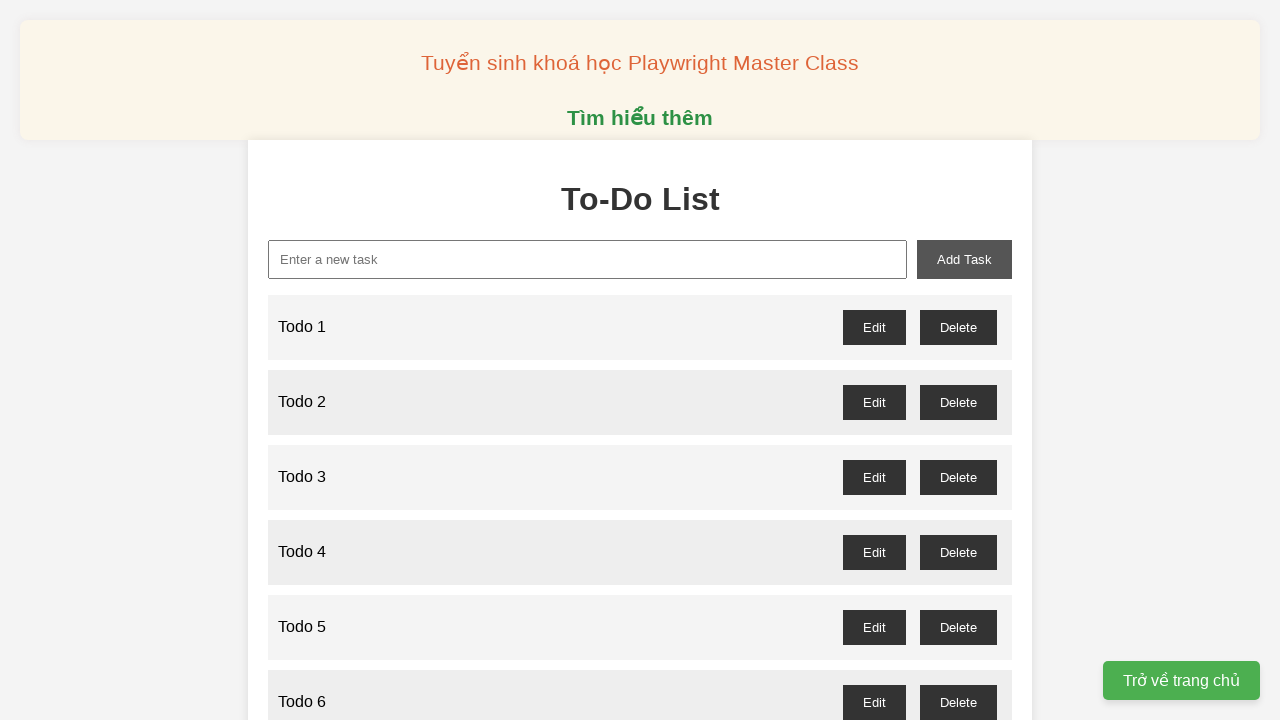

Filled new task input with 'Todo 100' on xpath=//input[@id='new-task']
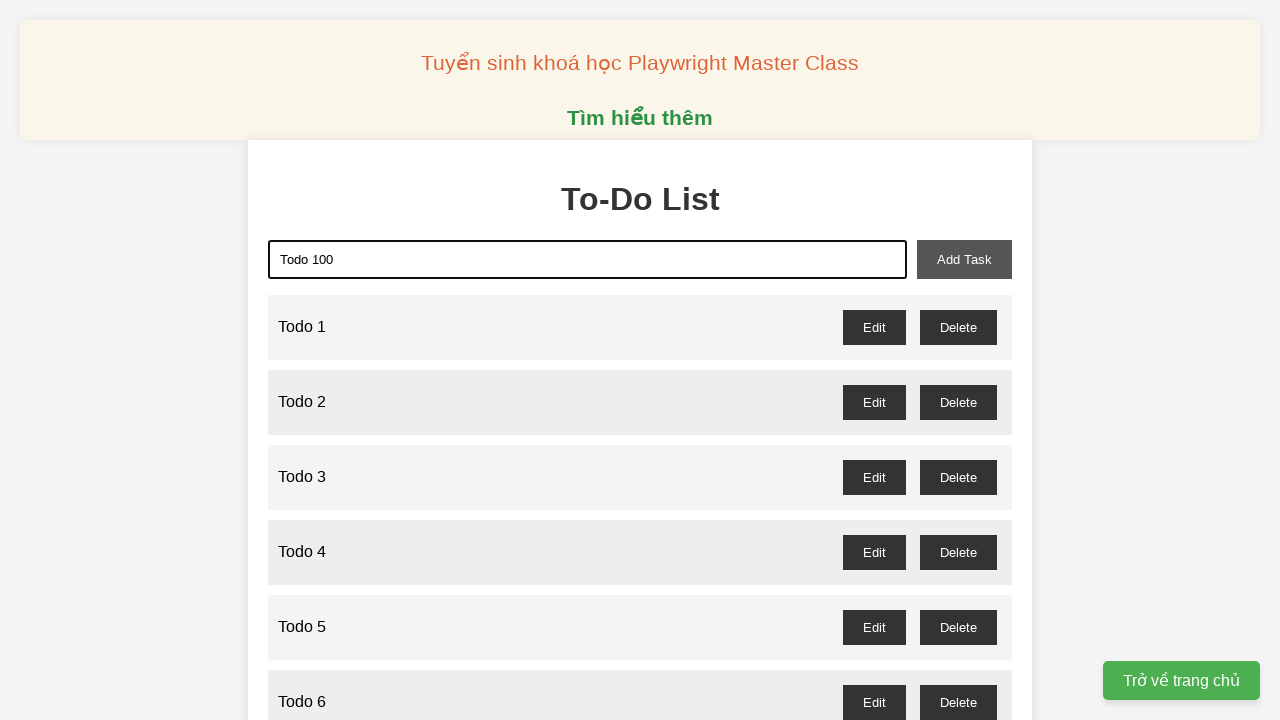

Clicked add task button to add 'Todo 100' at (964, 259) on xpath=//button[@id='add-task']
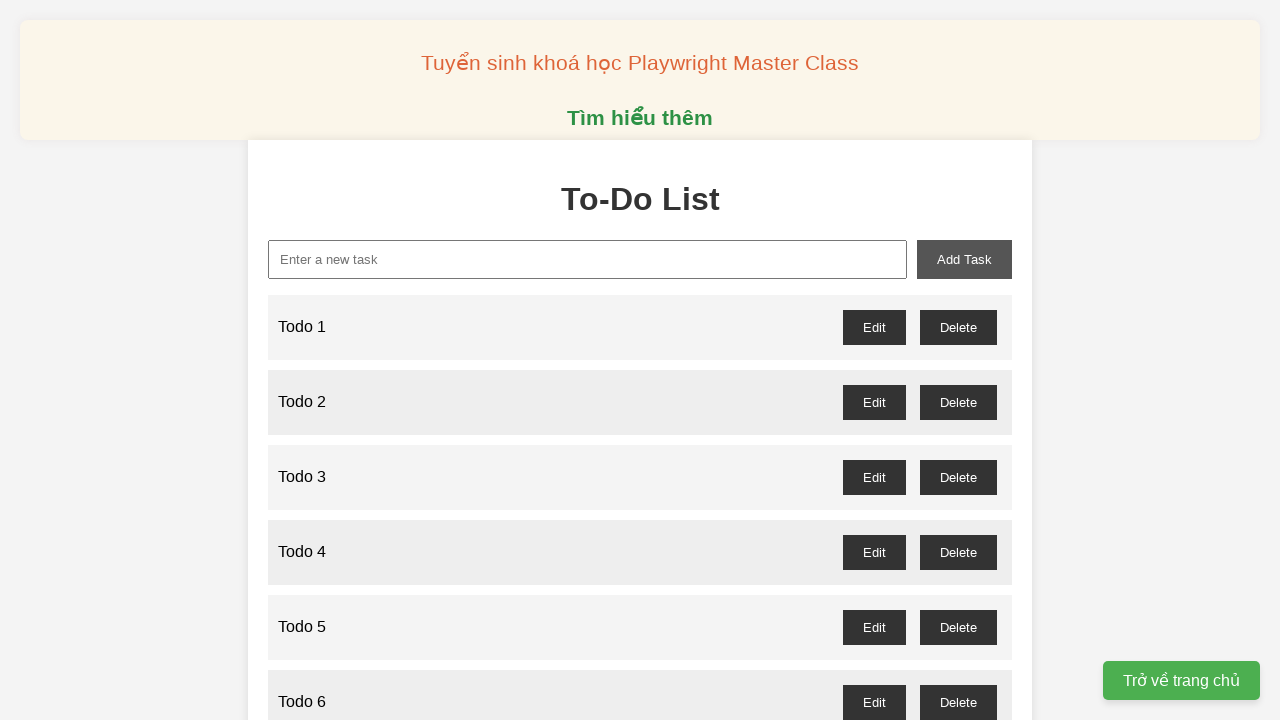

Filled new task input with 'Todo 101' on xpath=//input[@id='new-task']
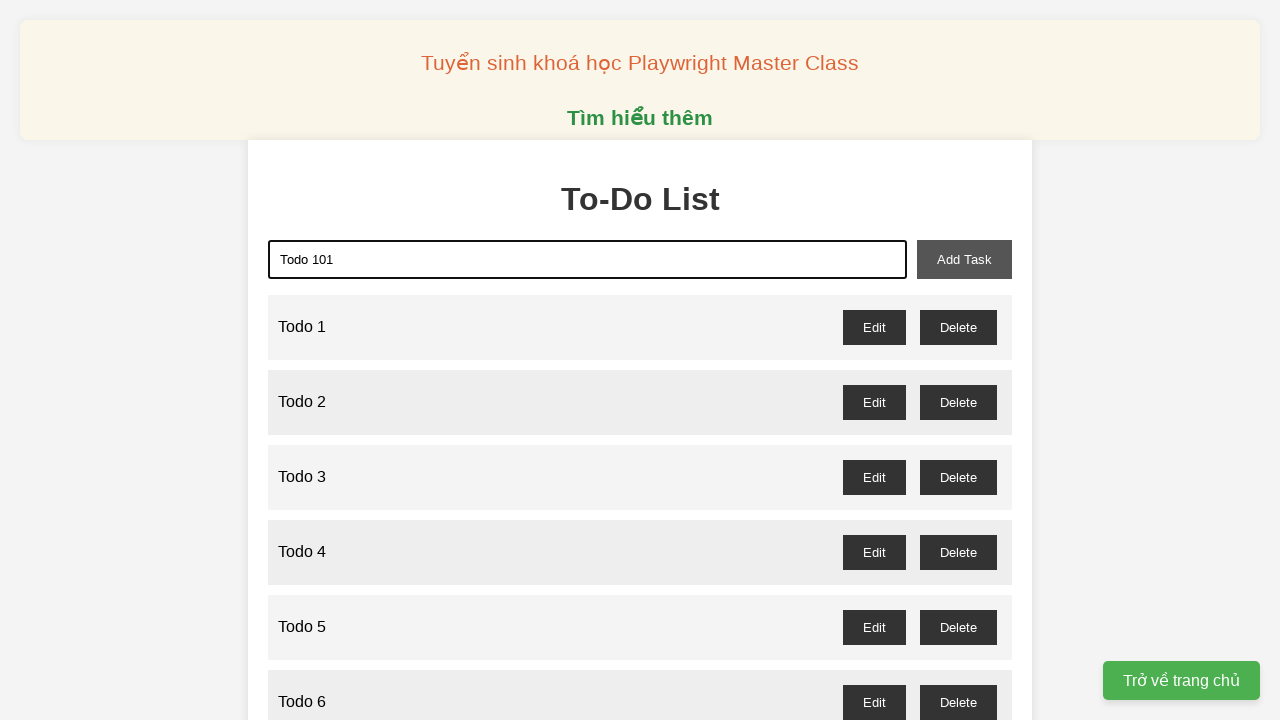

Clicked add task button to add 'Todo 101' at (964, 259) on xpath=//button[@id='add-task']
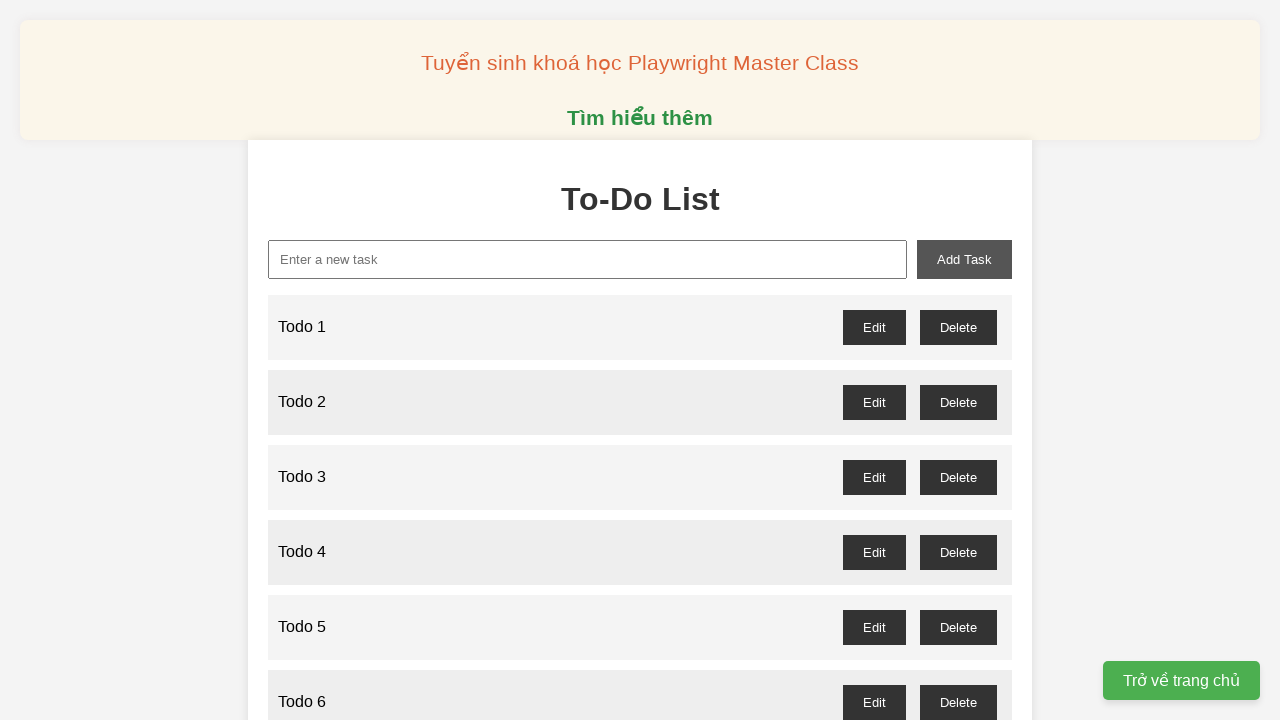

Set up dialog handler to accept confirmation for deleting Todo item 1
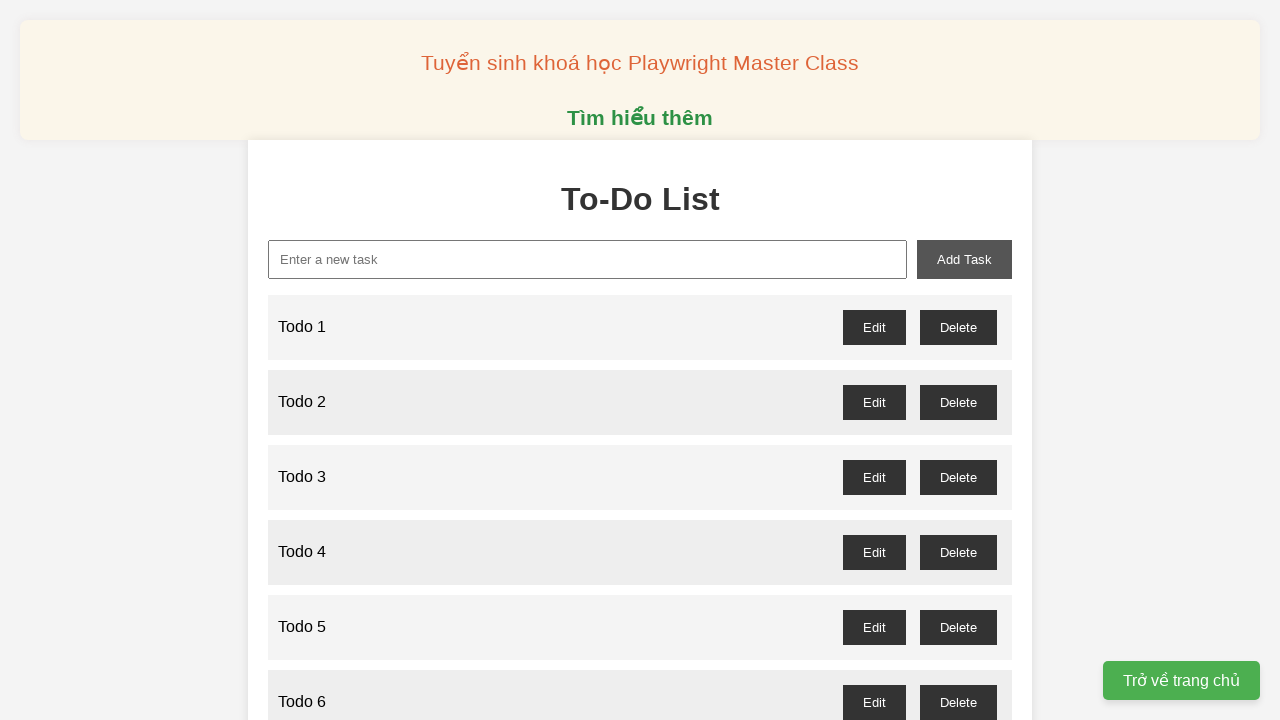

Clicked delete button for Todo item 1 at (958, 327) on //button[@id='todo-1-delete']
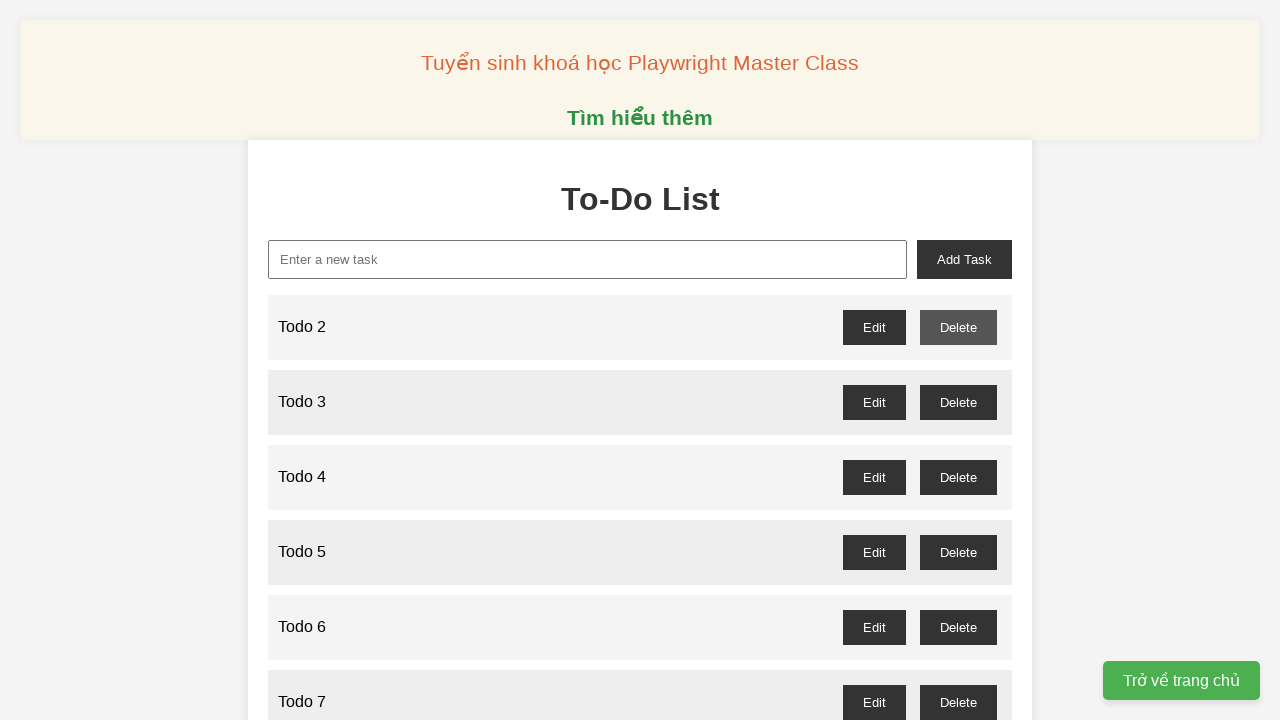

Set up dialog handler to accept confirmation for deleting Todo item 3
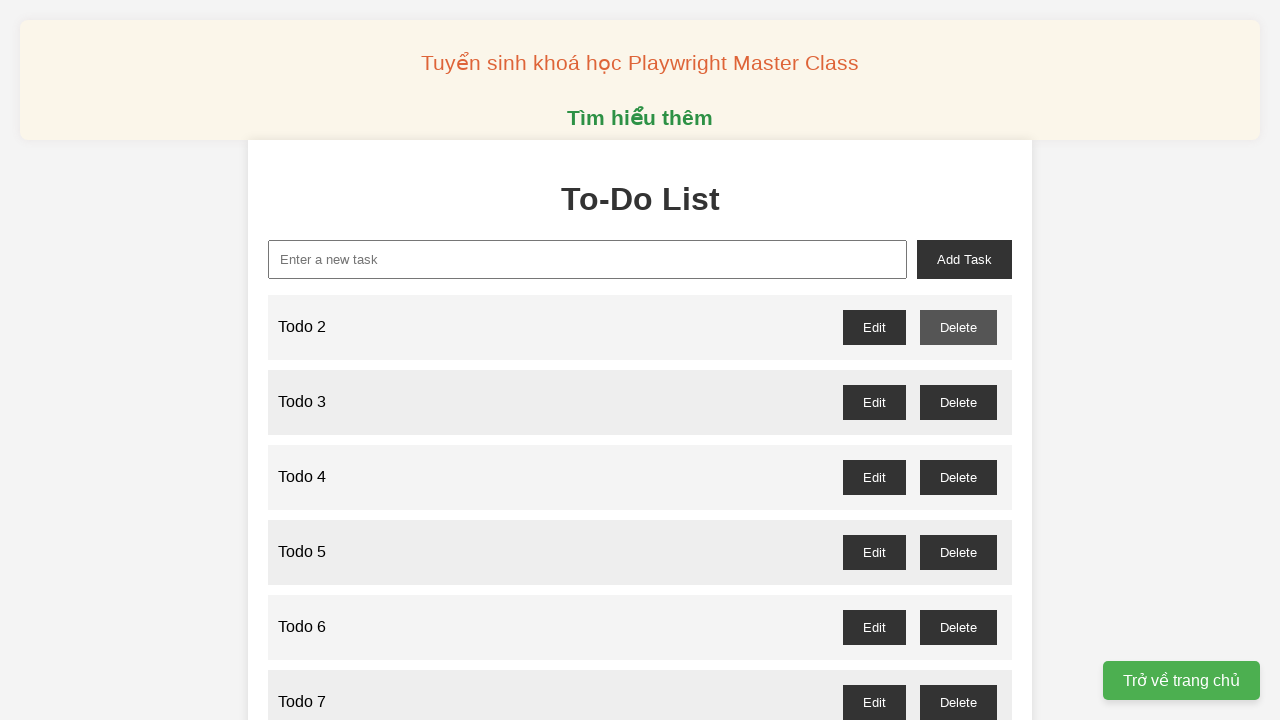

Clicked delete button for Todo item 3 at (958, 402) on //button[@id='todo-3-delete']
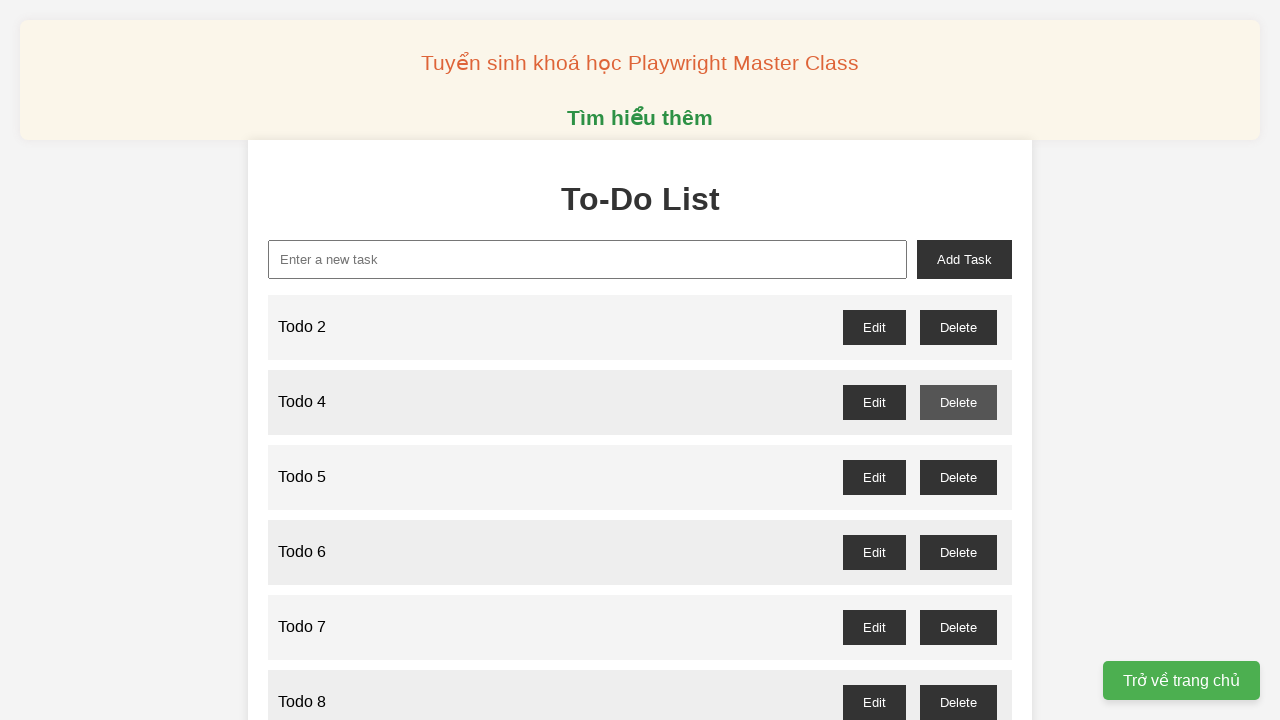

Set up dialog handler to accept confirmation for deleting Todo item 5
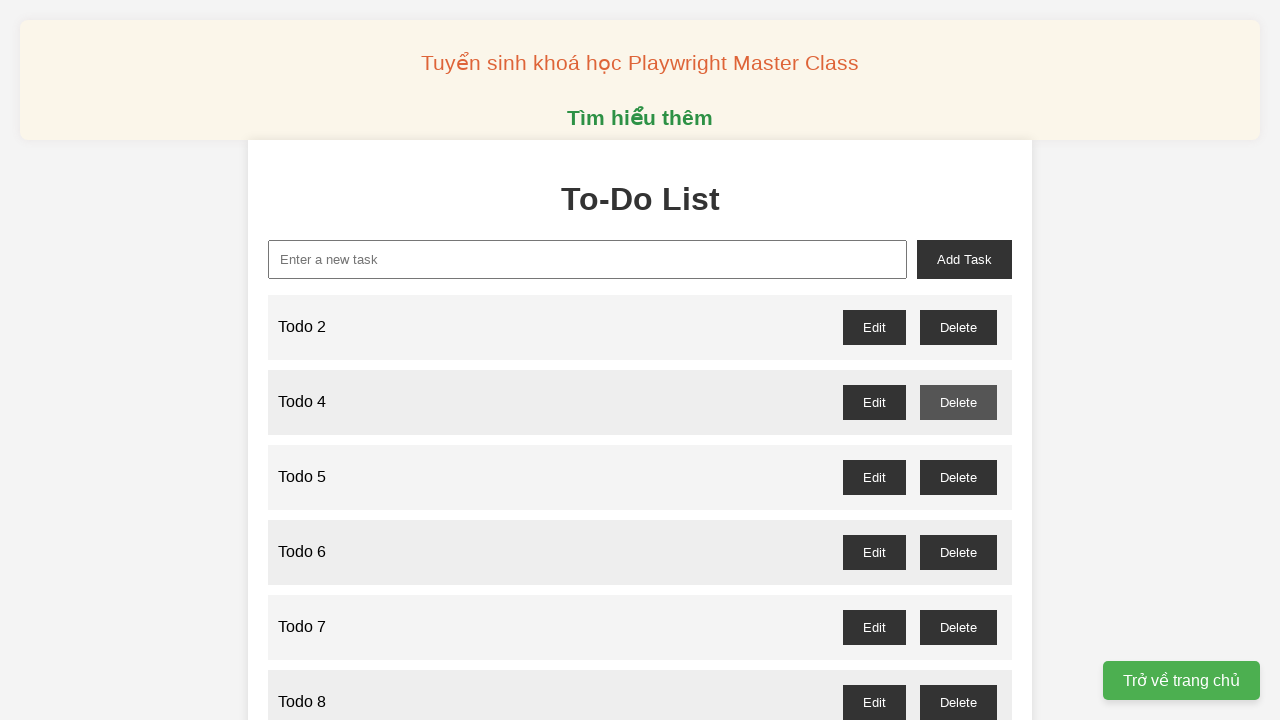

Clicked delete button for Todo item 5 at (958, 477) on //button[@id='todo-5-delete']
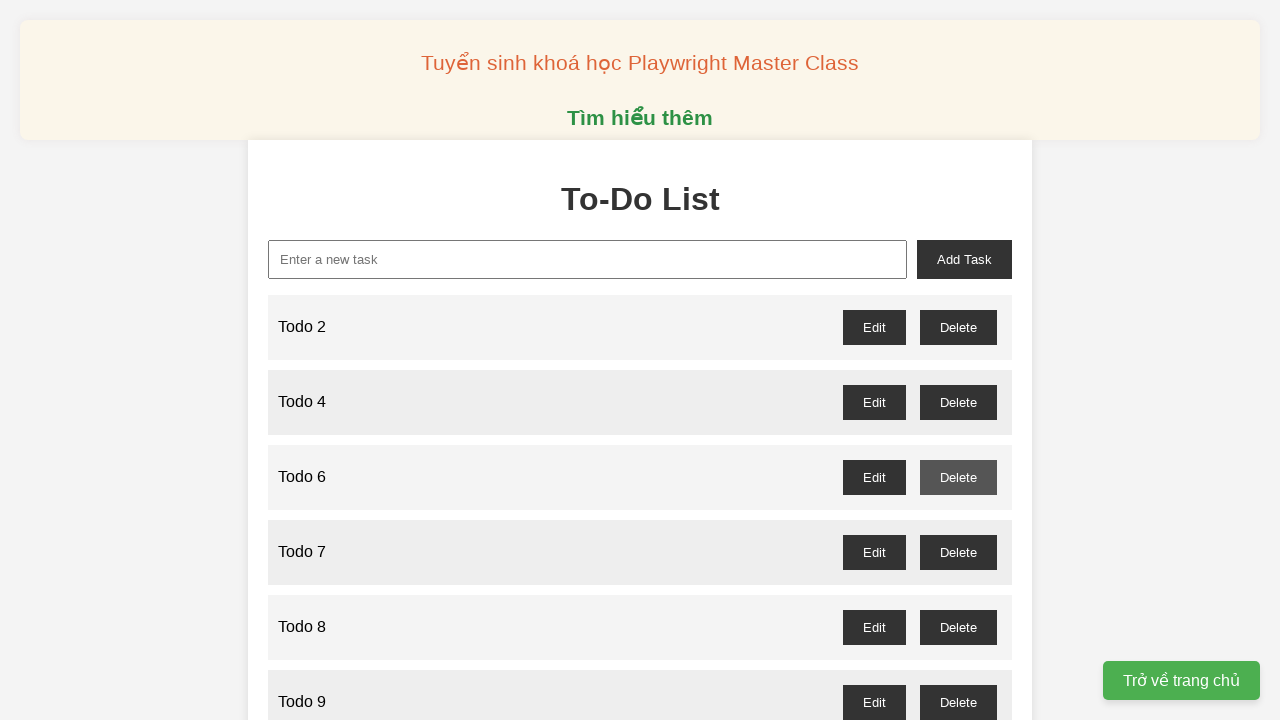

Set up dialog handler to accept confirmation for deleting Todo item 7
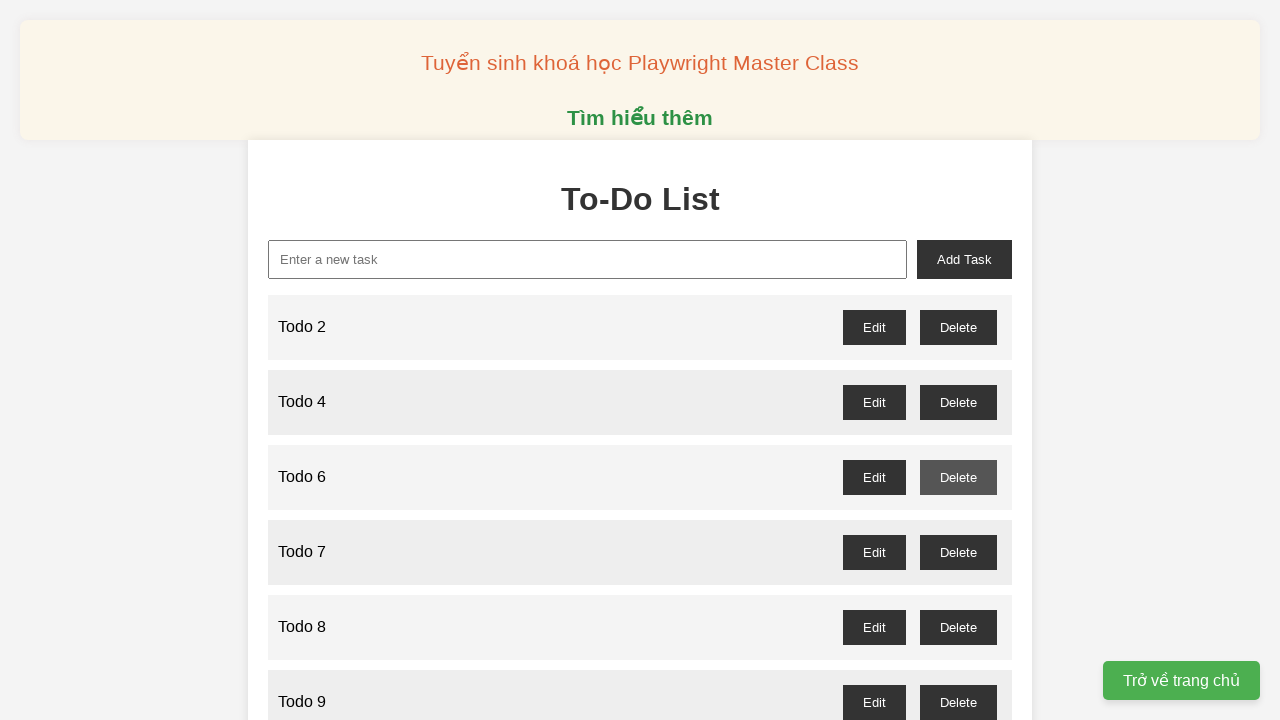

Clicked delete button for Todo item 7 at (958, 552) on //button[@id='todo-7-delete']
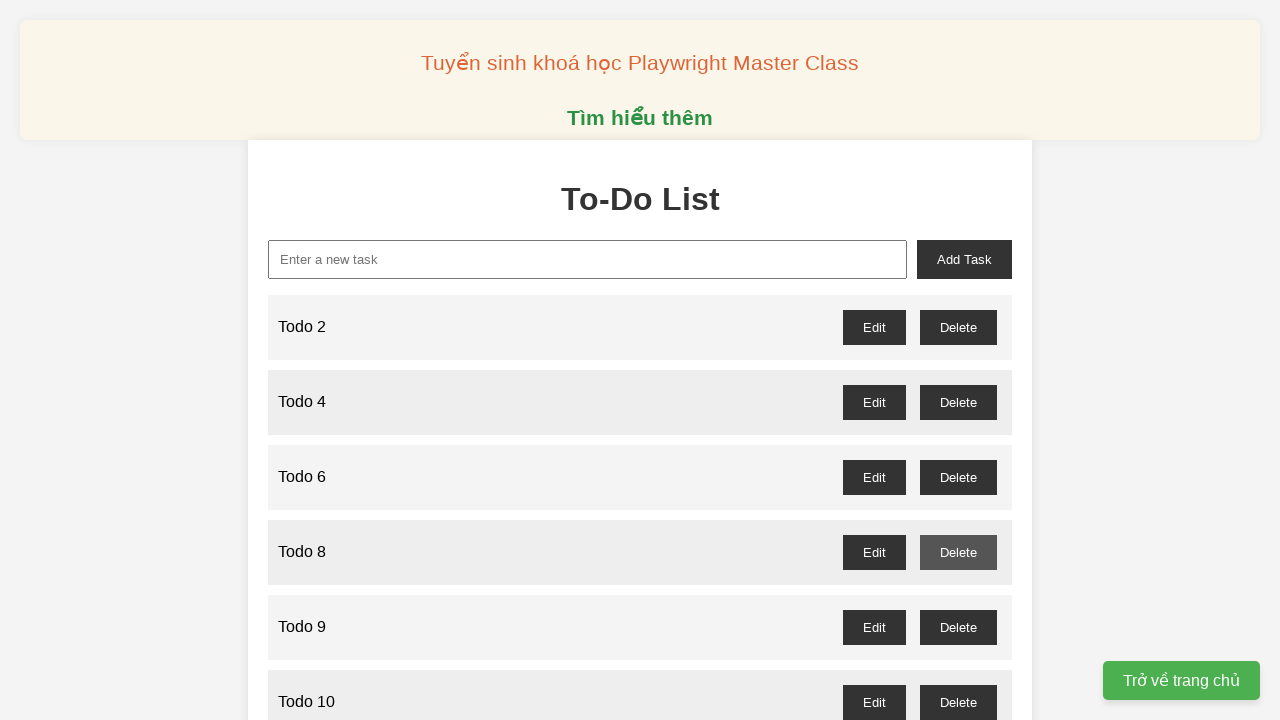

Set up dialog handler to accept confirmation for deleting Todo item 9
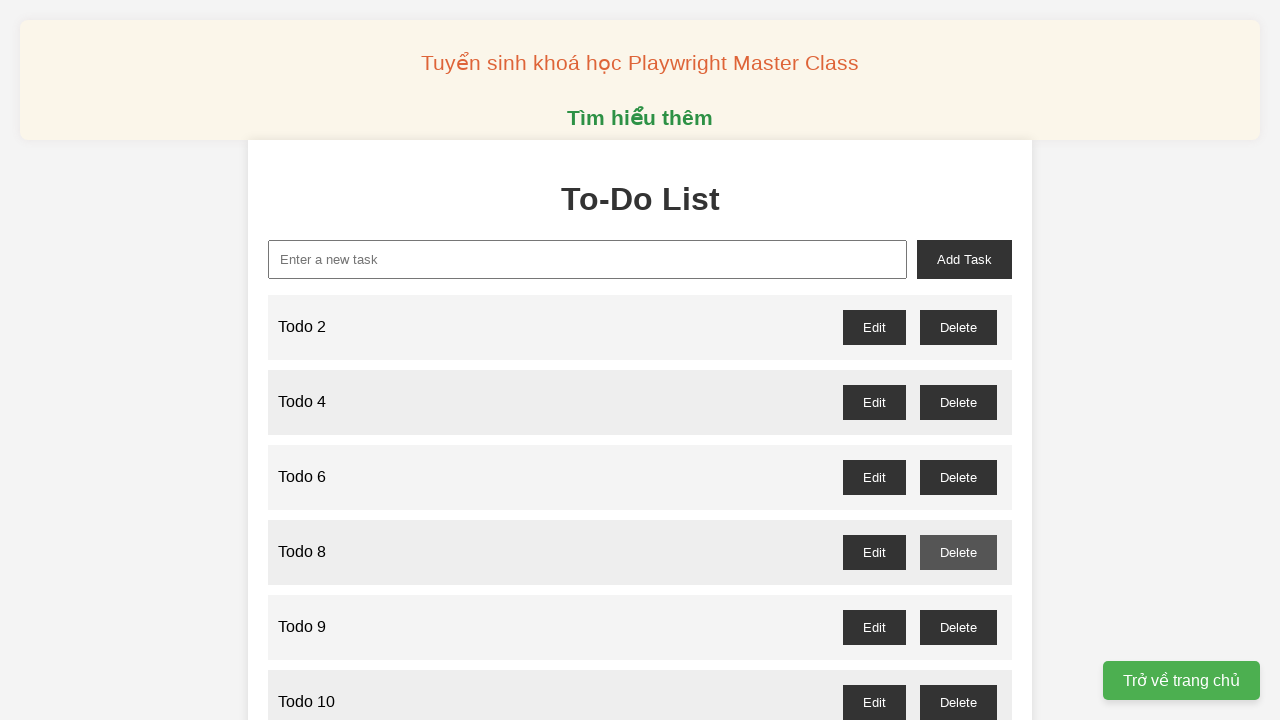

Clicked delete button for Todo item 9 at (958, 627) on //button[@id='todo-9-delete']
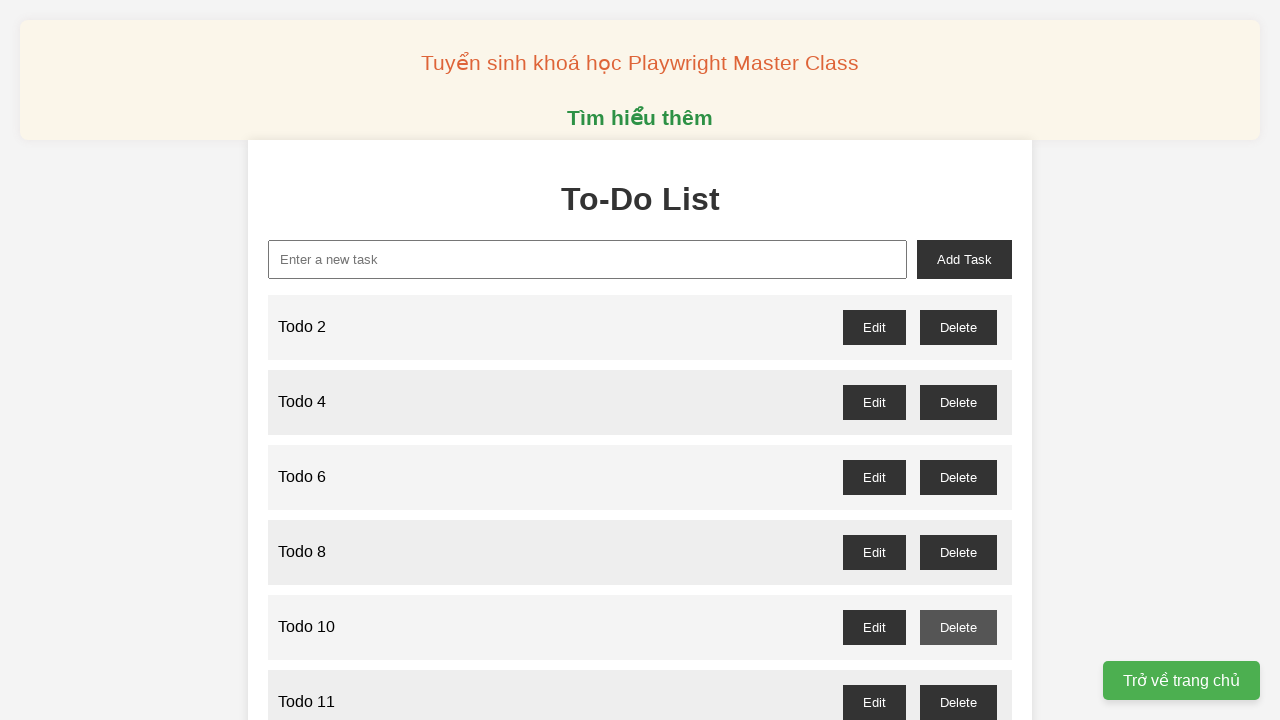

Set up dialog handler to accept confirmation for deleting Todo item 11
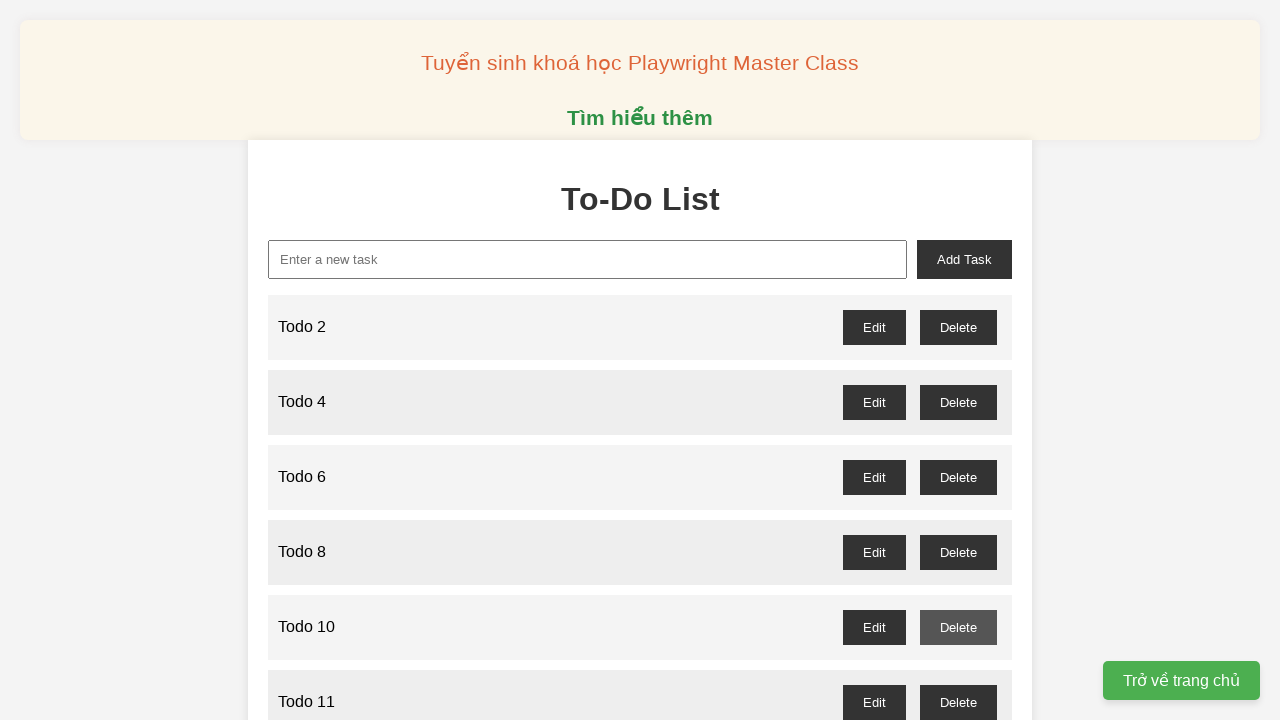

Clicked delete button for Todo item 11 at (958, 702) on //button[@id='todo-11-delete']
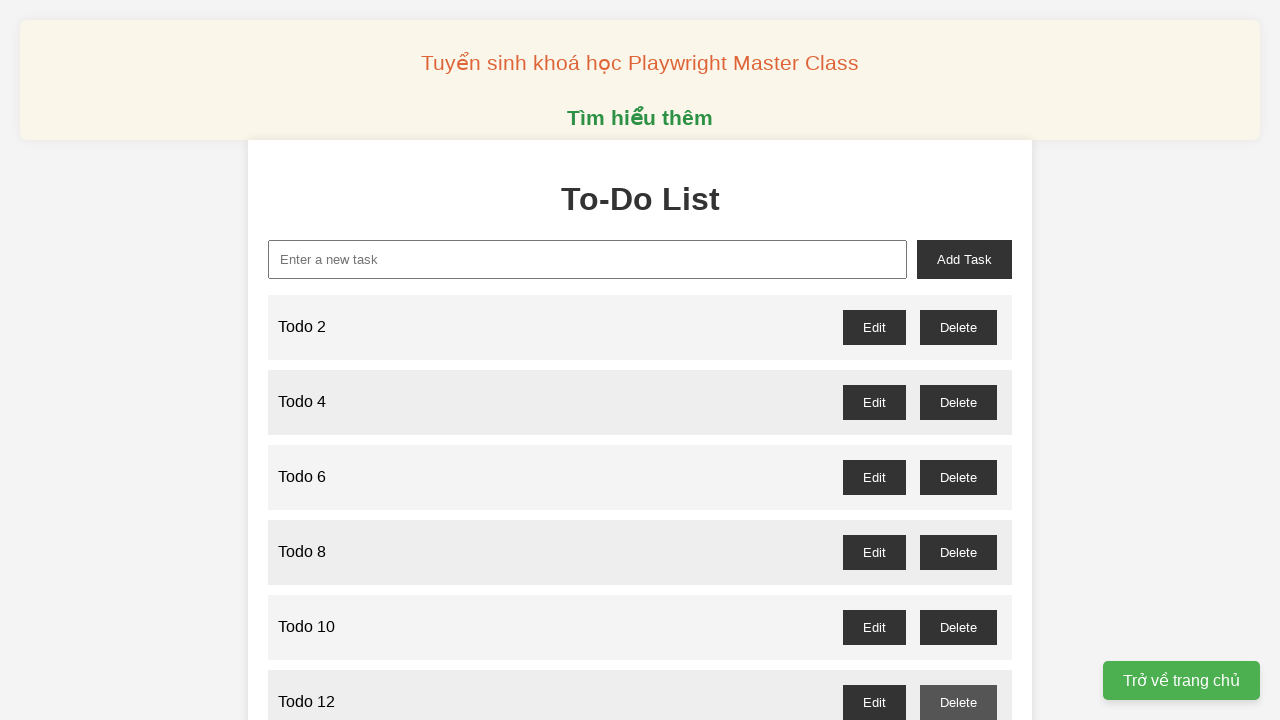

Set up dialog handler to accept confirmation for deleting Todo item 13
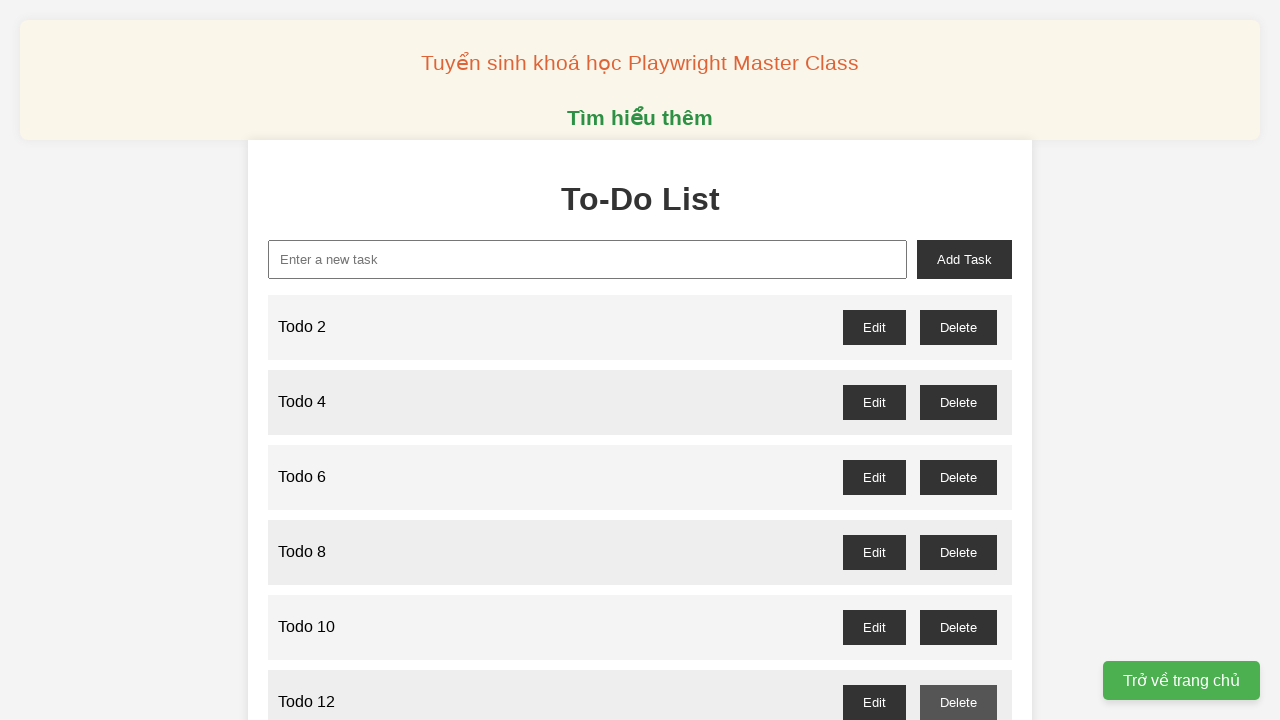

Clicked delete button for Todo item 13 at (958, 360) on //button[@id='todo-13-delete']
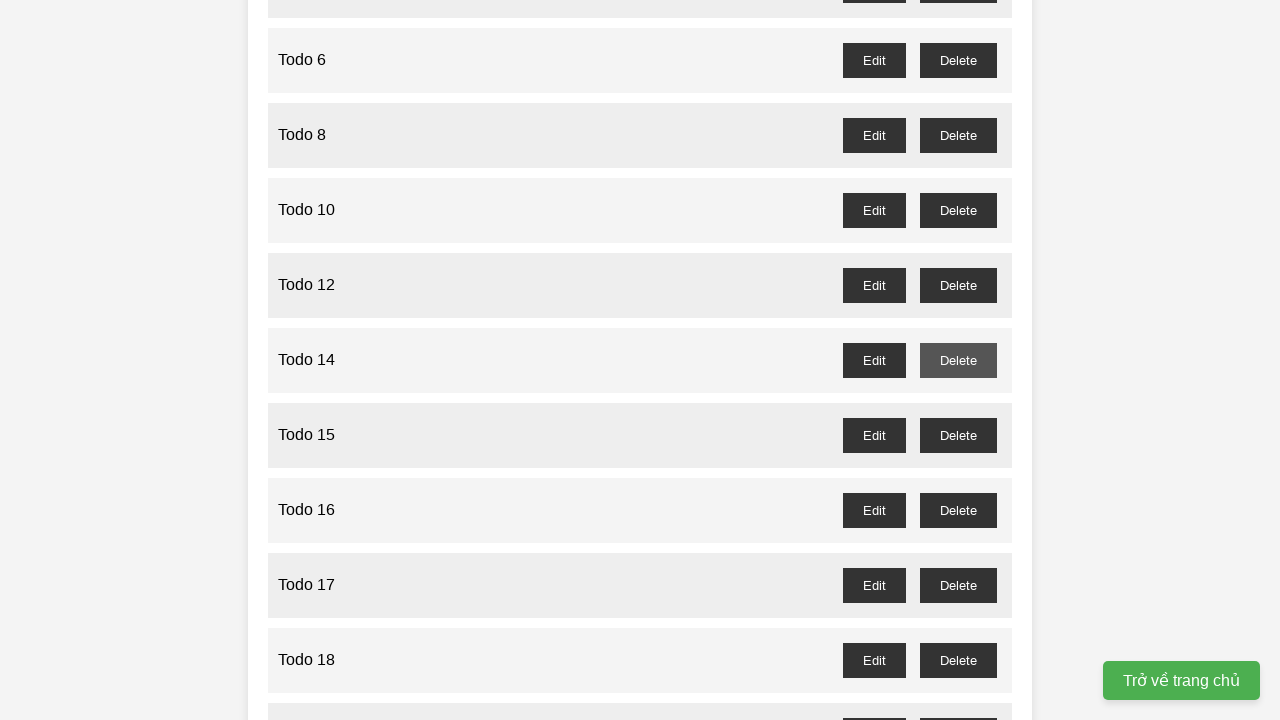

Set up dialog handler to accept confirmation for deleting Todo item 15
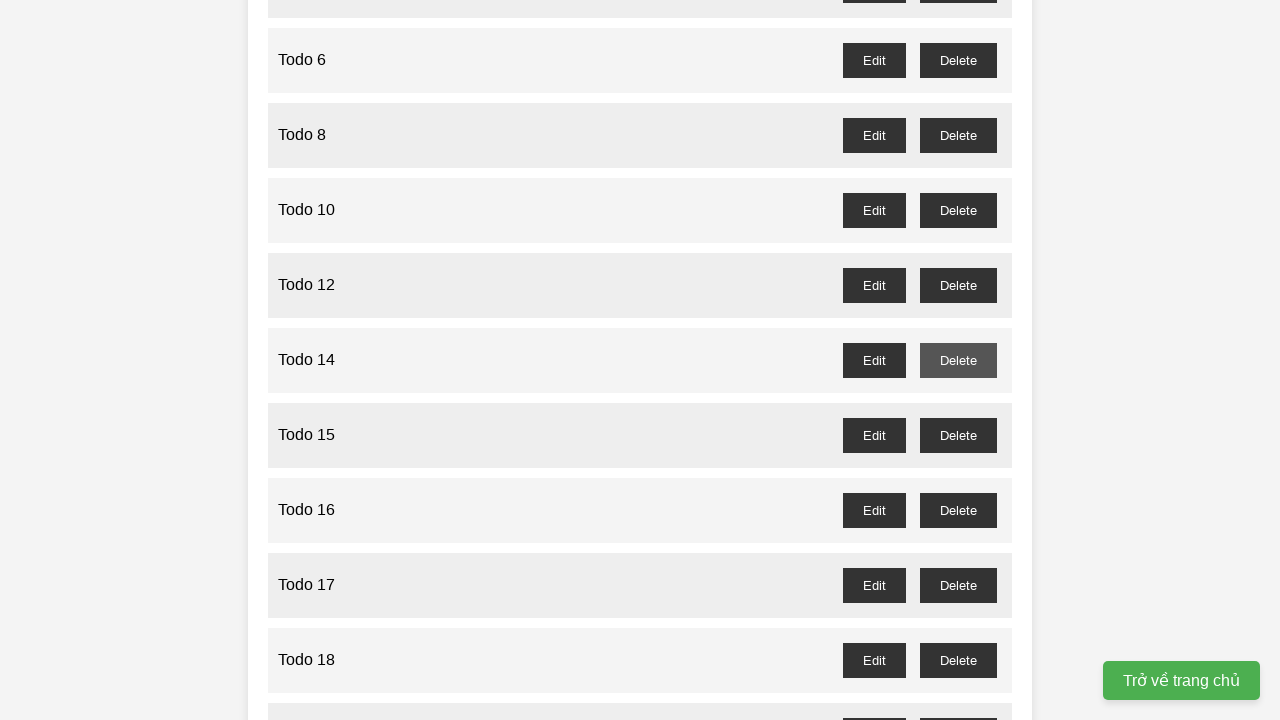

Clicked delete button for Todo item 15 at (958, 435) on //button[@id='todo-15-delete']
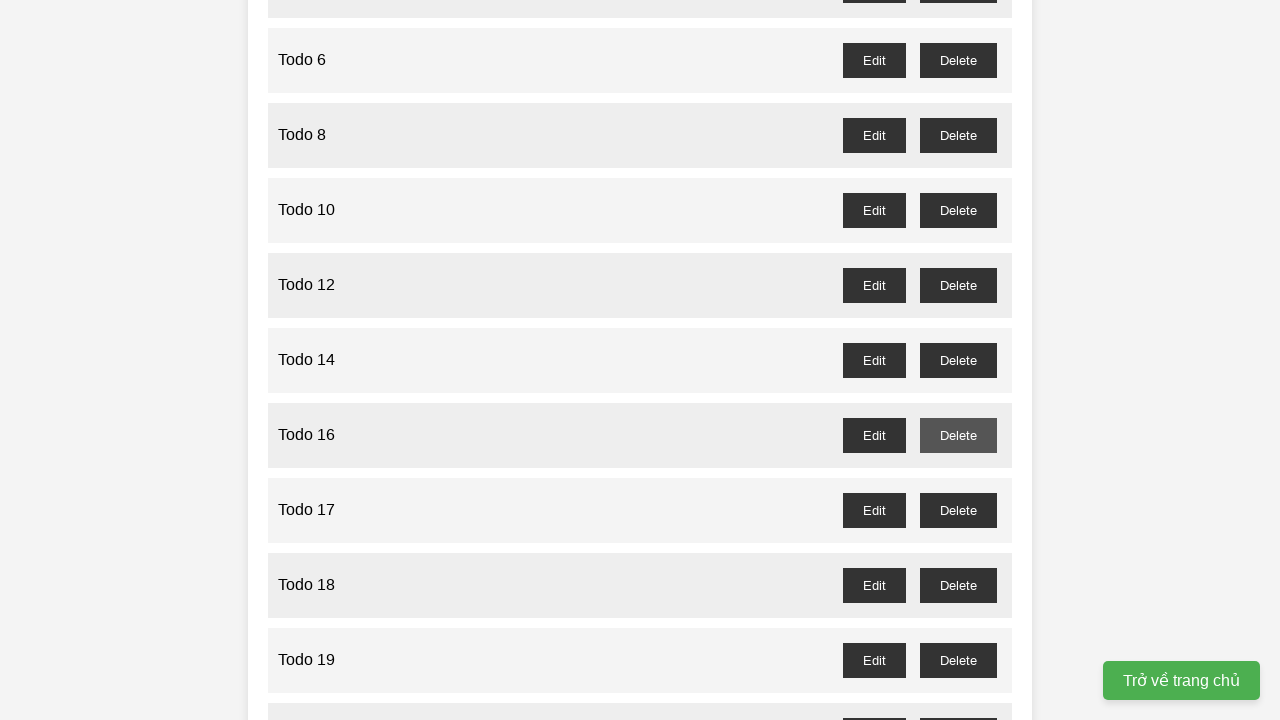

Set up dialog handler to accept confirmation for deleting Todo item 17
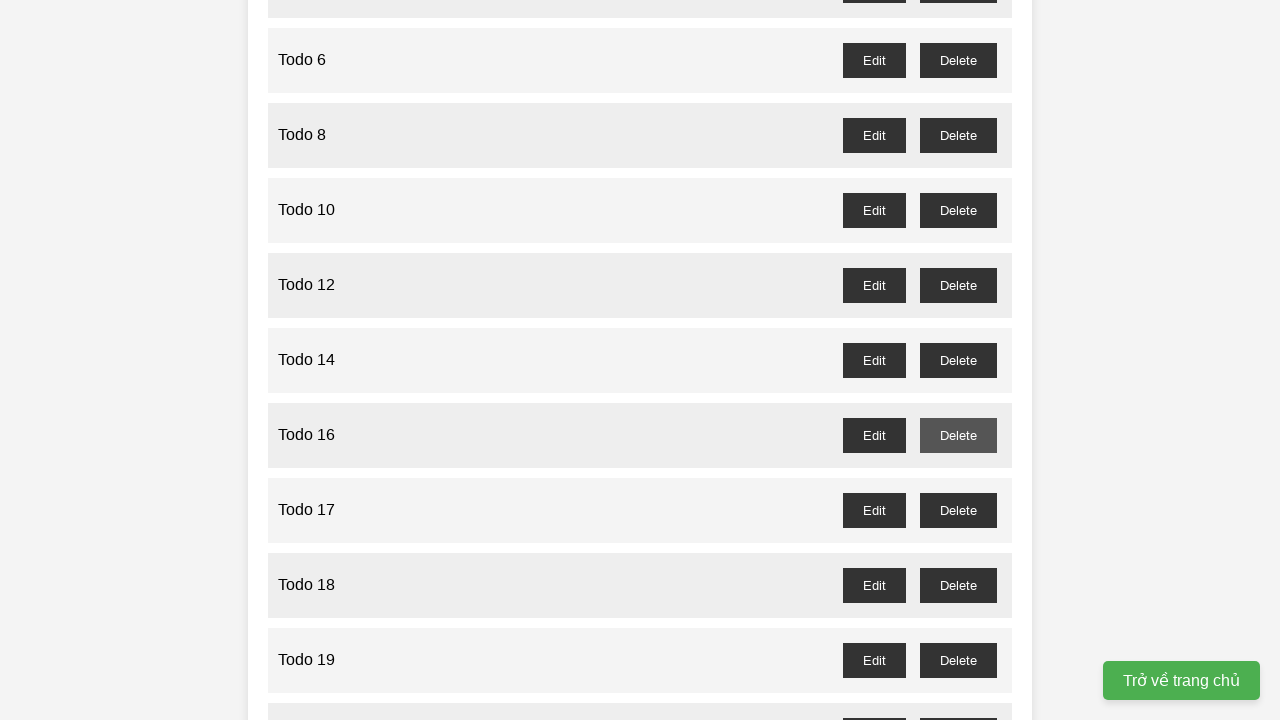

Clicked delete button for Todo item 17 at (958, 510) on //button[@id='todo-17-delete']
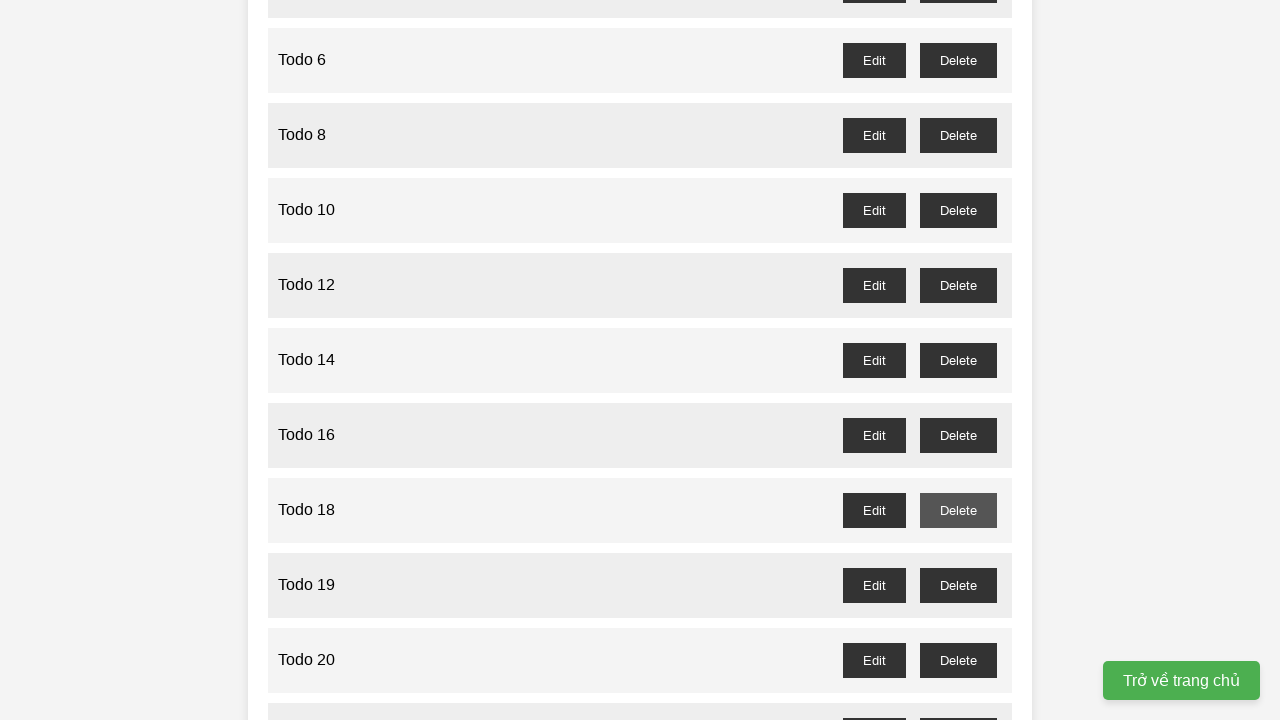

Set up dialog handler to accept confirmation for deleting Todo item 19
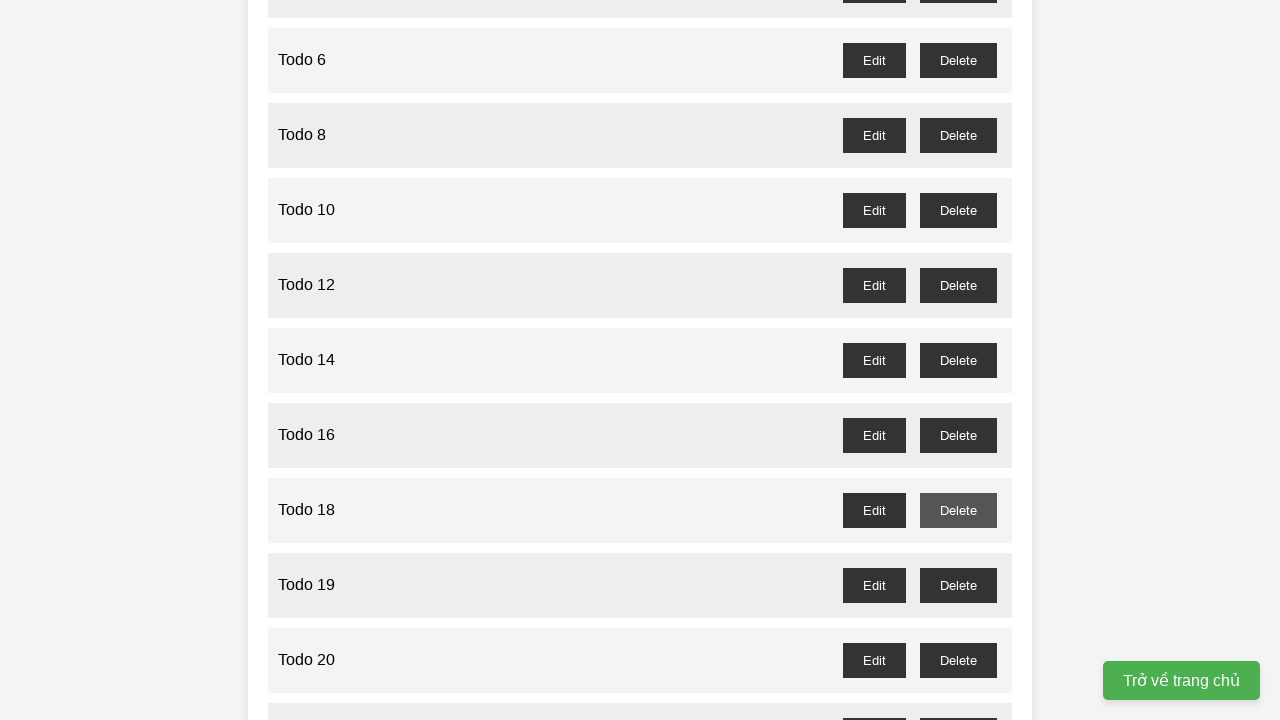

Clicked delete button for Todo item 19 at (958, 585) on //button[@id='todo-19-delete']
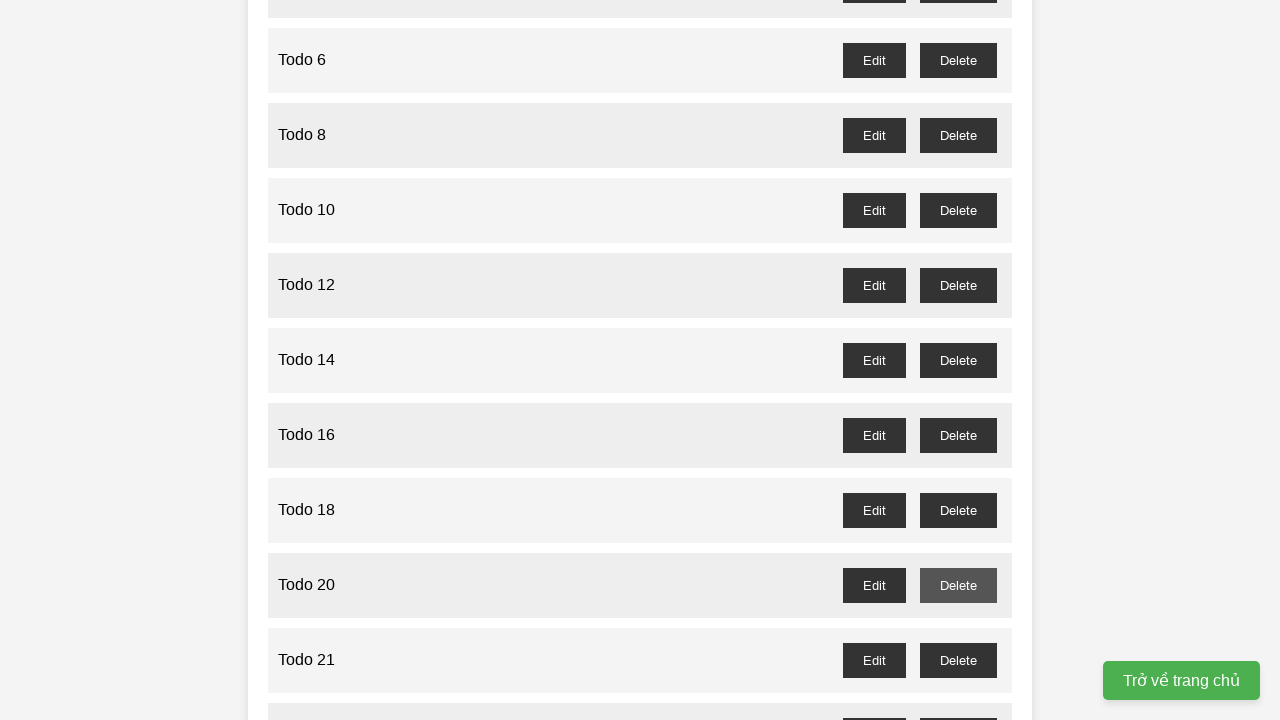

Set up dialog handler to accept confirmation for deleting Todo item 21
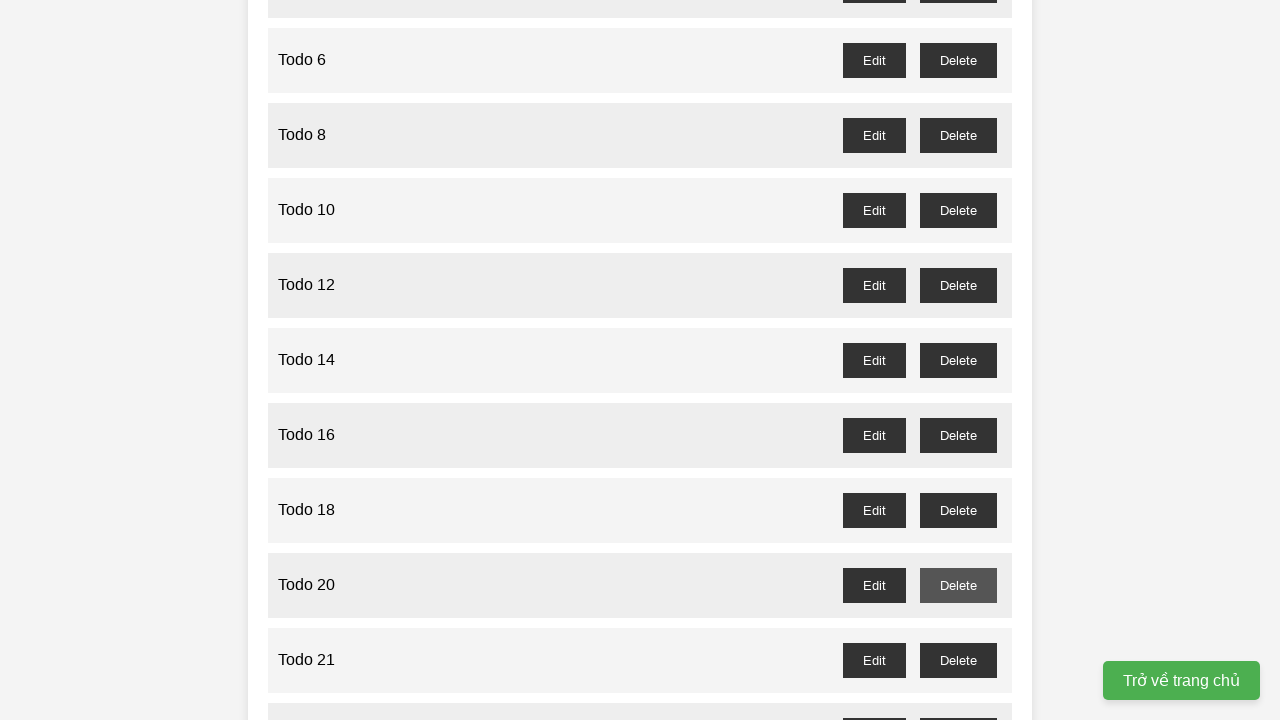

Clicked delete button for Todo item 21 at (958, 660) on //button[@id='todo-21-delete']
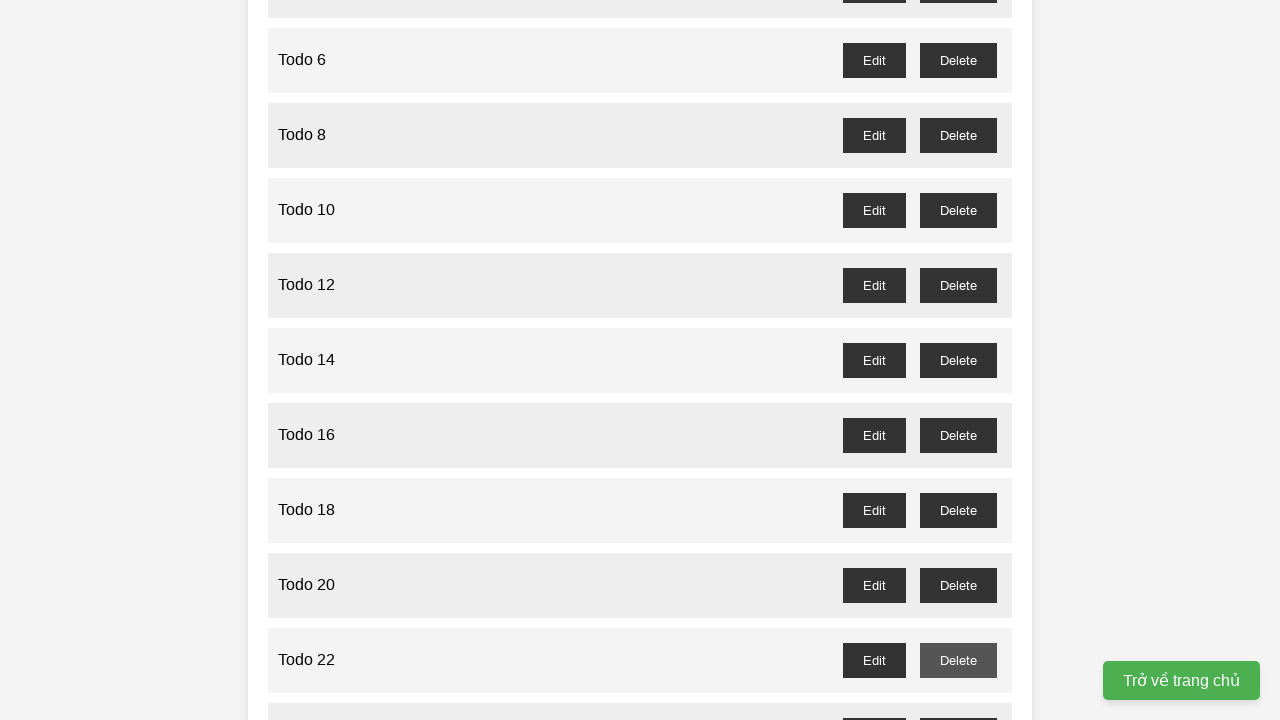

Set up dialog handler to accept confirmation for deleting Todo item 23
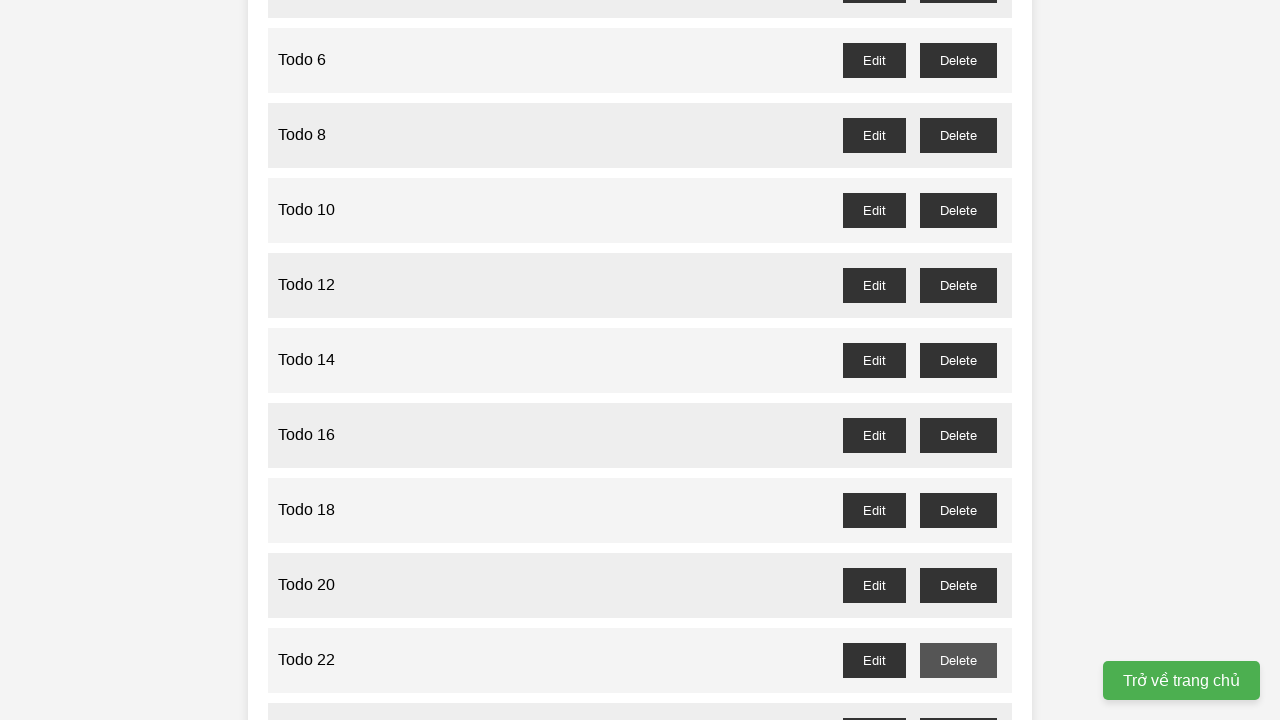

Clicked delete button for Todo item 23 at (958, 703) on //button[@id='todo-23-delete']
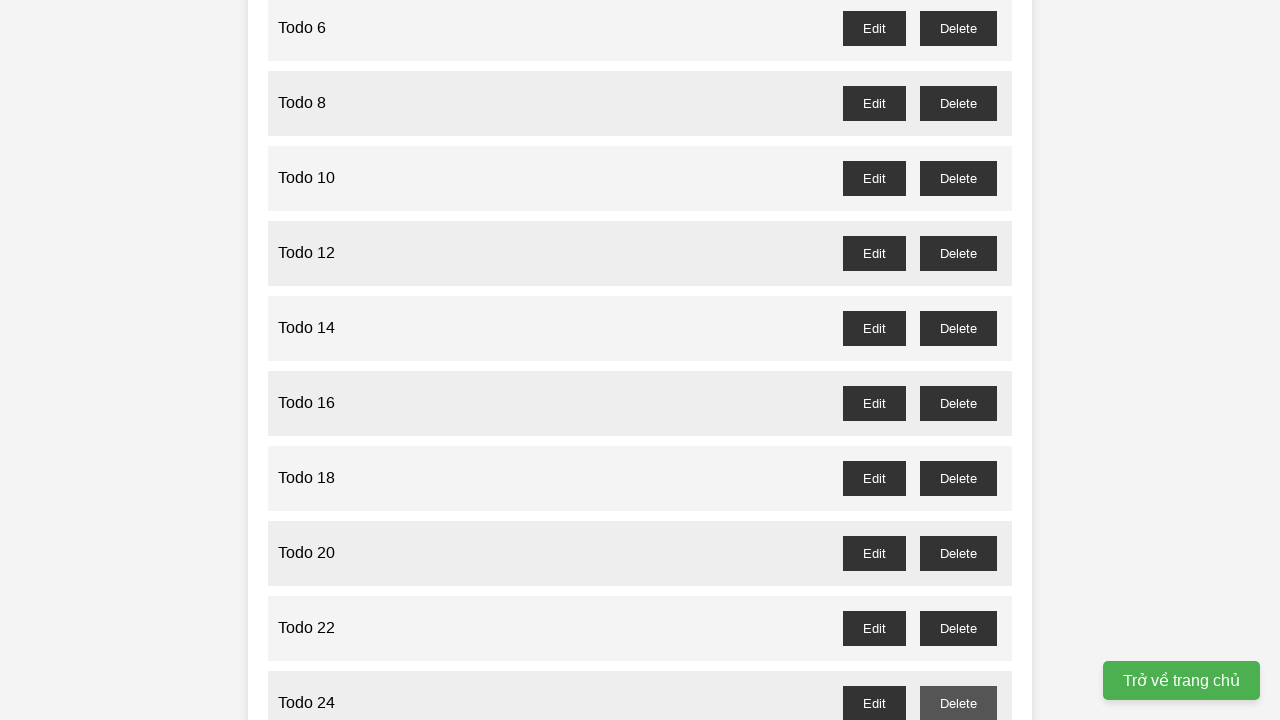

Set up dialog handler to accept confirmation for deleting Todo item 25
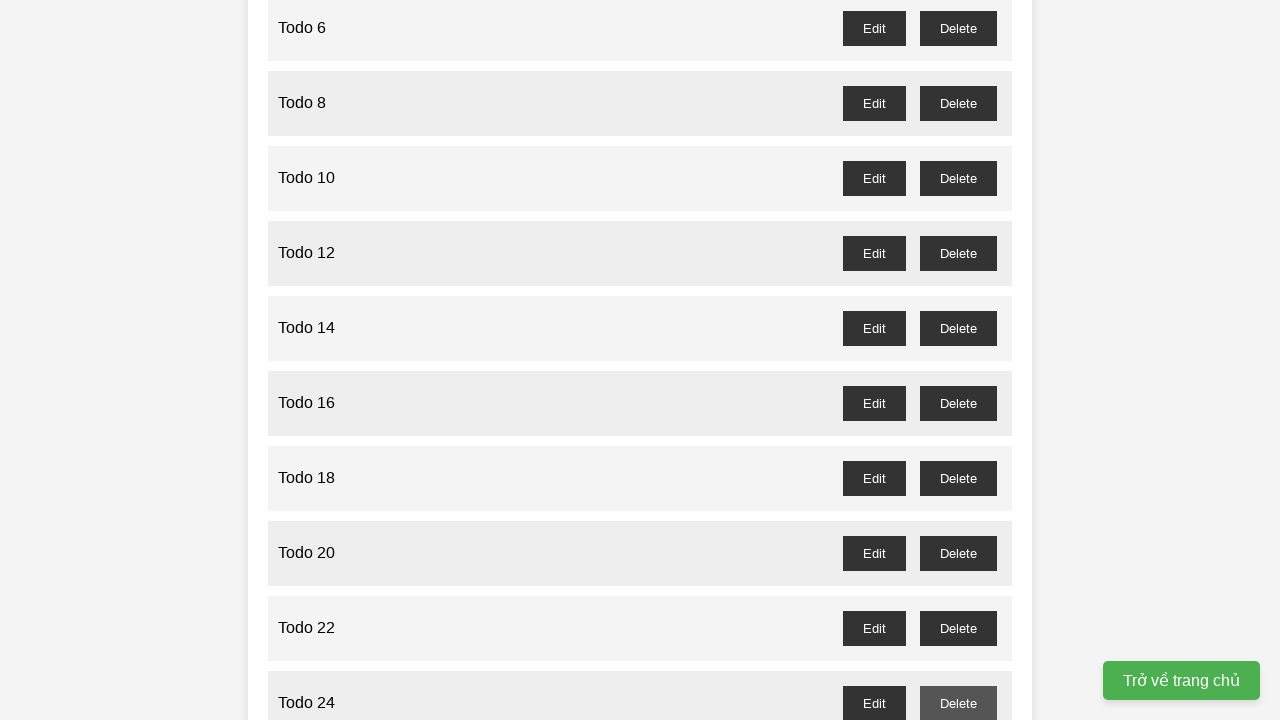

Clicked delete button for Todo item 25 at (958, 360) on //button[@id='todo-25-delete']
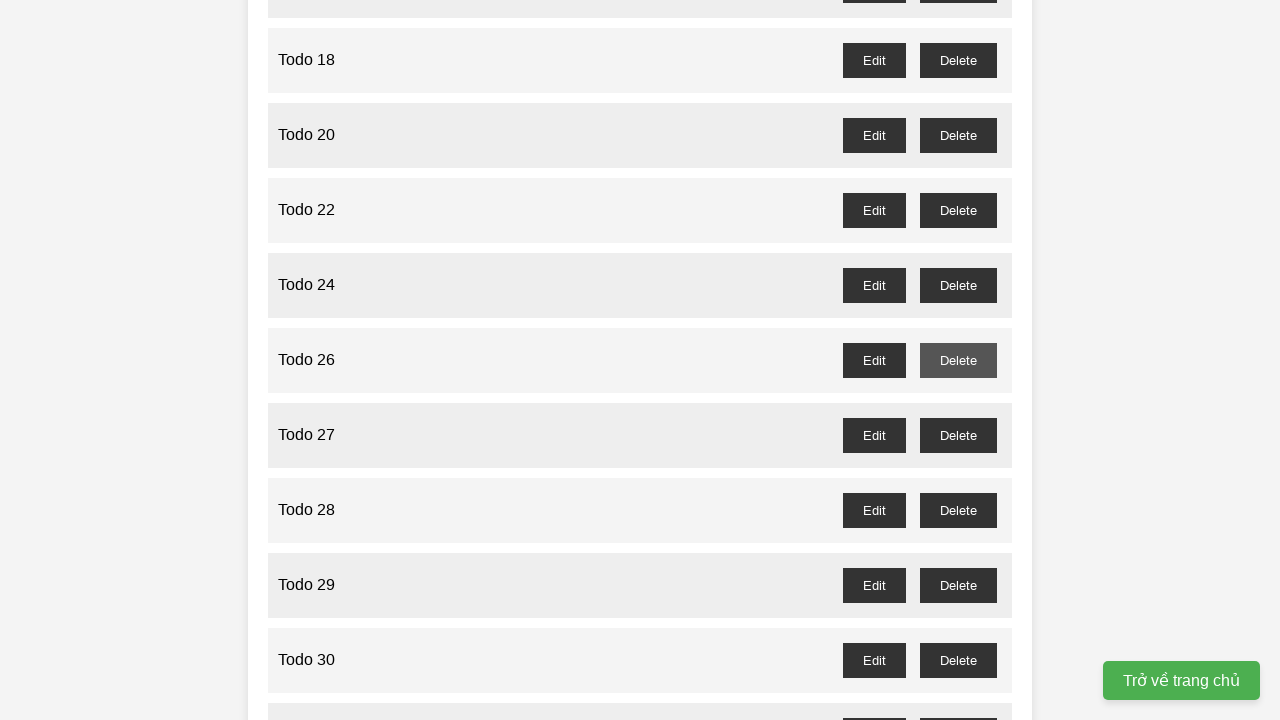

Set up dialog handler to accept confirmation for deleting Todo item 27
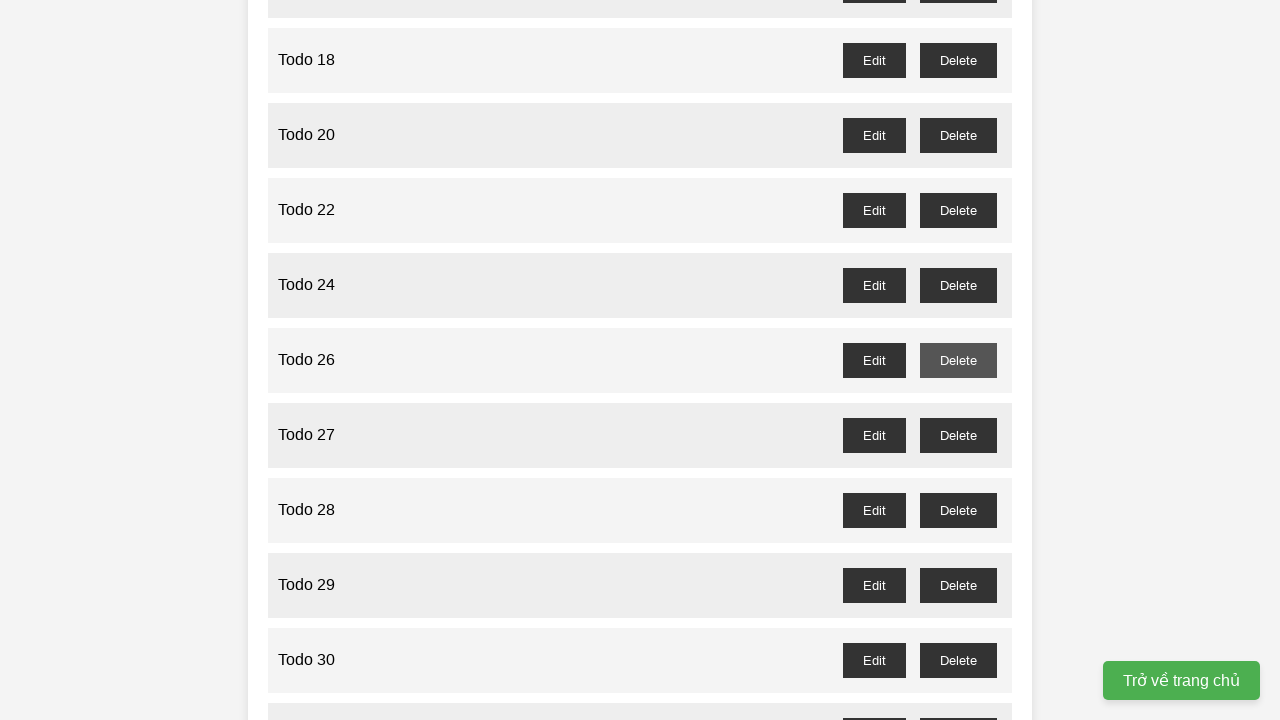

Clicked delete button for Todo item 27 at (958, 435) on //button[@id='todo-27-delete']
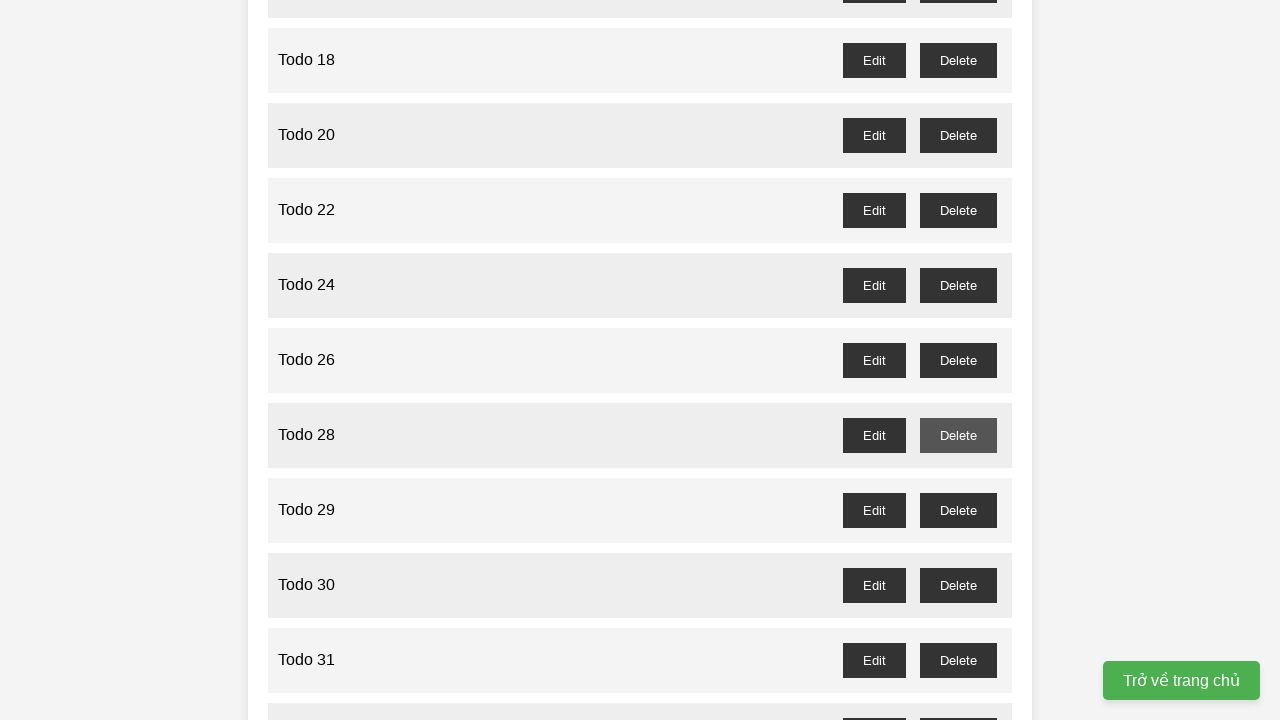

Set up dialog handler to accept confirmation for deleting Todo item 29
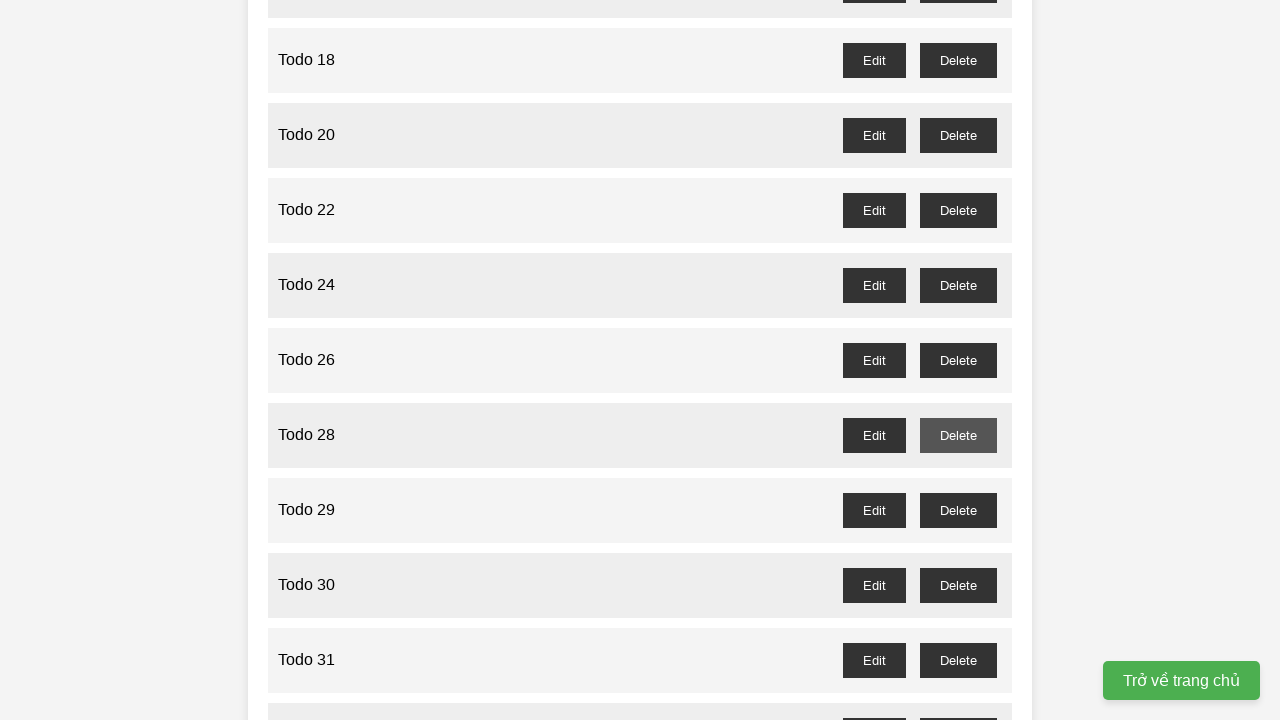

Clicked delete button for Todo item 29 at (958, 510) on //button[@id='todo-29-delete']
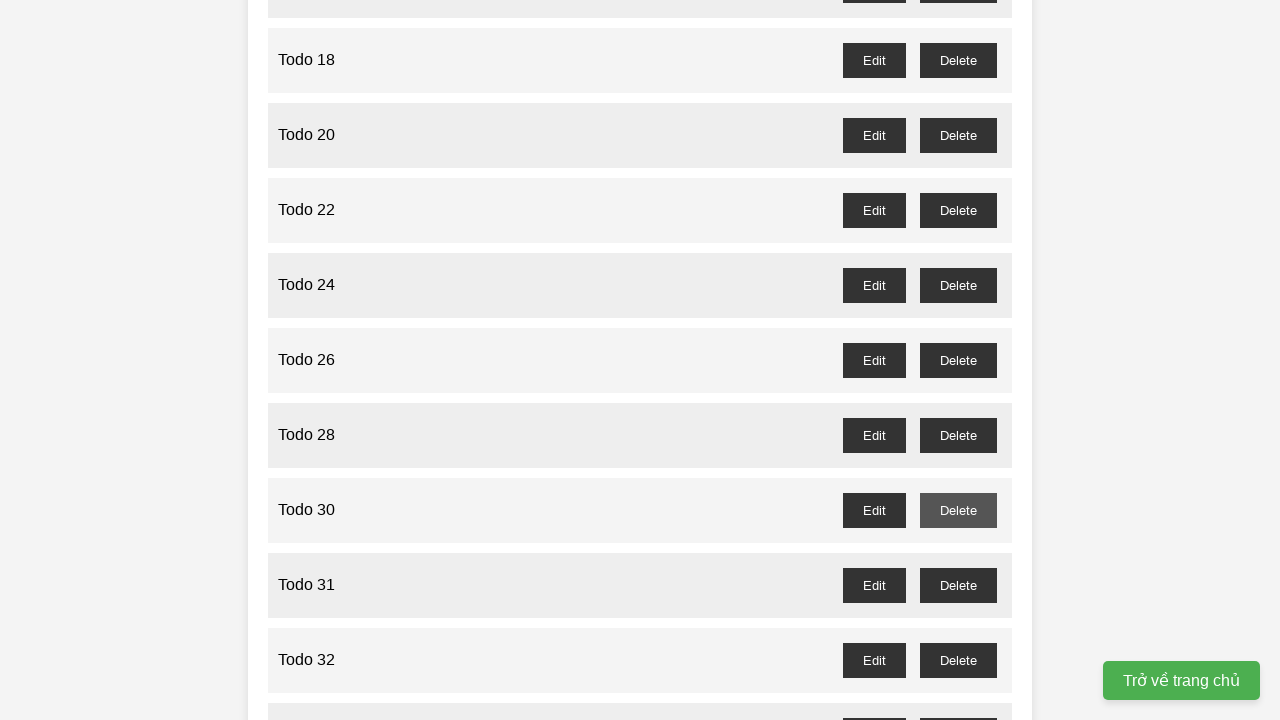

Set up dialog handler to accept confirmation for deleting Todo item 31
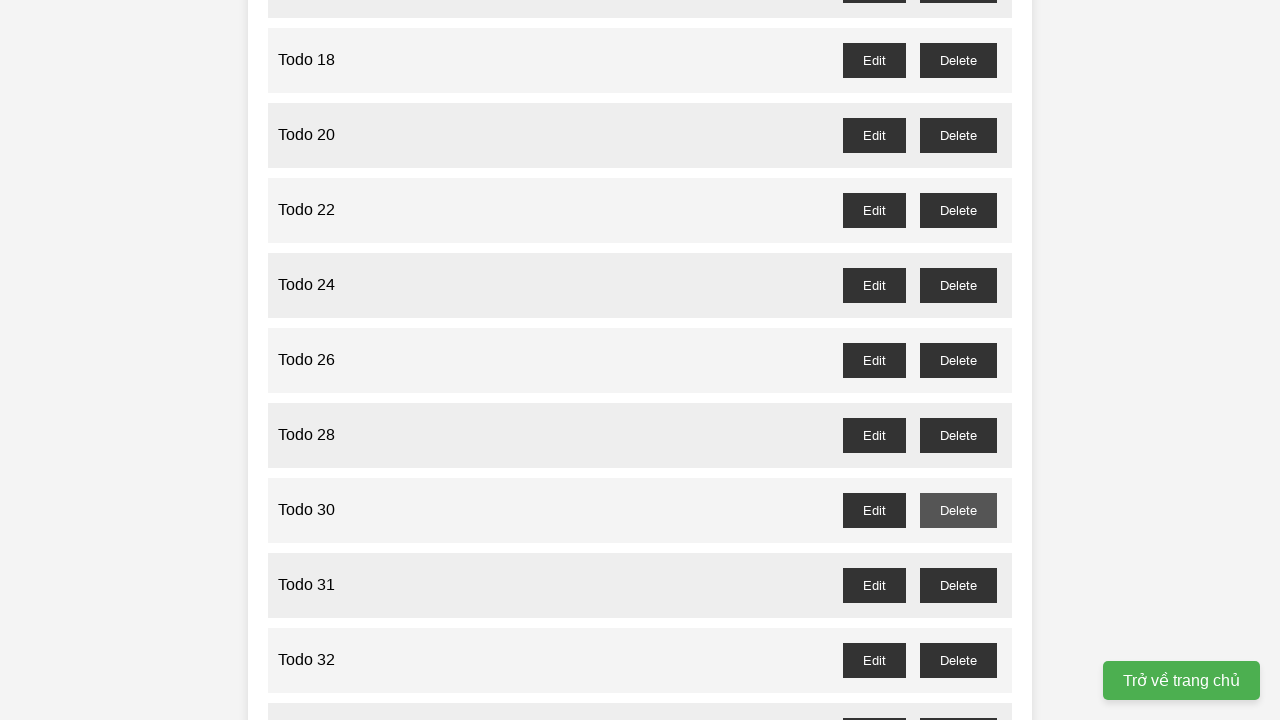

Clicked delete button for Todo item 31 at (958, 585) on //button[@id='todo-31-delete']
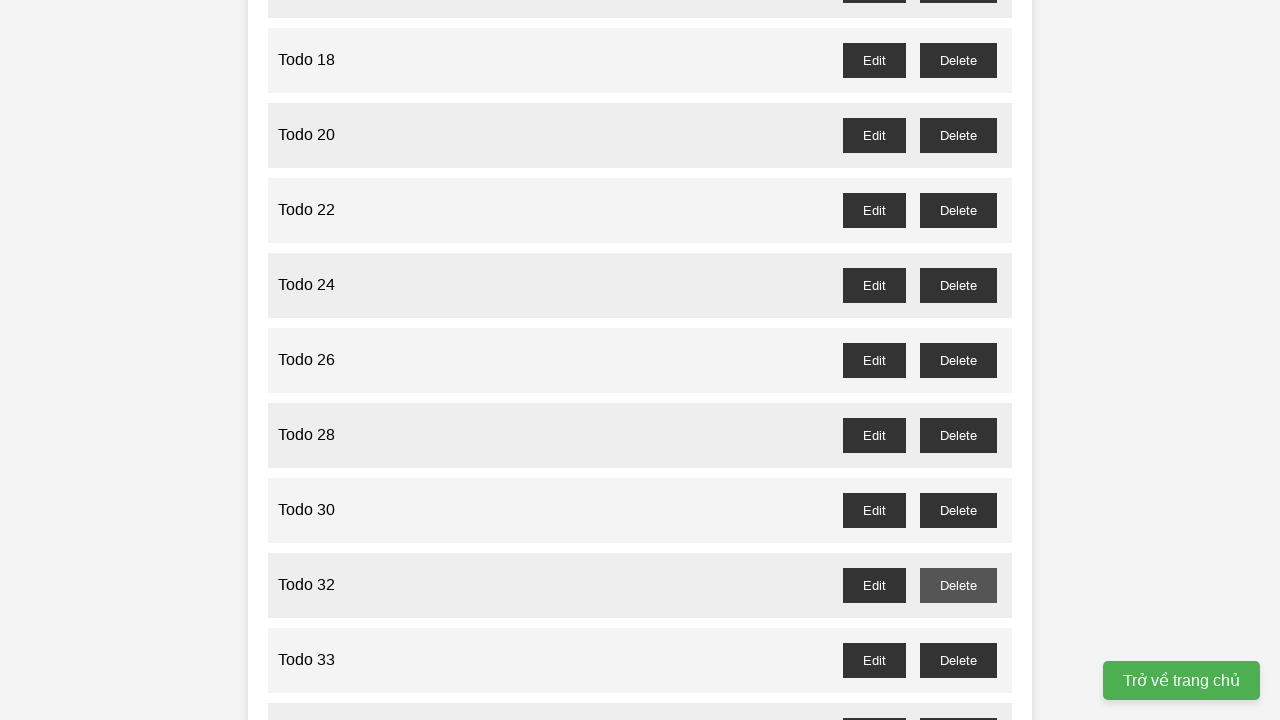

Set up dialog handler to accept confirmation for deleting Todo item 33
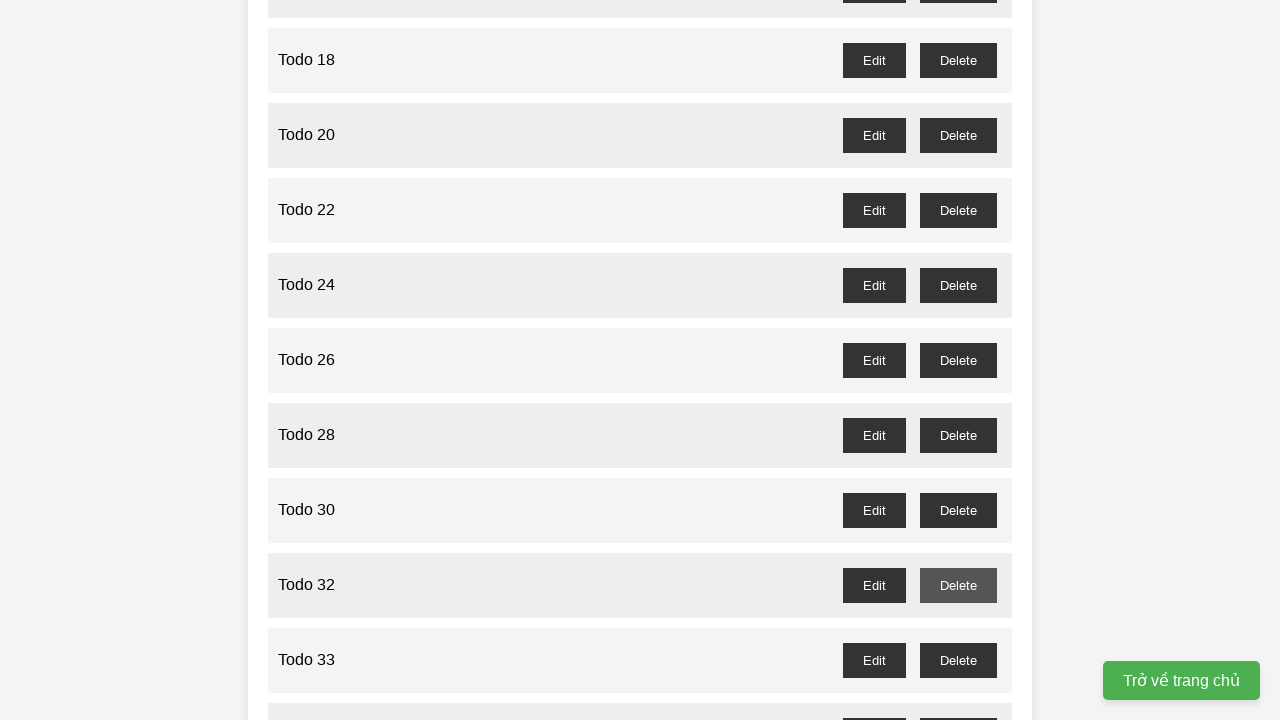

Clicked delete button for Todo item 33 at (958, 660) on //button[@id='todo-33-delete']
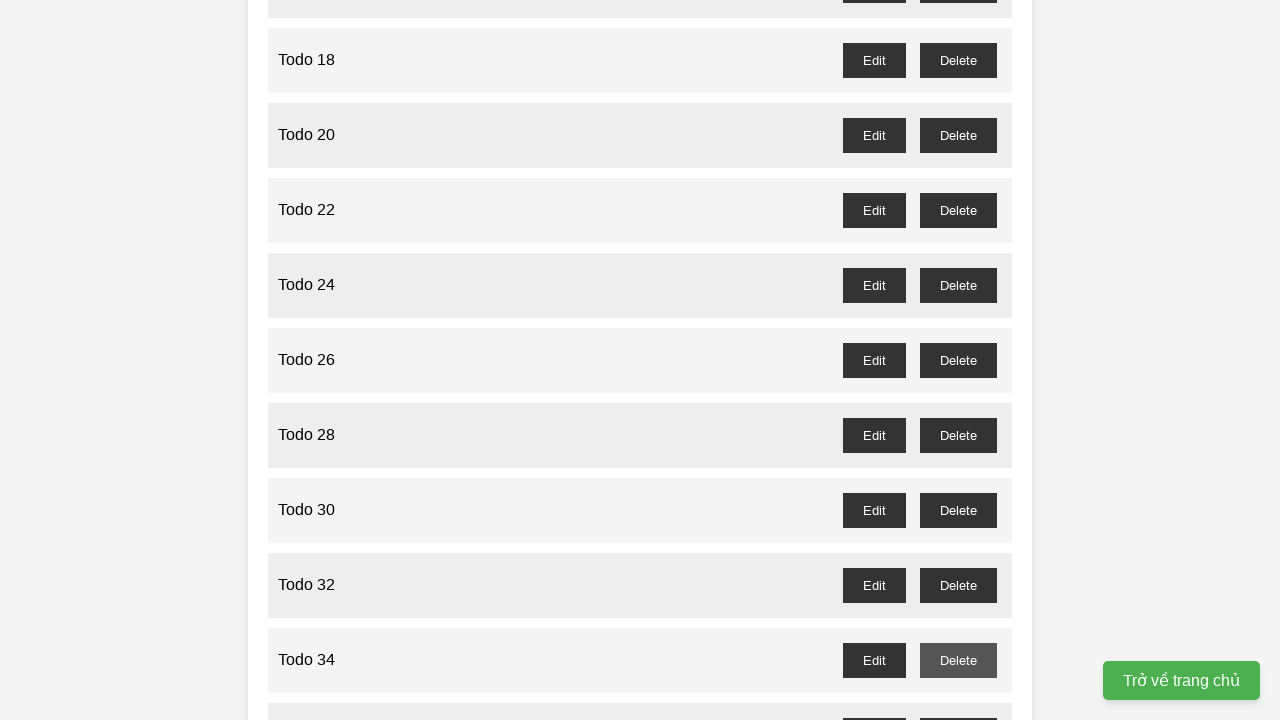

Set up dialog handler to accept confirmation for deleting Todo item 35
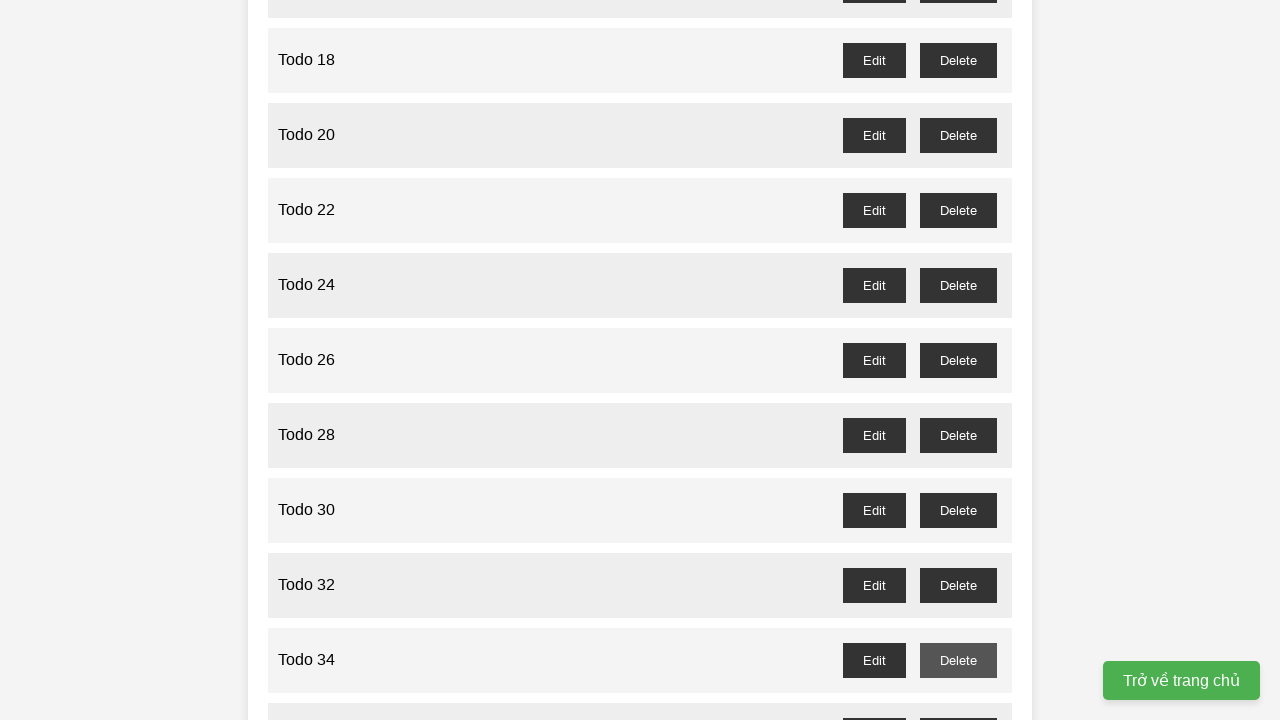

Clicked delete button for Todo item 35 at (958, 703) on //button[@id='todo-35-delete']
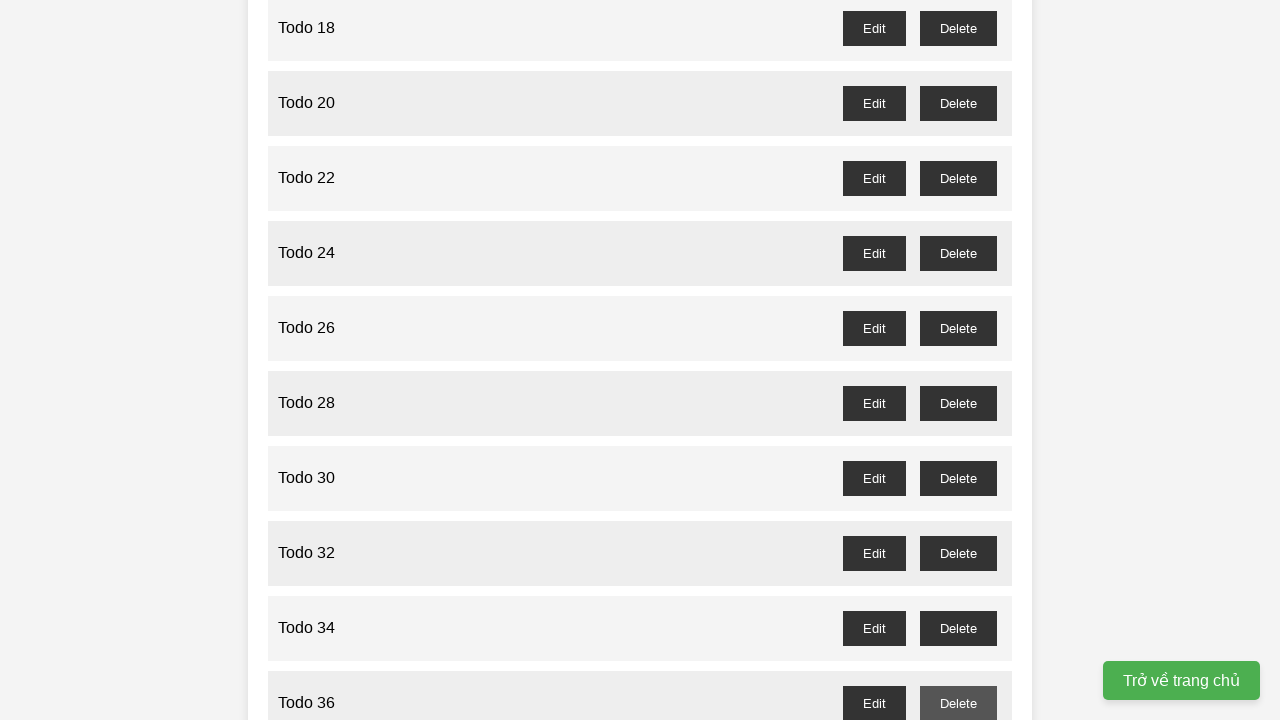

Set up dialog handler to accept confirmation for deleting Todo item 37
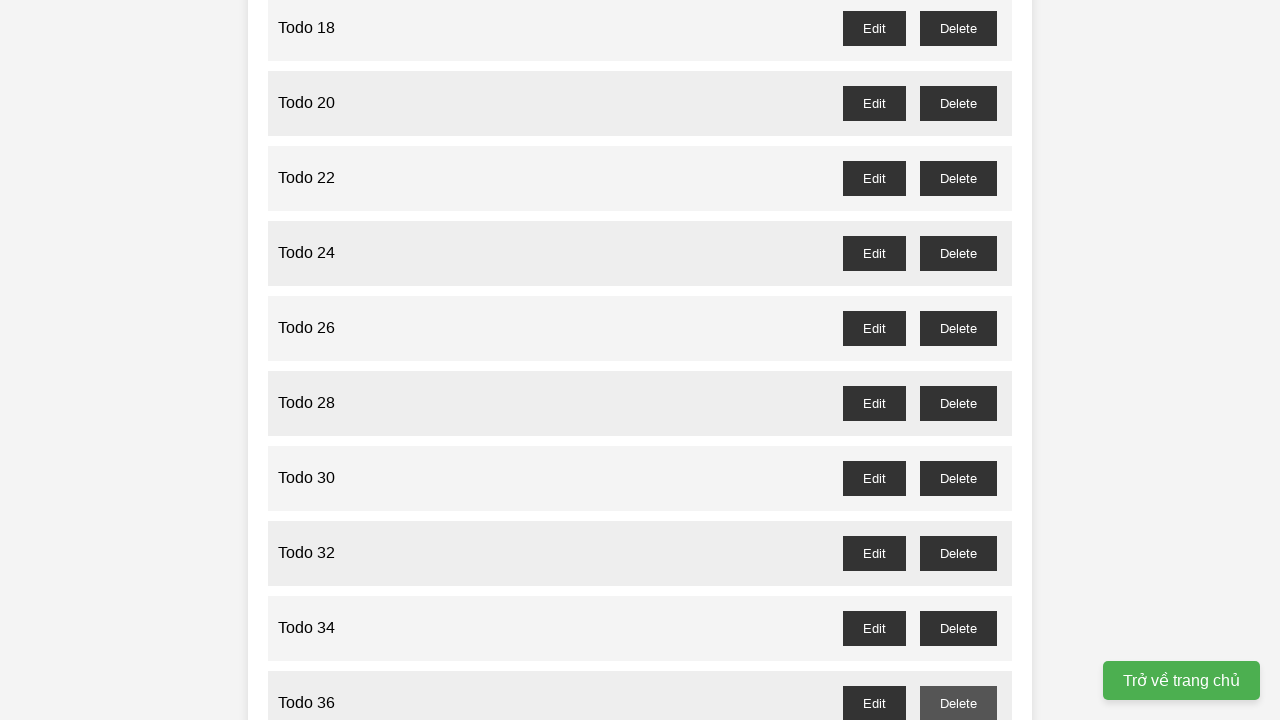

Clicked delete button for Todo item 37 at (958, 360) on //button[@id='todo-37-delete']
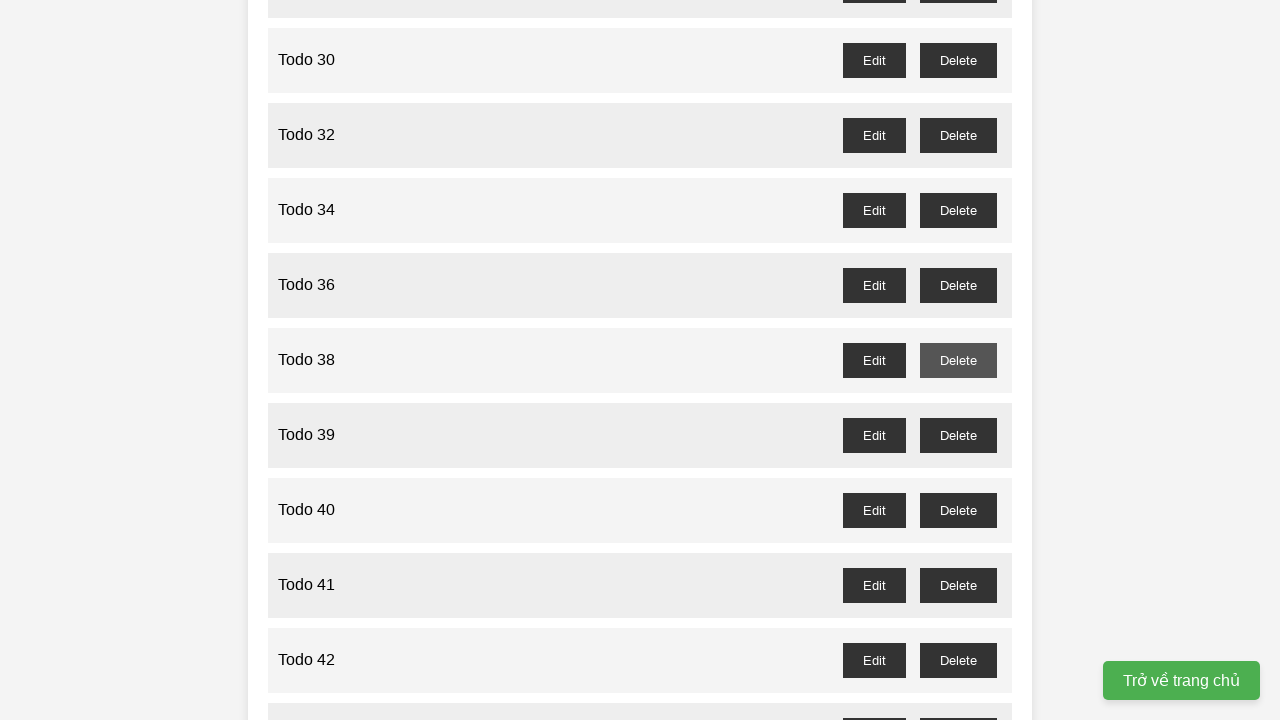

Set up dialog handler to accept confirmation for deleting Todo item 39
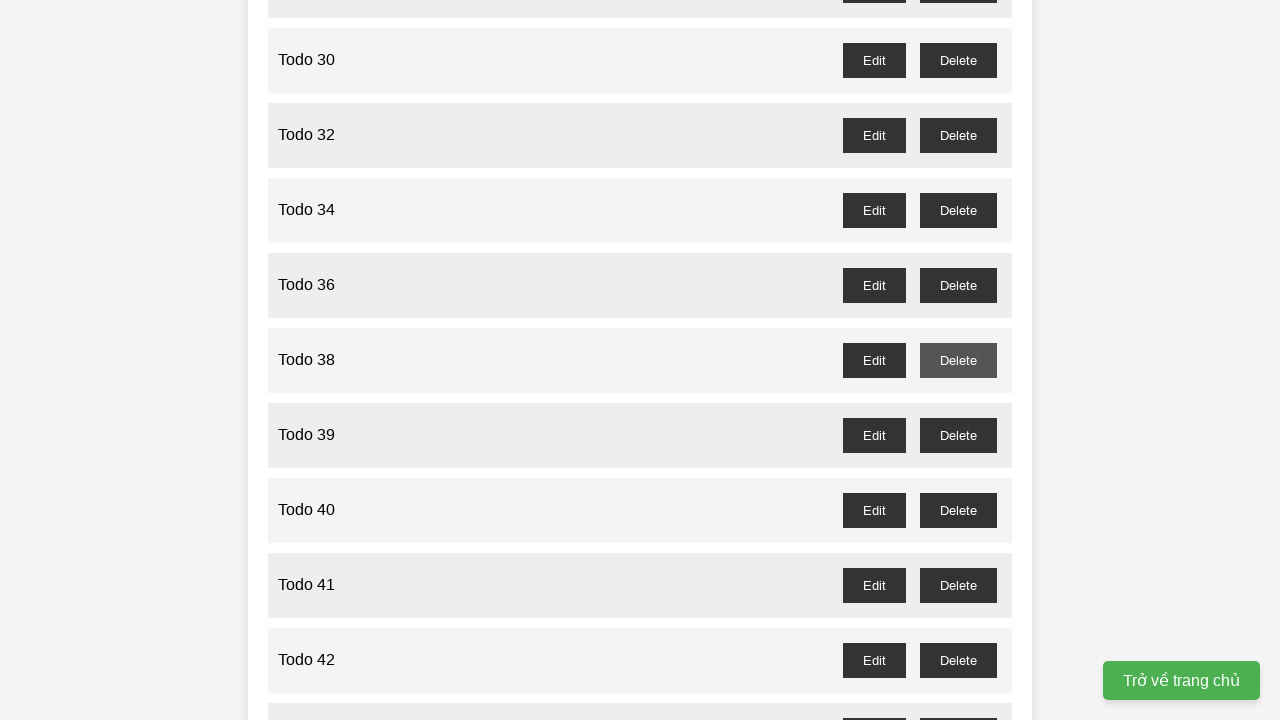

Clicked delete button for Todo item 39 at (958, 435) on //button[@id='todo-39-delete']
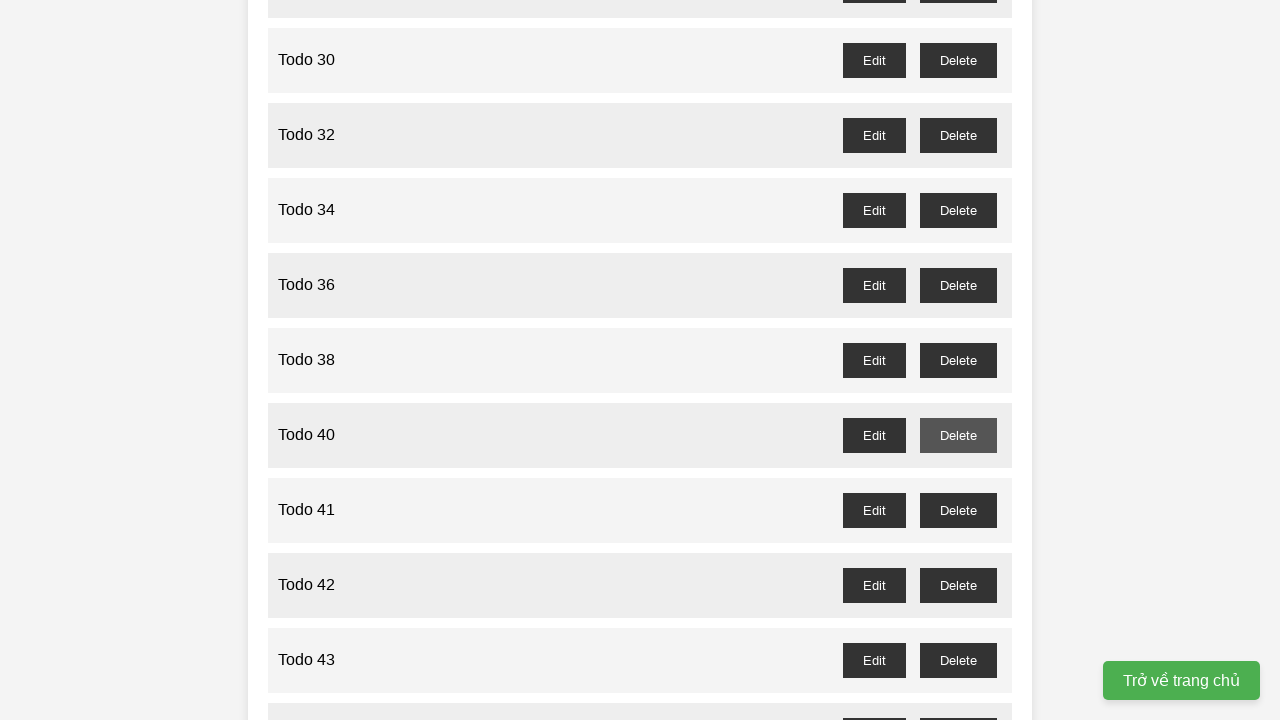

Set up dialog handler to accept confirmation for deleting Todo item 41
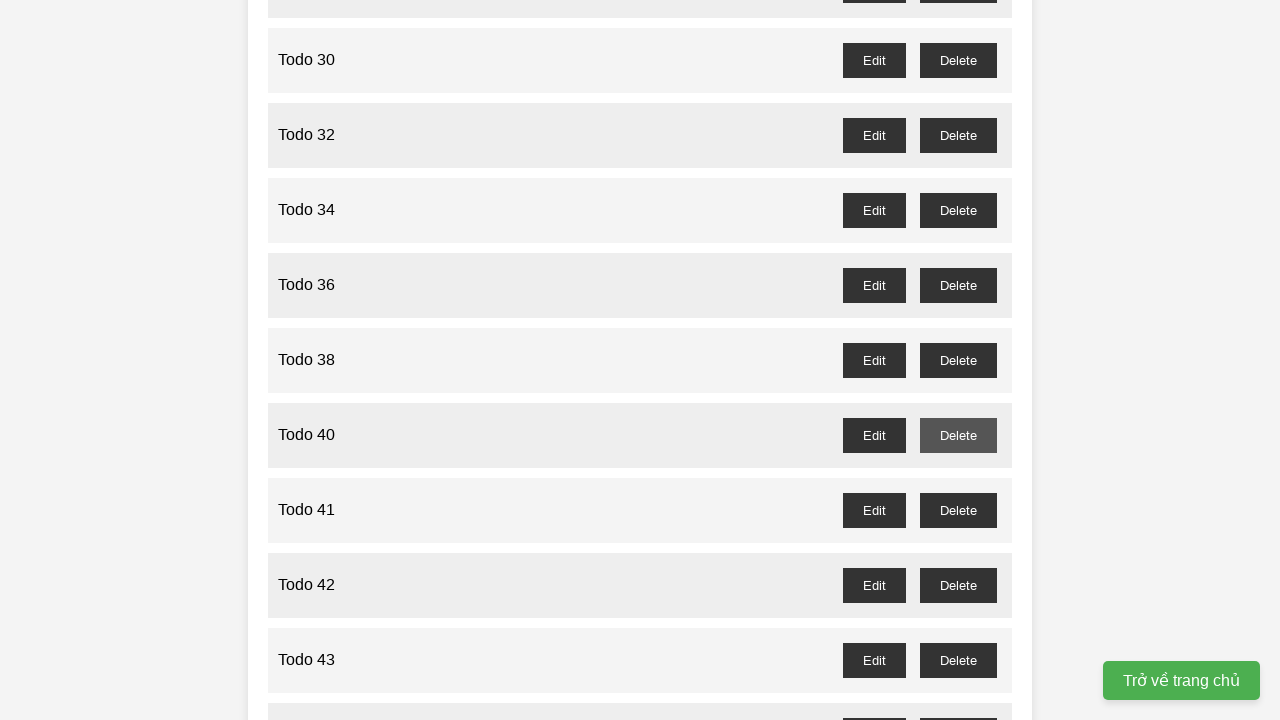

Clicked delete button for Todo item 41 at (958, 510) on //button[@id='todo-41-delete']
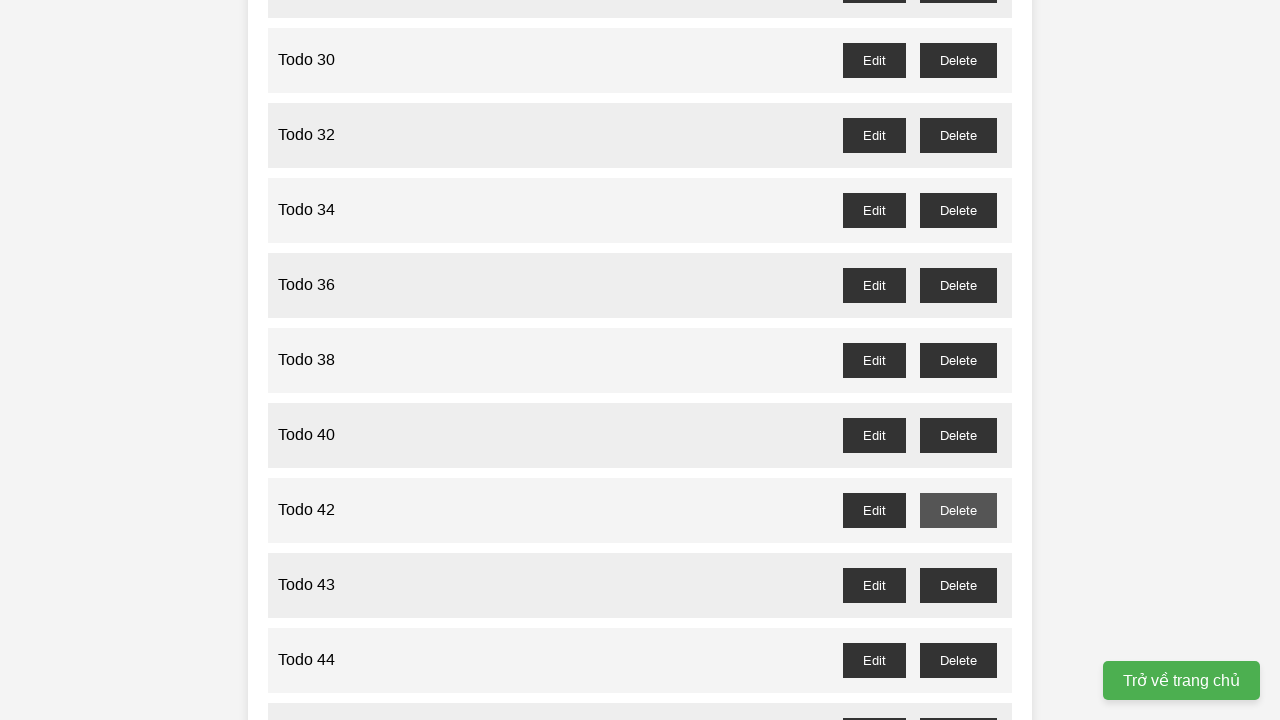

Set up dialog handler to accept confirmation for deleting Todo item 43
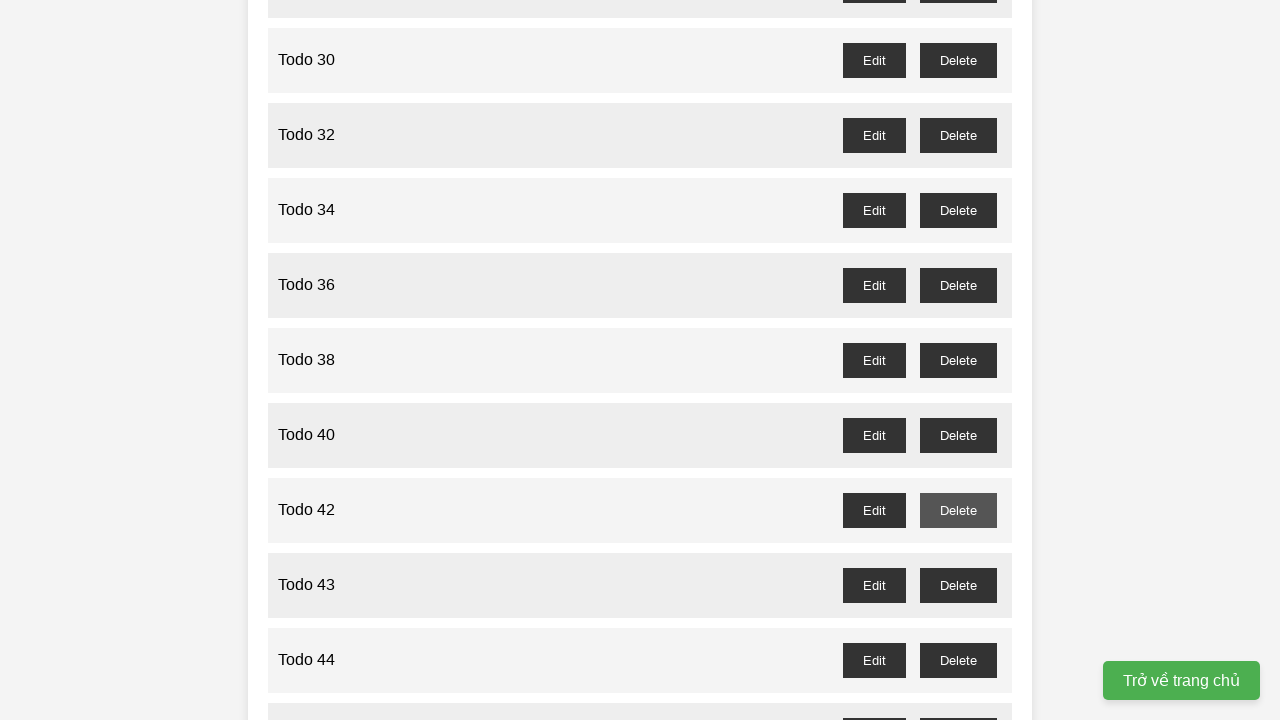

Clicked delete button for Todo item 43 at (958, 585) on //button[@id='todo-43-delete']
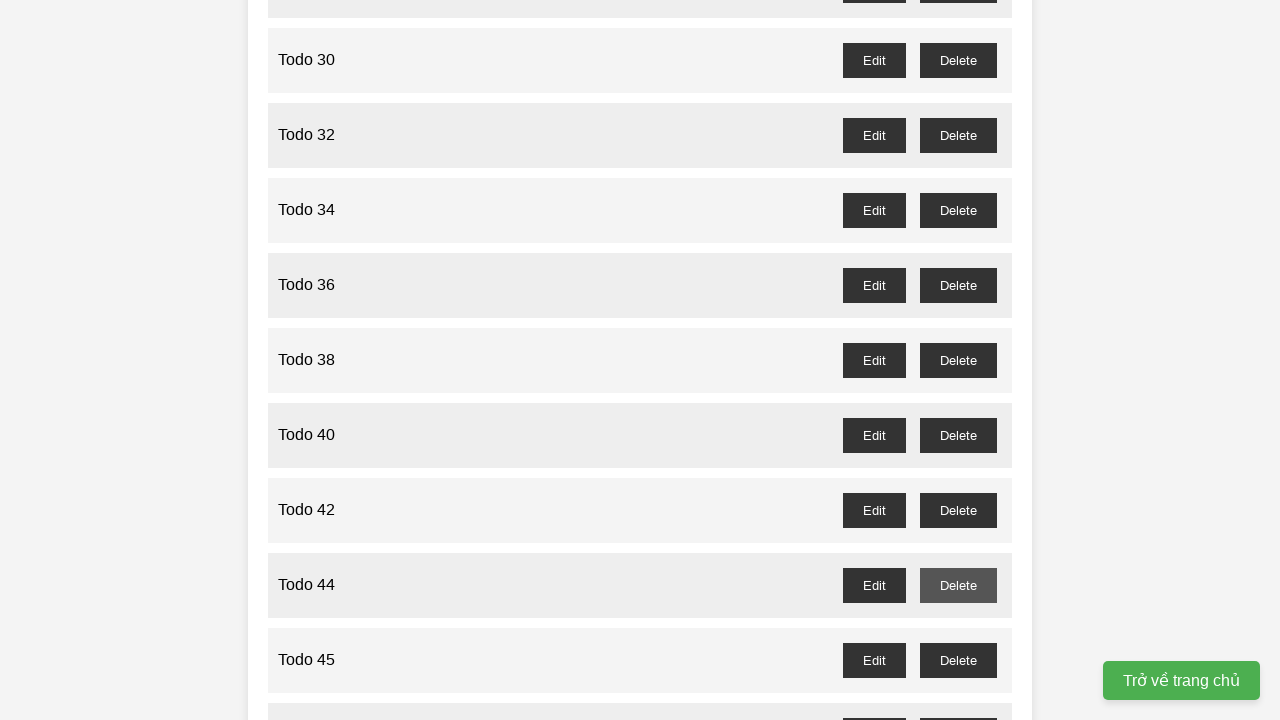

Set up dialog handler to accept confirmation for deleting Todo item 45
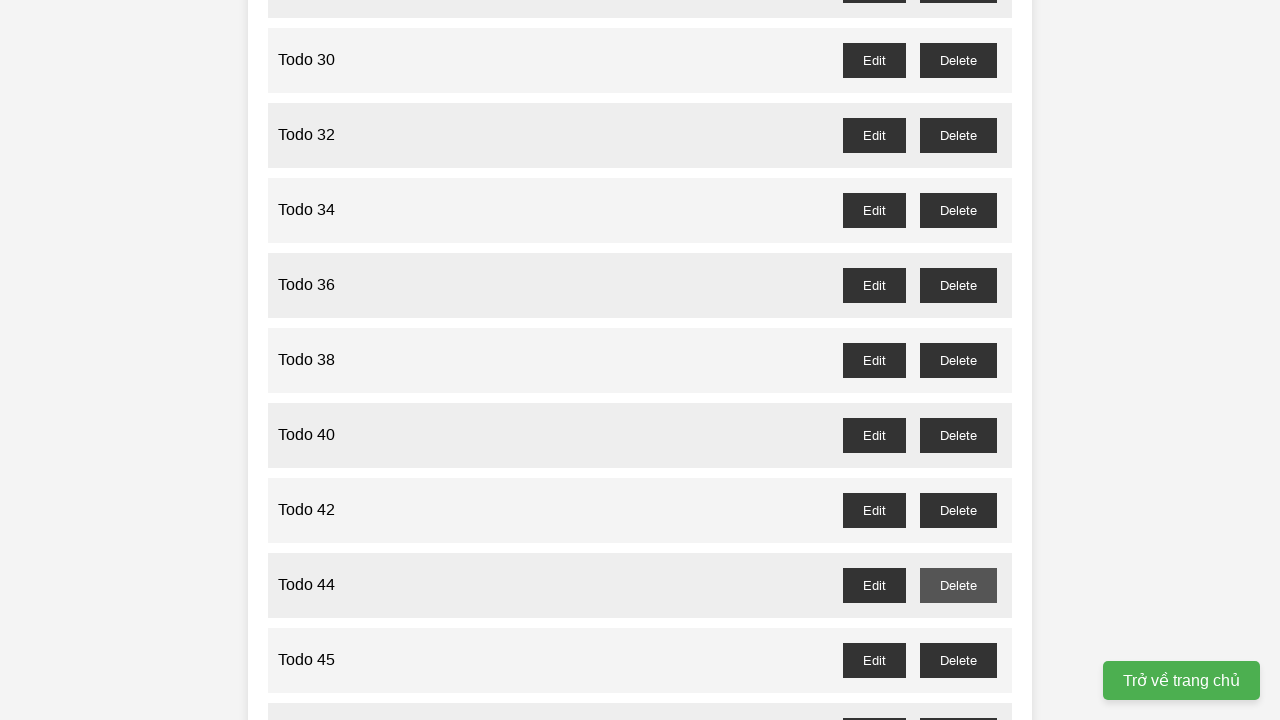

Clicked delete button for Todo item 45 at (958, 660) on //button[@id='todo-45-delete']
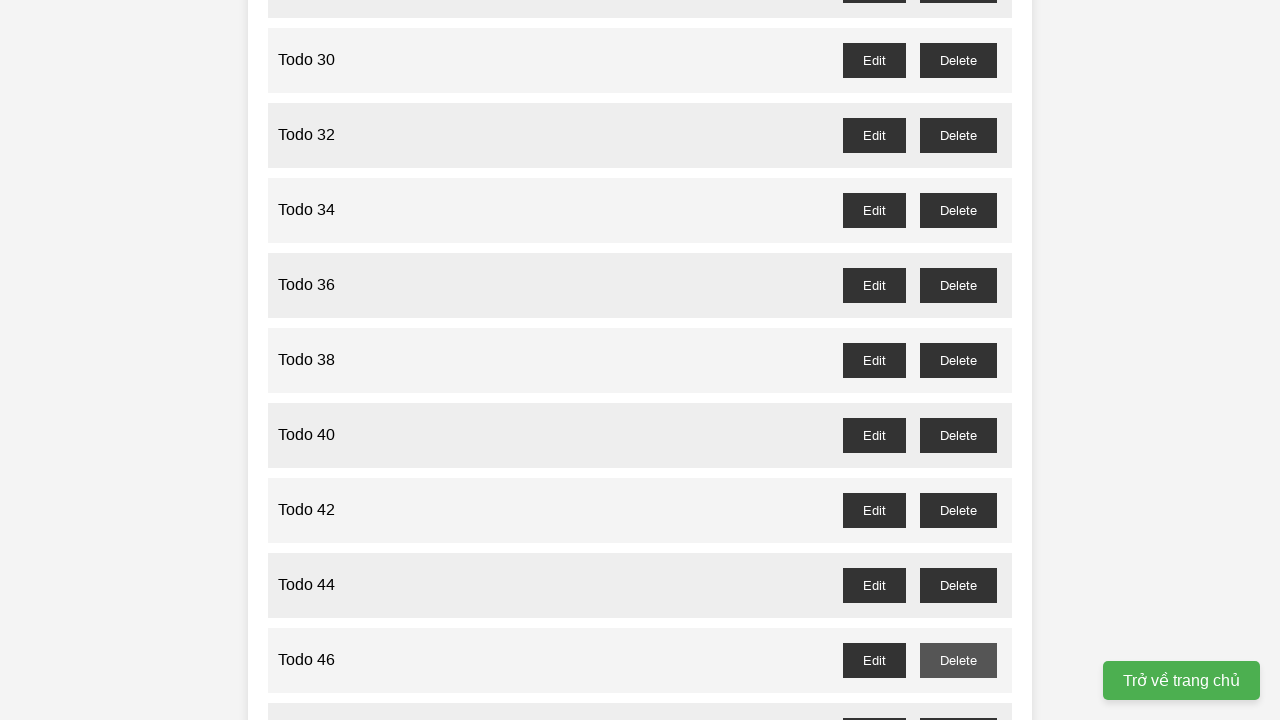

Set up dialog handler to accept confirmation for deleting Todo item 47
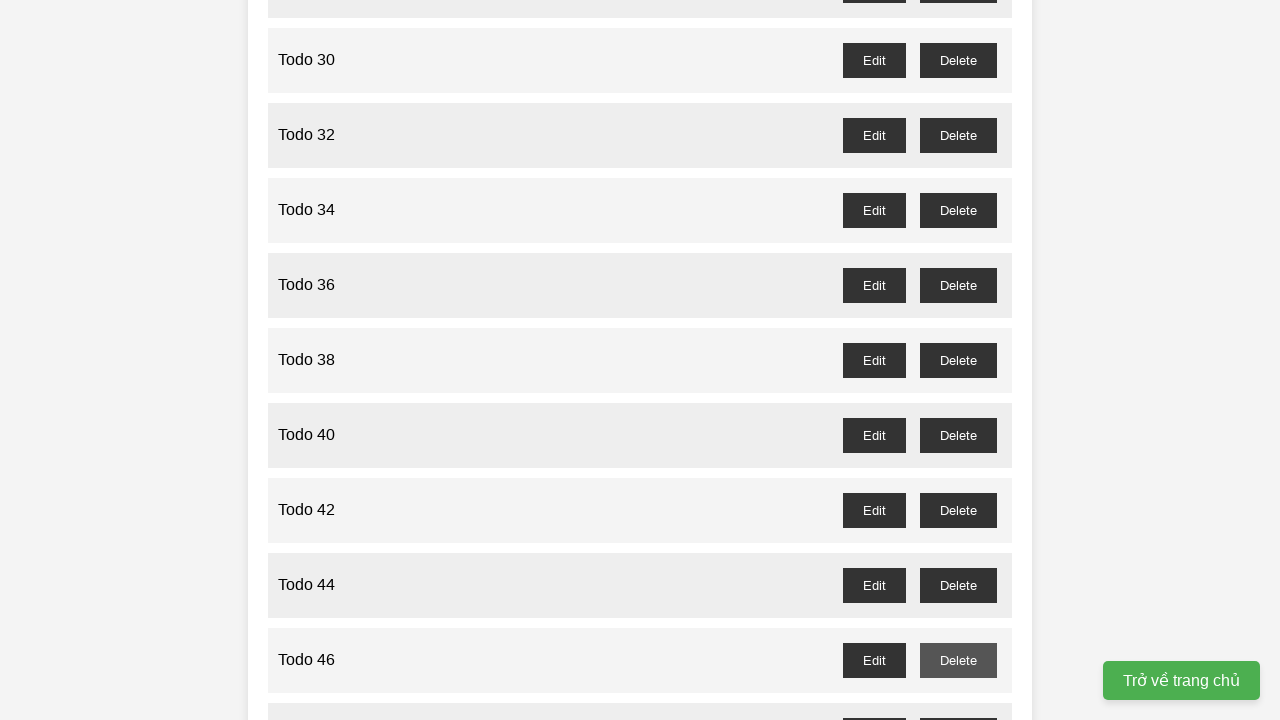

Clicked delete button for Todo item 47 at (958, 703) on //button[@id='todo-47-delete']
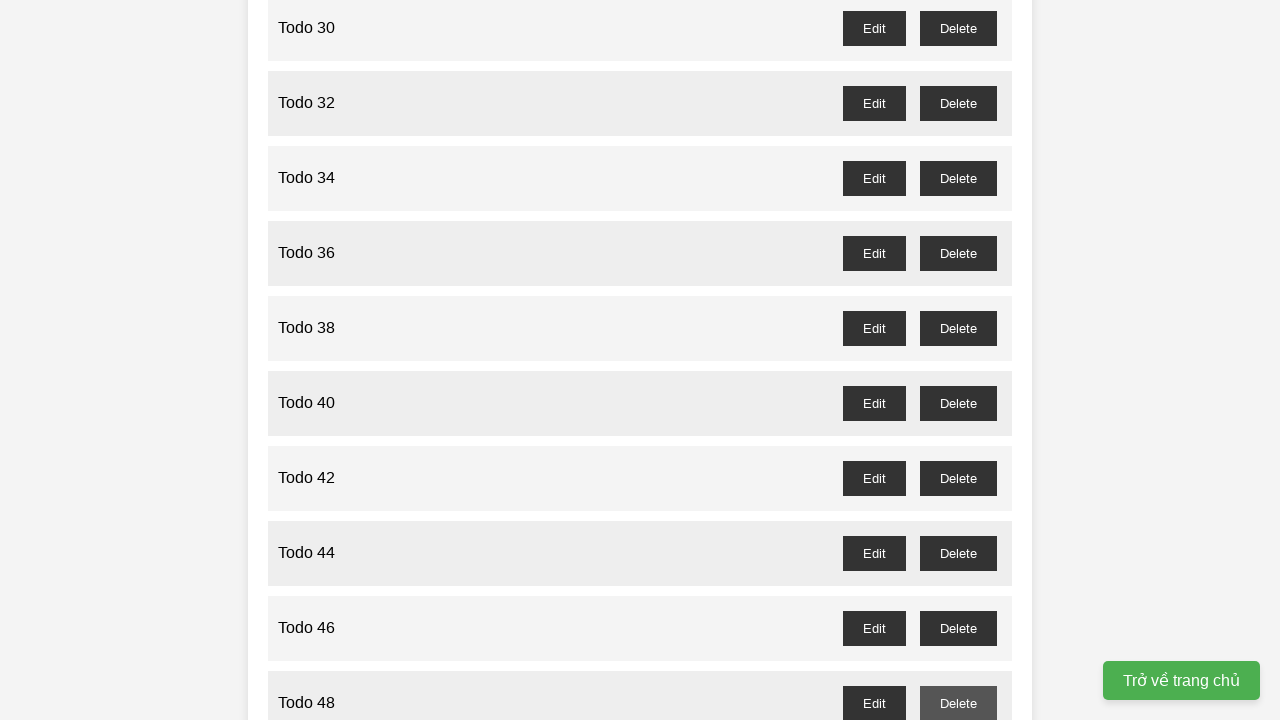

Set up dialog handler to accept confirmation for deleting Todo item 49
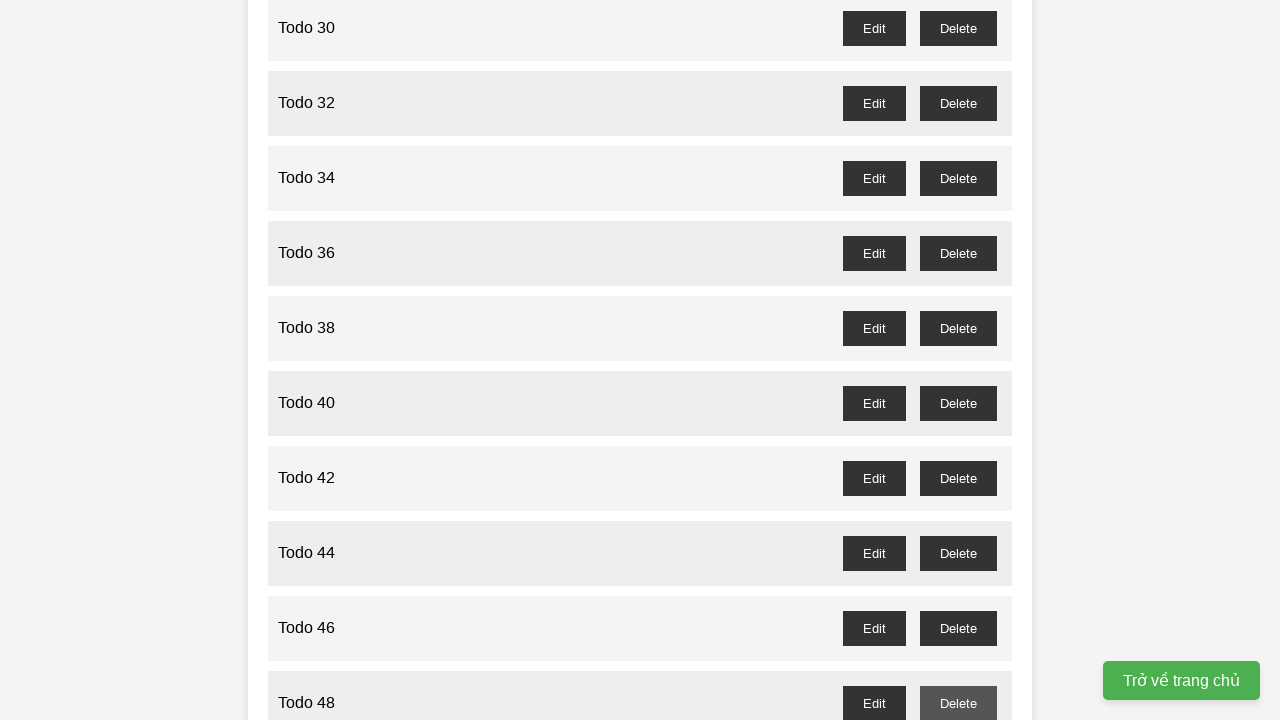

Clicked delete button for Todo item 49 at (958, 360) on //button[@id='todo-49-delete']
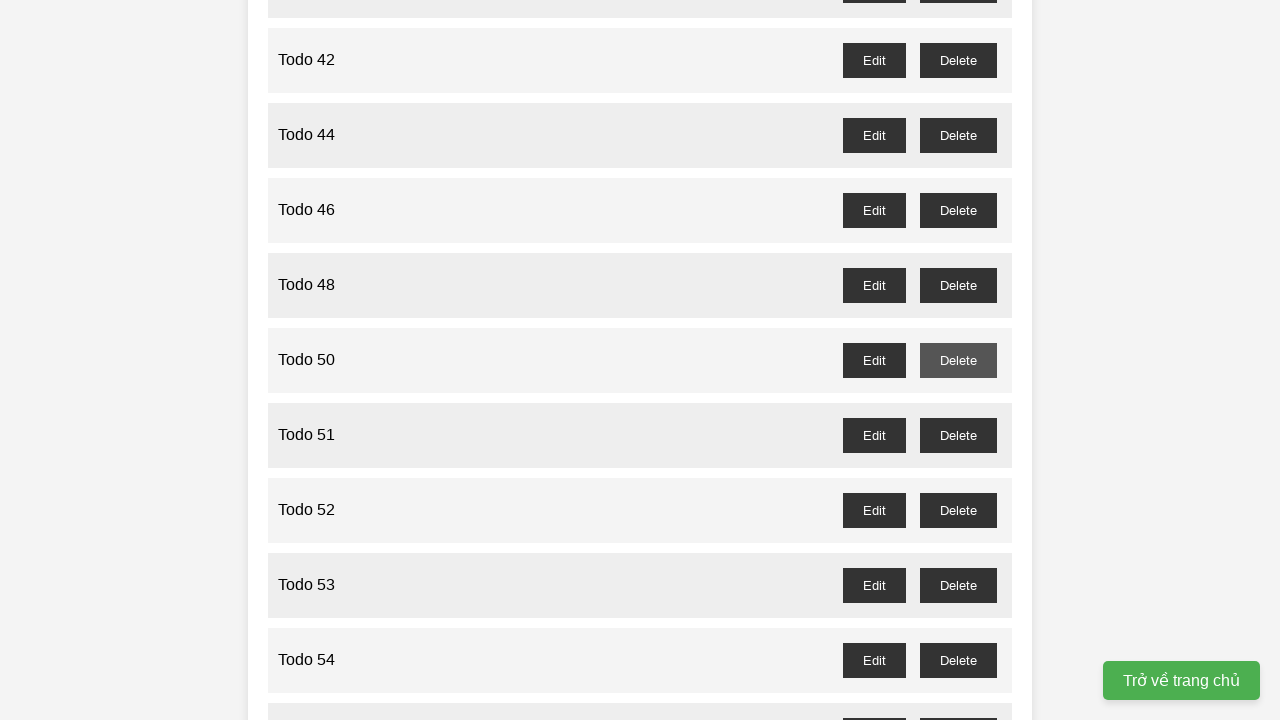

Set up dialog handler to accept confirmation for deleting Todo item 51
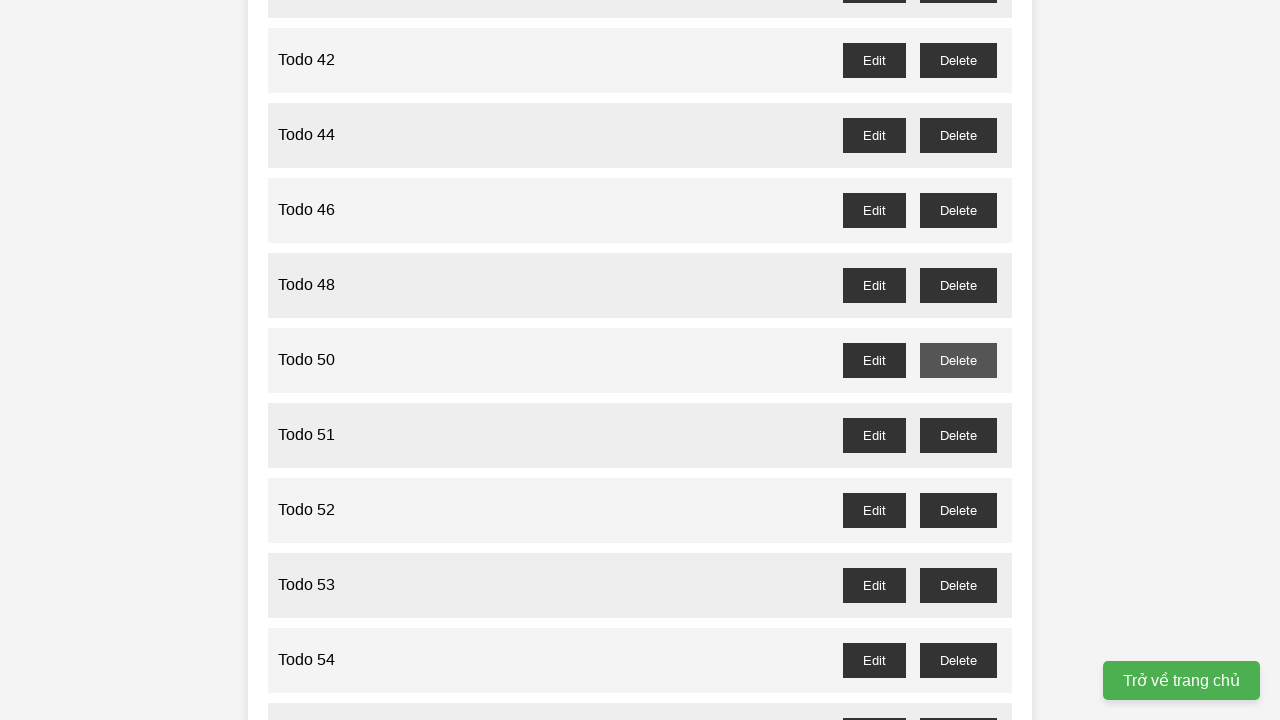

Clicked delete button for Todo item 51 at (958, 435) on //button[@id='todo-51-delete']
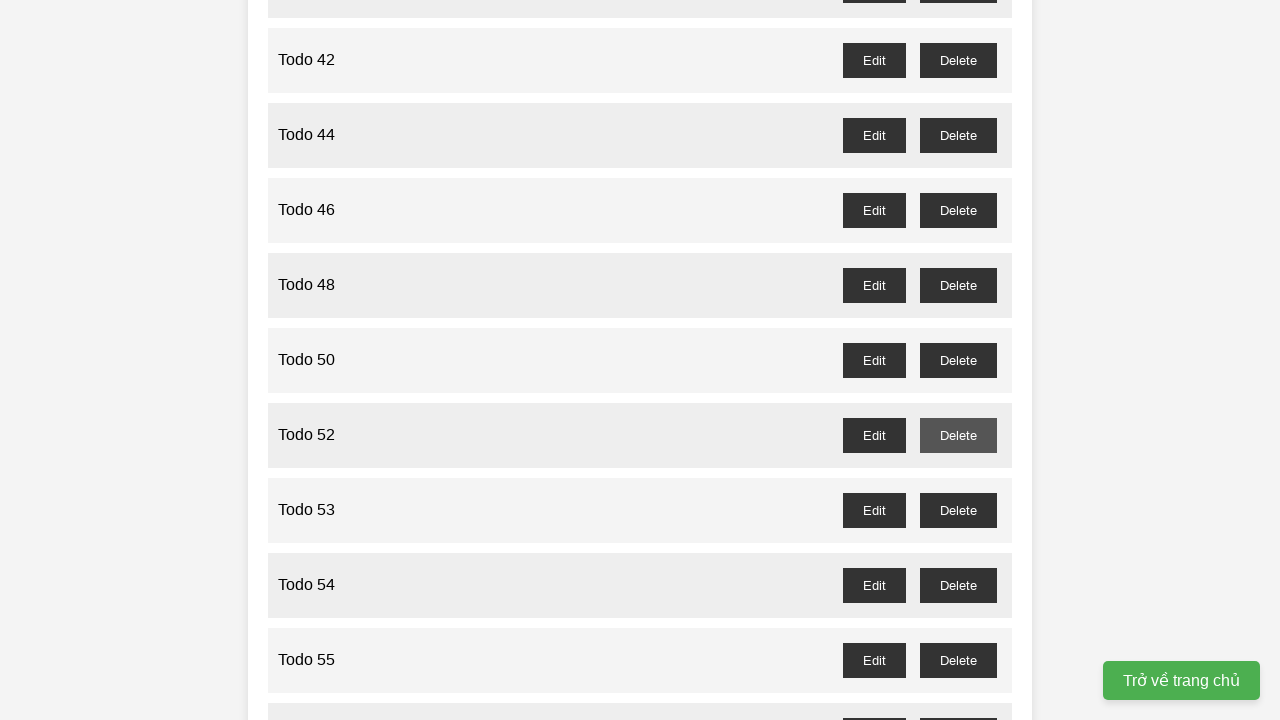

Set up dialog handler to accept confirmation for deleting Todo item 53
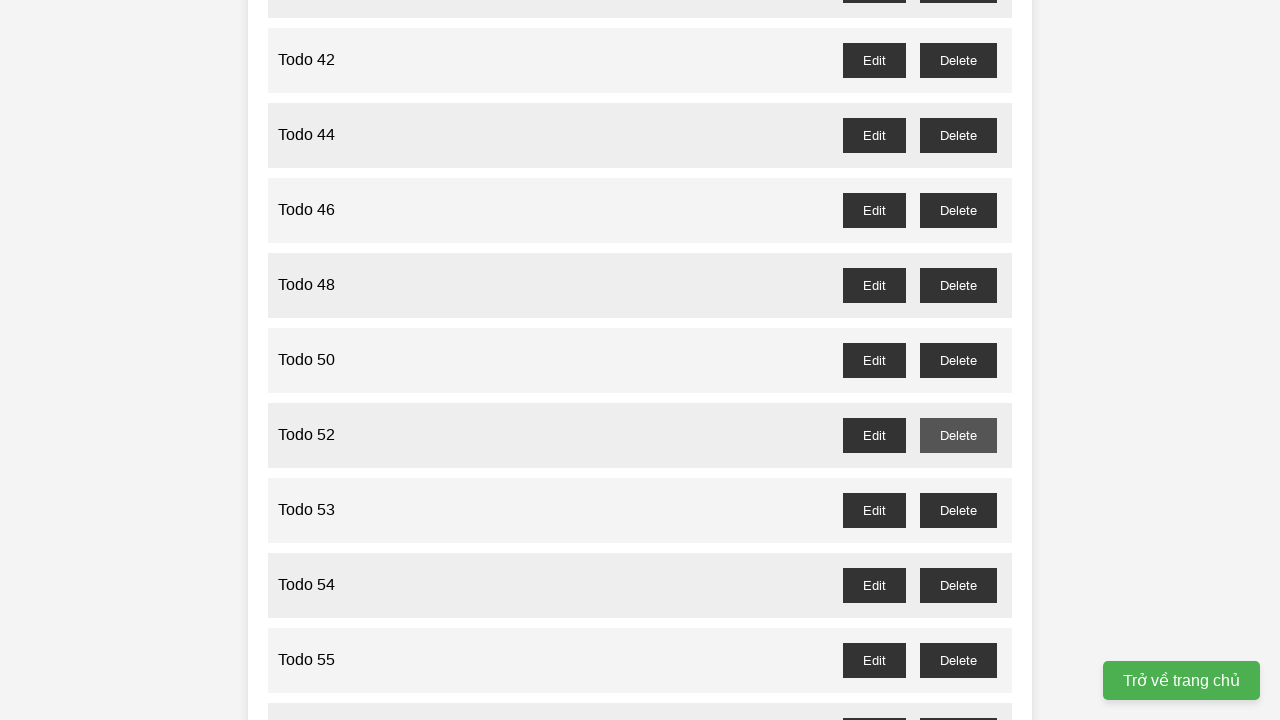

Clicked delete button for Todo item 53 at (958, 510) on //button[@id='todo-53-delete']
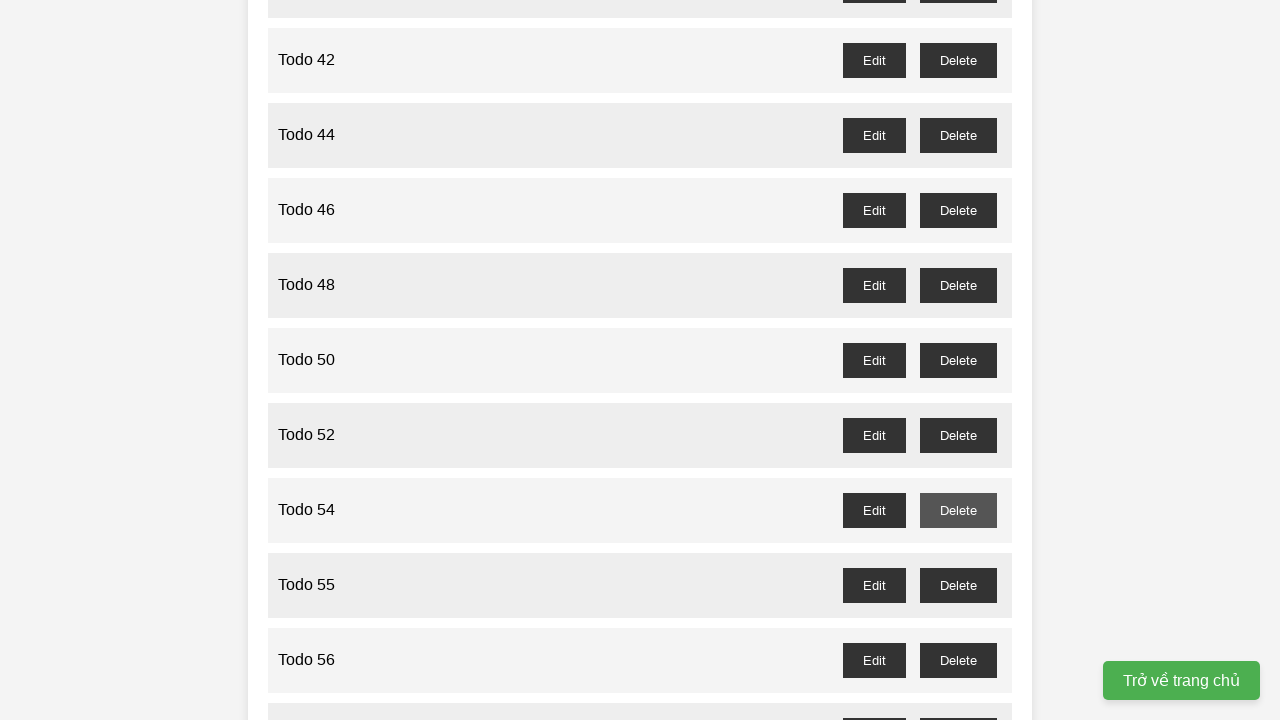

Set up dialog handler to accept confirmation for deleting Todo item 55
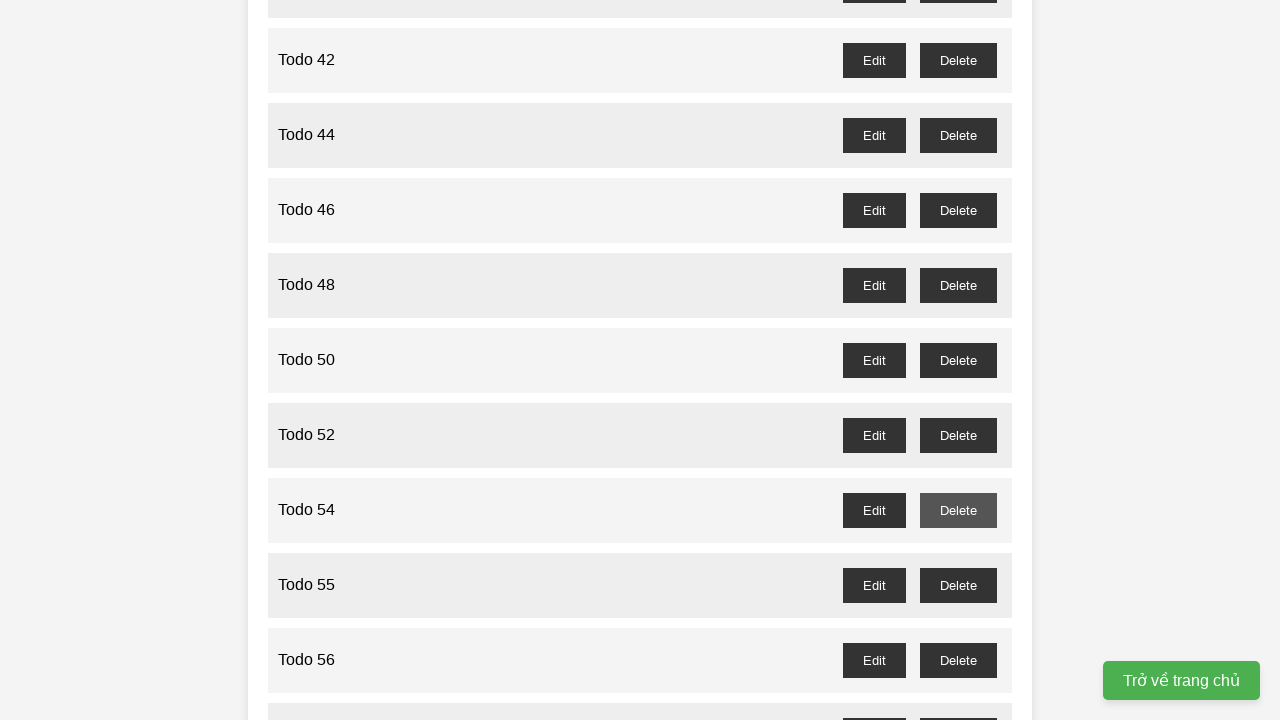

Clicked delete button for Todo item 55 at (958, 585) on //button[@id='todo-55-delete']
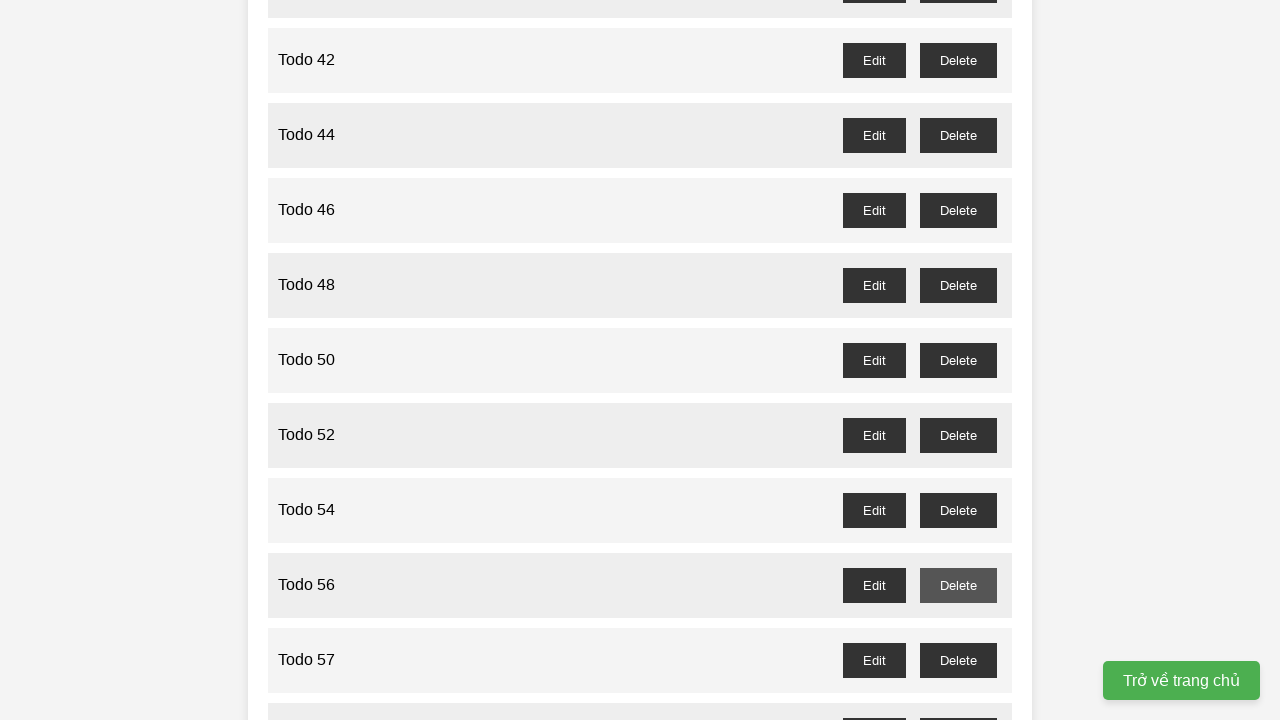

Set up dialog handler to accept confirmation for deleting Todo item 57
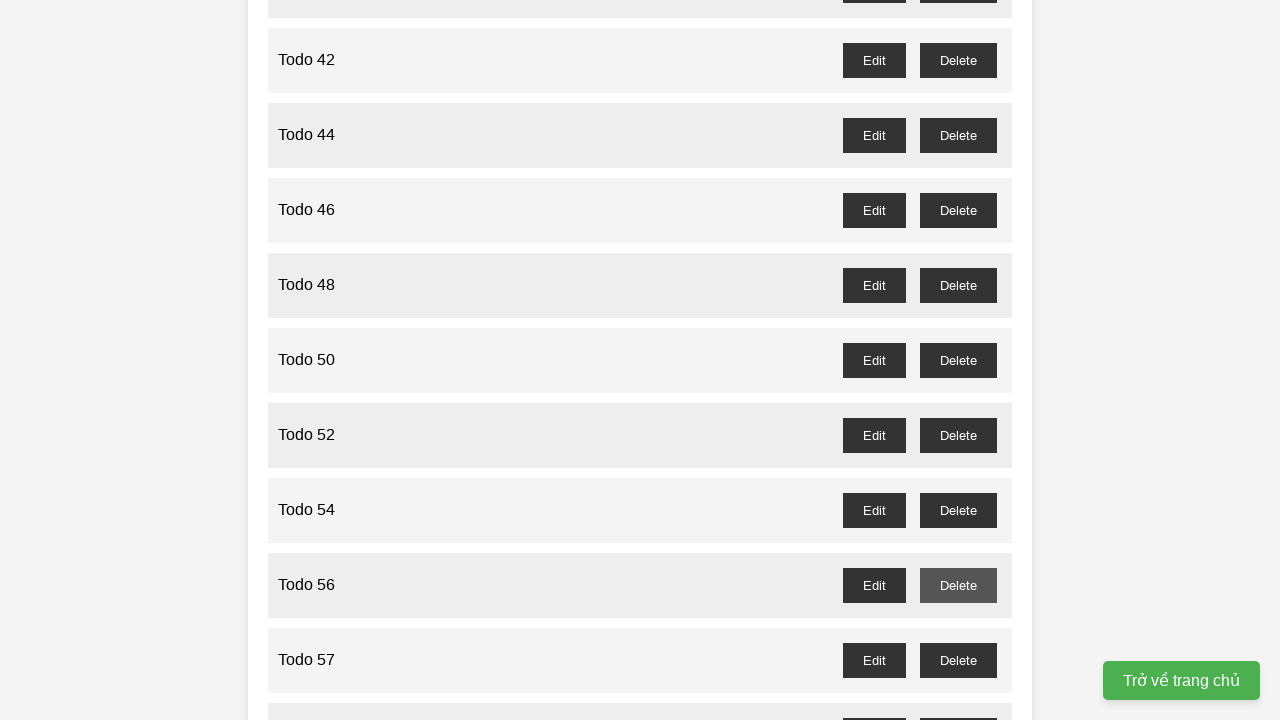

Clicked delete button for Todo item 57 at (958, 660) on //button[@id='todo-57-delete']
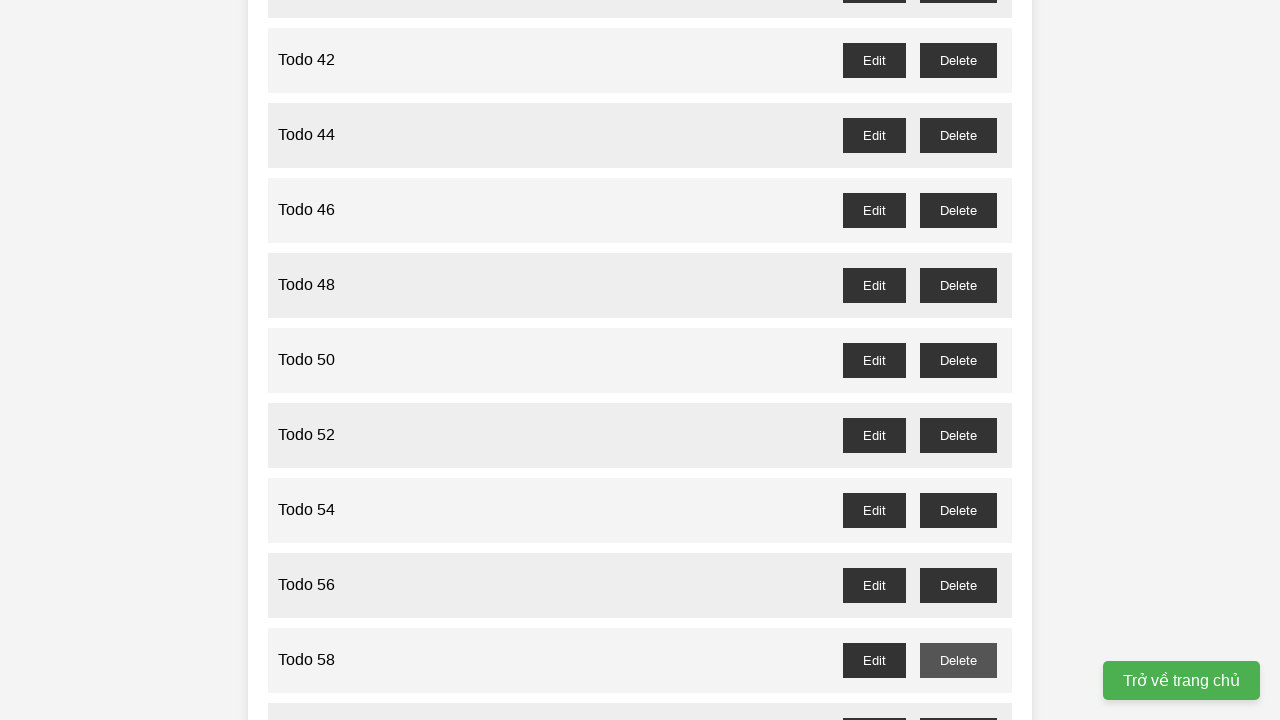

Set up dialog handler to accept confirmation for deleting Todo item 59
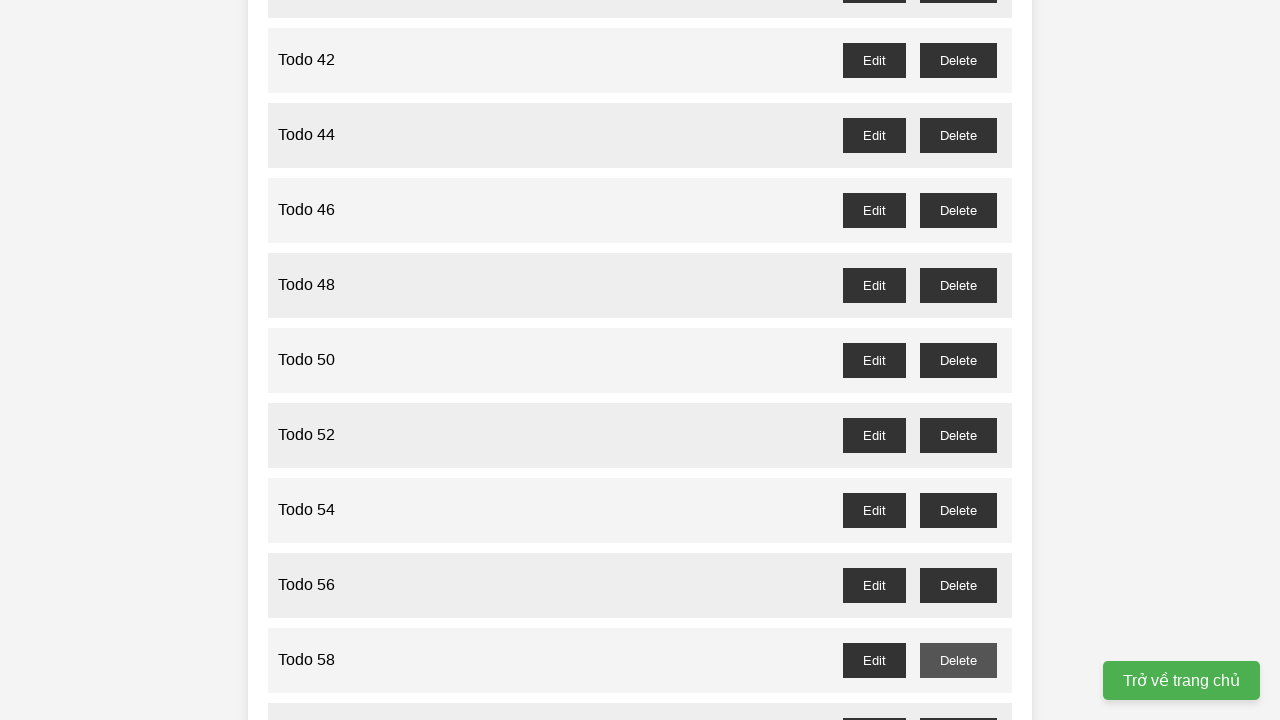

Clicked delete button for Todo item 59 at (958, 703) on //button[@id='todo-59-delete']
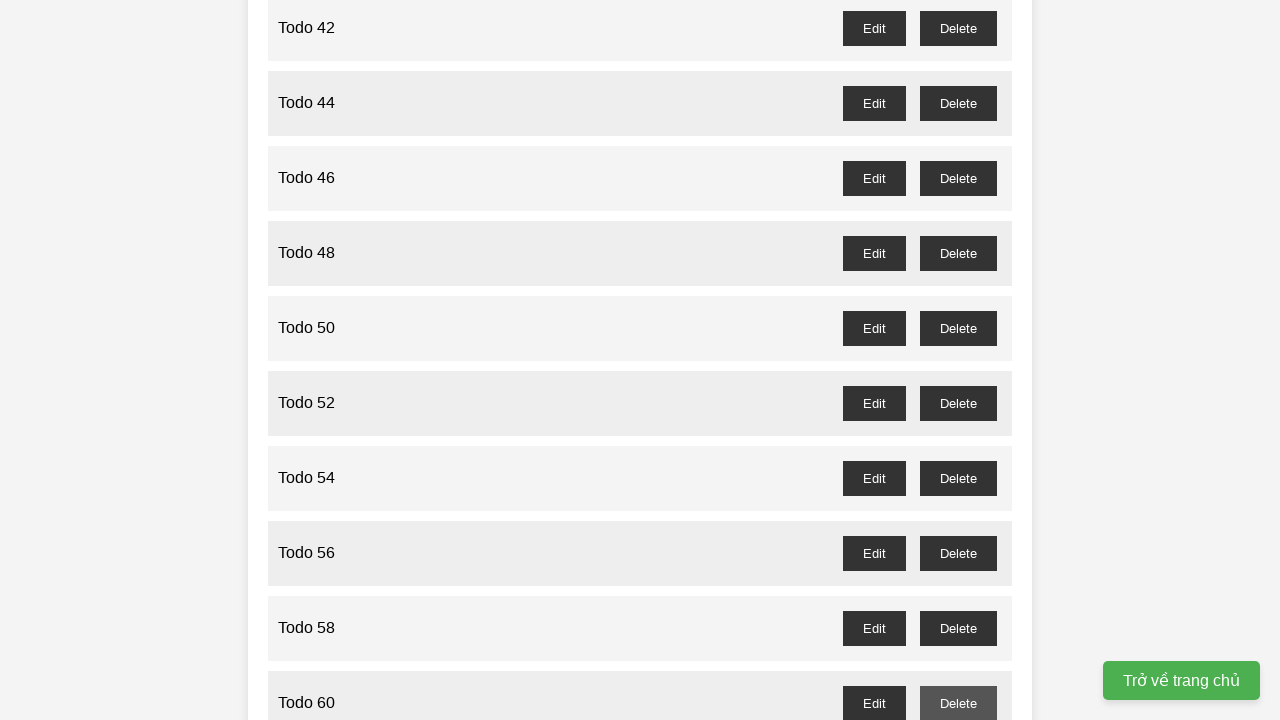

Set up dialog handler to accept confirmation for deleting Todo item 61
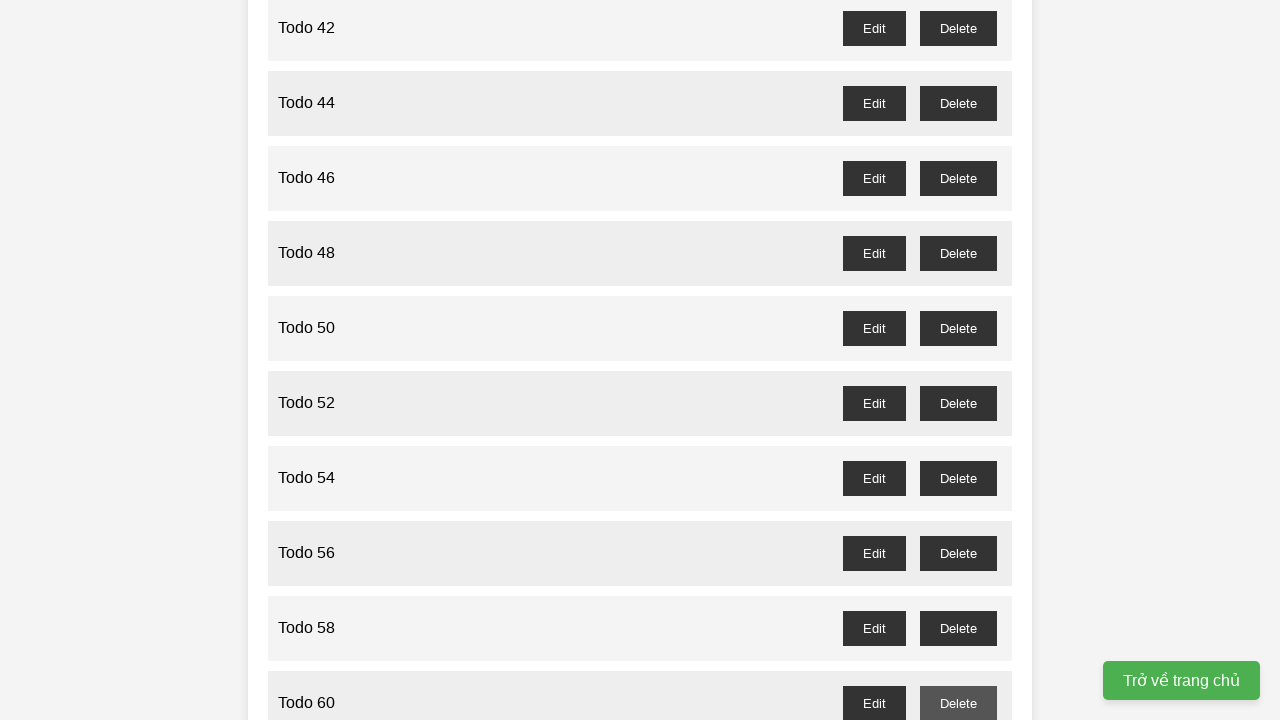

Clicked delete button for Todo item 61 at (958, 360) on //button[@id='todo-61-delete']
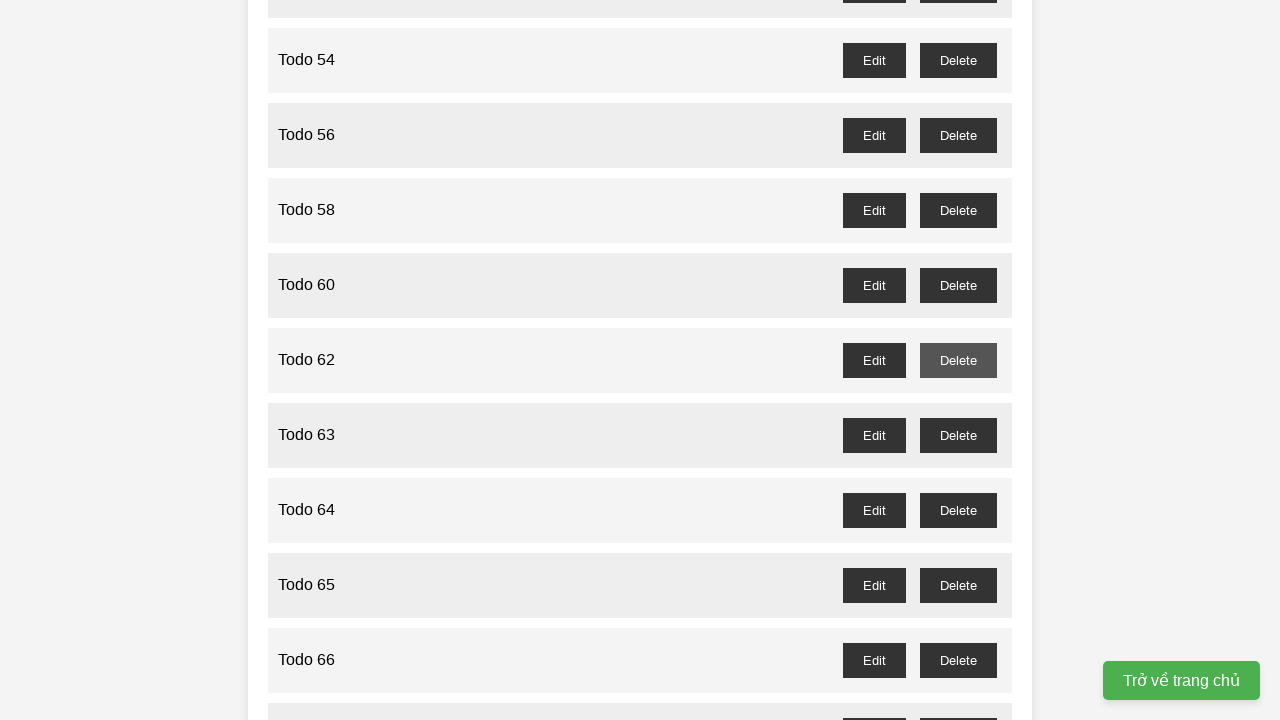

Set up dialog handler to accept confirmation for deleting Todo item 63
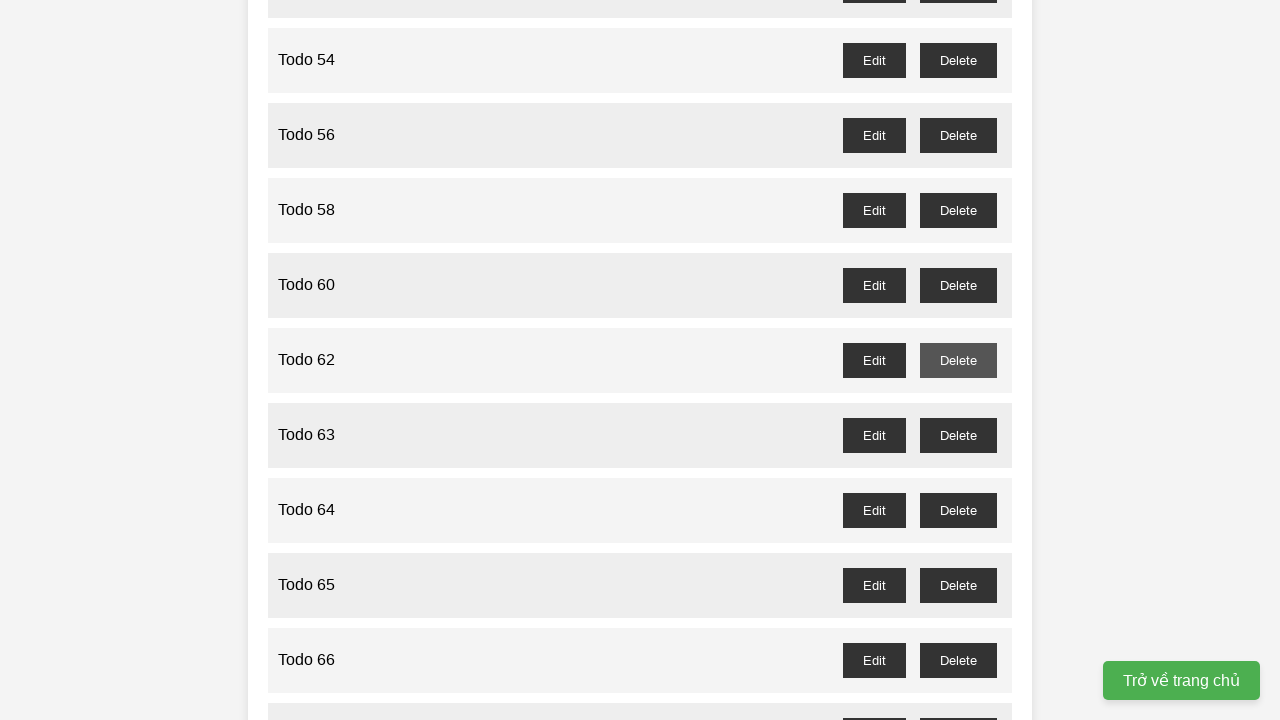

Clicked delete button for Todo item 63 at (958, 435) on //button[@id='todo-63-delete']
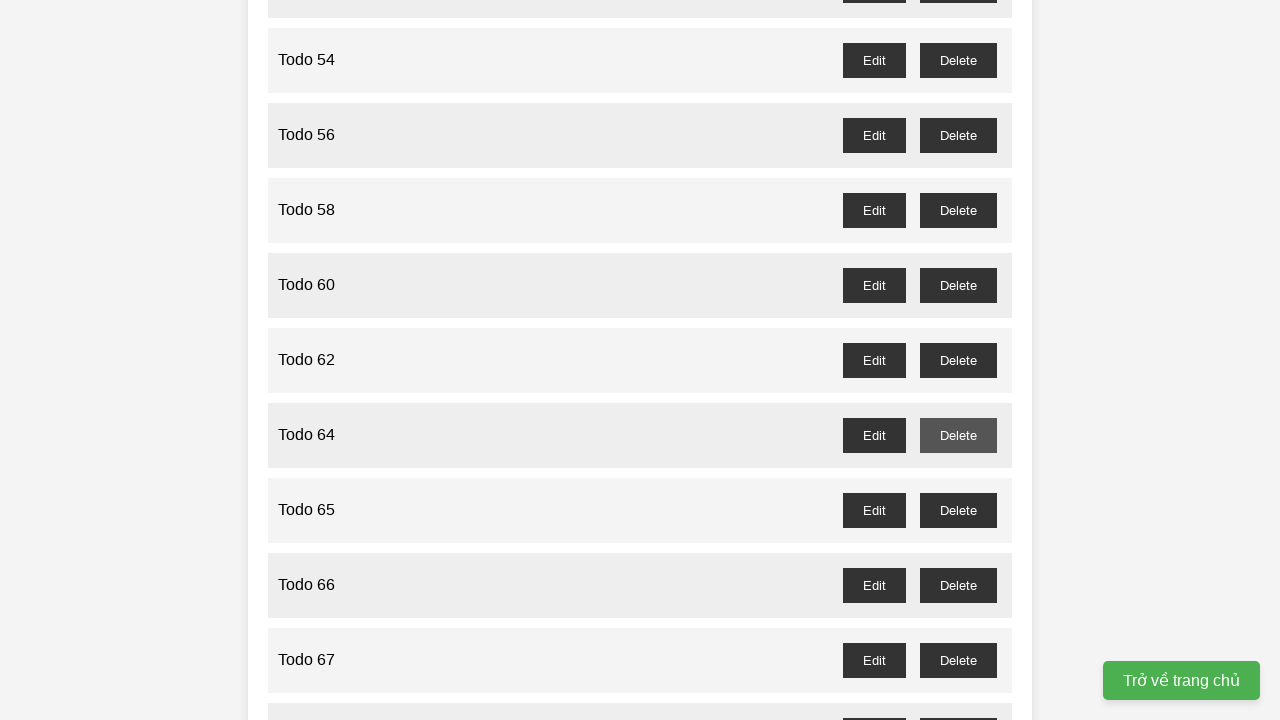

Set up dialog handler to accept confirmation for deleting Todo item 65
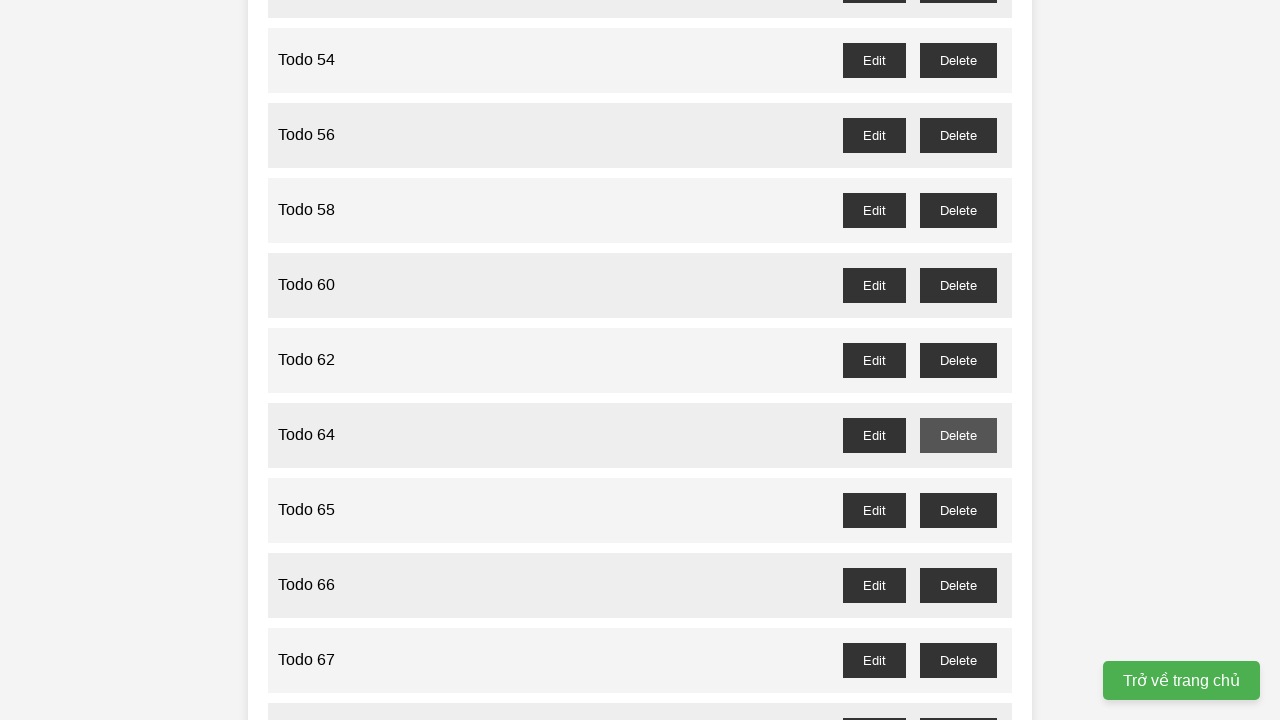

Clicked delete button for Todo item 65 at (958, 510) on //button[@id='todo-65-delete']
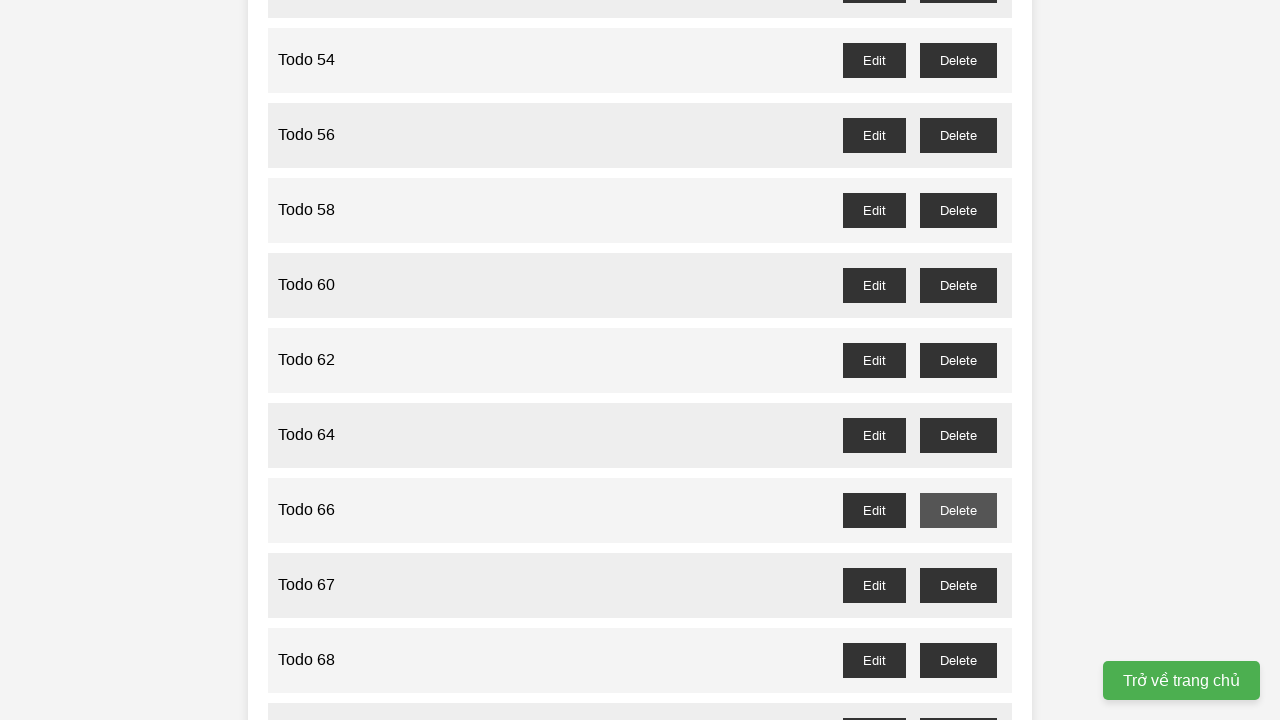

Set up dialog handler to accept confirmation for deleting Todo item 67
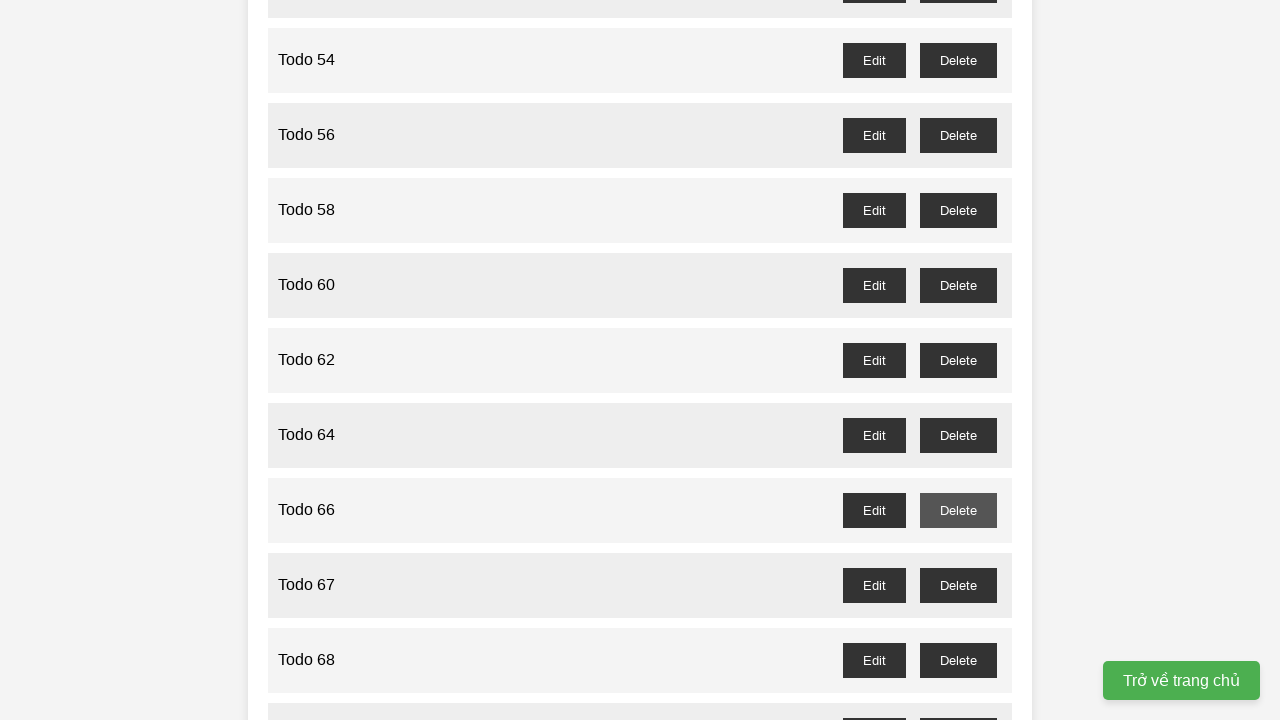

Clicked delete button for Todo item 67 at (958, 585) on //button[@id='todo-67-delete']
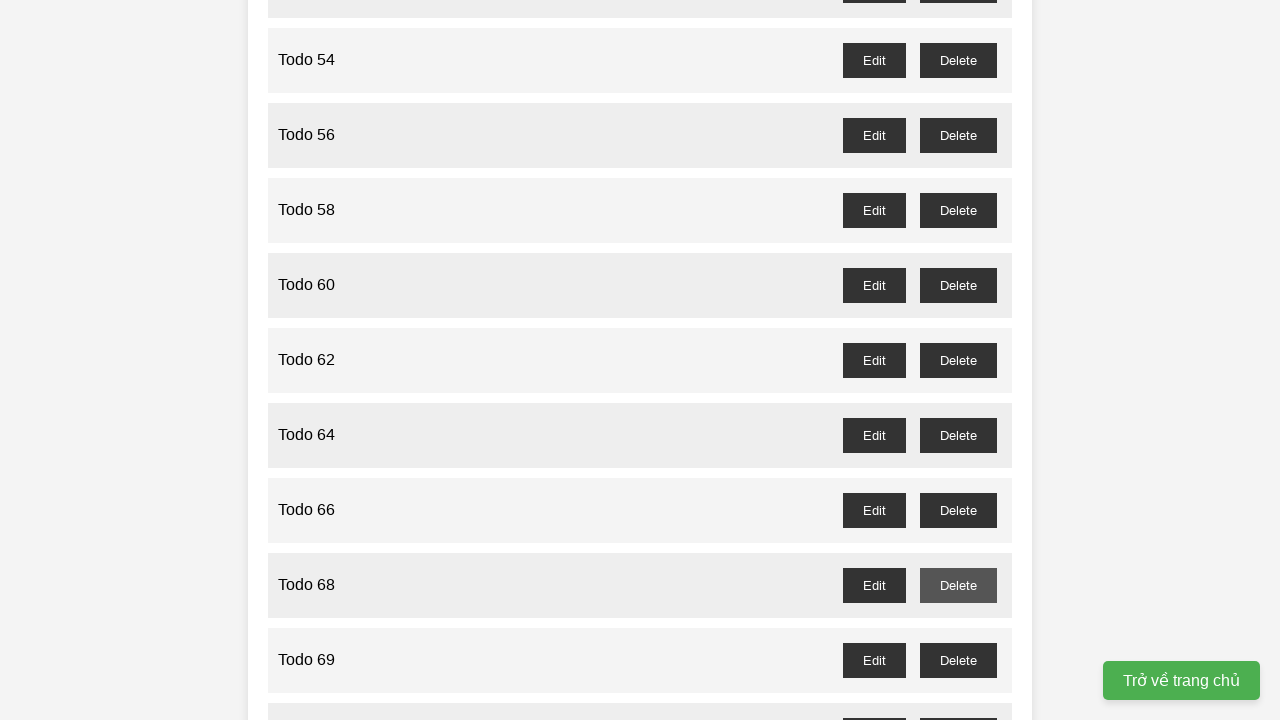

Set up dialog handler to accept confirmation for deleting Todo item 69
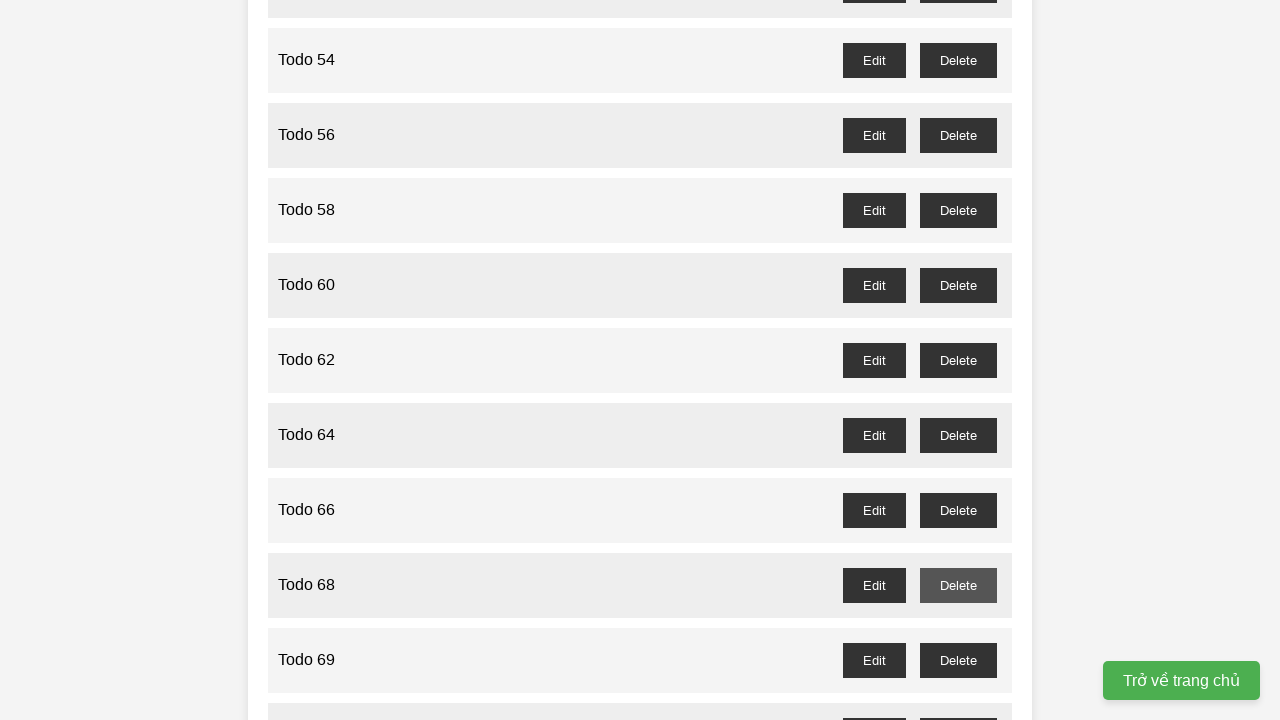

Clicked delete button for Todo item 69 at (958, 660) on //button[@id='todo-69-delete']
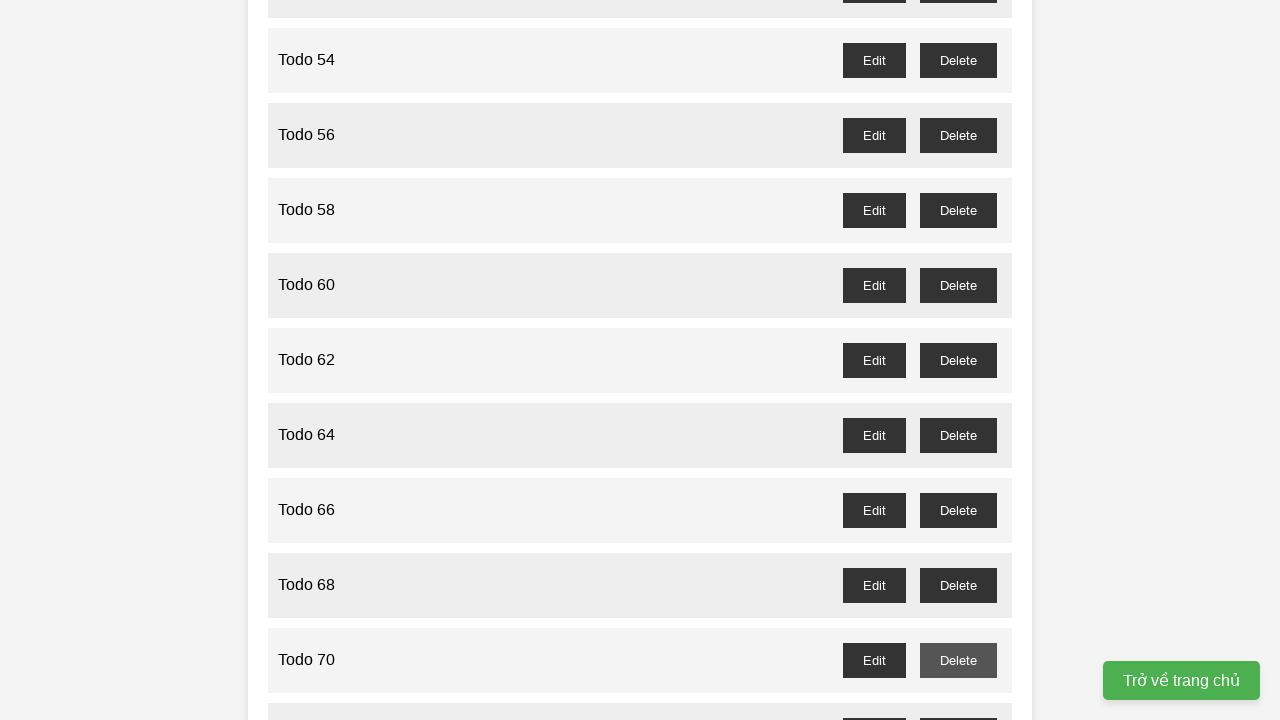

Set up dialog handler to accept confirmation for deleting Todo item 71
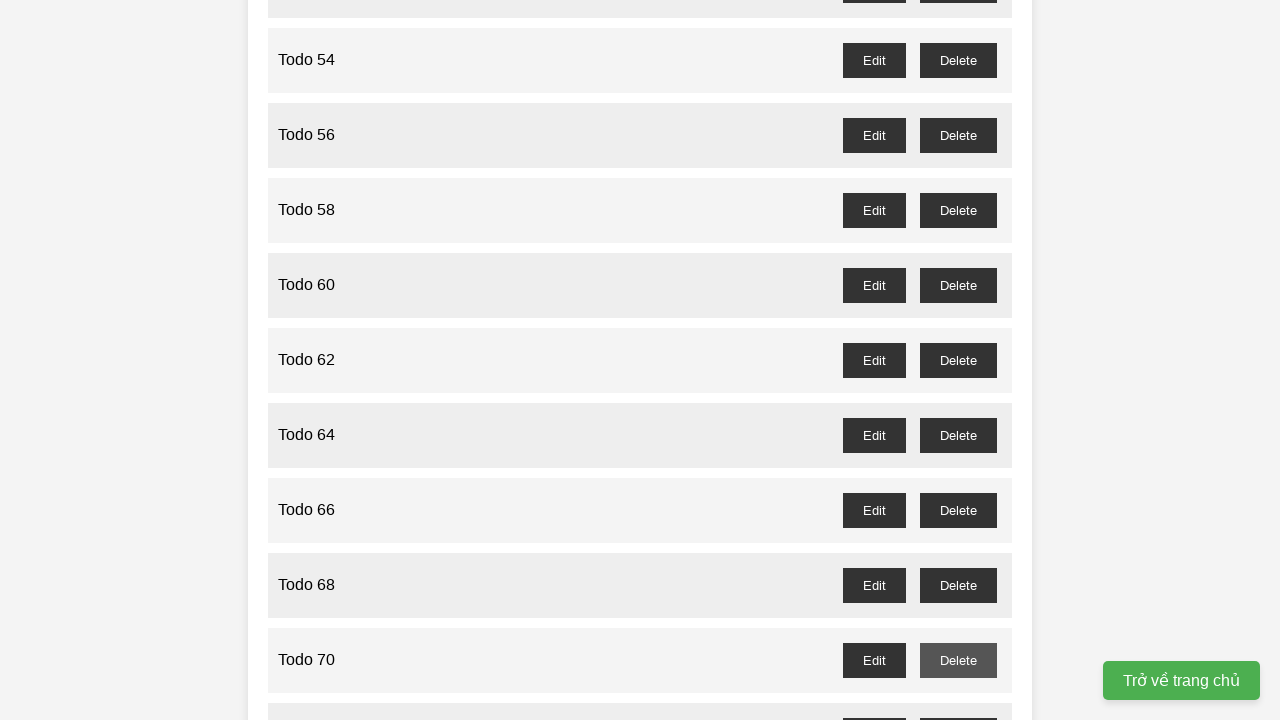

Clicked delete button for Todo item 71 at (958, 703) on //button[@id='todo-71-delete']
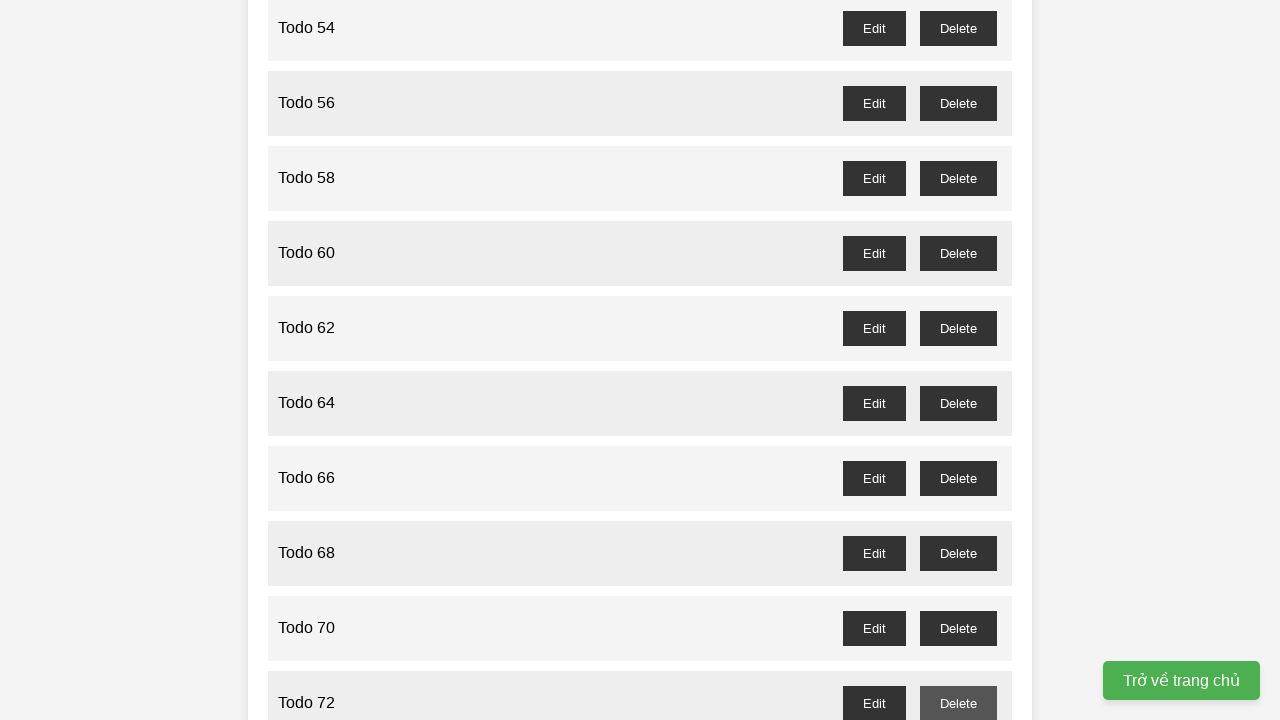

Set up dialog handler to accept confirmation for deleting Todo item 73
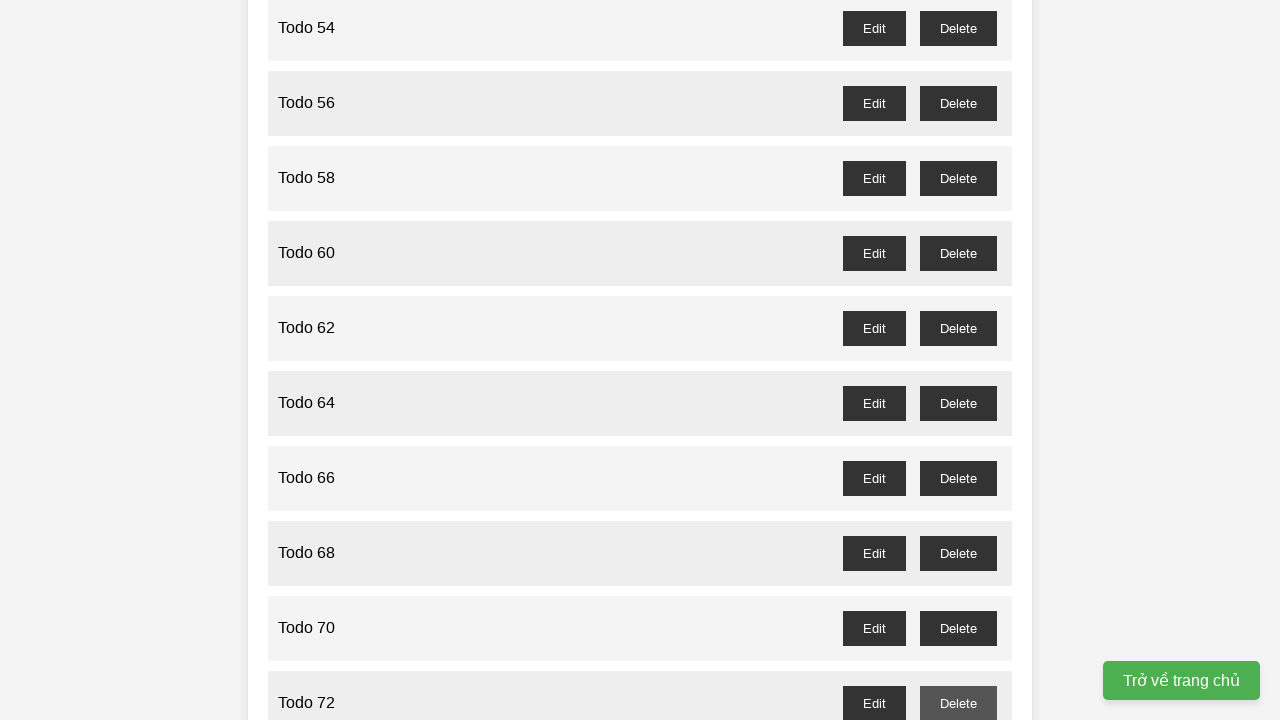

Clicked delete button for Todo item 73 at (958, 360) on //button[@id='todo-73-delete']
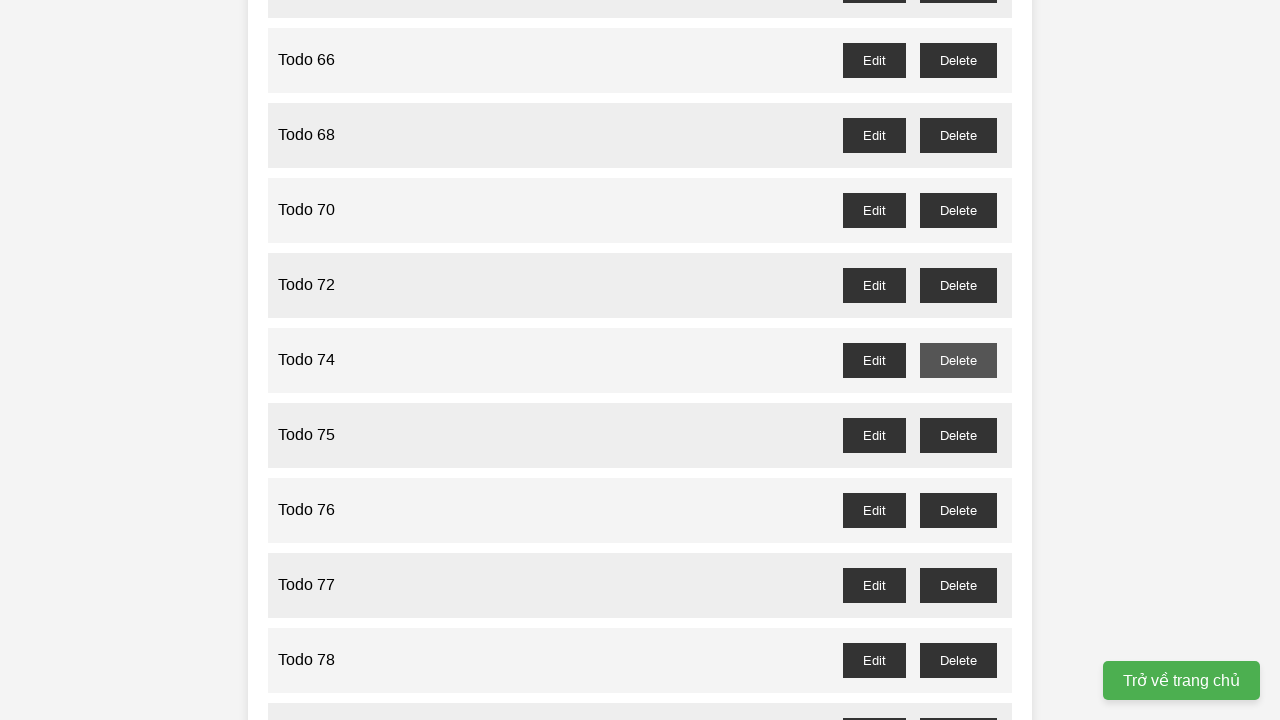

Set up dialog handler to accept confirmation for deleting Todo item 75
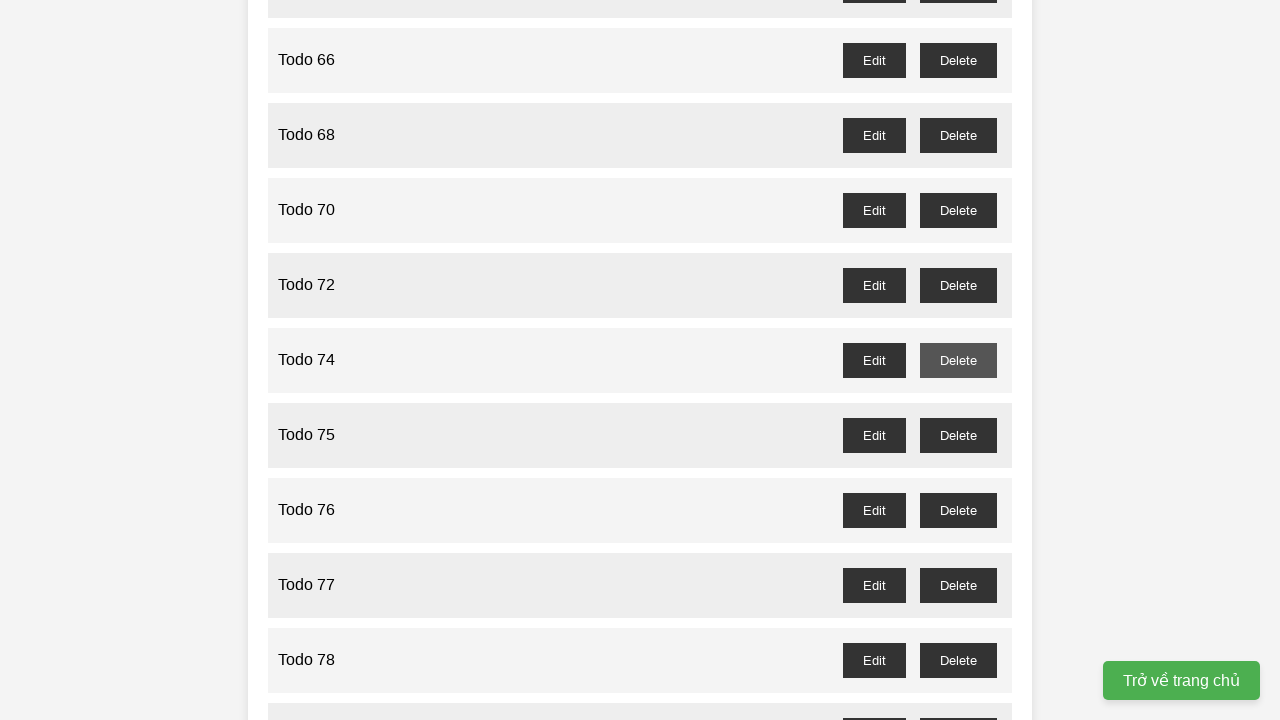

Clicked delete button for Todo item 75 at (958, 435) on //button[@id='todo-75-delete']
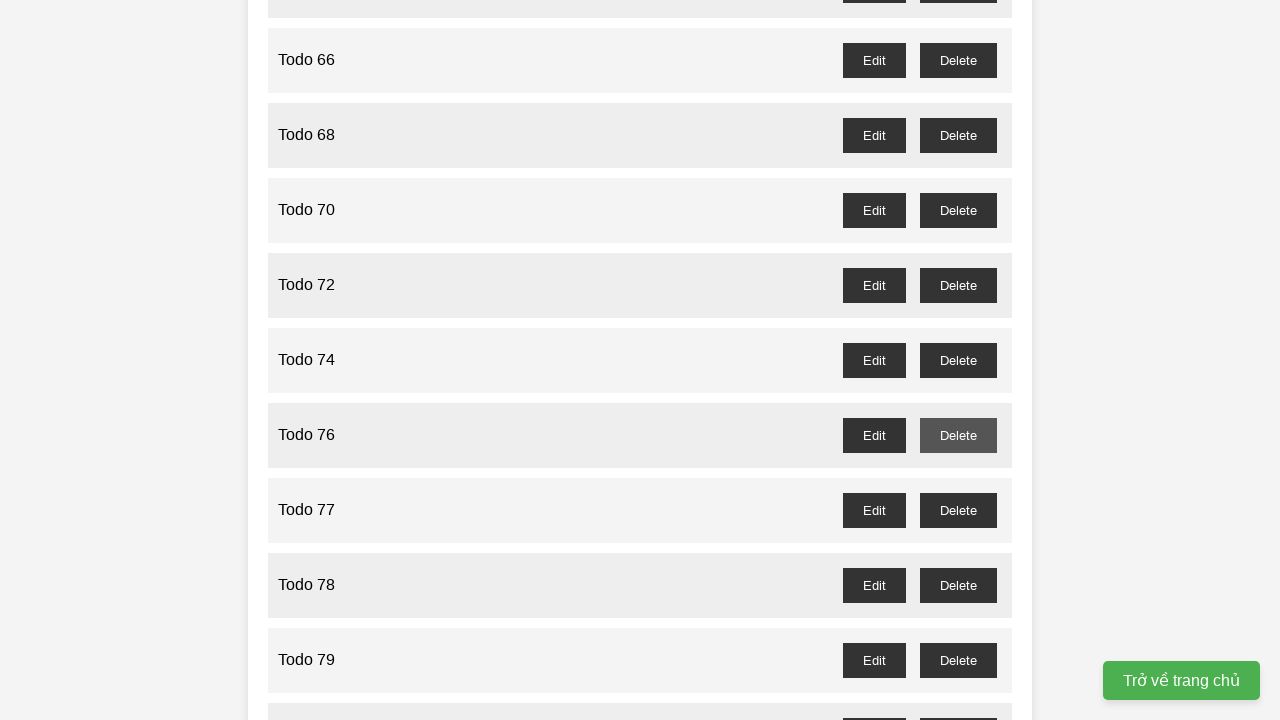

Set up dialog handler to accept confirmation for deleting Todo item 77
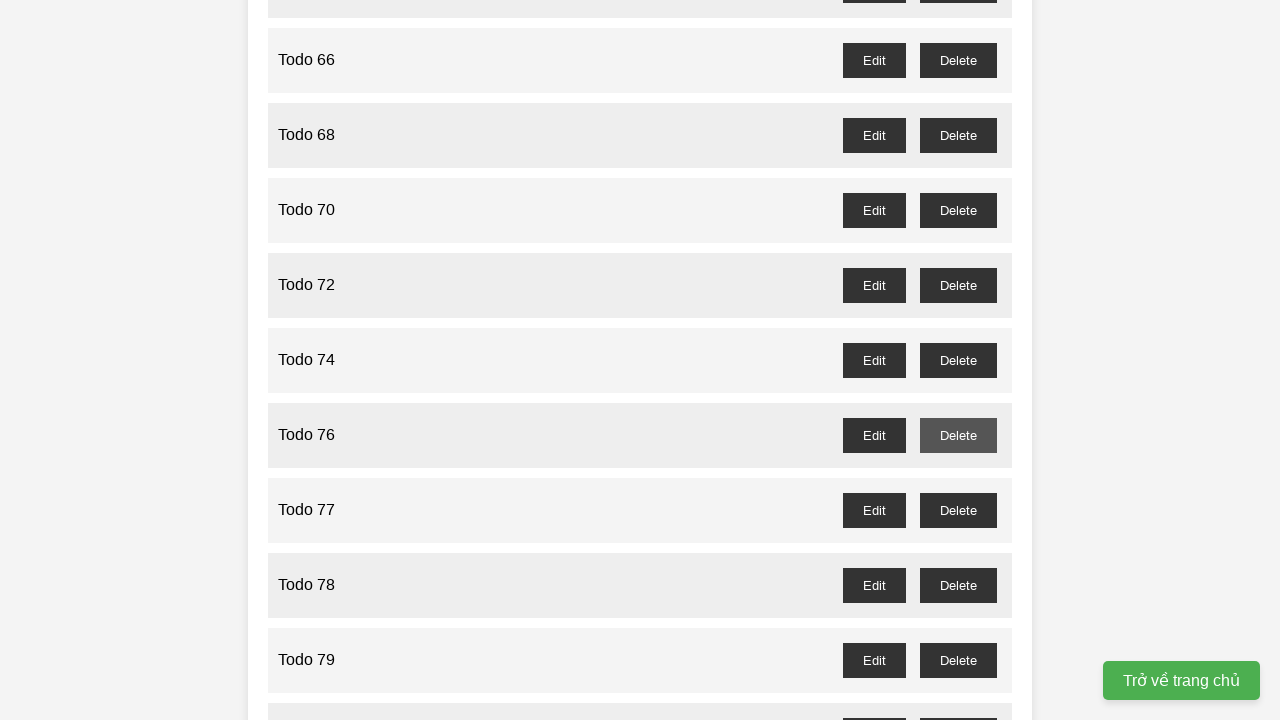

Clicked delete button for Todo item 77 at (958, 510) on //button[@id='todo-77-delete']
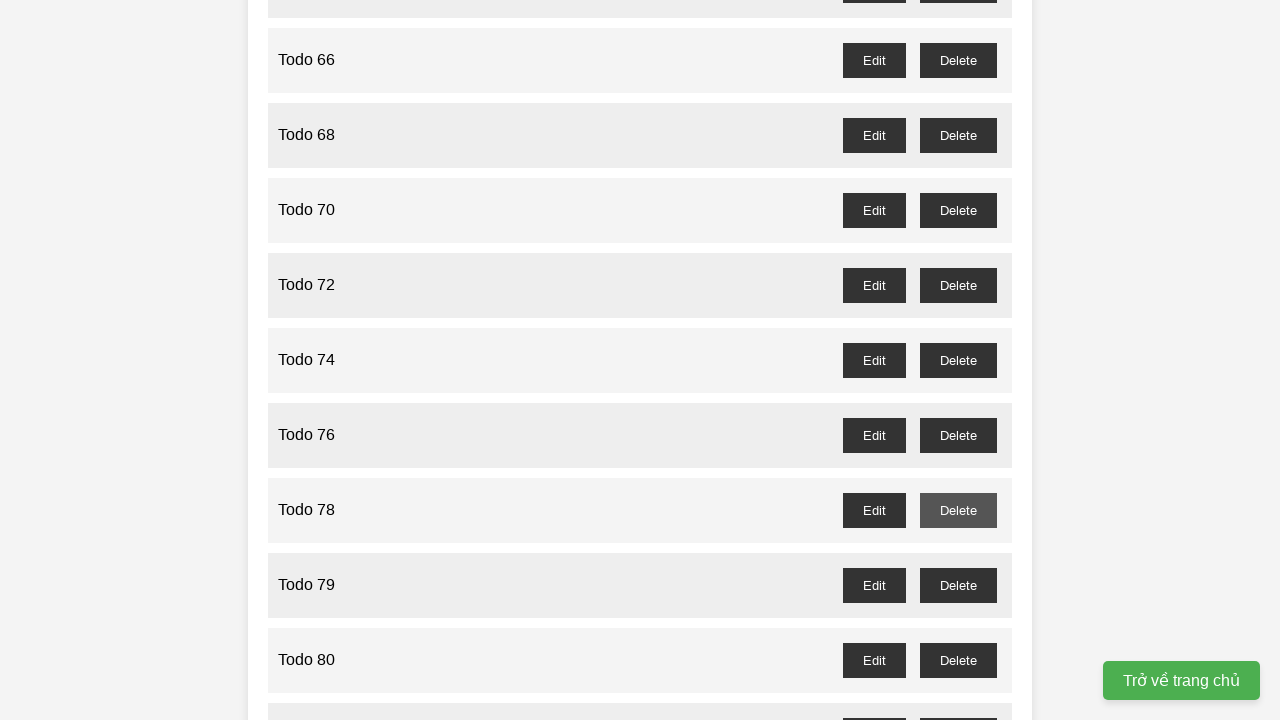

Set up dialog handler to accept confirmation for deleting Todo item 79
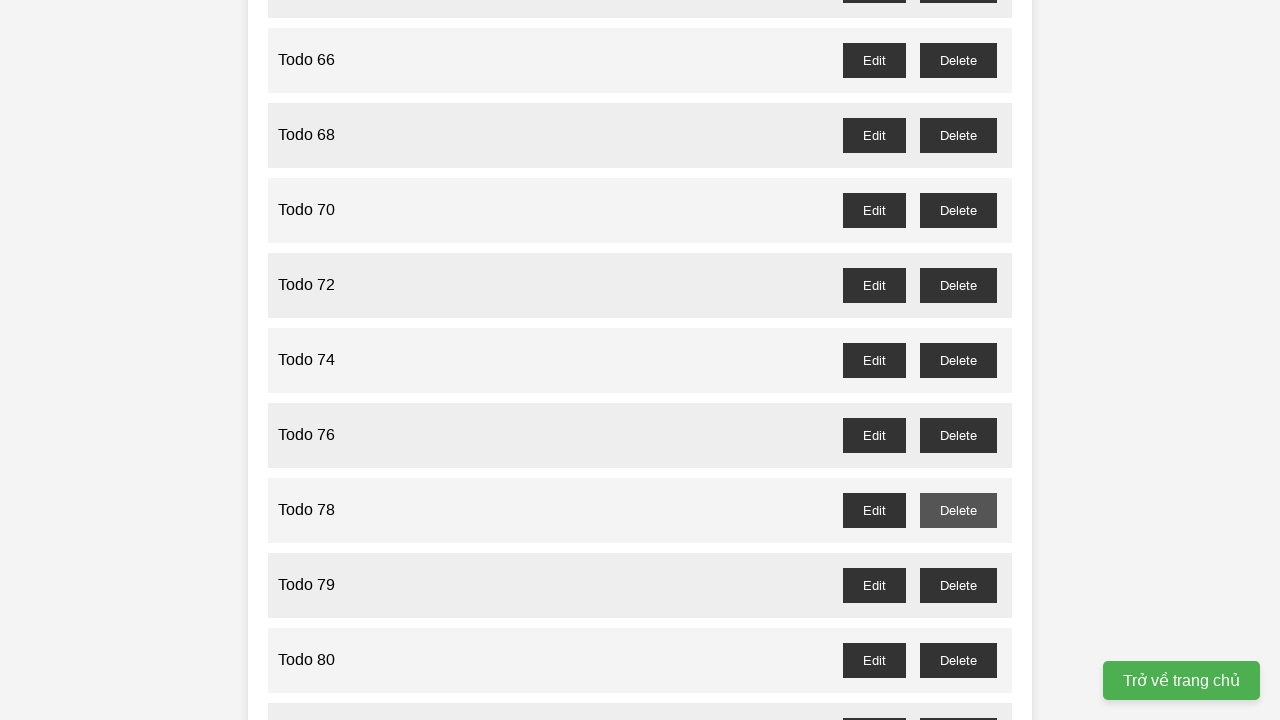

Clicked delete button for Todo item 79 at (958, 585) on //button[@id='todo-79-delete']
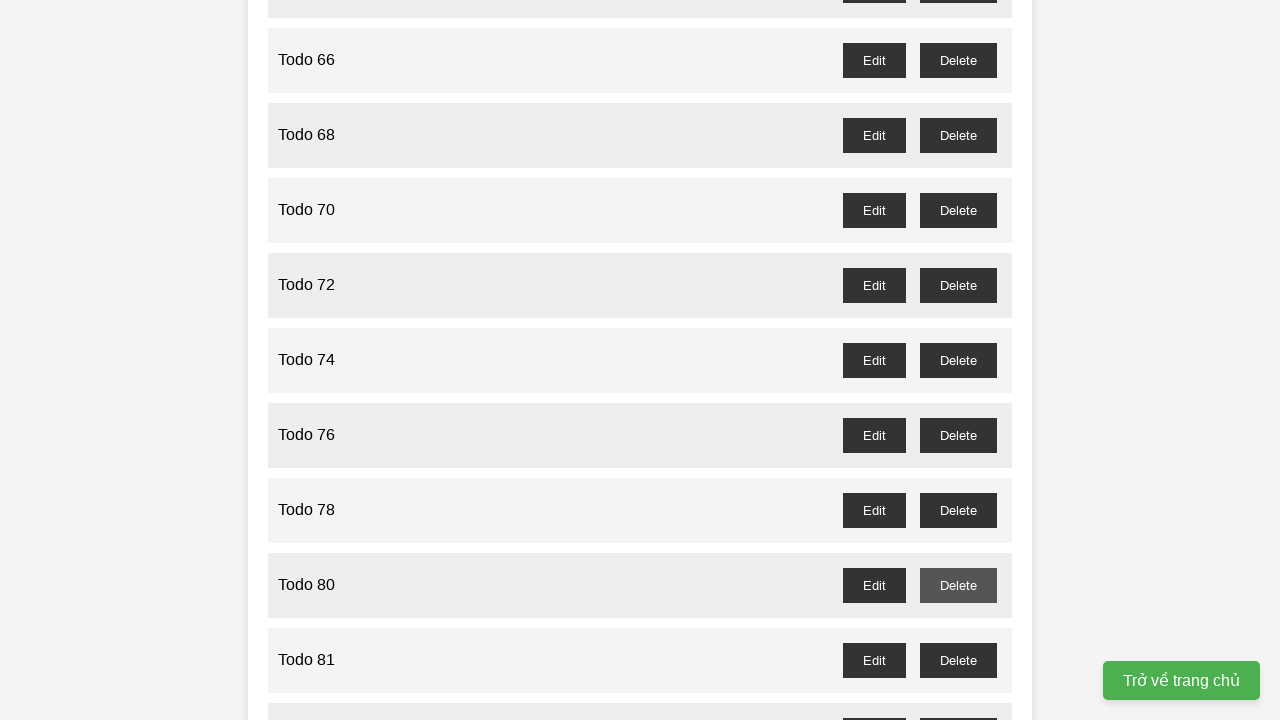

Set up dialog handler to accept confirmation for deleting Todo item 81
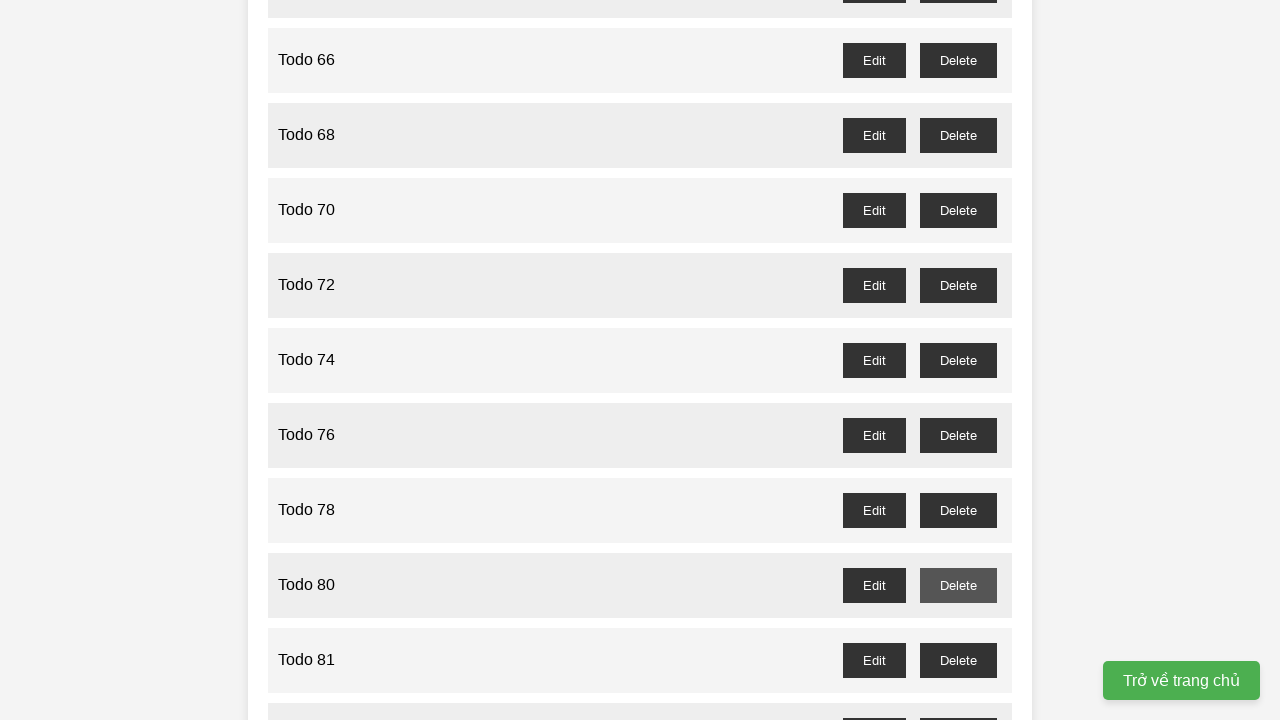

Clicked delete button for Todo item 81 at (958, 660) on //button[@id='todo-81-delete']
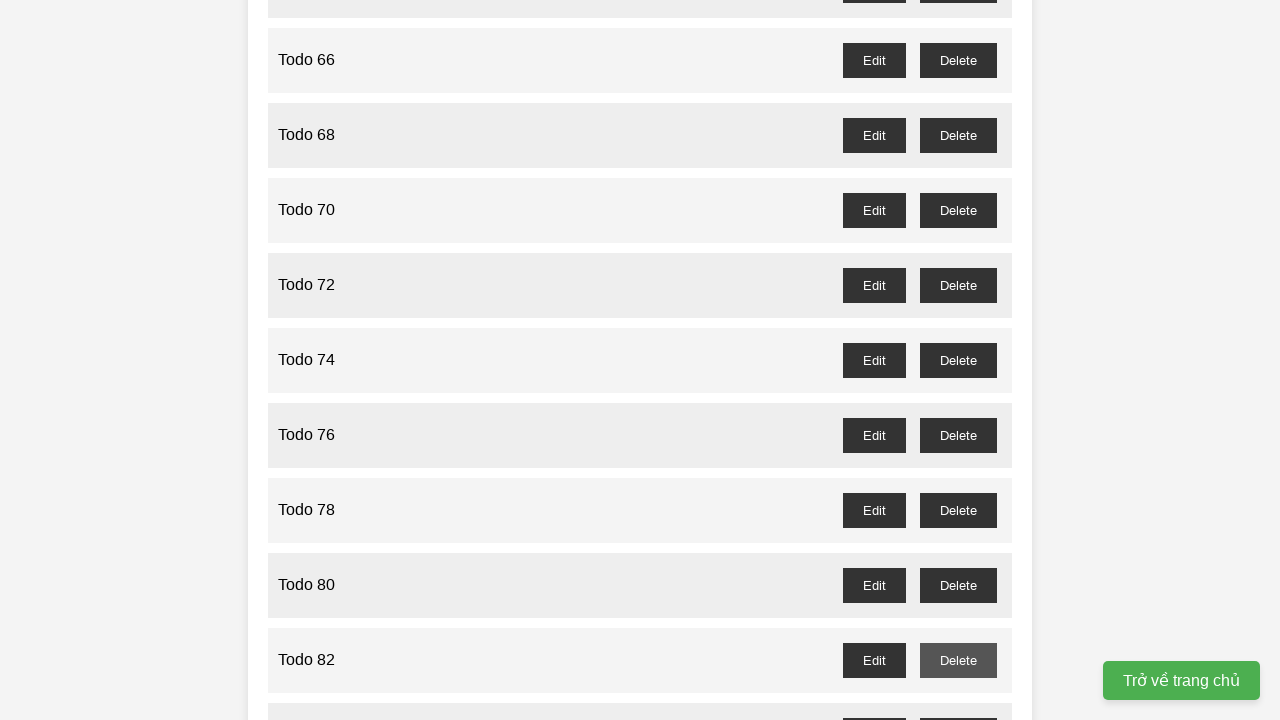

Set up dialog handler to accept confirmation for deleting Todo item 83
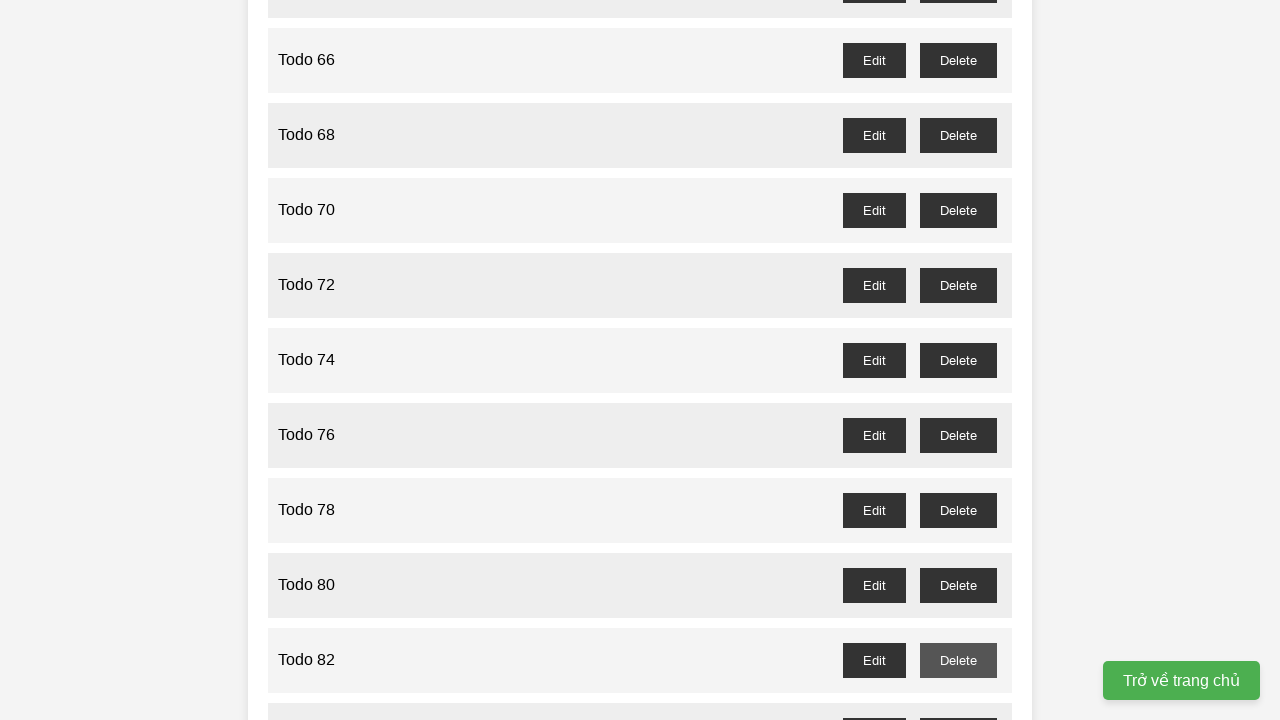

Clicked delete button for Todo item 83 at (958, 703) on //button[@id='todo-83-delete']
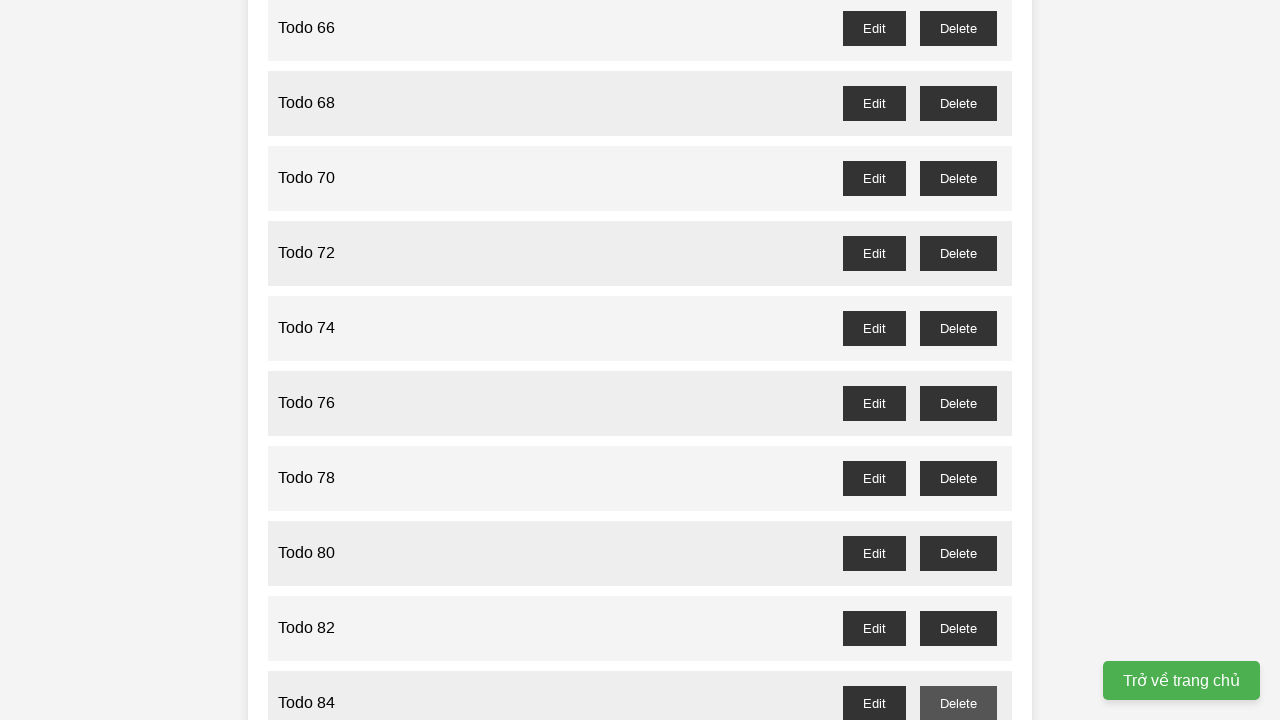

Set up dialog handler to accept confirmation for deleting Todo item 85
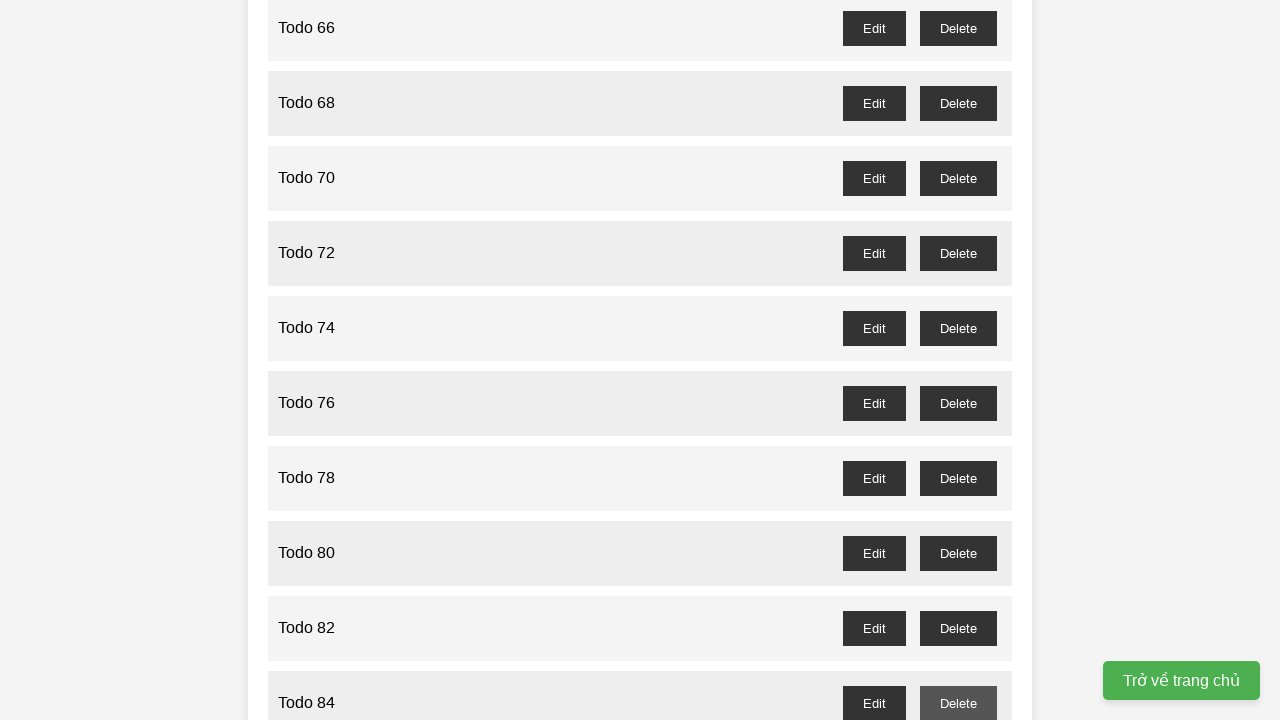

Clicked delete button for Todo item 85 at (958, 360) on //button[@id='todo-85-delete']
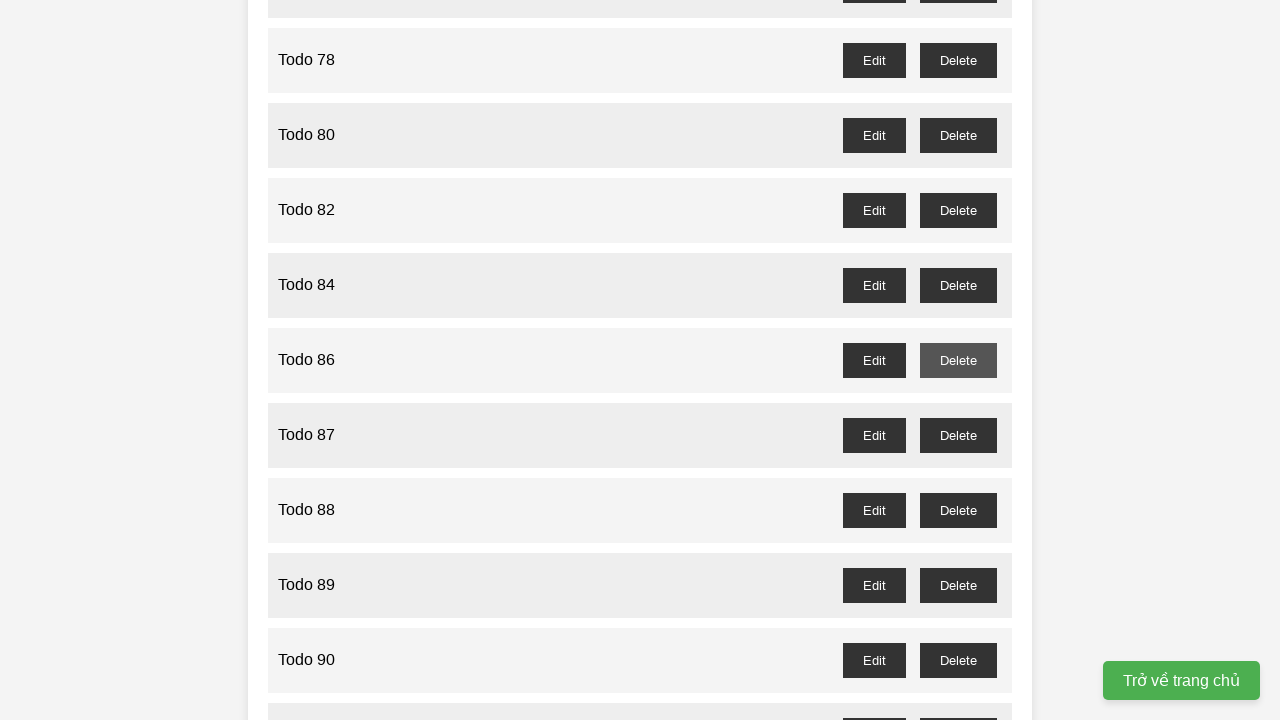

Set up dialog handler to accept confirmation for deleting Todo item 87
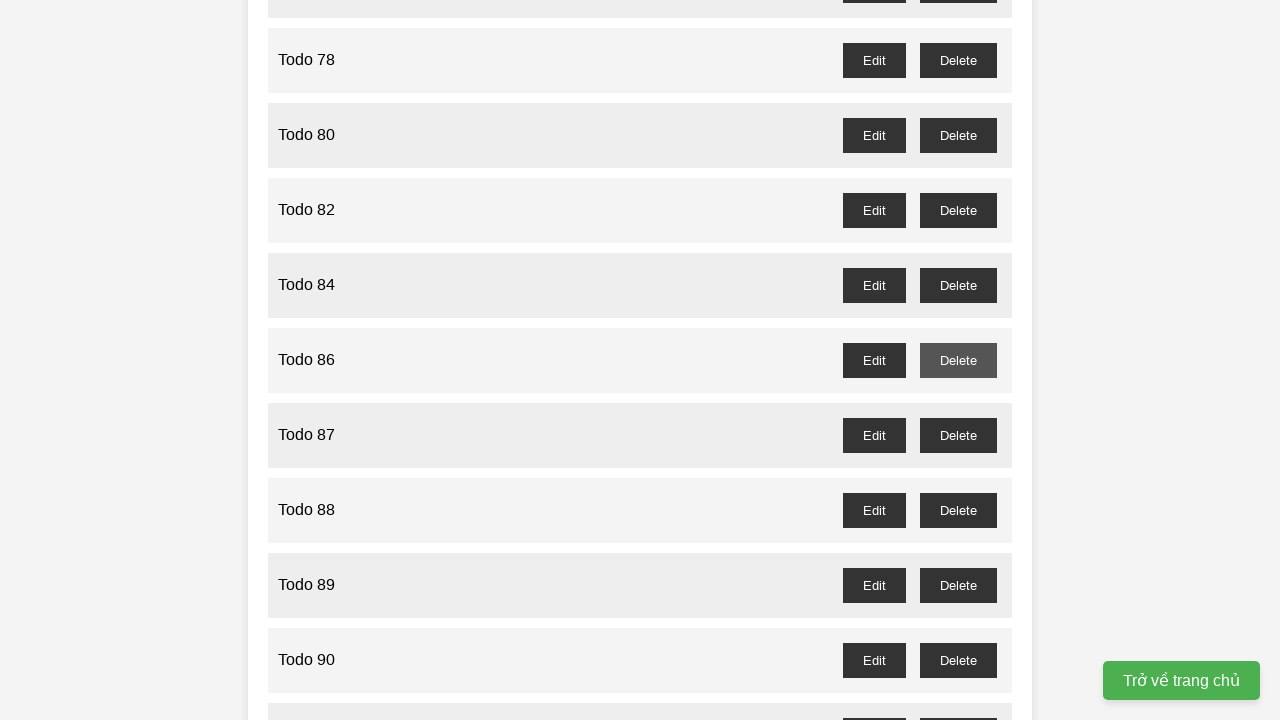

Clicked delete button for Todo item 87 at (958, 435) on //button[@id='todo-87-delete']
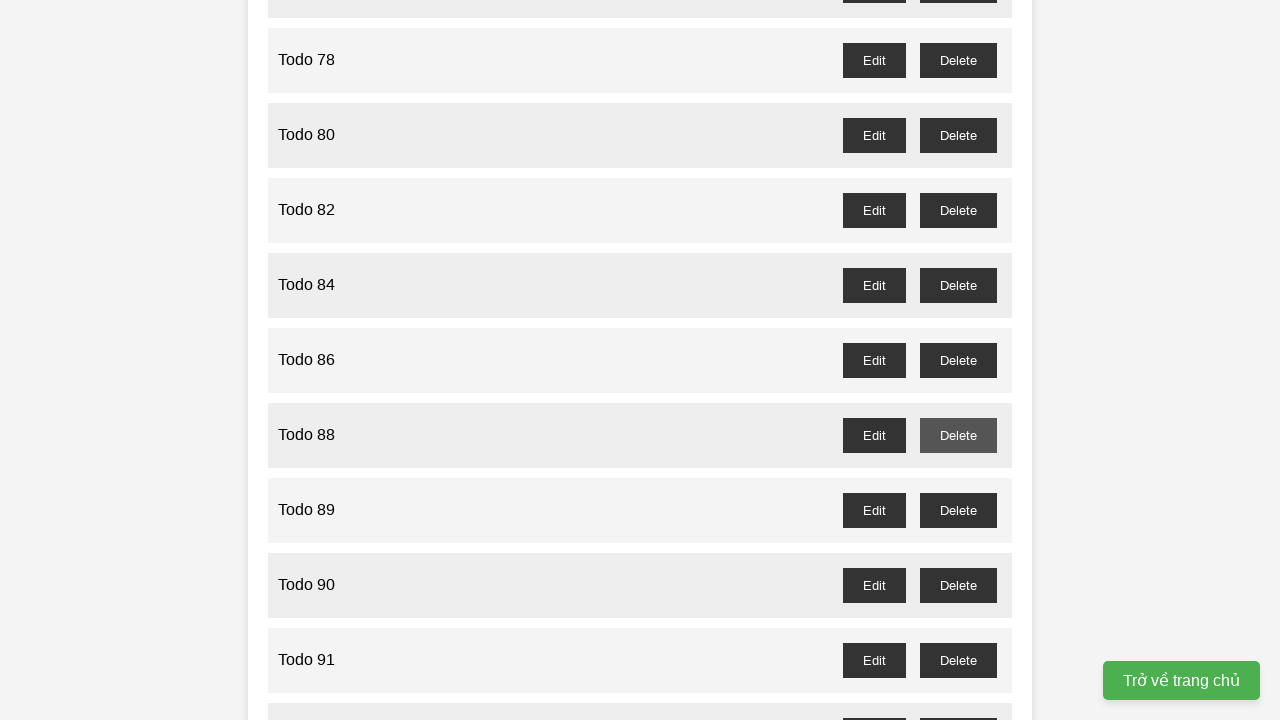

Set up dialog handler to accept confirmation for deleting Todo item 89
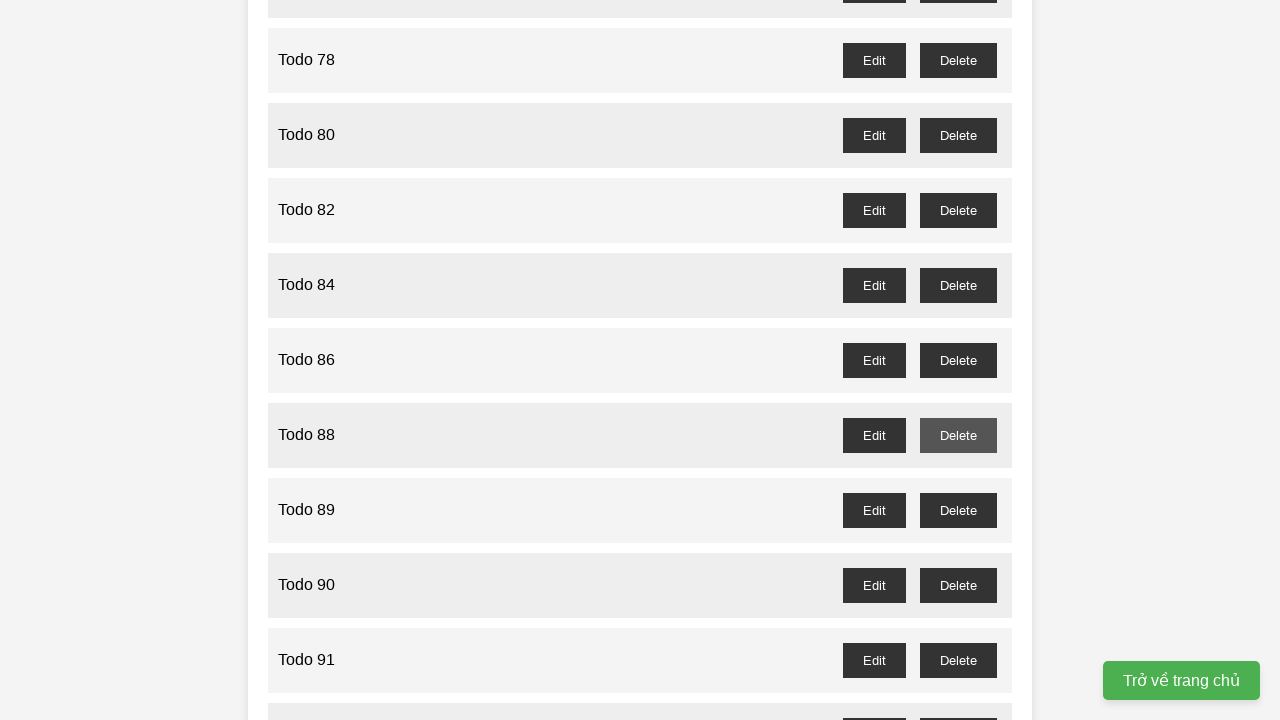

Clicked delete button for Todo item 89 at (958, 510) on //button[@id='todo-89-delete']
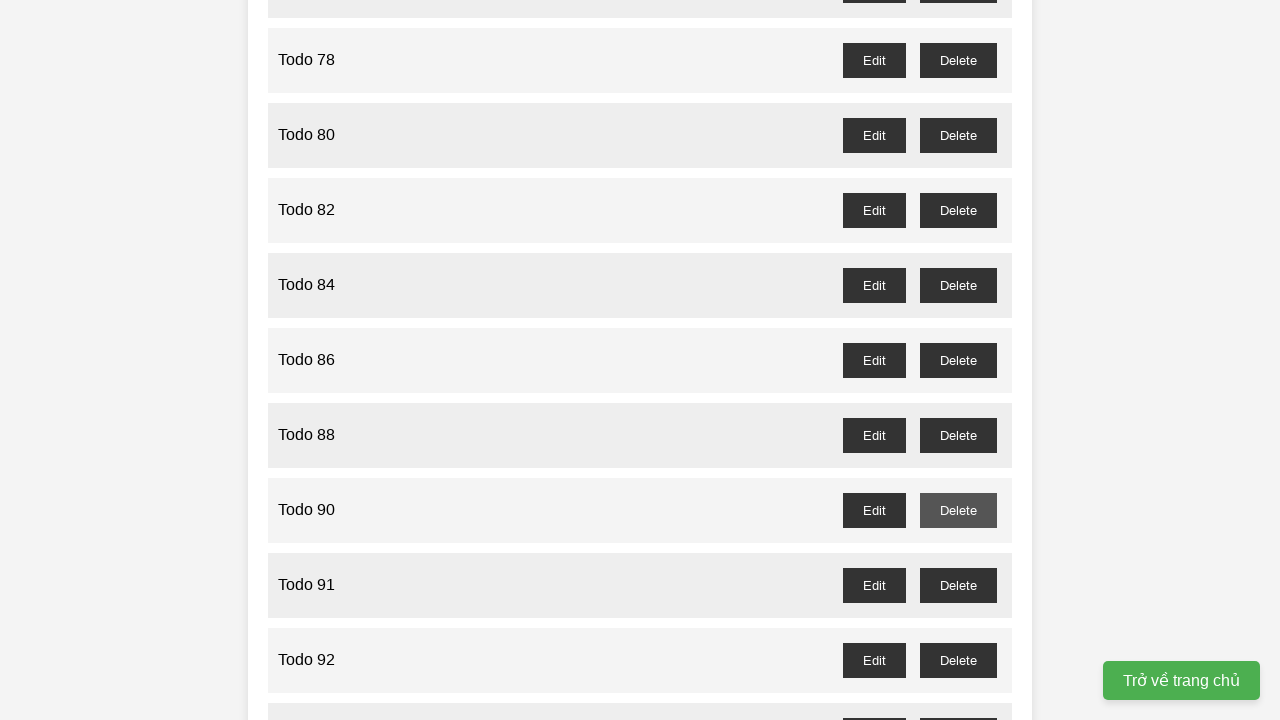

Set up dialog handler to accept confirmation for deleting Todo item 91
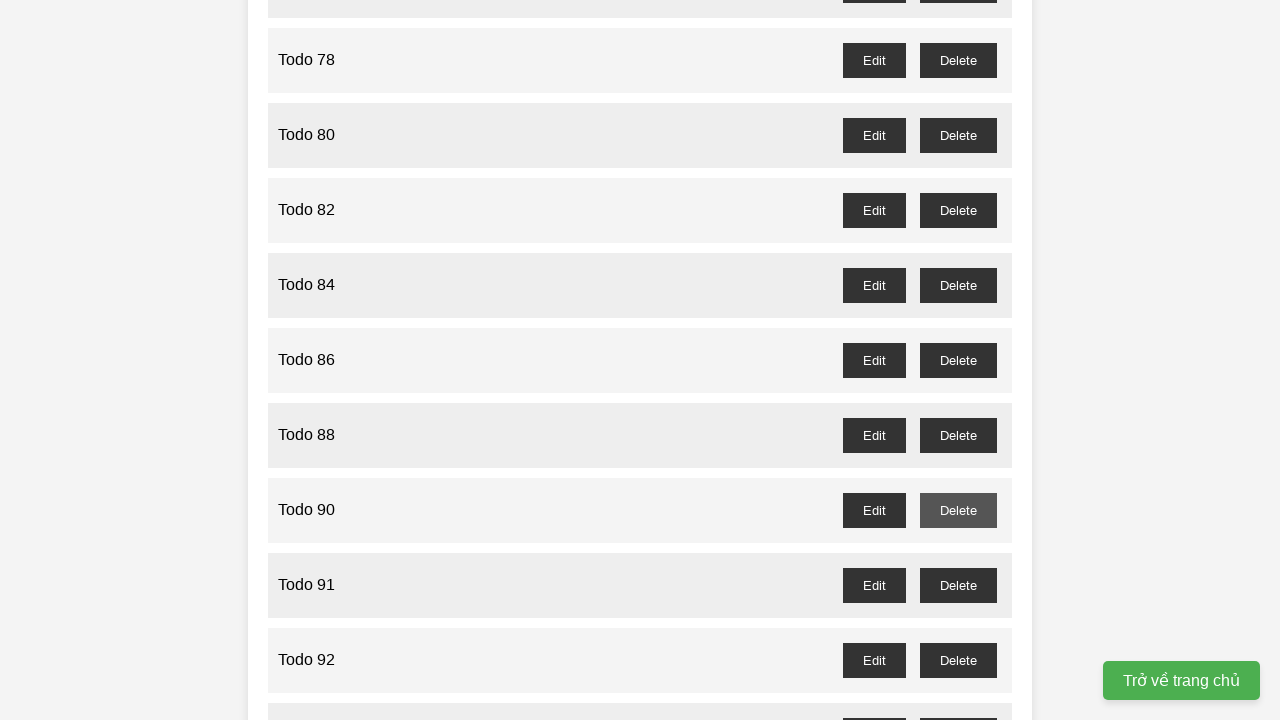

Clicked delete button for Todo item 91 at (958, 585) on //button[@id='todo-91-delete']
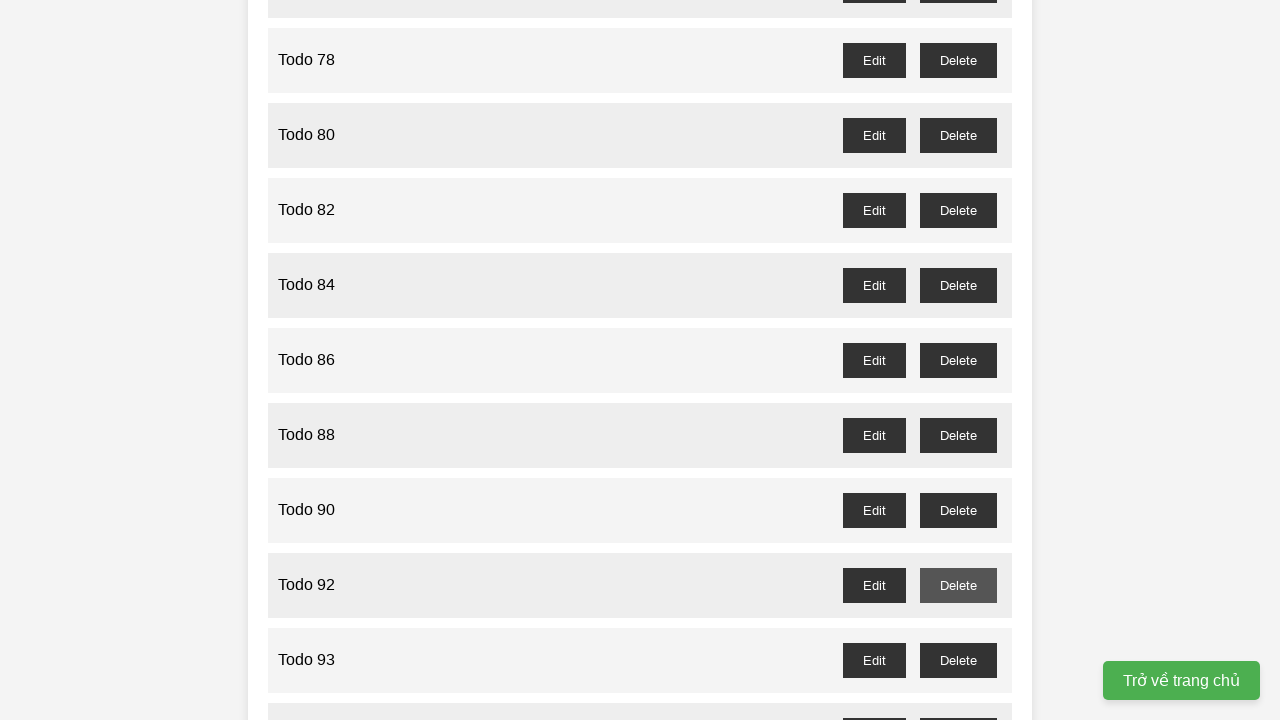

Set up dialog handler to accept confirmation for deleting Todo item 93
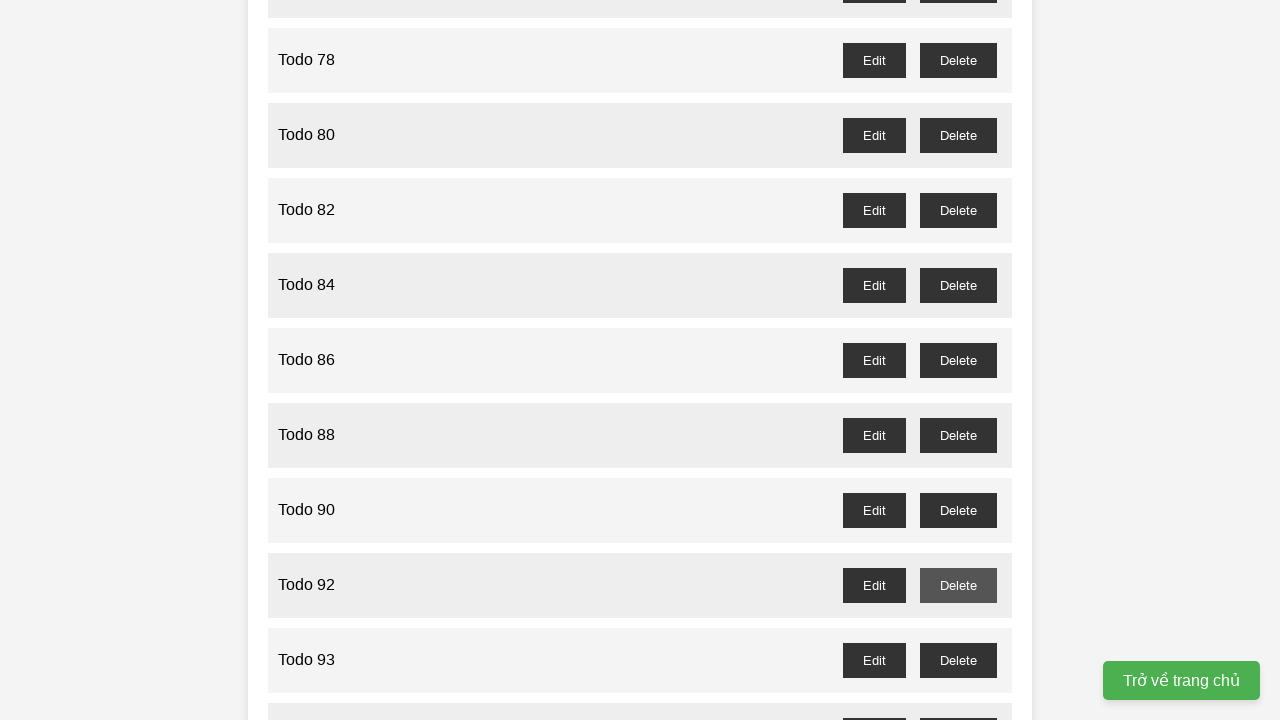

Clicked delete button for Todo item 93 at (958, 660) on //button[@id='todo-93-delete']
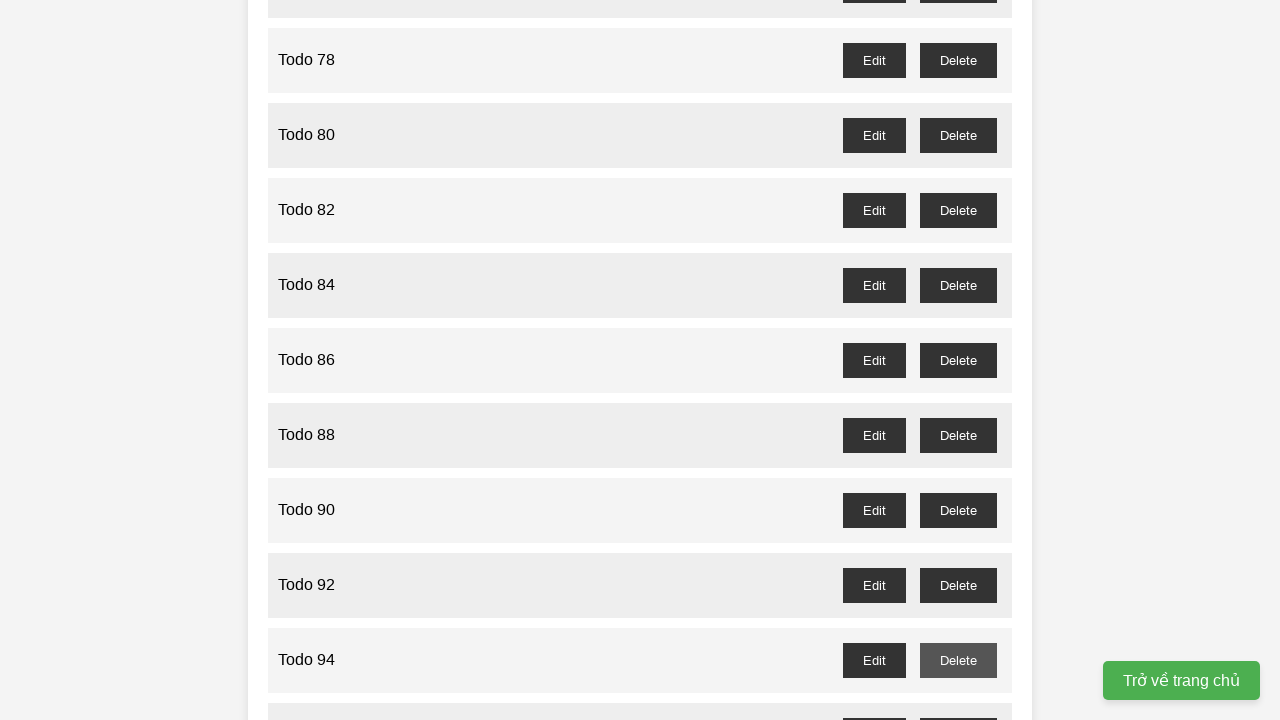

Set up dialog handler to accept confirmation for deleting Todo item 95
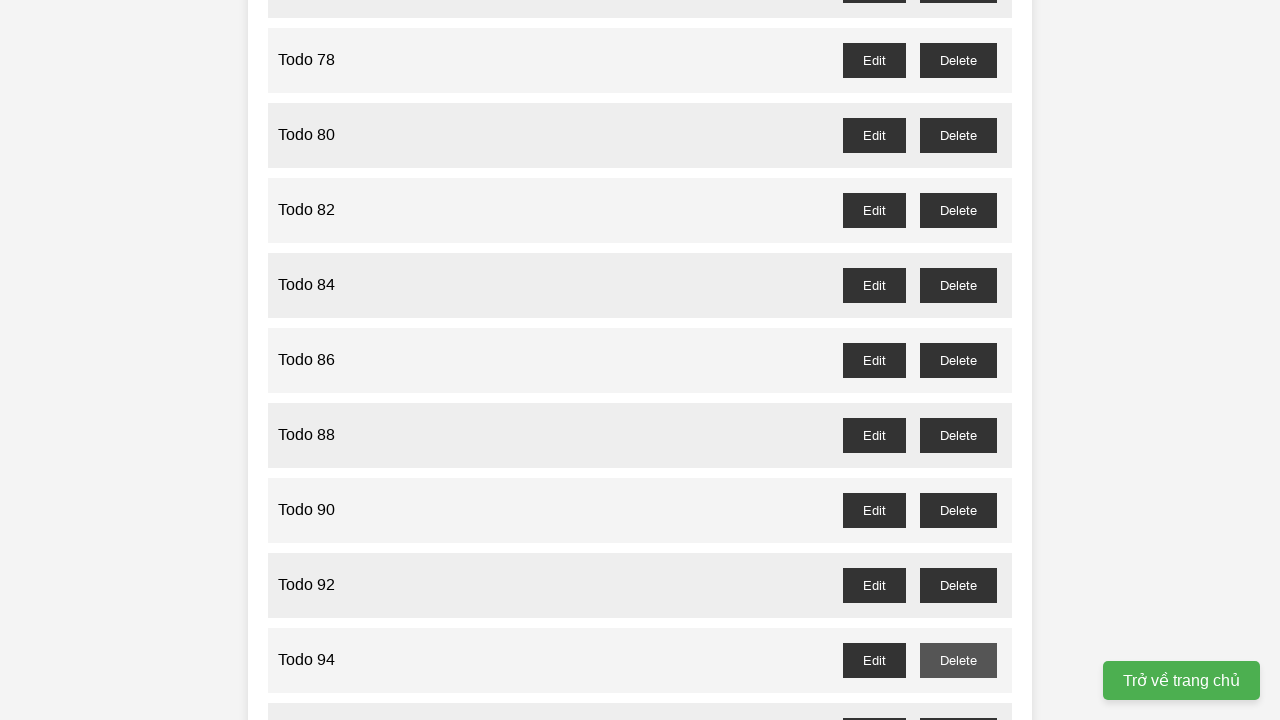

Clicked delete button for Todo item 95 at (958, 703) on //button[@id='todo-95-delete']
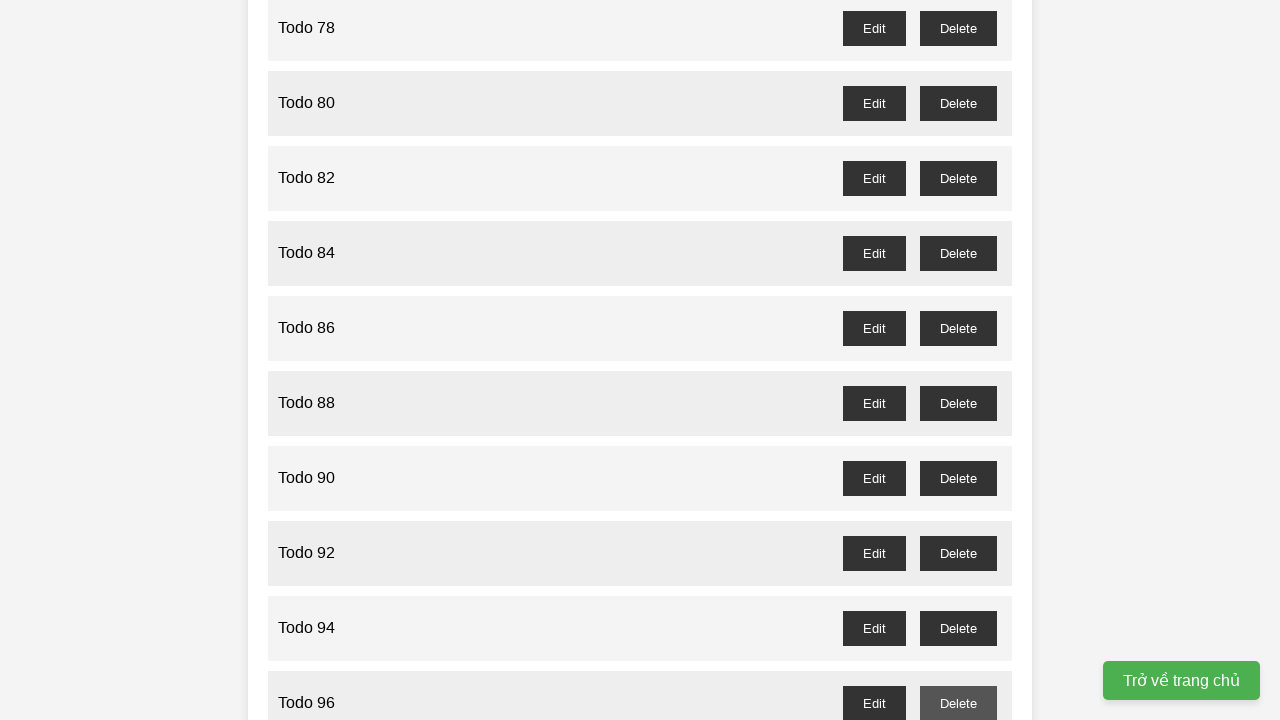

Set up dialog handler to accept confirmation for deleting Todo item 97
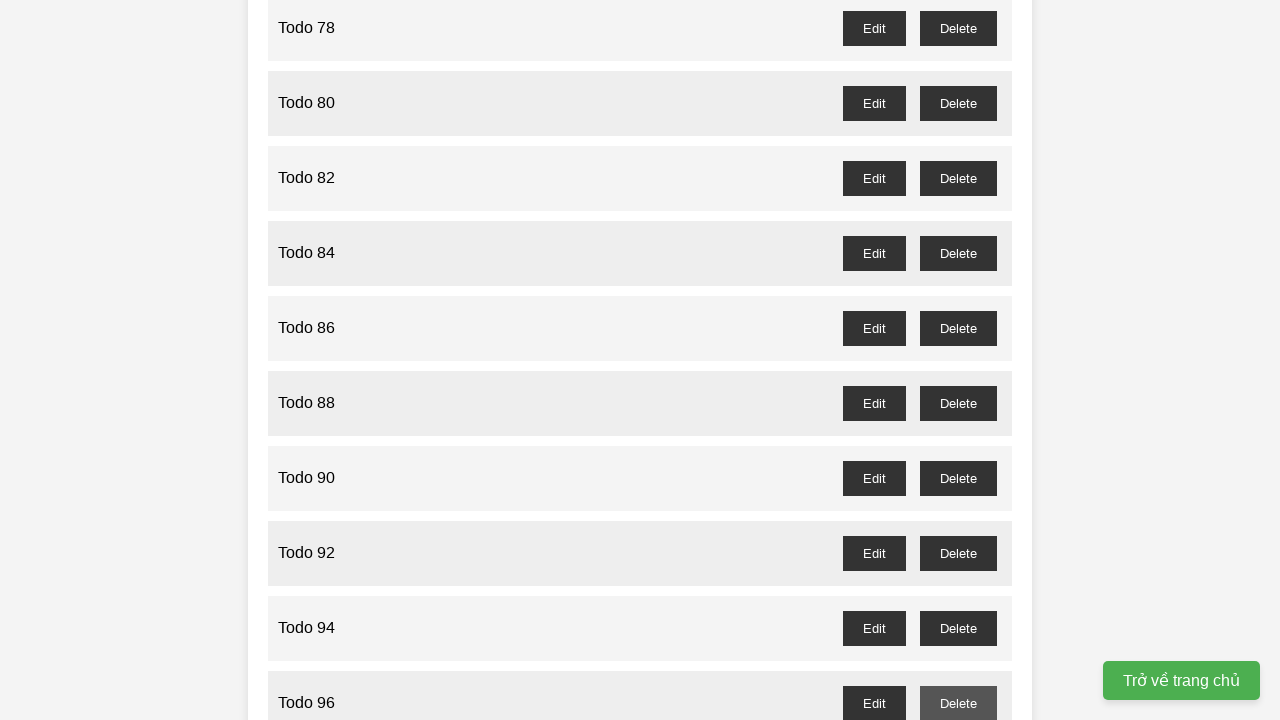

Clicked delete button for Todo item 97 at (958, 360) on //button[@id='todo-97-delete']
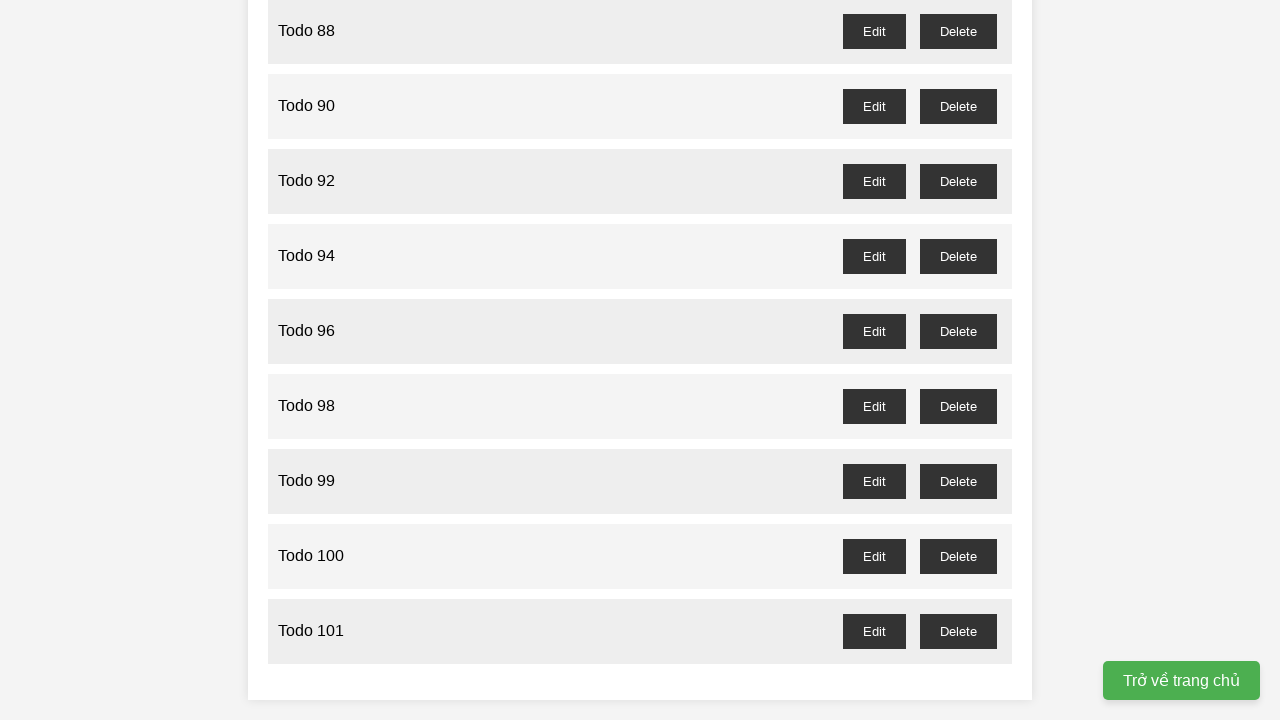

Set up dialog handler to accept confirmation for deleting Todo item 99
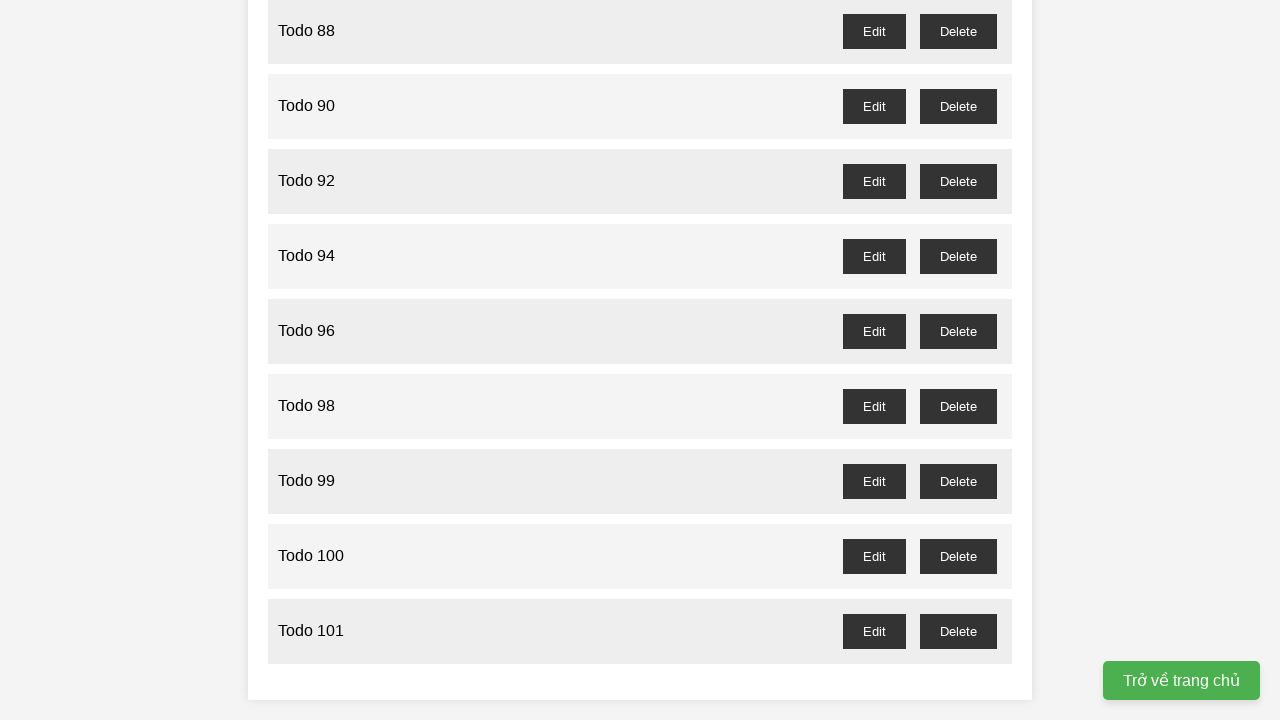

Clicked delete button for Todo item 99 at (958, 481) on //button[@id='todo-99-delete']
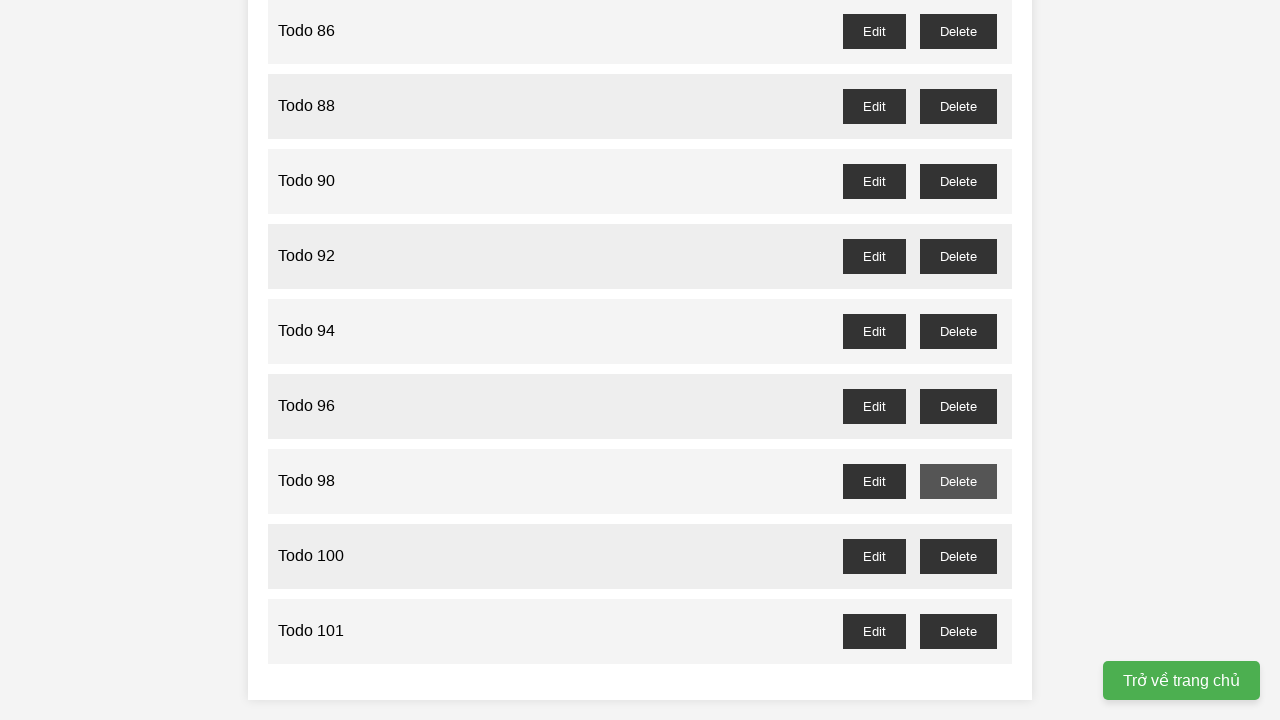

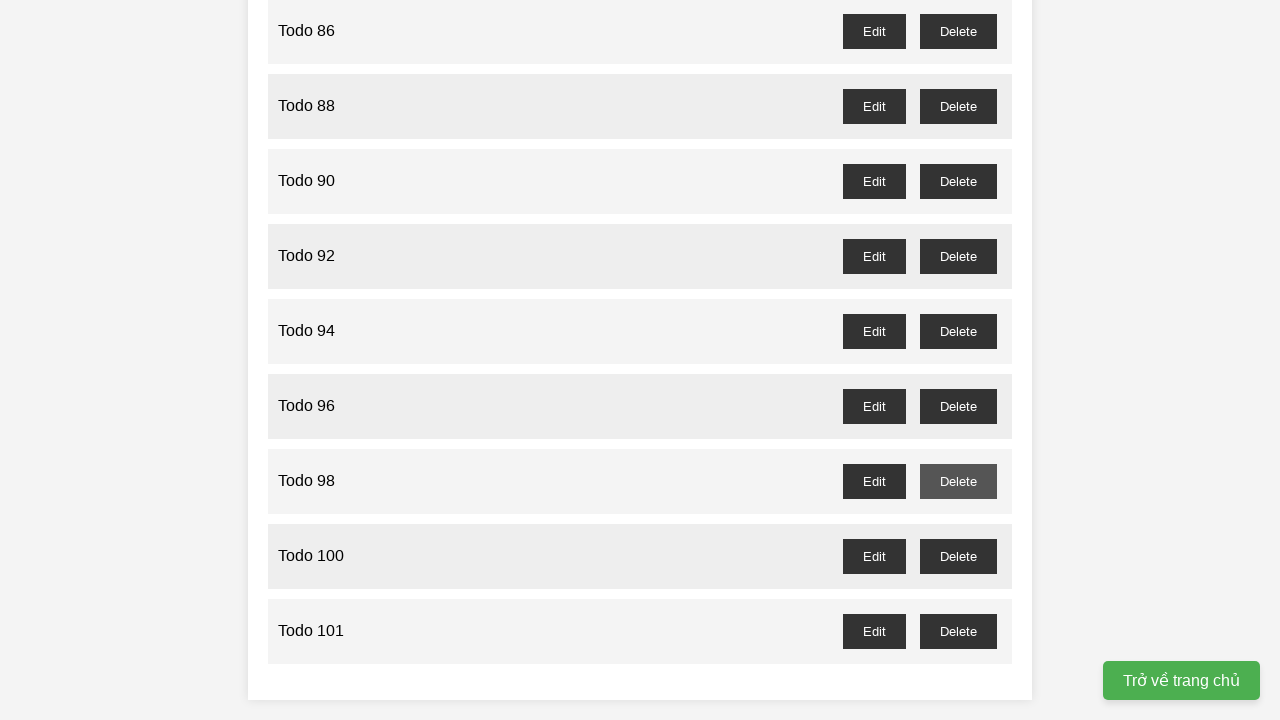